Plays an online game where hexadecimal enemies are neutralized by pressing corresponding keyboard combinations based on their hex values

Starting URL: https://flippybitandtheattackofthehexadecimalsfrombase16.com/

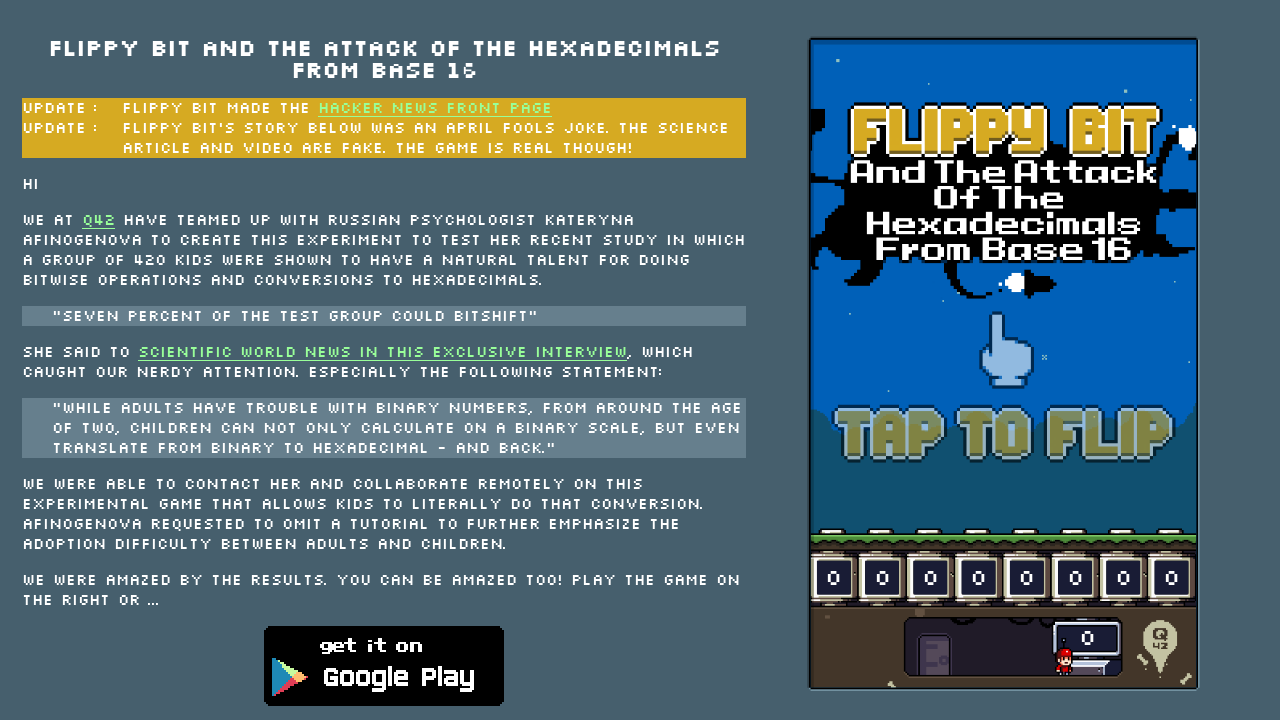

Waited 4 seconds for game to load
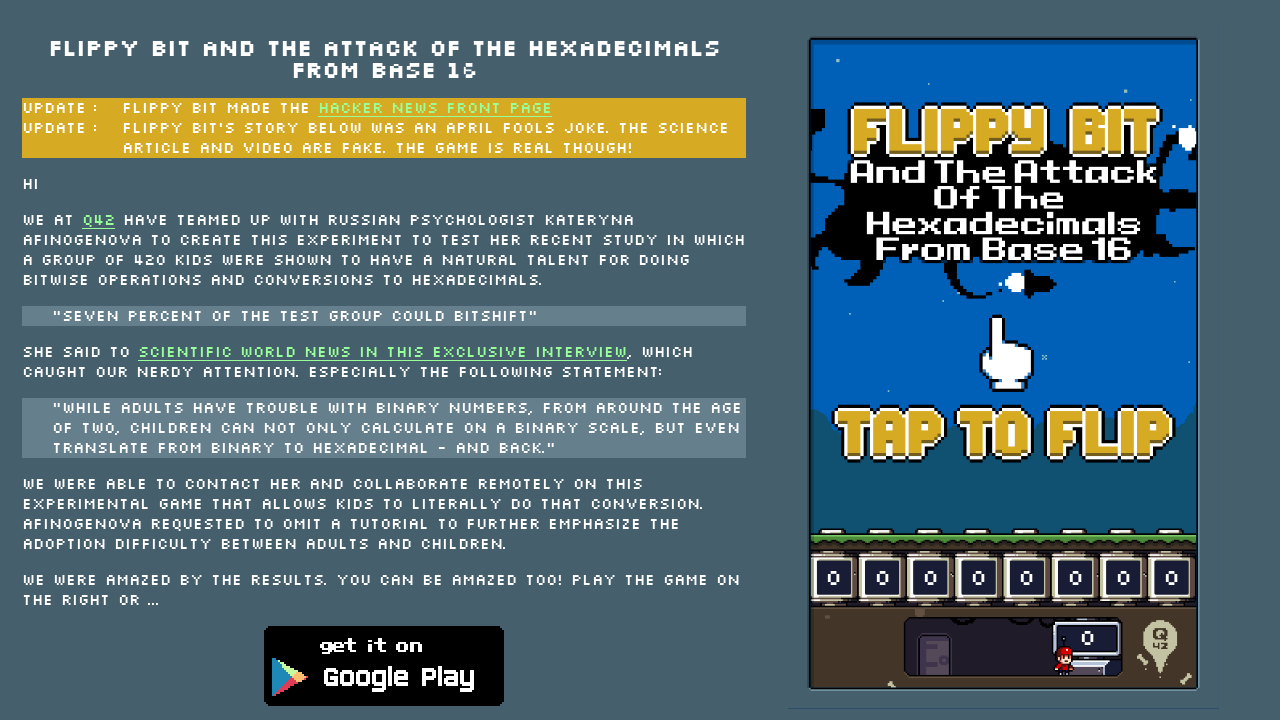

Pressed Enter to start the game
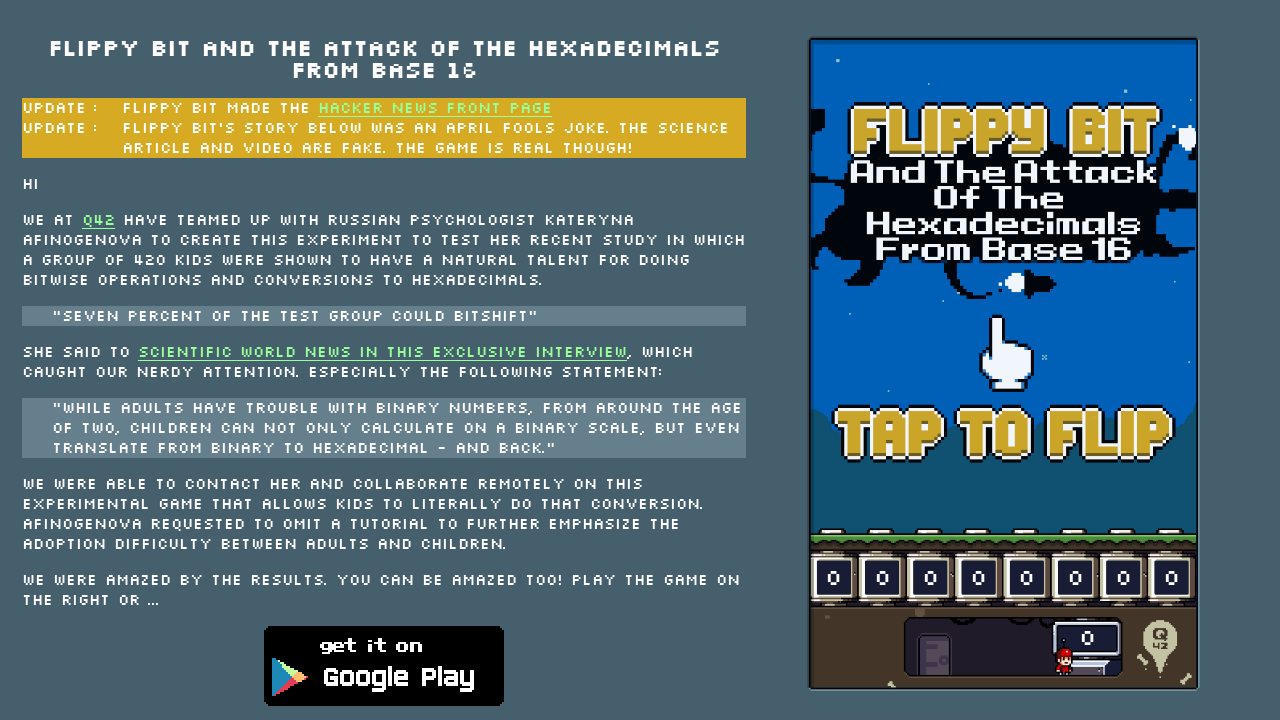

Checked if game is over by reading html class attribute
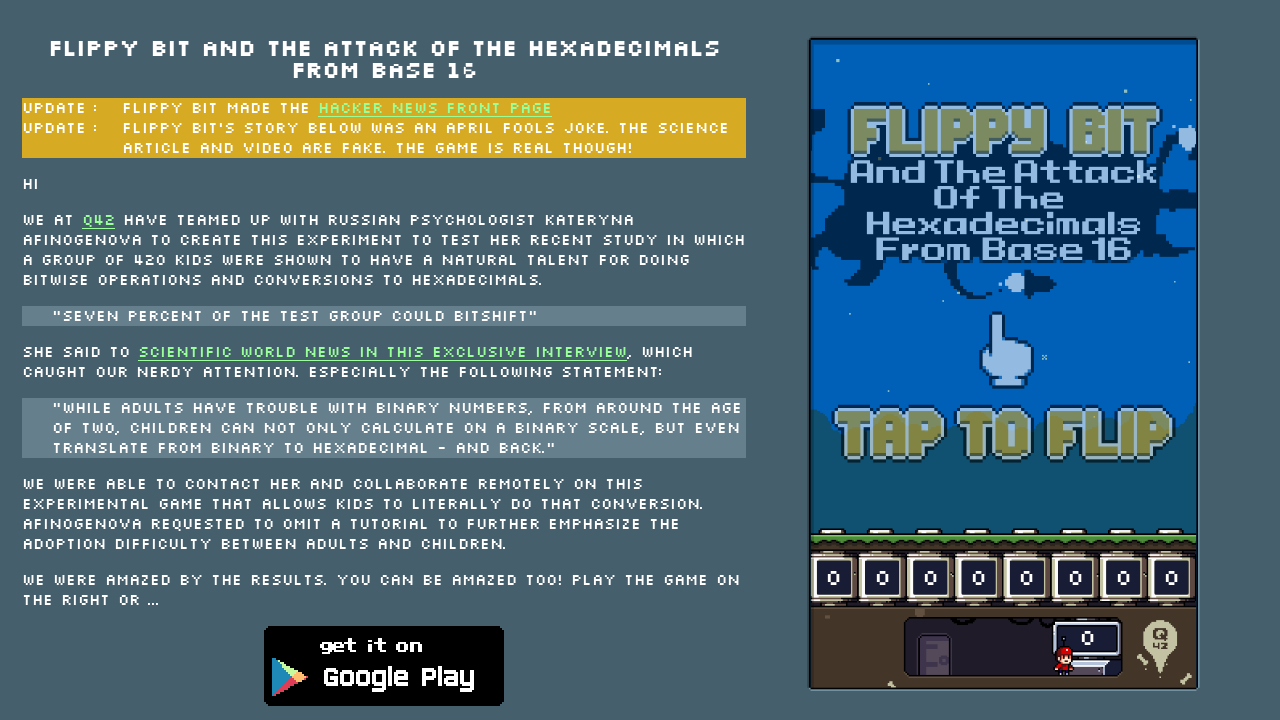

Found 0 enemy elements on screen
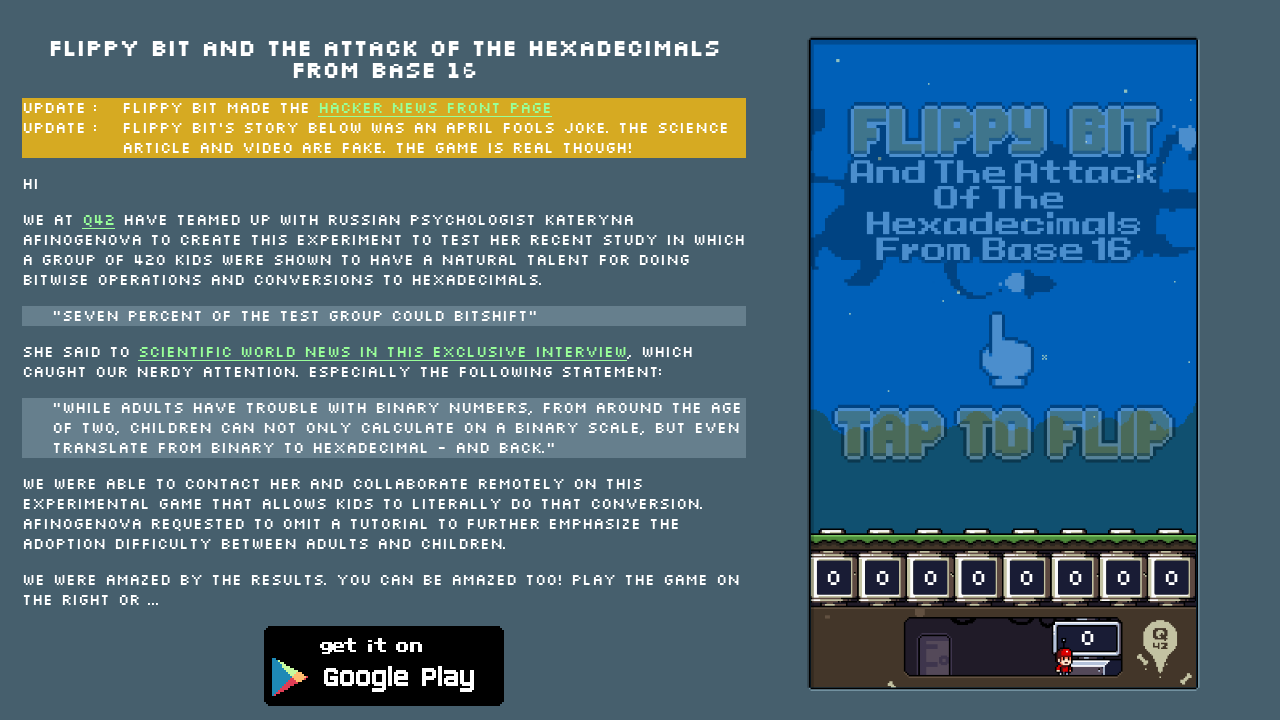

Waited 0.1 seconds for game state to update
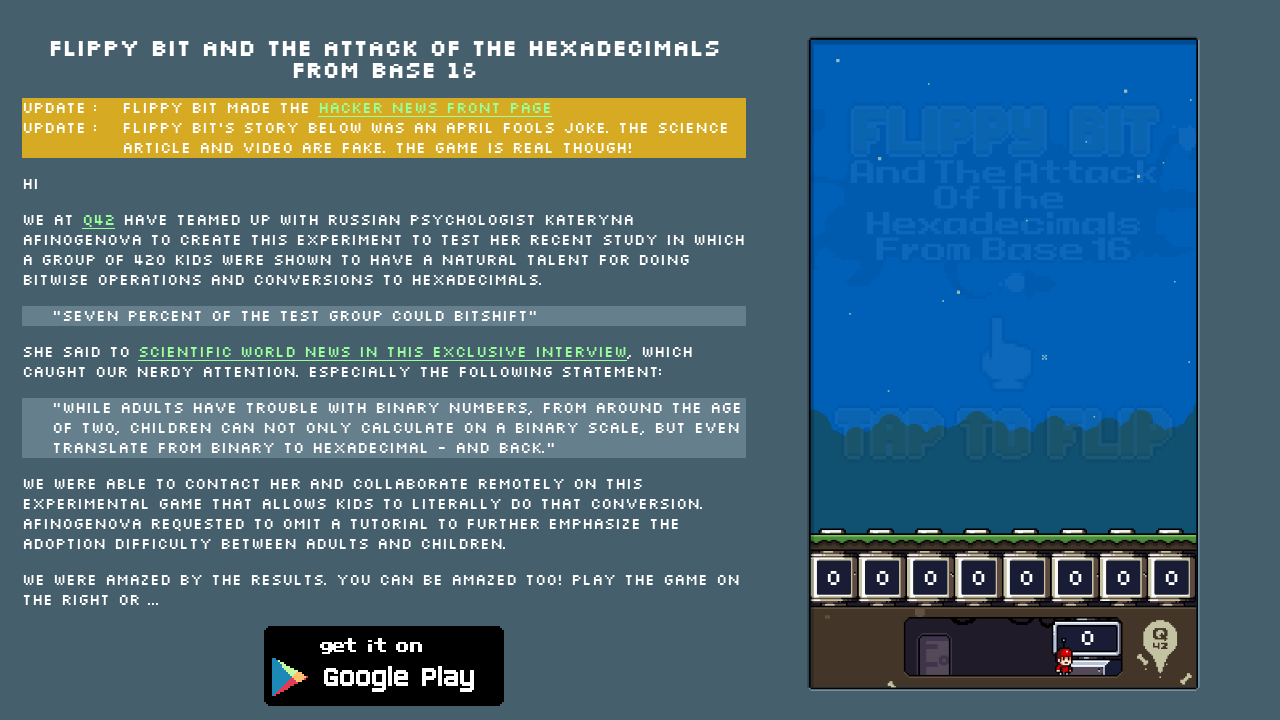

Checked if game is over by reading html class attribute
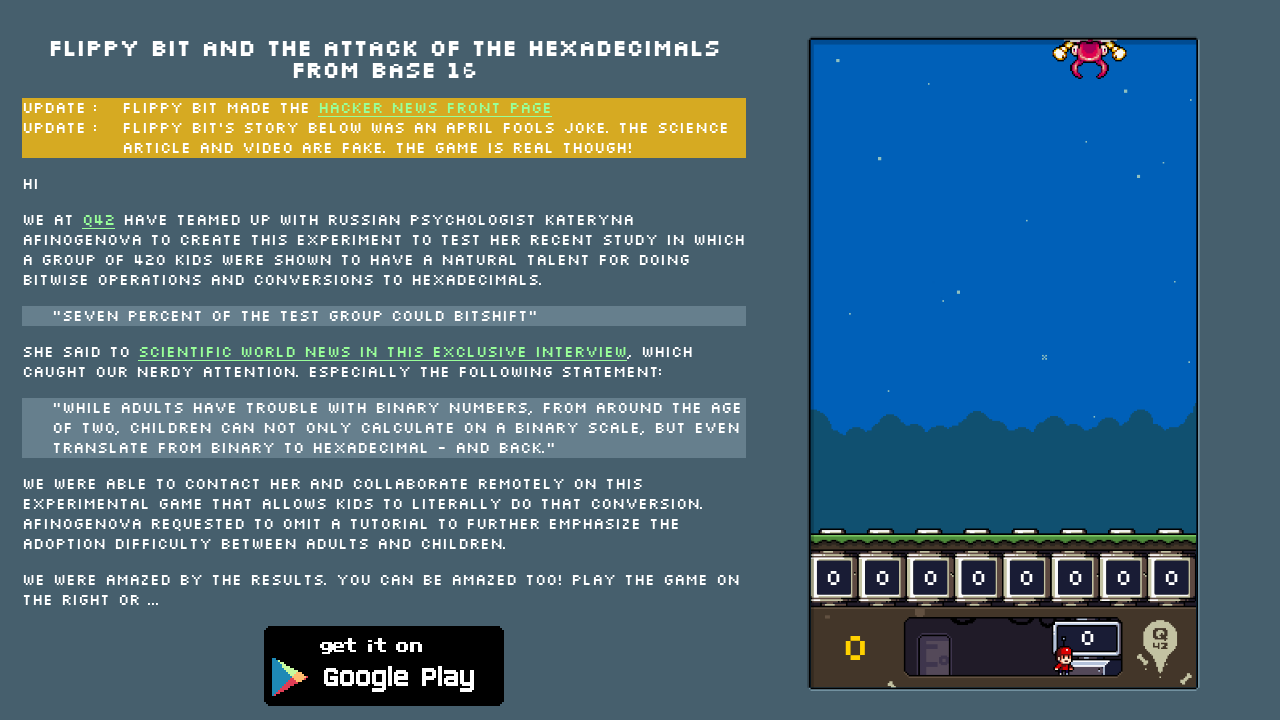

Found 1 enemy elements on screen
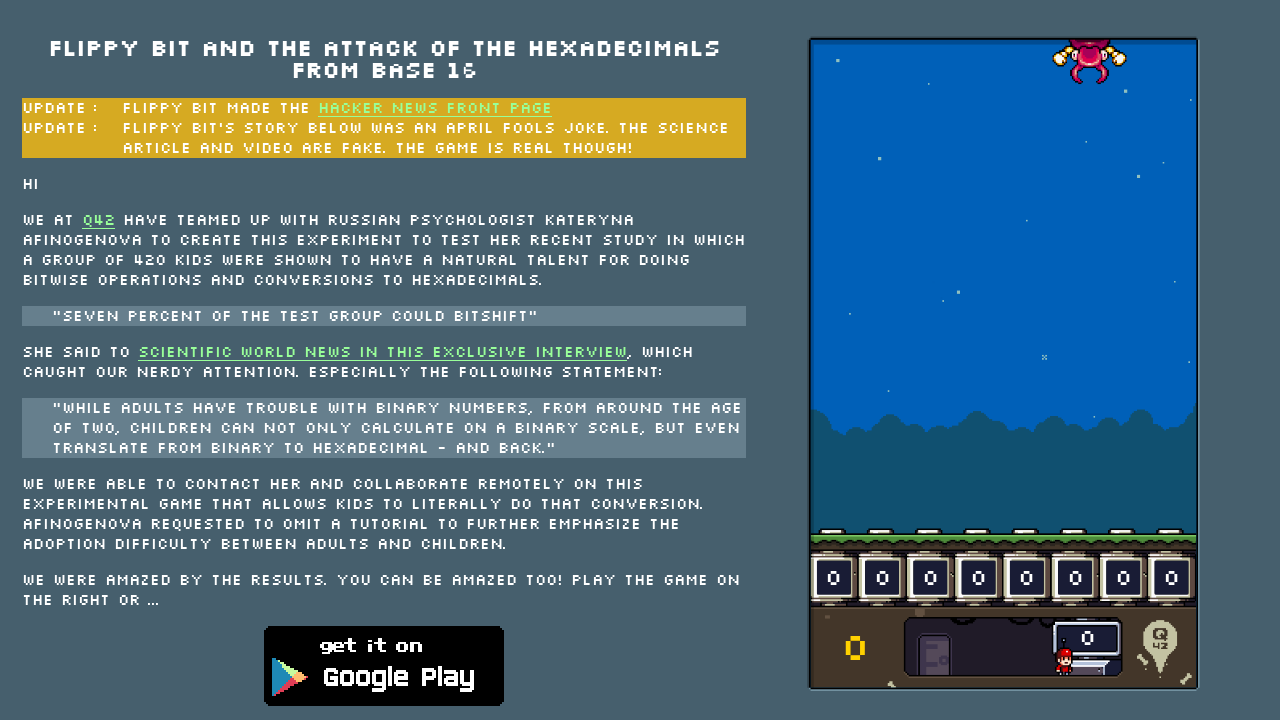

Neutralized hexadecimal enemy with value 'F6'
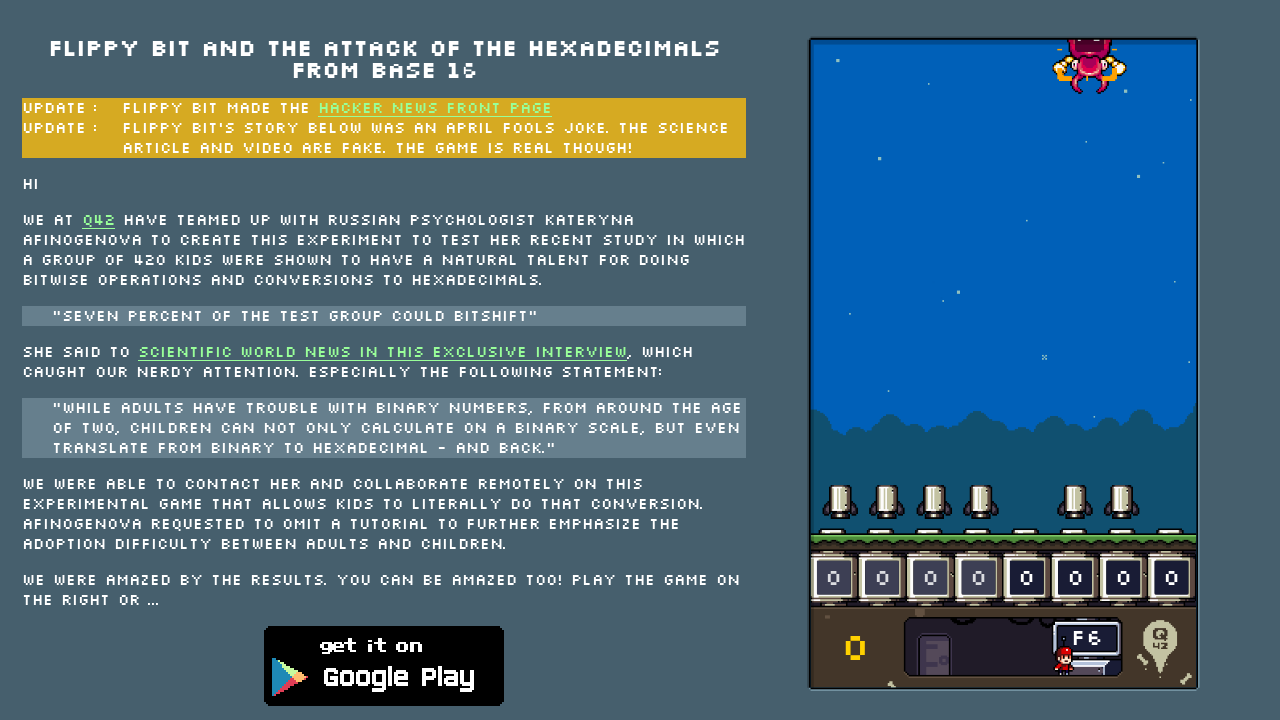

Waited 0.1 seconds for game state to update
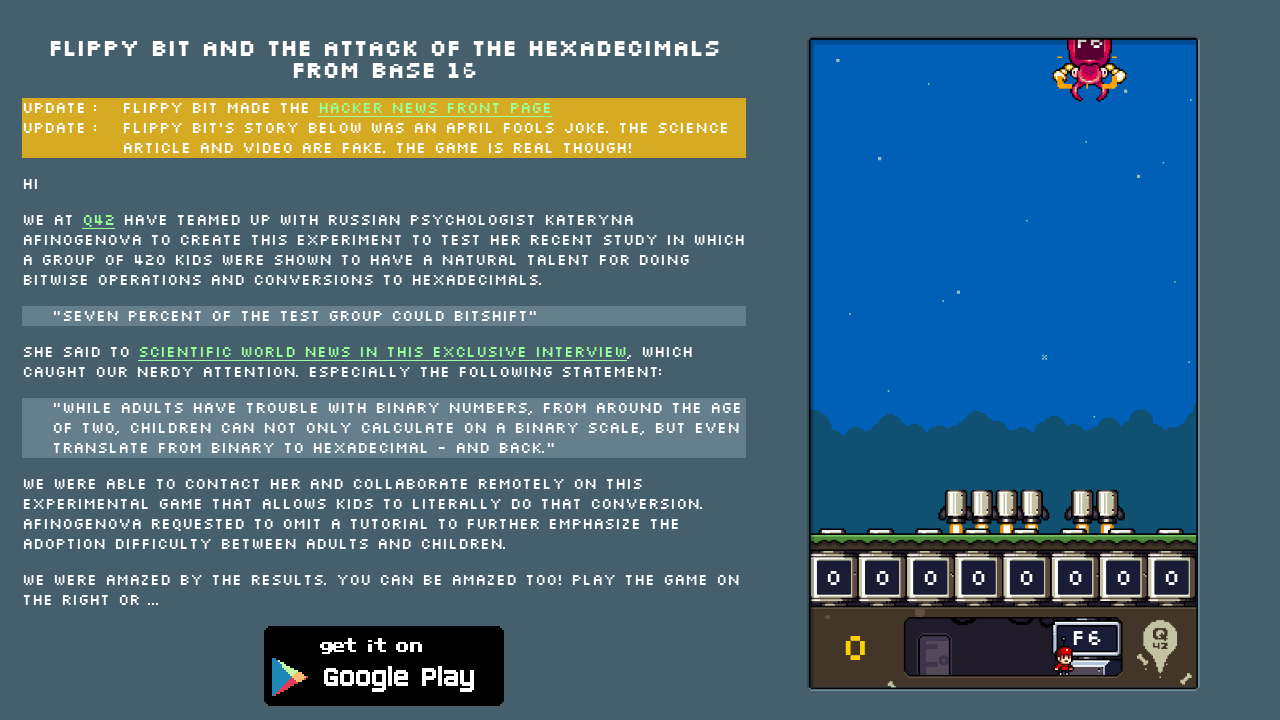

Checked if game is over by reading html class attribute
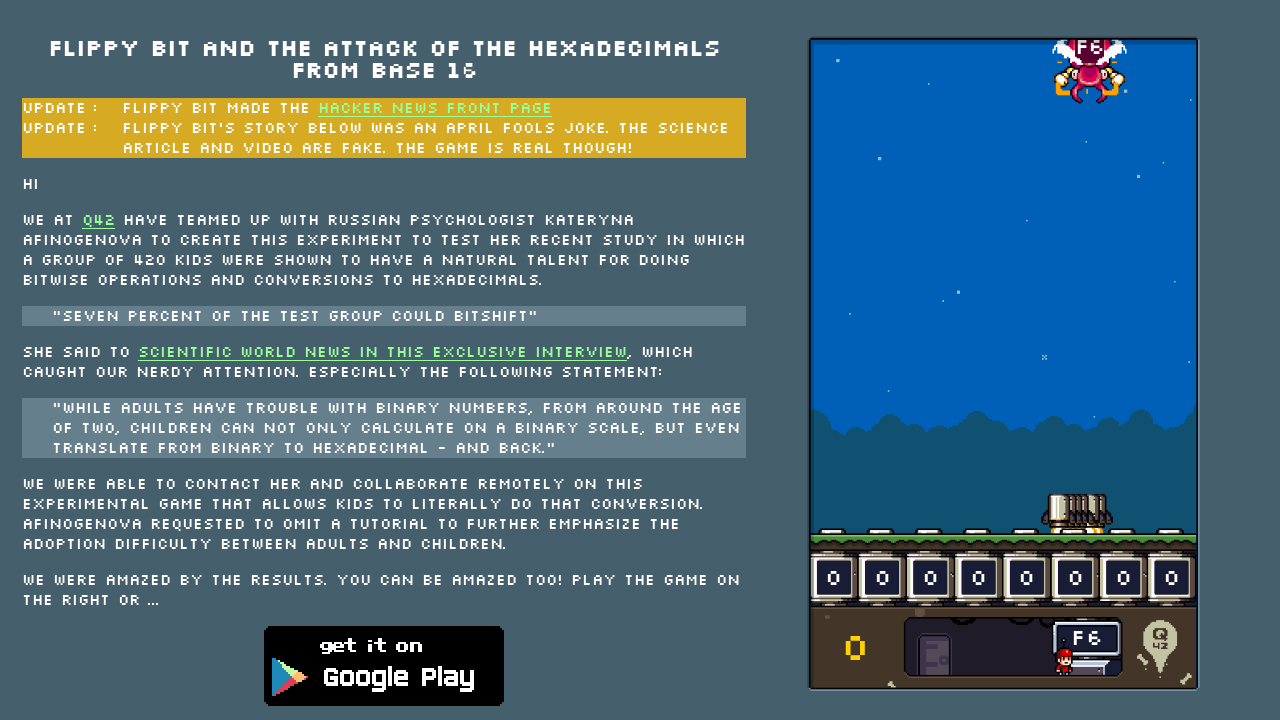

Found 1 enemy elements on screen
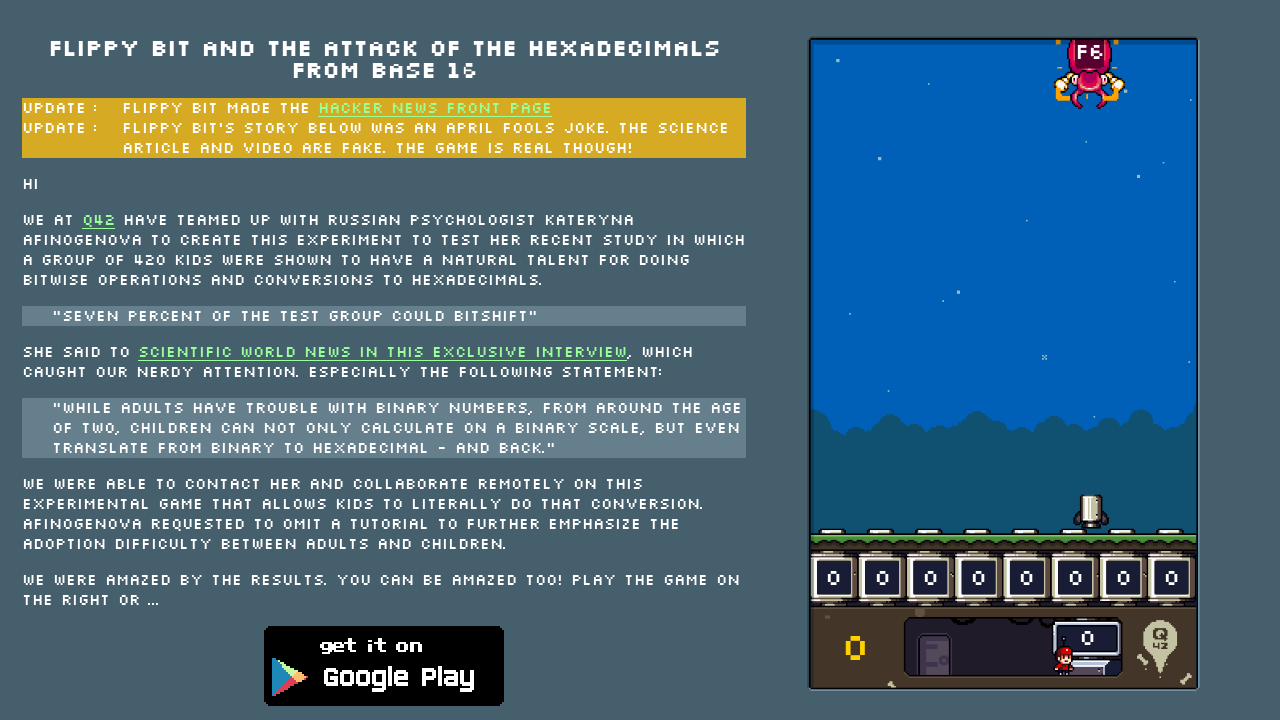

Waited 0.1 seconds for game state to update
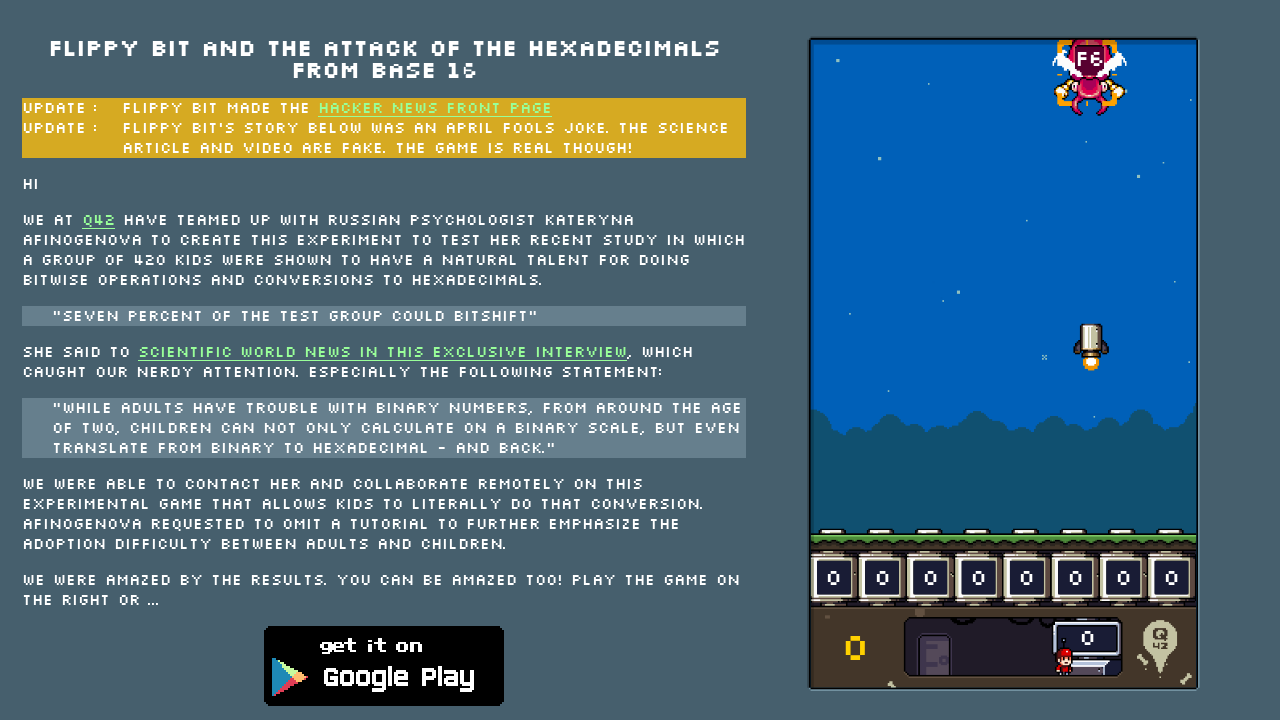

Checked if game is over by reading html class attribute
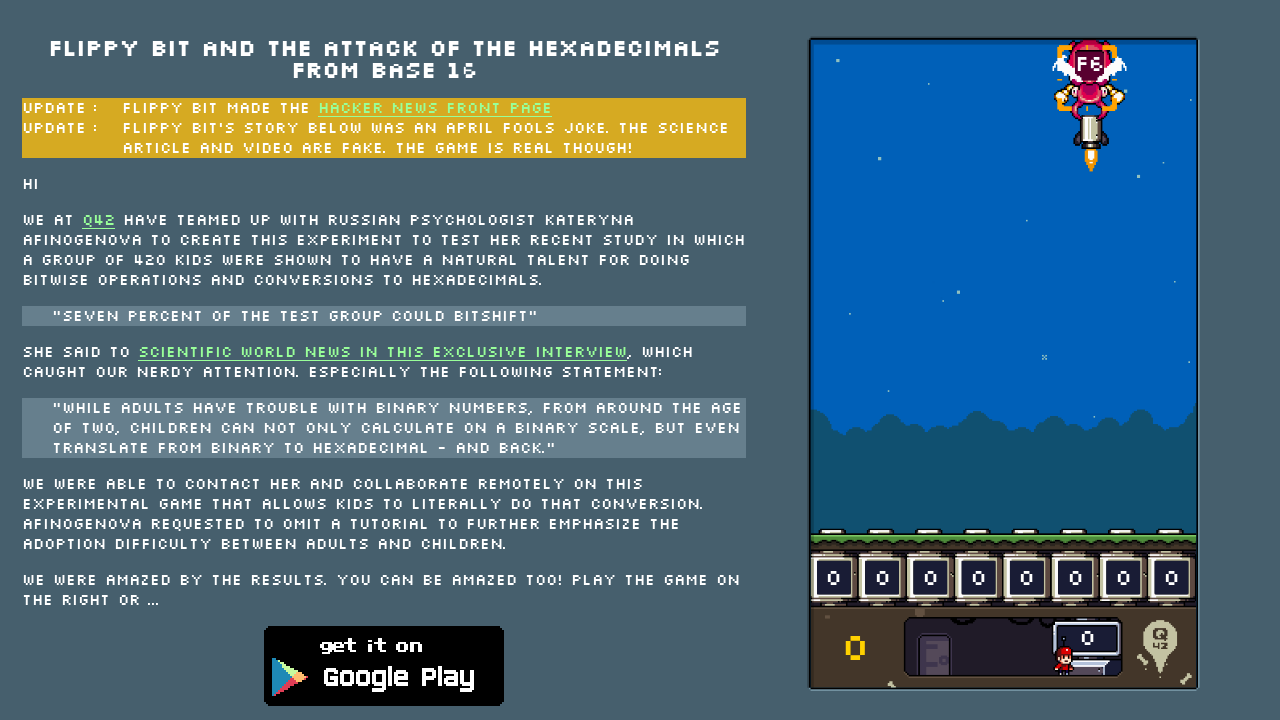

Found 0 enemy elements on screen
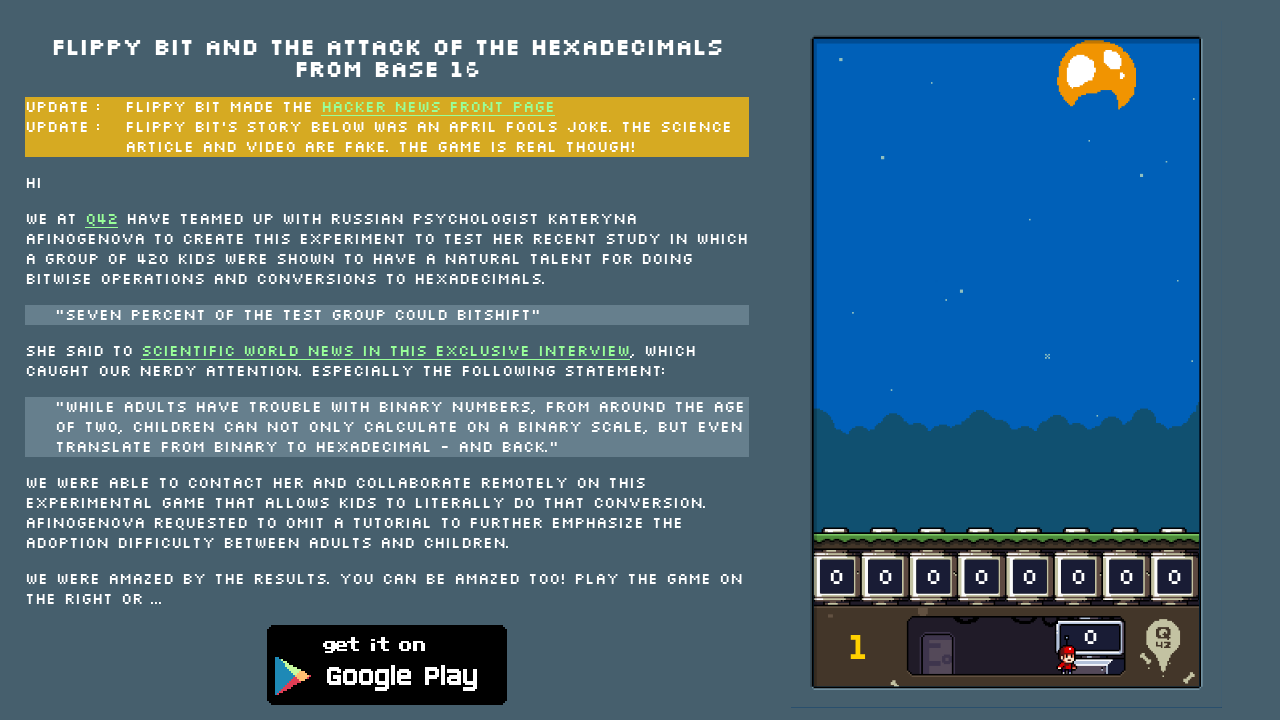

Waited 0.1 seconds for game state to update
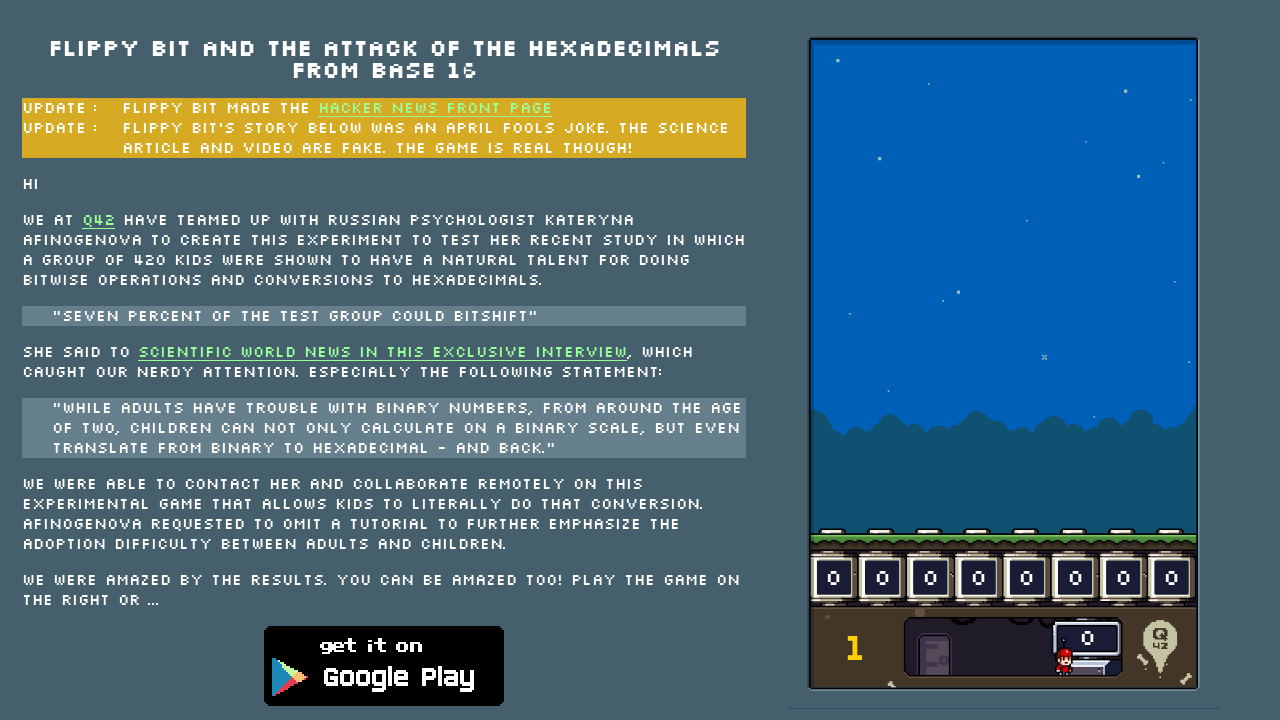

Checked if game is over by reading html class attribute
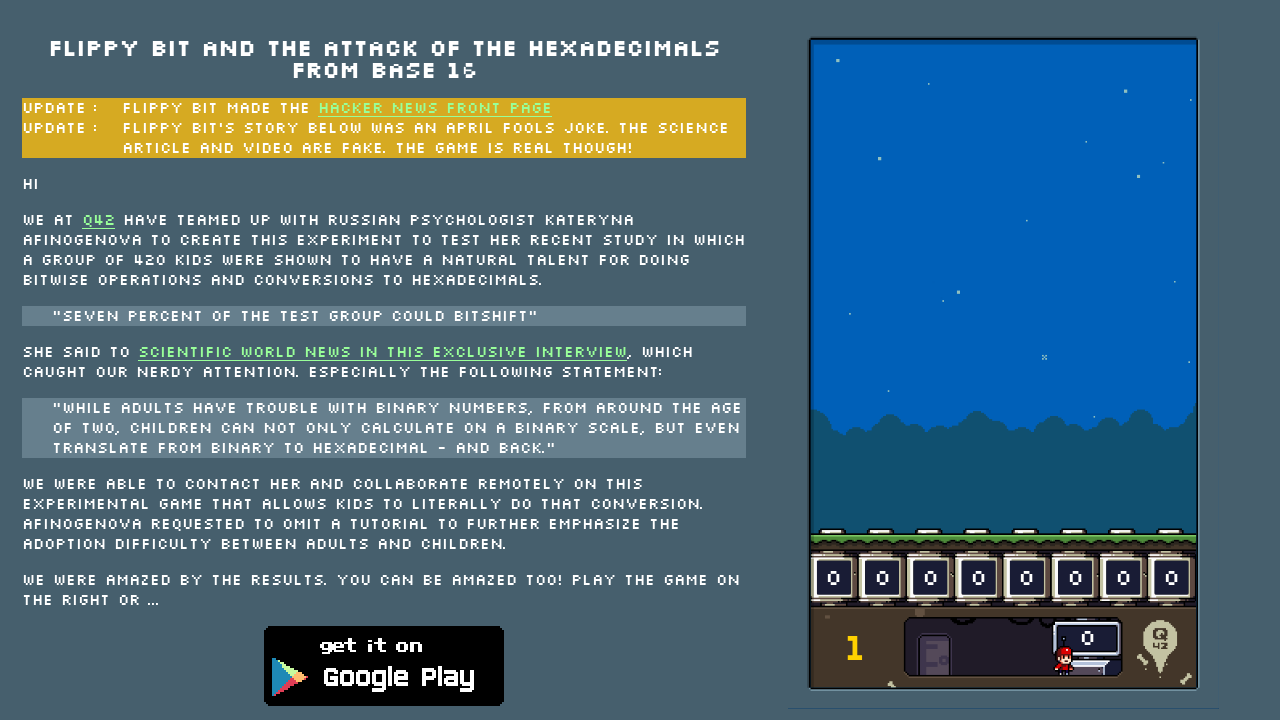

Found 0 enemy elements on screen
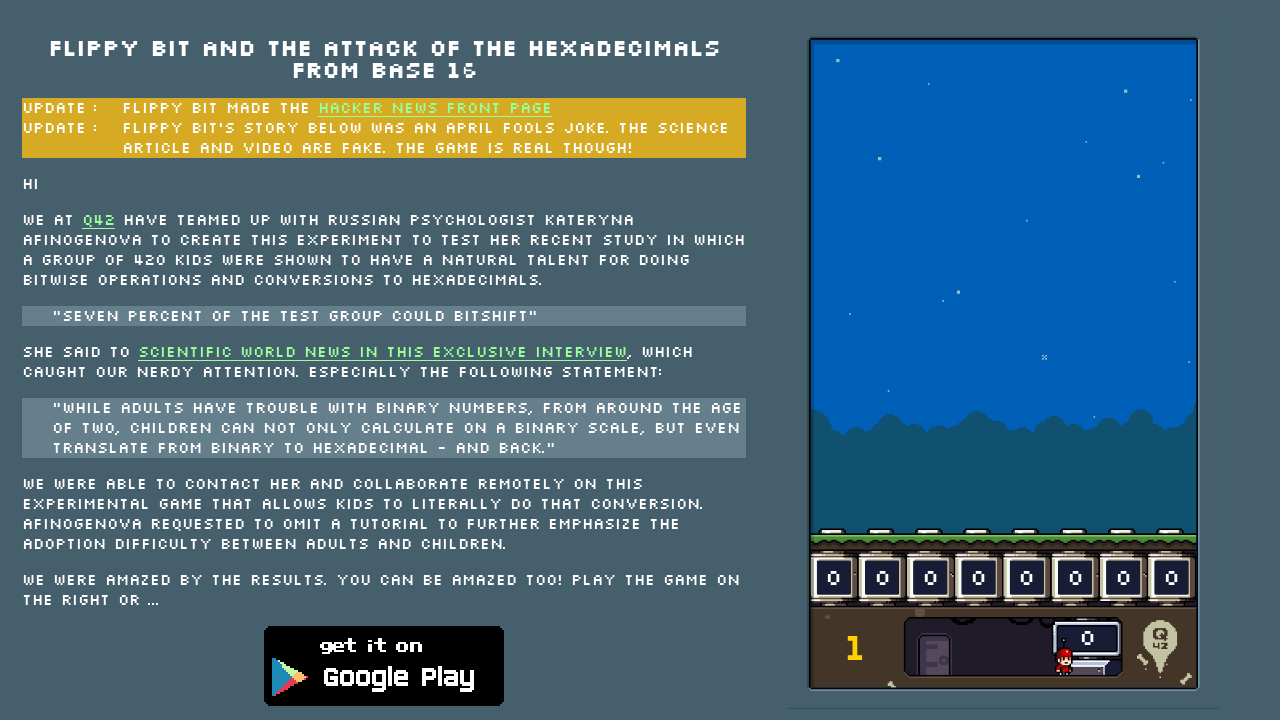

Waited 0.1 seconds for game state to update
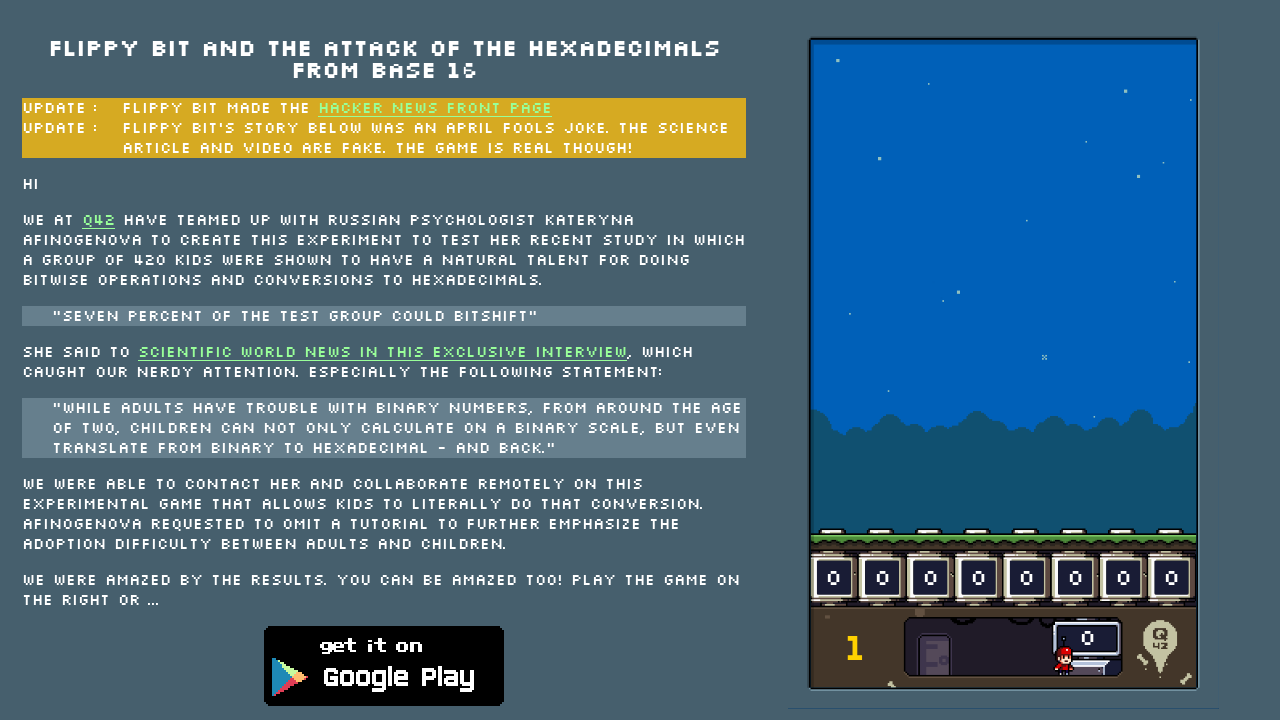

Checked if game is over by reading html class attribute
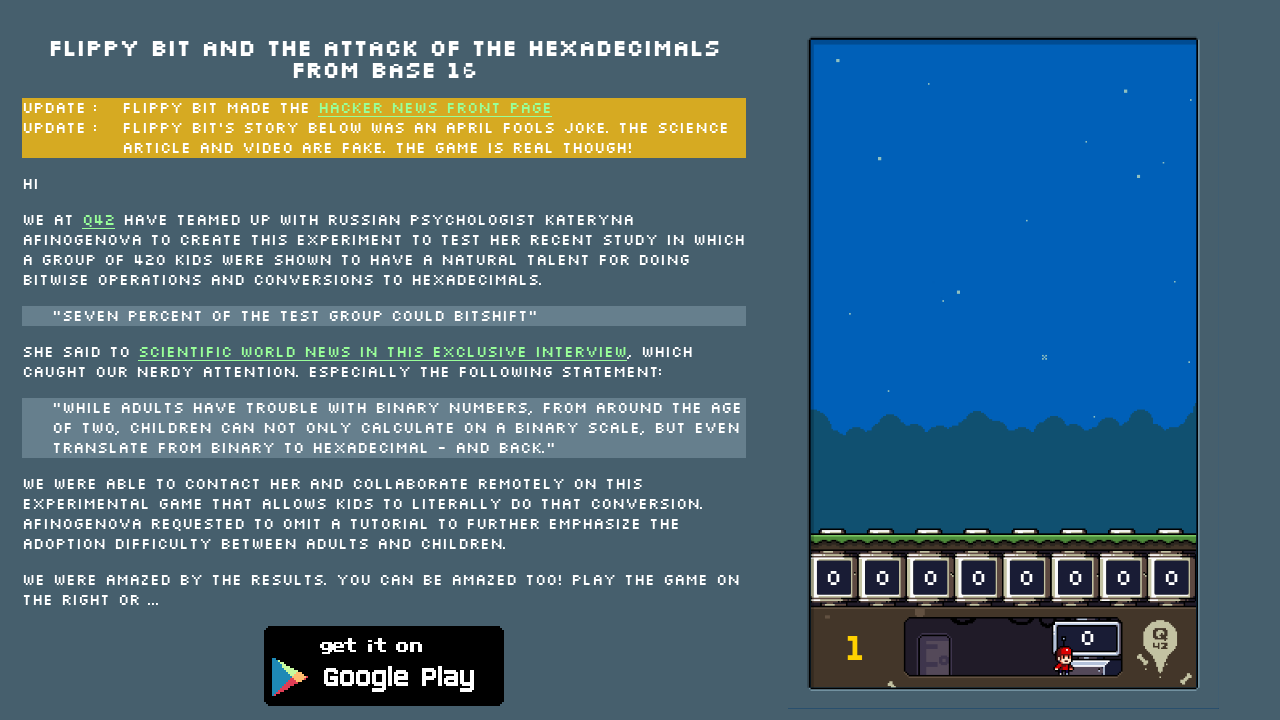

Found 0 enemy elements on screen
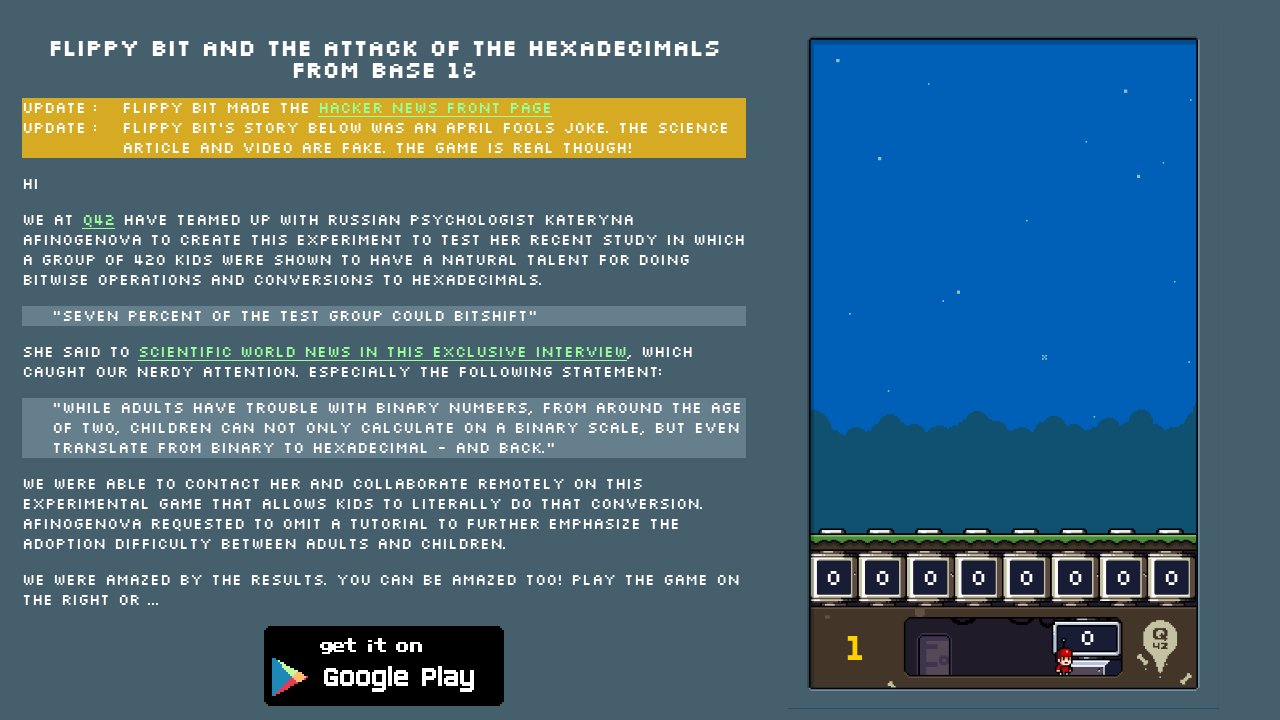

Waited 0.1 seconds for game state to update
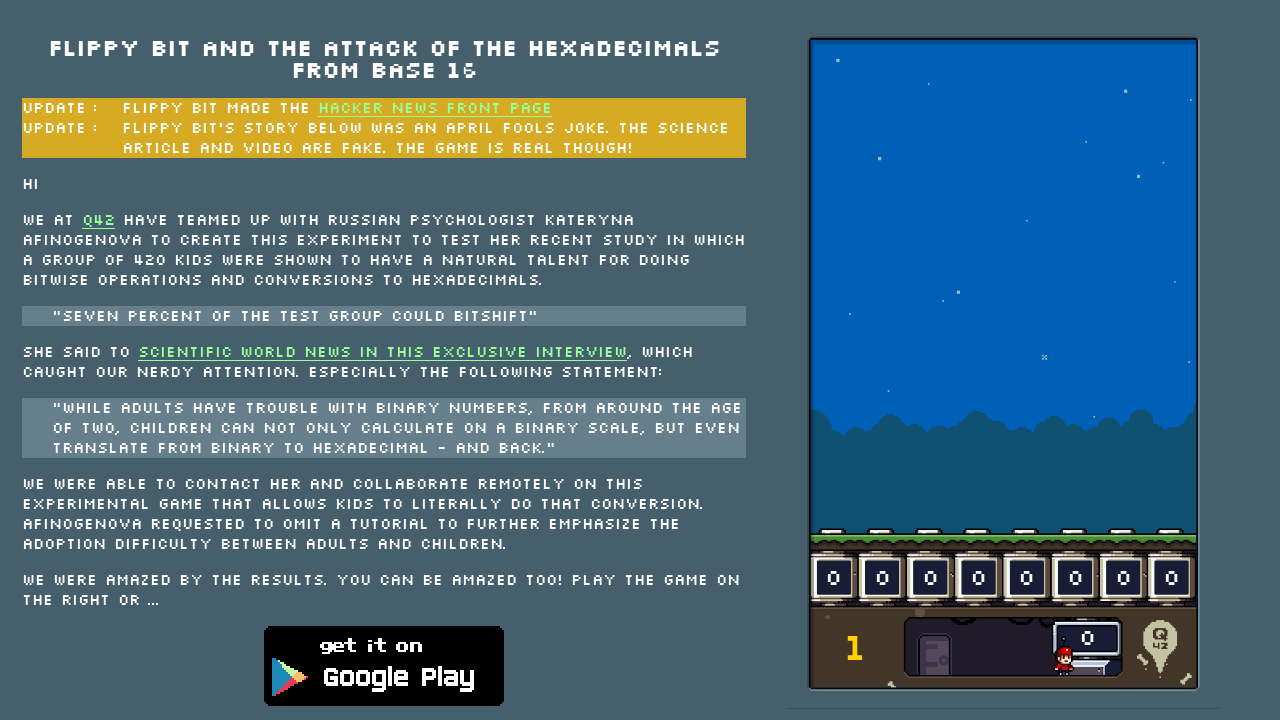

Checked if game is over by reading html class attribute
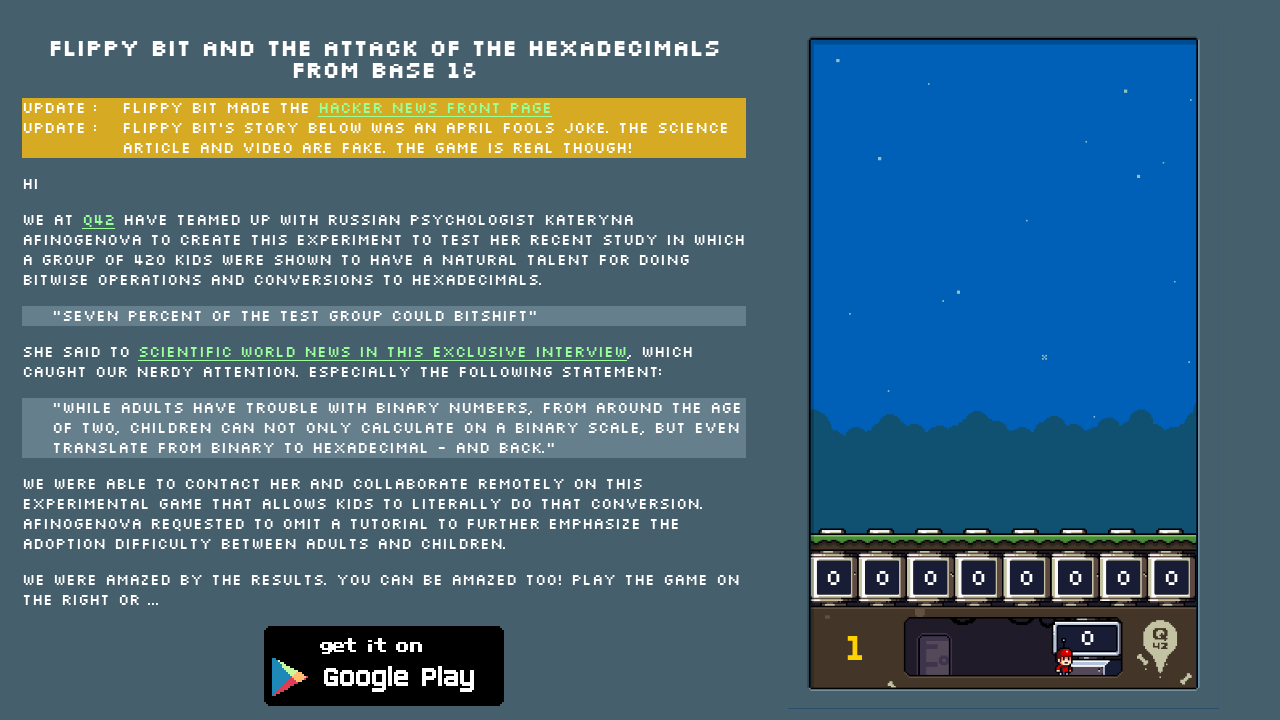

Found 0 enemy elements on screen
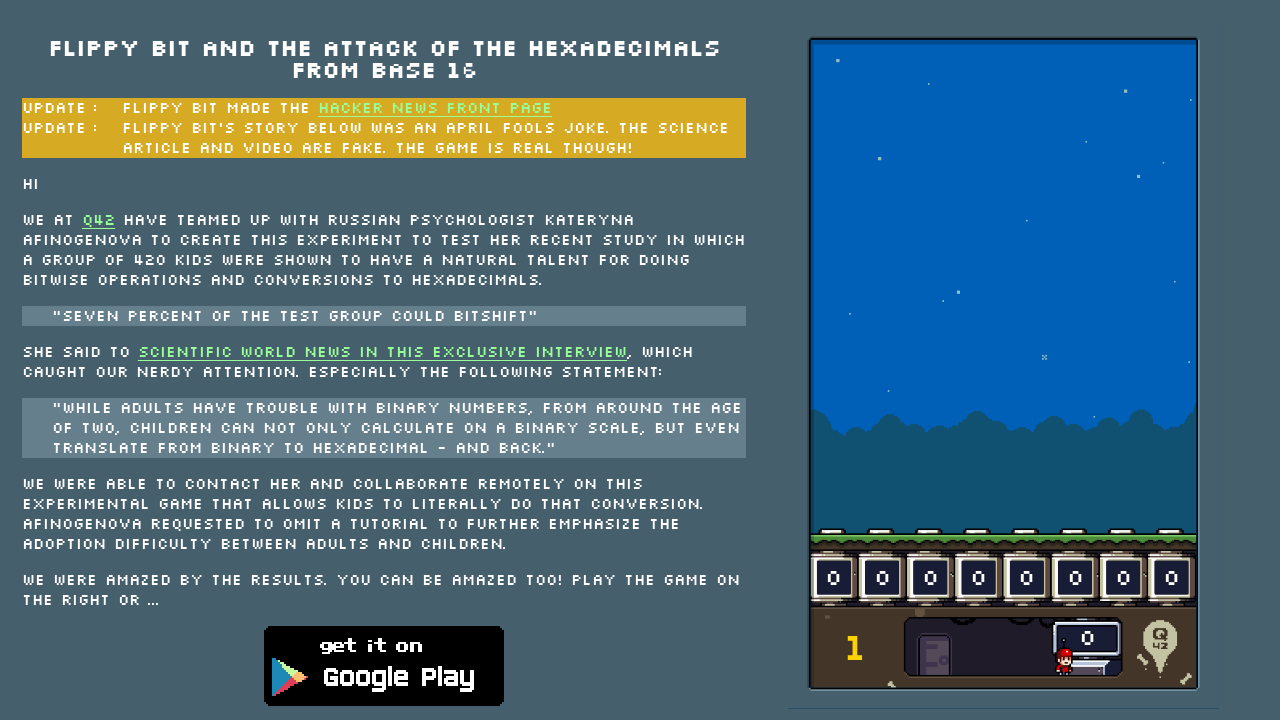

Waited 0.1 seconds for game state to update
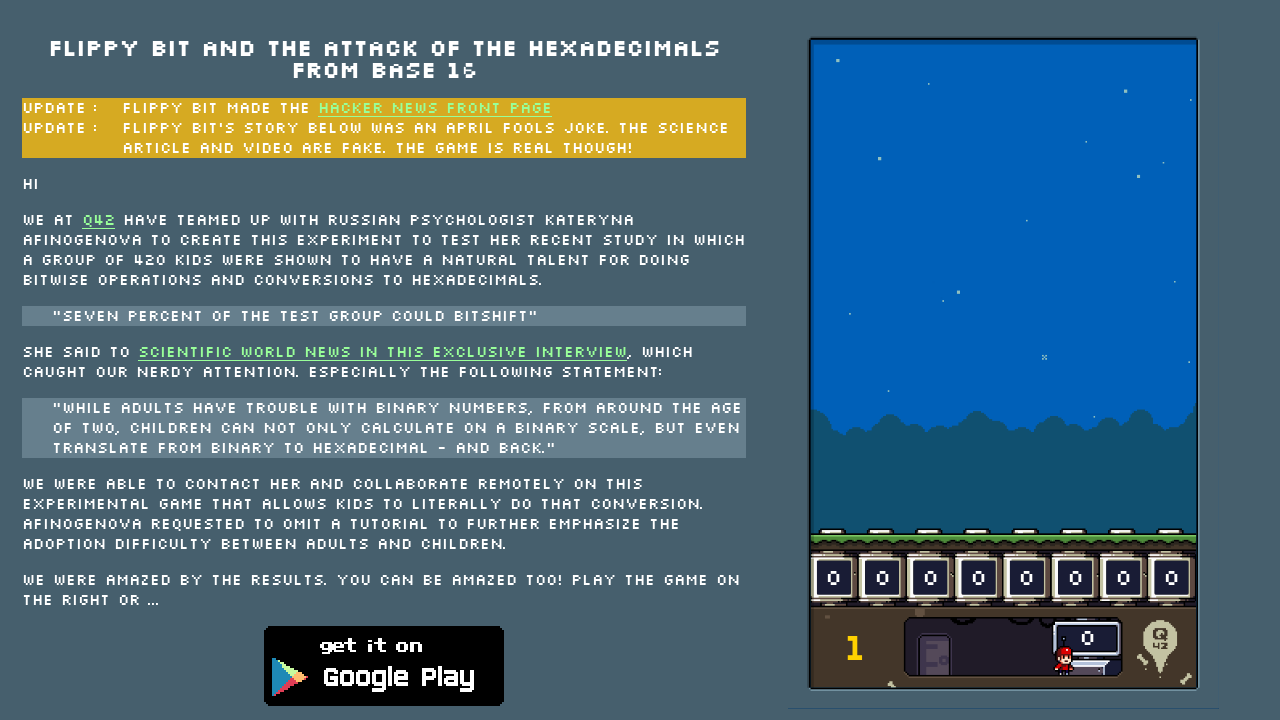

Checked if game is over by reading html class attribute
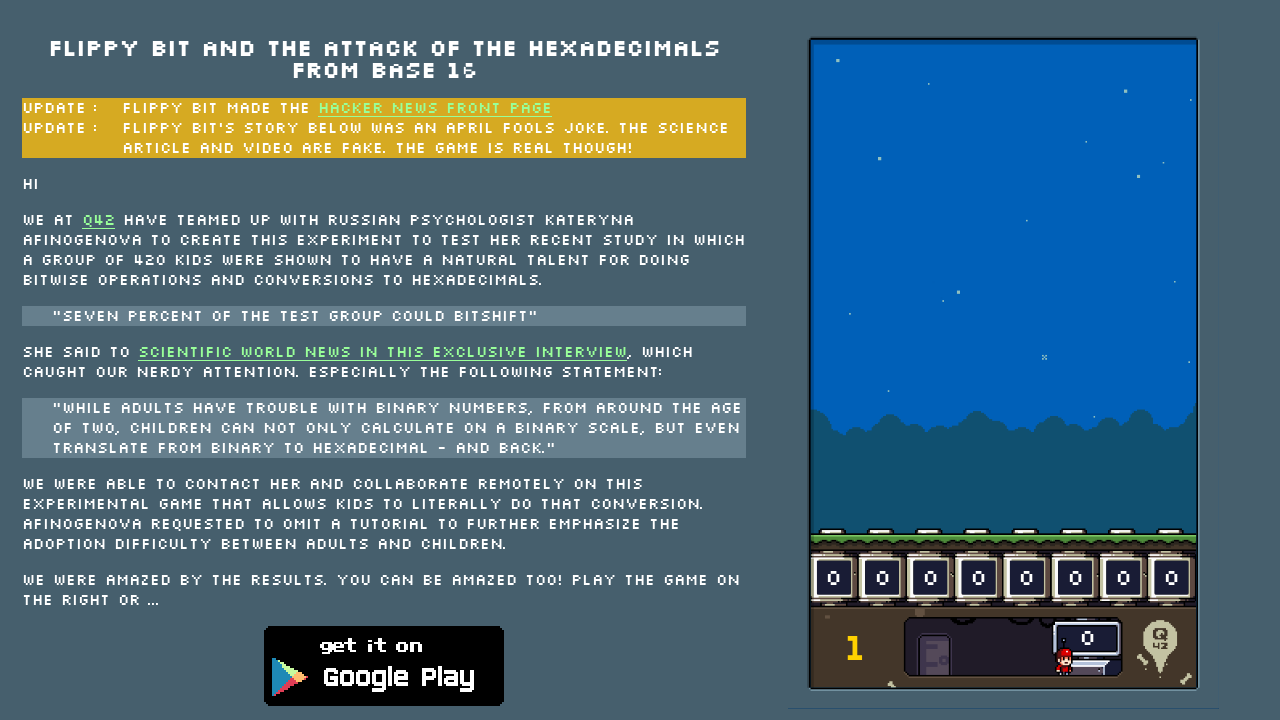

Found 0 enemy elements on screen
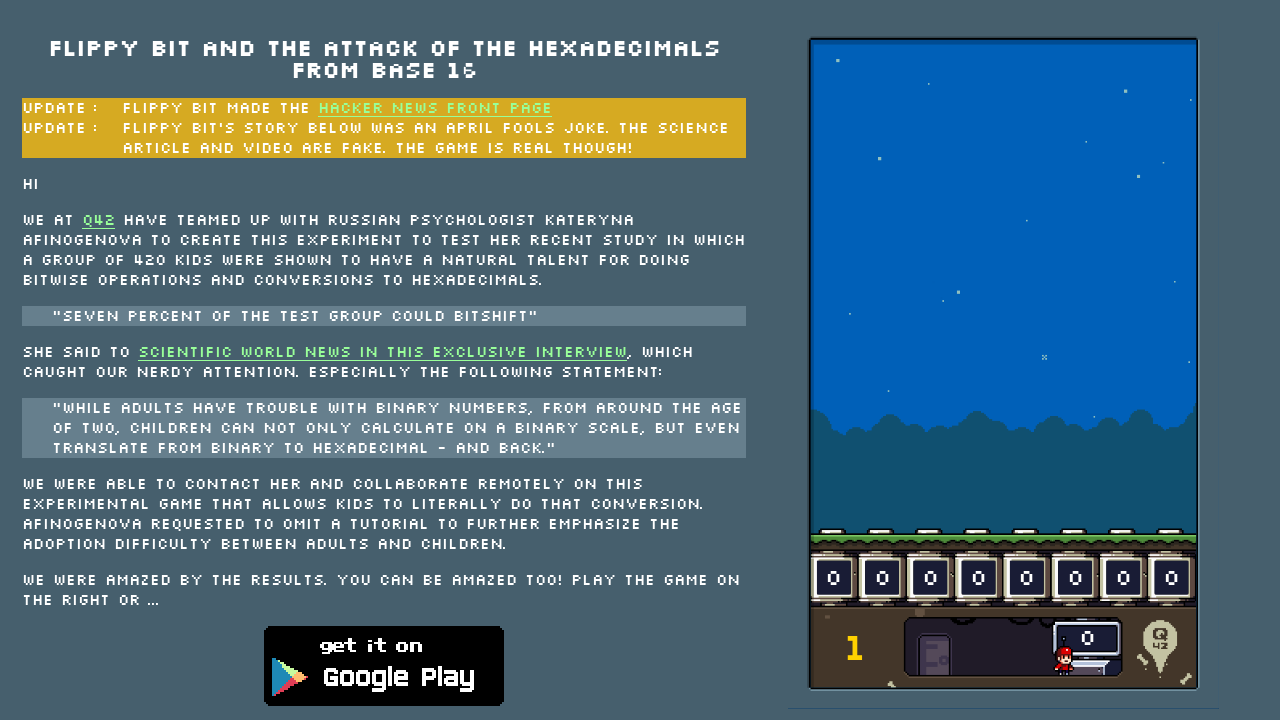

Waited 0.1 seconds for game state to update
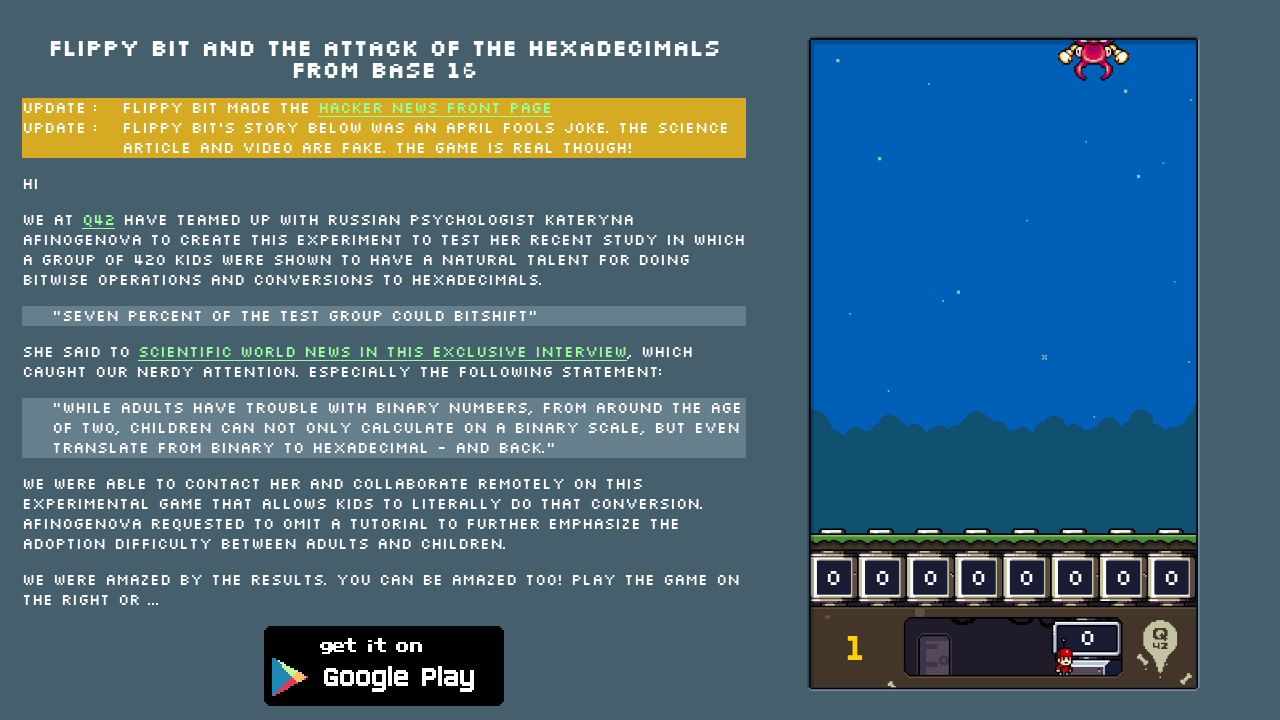

Checked if game is over by reading html class attribute
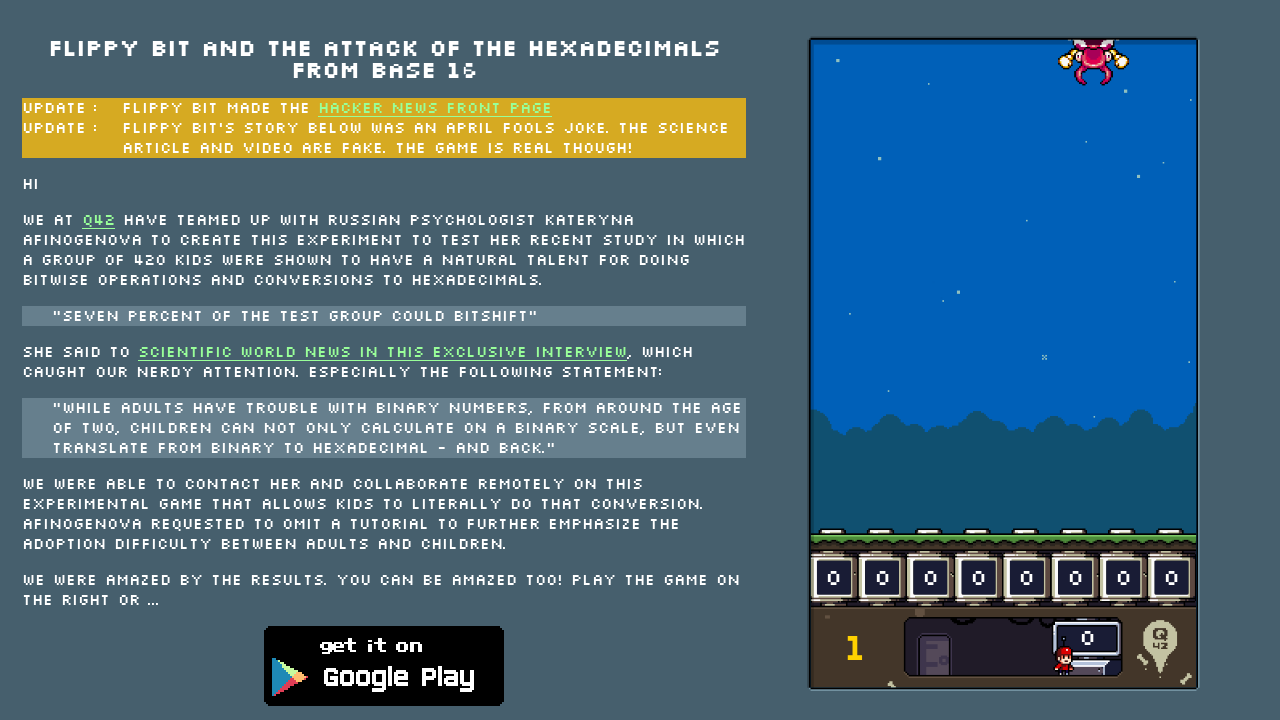

Found 1 enemy elements on screen
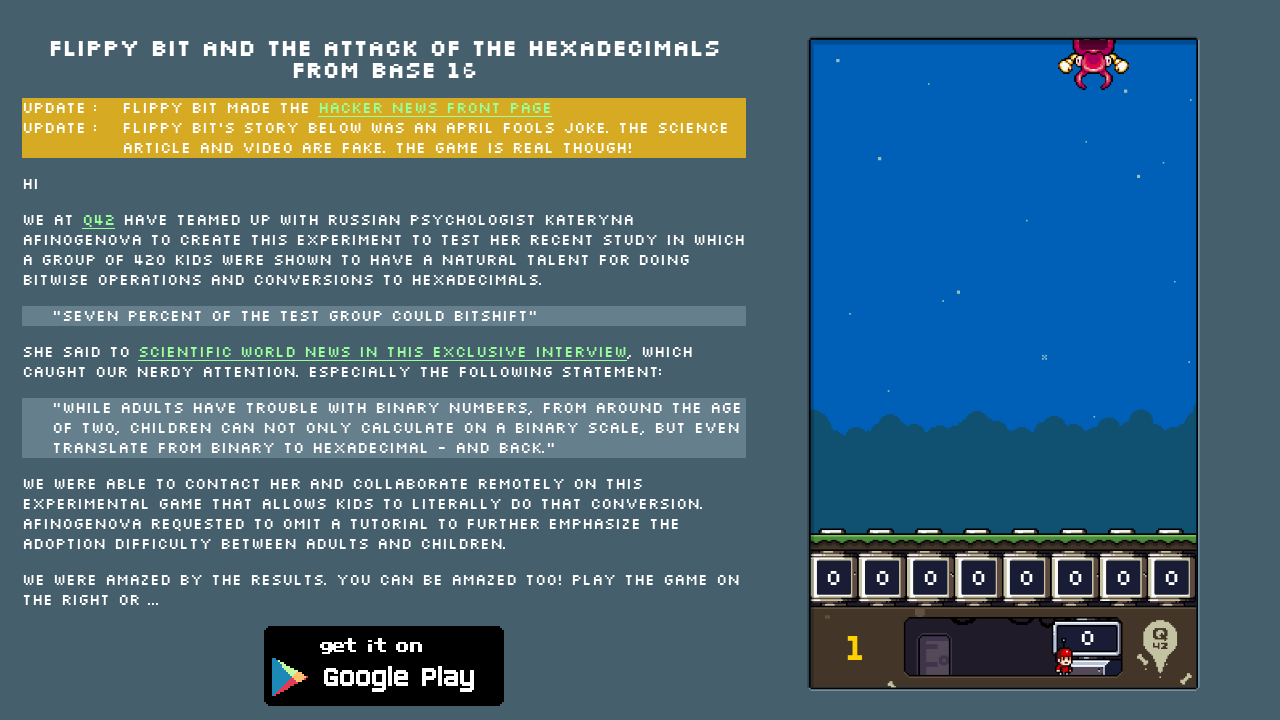

Neutralized hexadecimal enemy with value '90'
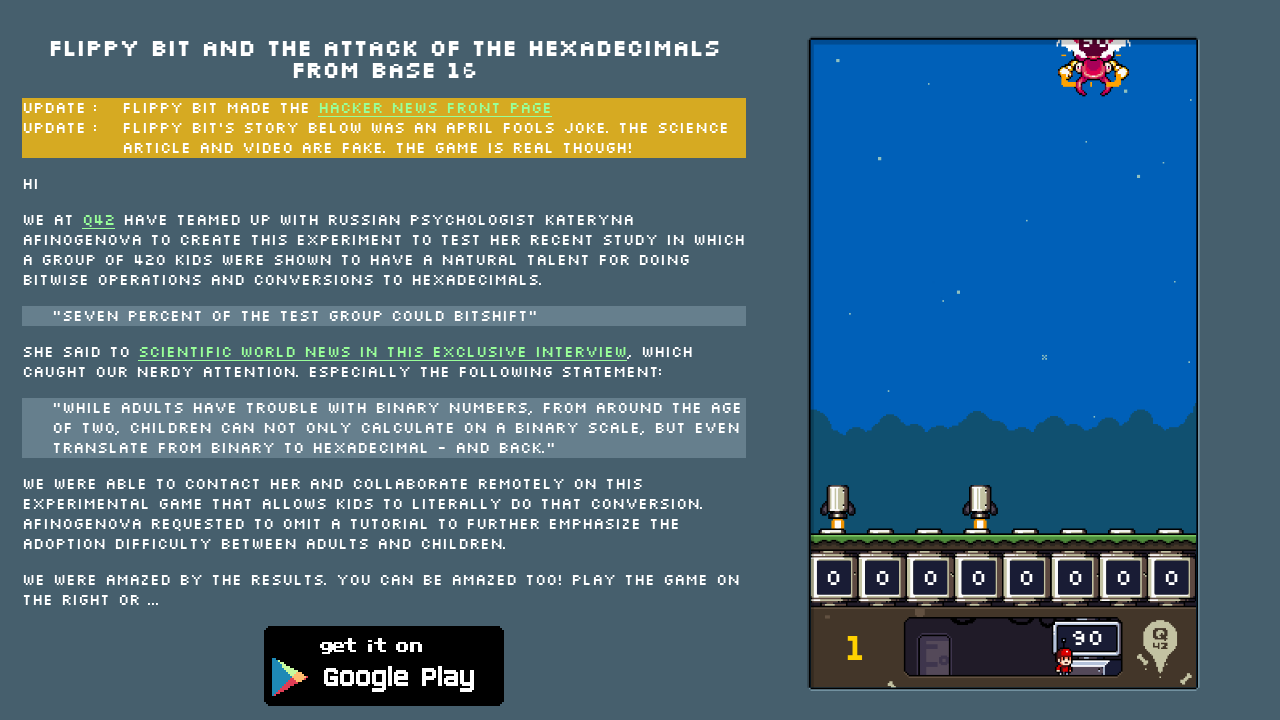

Waited 0.1 seconds for game state to update
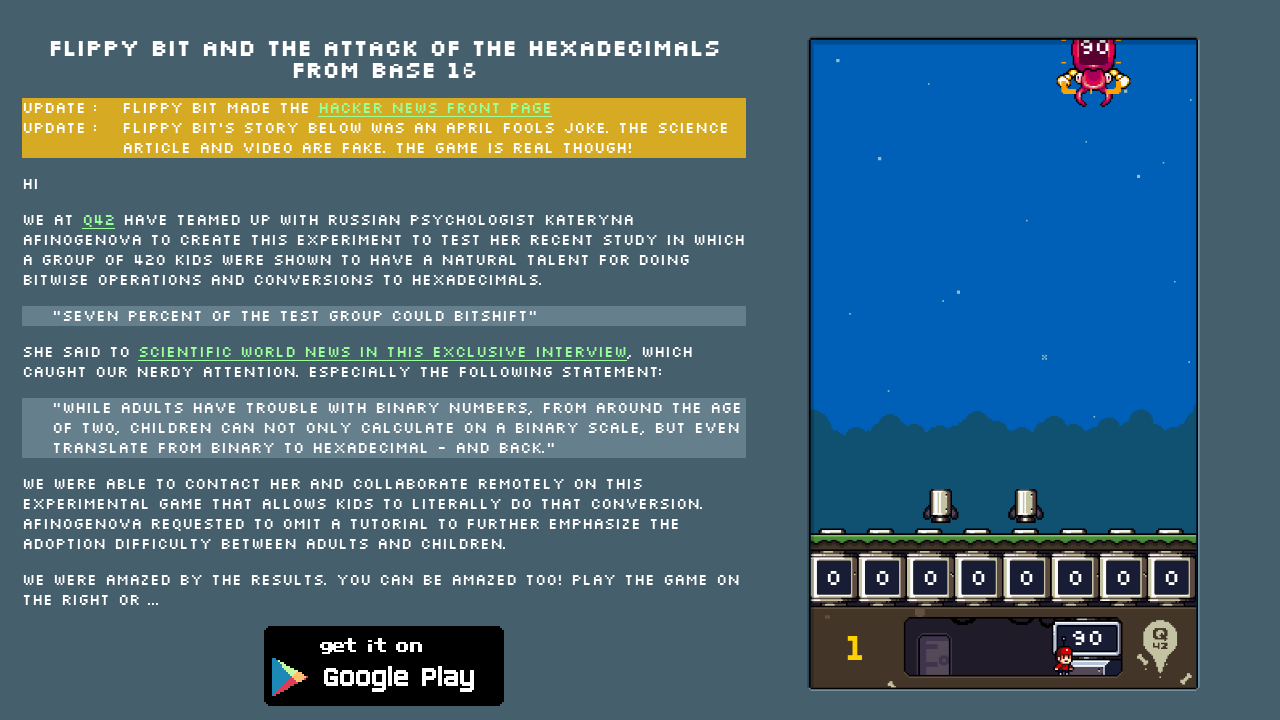

Checked if game is over by reading html class attribute
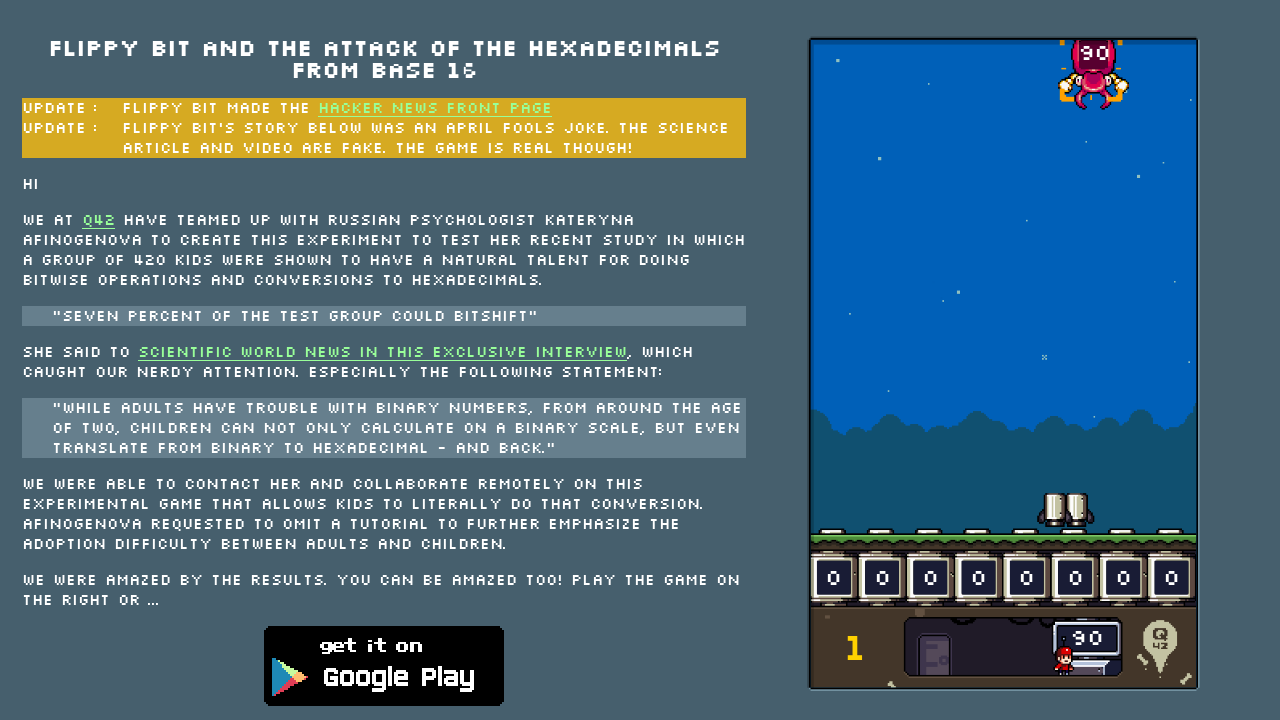

Found 1 enemy elements on screen
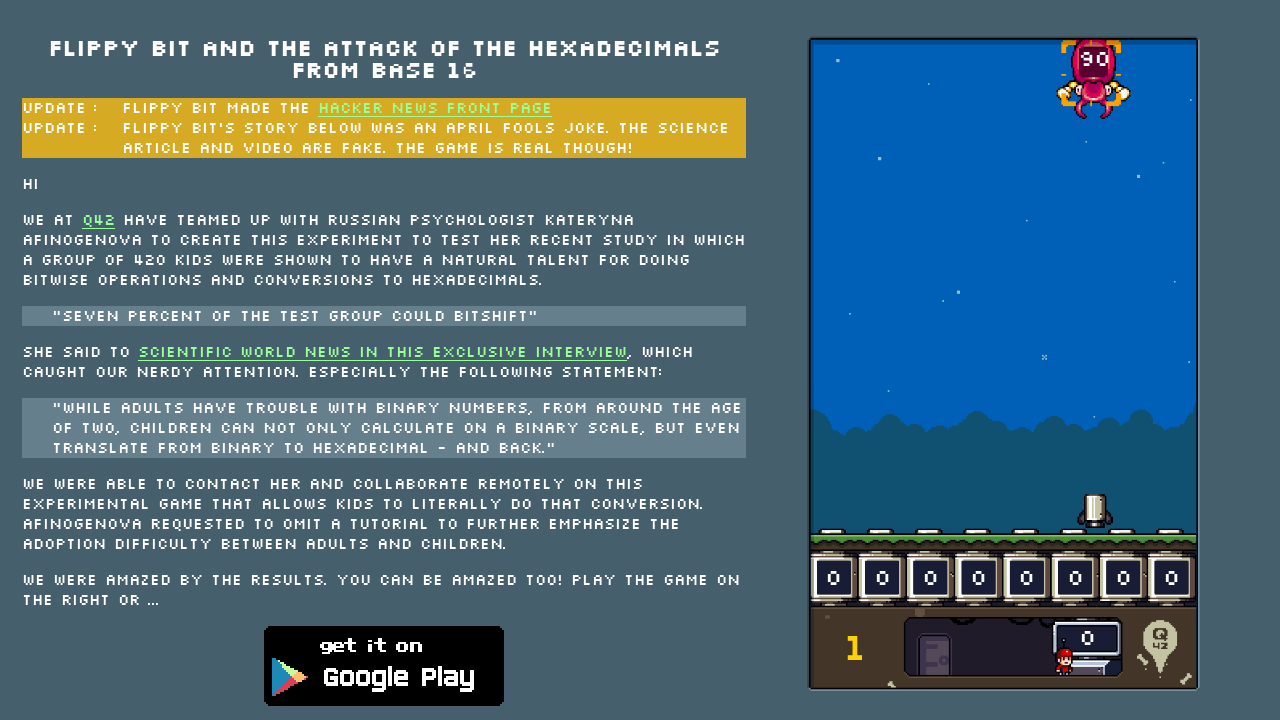

Waited 0.1 seconds for game state to update
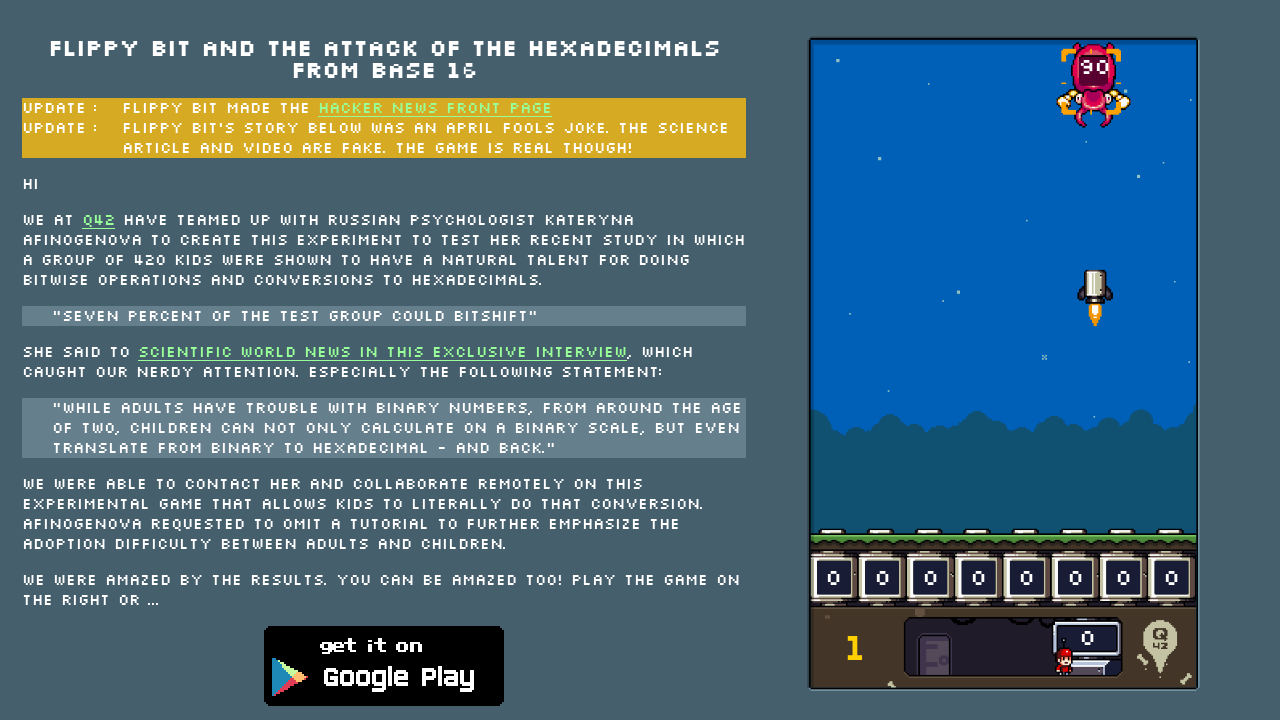

Checked if game is over by reading html class attribute
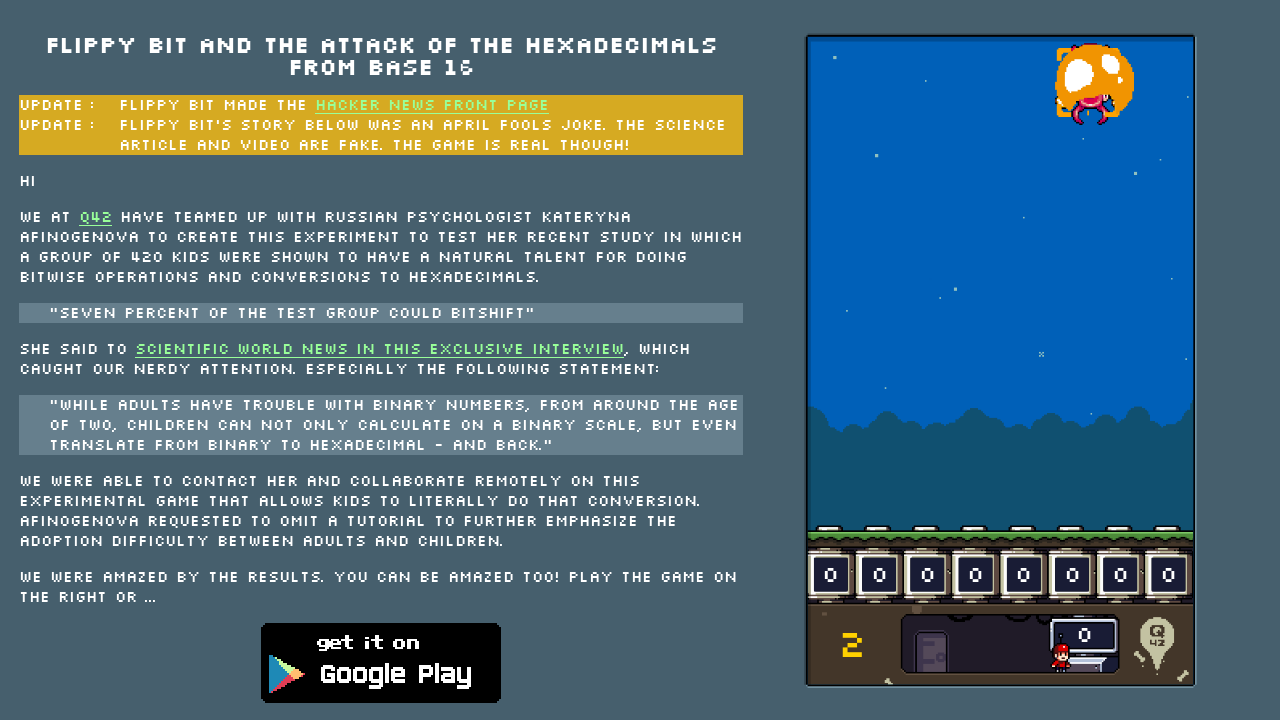

Found 0 enemy elements on screen
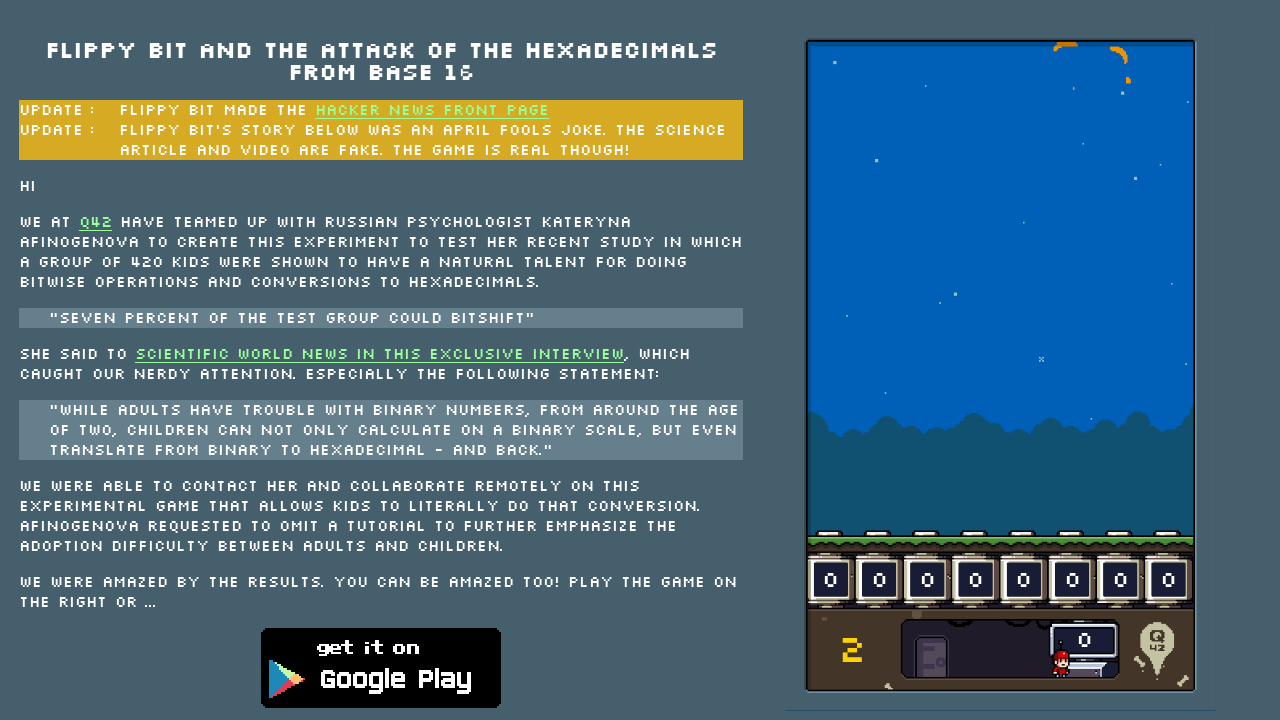

Waited 0.1 seconds for game state to update
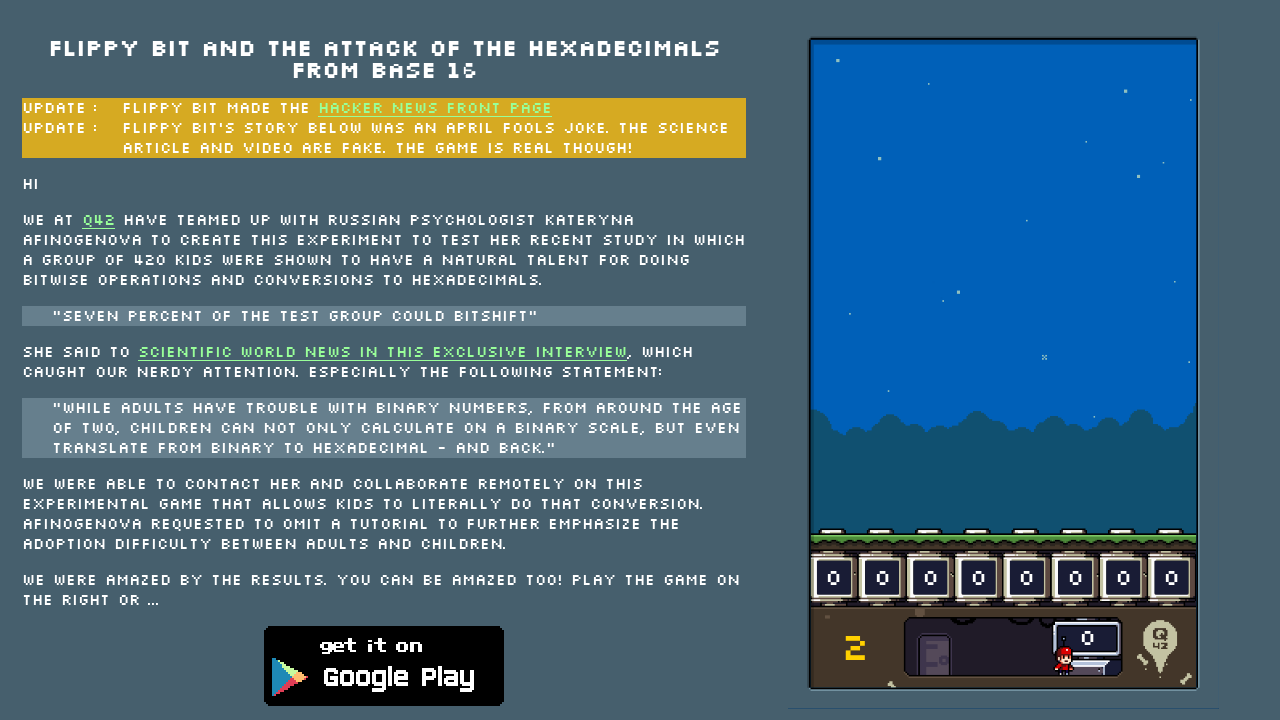

Checked if game is over by reading html class attribute
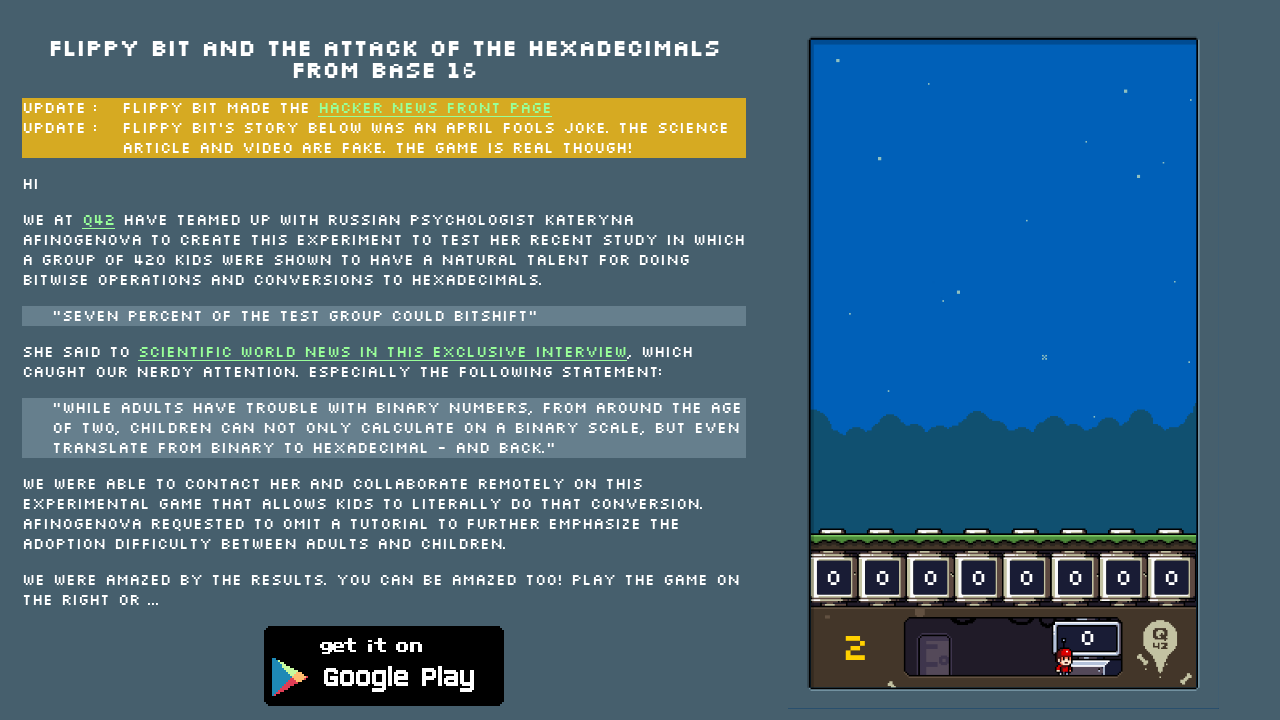

Found 0 enemy elements on screen
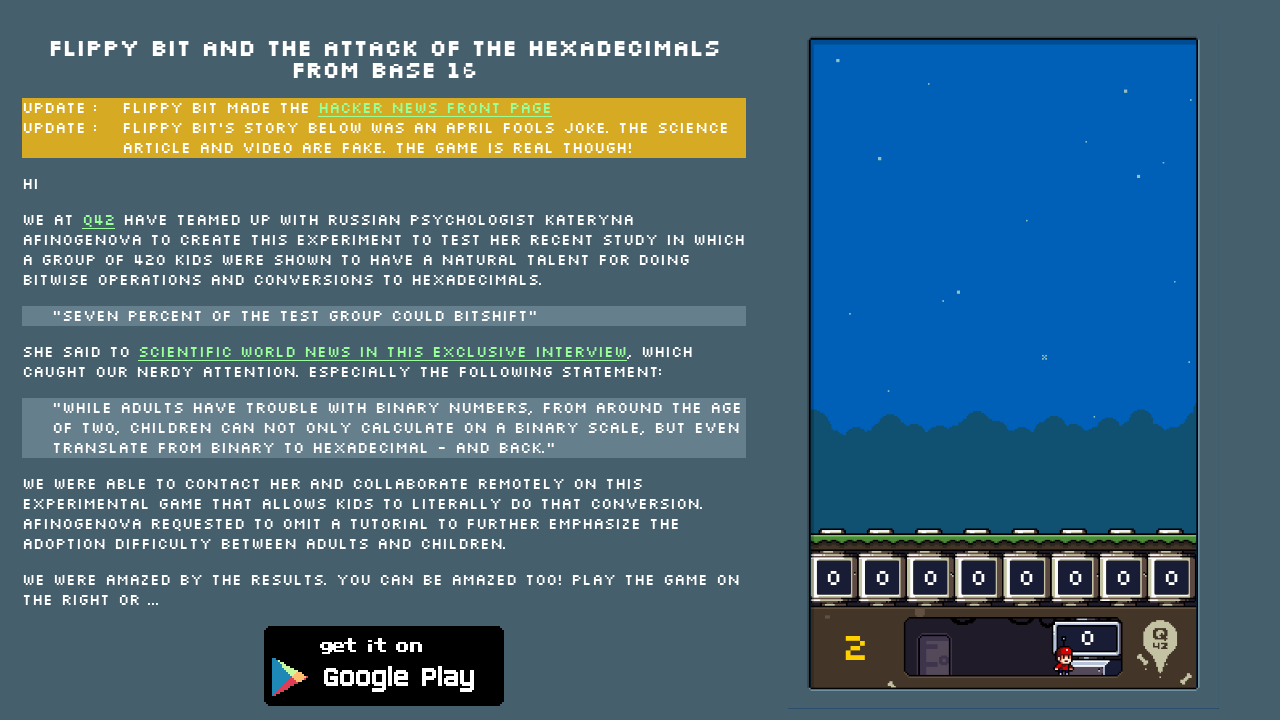

Waited 0.1 seconds for game state to update
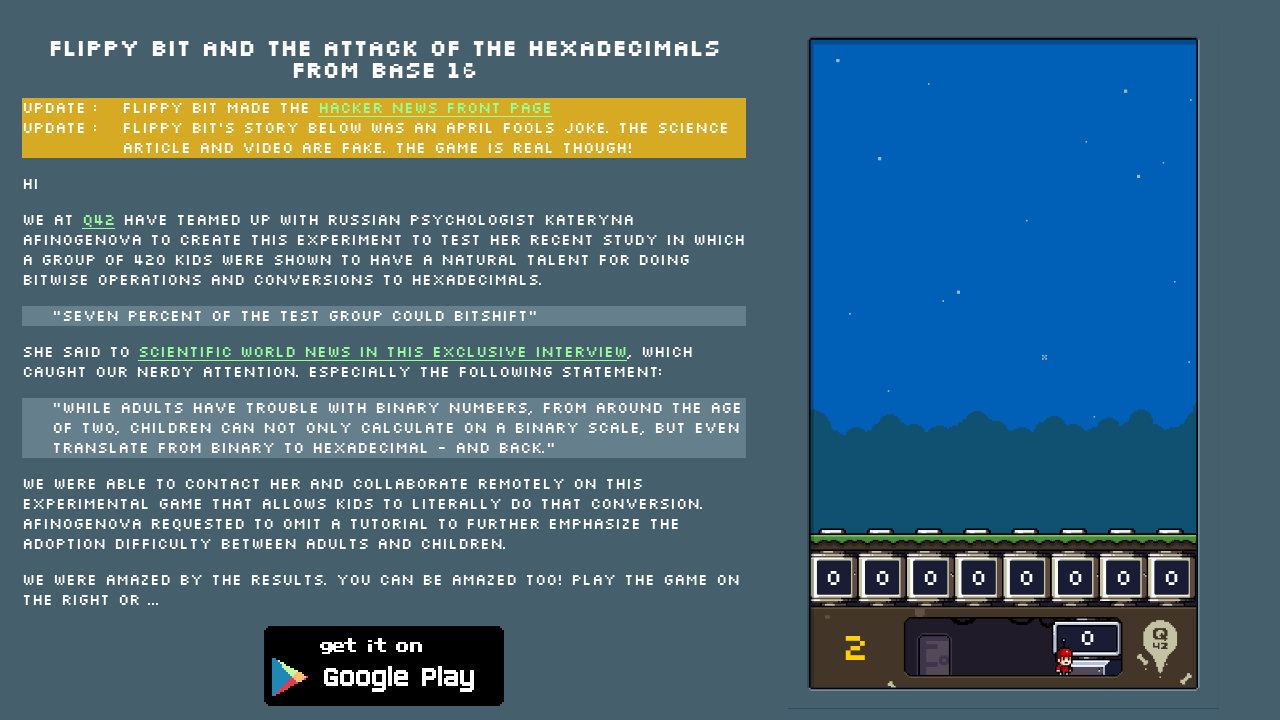

Checked if game is over by reading html class attribute
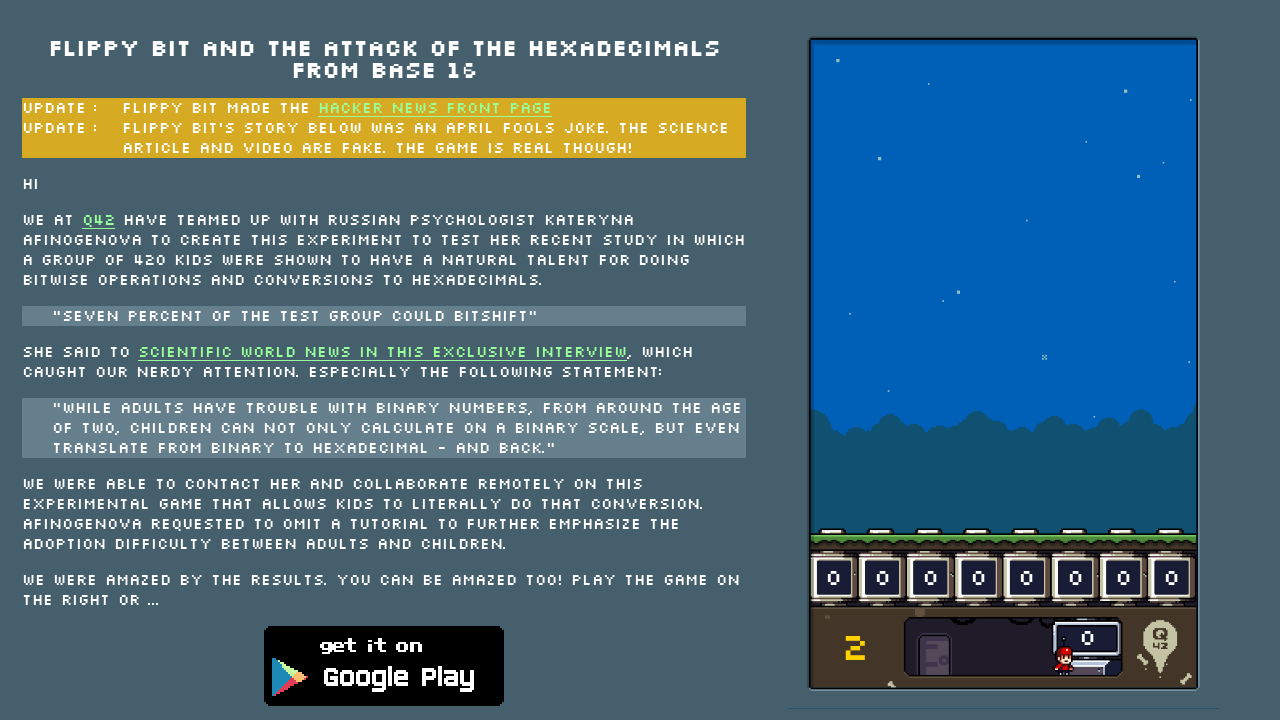

Found 0 enemy elements on screen
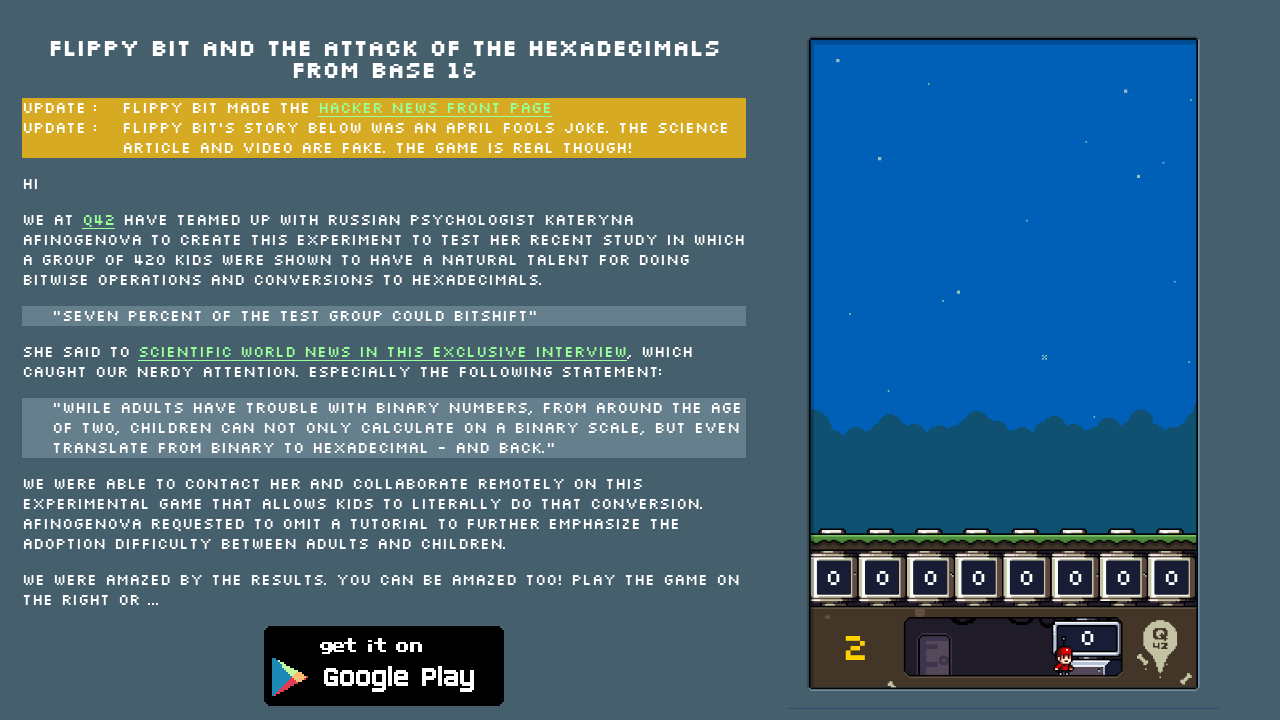

Waited 0.1 seconds for game state to update
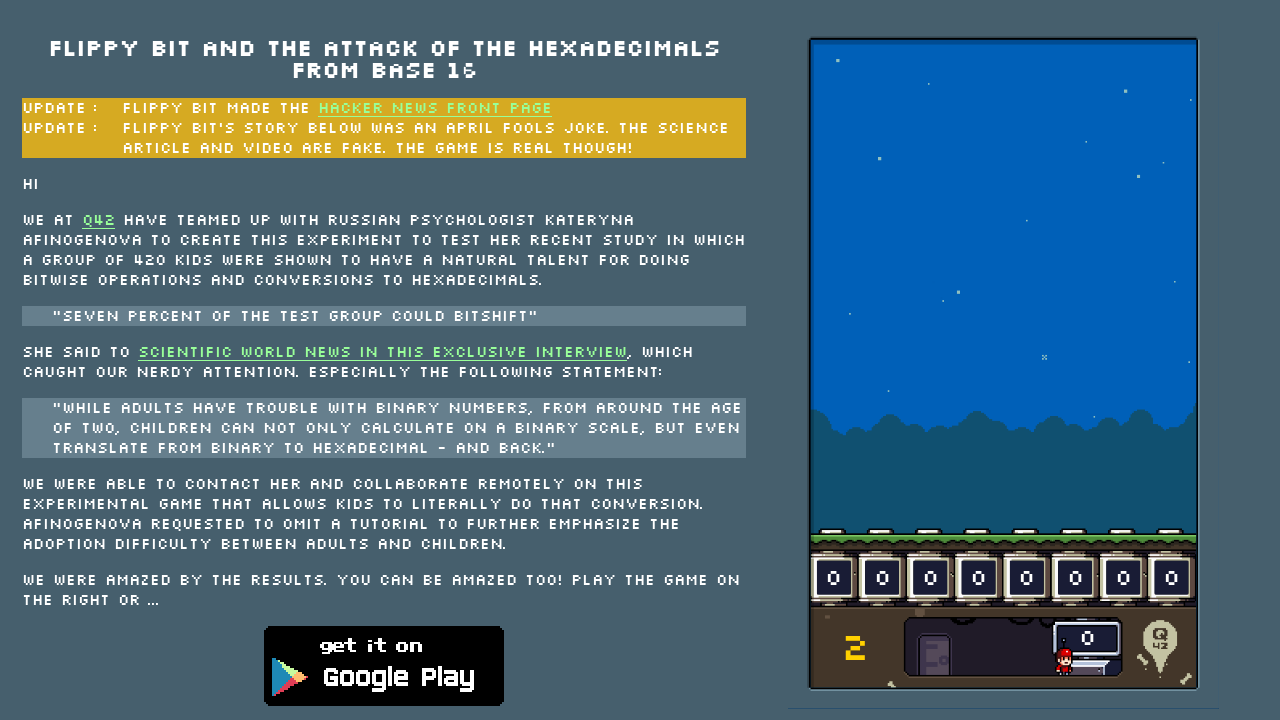

Checked if game is over by reading html class attribute
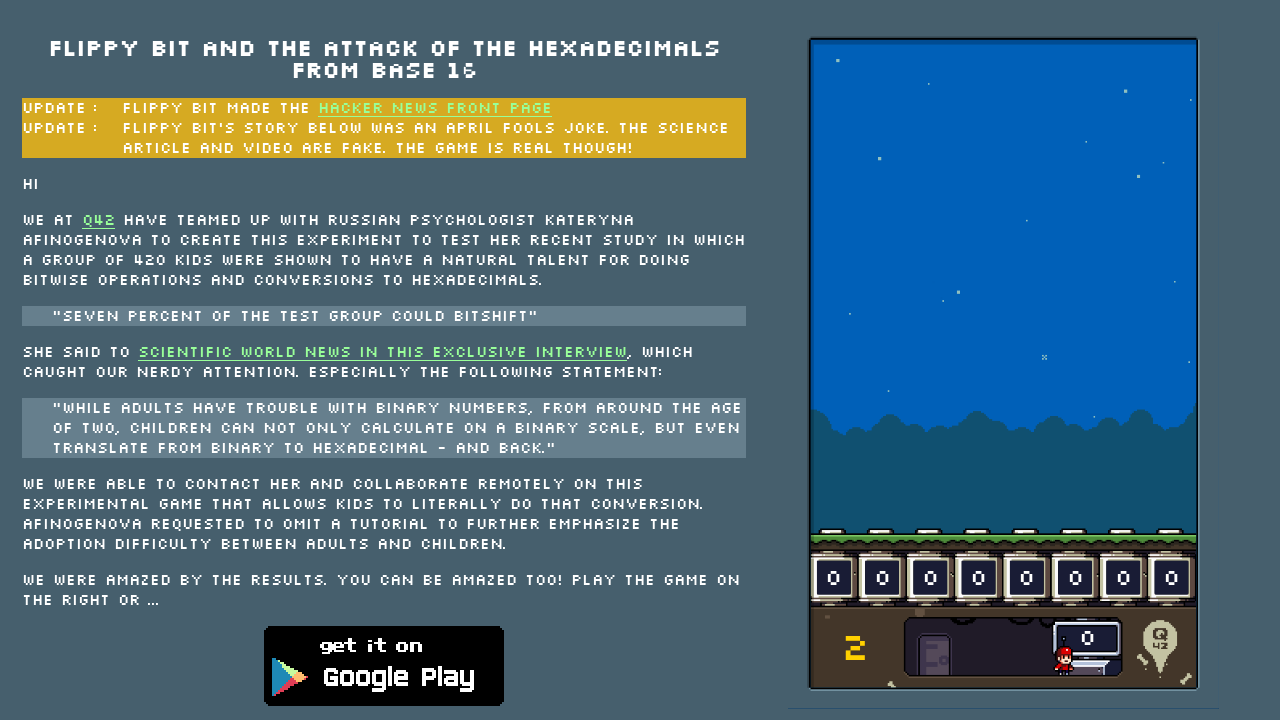

Found 0 enemy elements on screen
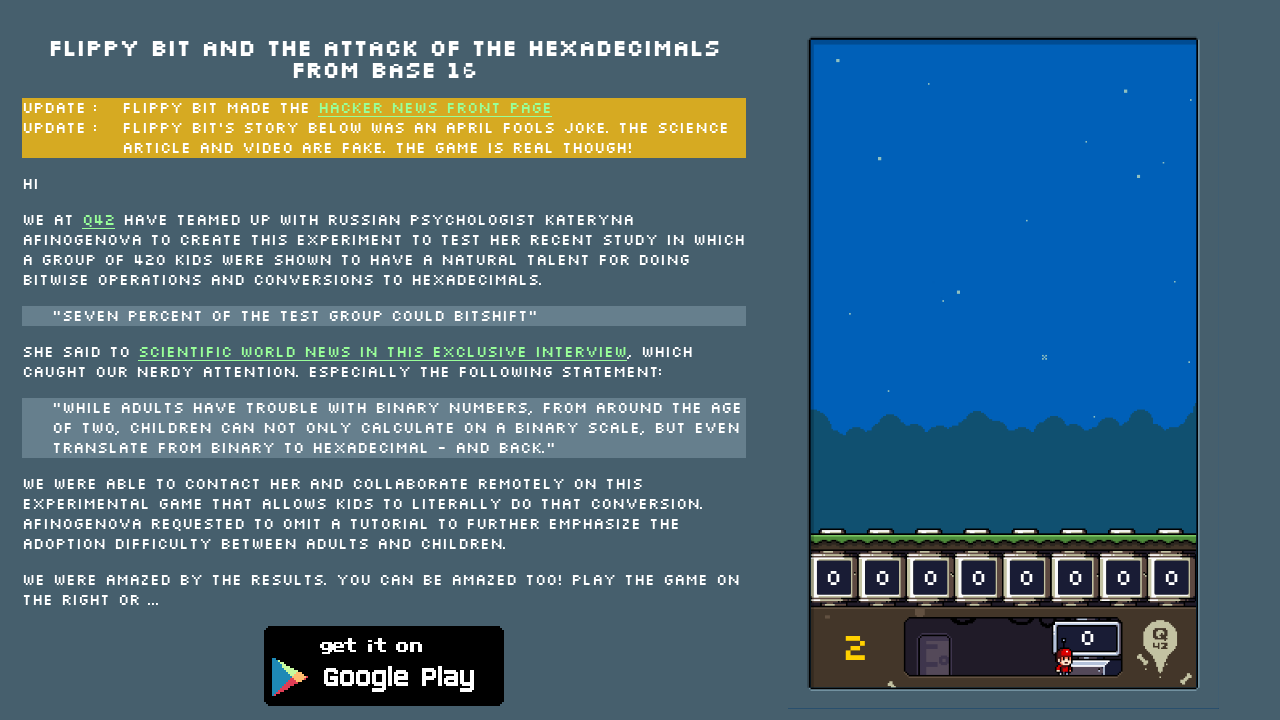

Waited 0.1 seconds for game state to update
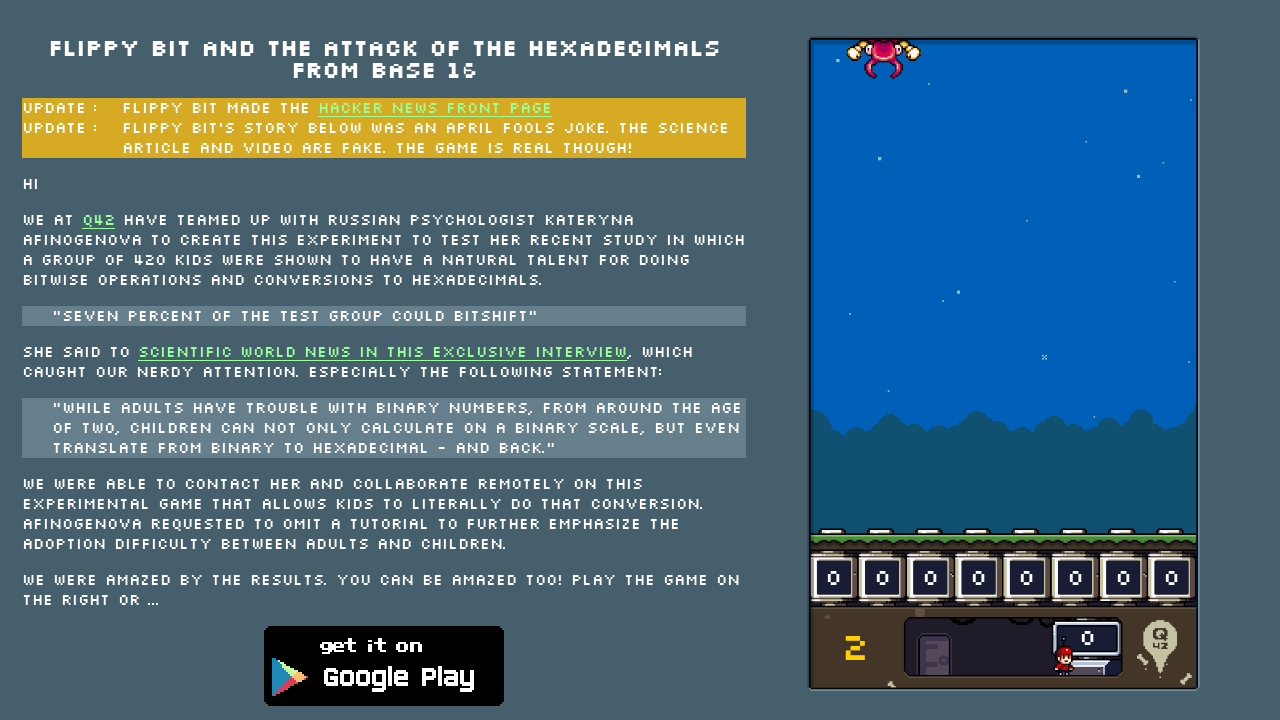

Checked if game is over by reading html class attribute
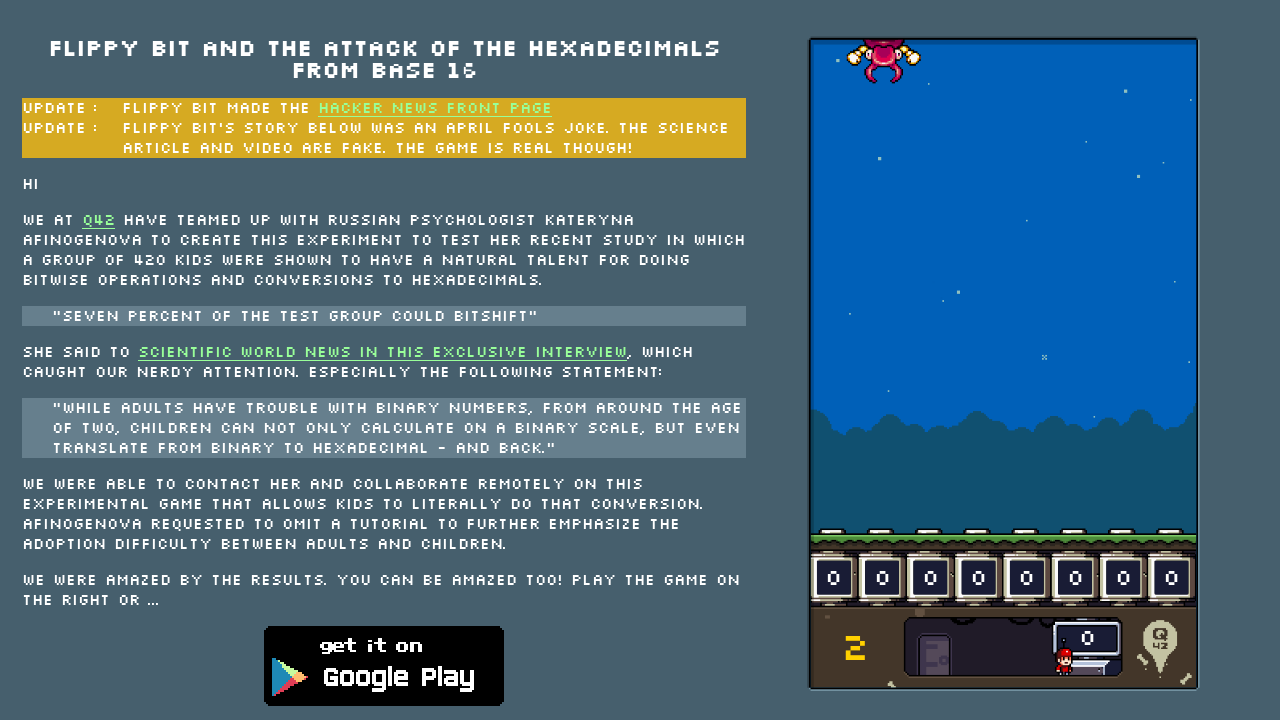

Found 1 enemy elements on screen
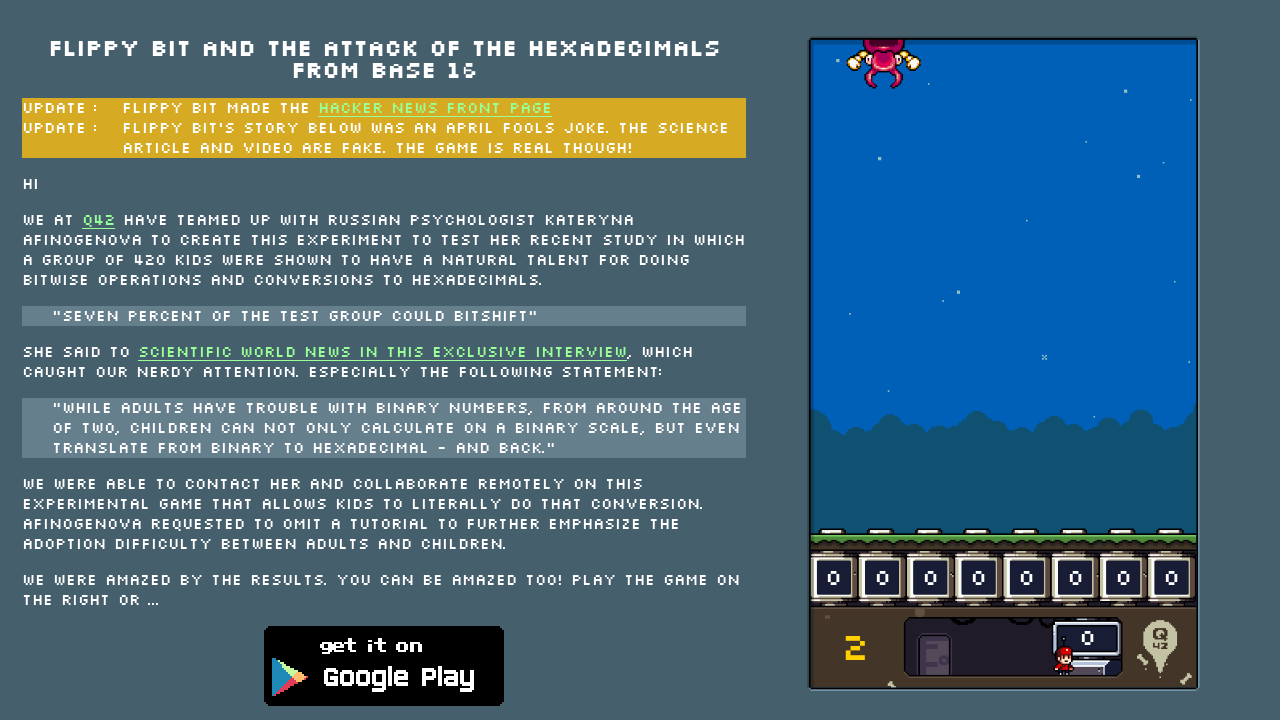

Neutralized hexadecimal enemy with value 'E7'
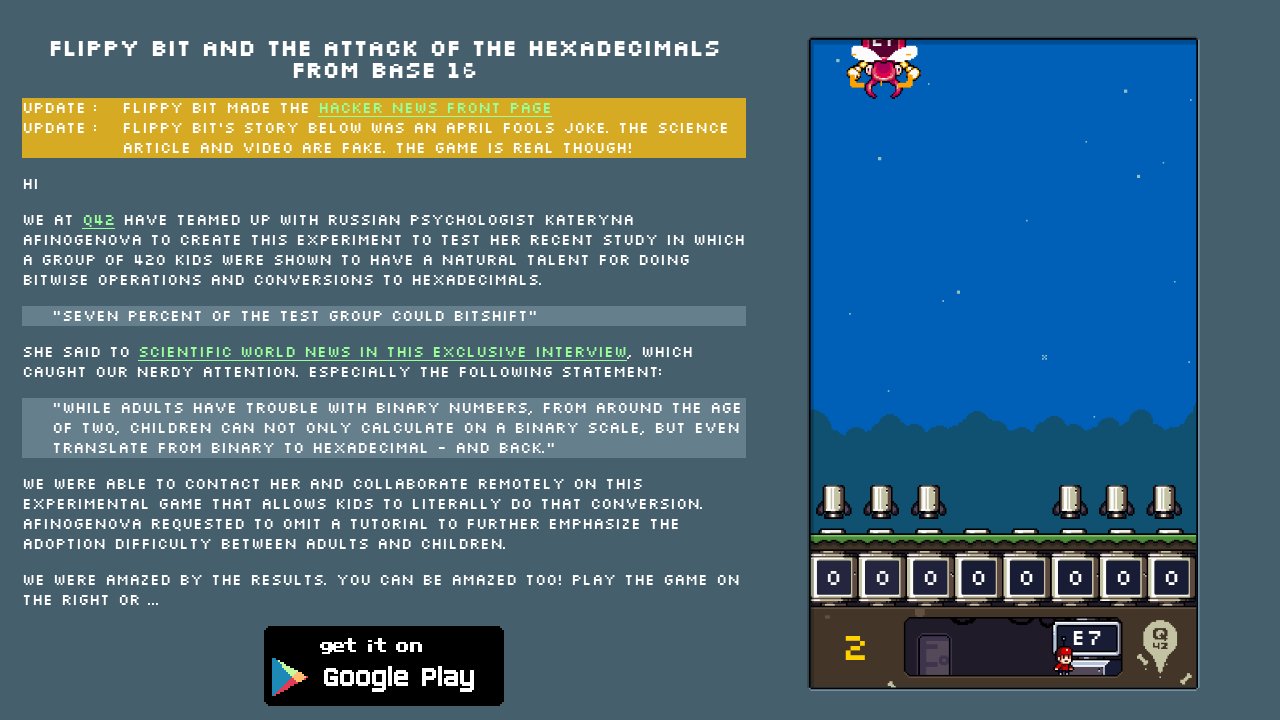

Waited 0.1 seconds for game state to update
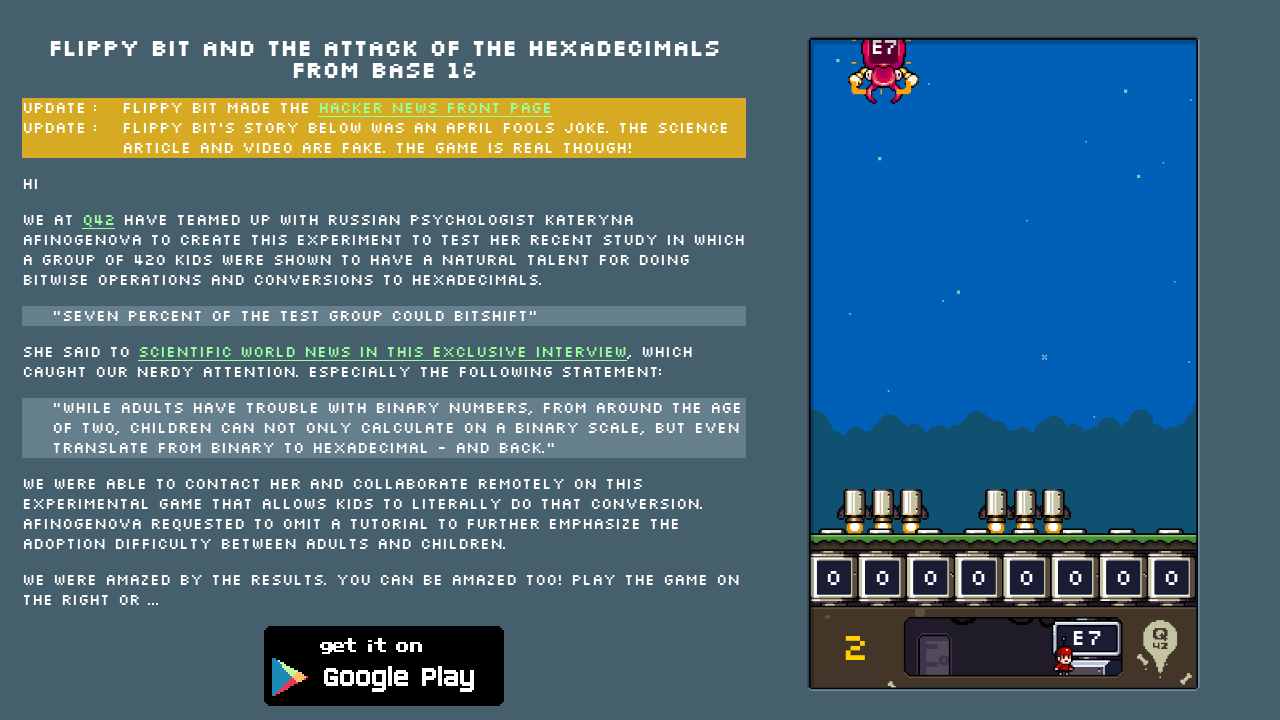

Checked if game is over by reading html class attribute
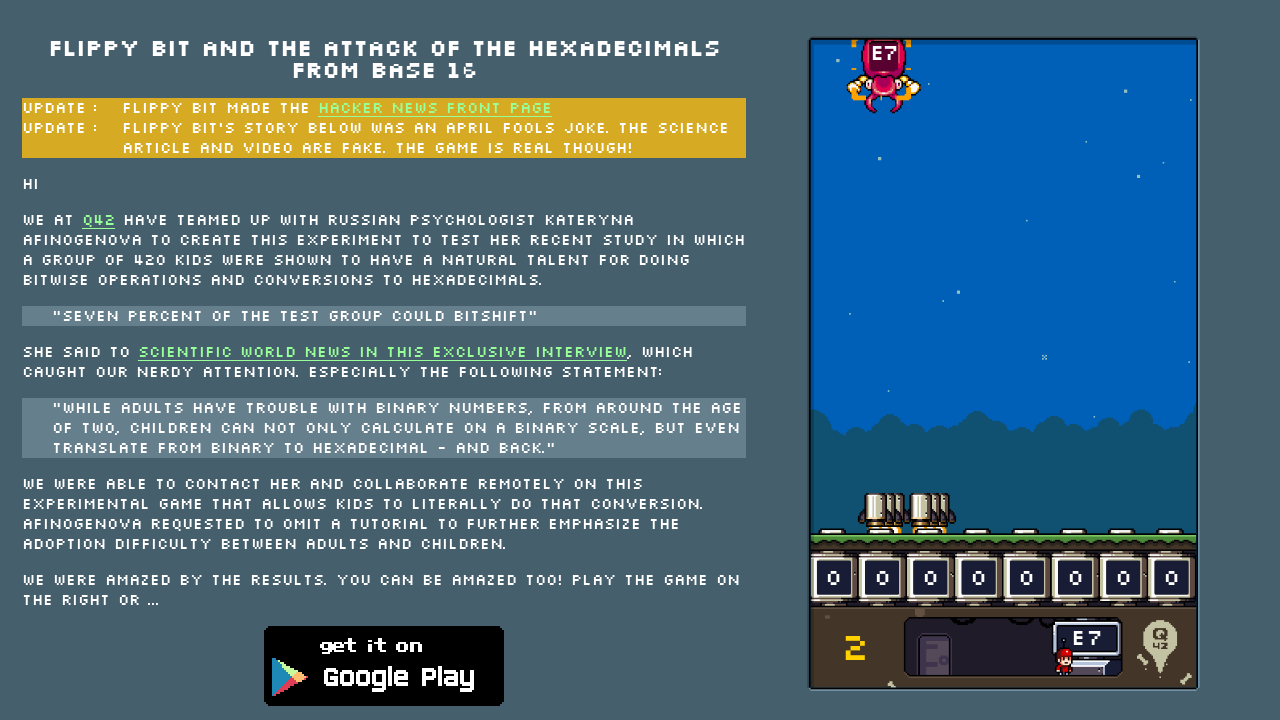

Found 1 enemy elements on screen
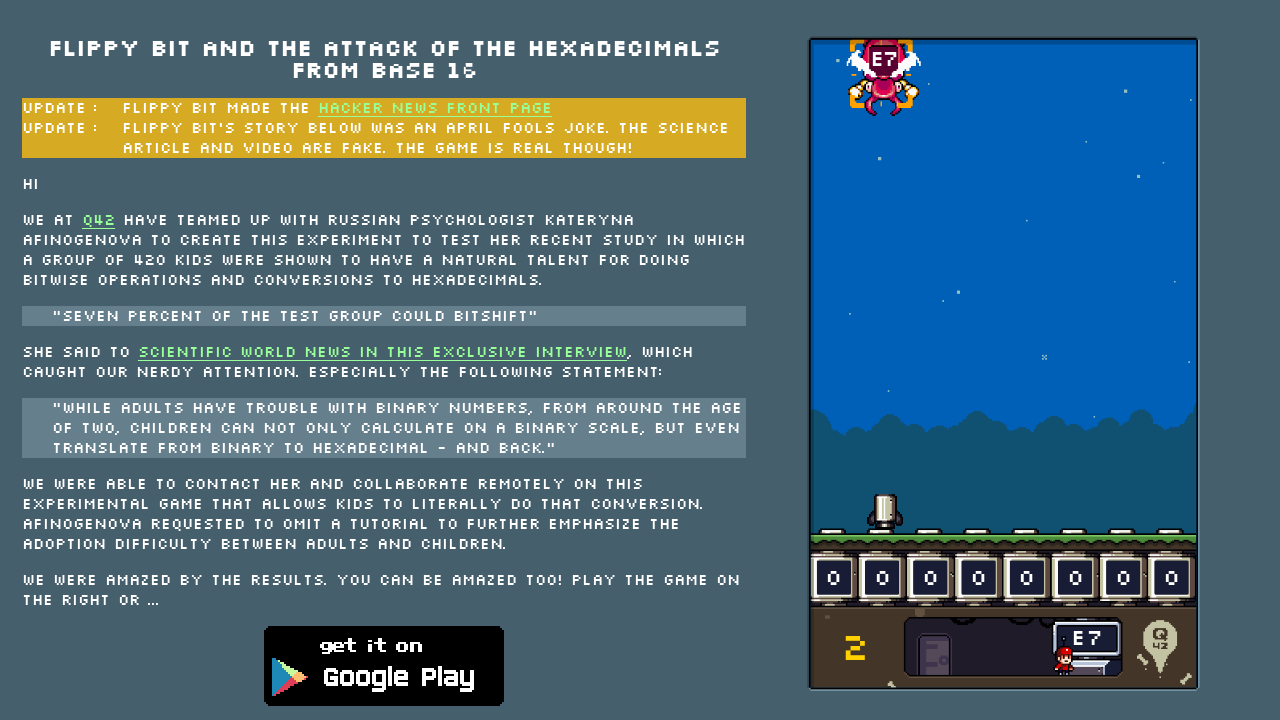

Waited 0.1 seconds for game state to update
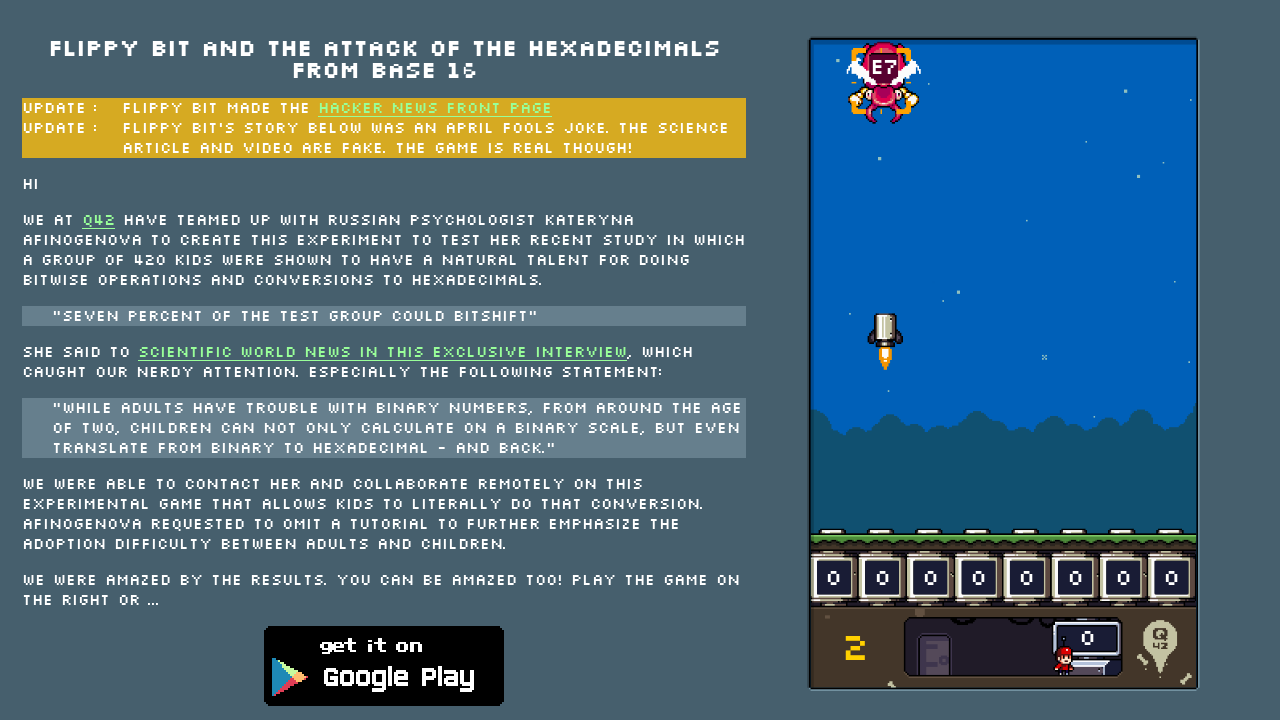

Checked if game is over by reading html class attribute
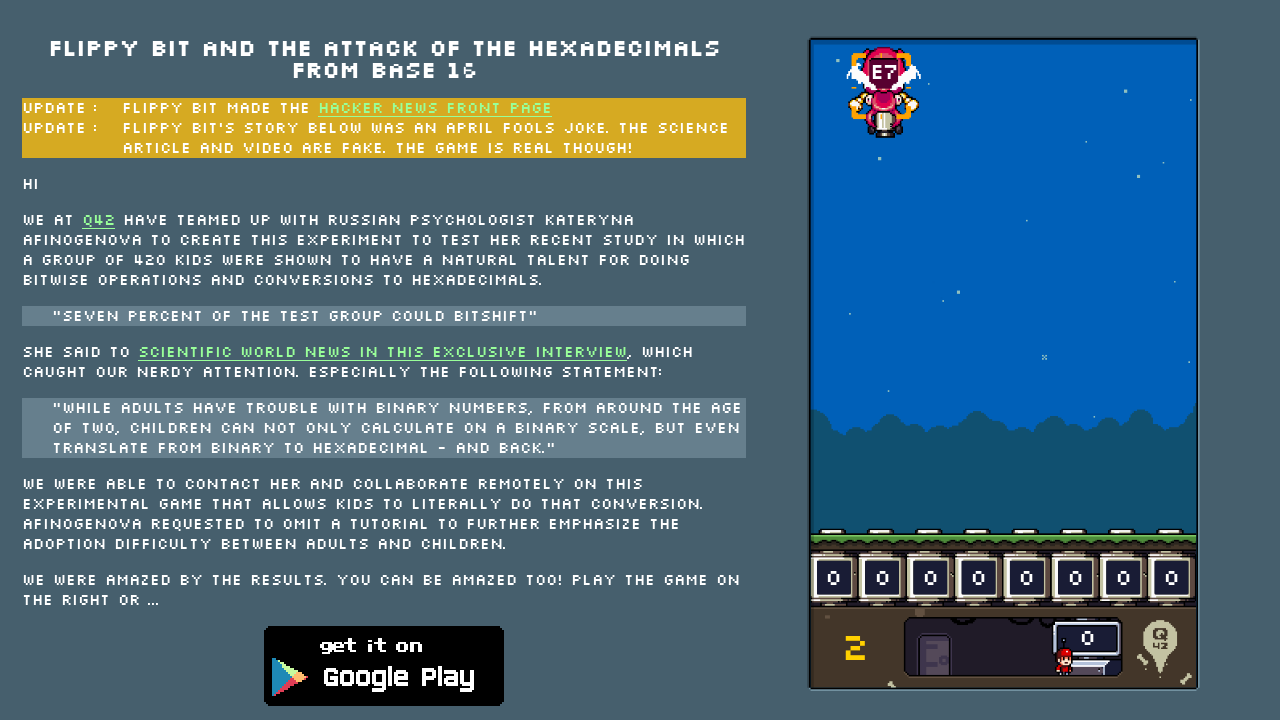

Found 0 enemy elements on screen
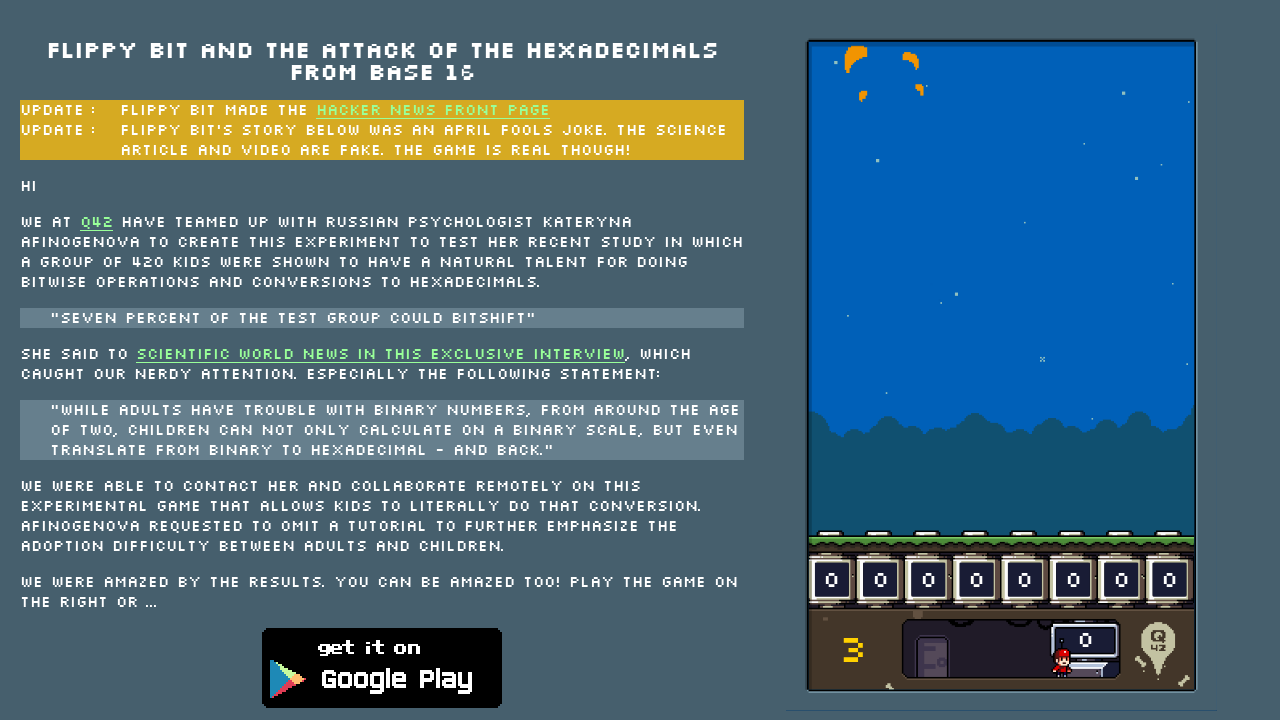

Waited 0.1 seconds for game state to update
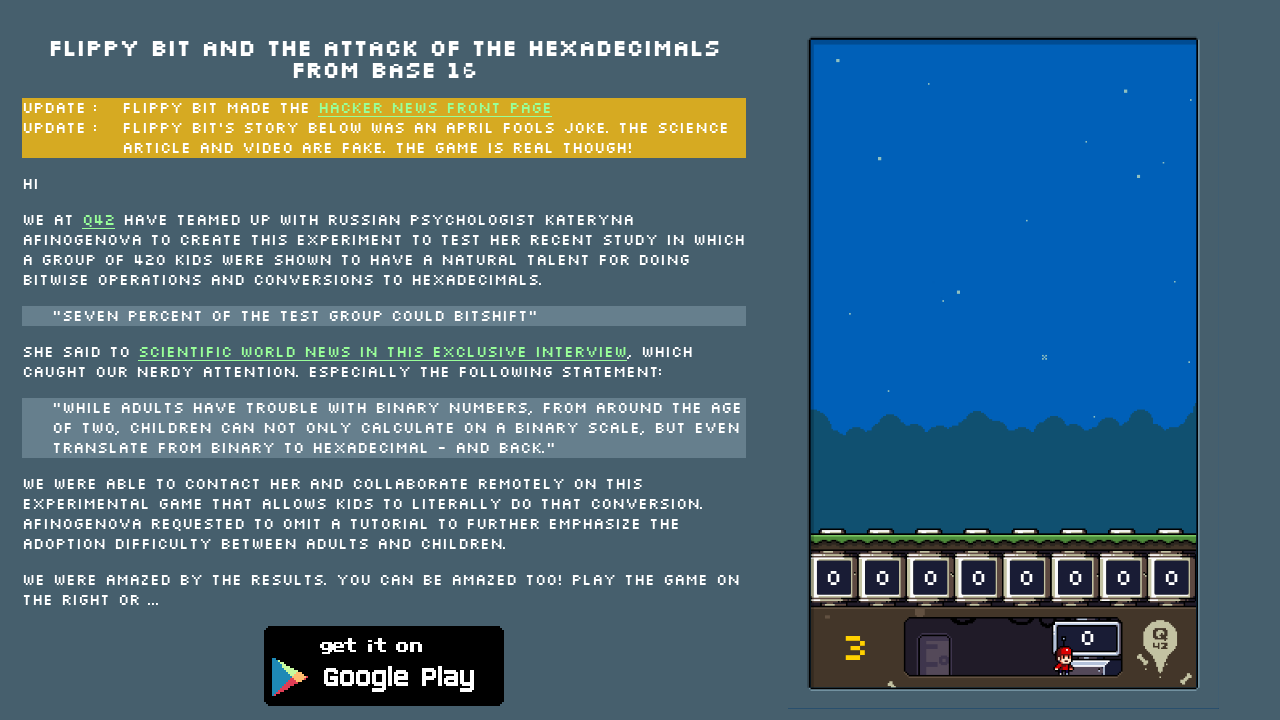

Checked if game is over by reading html class attribute
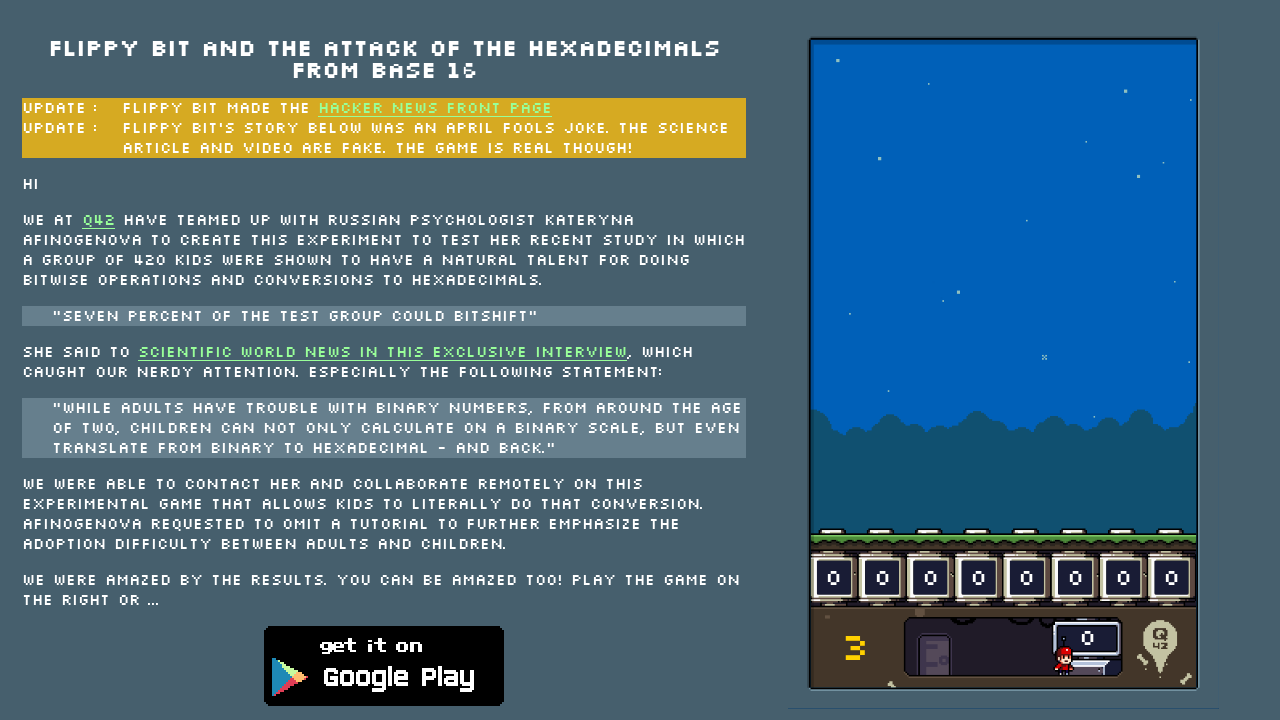

Found 0 enemy elements on screen
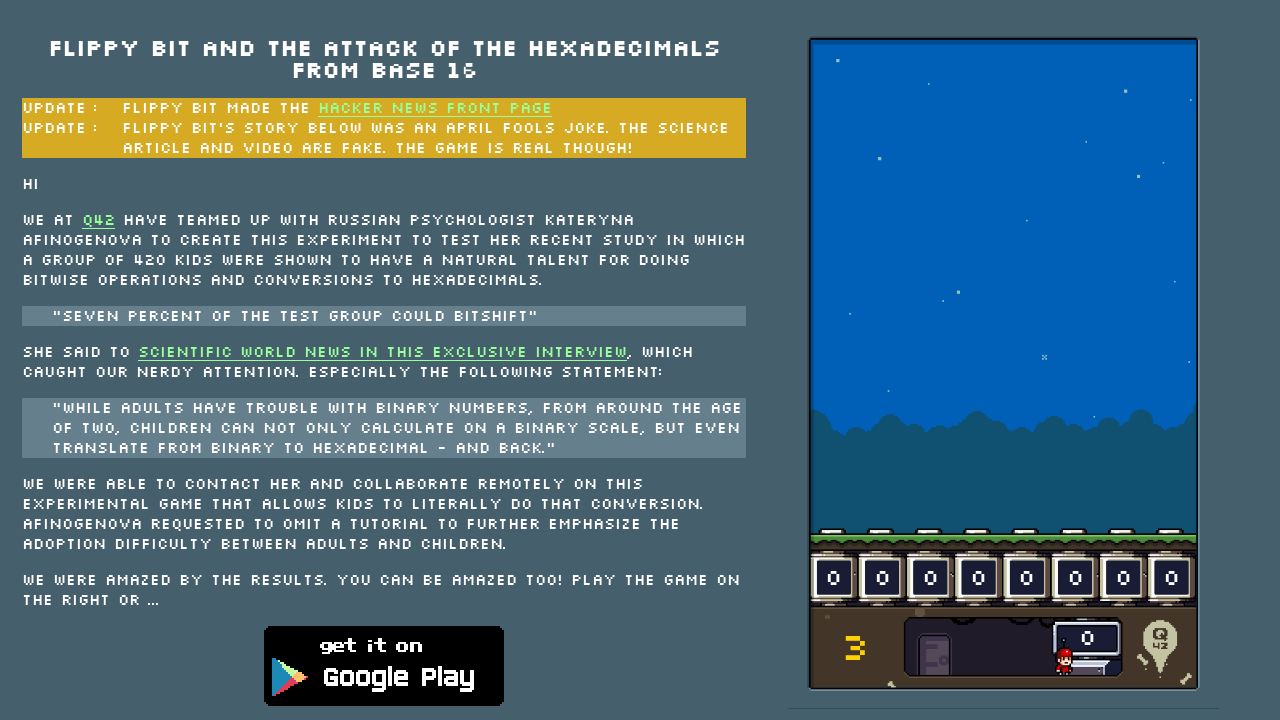

Waited 0.1 seconds for game state to update
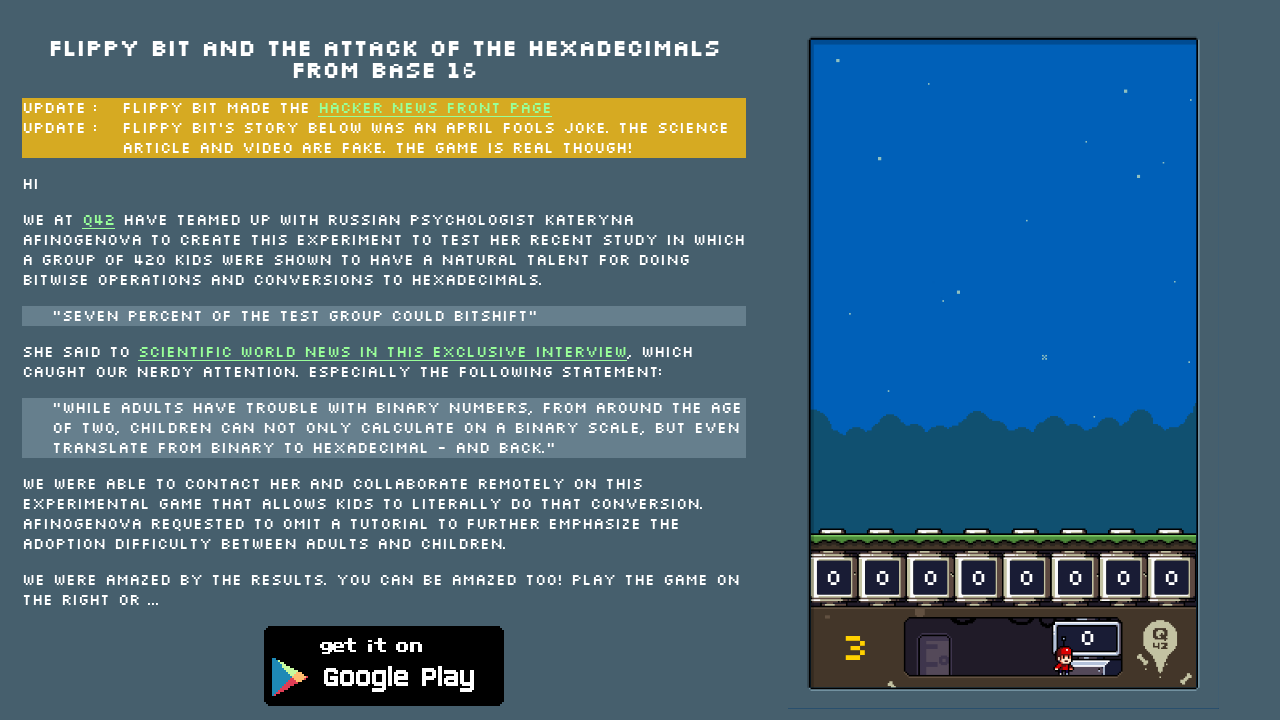

Checked if game is over by reading html class attribute
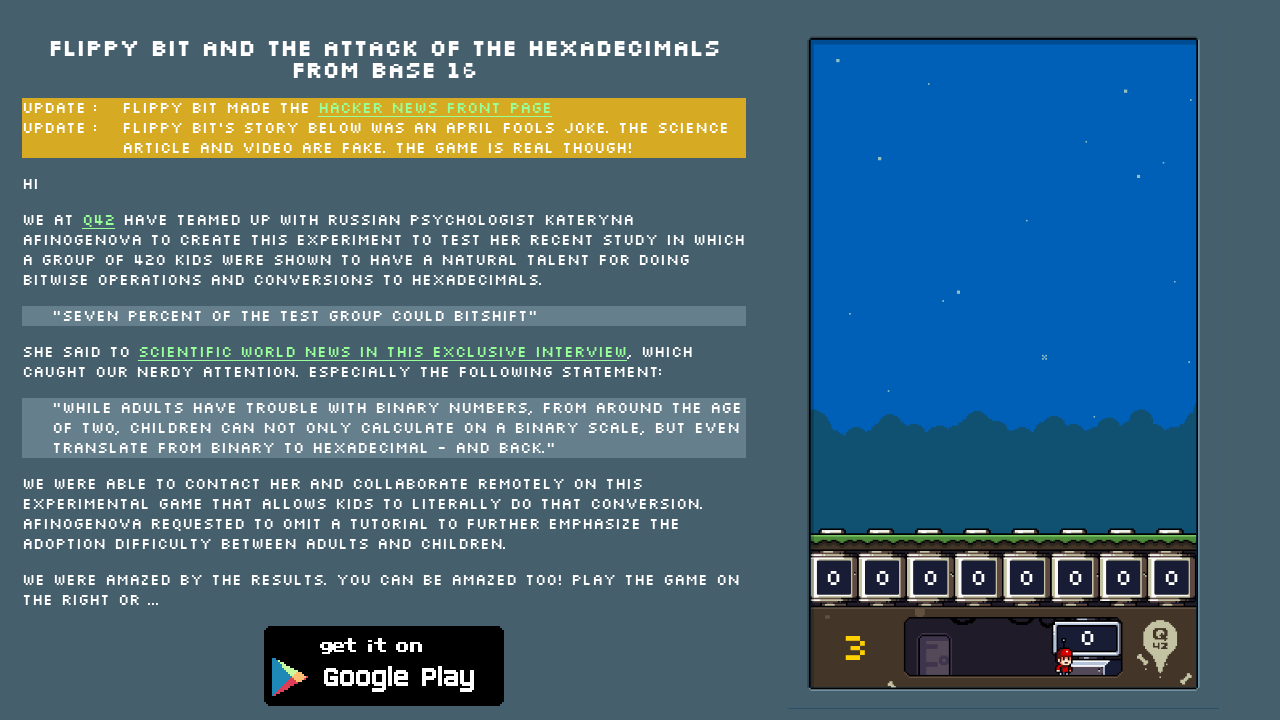

Found 0 enemy elements on screen
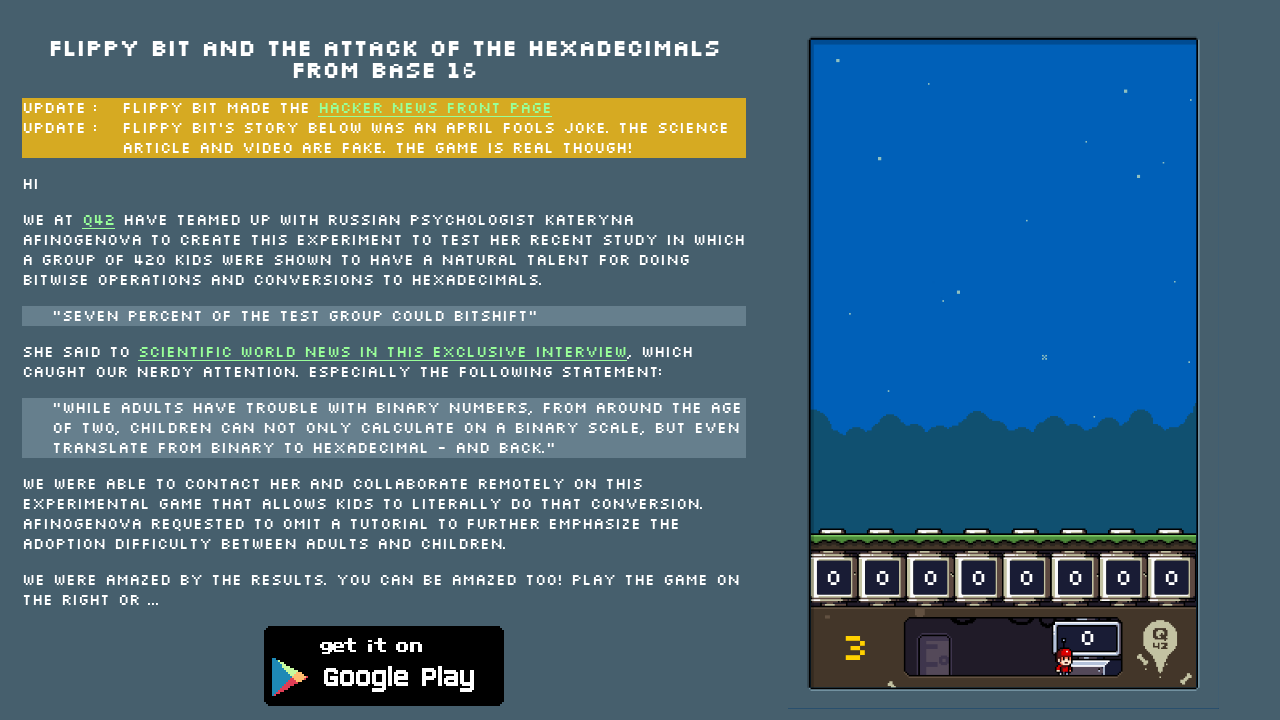

Waited 0.1 seconds for game state to update
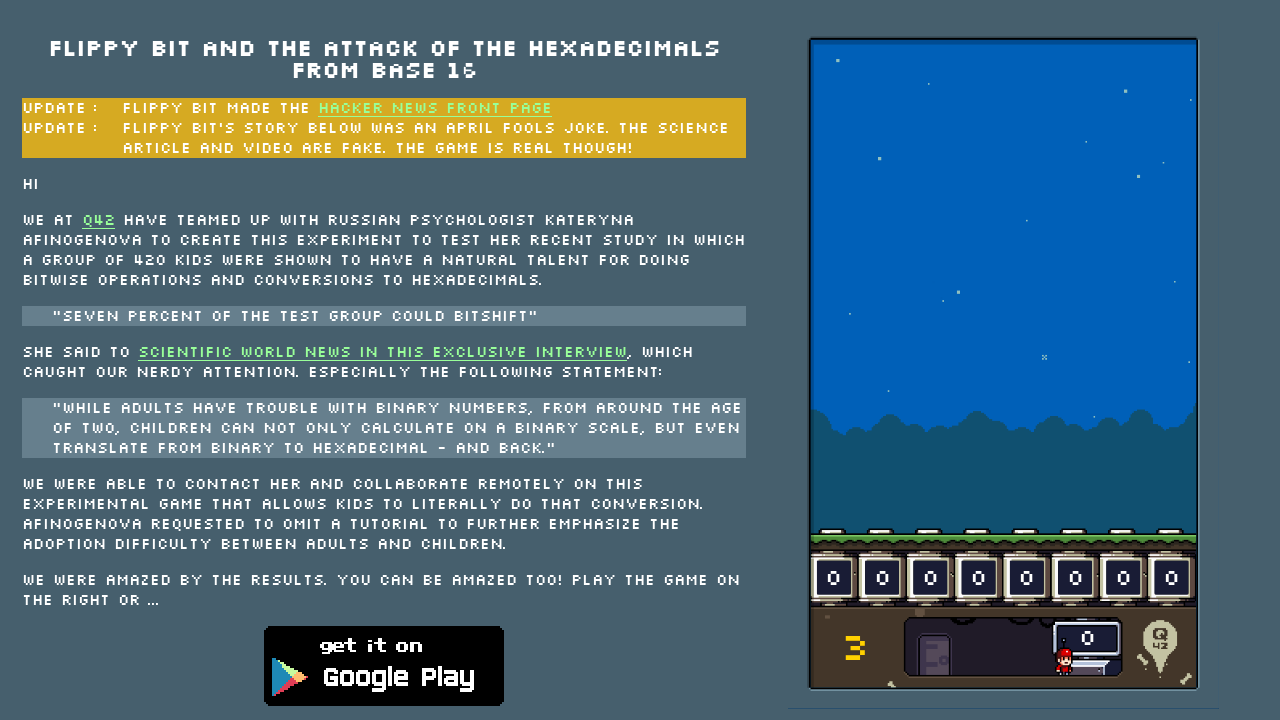

Checked if game is over by reading html class attribute
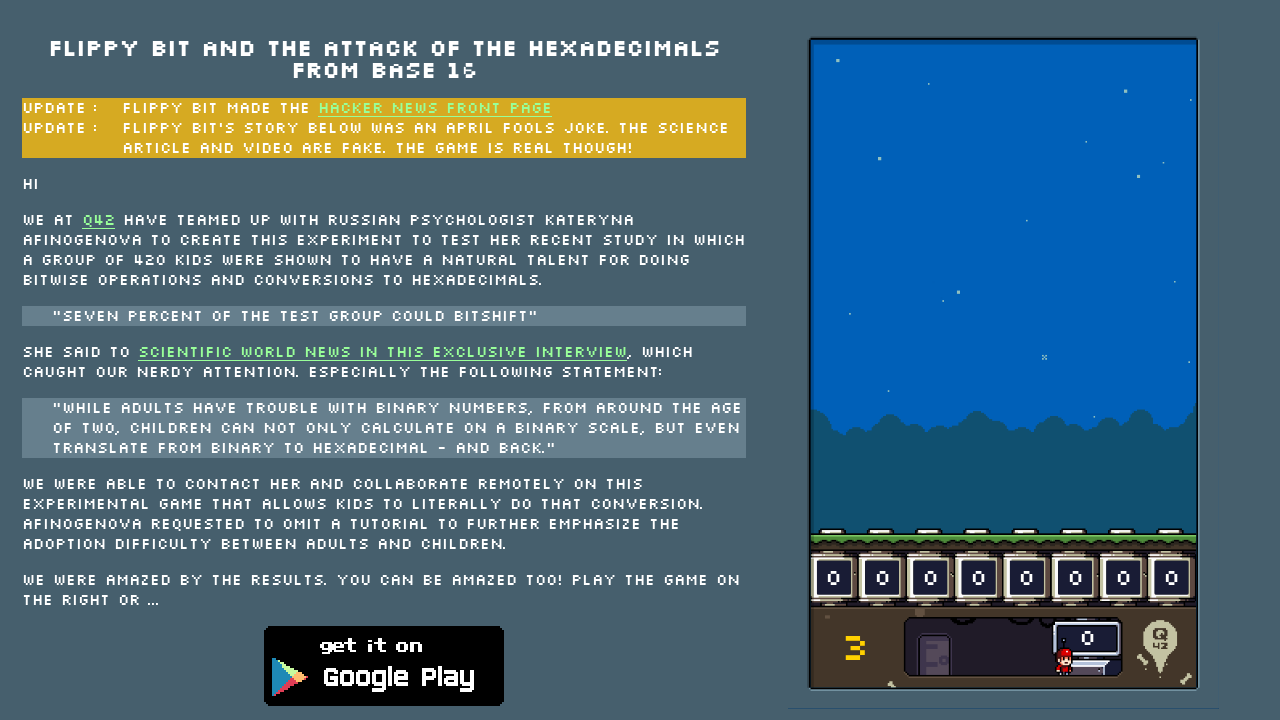

Found 0 enemy elements on screen
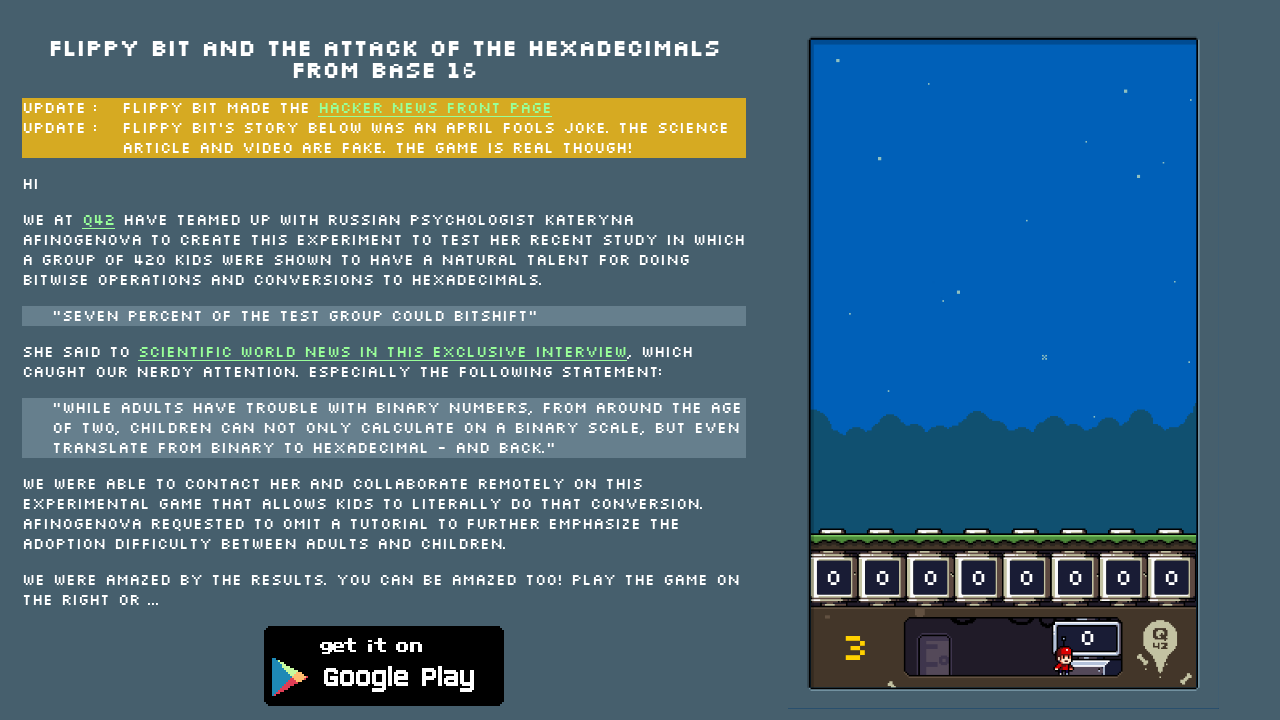

Waited 0.1 seconds for game state to update
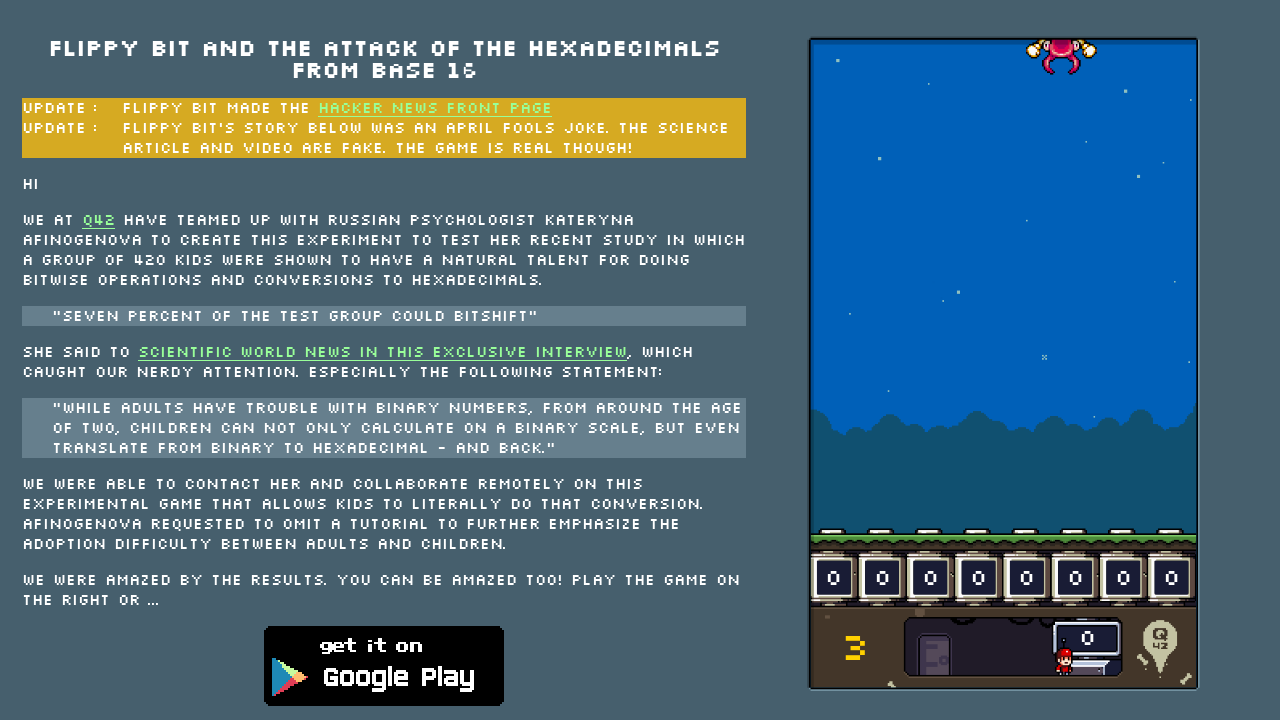

Checked if game is over by reading html class attribute
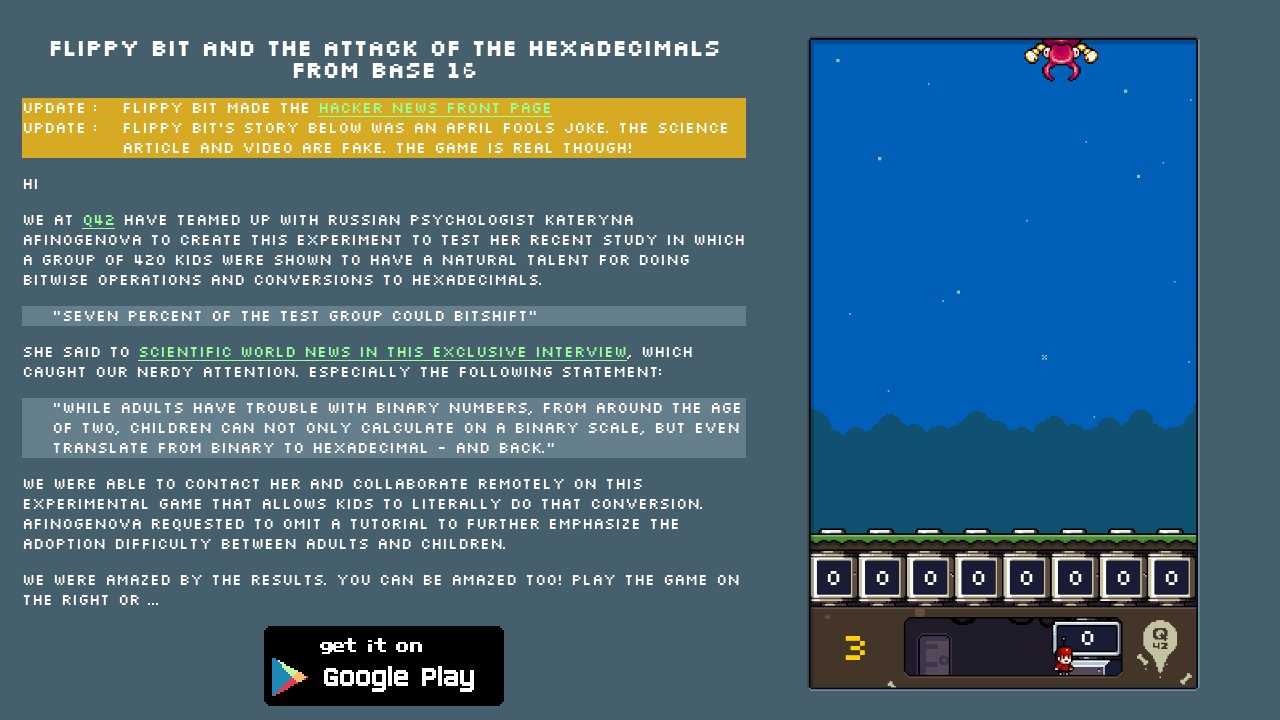

Found 1 enemy elements on screen
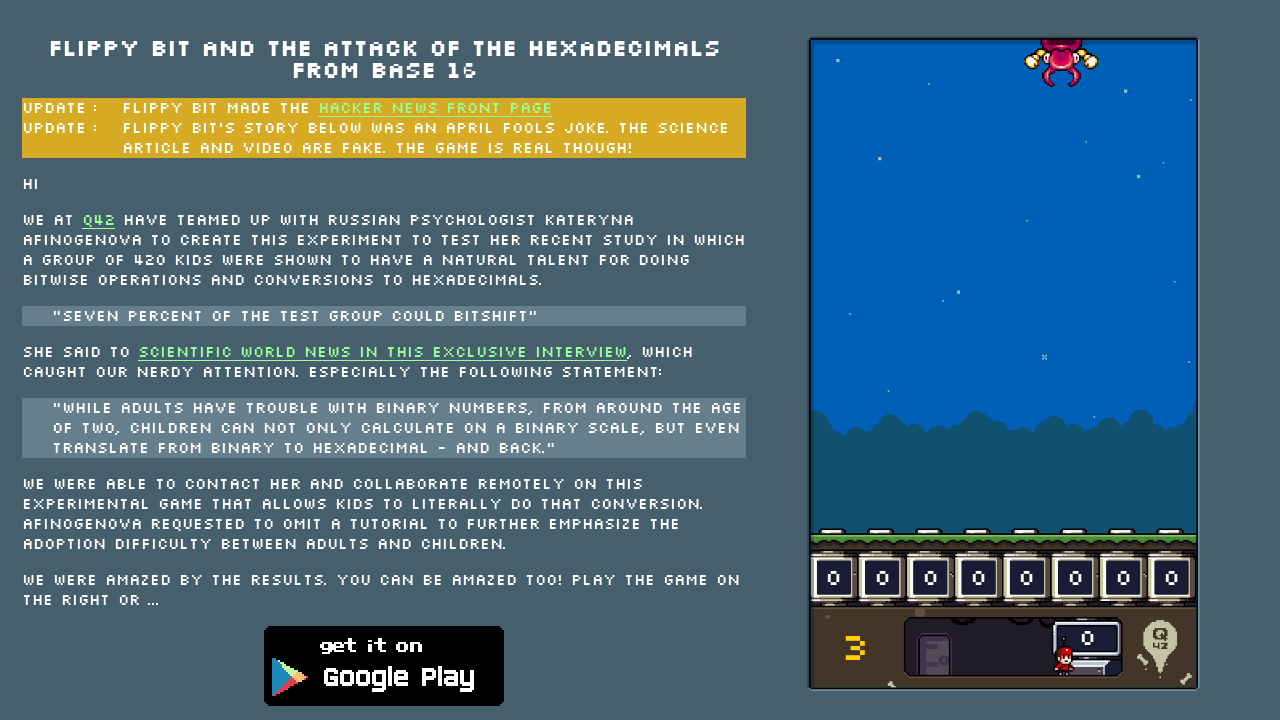

Neutralized hexadecimal enemy with value '43'
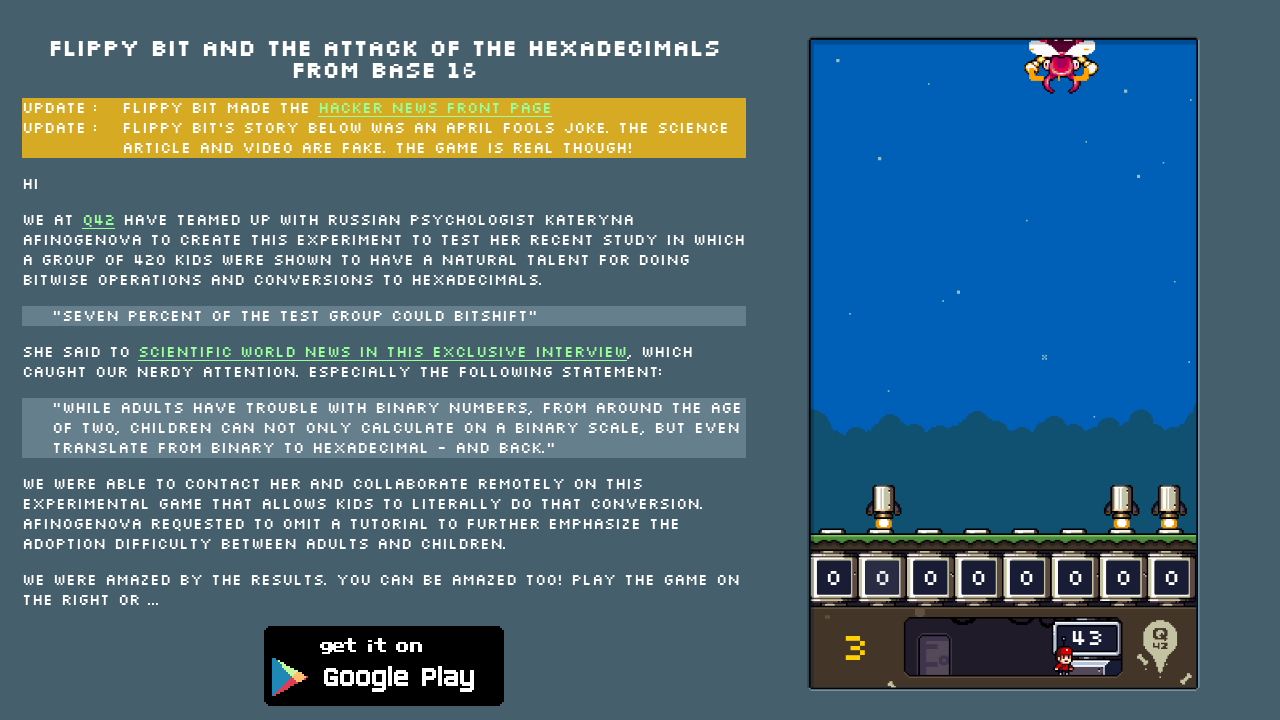

Waited 0.1 seconds for game state to update
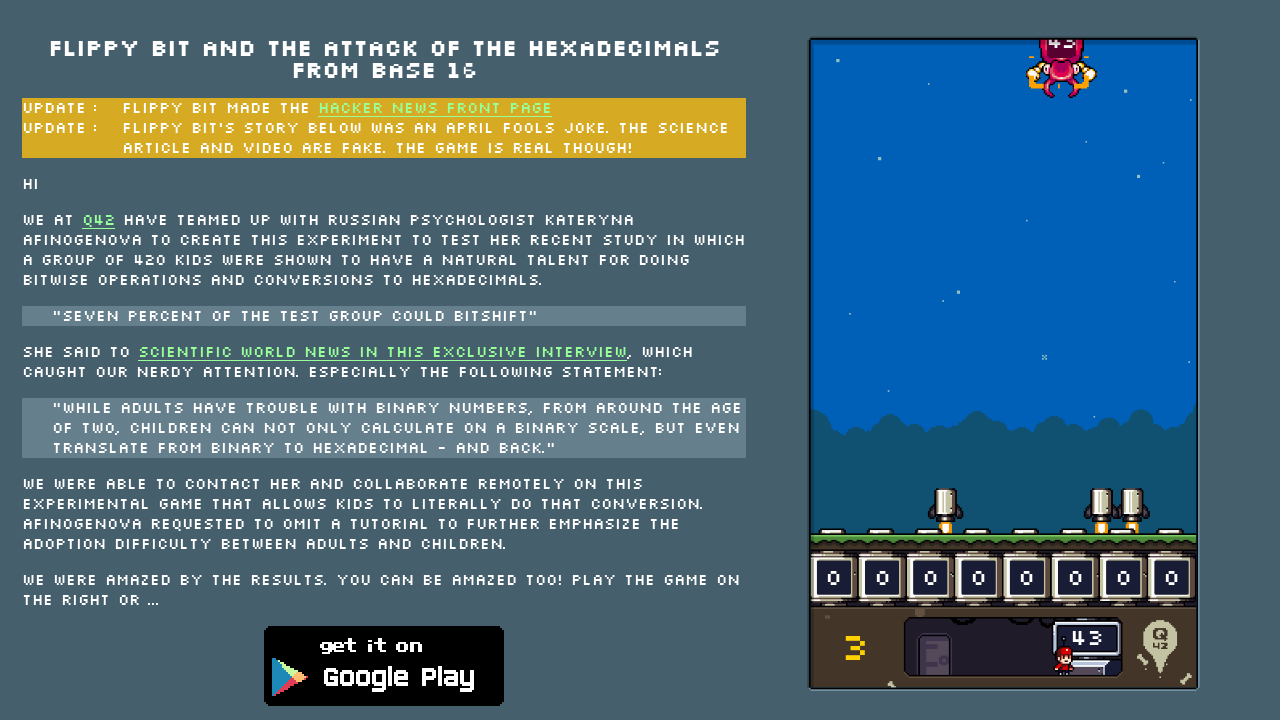

Checked if game is over by reading html class attribute
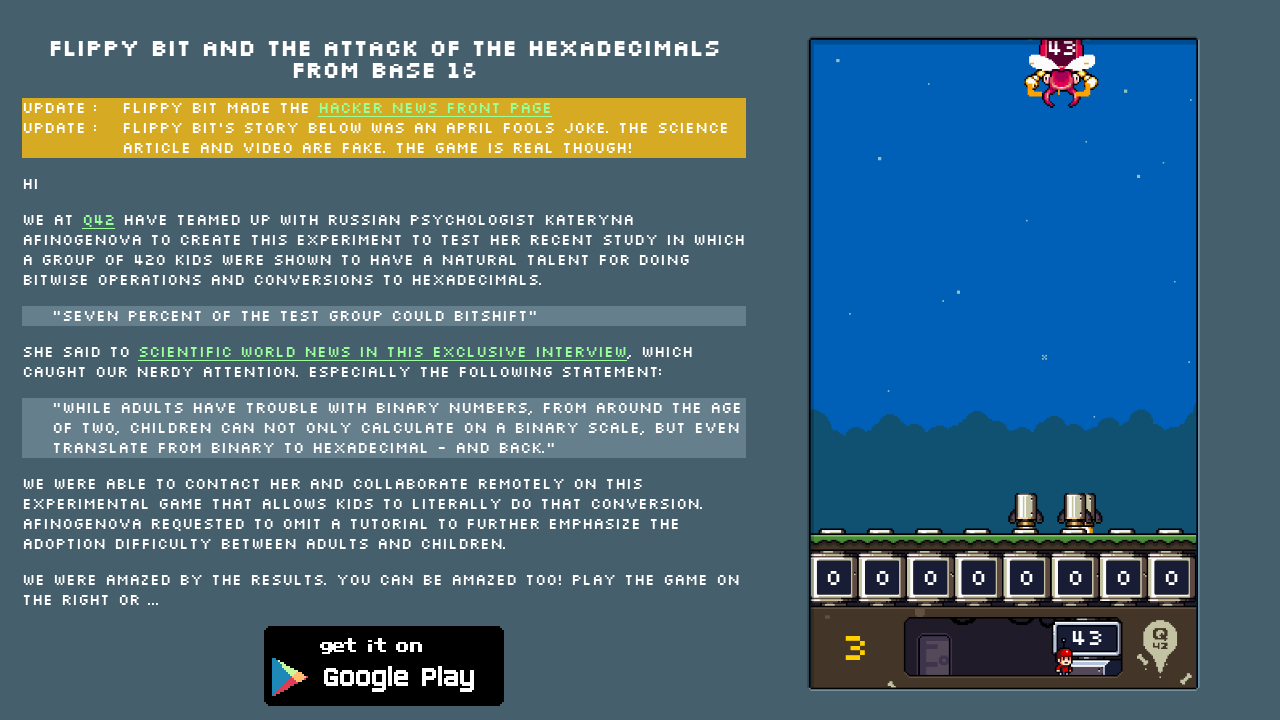

Found 1 enemy elements on screen
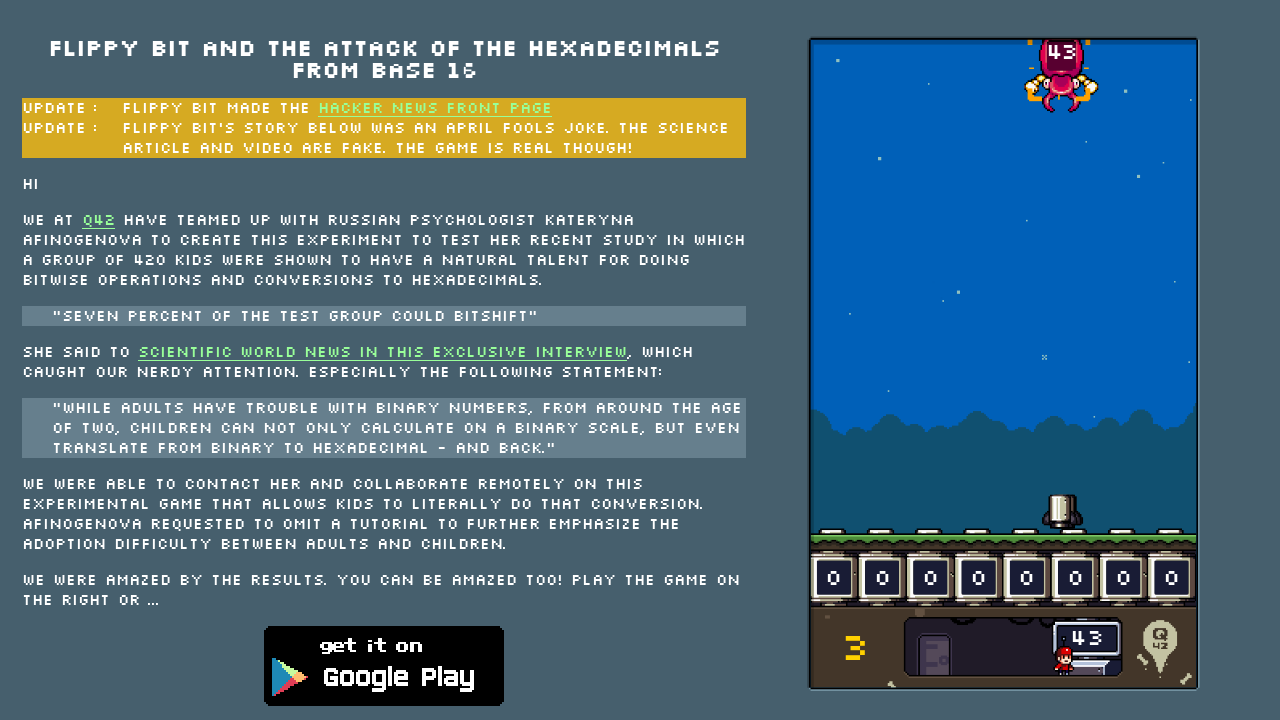

Waited 0.1 seconds for game state to update
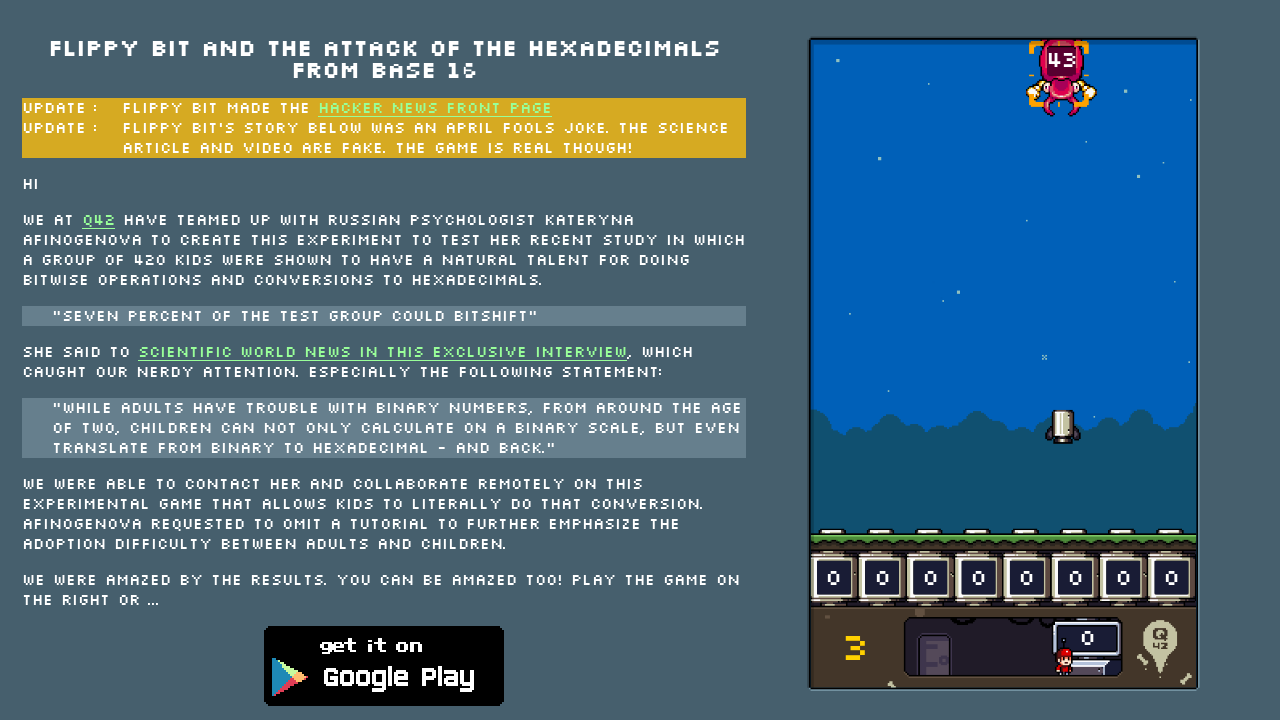

Checked if game is over by reading html class attribute
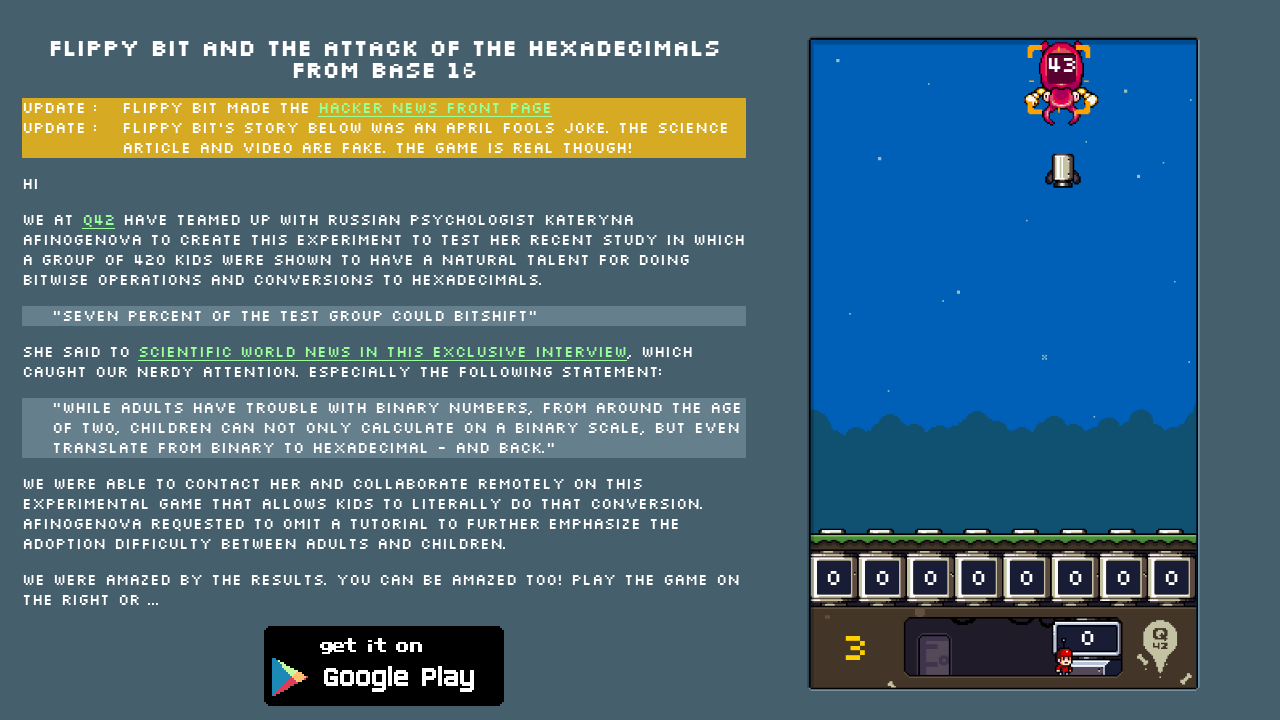

Found 1 enemy elements on screen
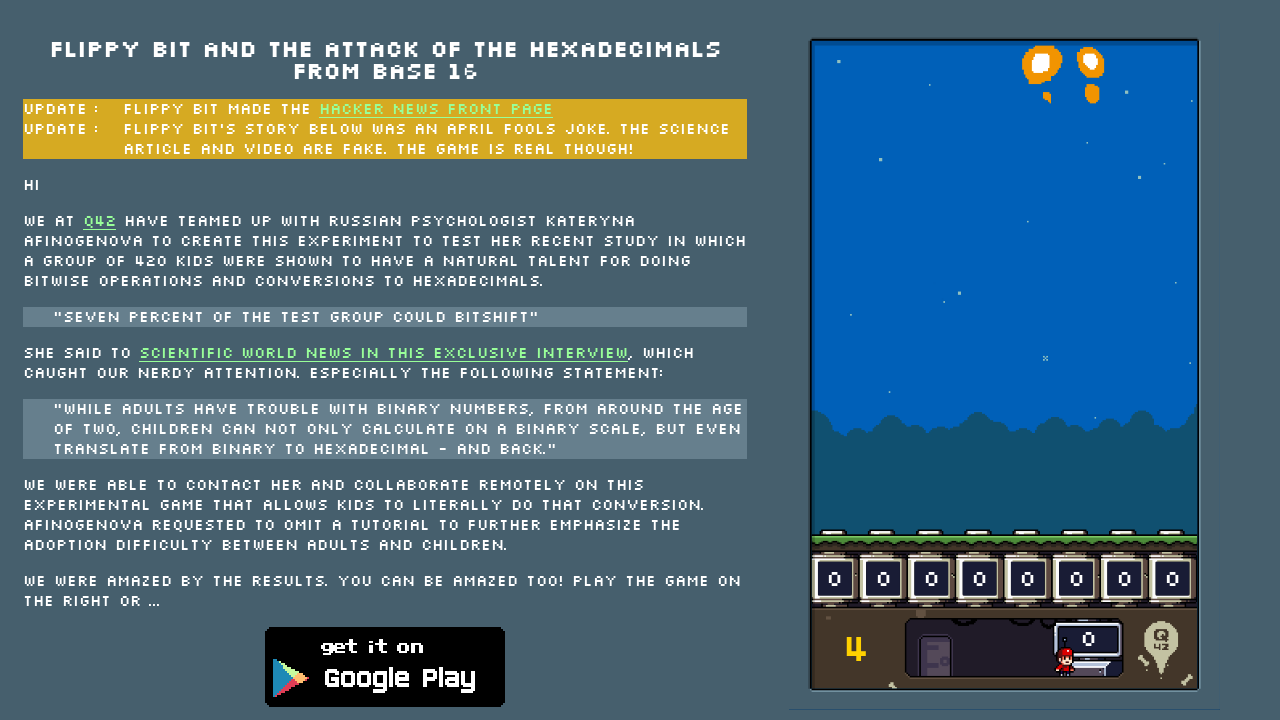

Neutralized hexadecimal enemy with value 'A6'
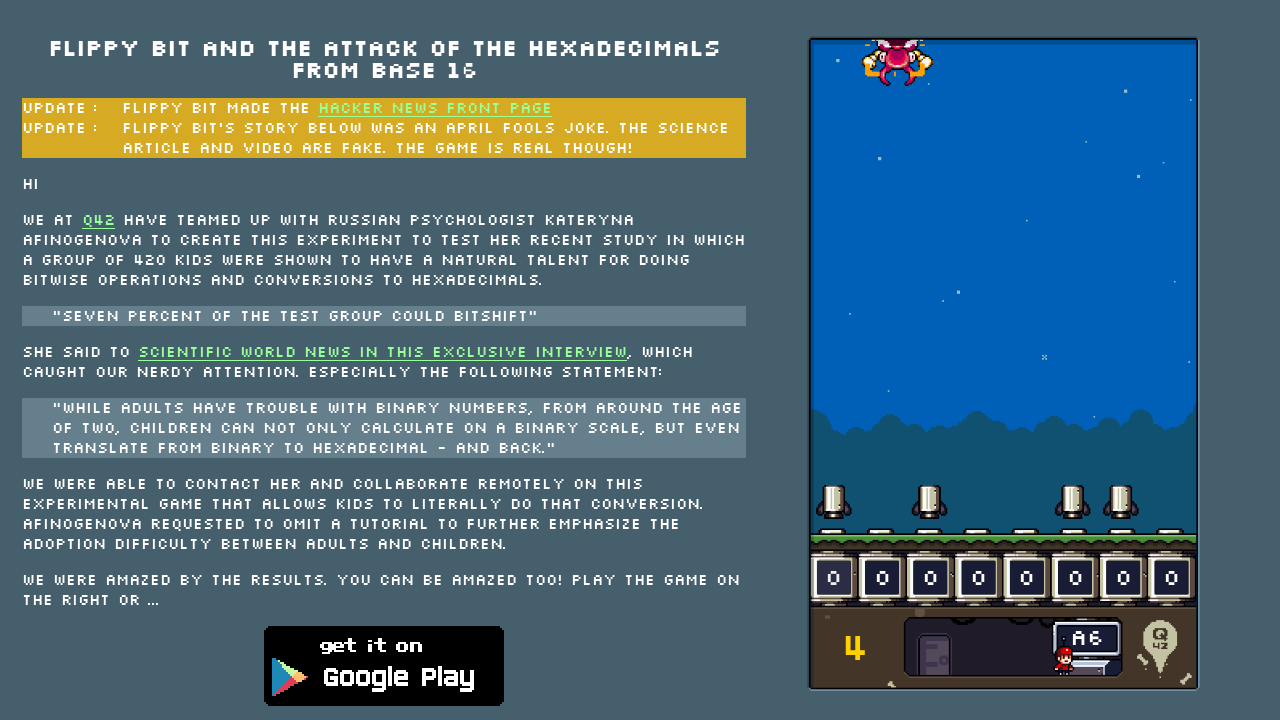

Waited 0.1 seconds for game state to update
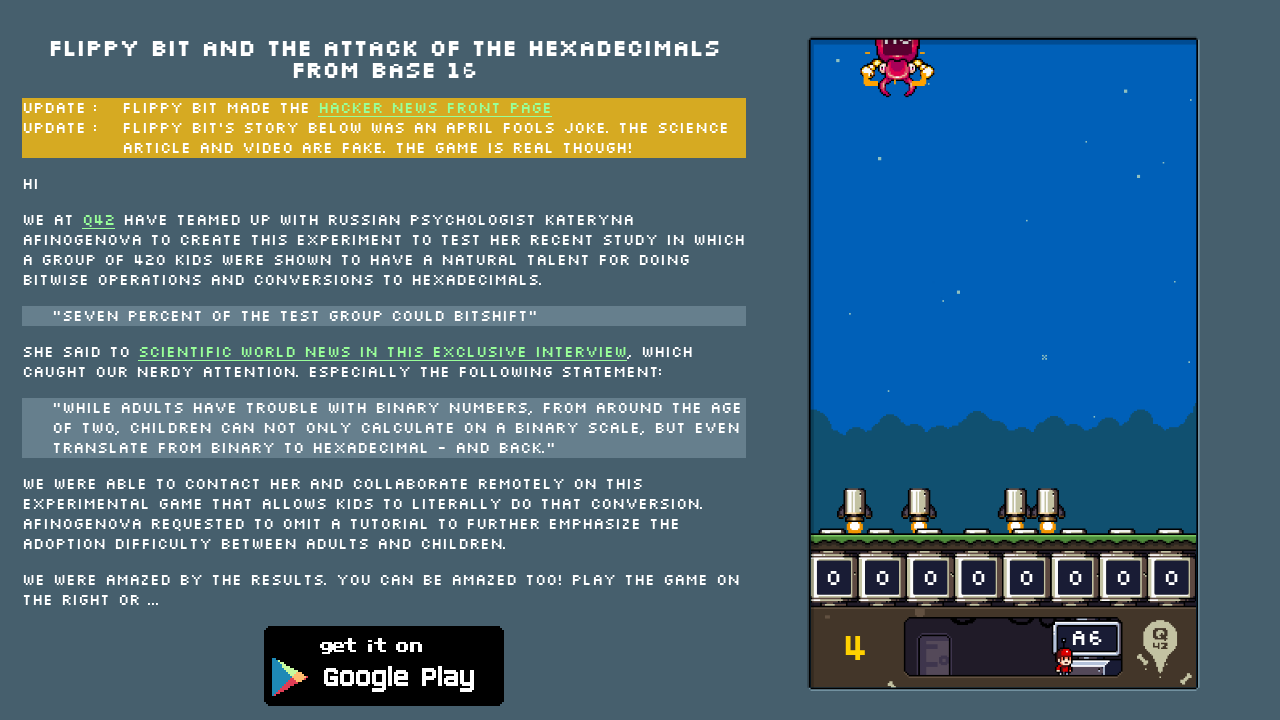

Checked if game is over by reading html class attribute
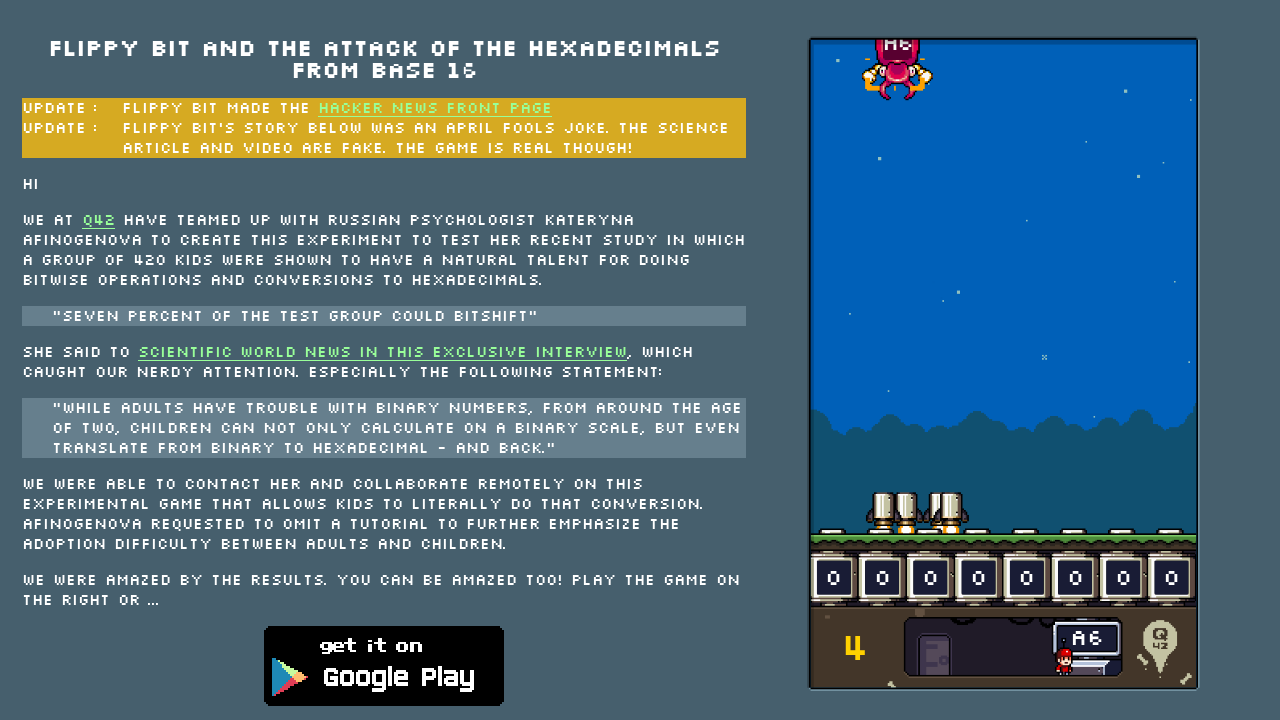

Found 1 enemy elements on screen
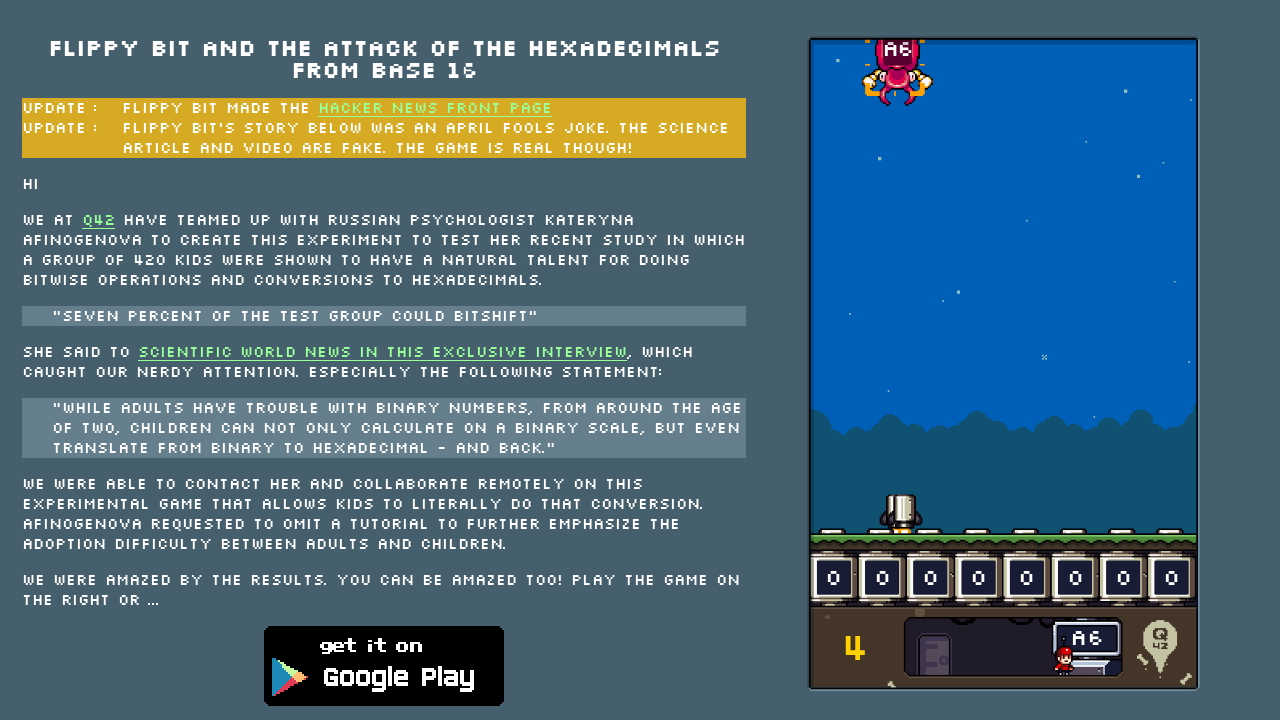

Waited 0.1 seconds for game state to update
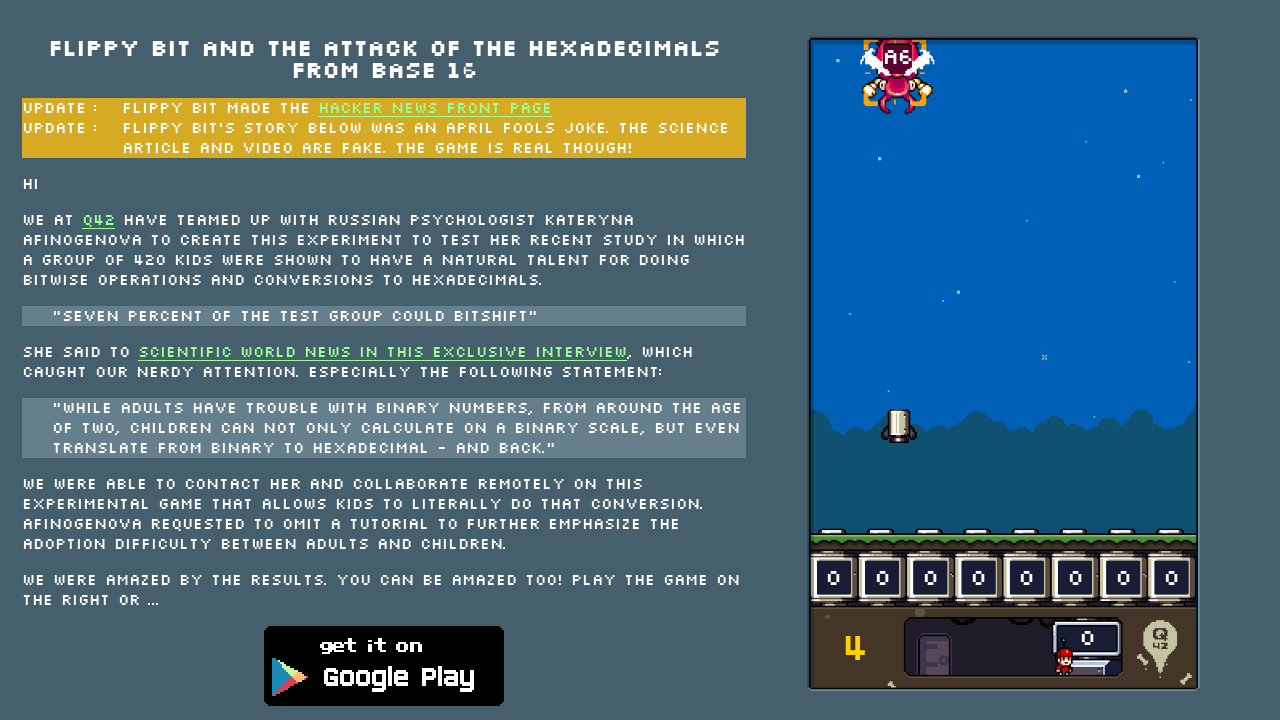

Checked if game is over by reading html class attribute
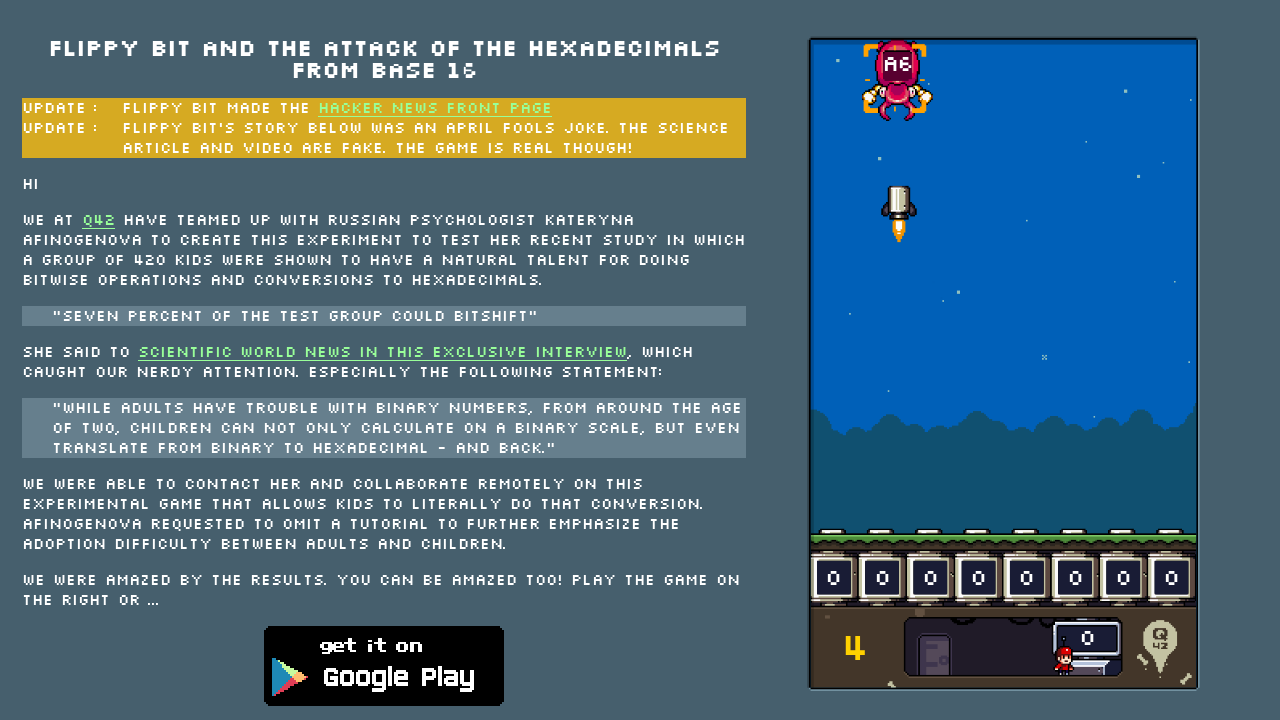

Found 1 enemy elements on screen
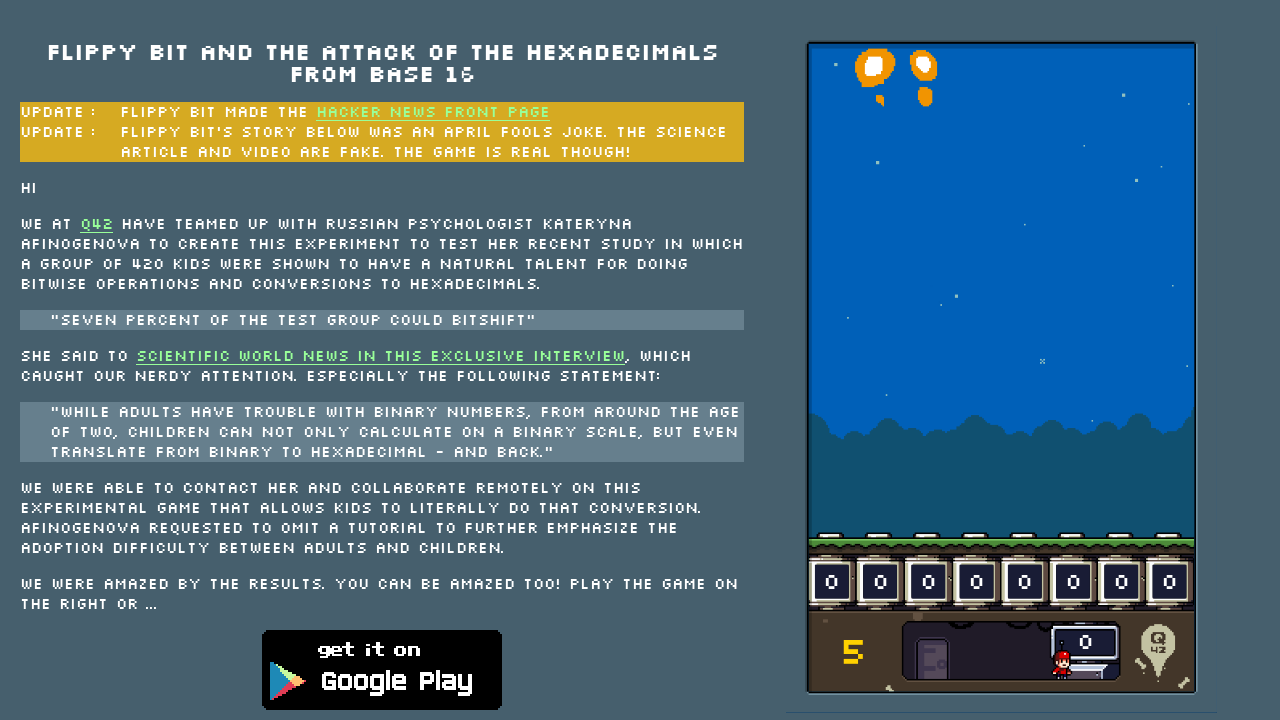

Neutralized hexadecimal enemy with value 'B2'
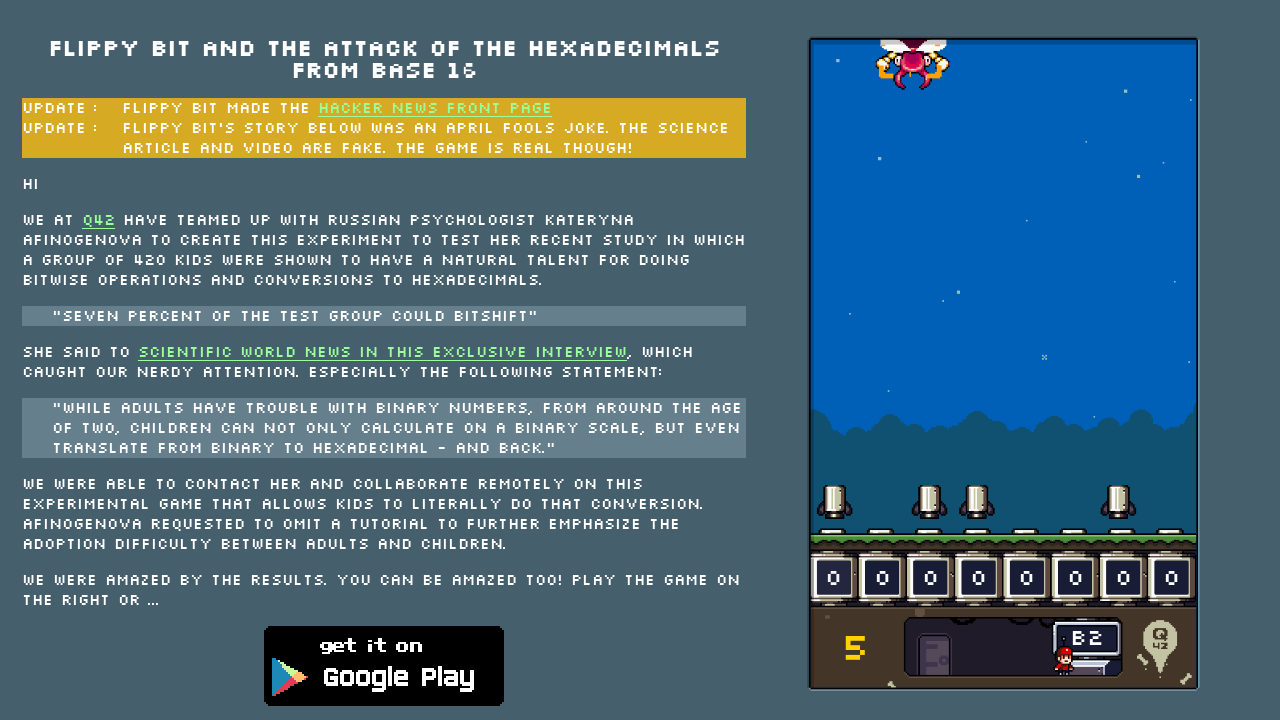

Waited 0.1 seconds for game state to update
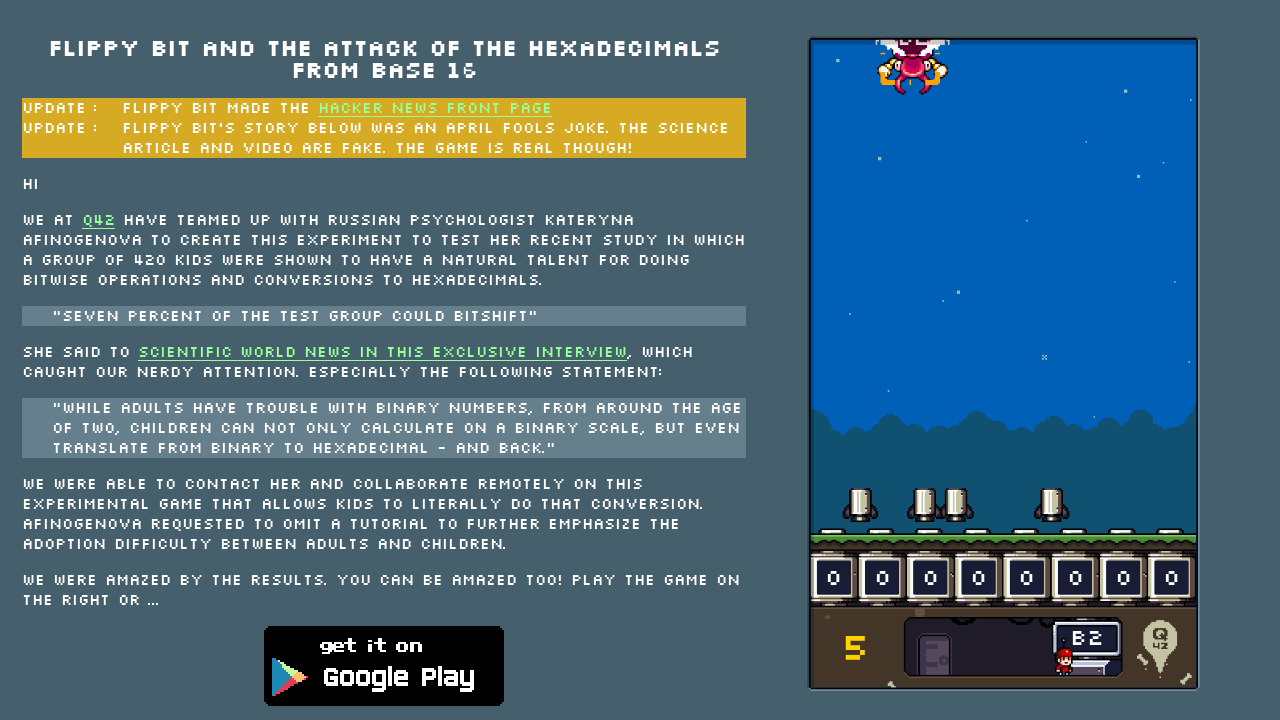

Checked if game is over by reading html class attribute
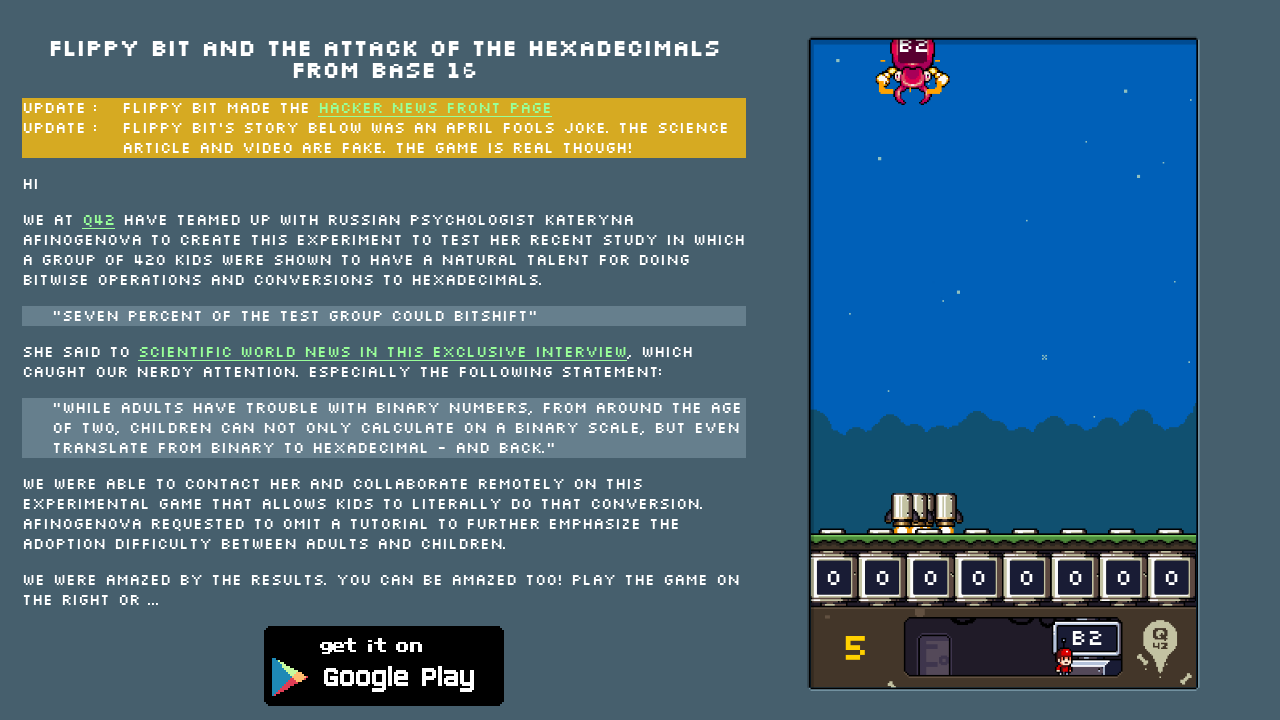

Found 1 enemy elements on screen
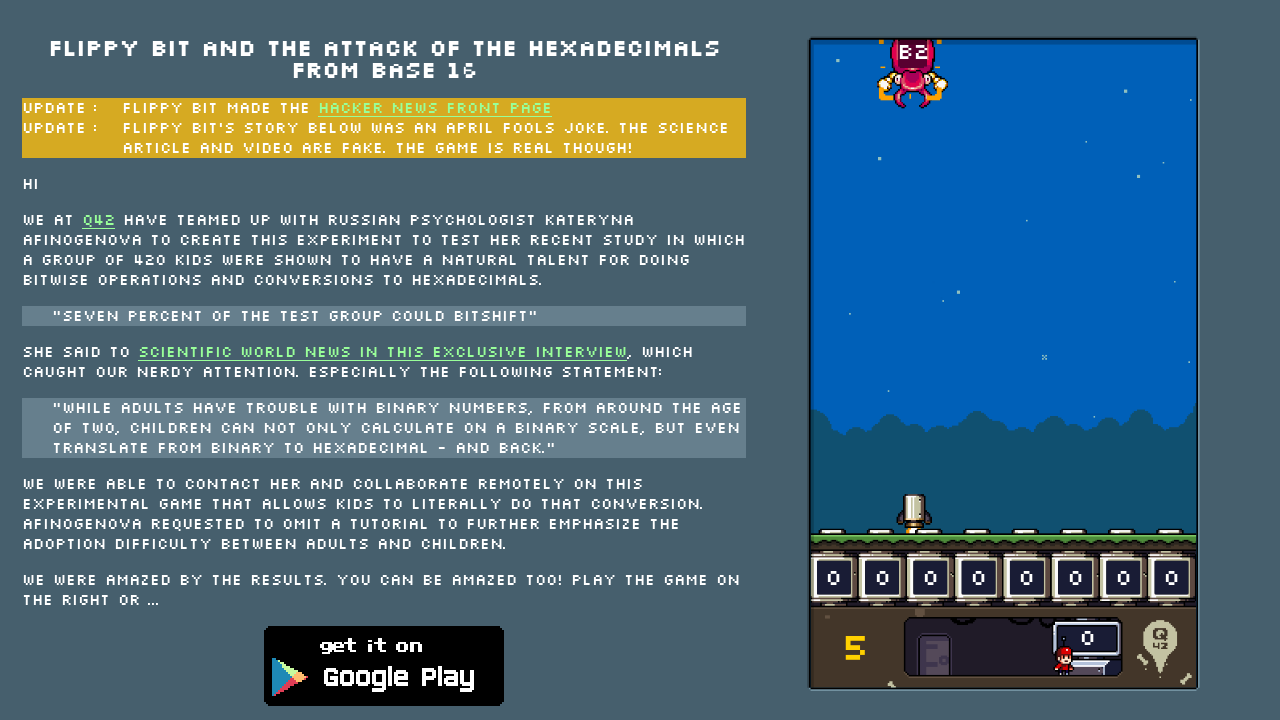

Waited 0.1 seconds for game state to update
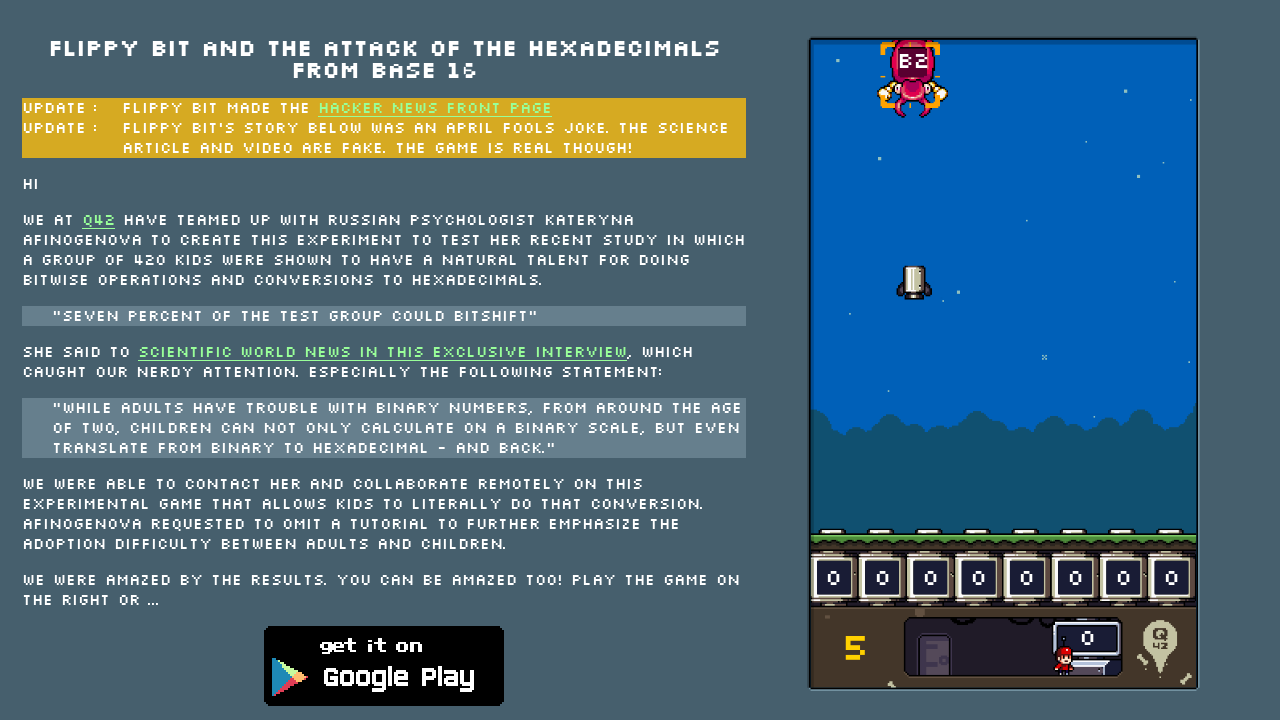

Checked if game is over by reading html class attribute
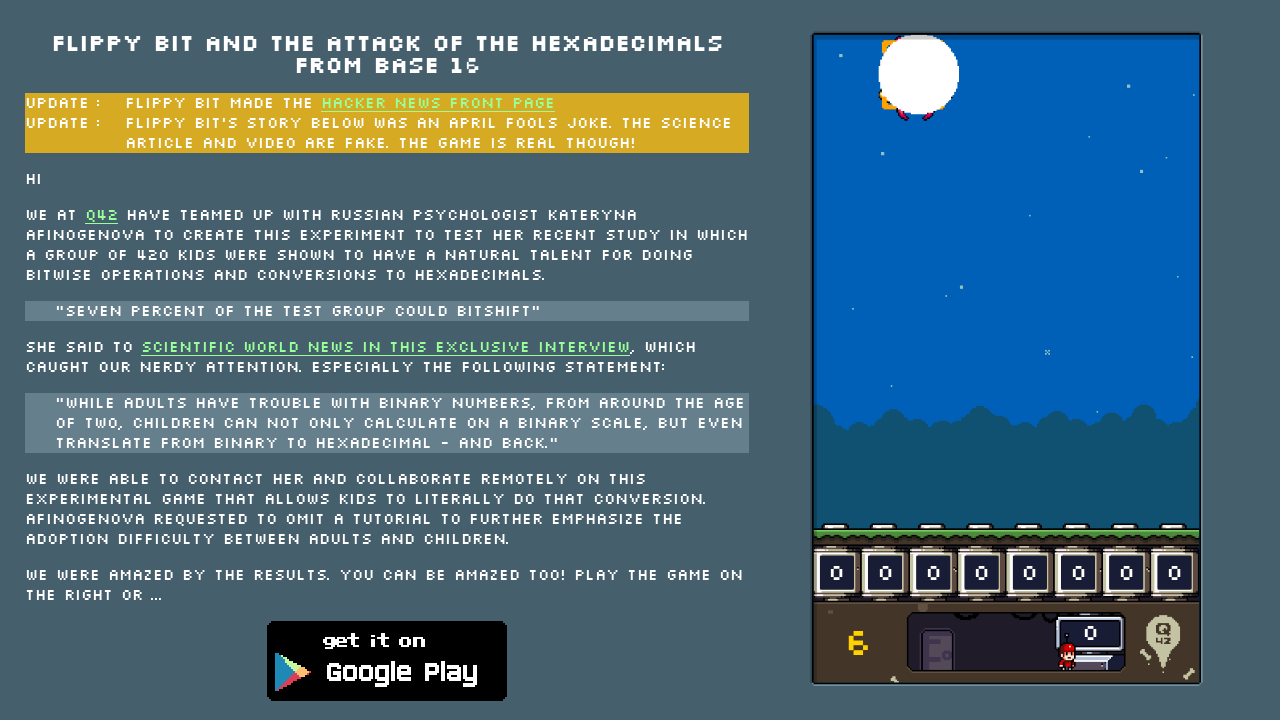

Found 0 enemy elements on screen
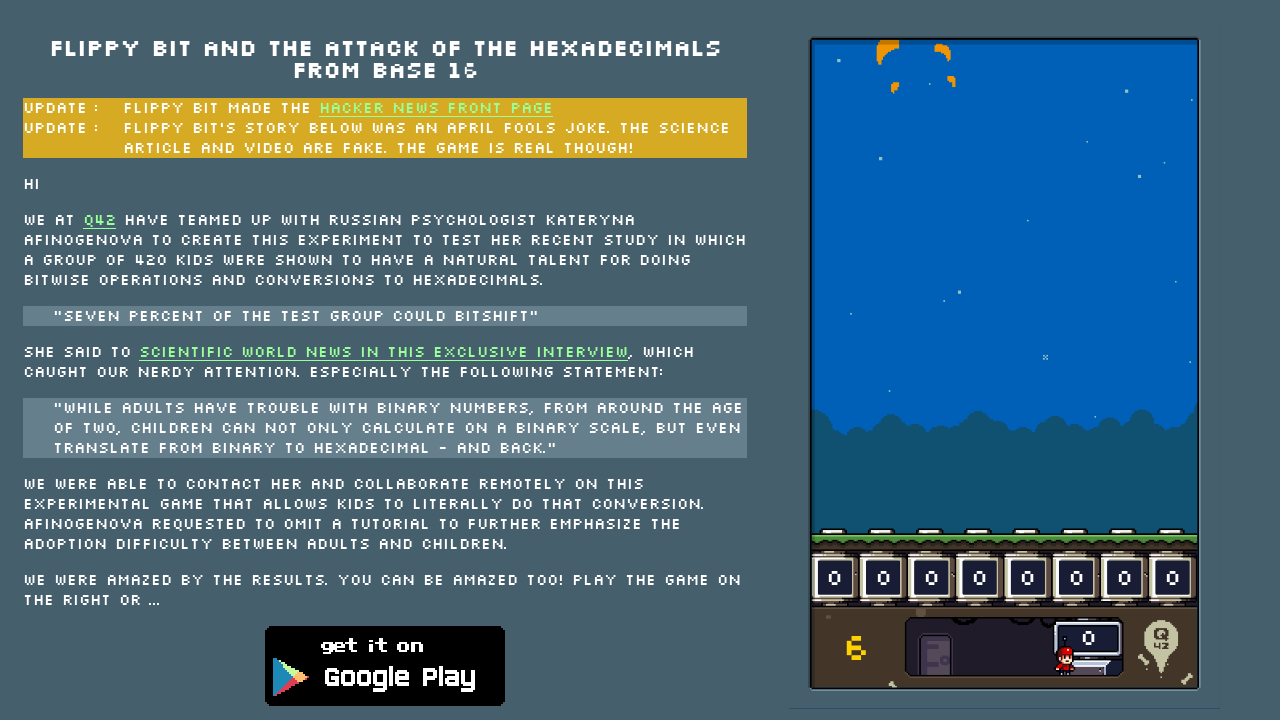

Waited 0.1 seconds for game state to update
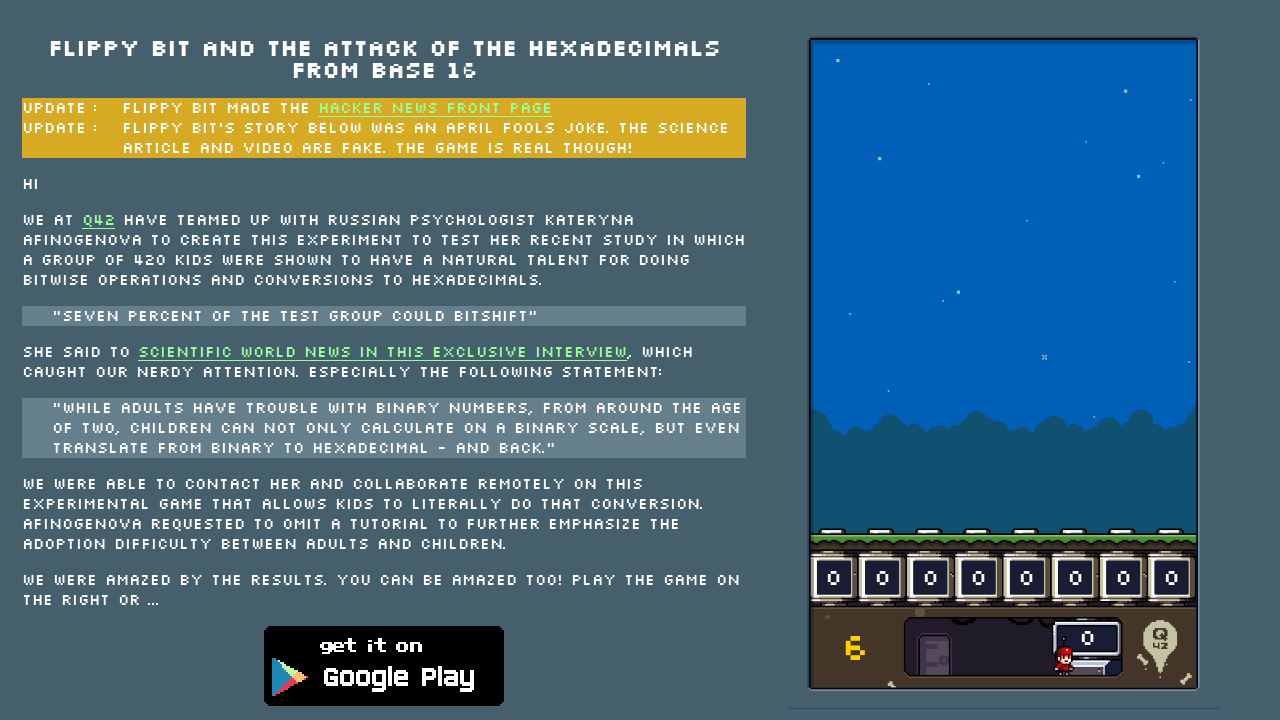

Checked if game is over by reading html class attribute
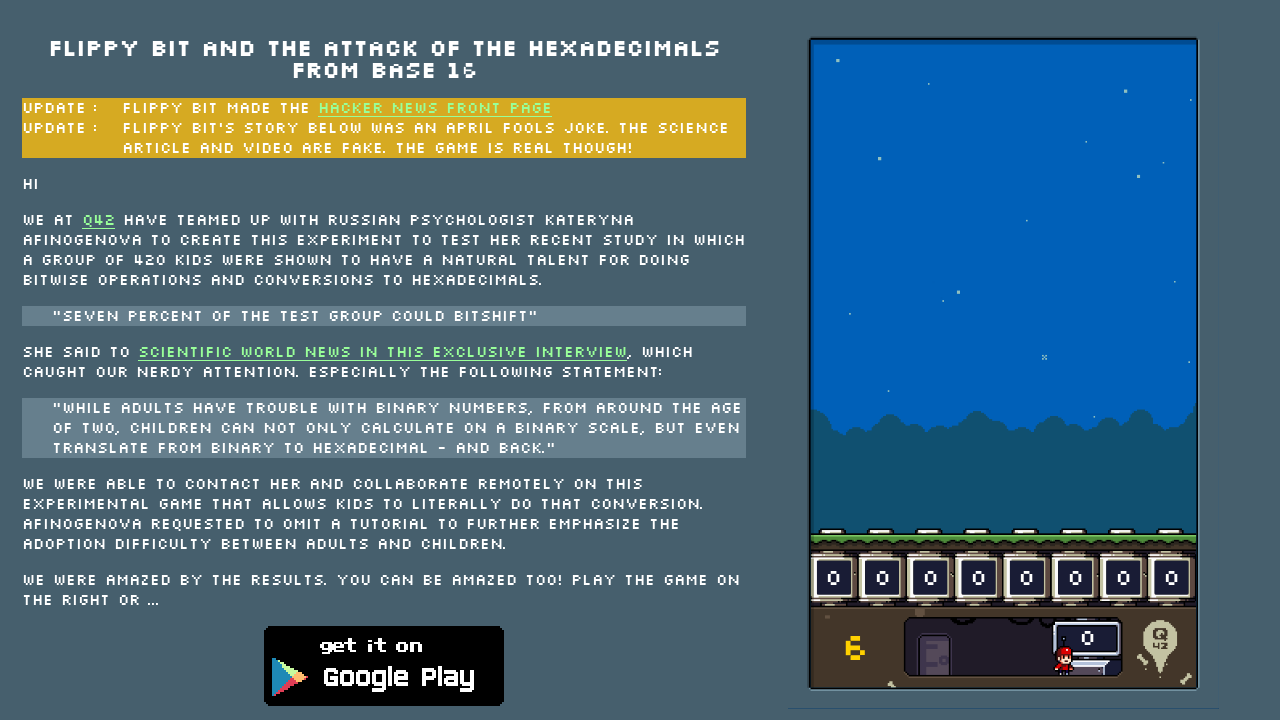

Found 0 enemy elements on screen
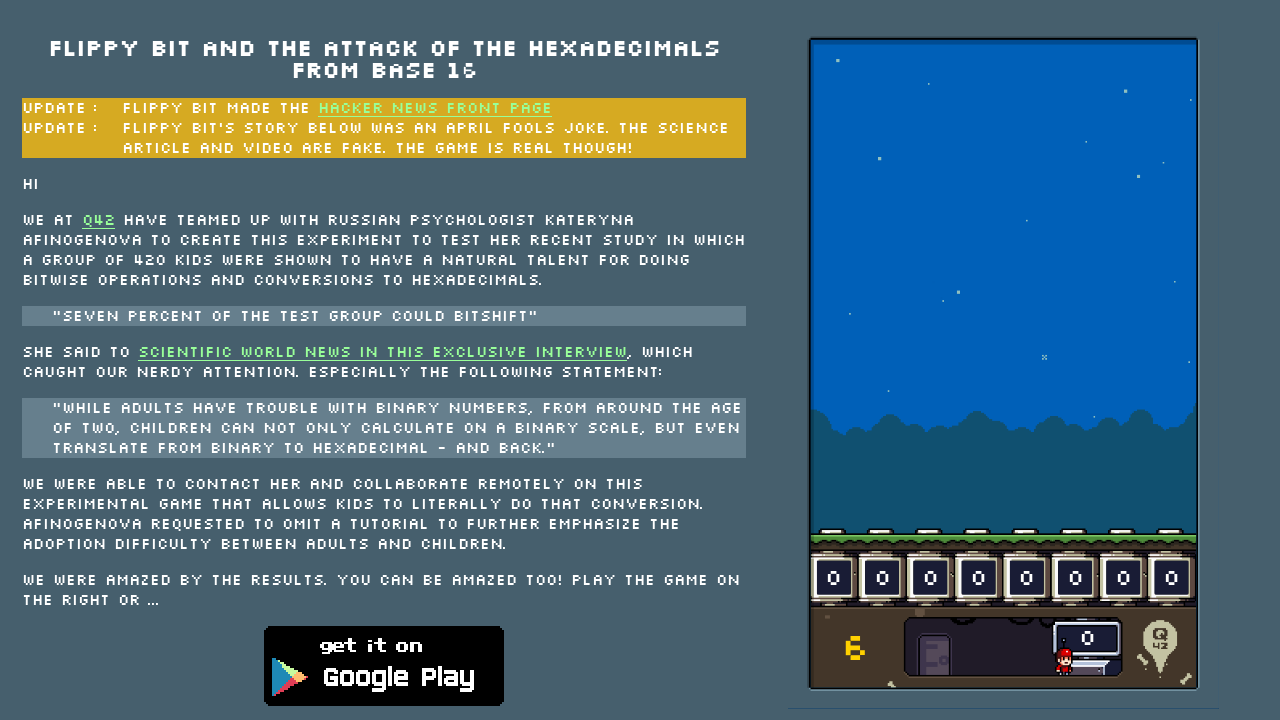

Waited 0.1 seconds for game state to update
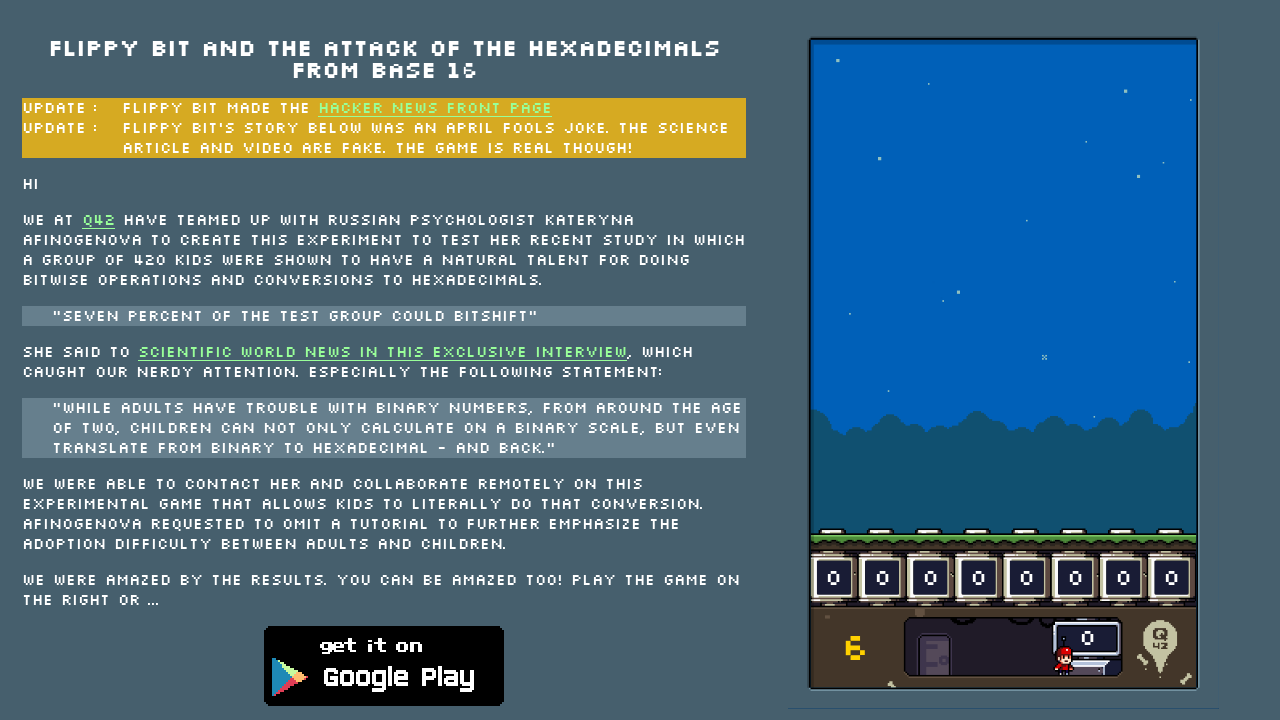

Checked if game is over by reading html class attribute
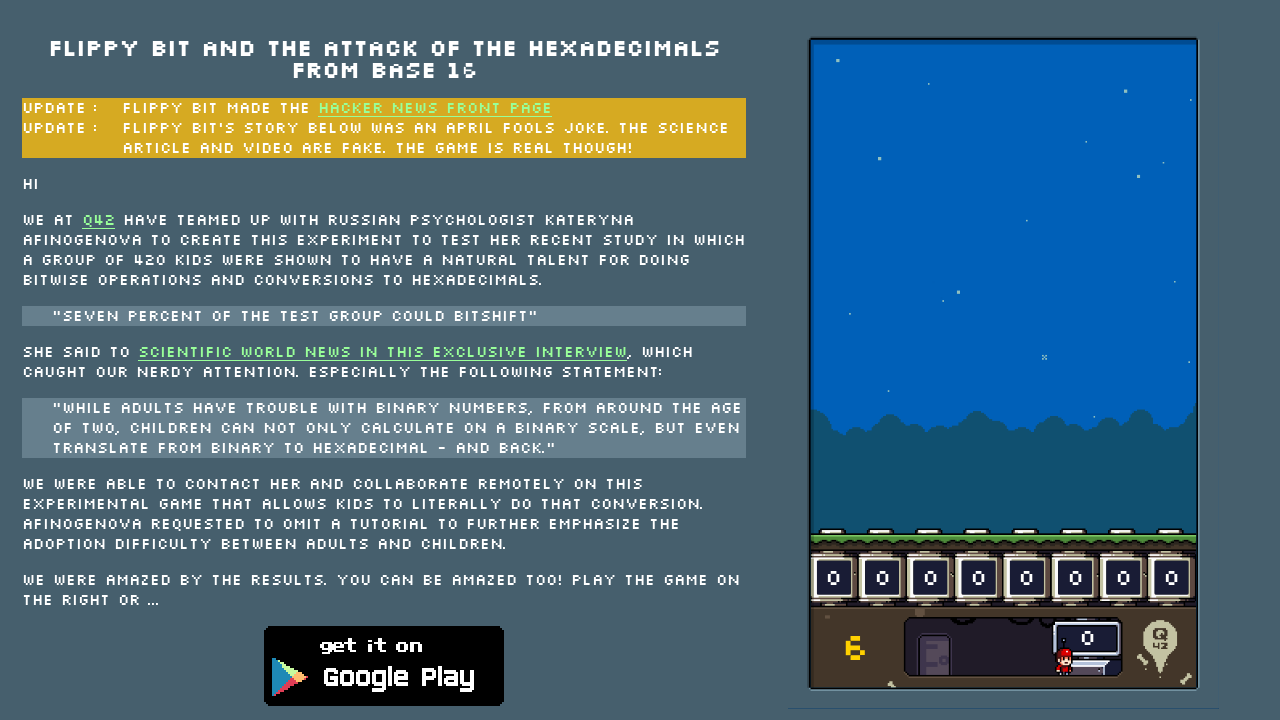

Found 0 enemy elements on screen
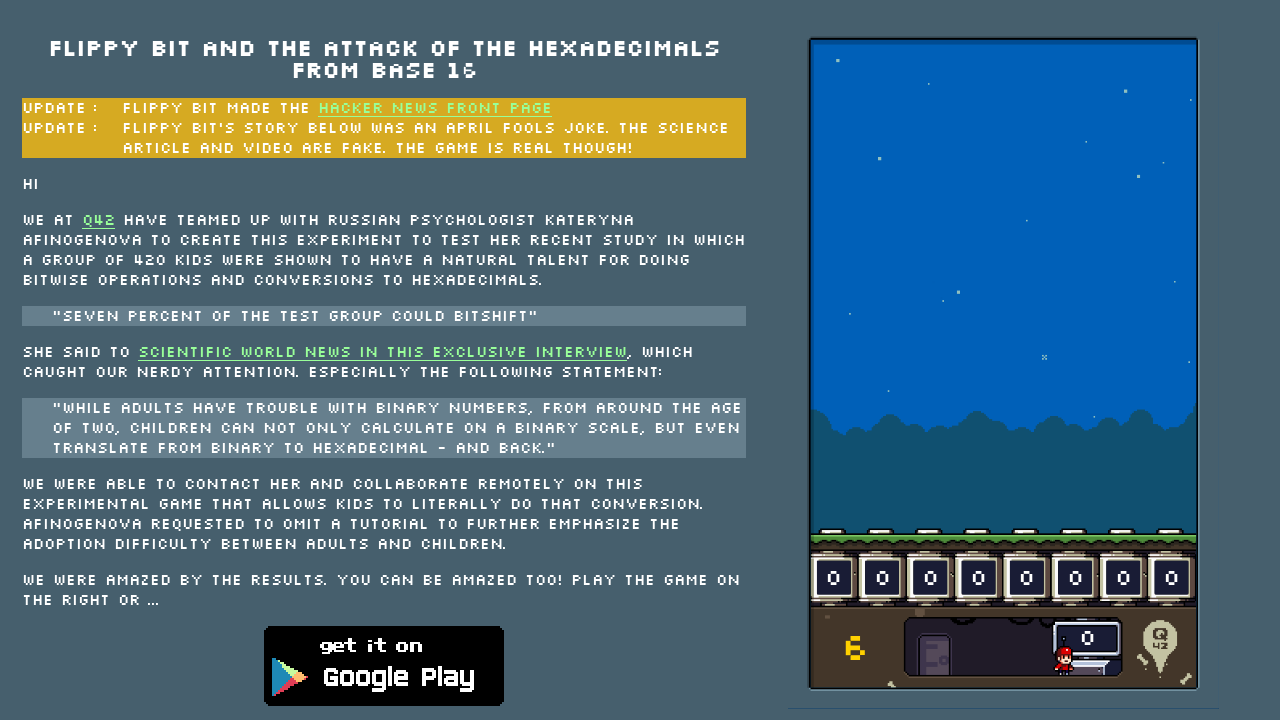

Waited 0.1 seconds for game state to update
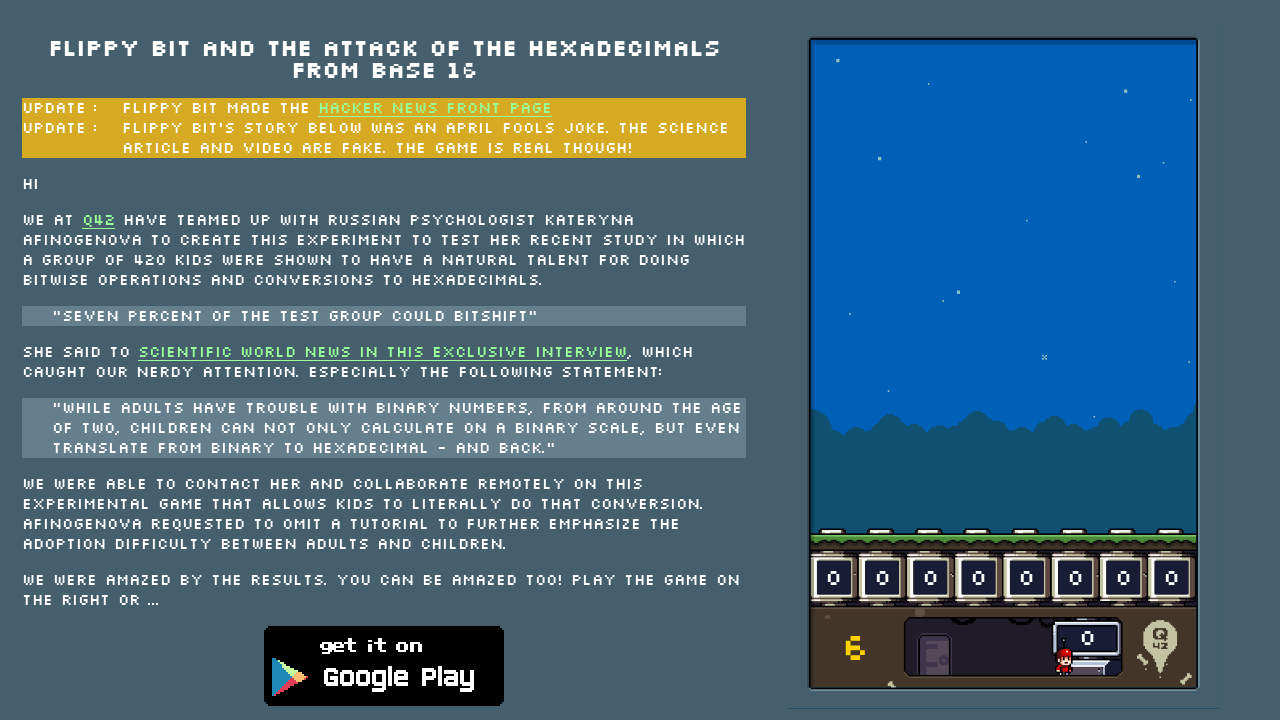

Checked if game is over by reading html class attribute
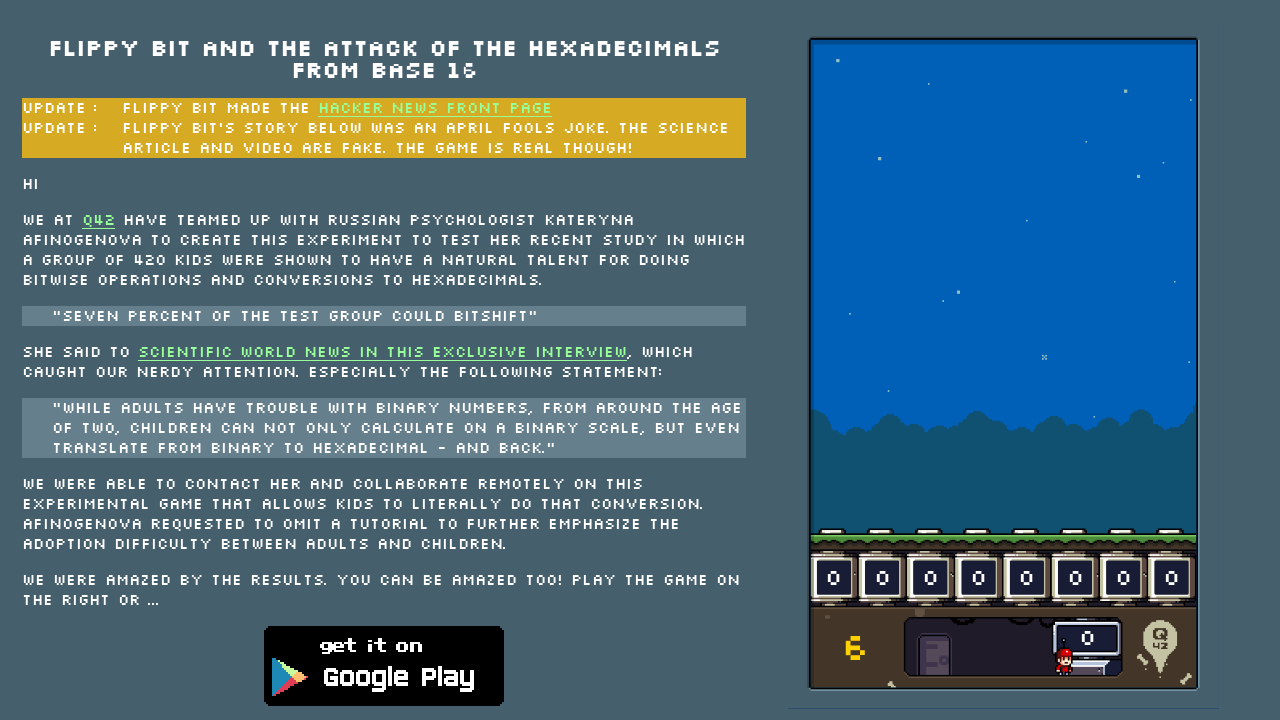

Found 0 enemy elements on screen
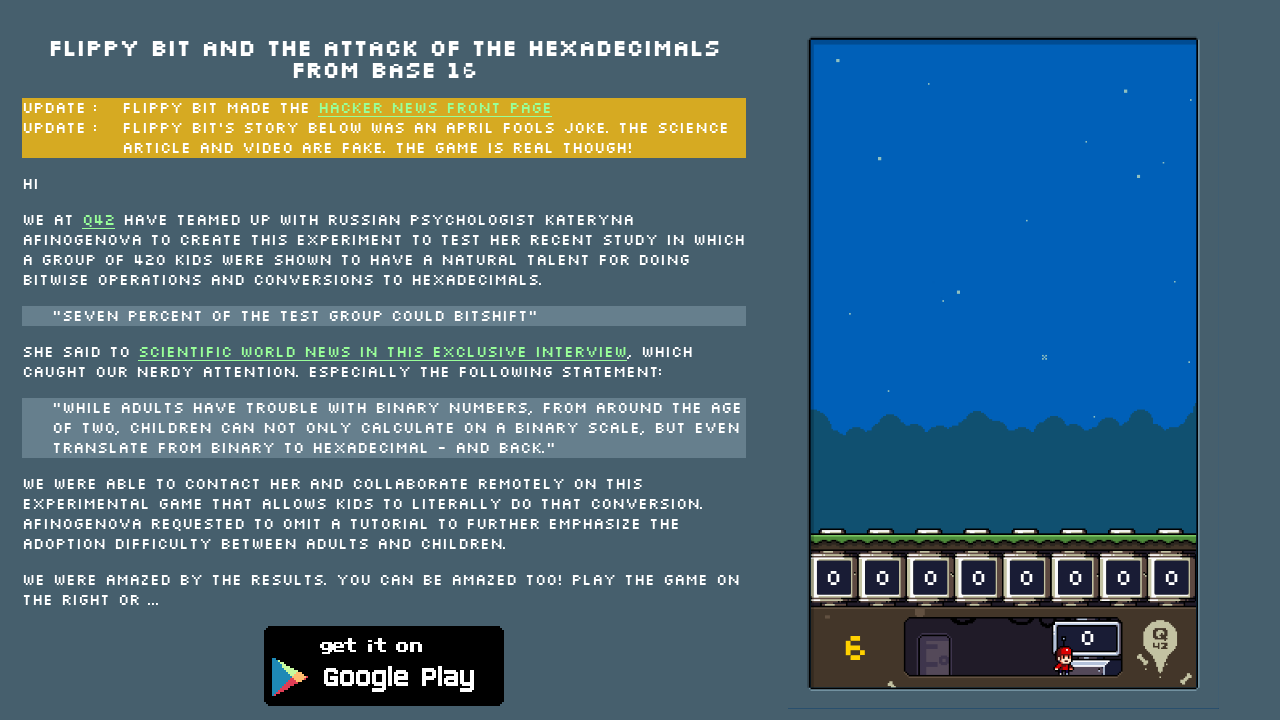

Waited 0.1 seconds for game state to update
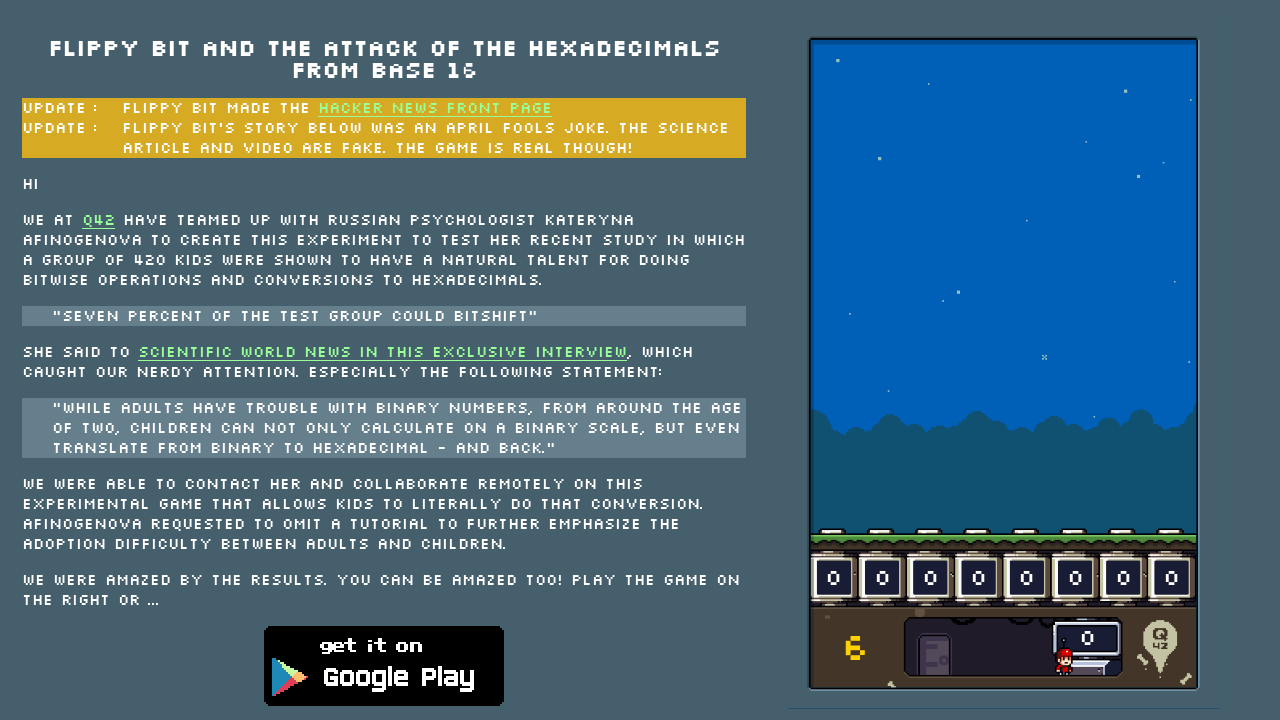

Checked if game is over by reading html class attribute
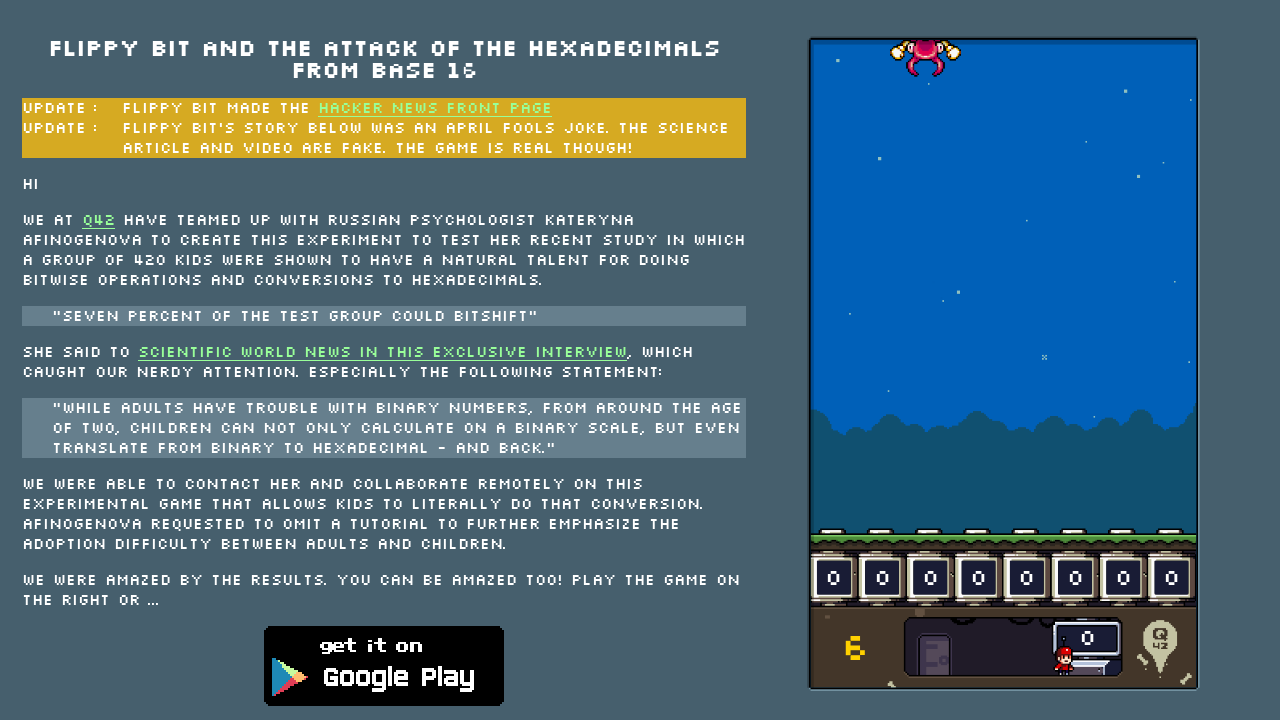

Found 1 enemy elements on screen
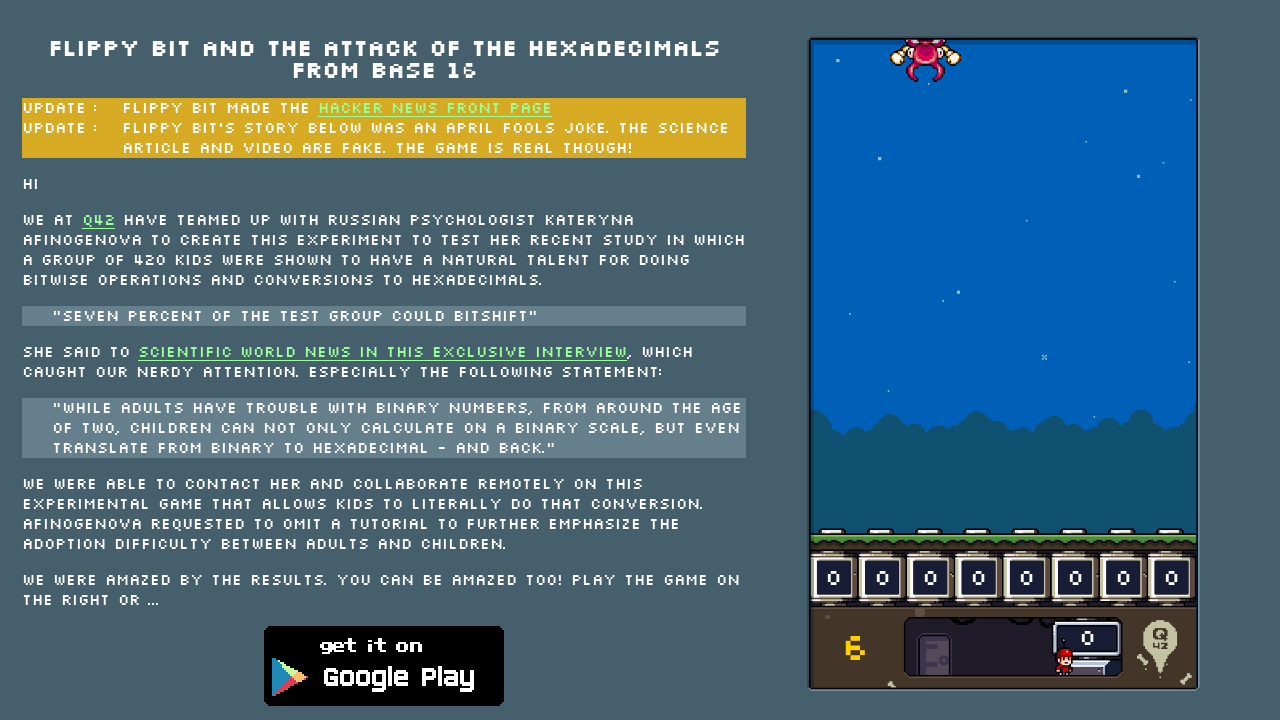

Neutralized hexadecimal enemy with value '57'
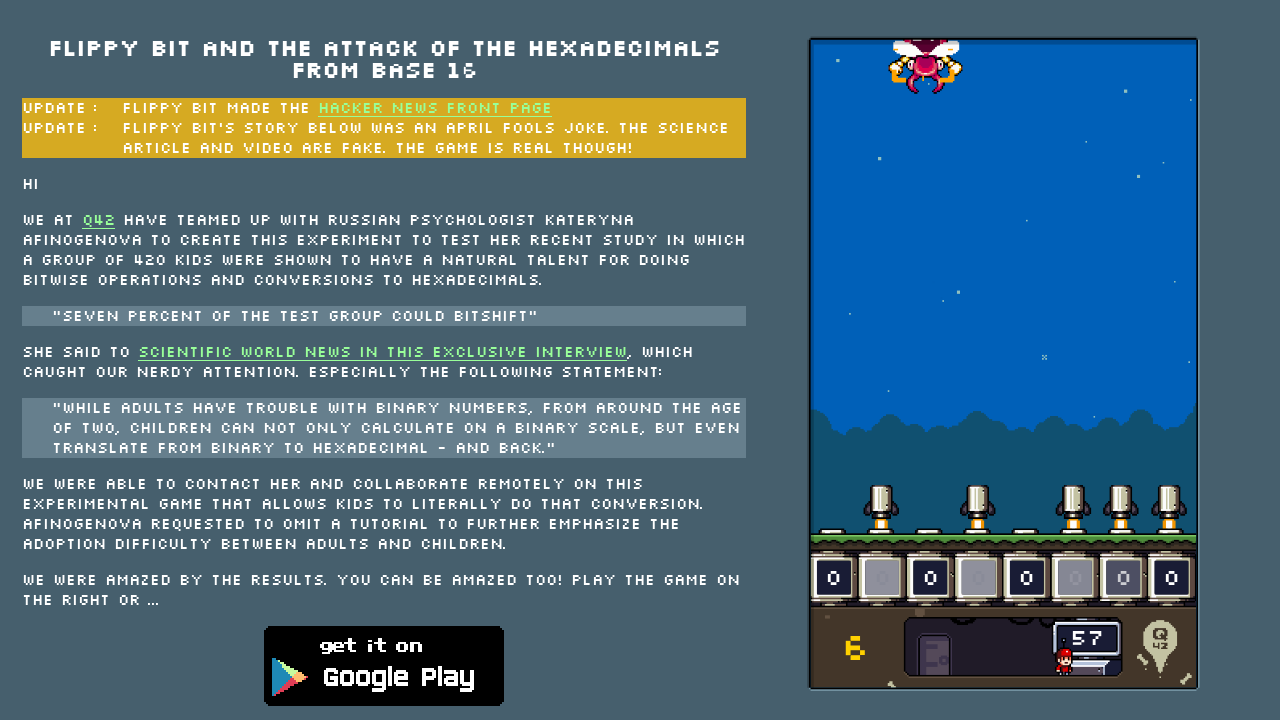

Waited 0.1 seconds for game state to update
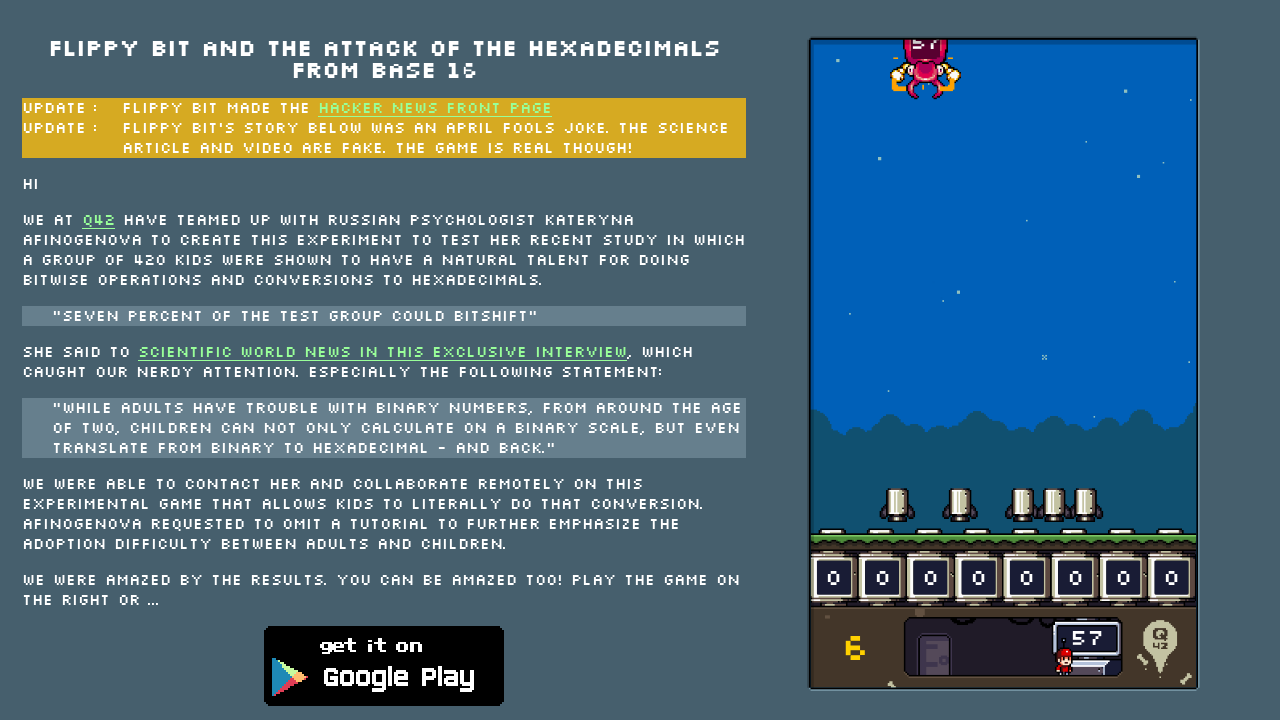

Checked if game is over by reading html class attribute
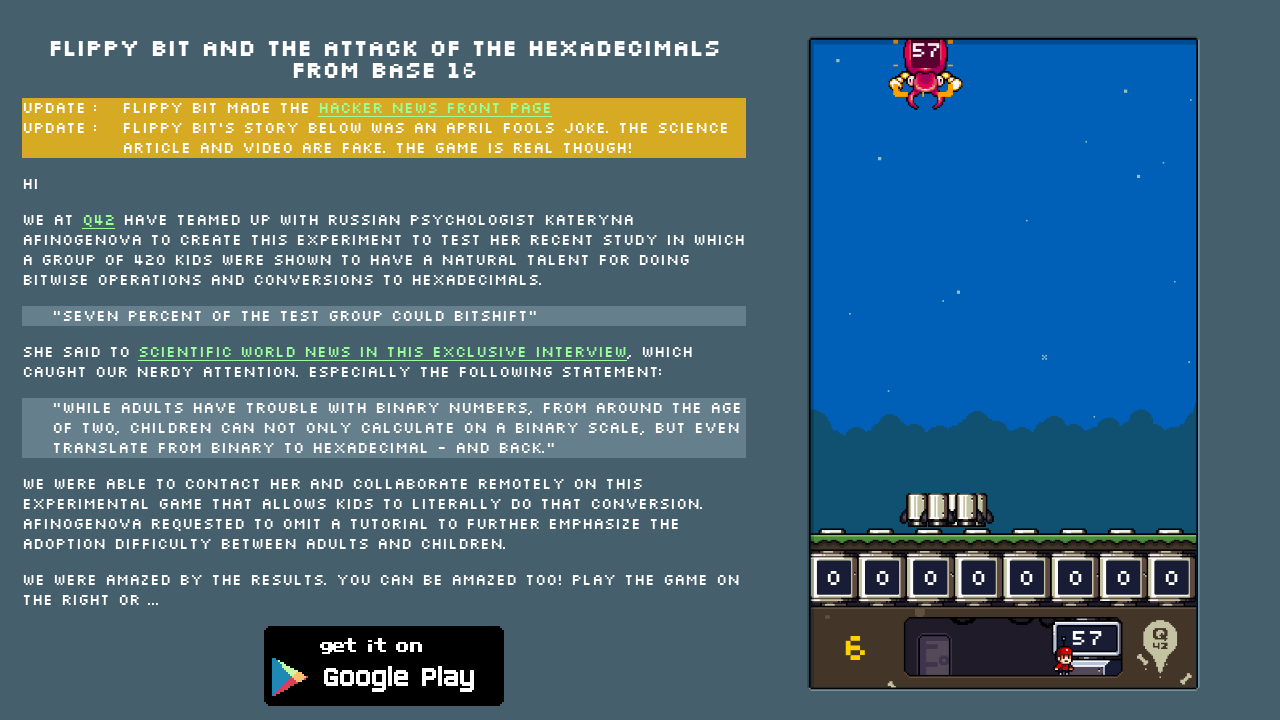

Found 1 enemy elements on screen
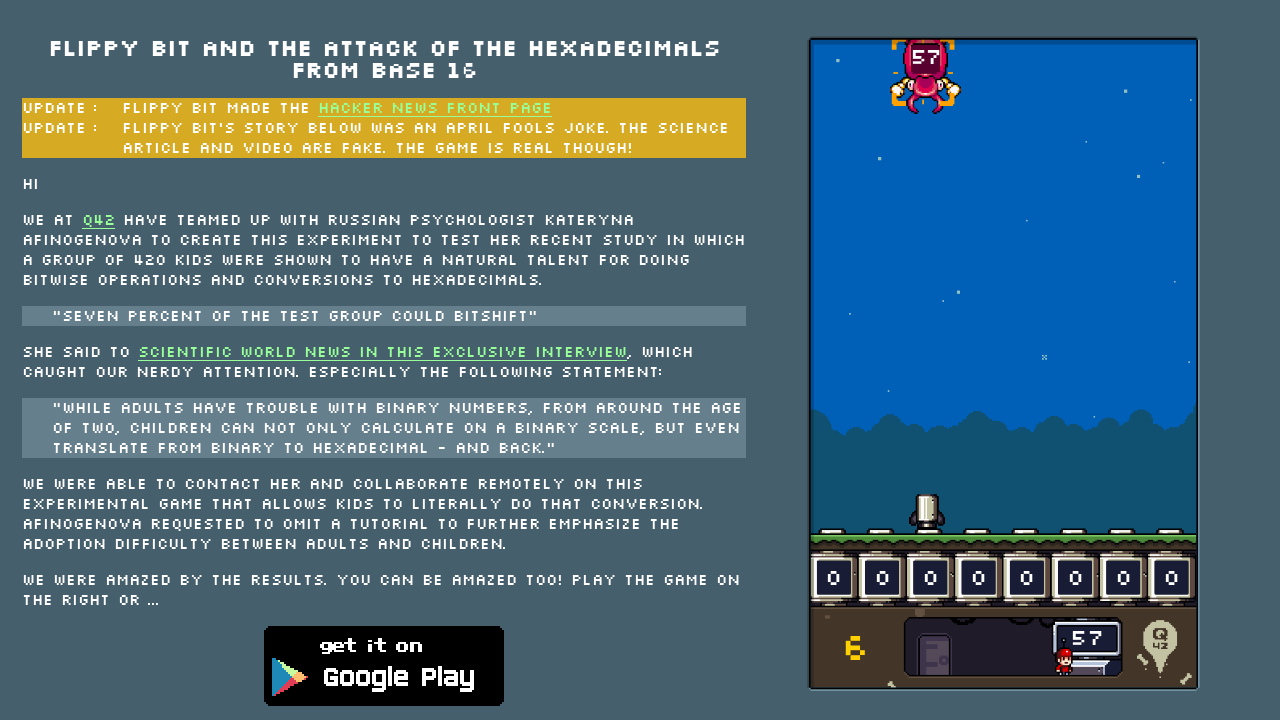

Waited 0.1 seconds for game state to update
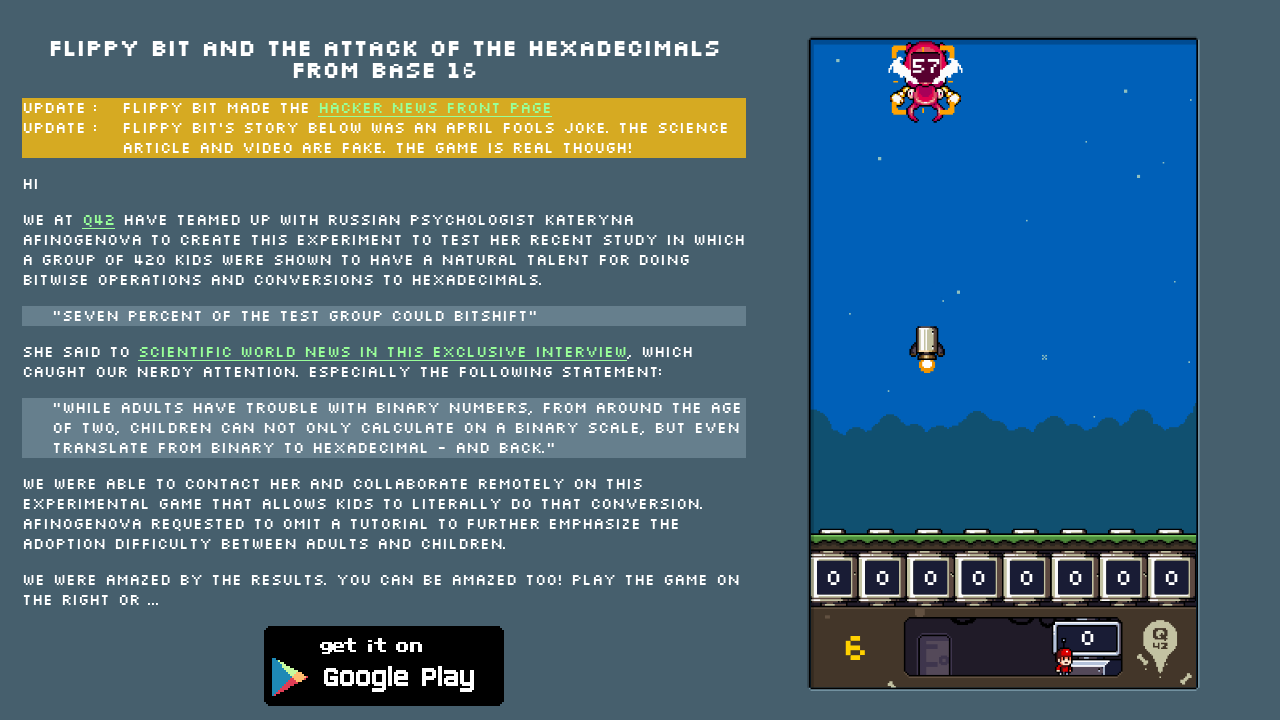

Checked if game is over by reading html class attribute
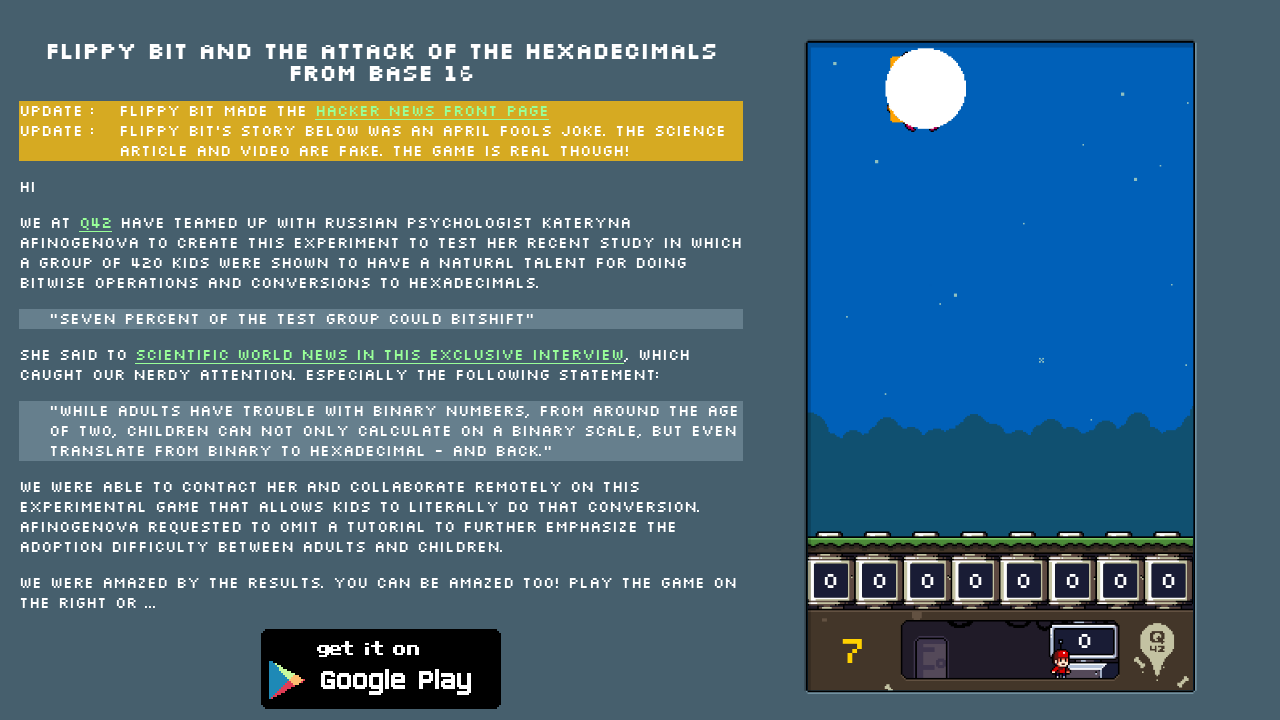

Found 0 enemy elements on screen
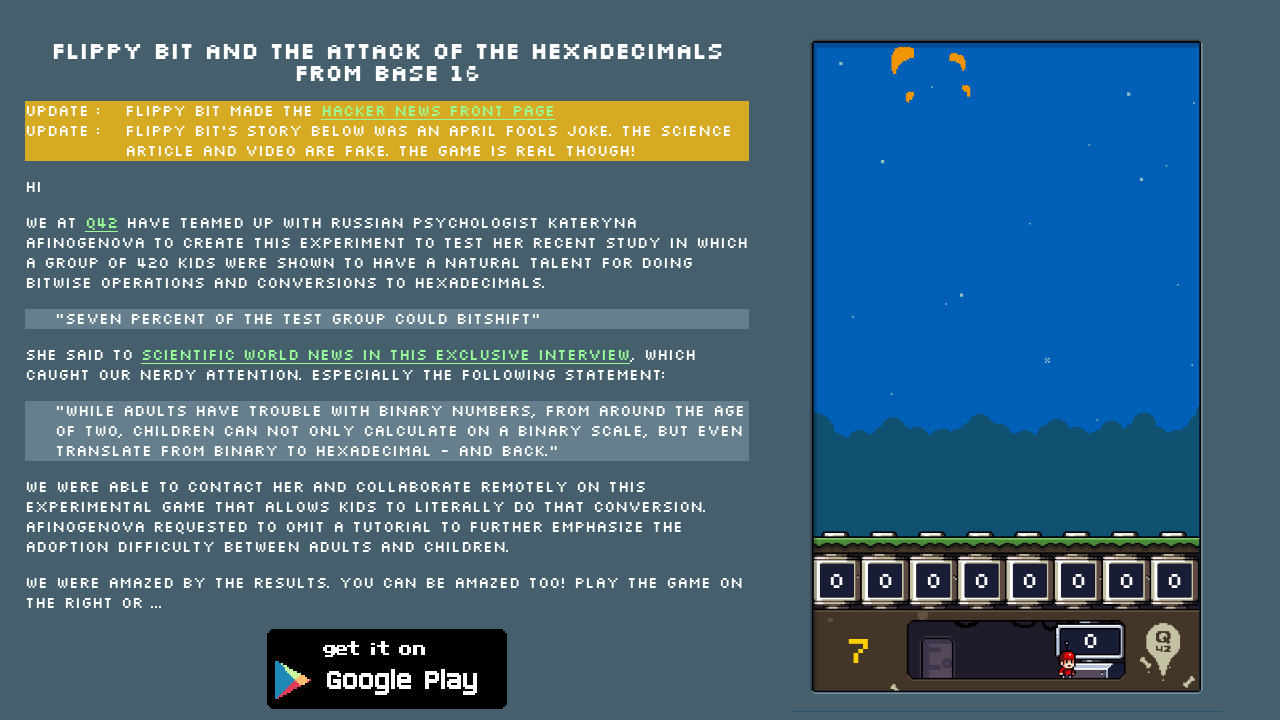

Waited 0.1 seconds for game state to update
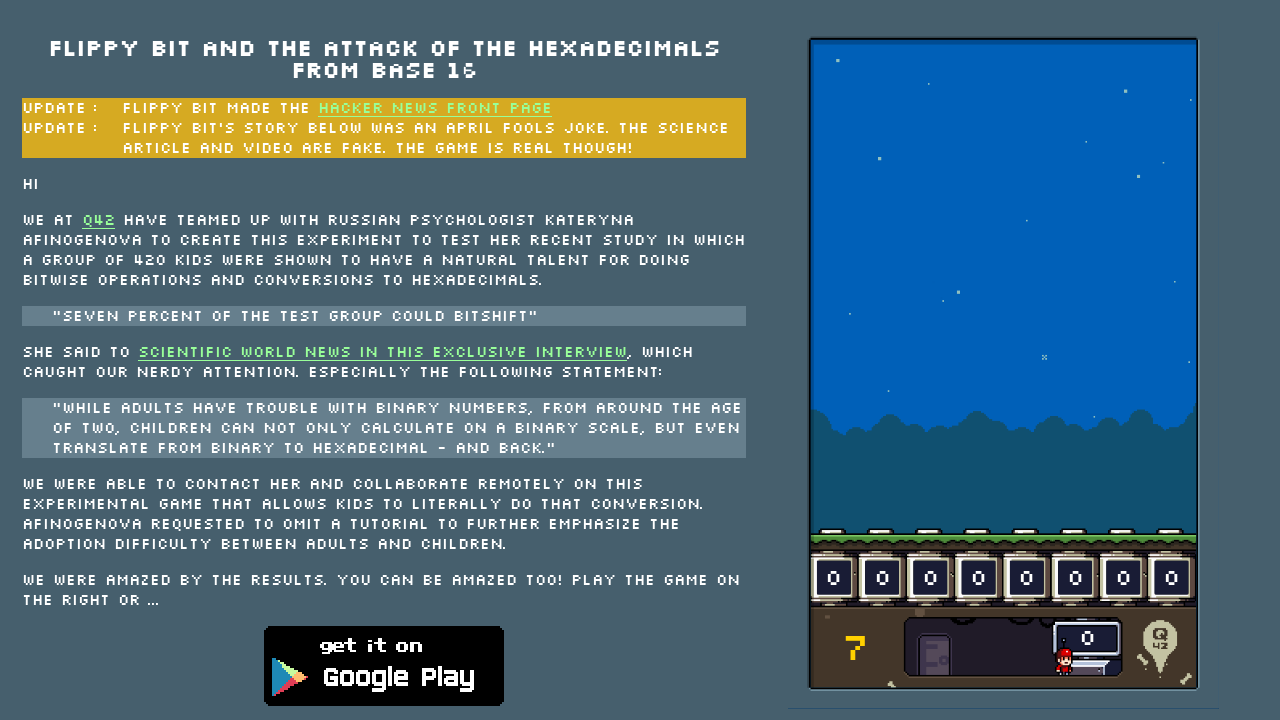

Checked if game is over by reading html class attribute
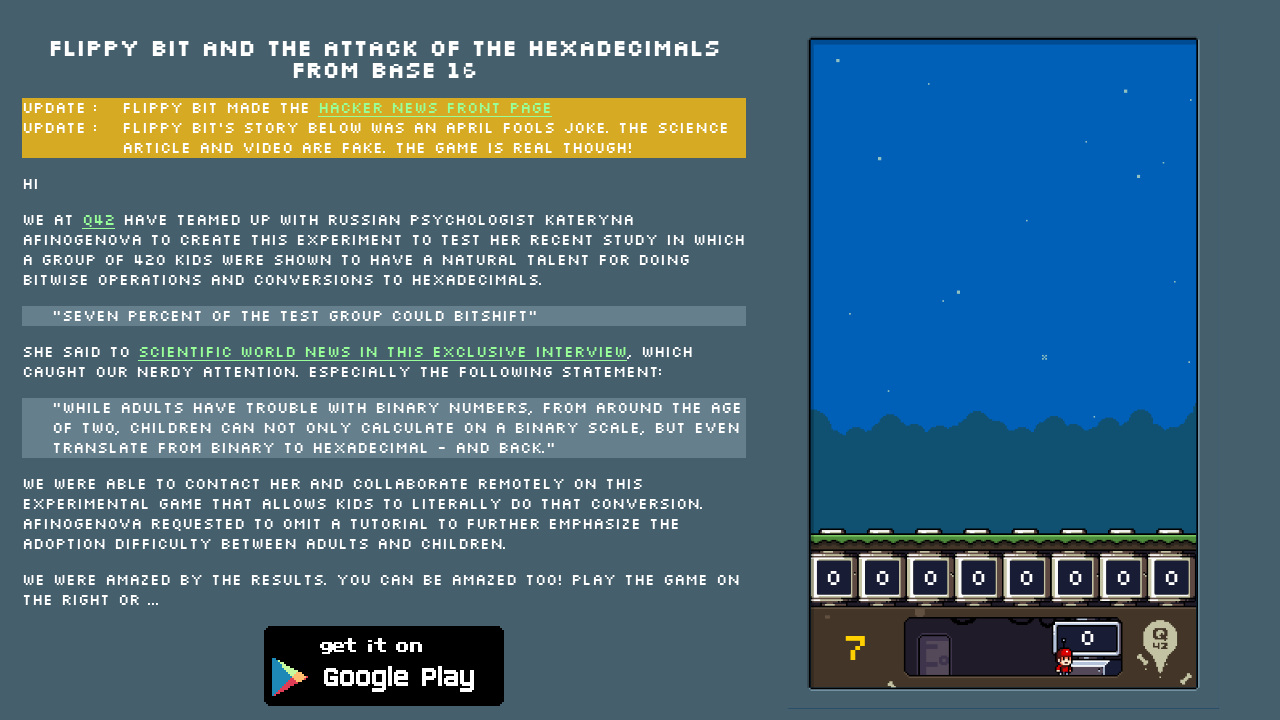

Found 0 enemy elements on screen
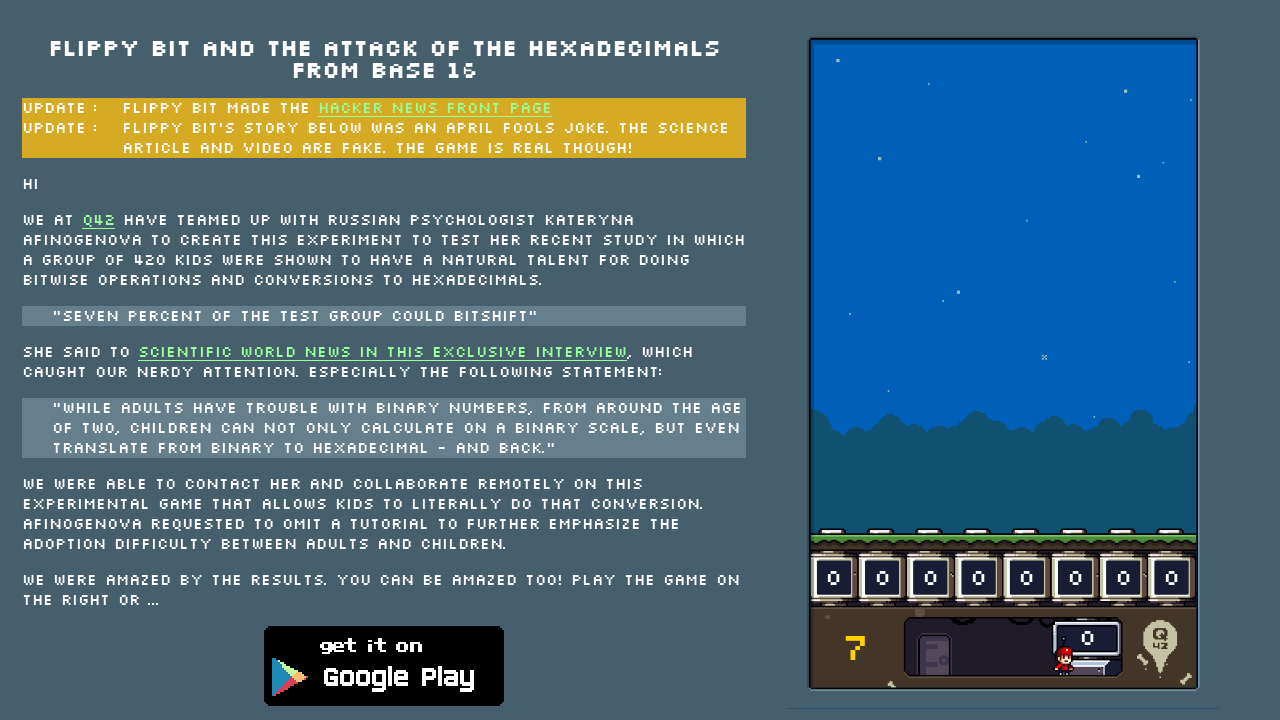

Waited 0.1 seconds for game state to update
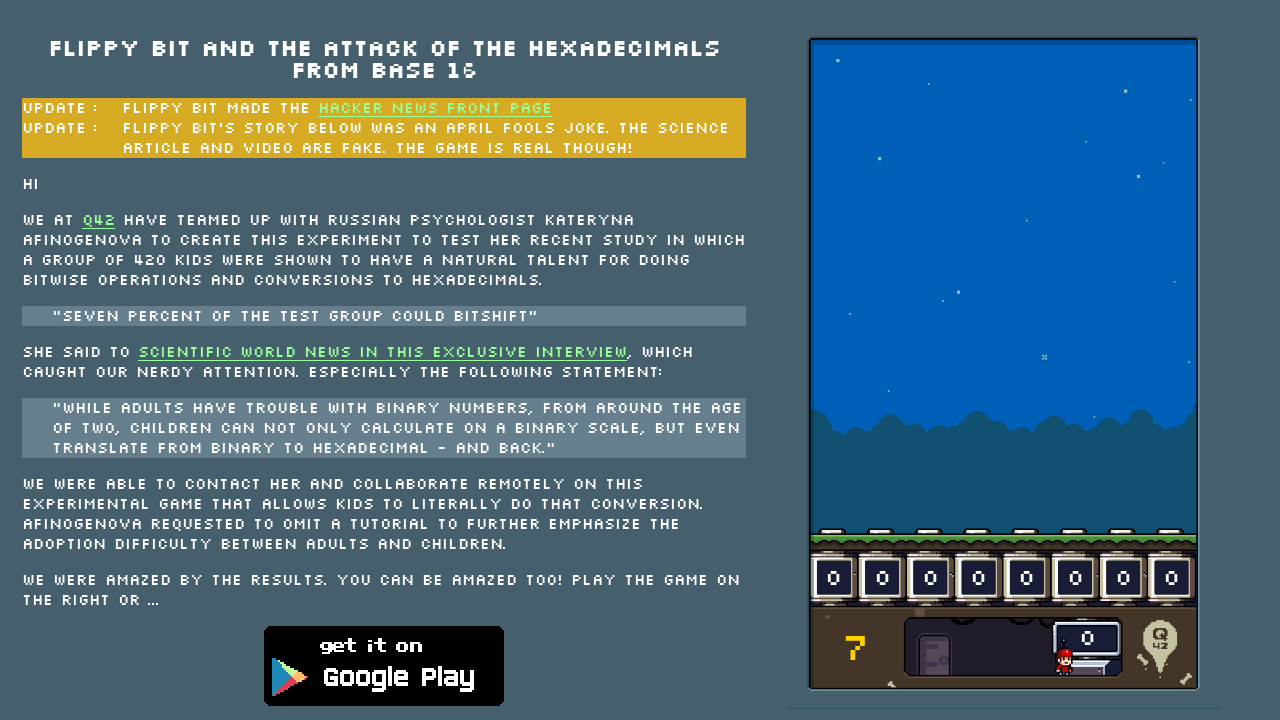

Checked if game is over by reading html class attribute
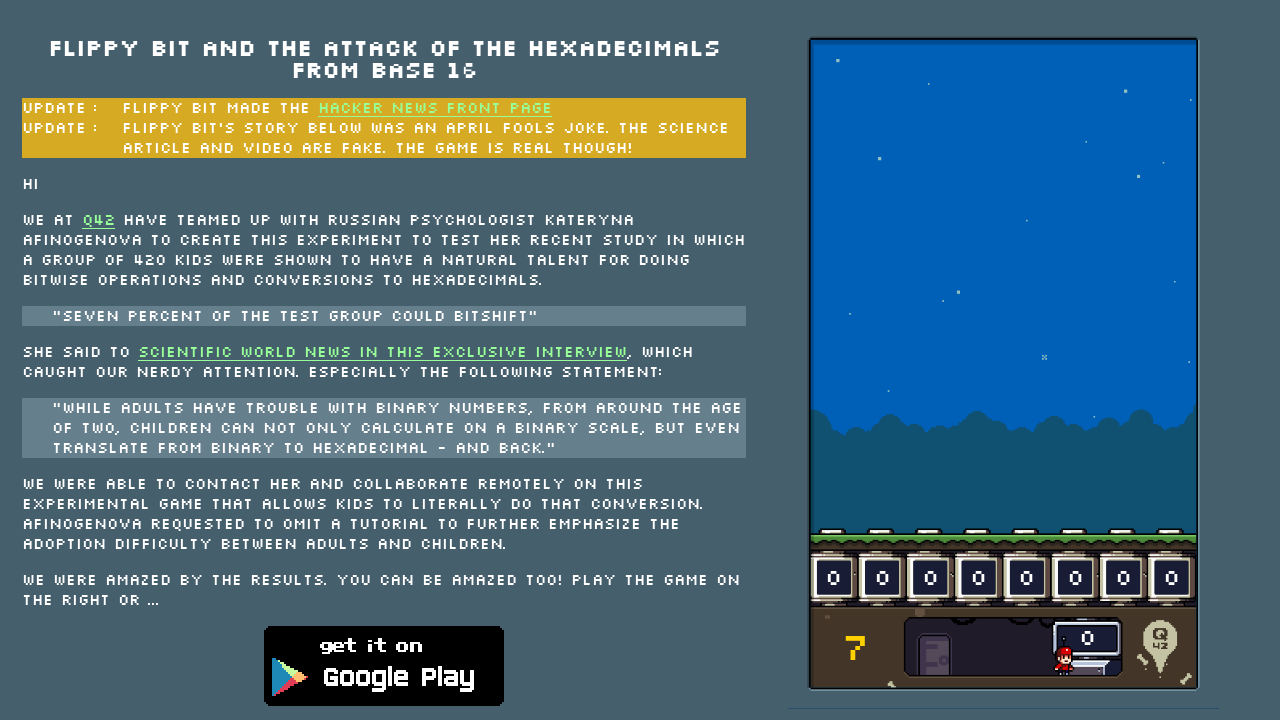

Found 0 enemy elements on screen
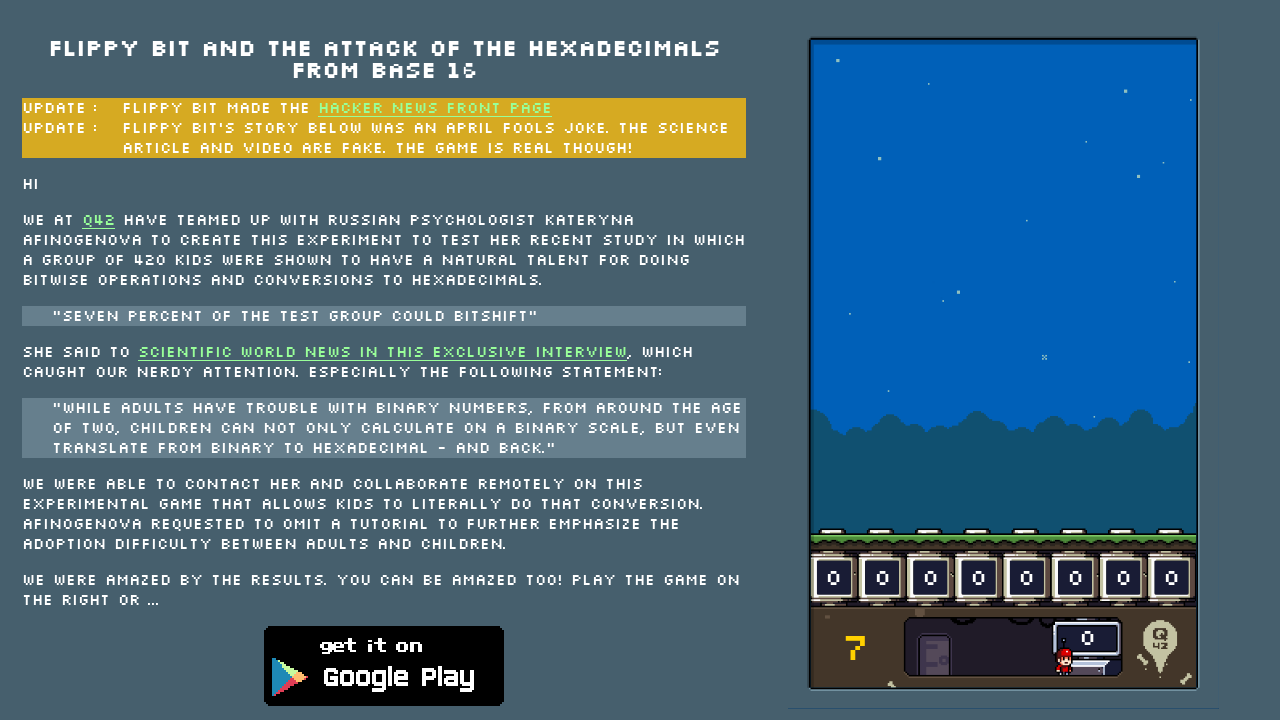

Waited 0.1 seconds for game state to update
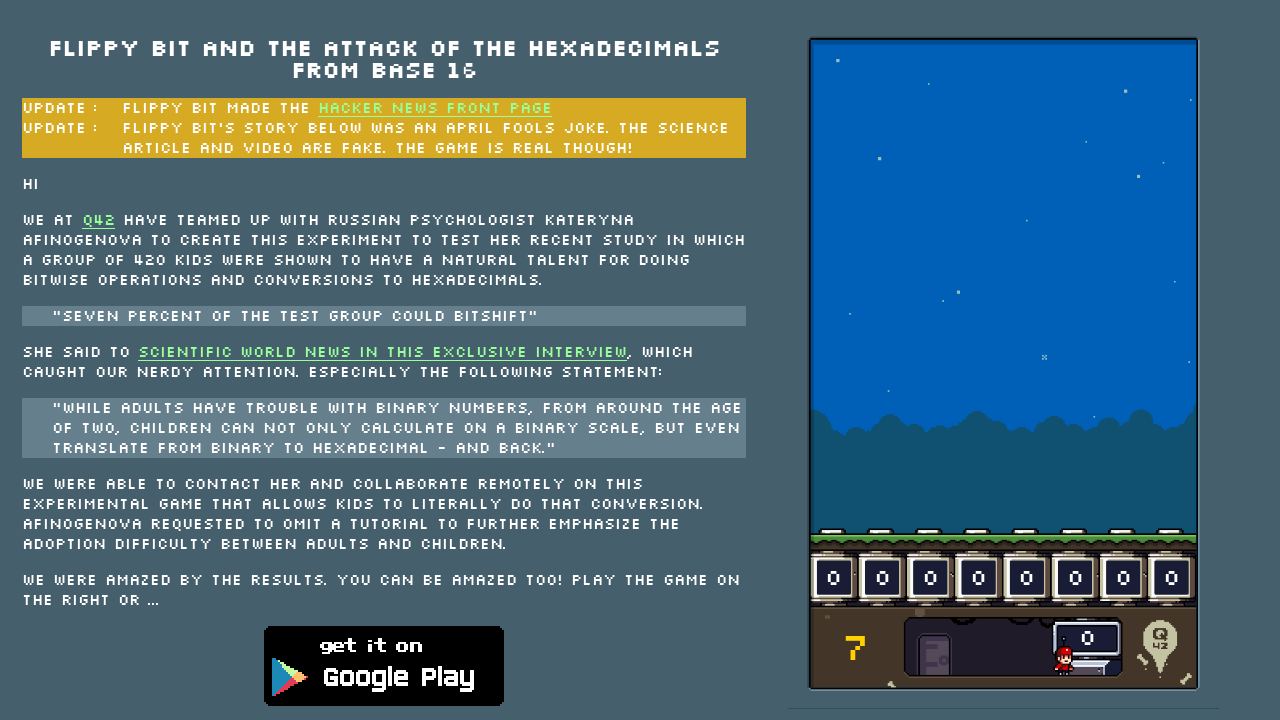

Checked if game is over by reading html class attribute
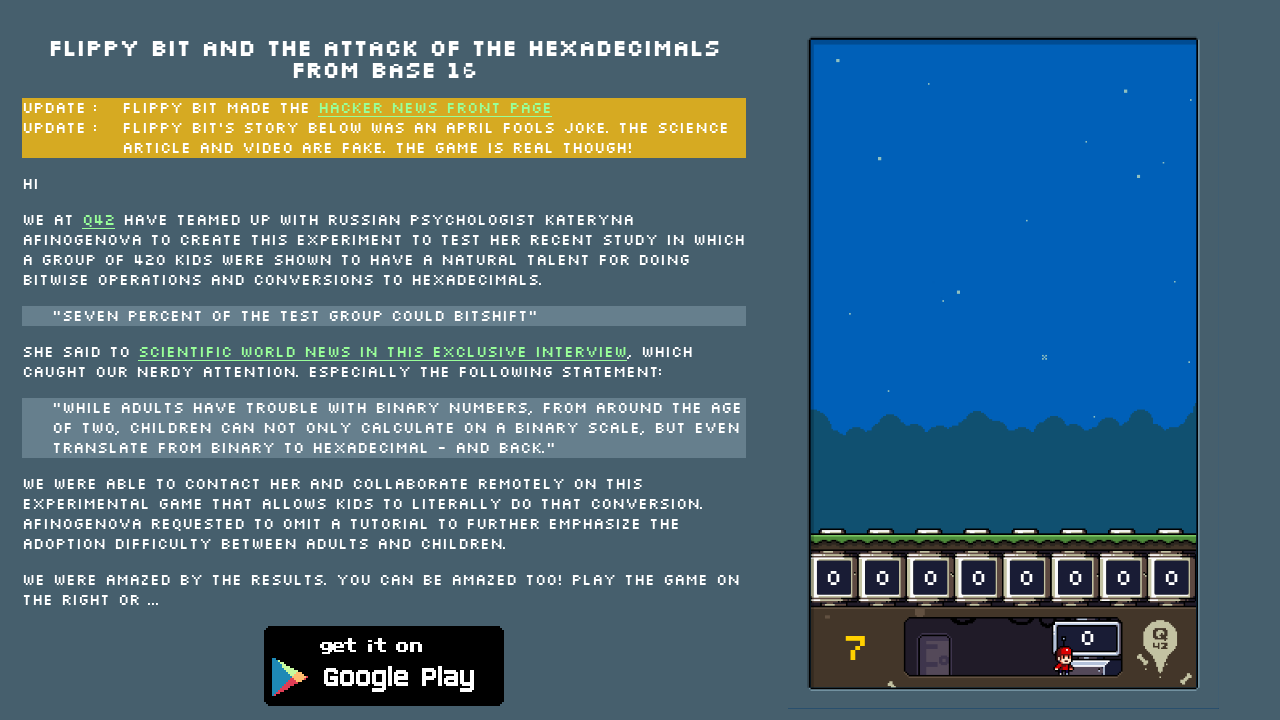

Found 1 enemy elements on screen
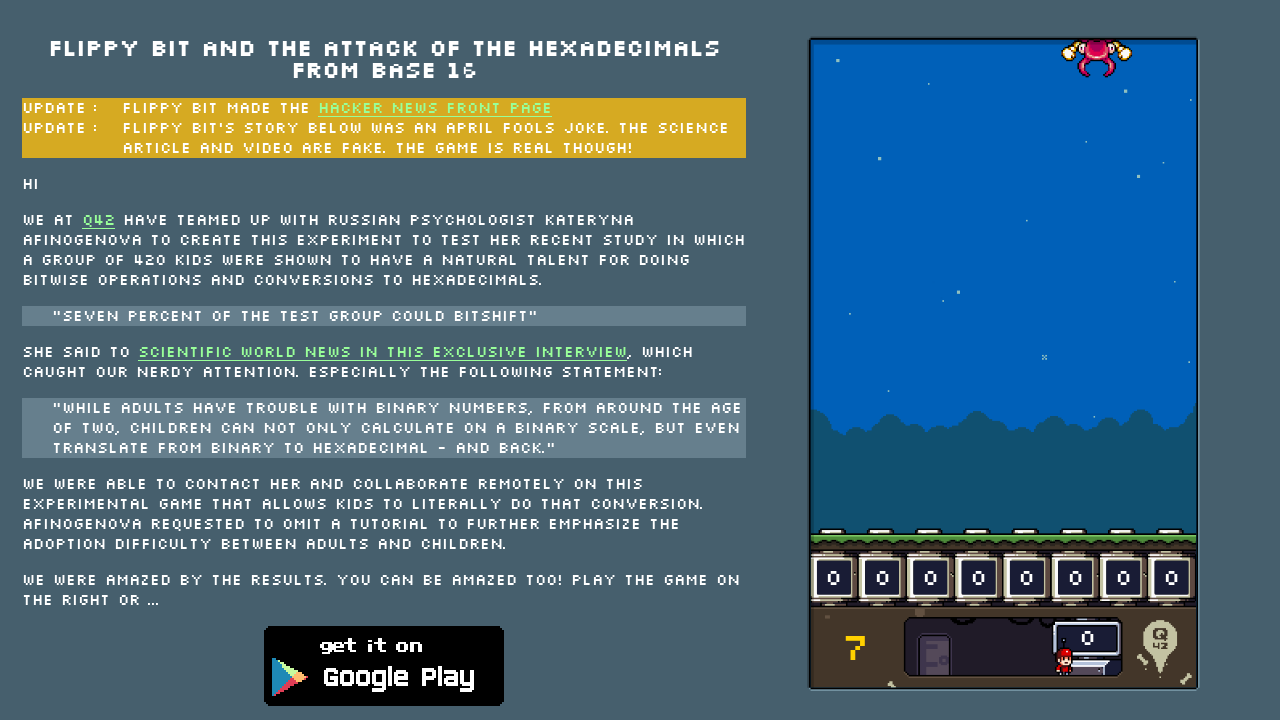

Neutralized hexadecimal enemy with value '24'
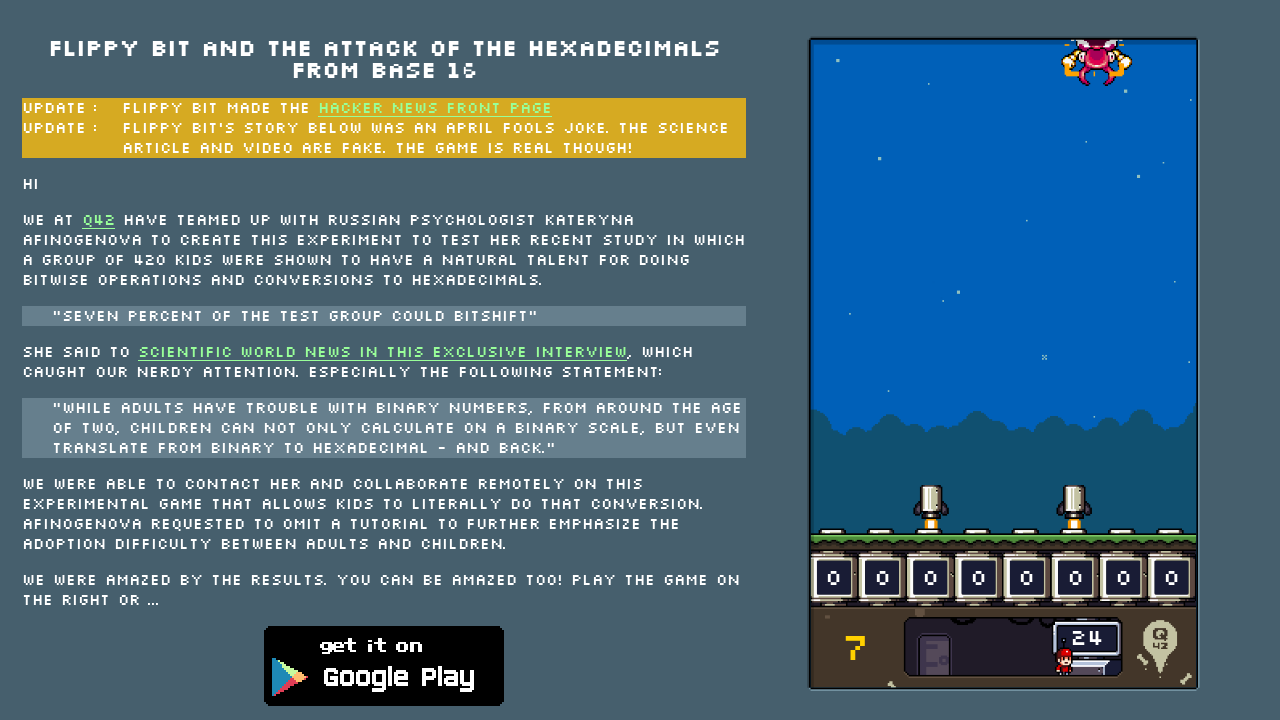

Waited 0.1 seconds for game state to update
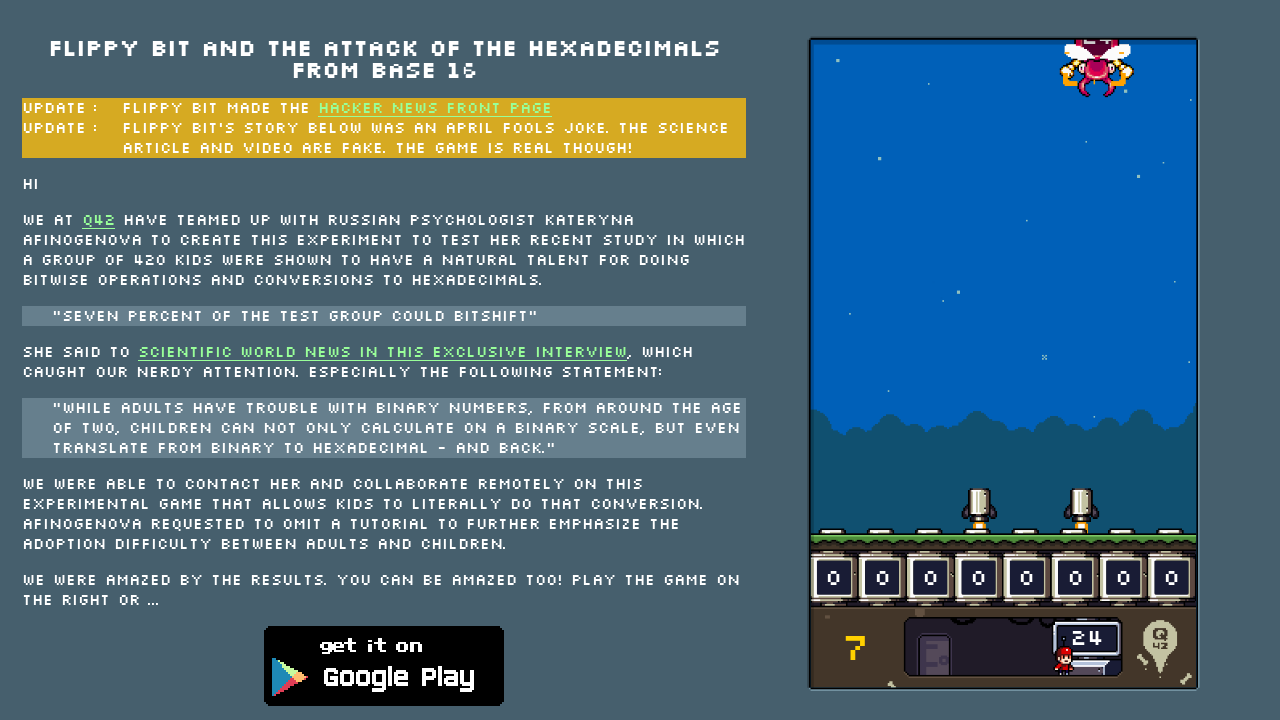

Checked if game is over by reading html class attribute
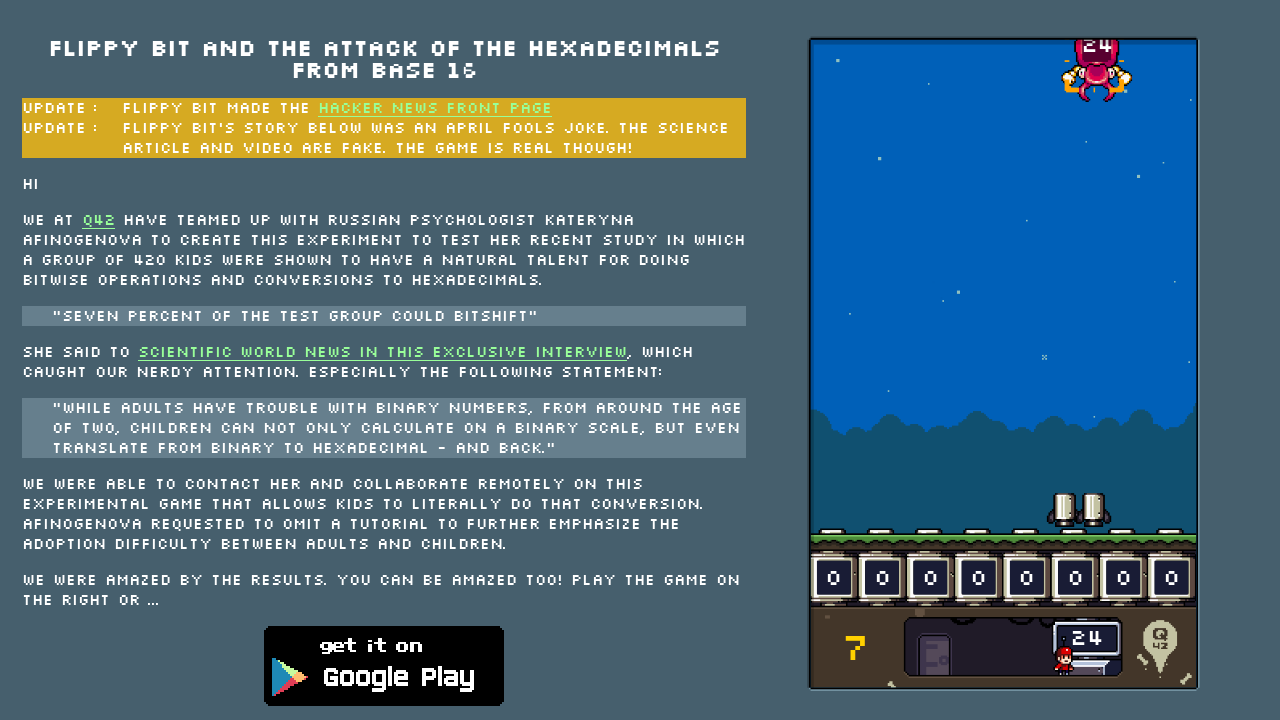

Found 1 enemy elements on screen
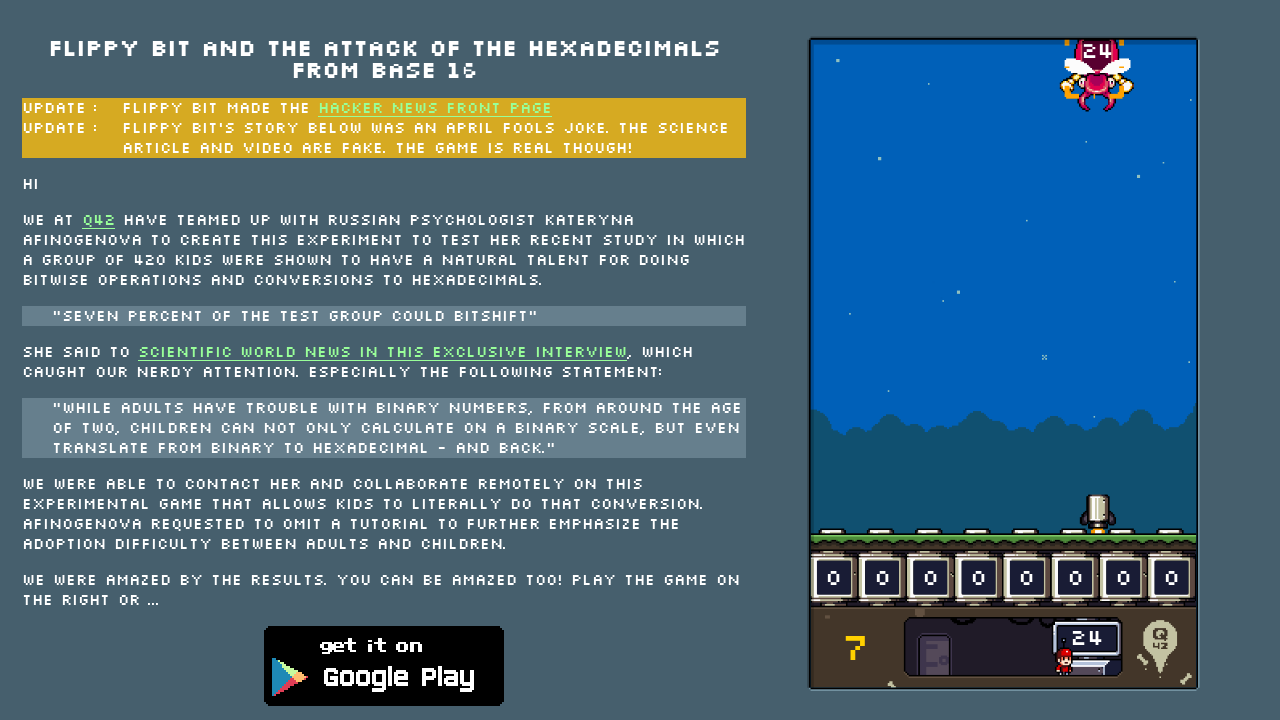

Waited 0.1 seconds for game state to update
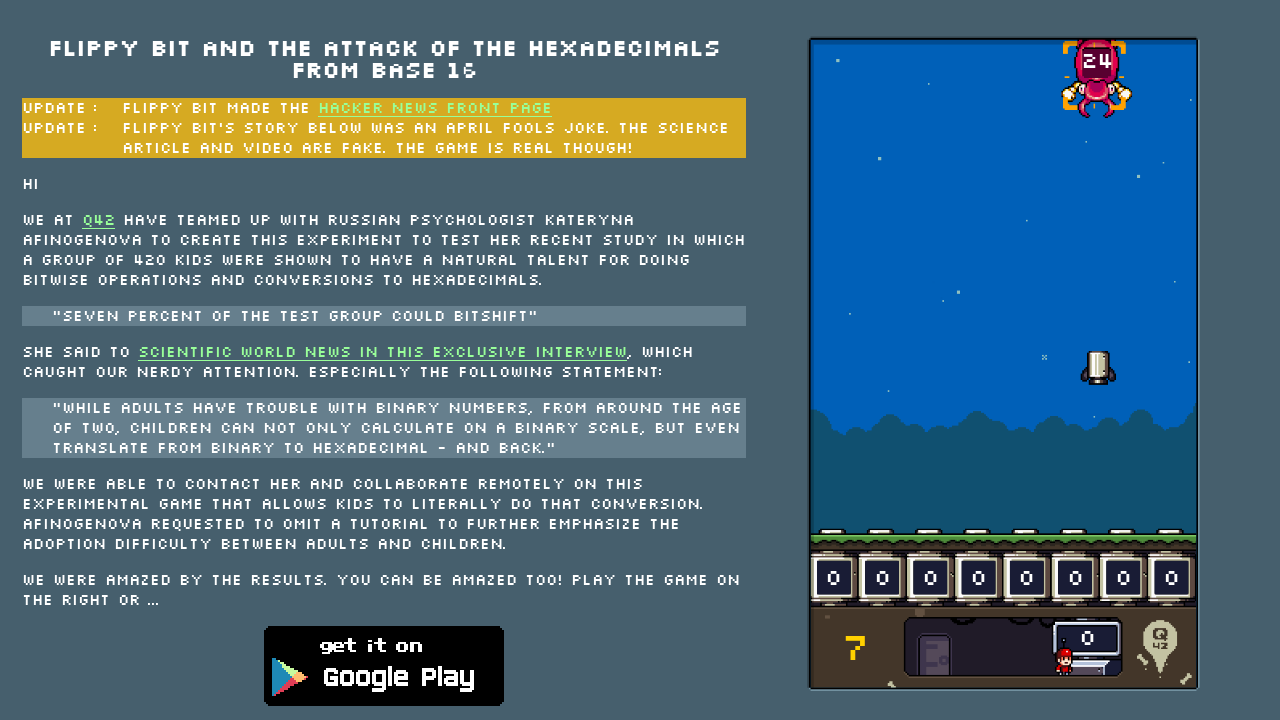

Checked if game is over by reading html class attribute
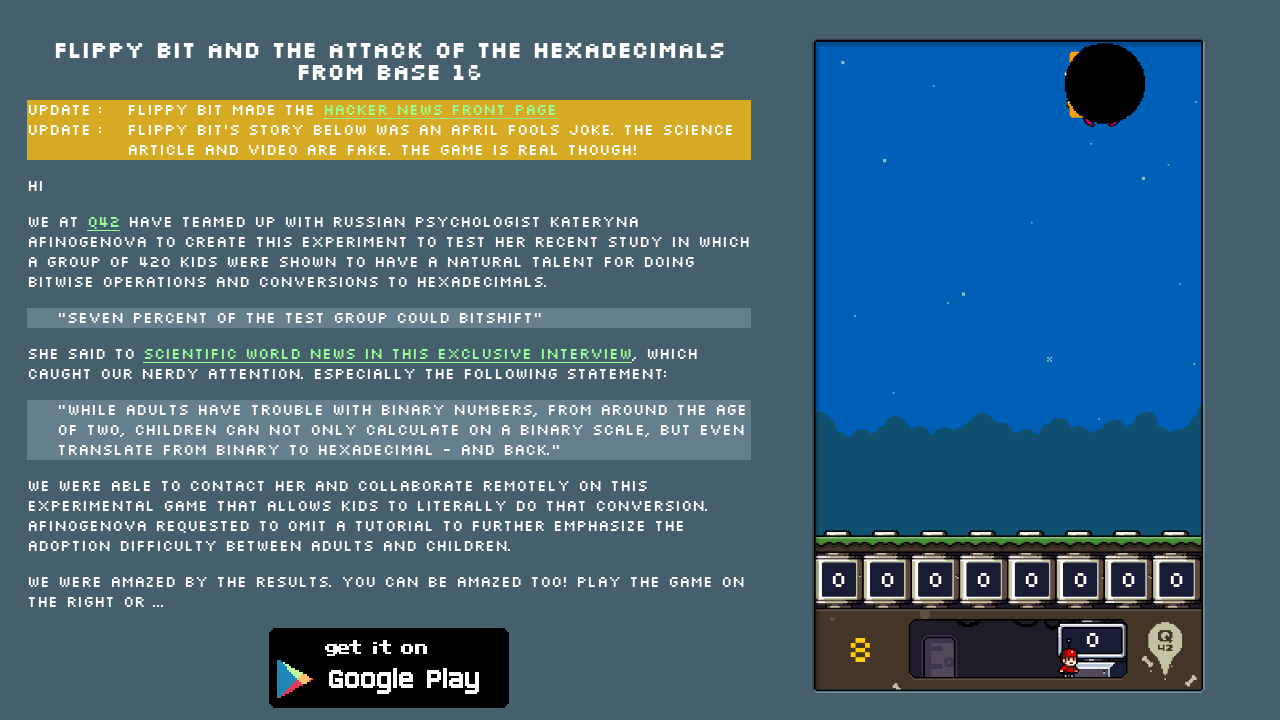

Found 0 enemy elements on screen
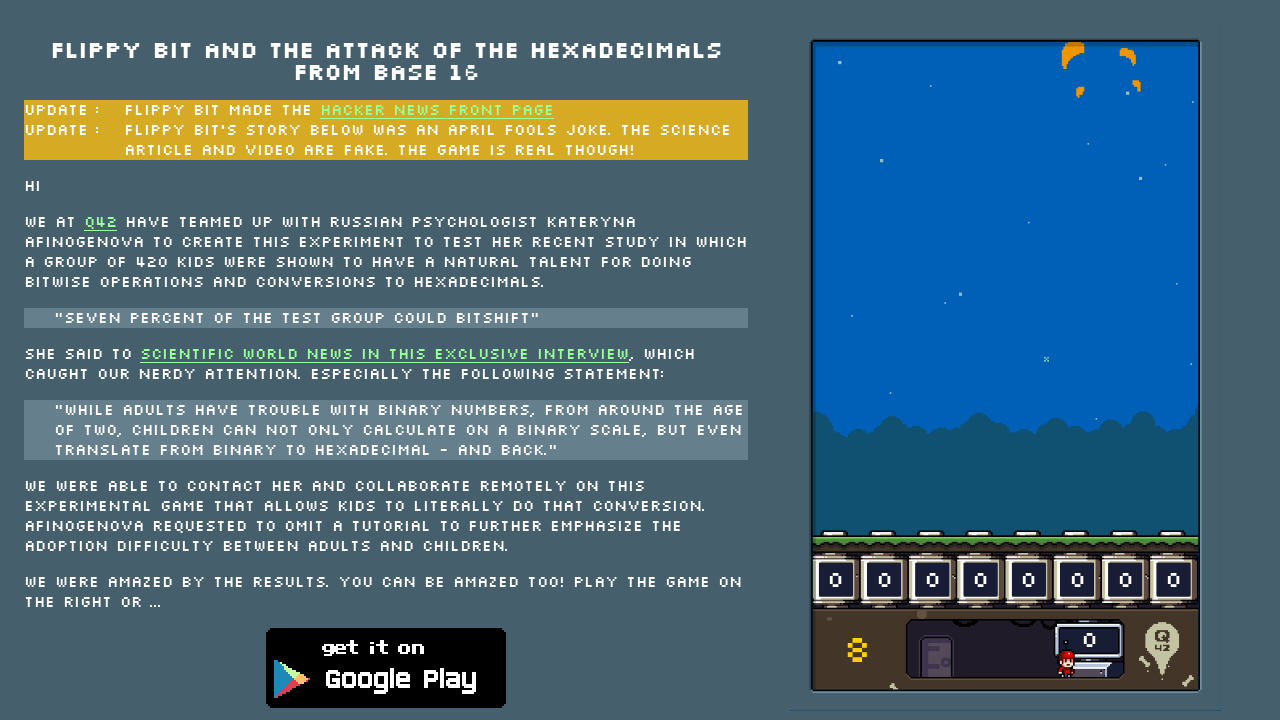

Waited 0.1 seconds for game state to update
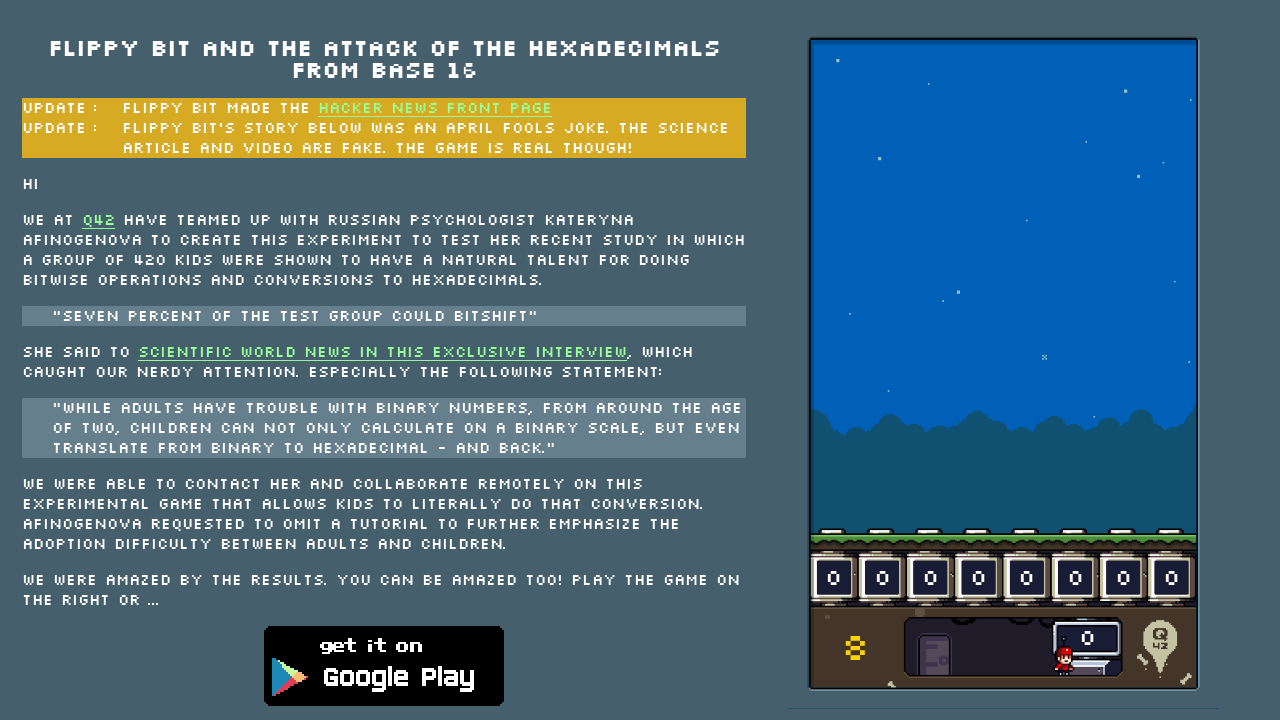

Checked if game is over by reading html class attribute
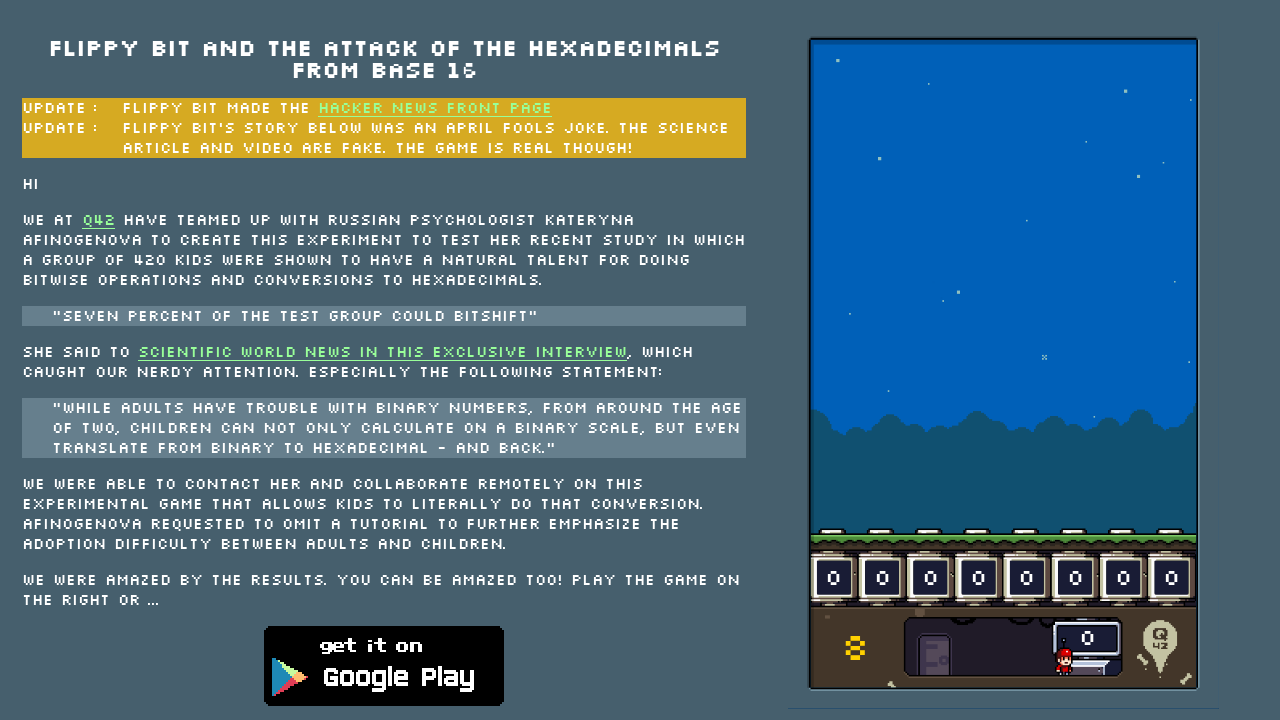

Found 0 enemy elements on screen
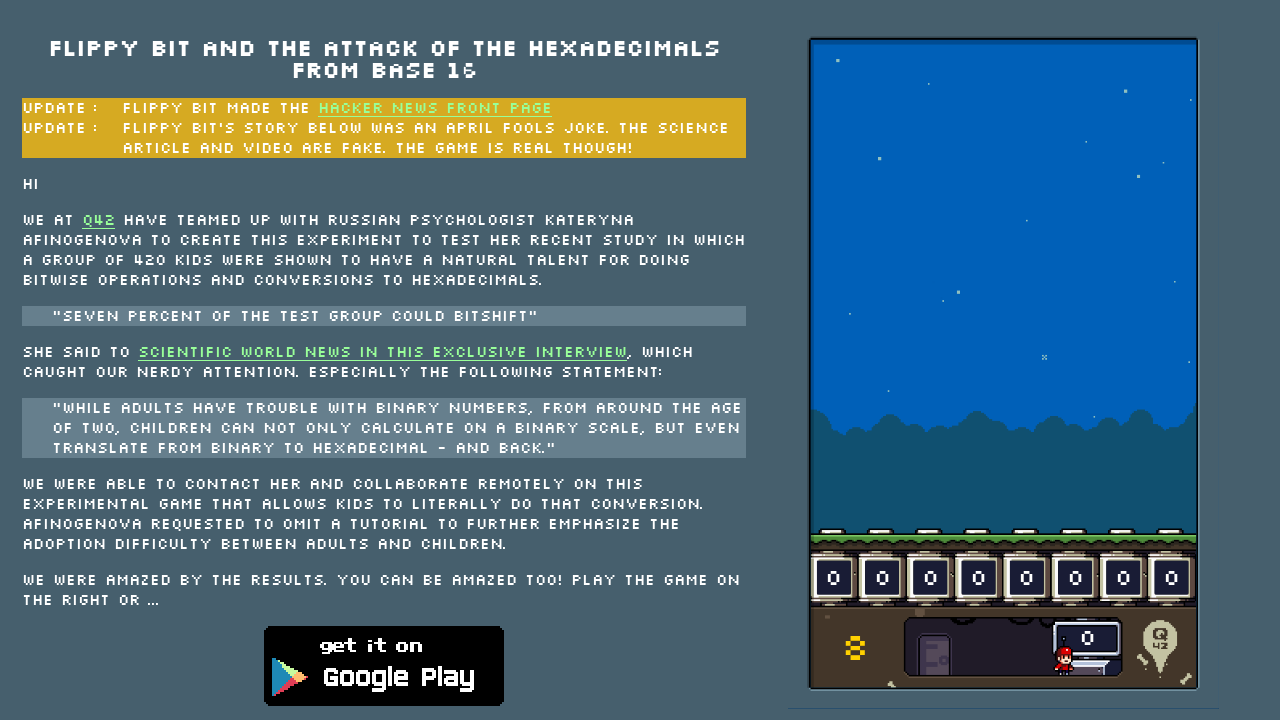

Waited 0.1 seconds for game state to update
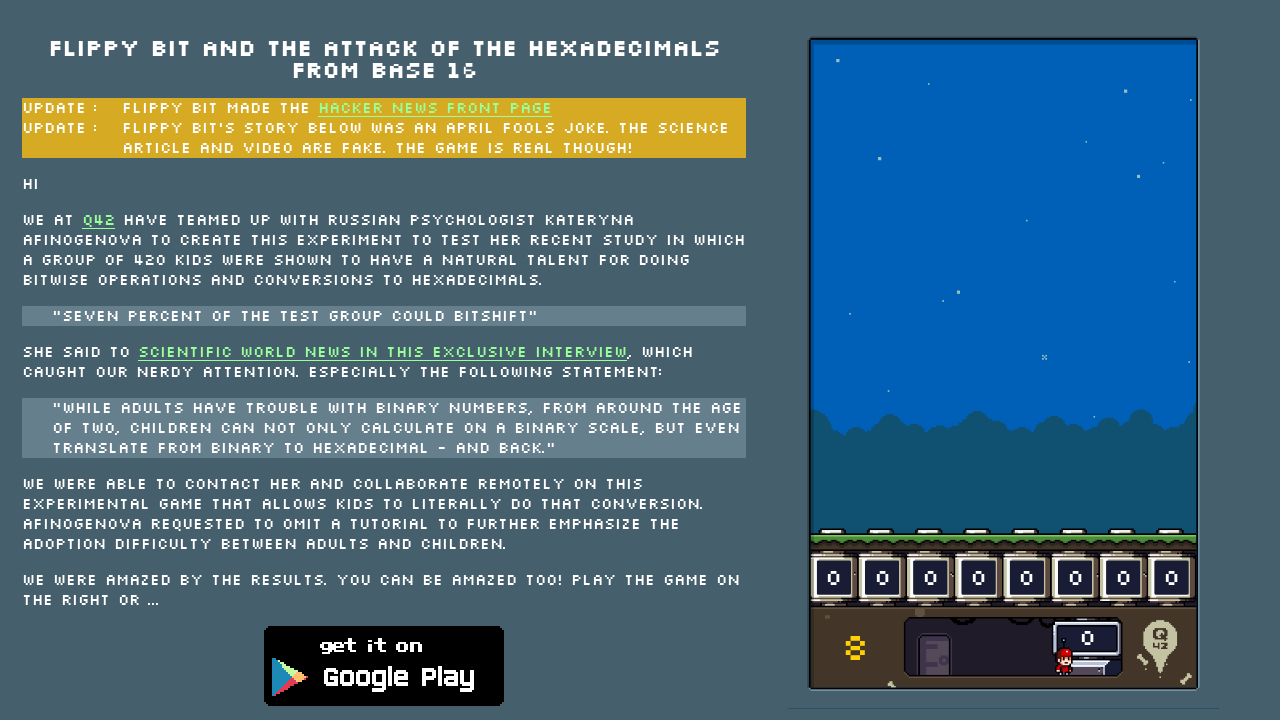

Checked if game is over by reading html class attribute
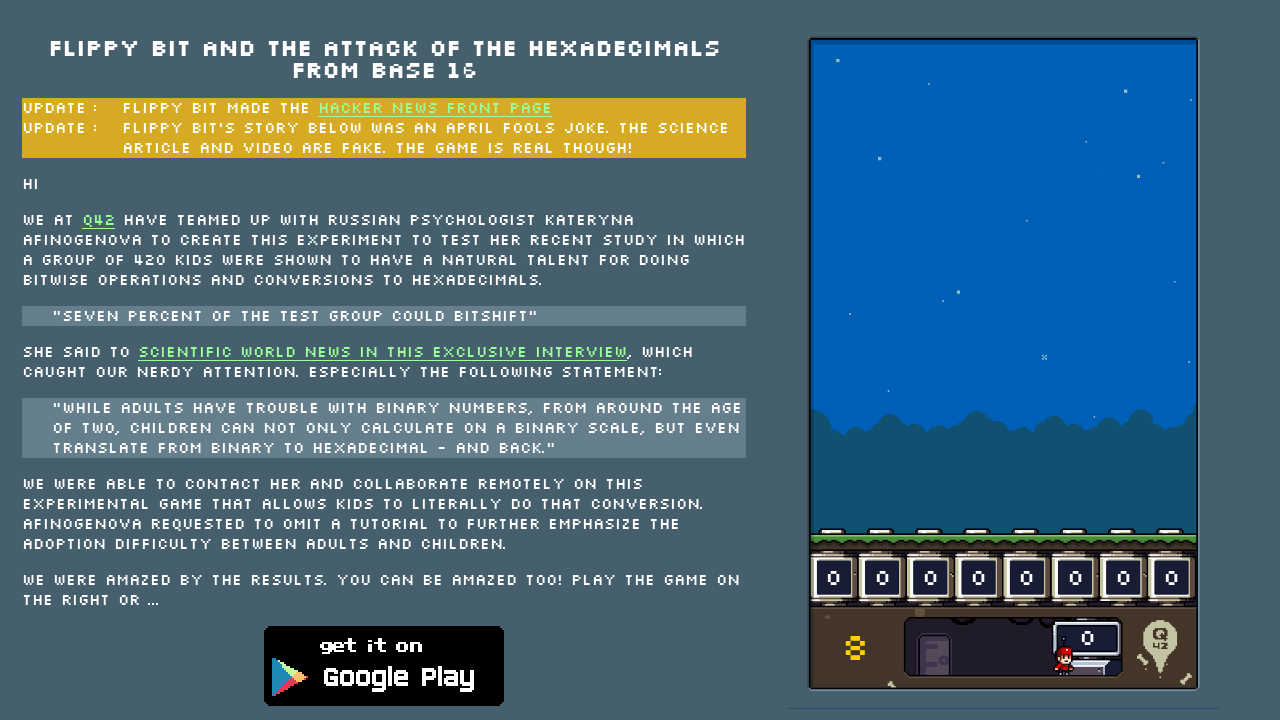

Found 0 enemy elements on screen
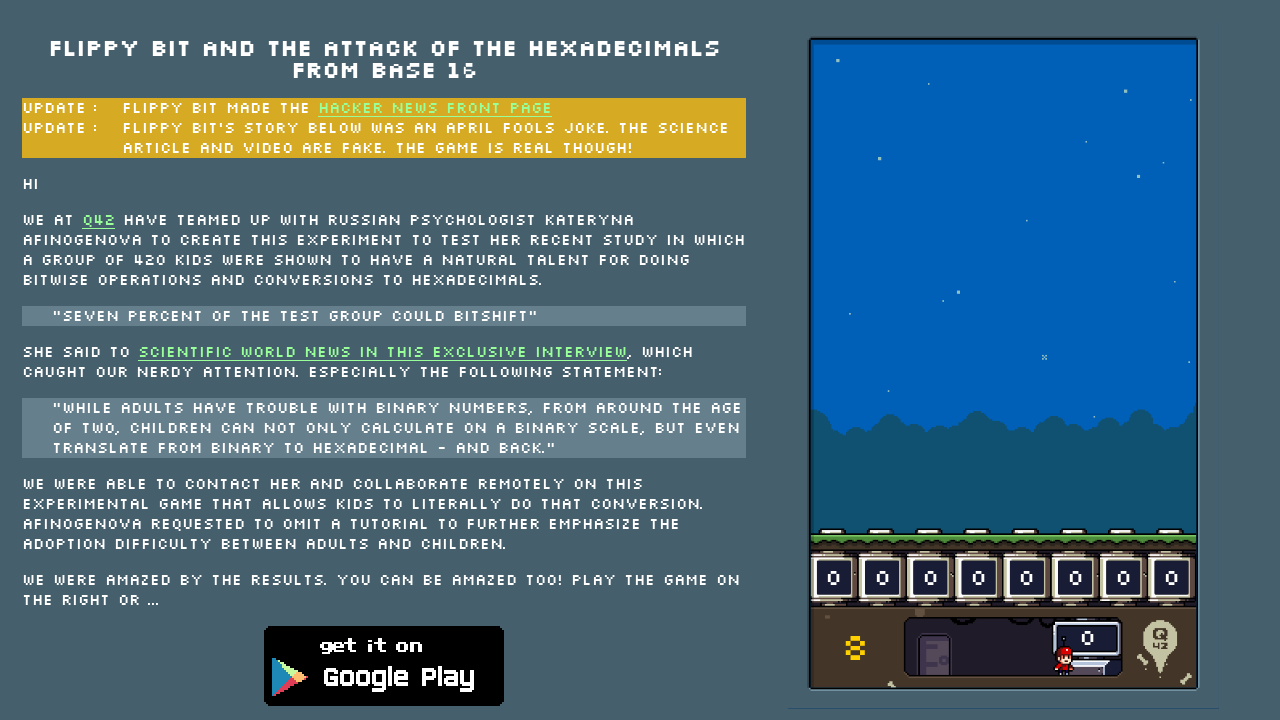

Waited 0.1 seconds for game state to update
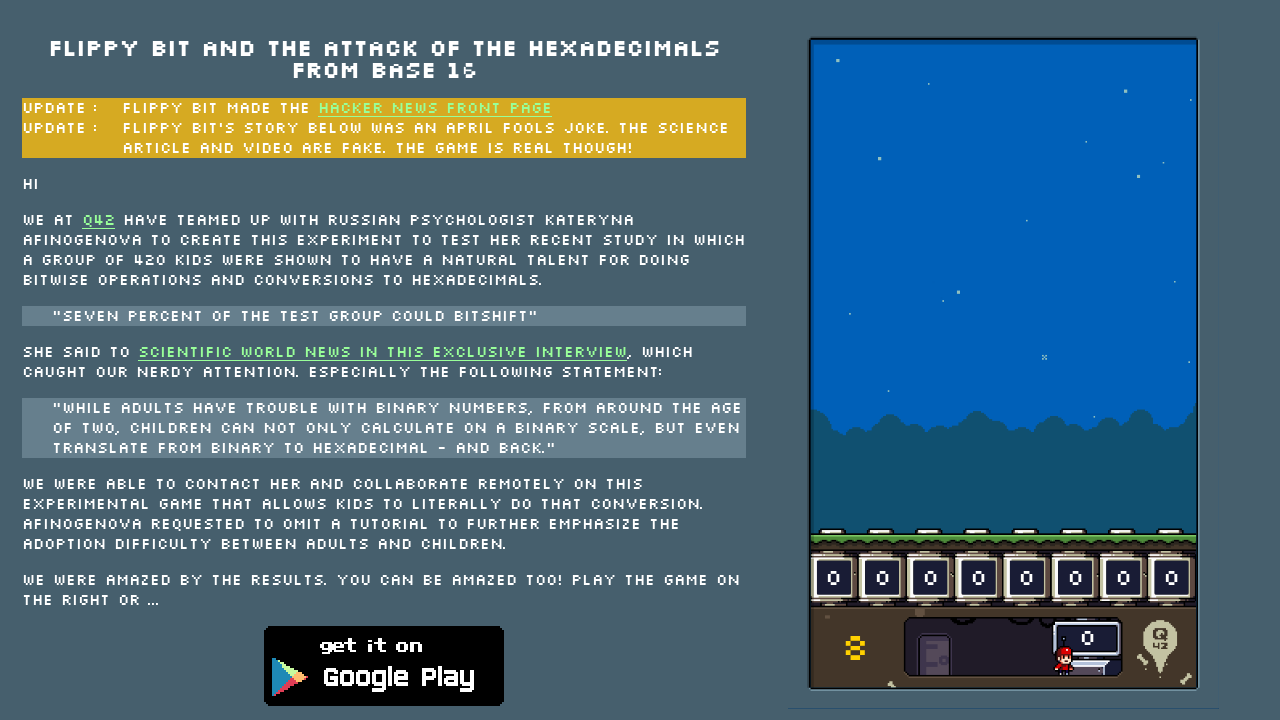

Checked if game is over by reading html class attribute
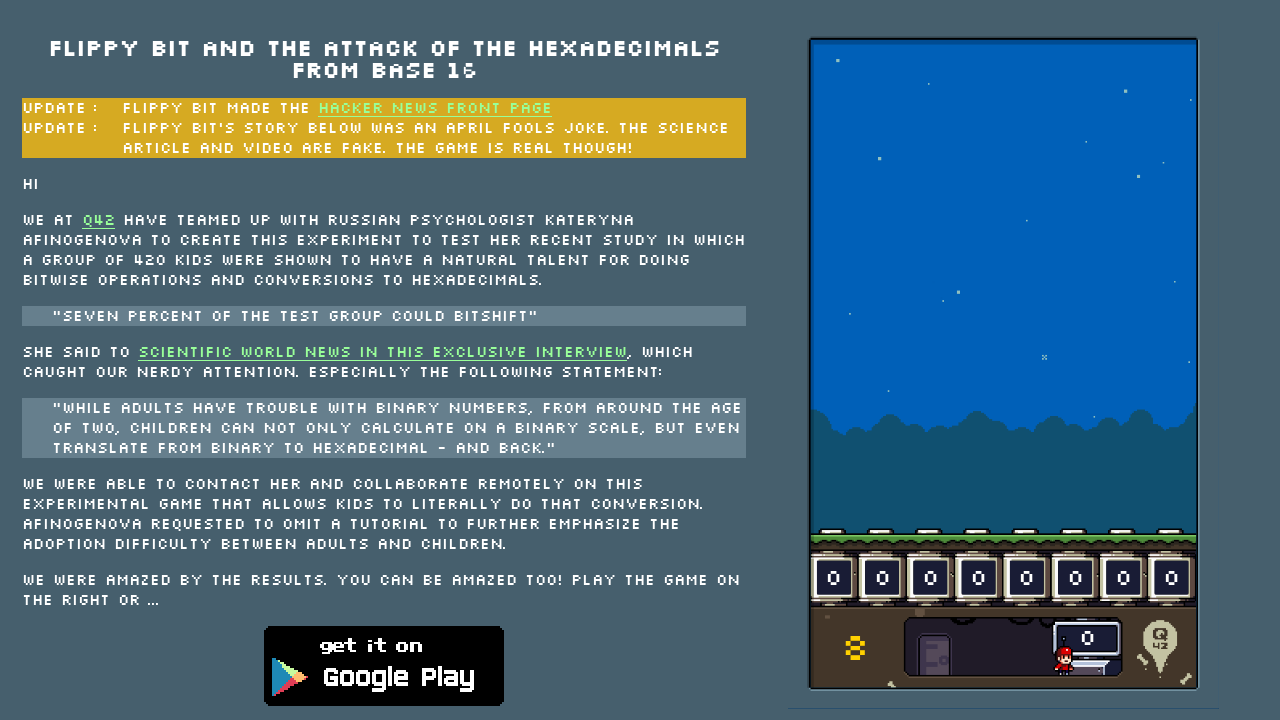

Found 0 enemy elements on screen
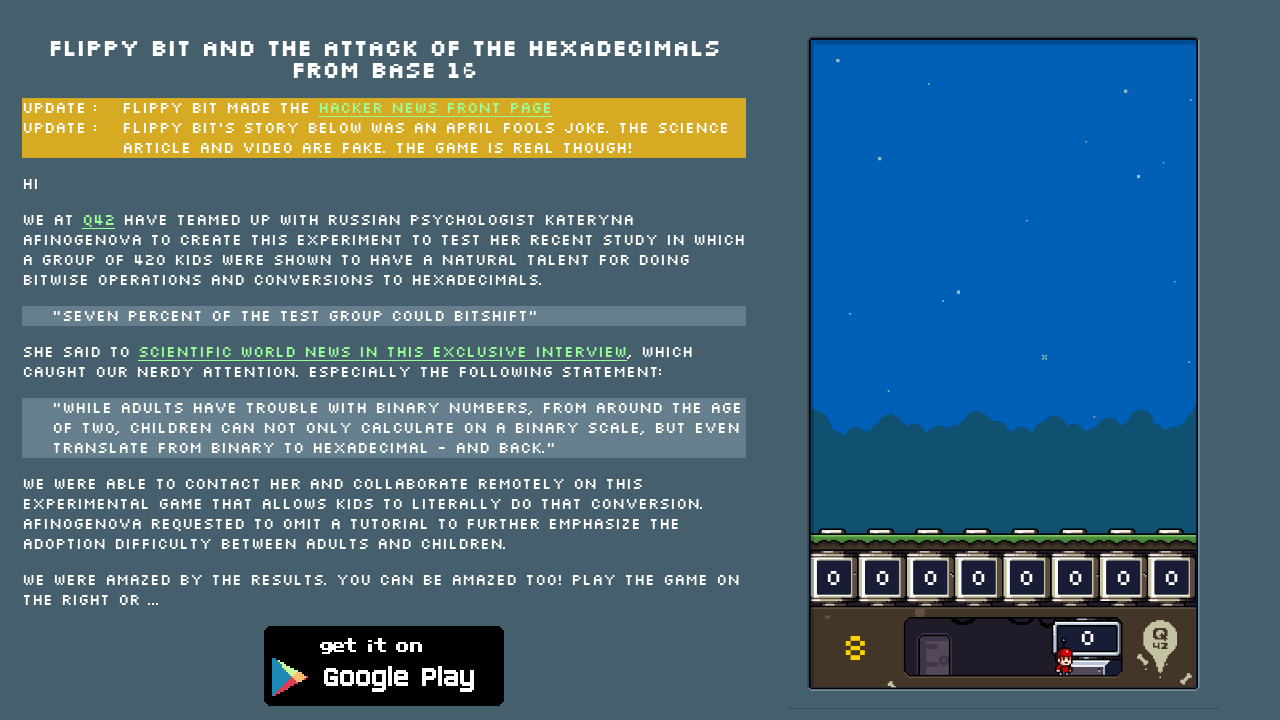

Waited 0.1 seconds for game state to update
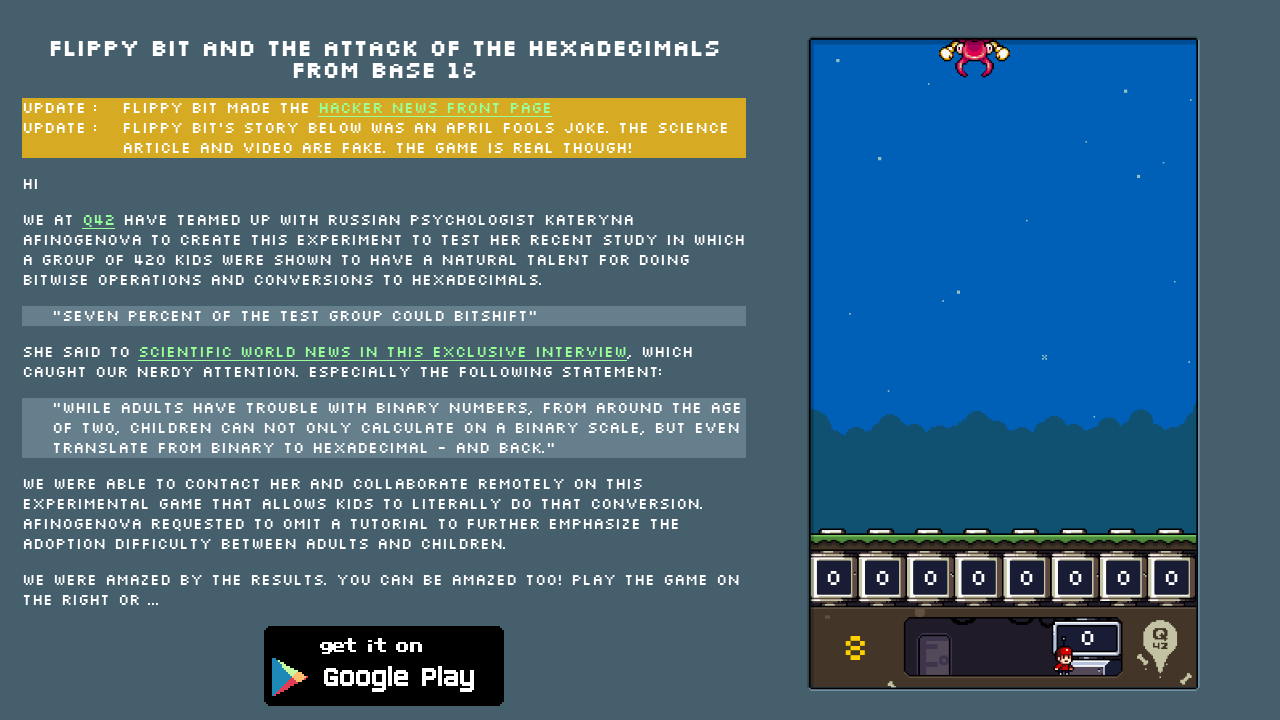

Checked if game is over by reading html class attribute
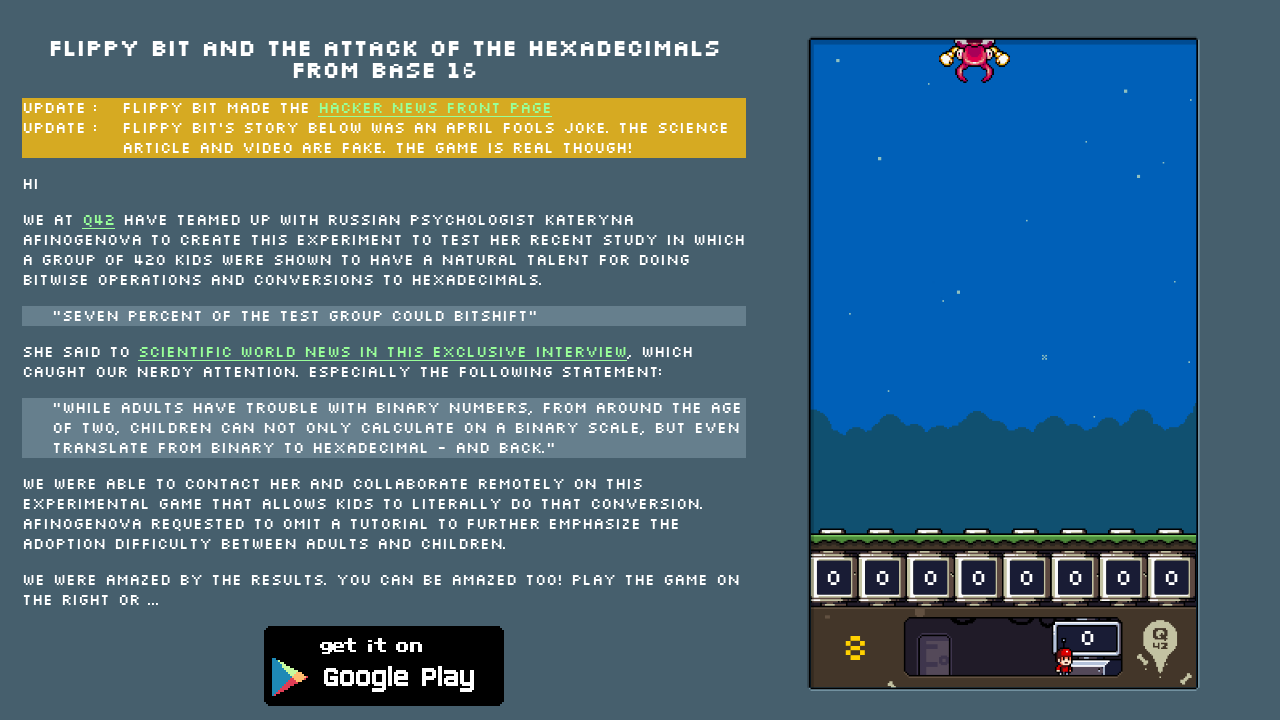

Found 1 enemy elements on screen
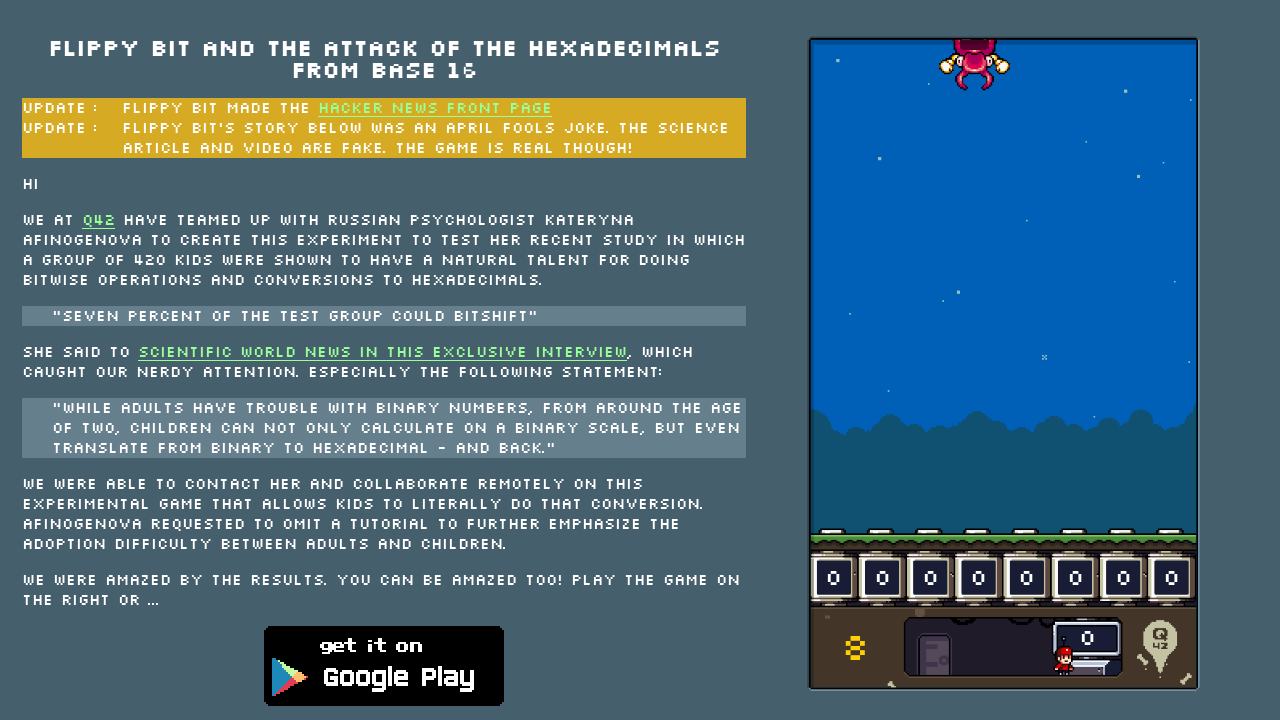

Neutralized hexadecimal enemy with value 'D4'
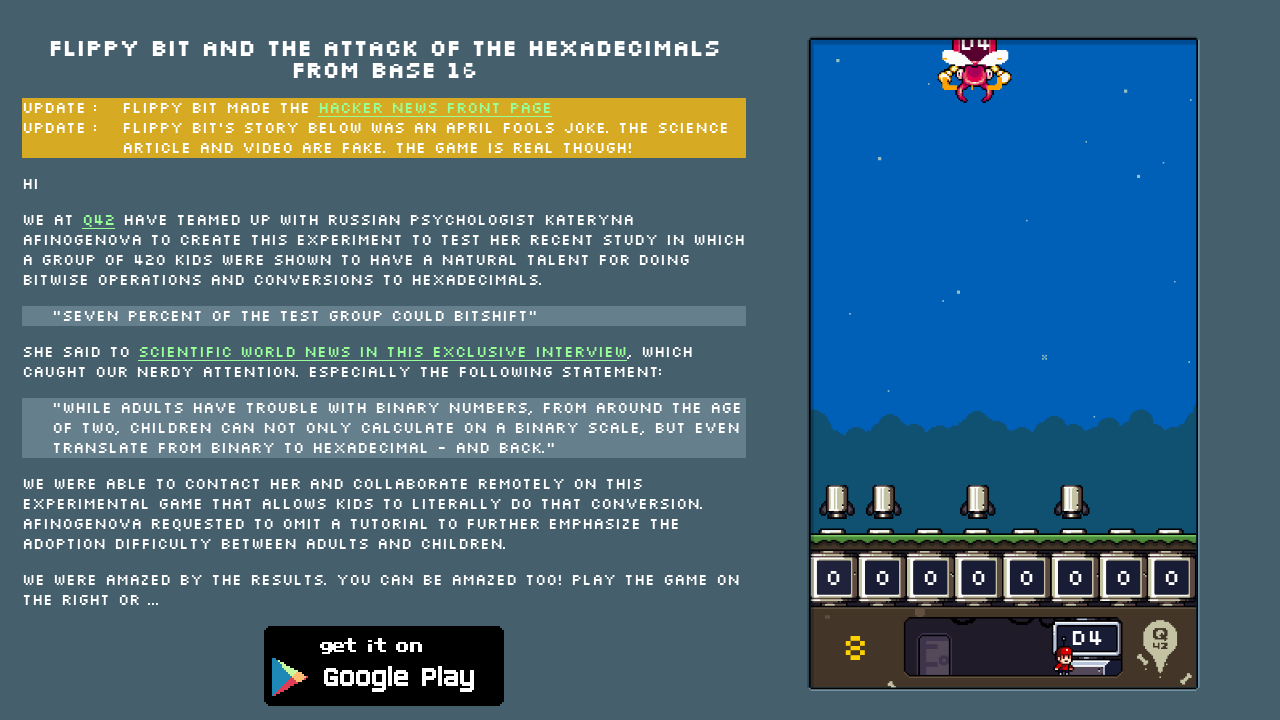

Waited 0.1 seconds for game state to update
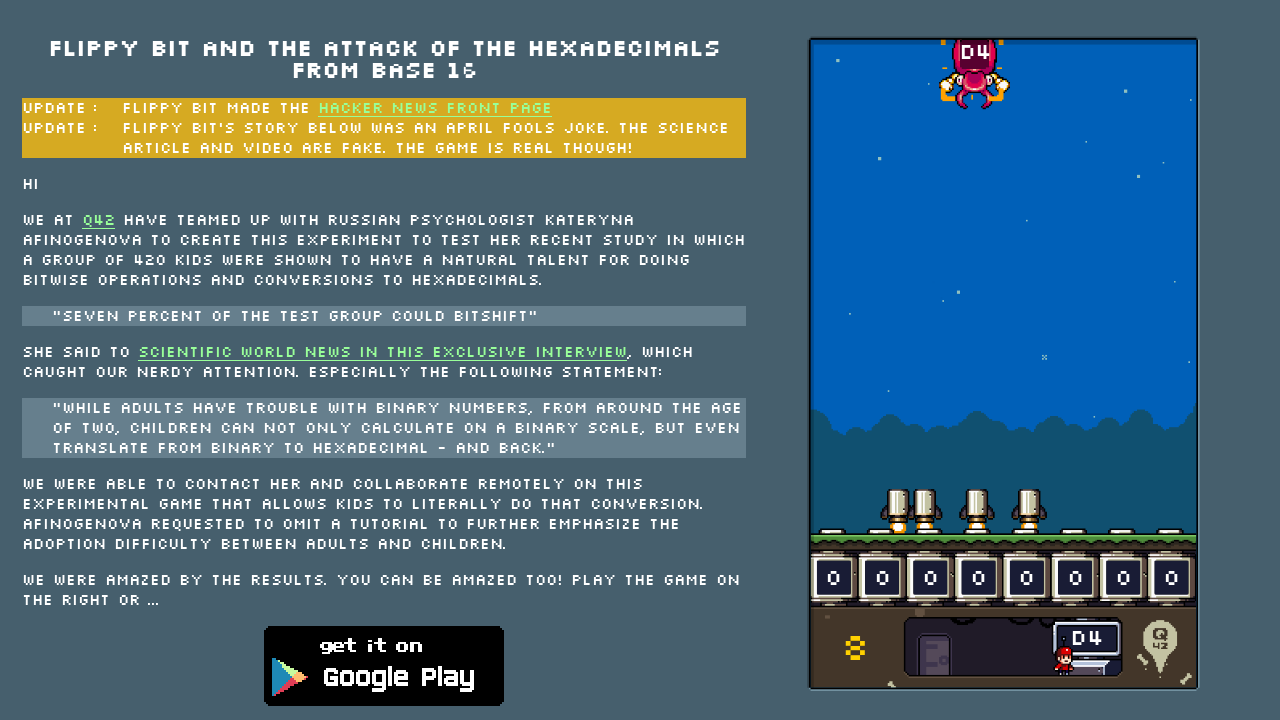

Checked if game is over by reading html class attribute
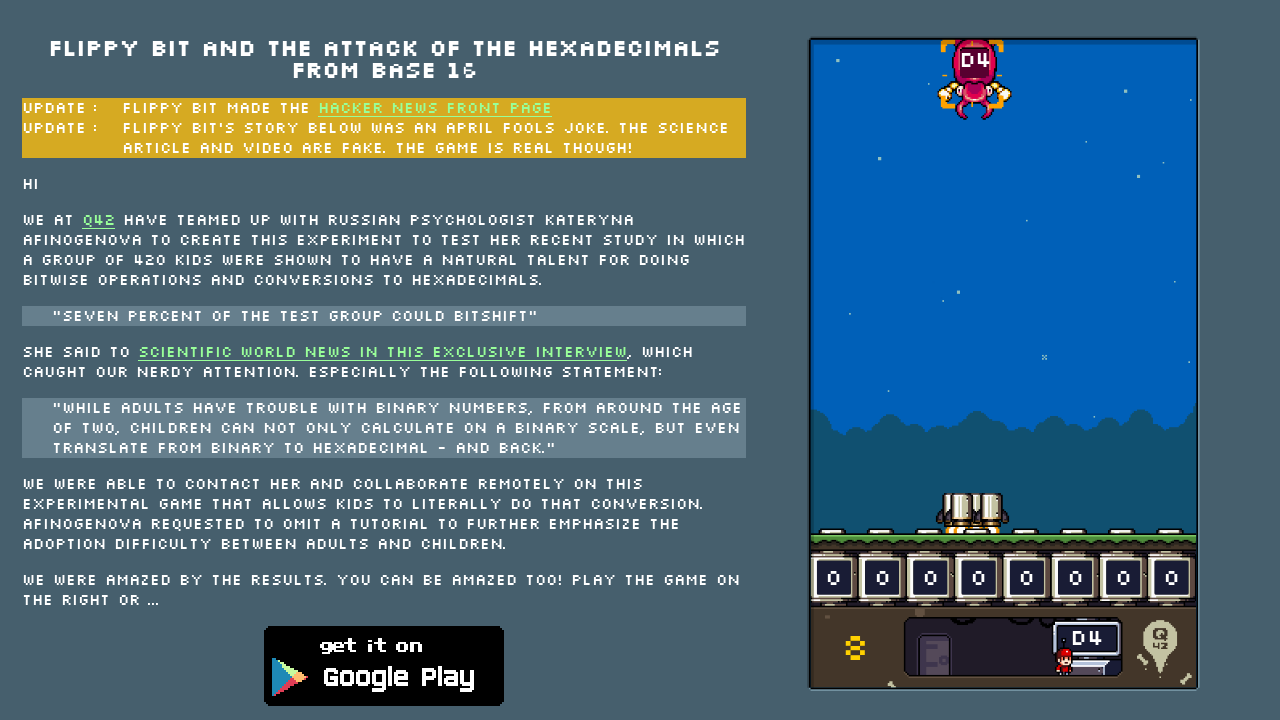

Found 1 enemy elements on screen
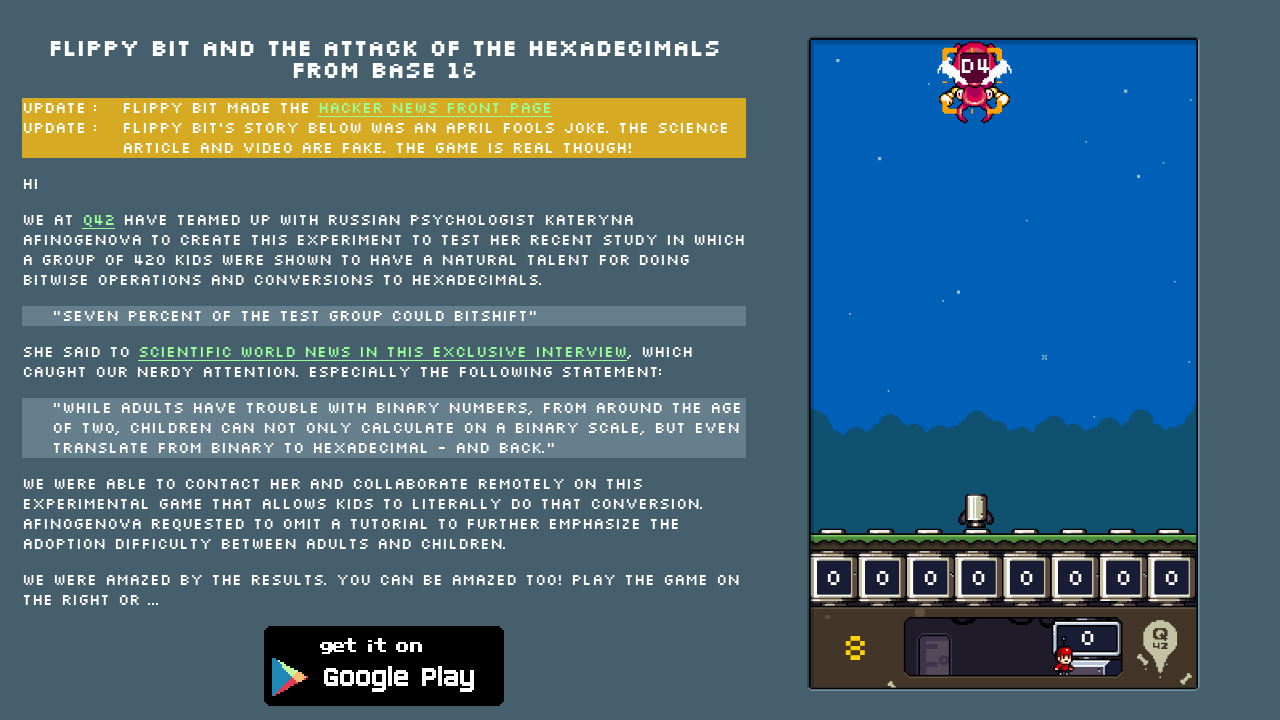

Waited 0.1 seconds for game state to update
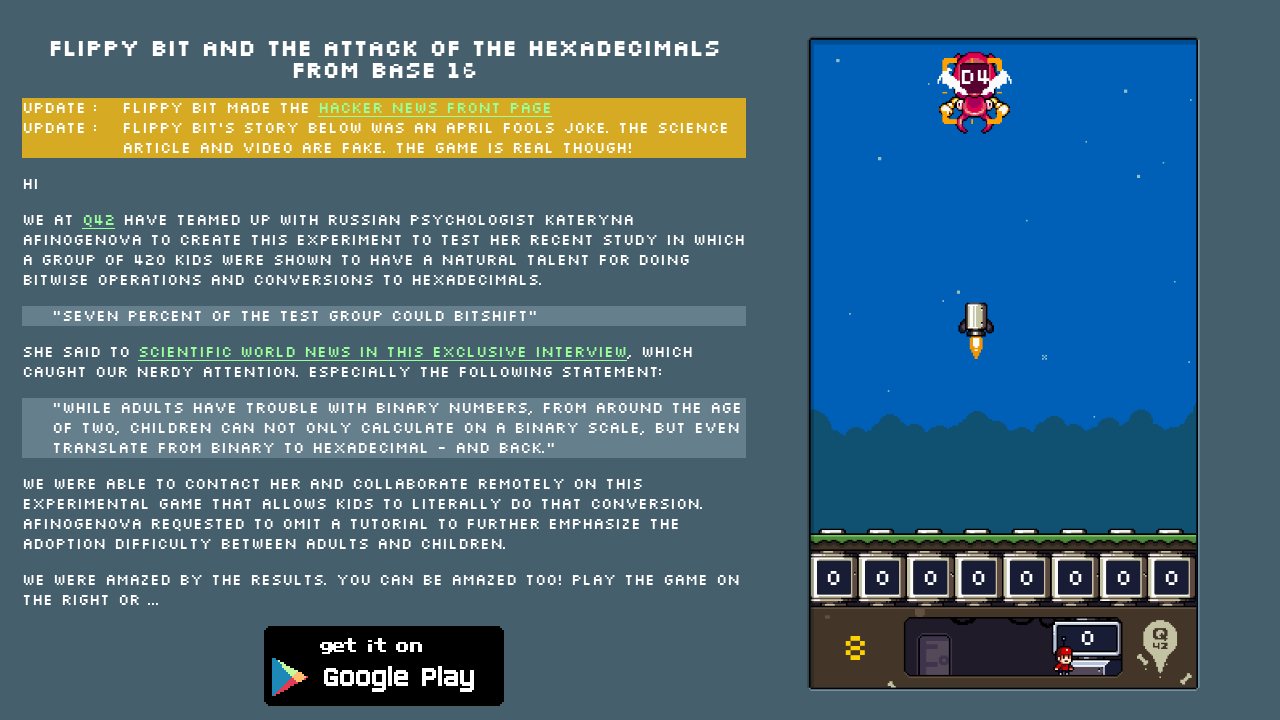

Checked if game is over by reading html class attribute
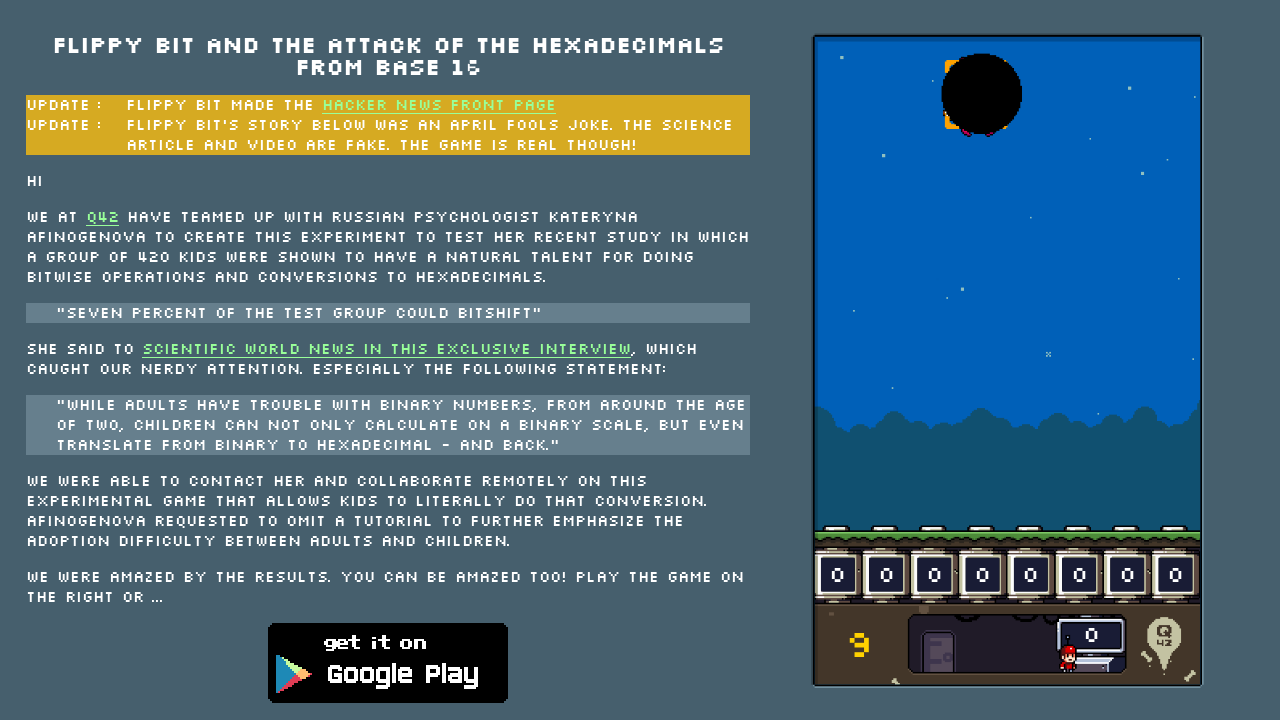

Found 0 enemy elements on screen
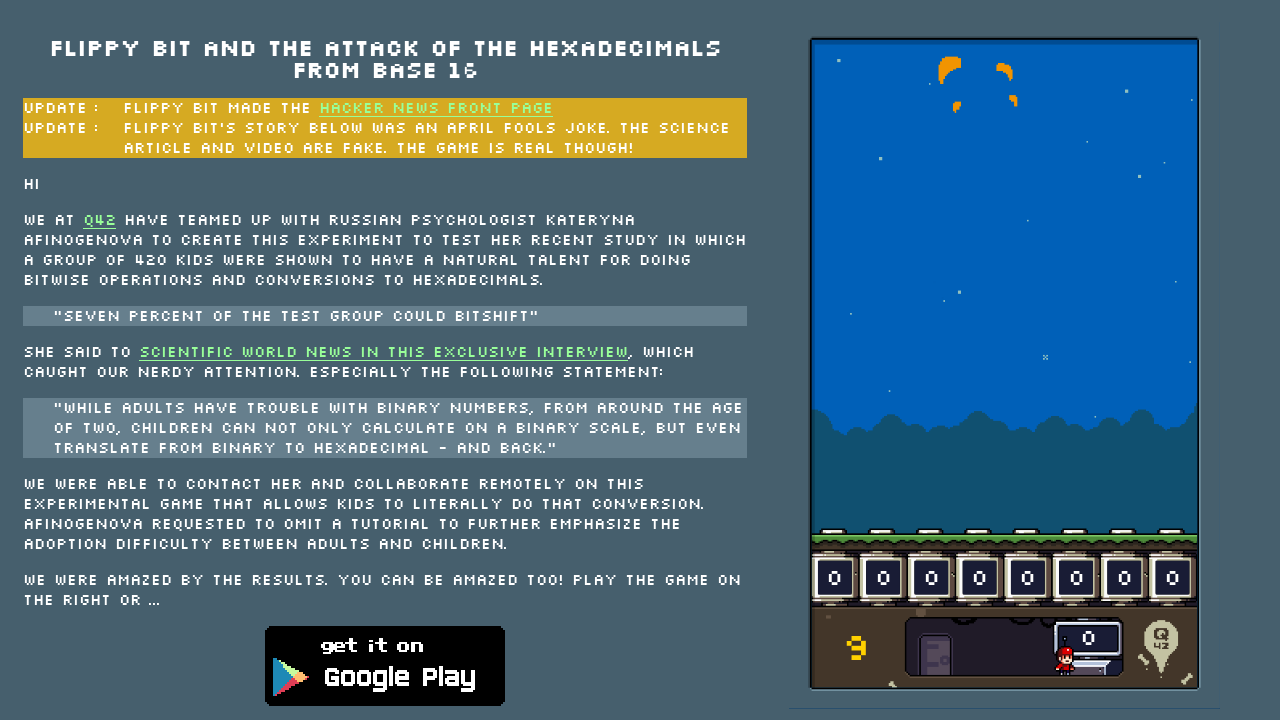

Waited 0.1 seconds for game state to update
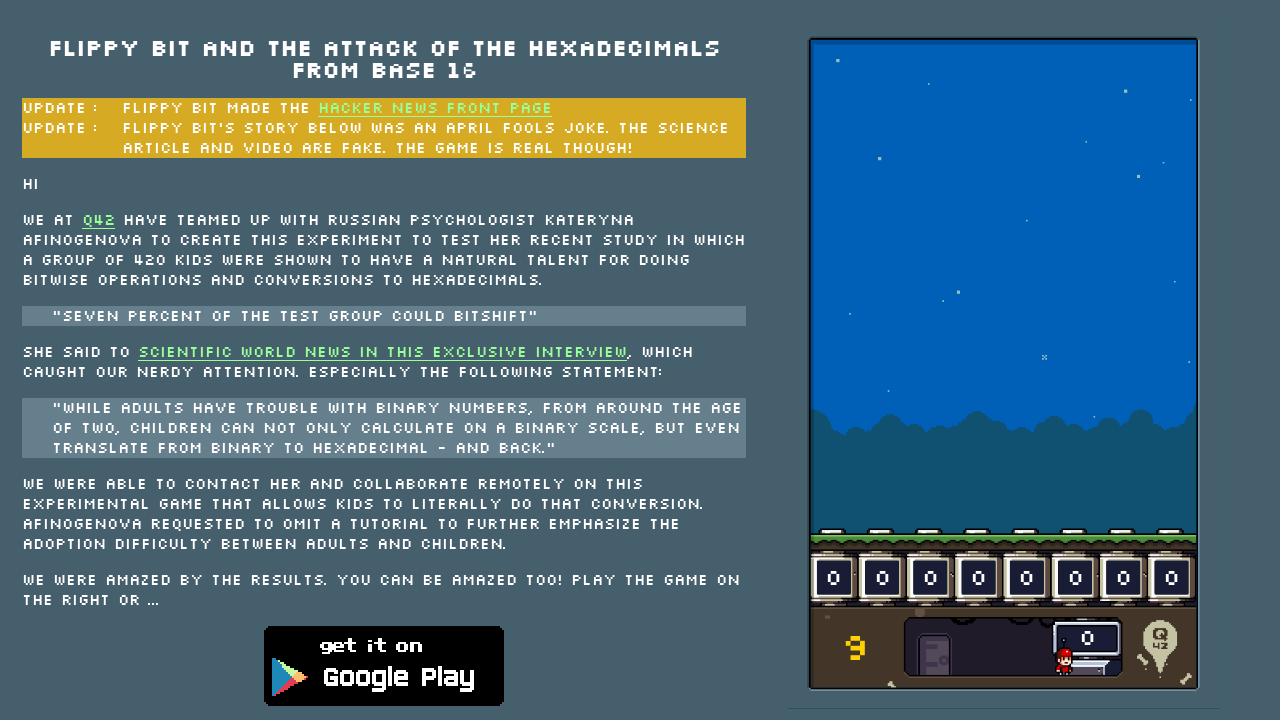

Checked if game is over by reading html class attribute
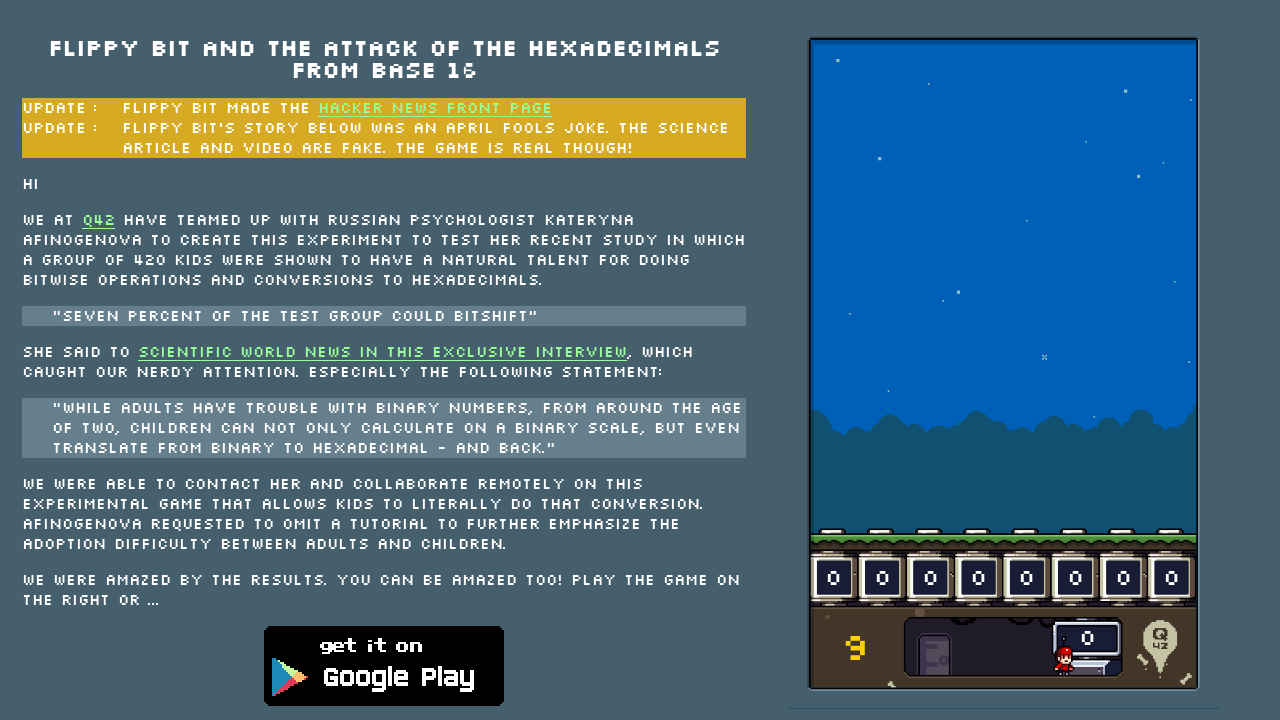

Found 0 enemy elements on screen
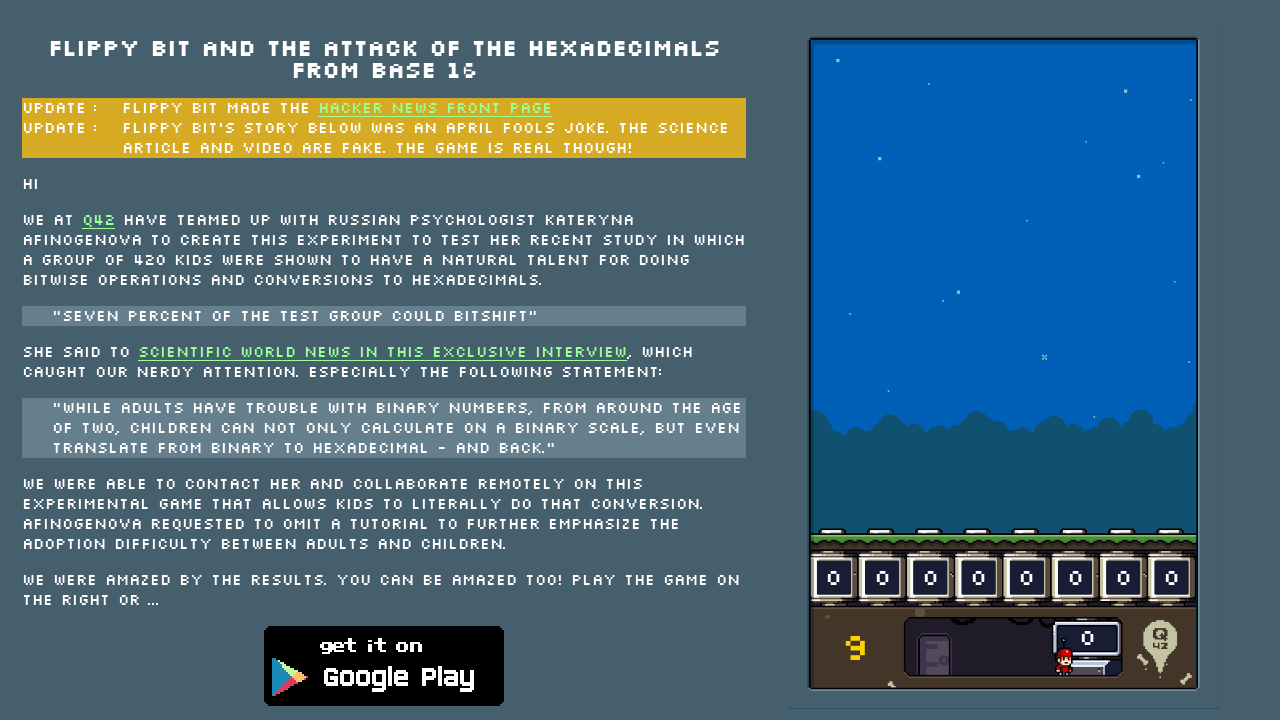

Waited 0.1 seconds for game state to update
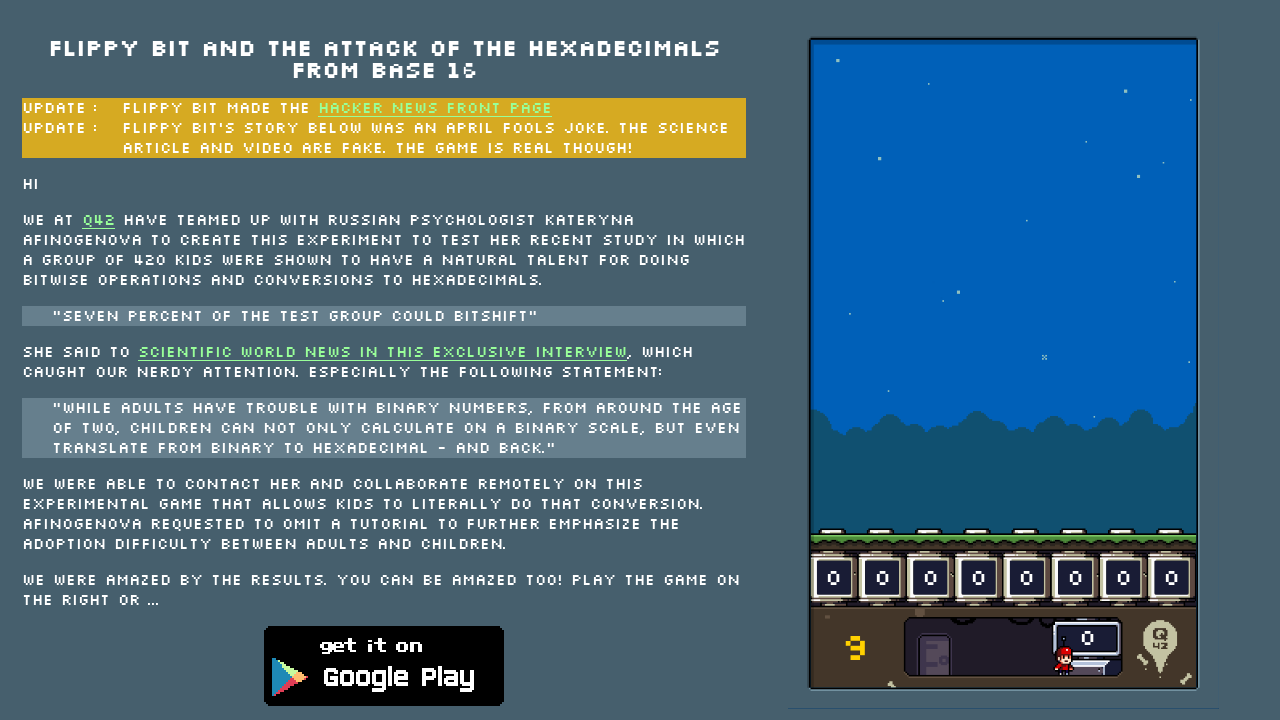

Checked if game is over by reading html class attribute
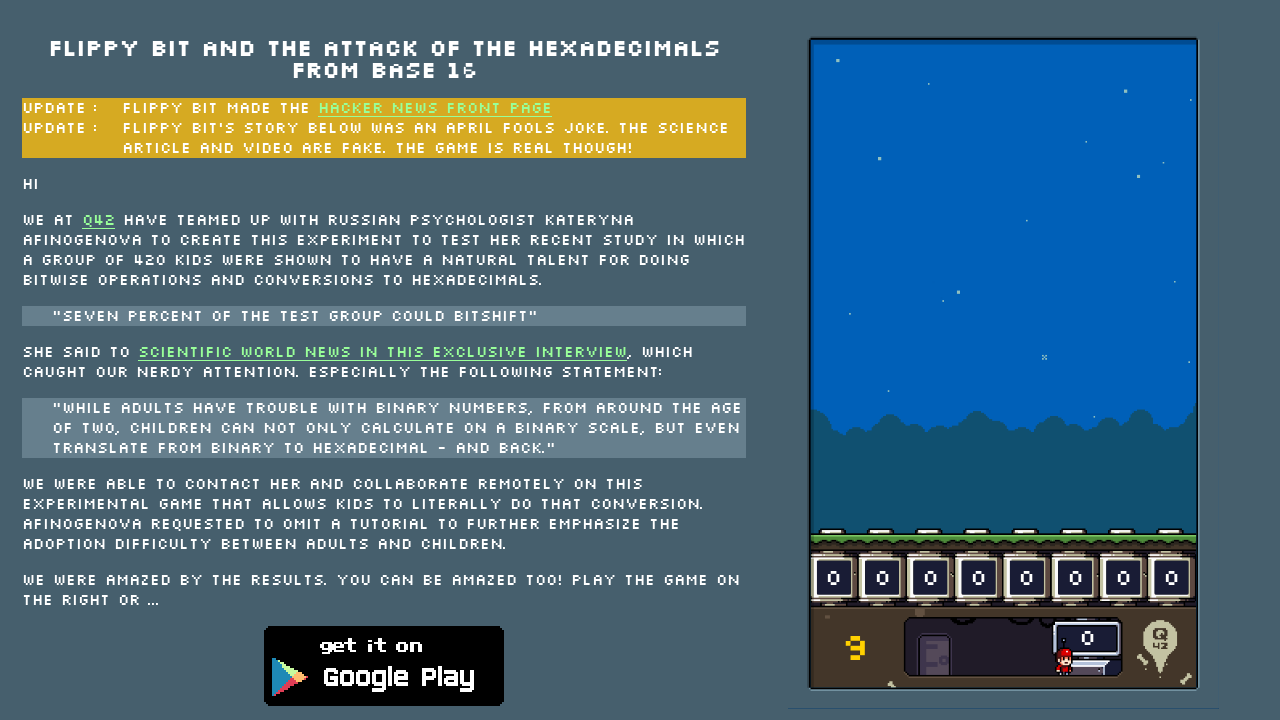

Found 0 enemy elements on screen
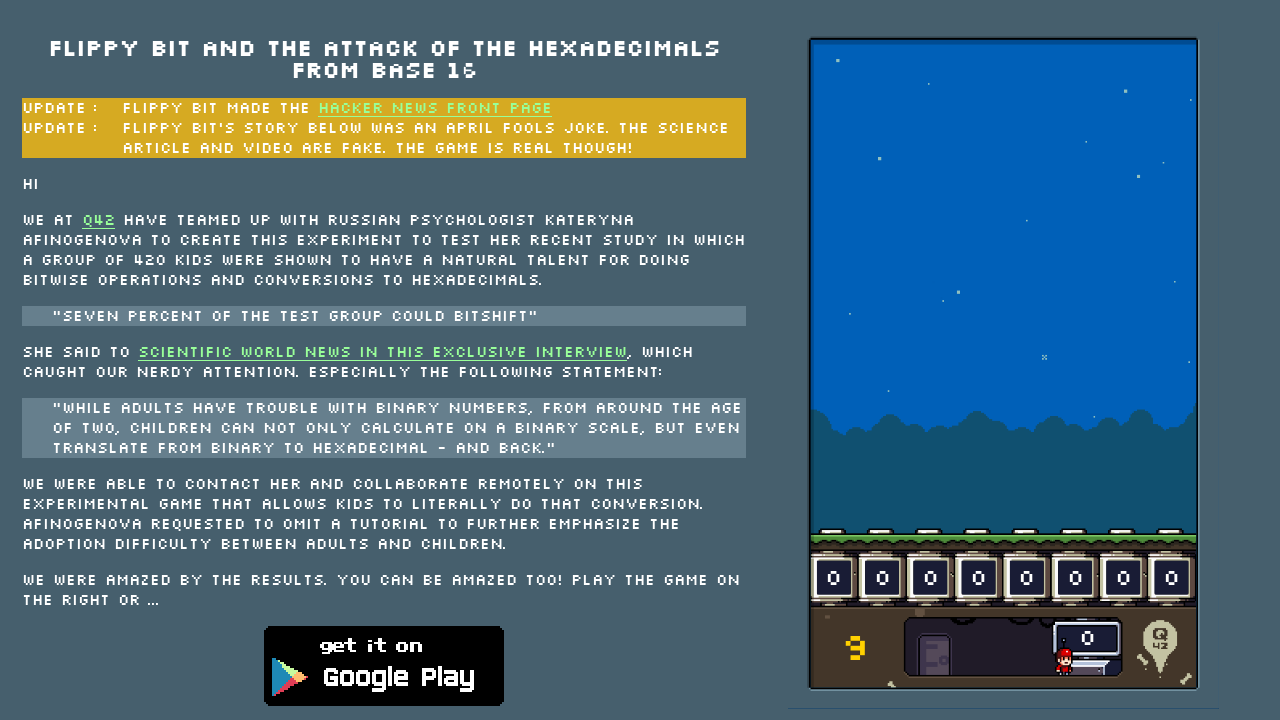

Waited 0.1 seconds for game state to update
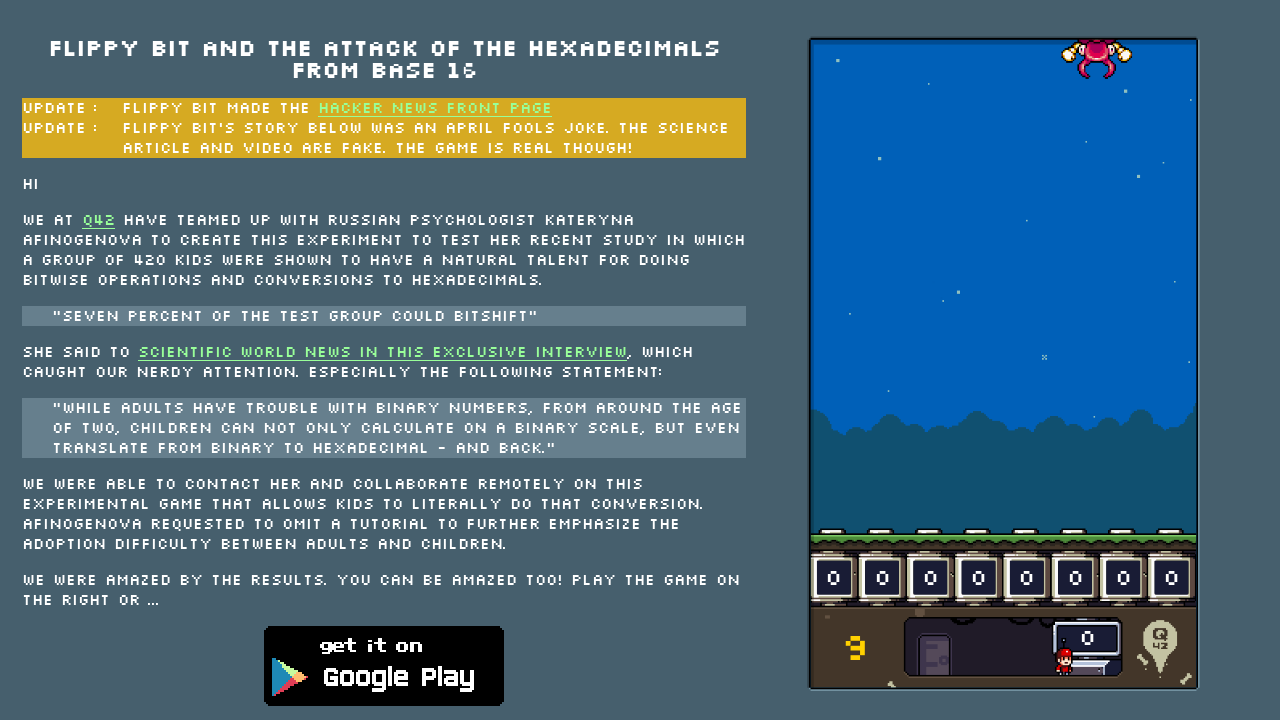

Checked if game is over by reading html class attribute
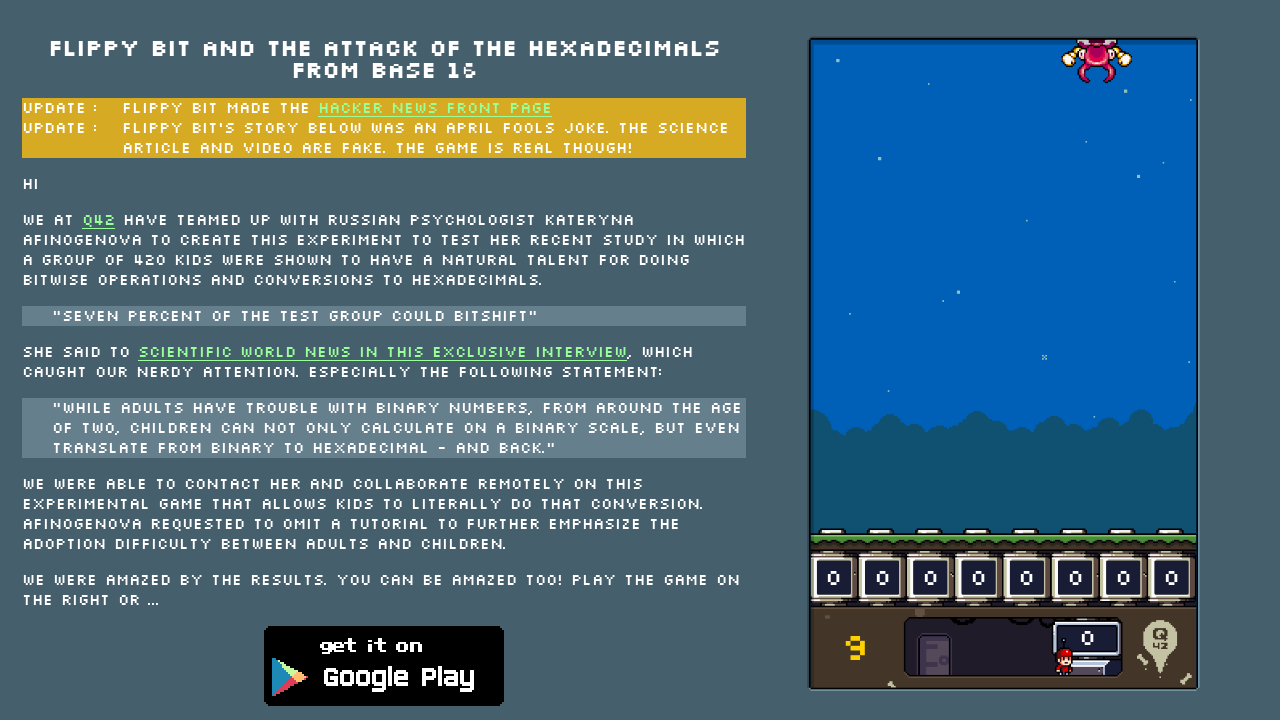

Found 1 enemy elements on screen
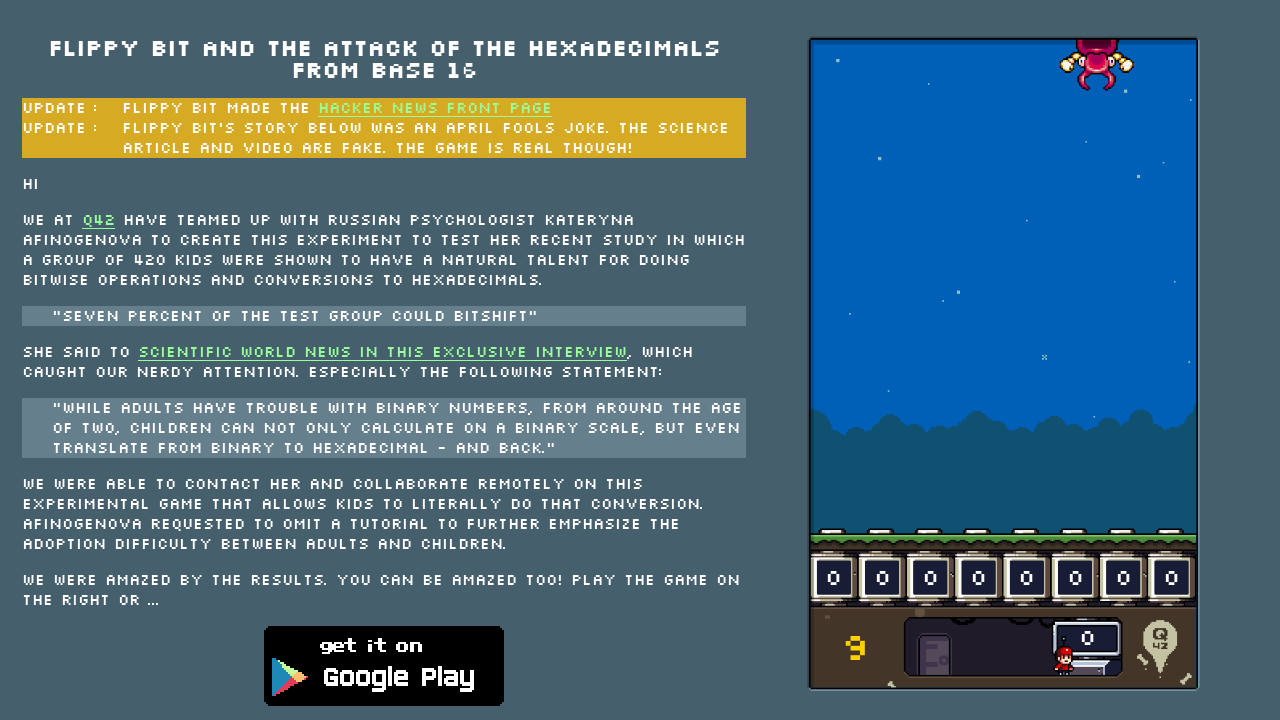

Neutralized hexadecimal enemy with value '62'
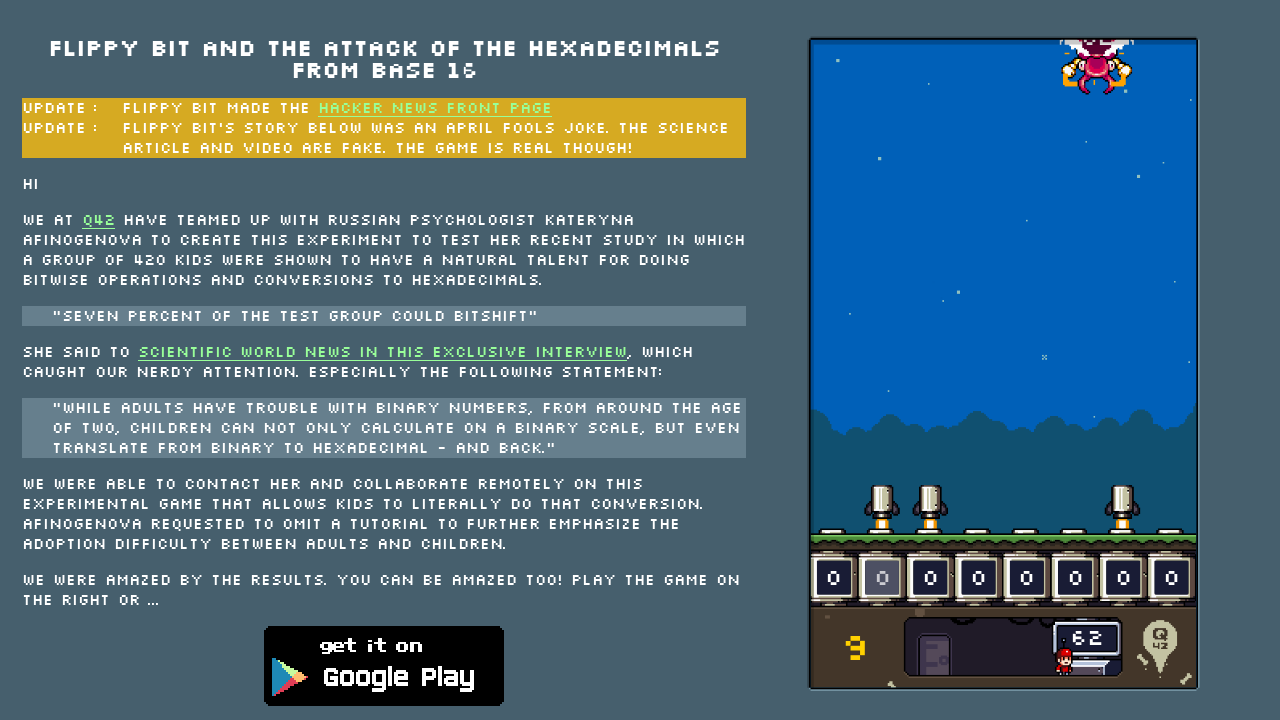

Waited 0.1 seconds for game state to update
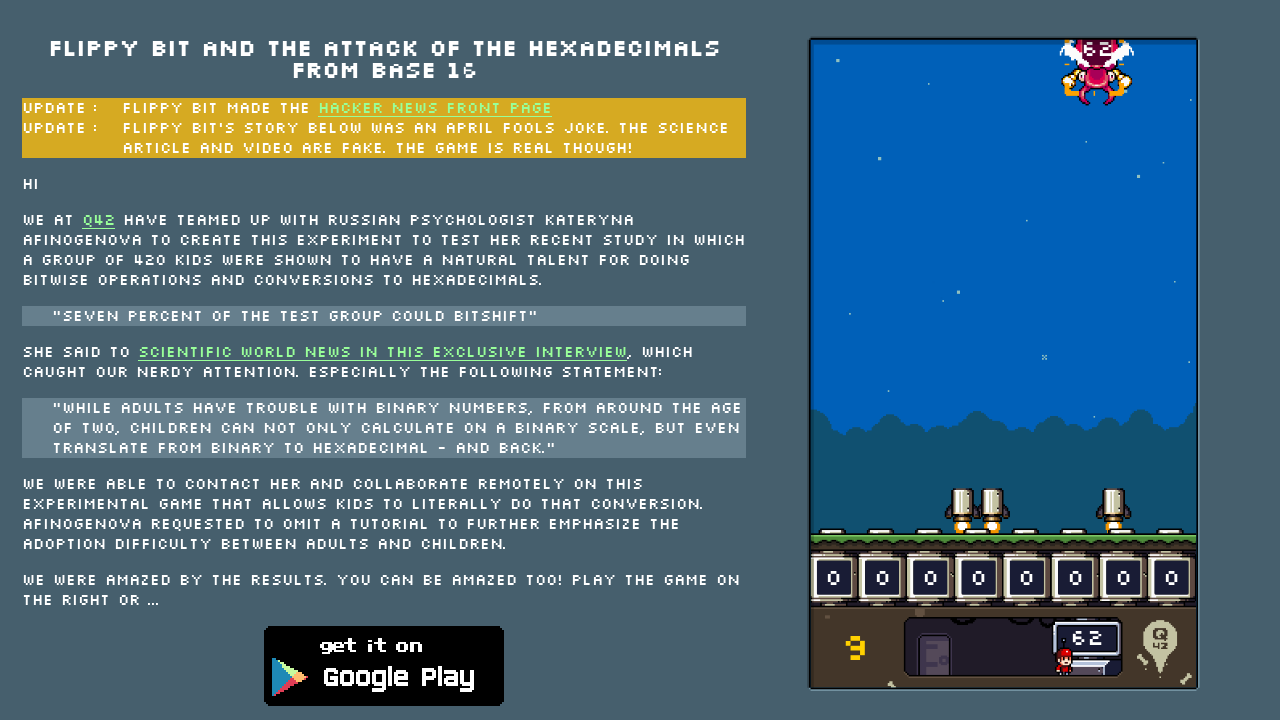

Checked if game is over by reading html class attribute
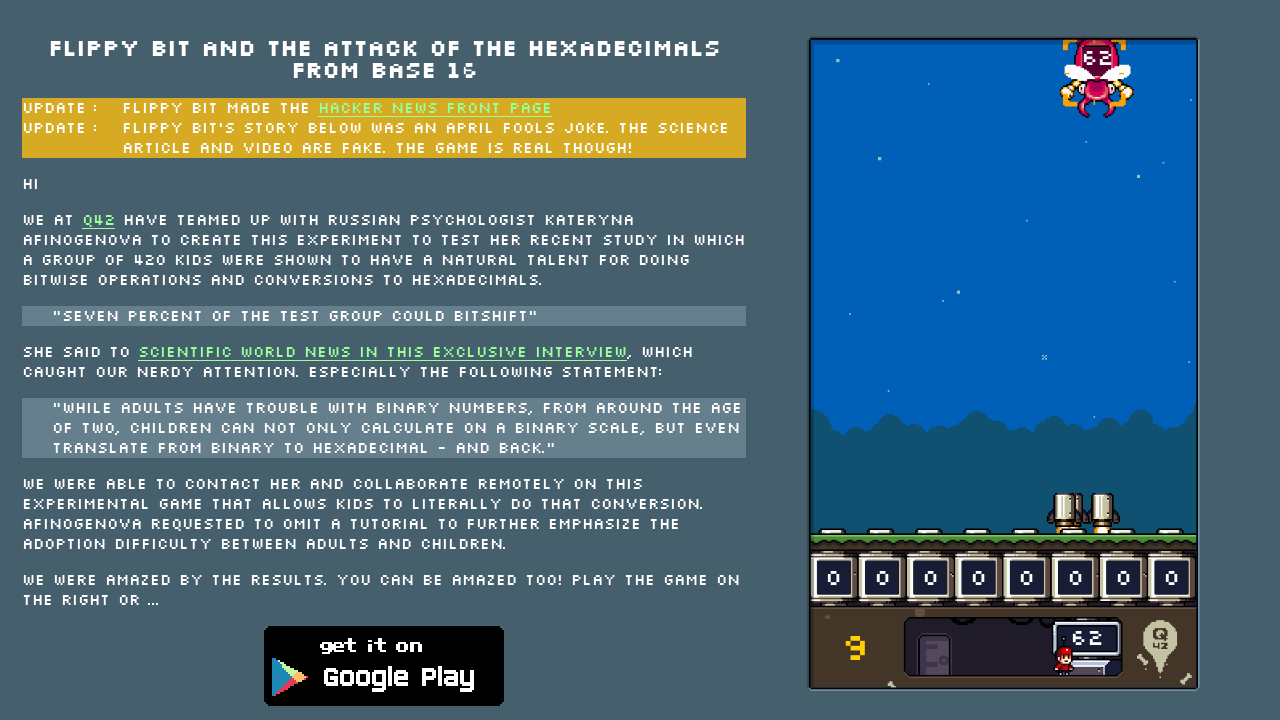

Found 1 enemy elements on screen
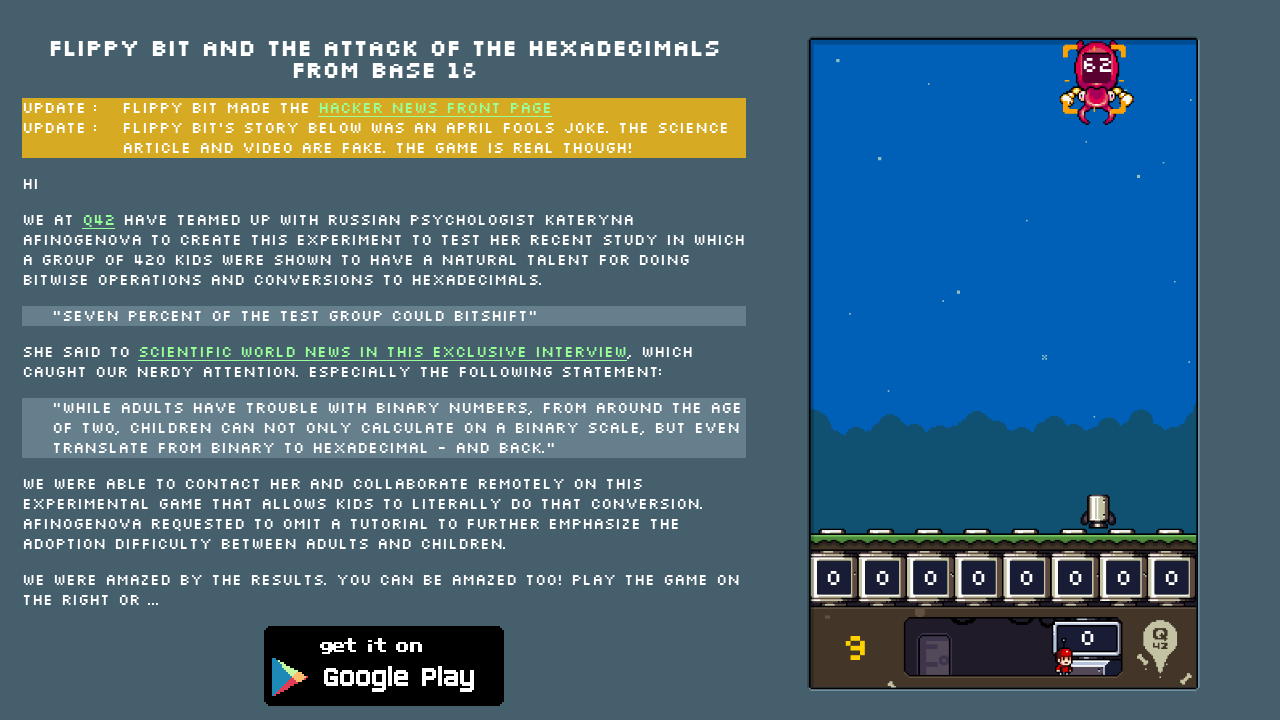

Waited 0.1 seconds for game state to update
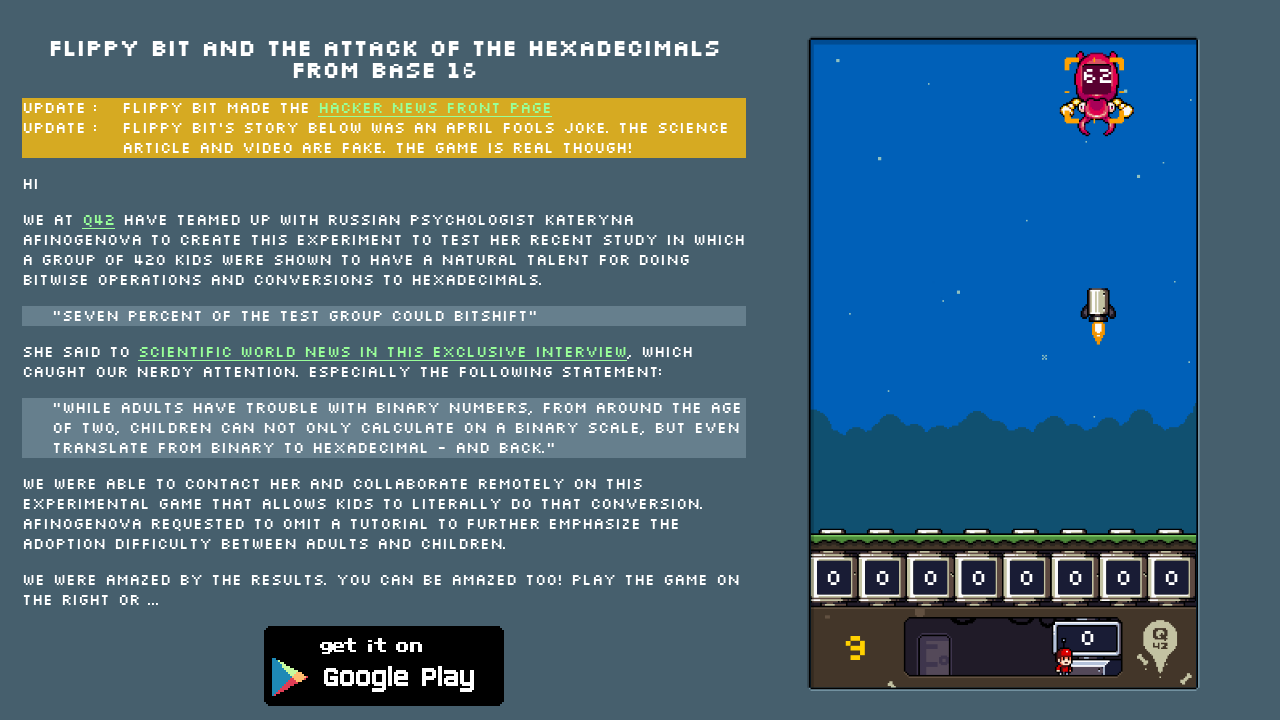

Checked if game is over by reading html class attribute
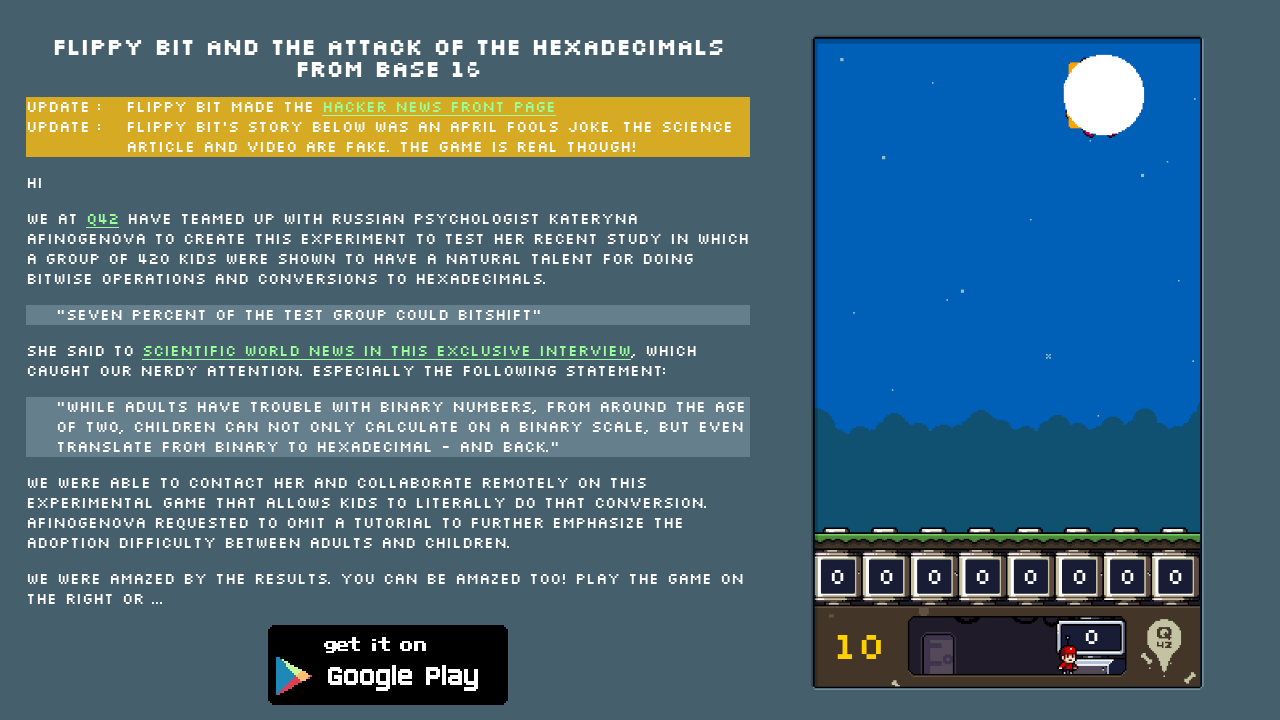

Found 0 enemy elements on screen
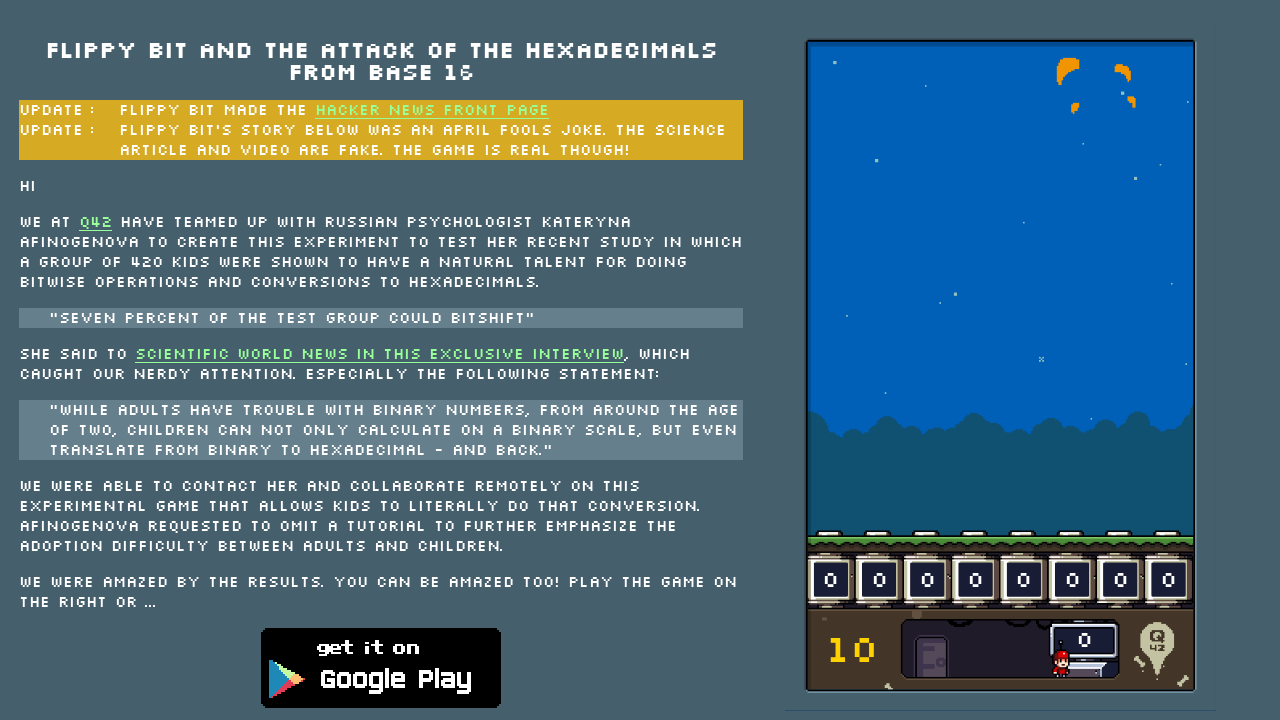

Waited 0.1 seconds for game state to update
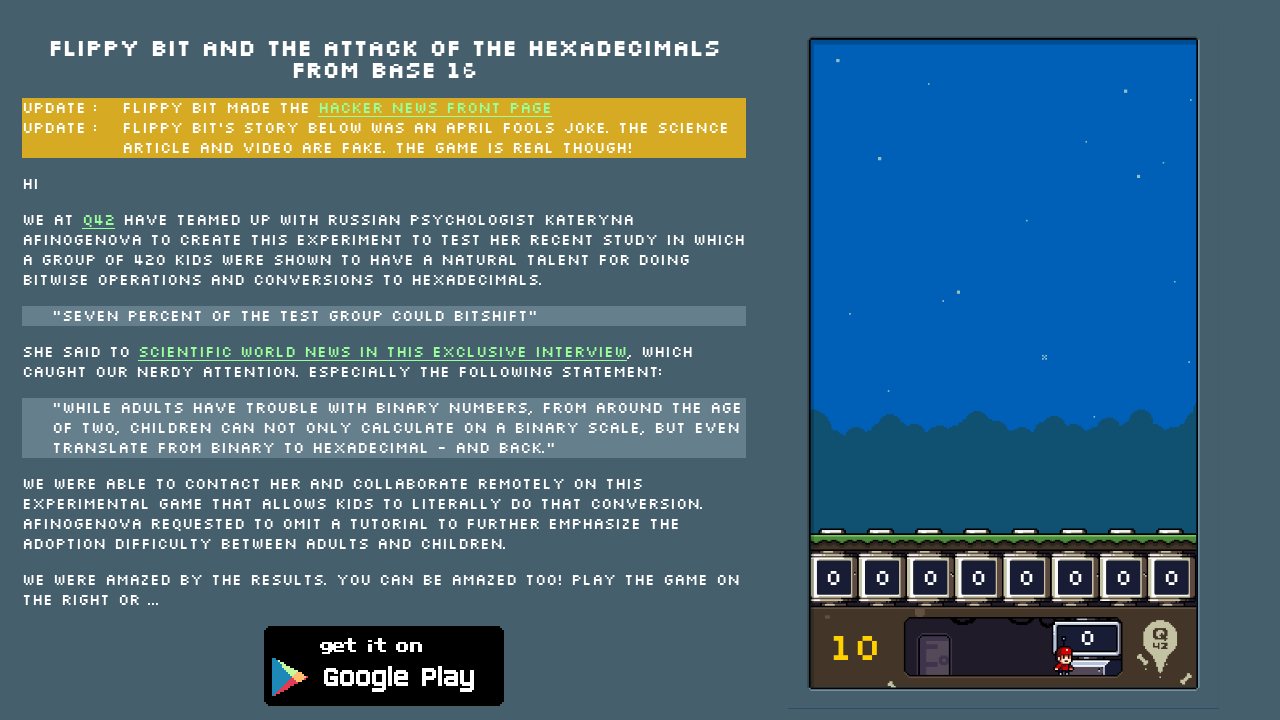

Checked if game is over by reading html class attribute
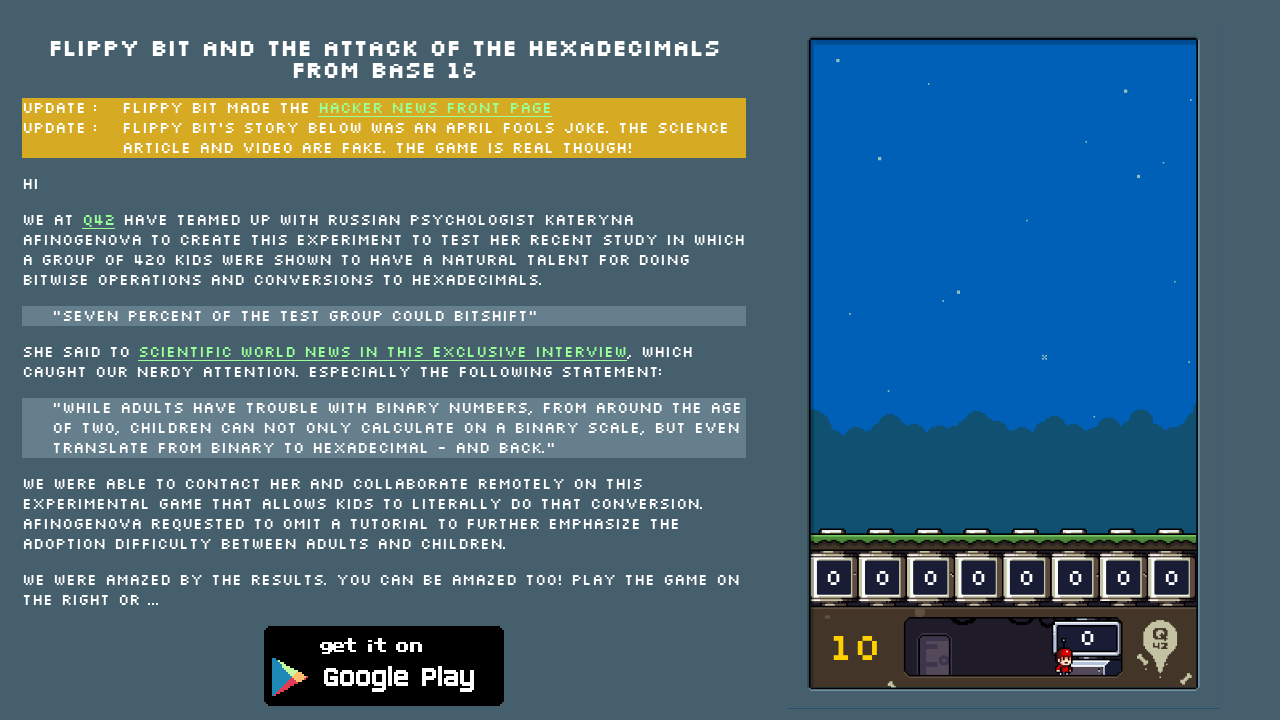

Found 0 enemy elements on screen
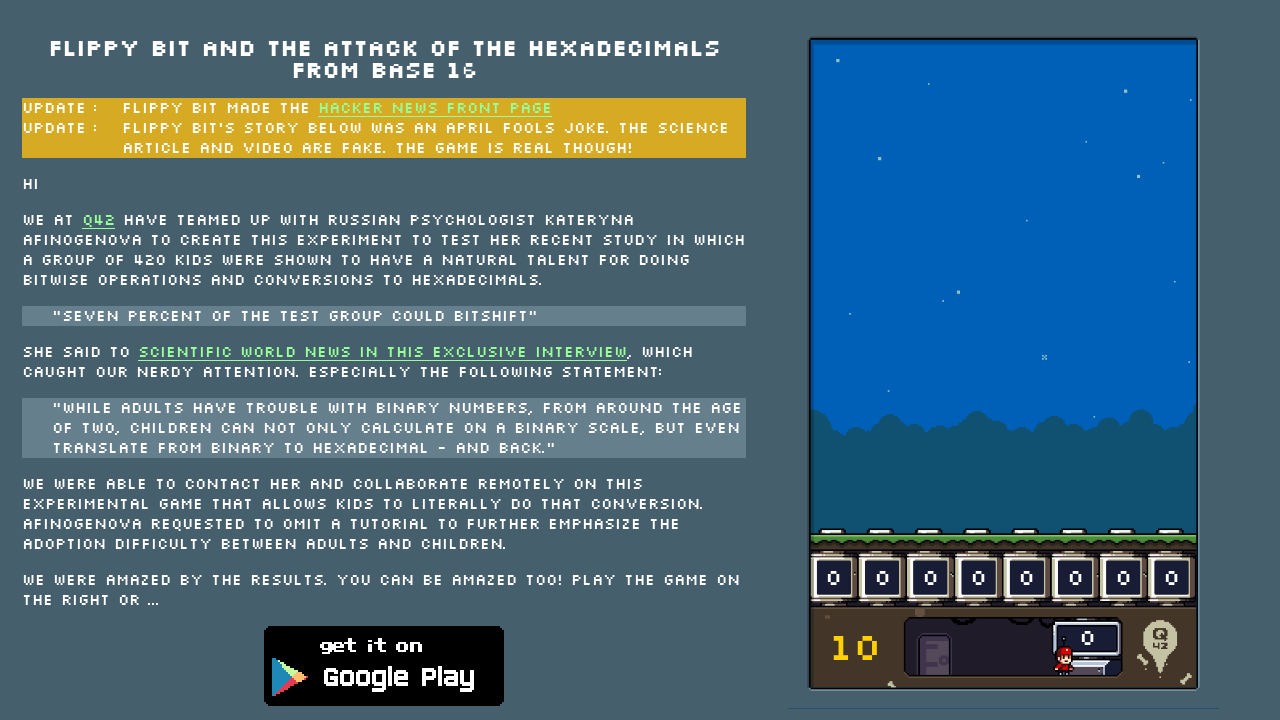

Waited 0.1 seconds for game state to update
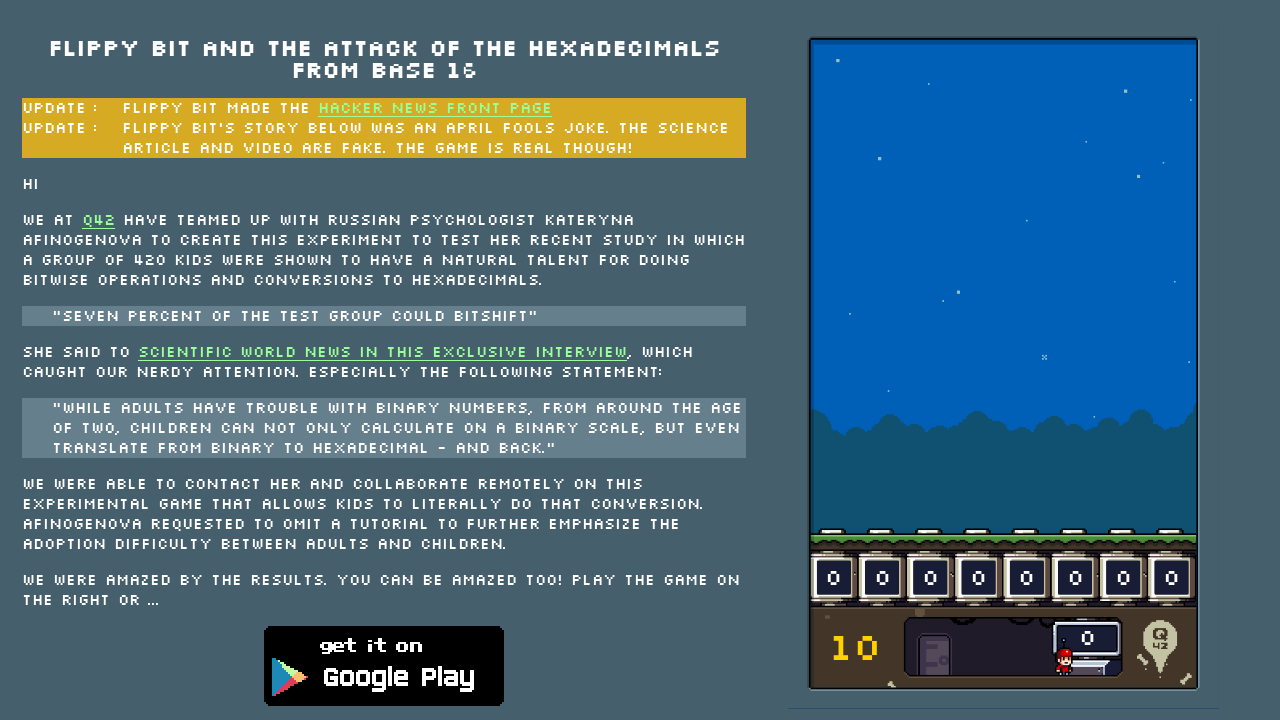

Checked if game is over by reading html class attribute
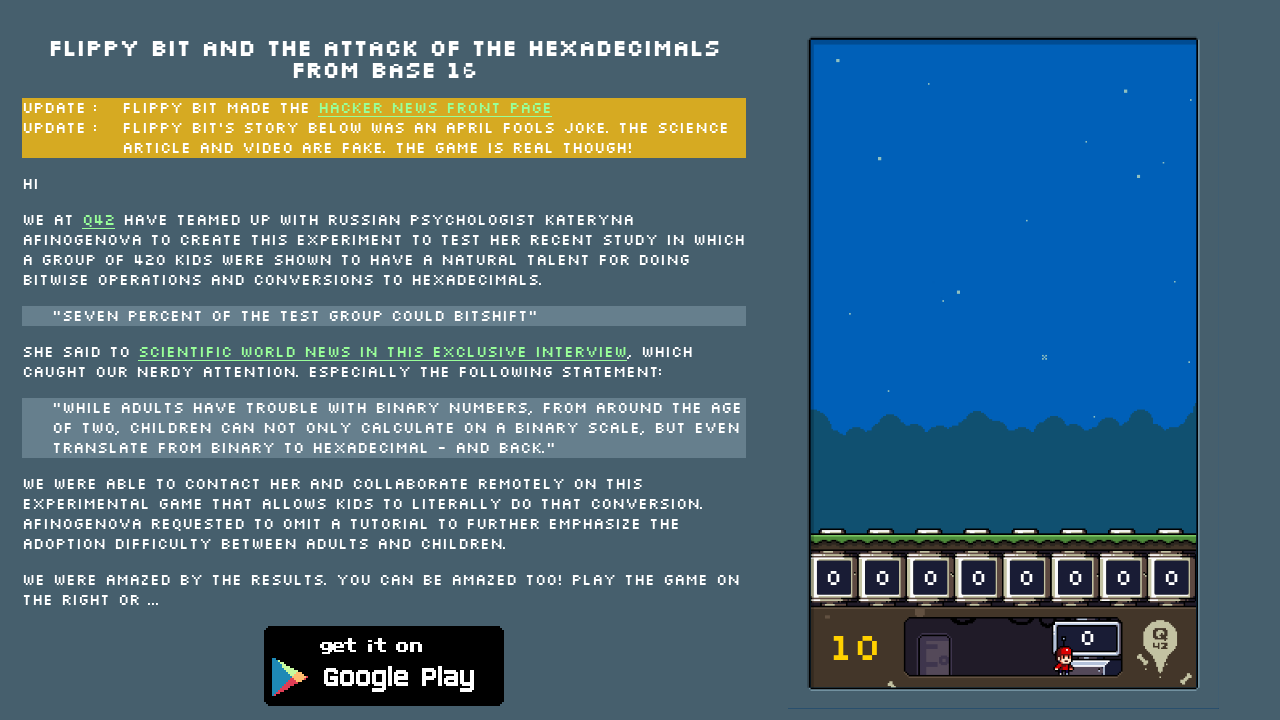

Found 0 enemy elements on screen
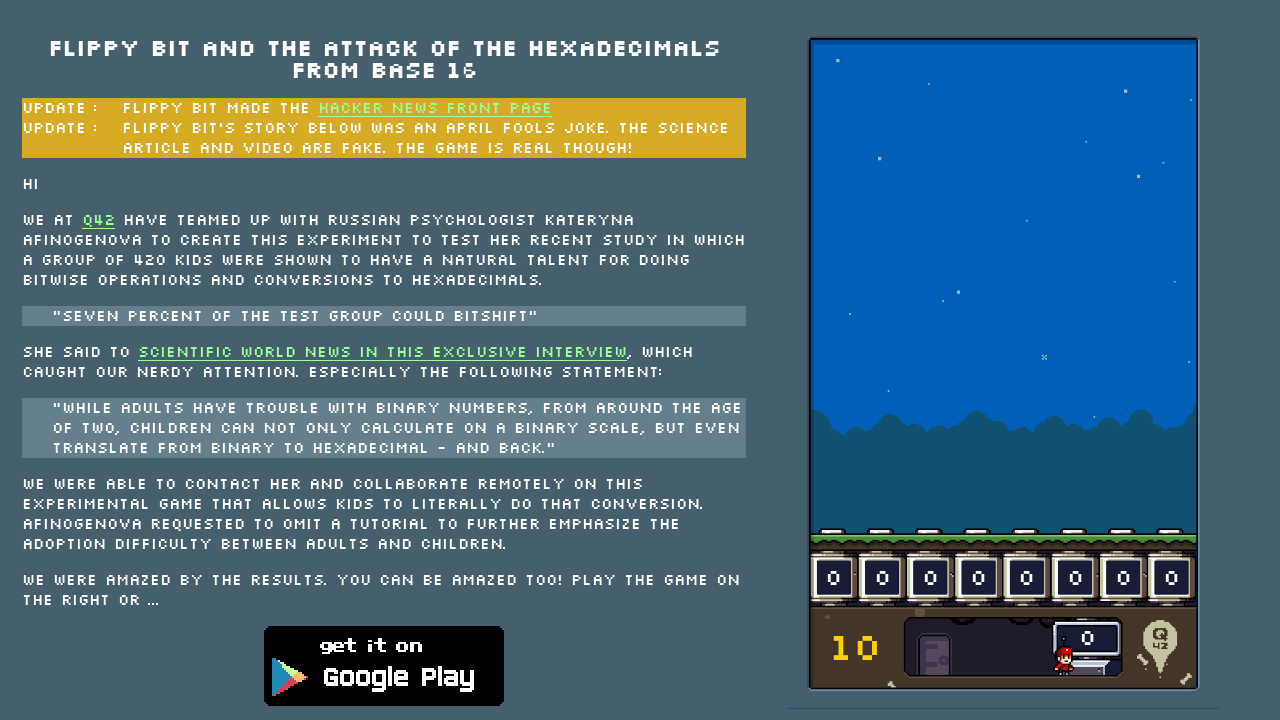

Waited 0.1 seconds for game state to update
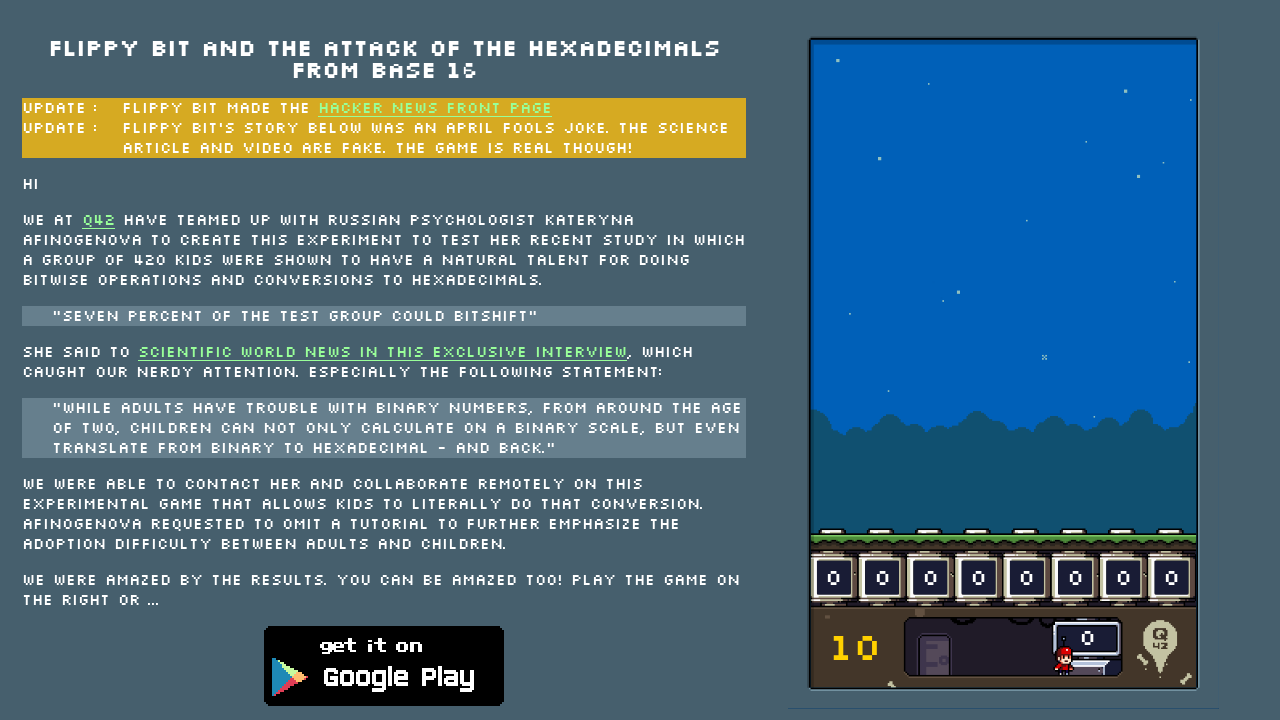

Checked if game is over by reading html class attribute
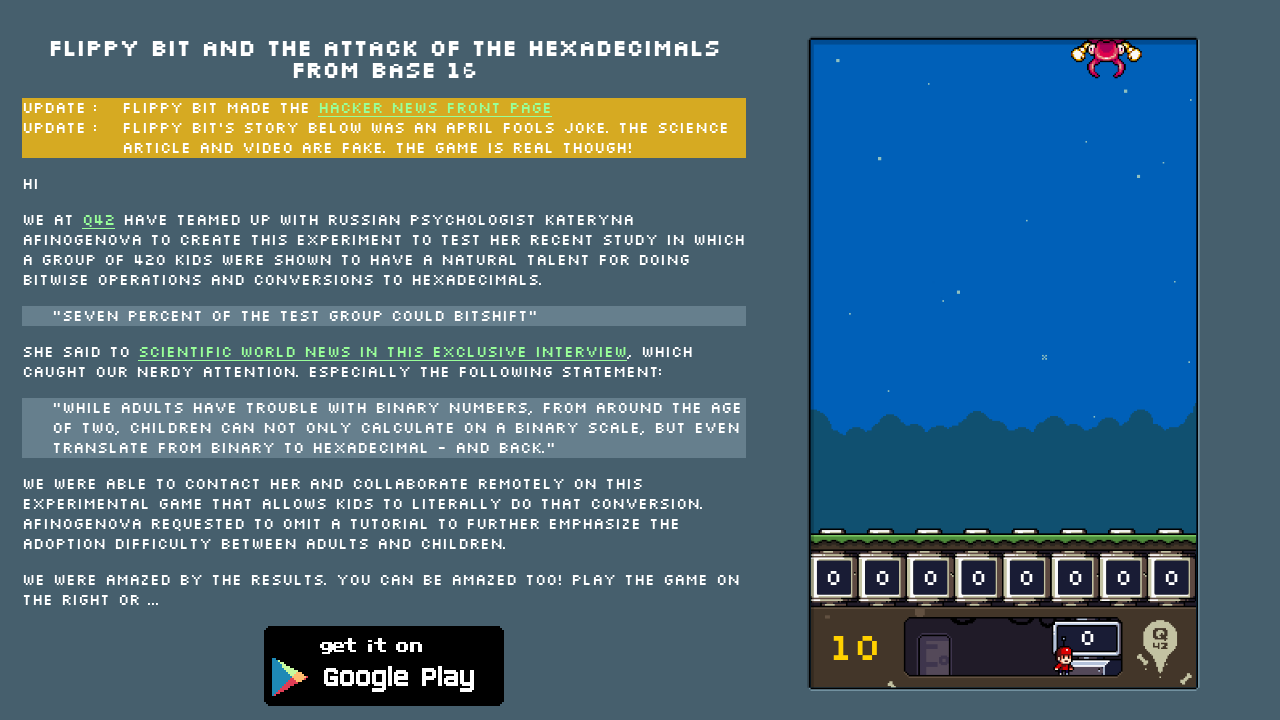

Found 1 enemy elements on screen
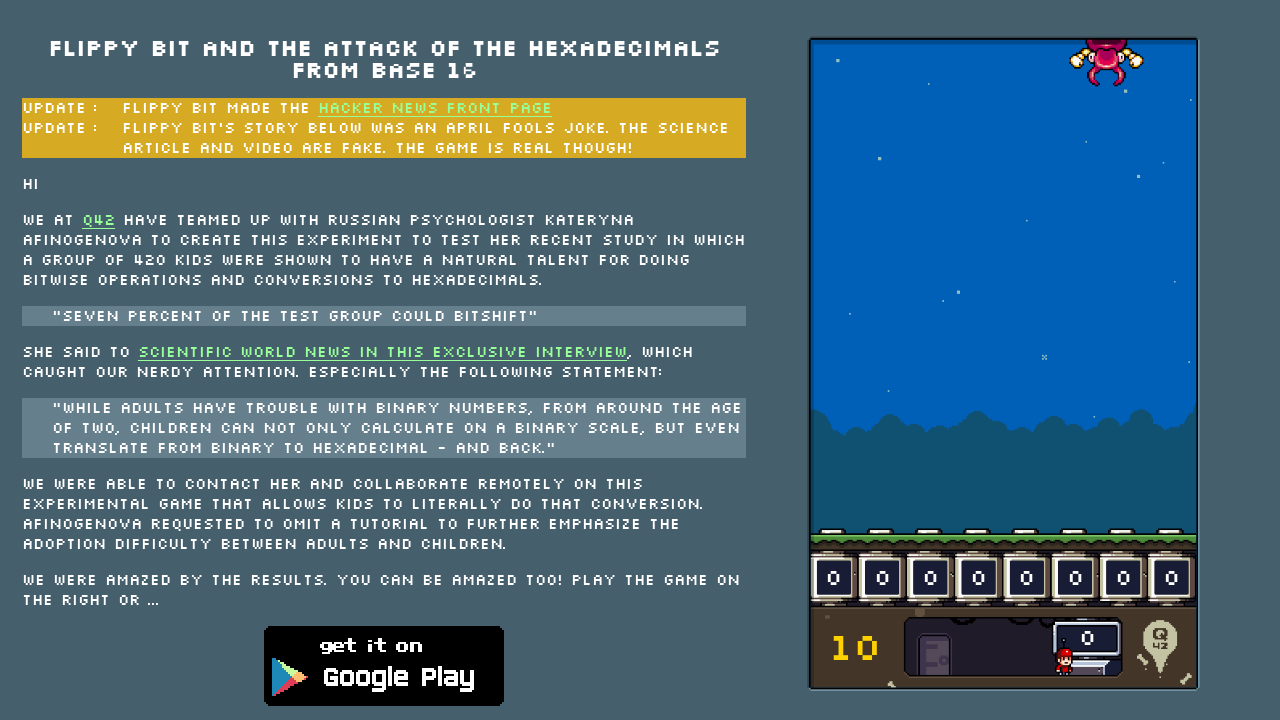

Neutralized hexadecimal enemy with value '43'
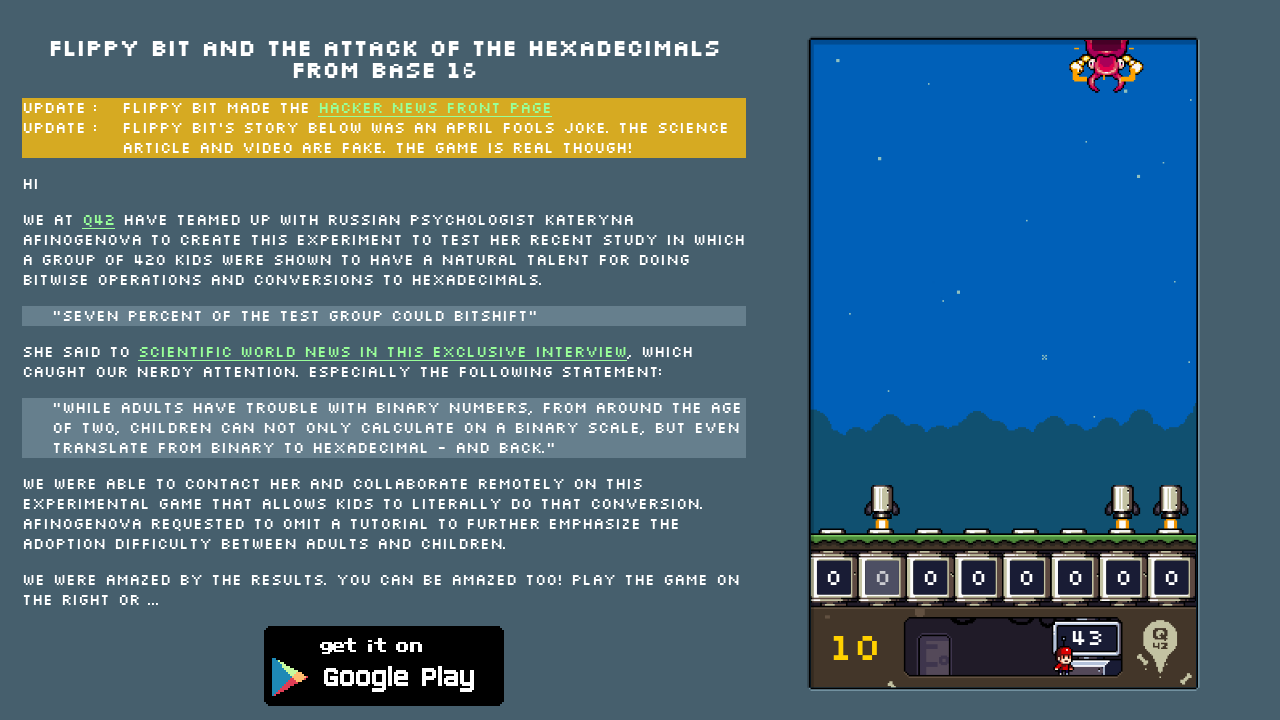

Waited 0.1 seconds for game state to update
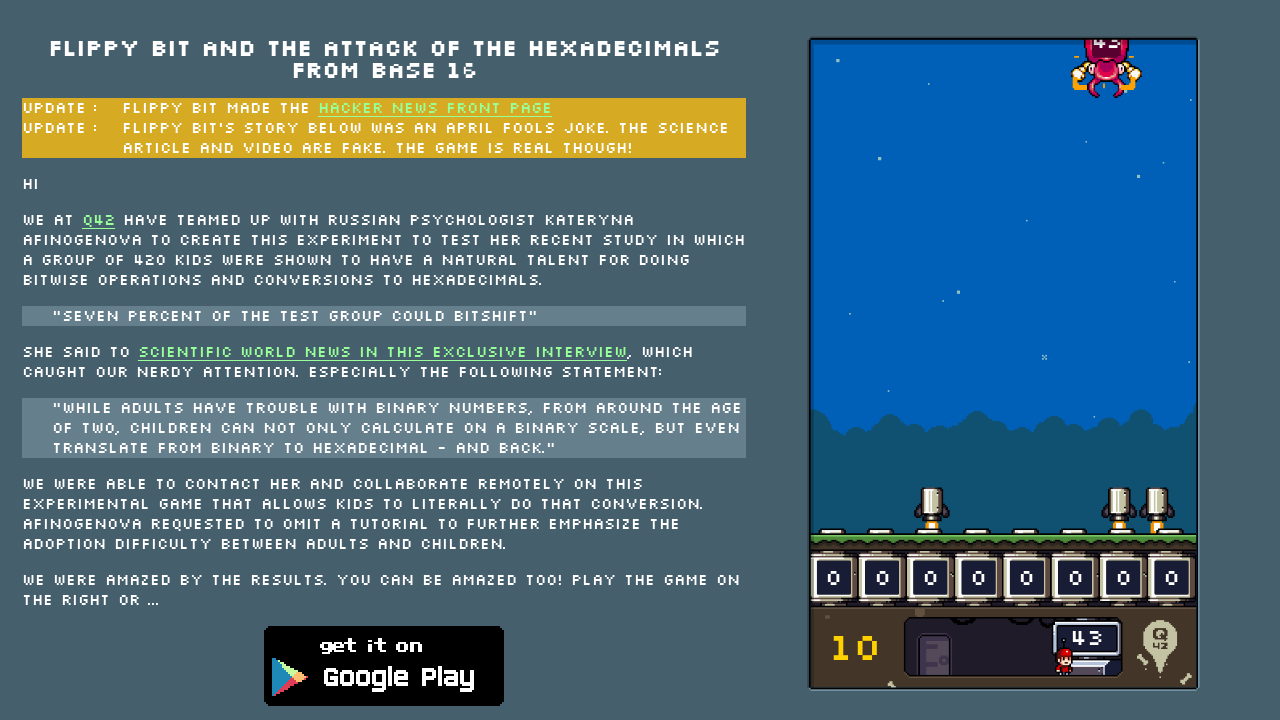

Checked if game is over by reading html class attribute
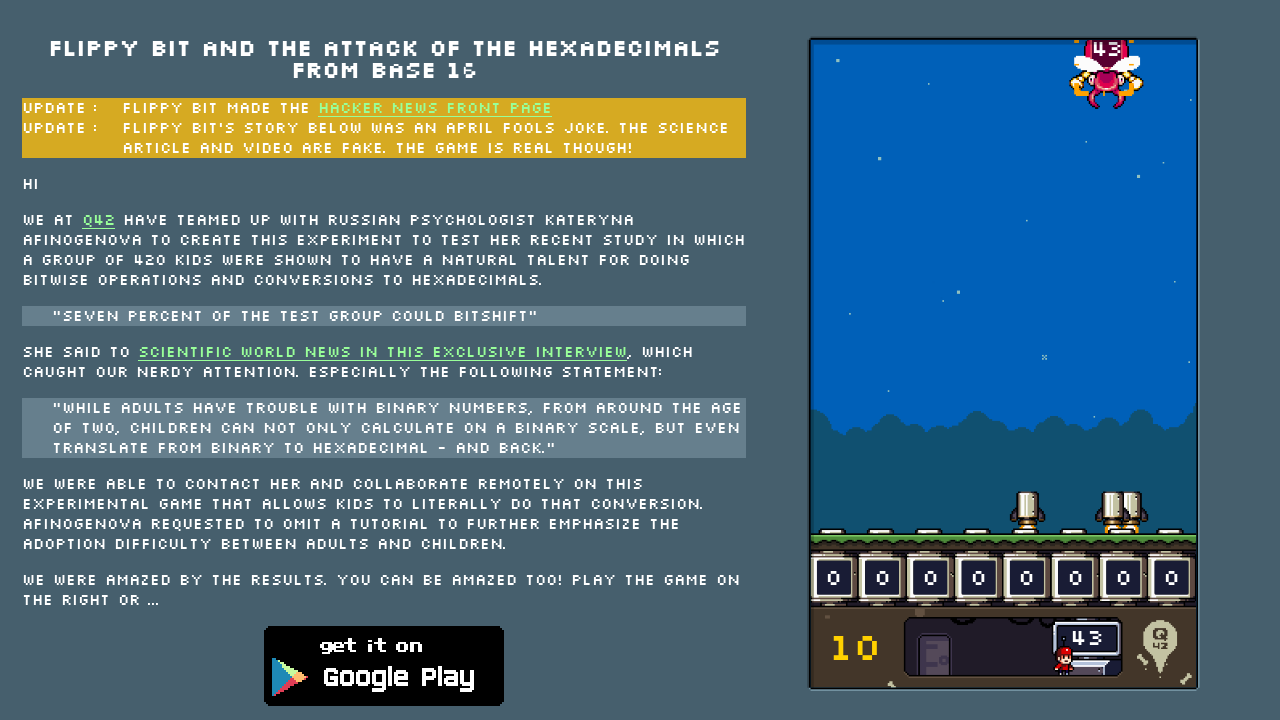

Found 1 enemy elements on screen
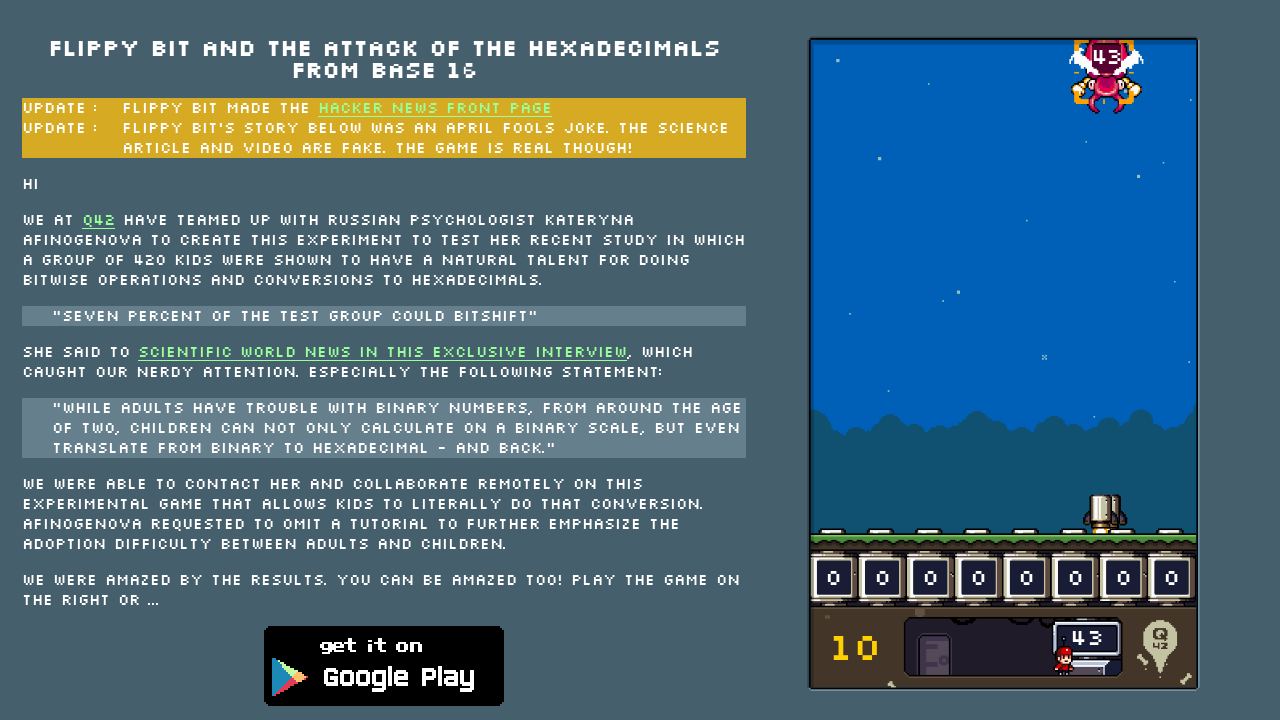

Waited 0.1 seconds for game state to update
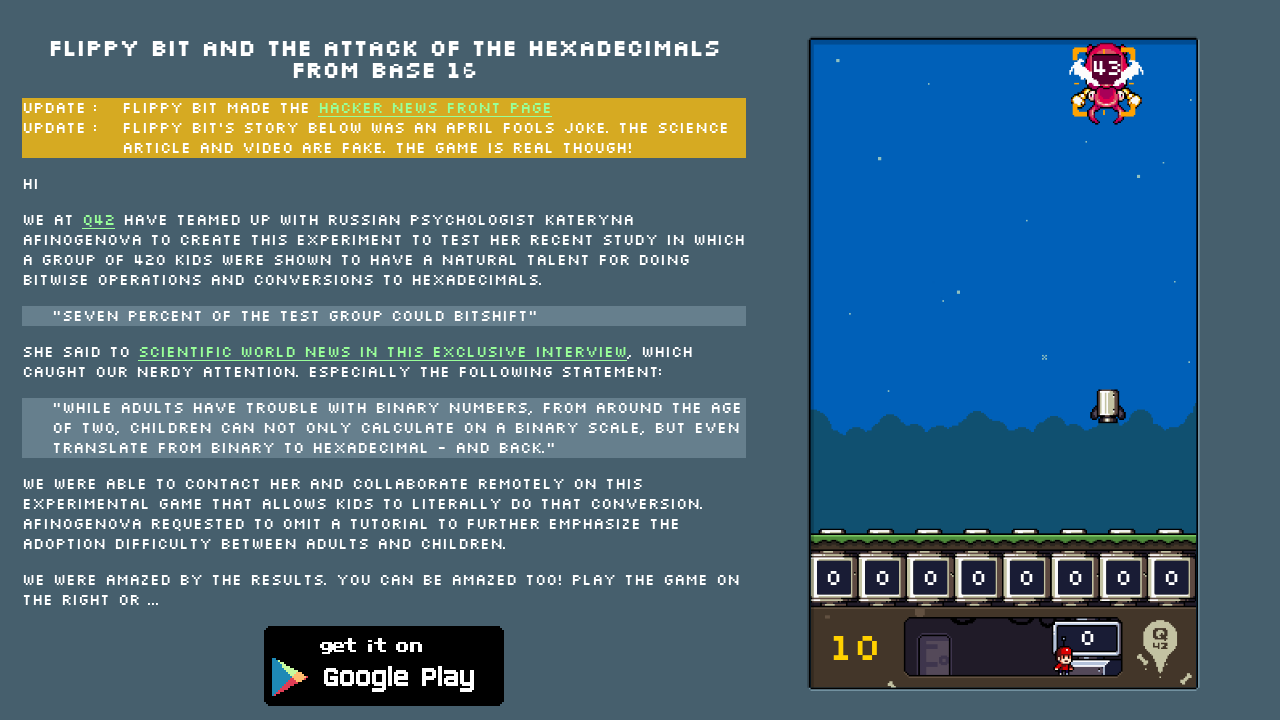

Checked if game is over by reading html class attribute
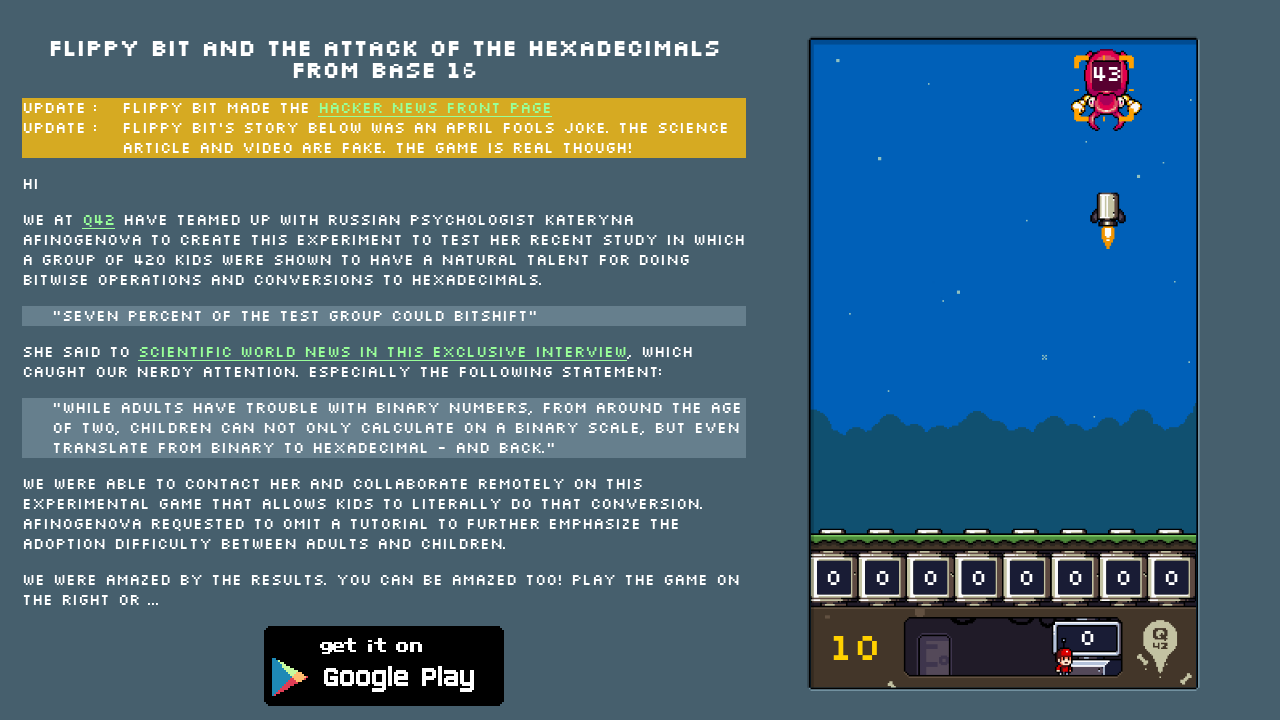

Found 1 enemy elements on screen
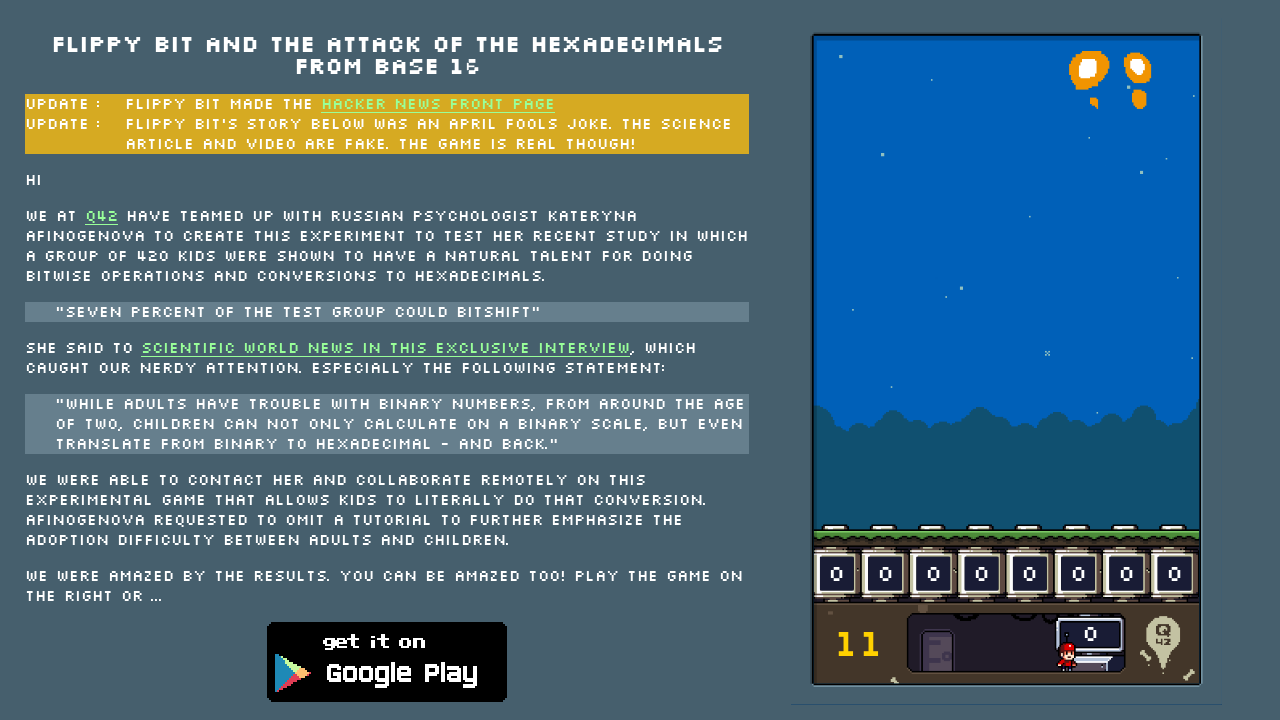

Neutralized hexadecimal enemy with value 'AA'
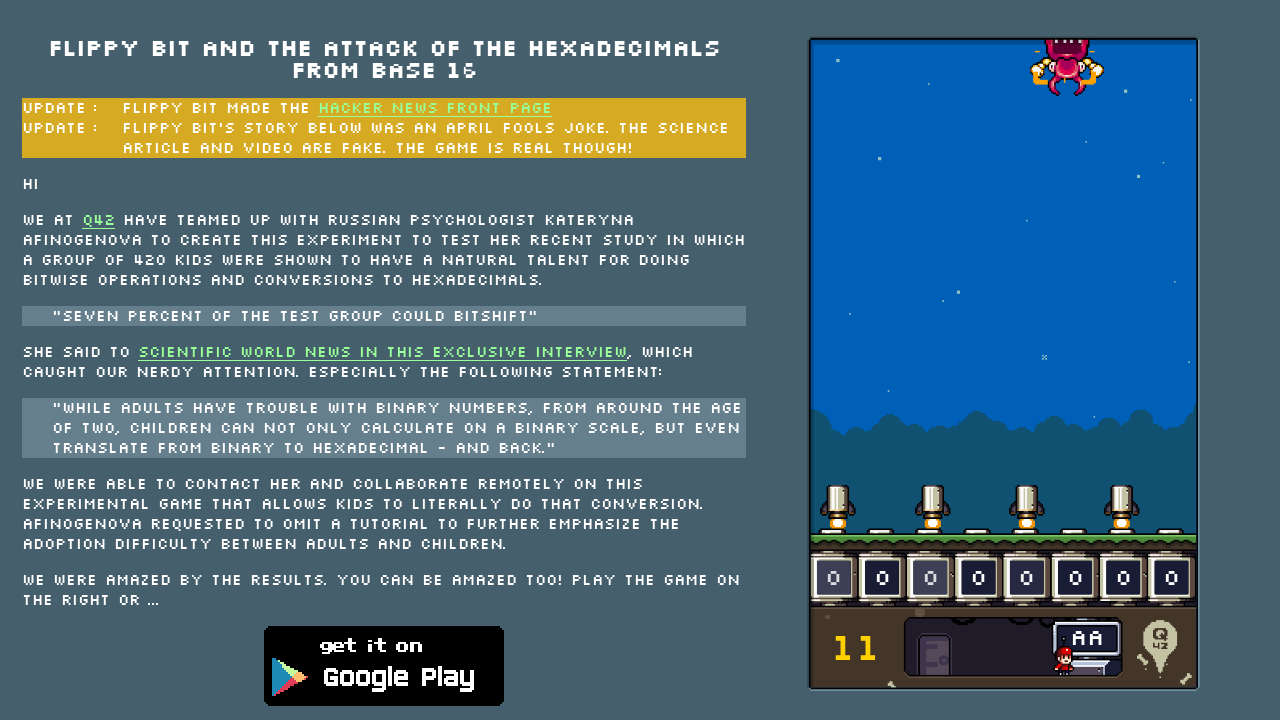

Waited 0.1 seconds for game state to update
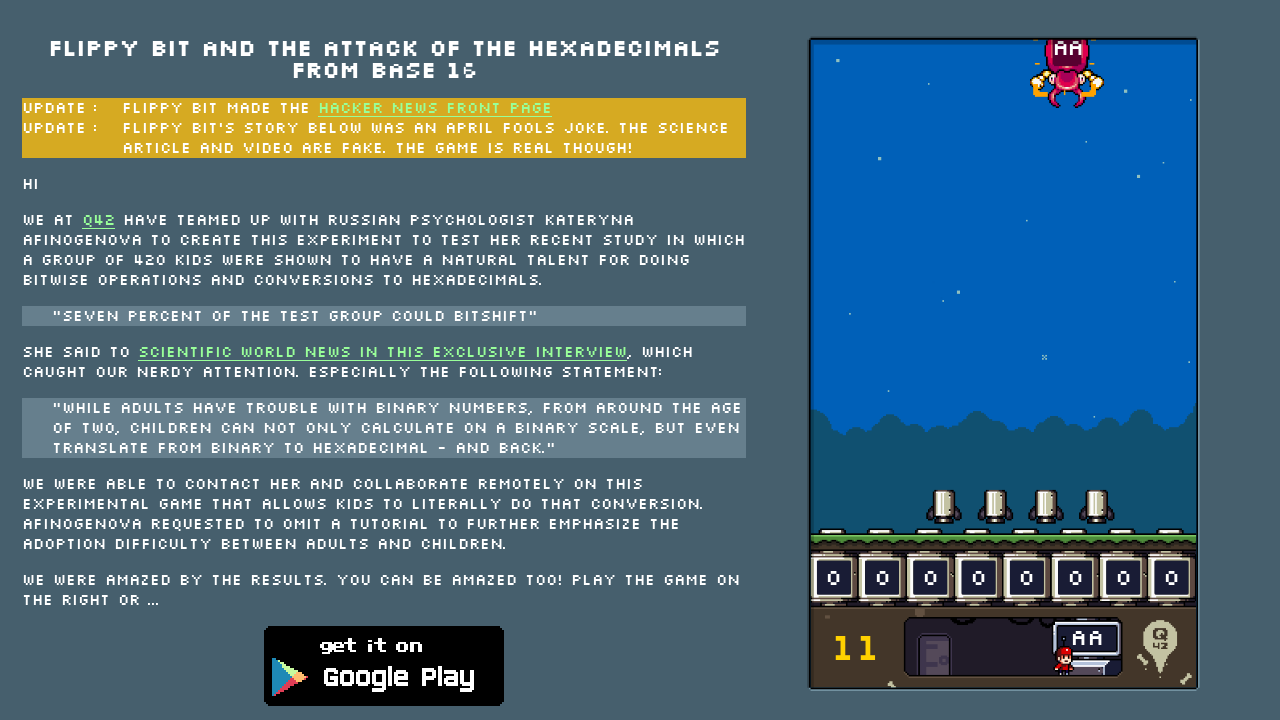

Checked if game is over by reading html class attribute
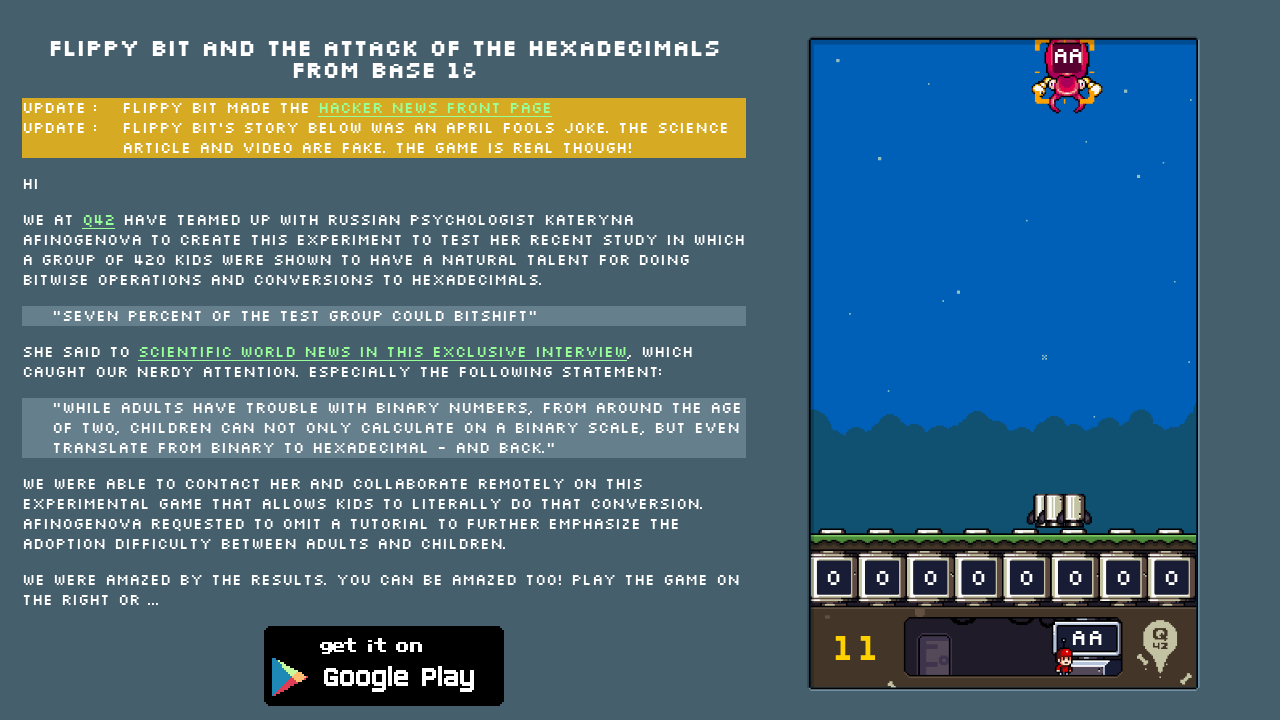

Found 1 enemy elements on screen
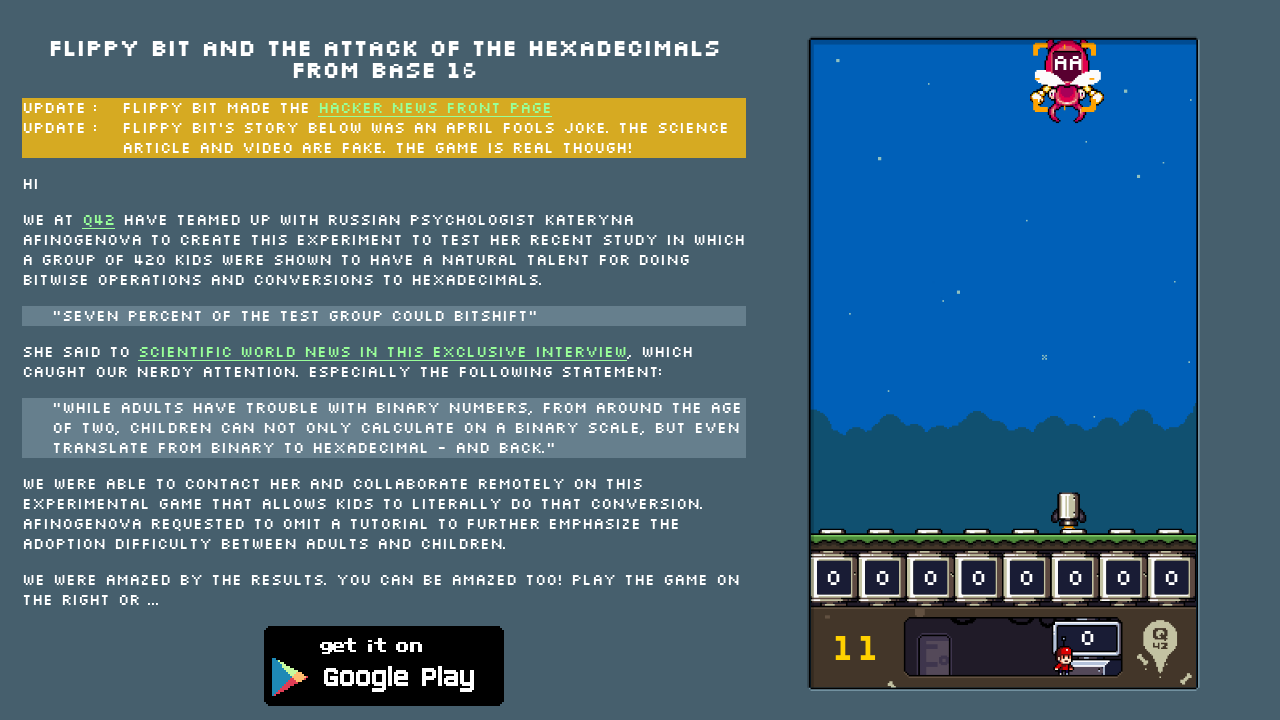

Waited 0.1 seconds for game state to update
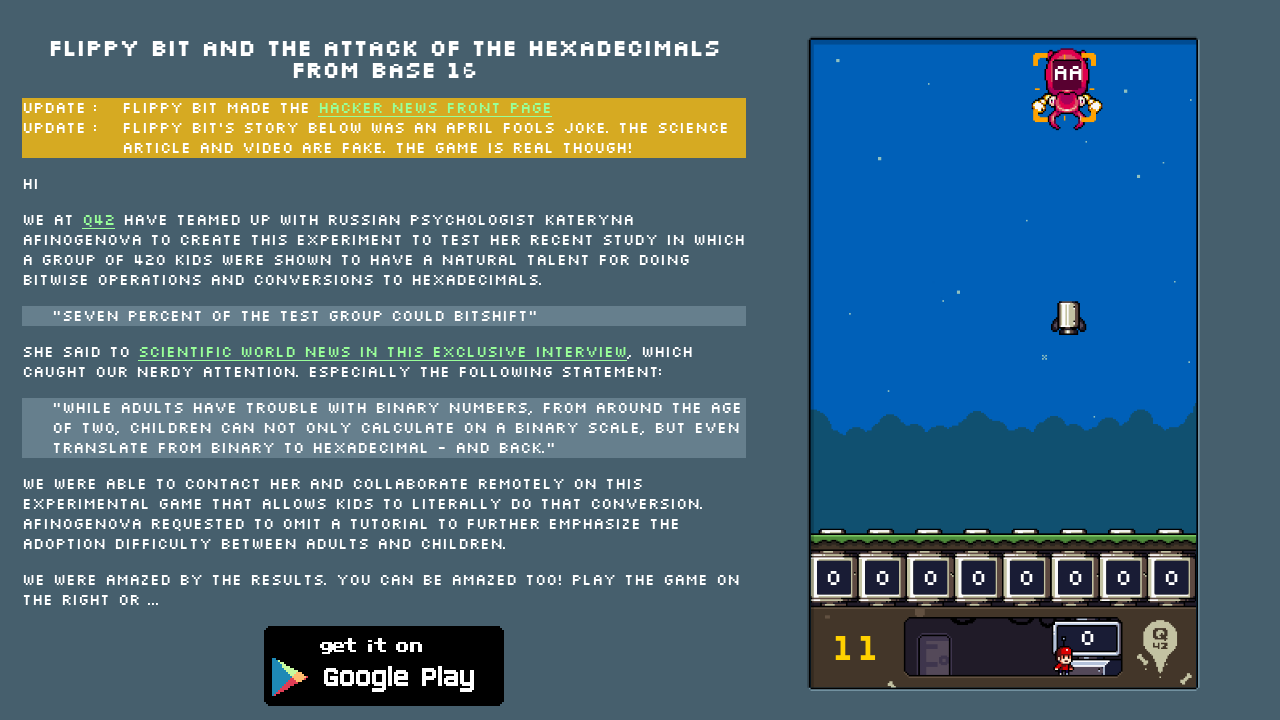

Checked if game is over by reading html class attribute
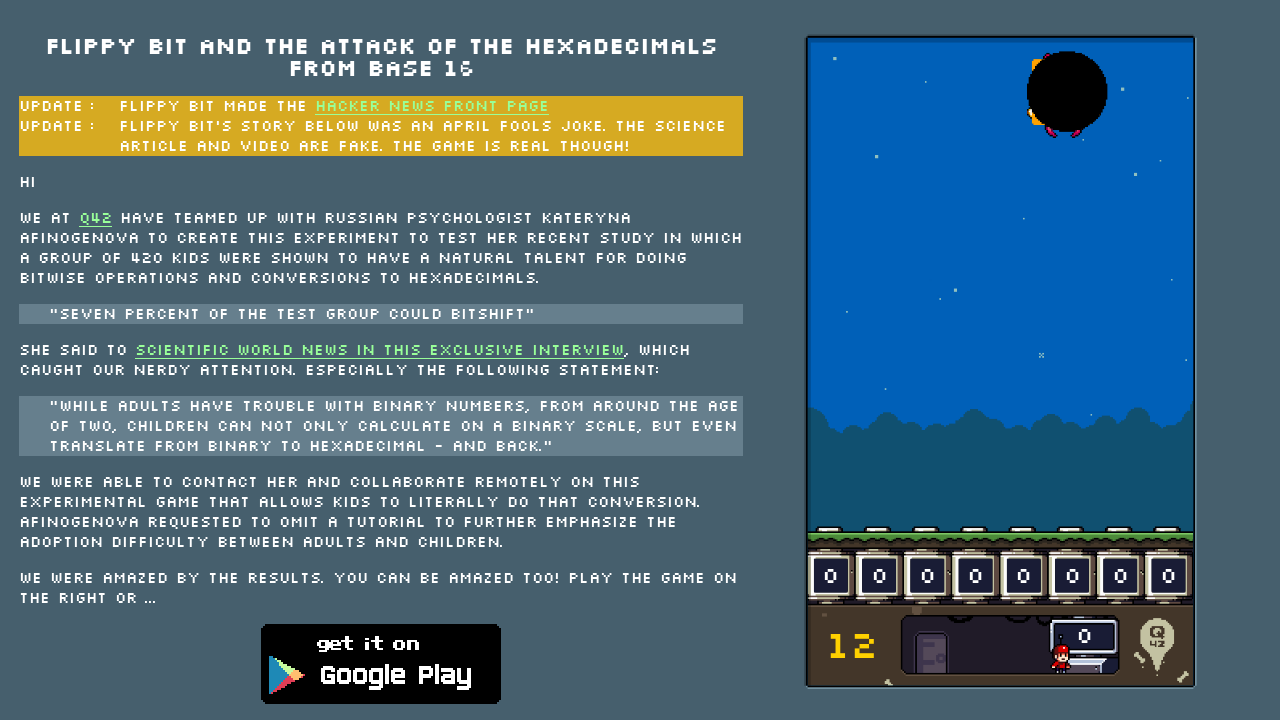

Found 0 enemy elements on screen
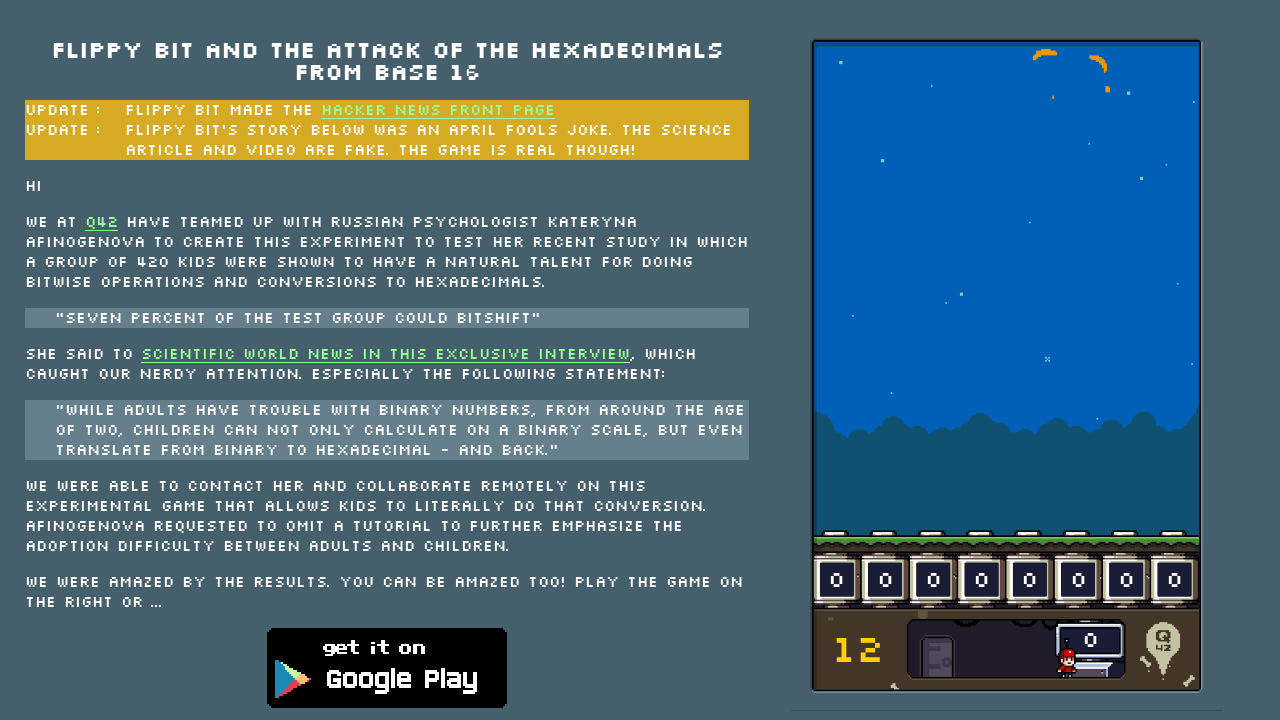

Waited 0.1 seconds for game state to update
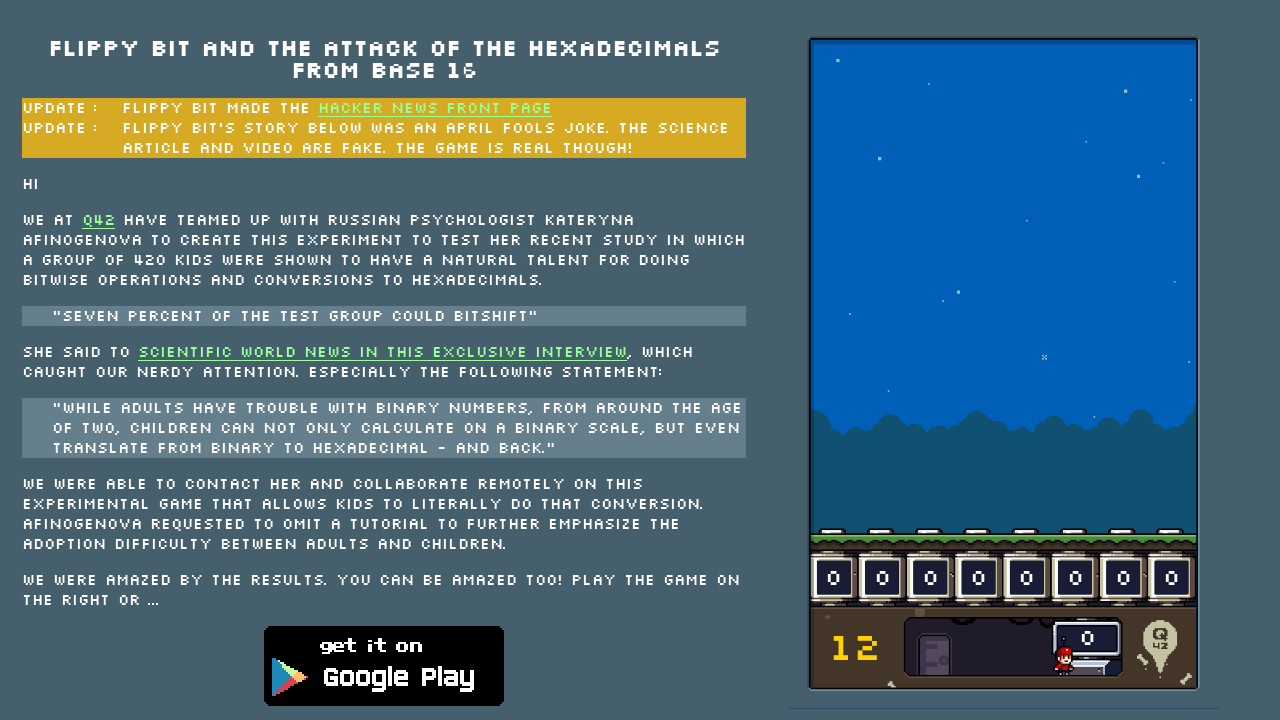

Checked if game is over by reading html class attribute
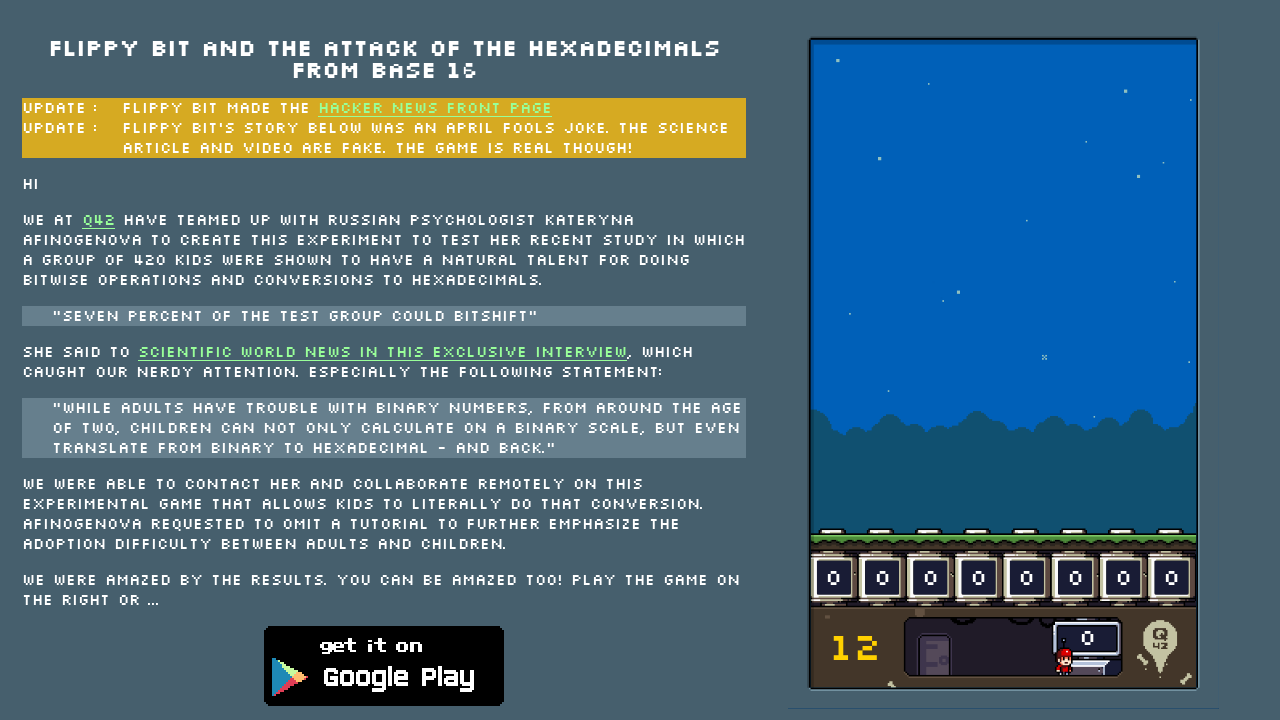

Found 0 enemy elements on screen
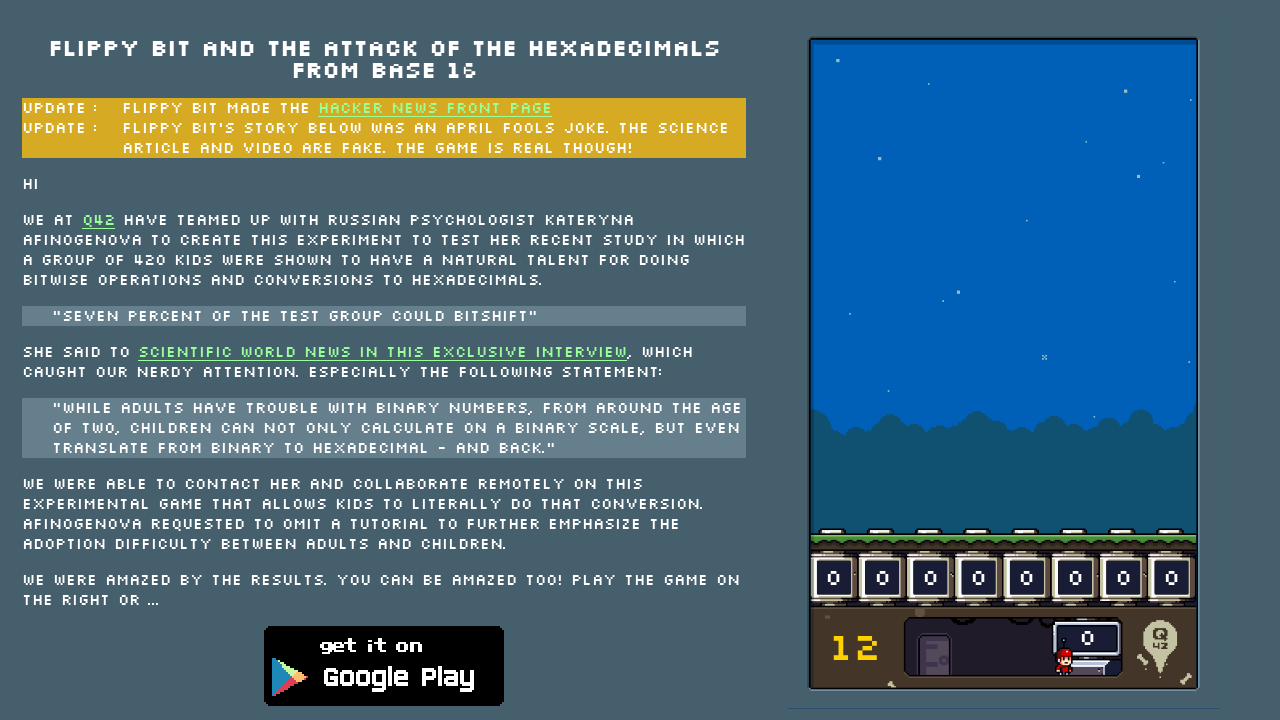

Waited 0.1 seconds for game state to update
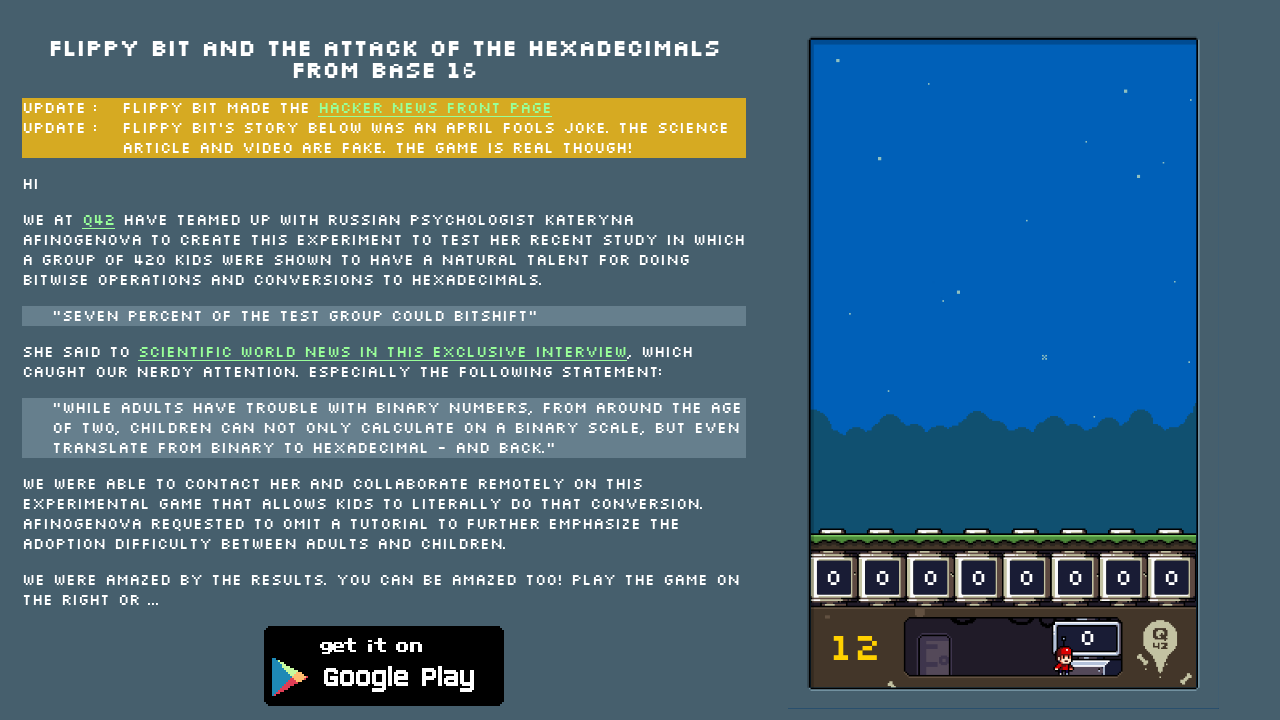

Checked if game is over by reading html class attribute
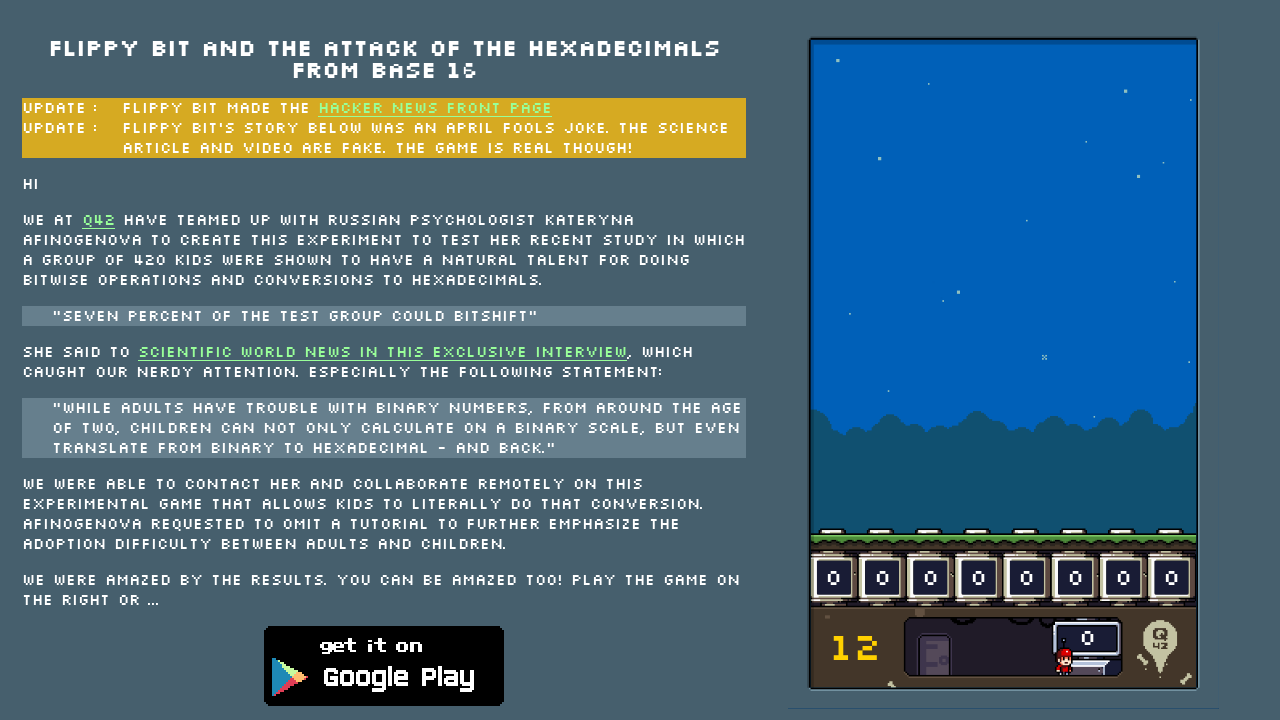

Found 0 enemy elements on screen
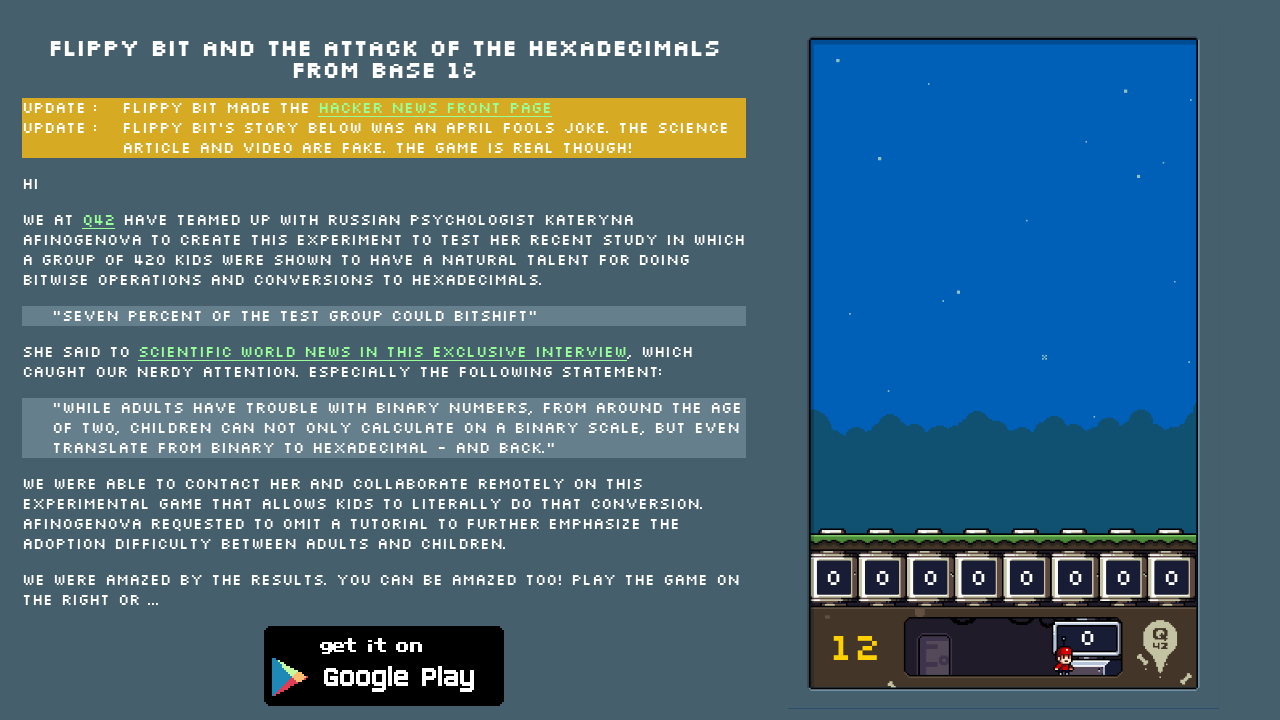

Waited 0.1 seconds for game state to update
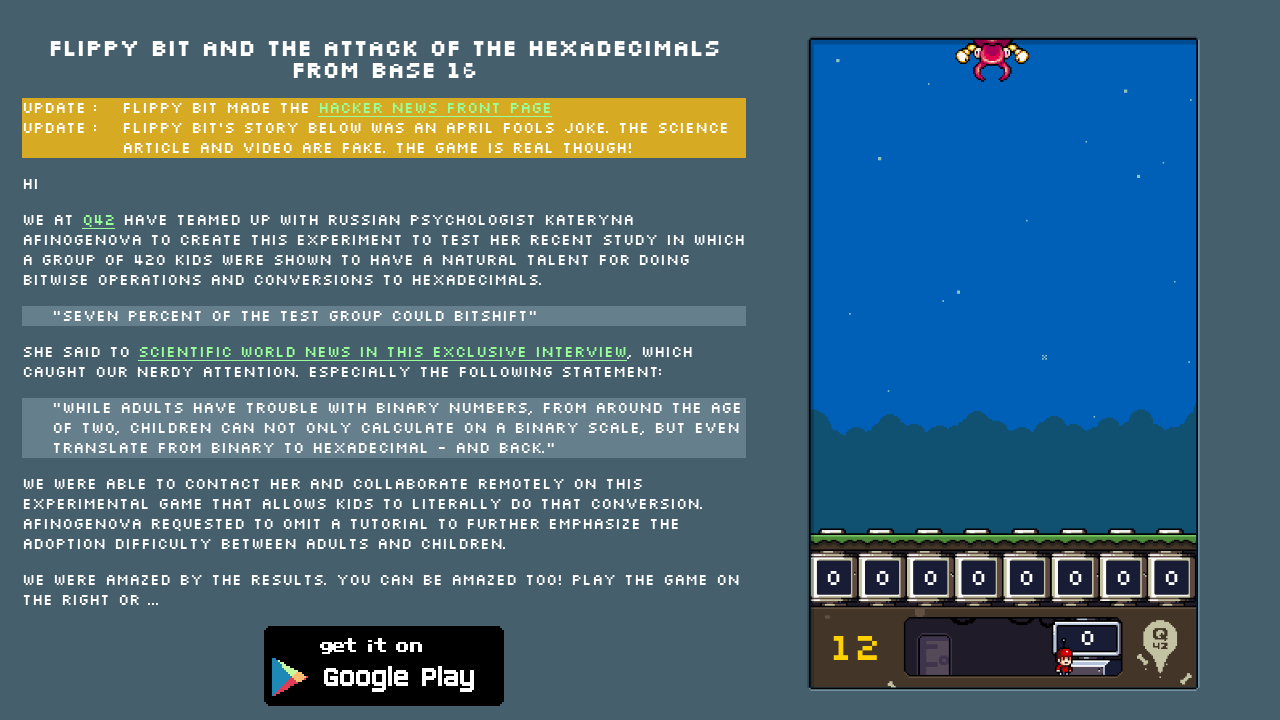

Checked if game is over by reading html class attribute
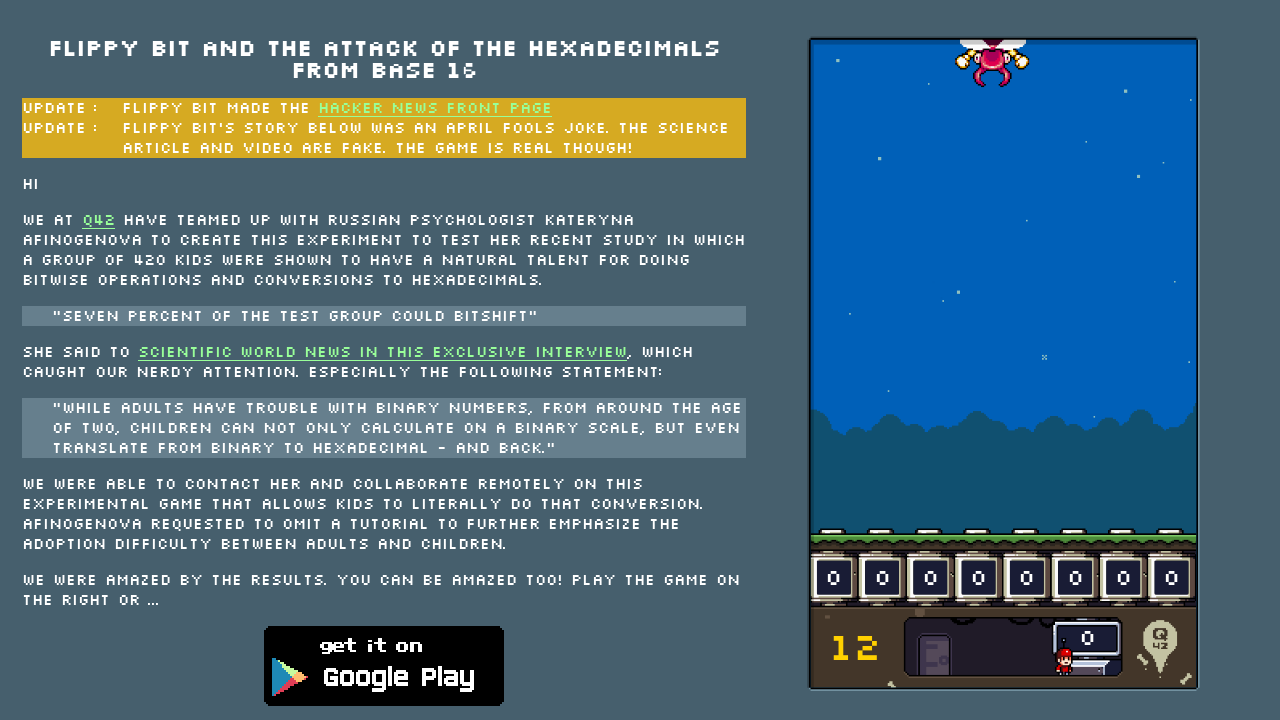

Found 1 enemy elements on screen
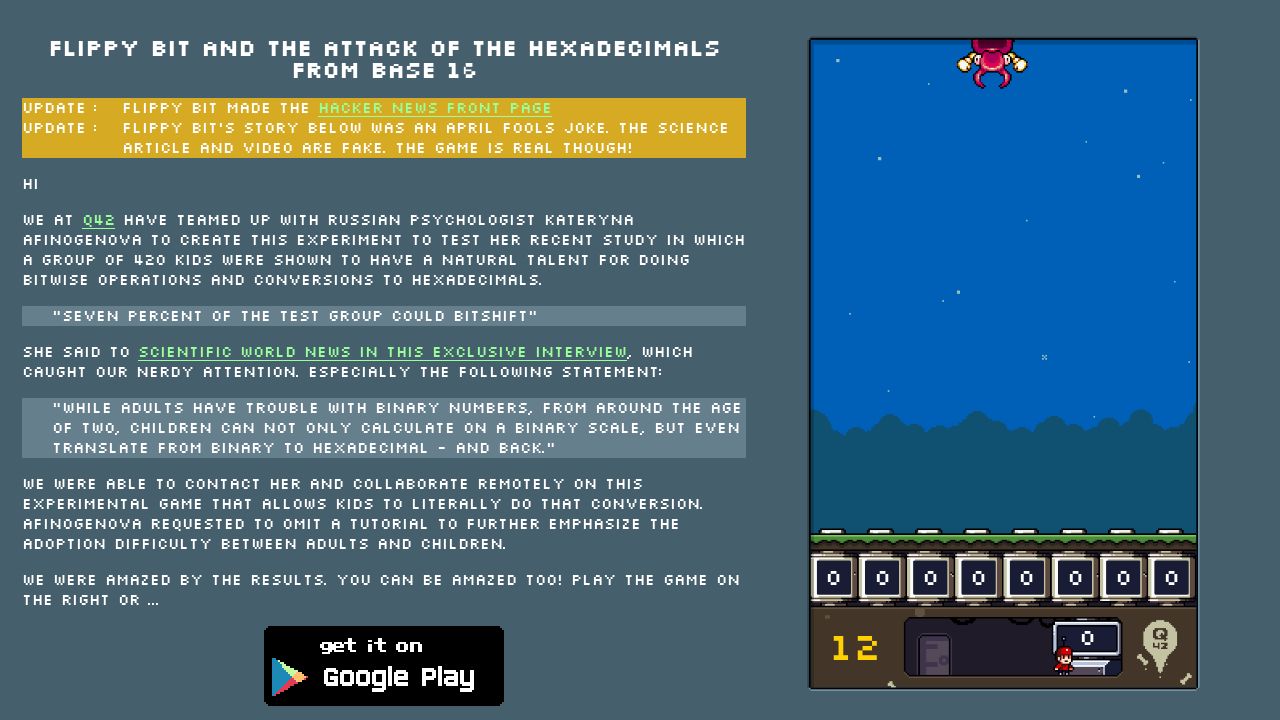

Neutralized hexadecimal enemy with value '42'
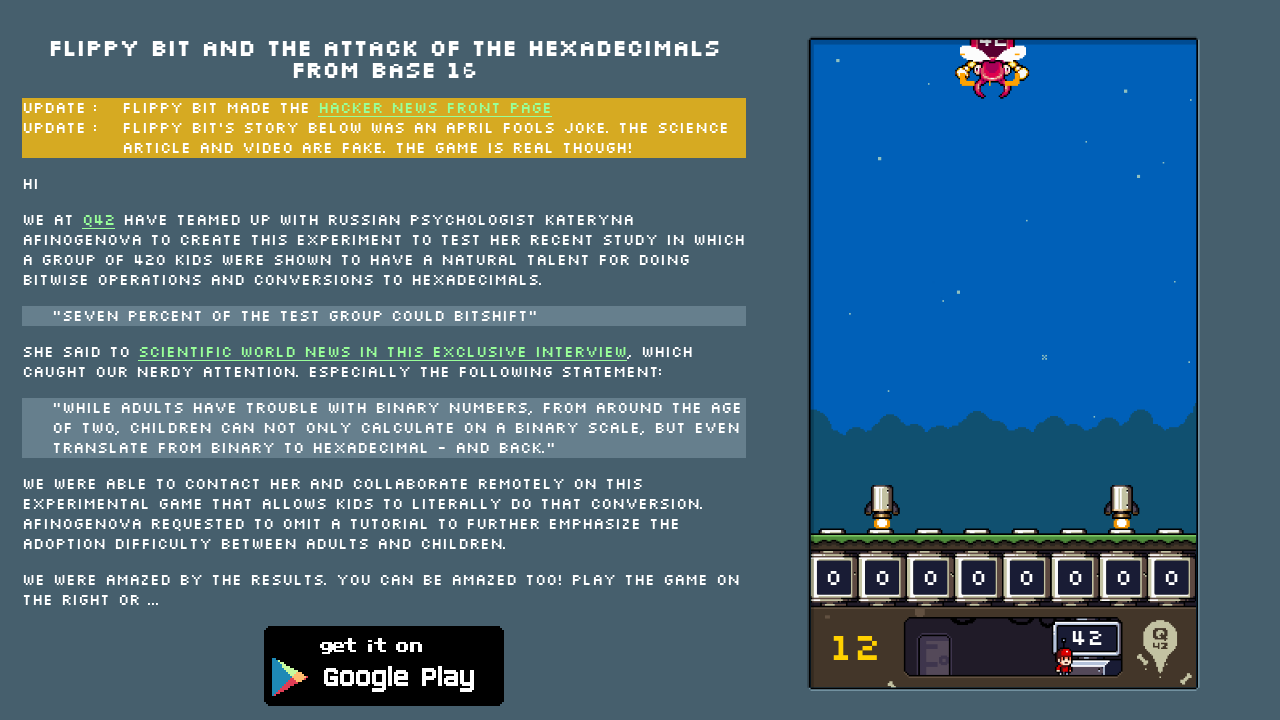

Waited 0.1 seconds for game state to update
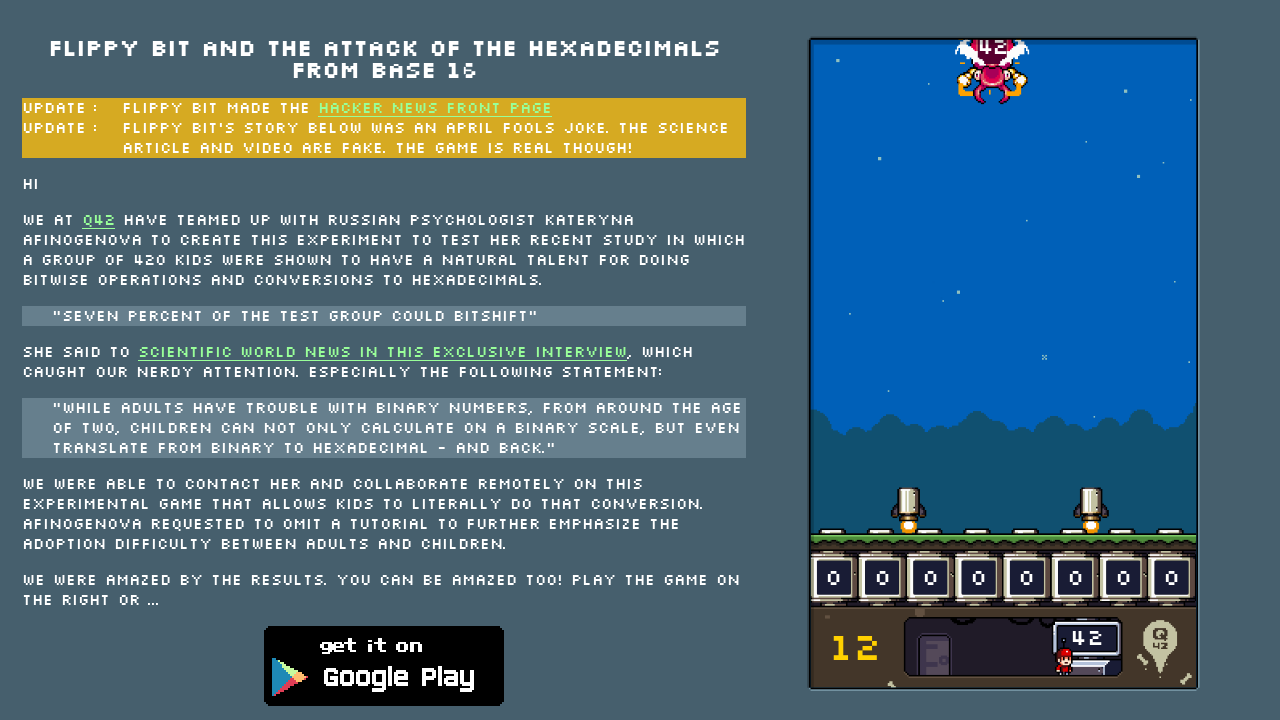

Checked if game is over by reading html class attribute
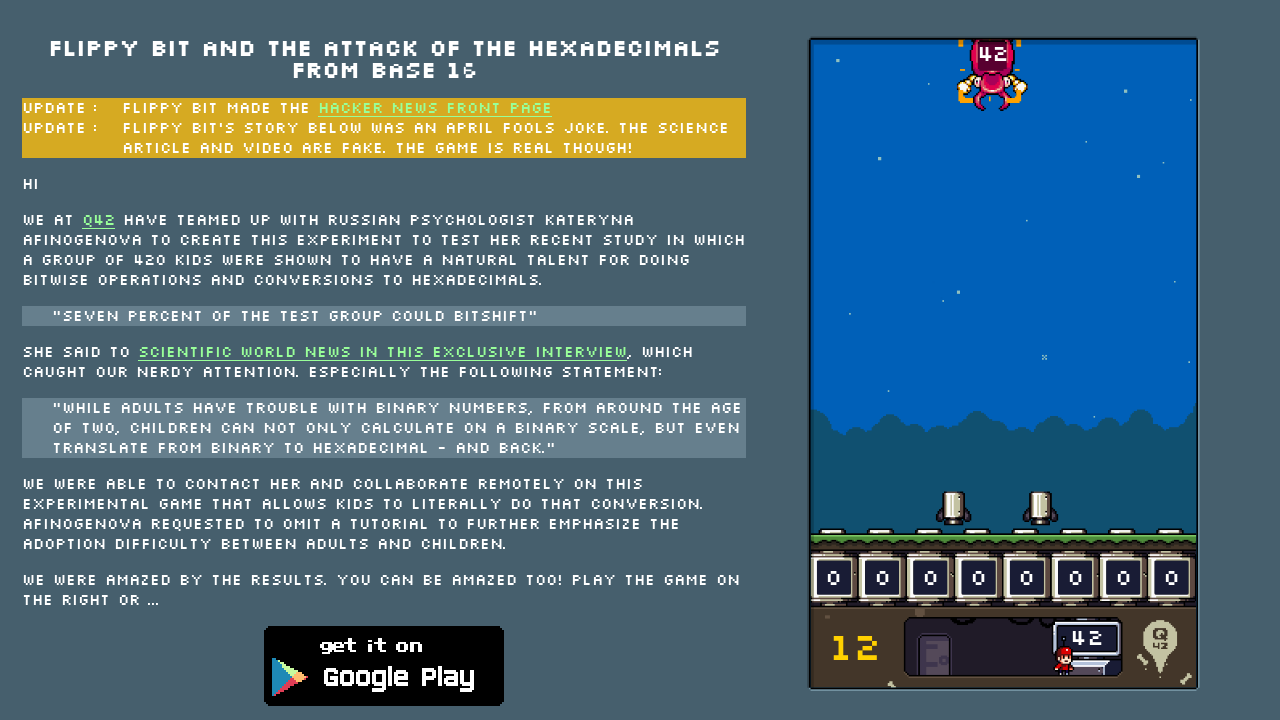

Found 1 enemy elements on screen
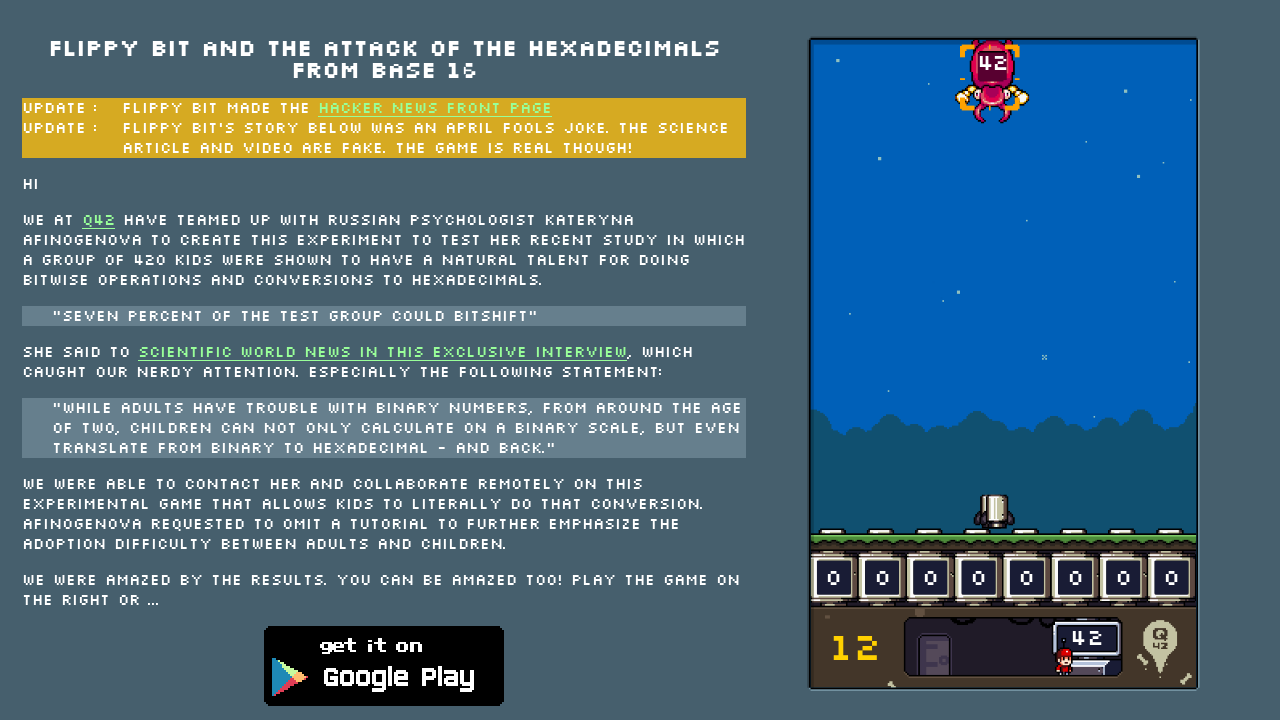

Waited 0.1 seconds for game state to update
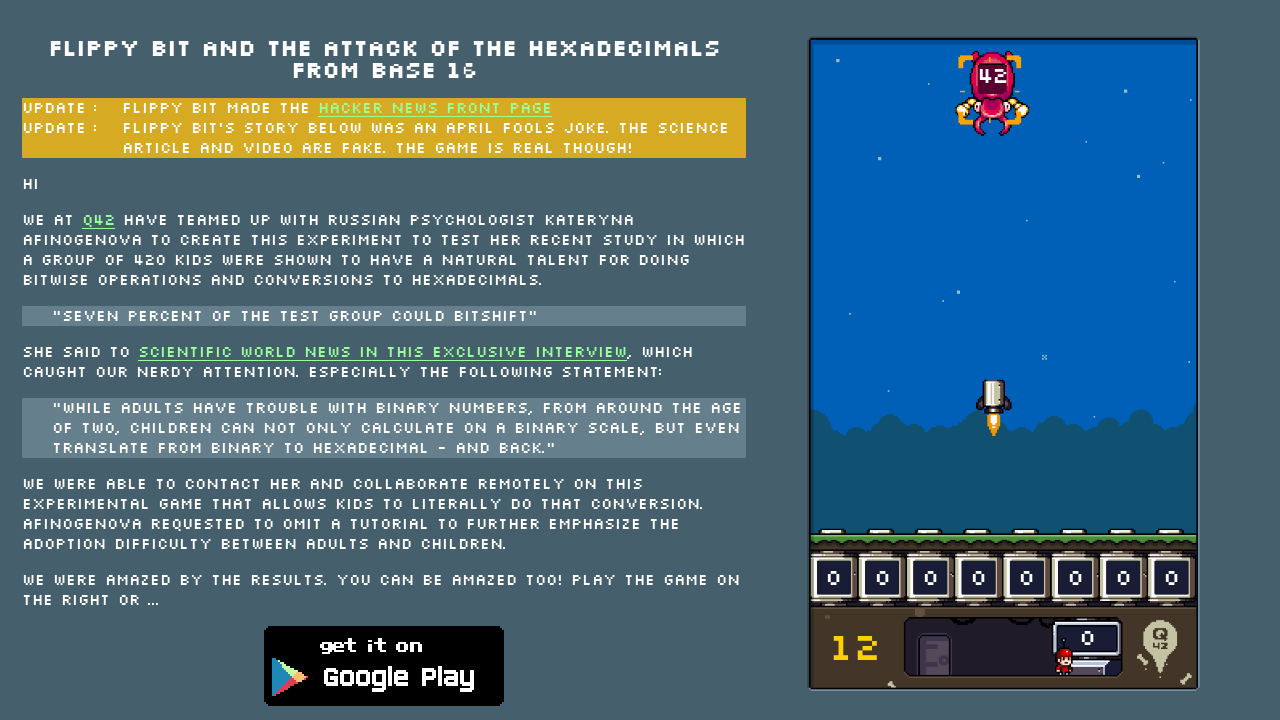

Checked if game is over by reading html class attribute
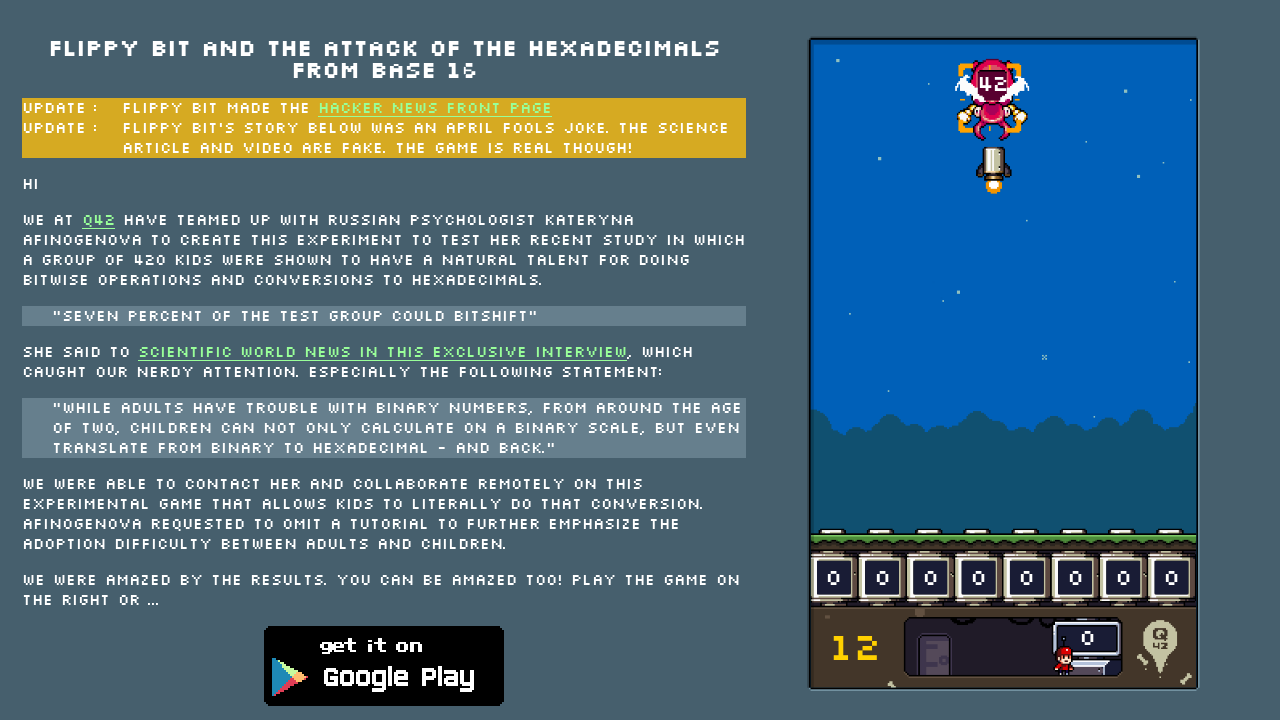

Found 1 enemy elements on screen
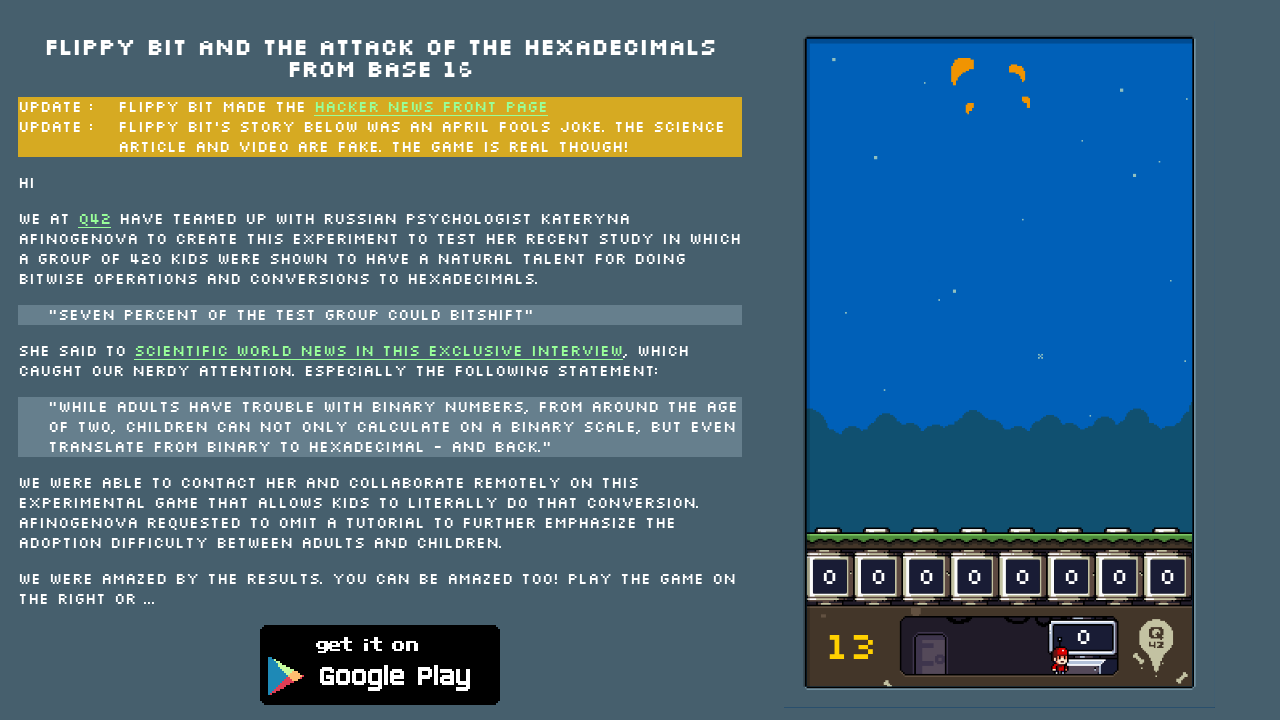

Neutralized hexadecimal enemy with value '96'
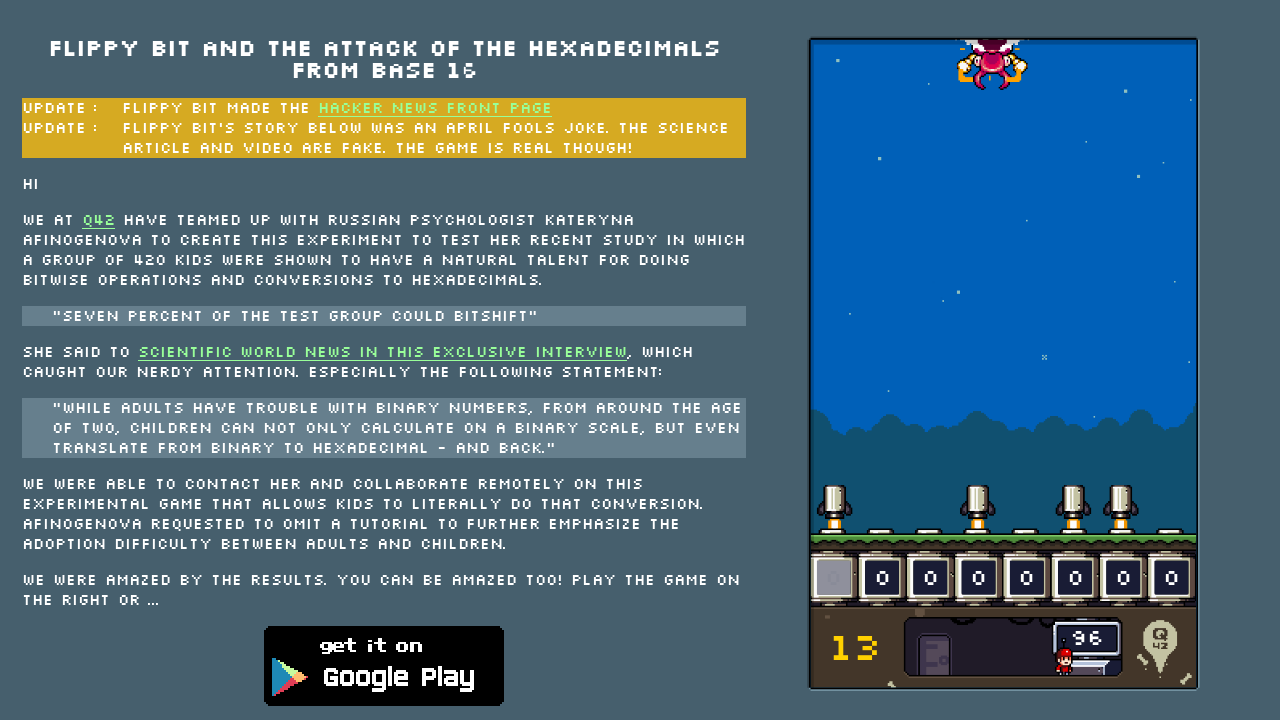

Waited 0.1 seconds for game state to update
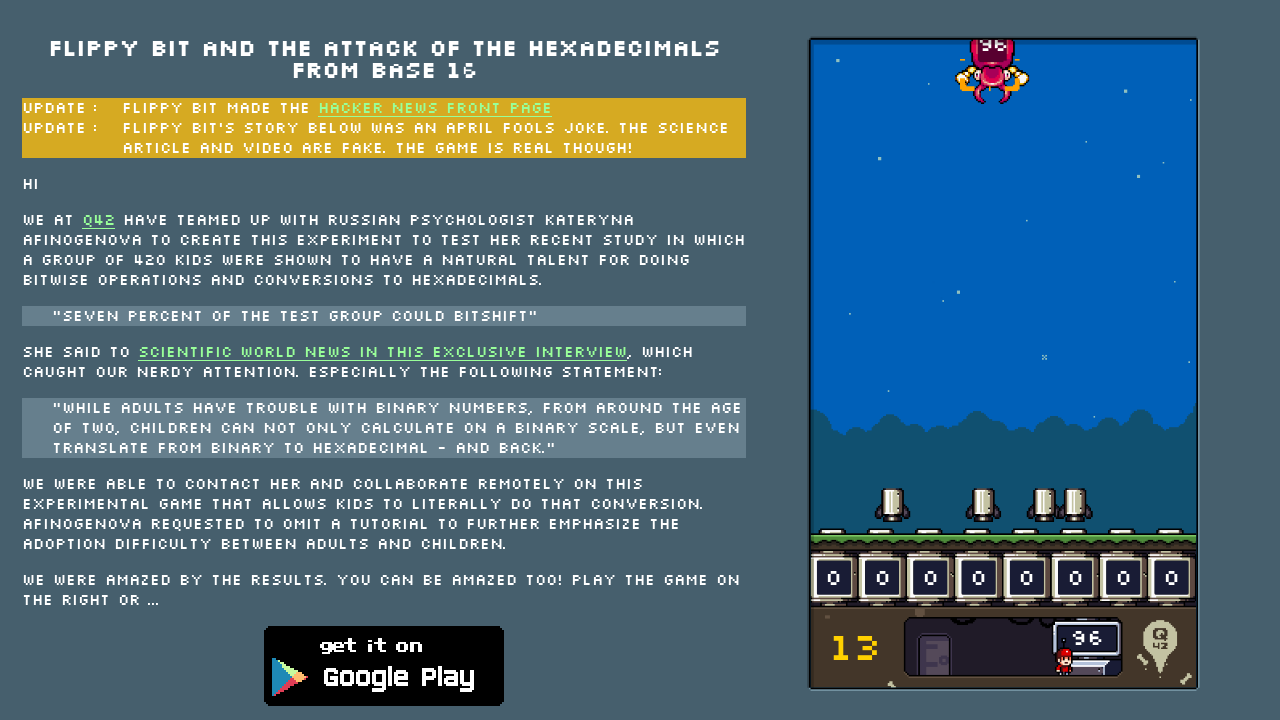

Checked if game is over by reading html class attribute
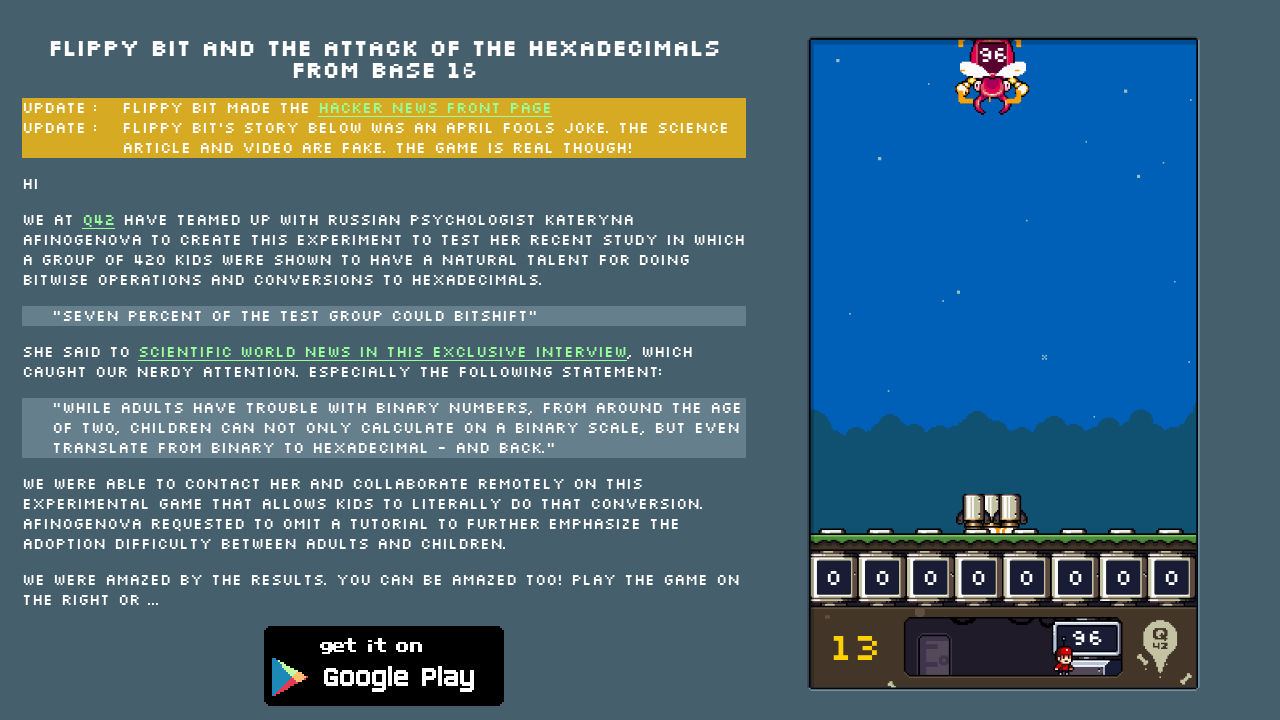

Found 1 enemy elements on screen
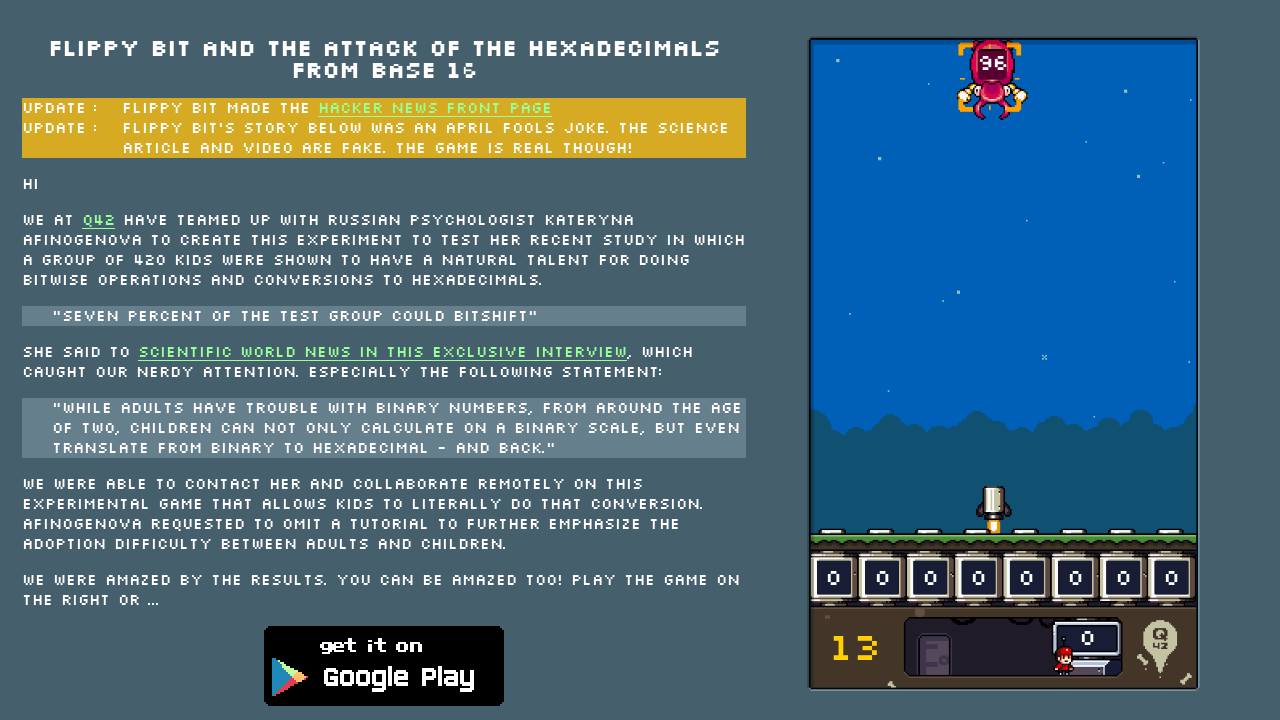

Waited 0.1 seconds for game state to update
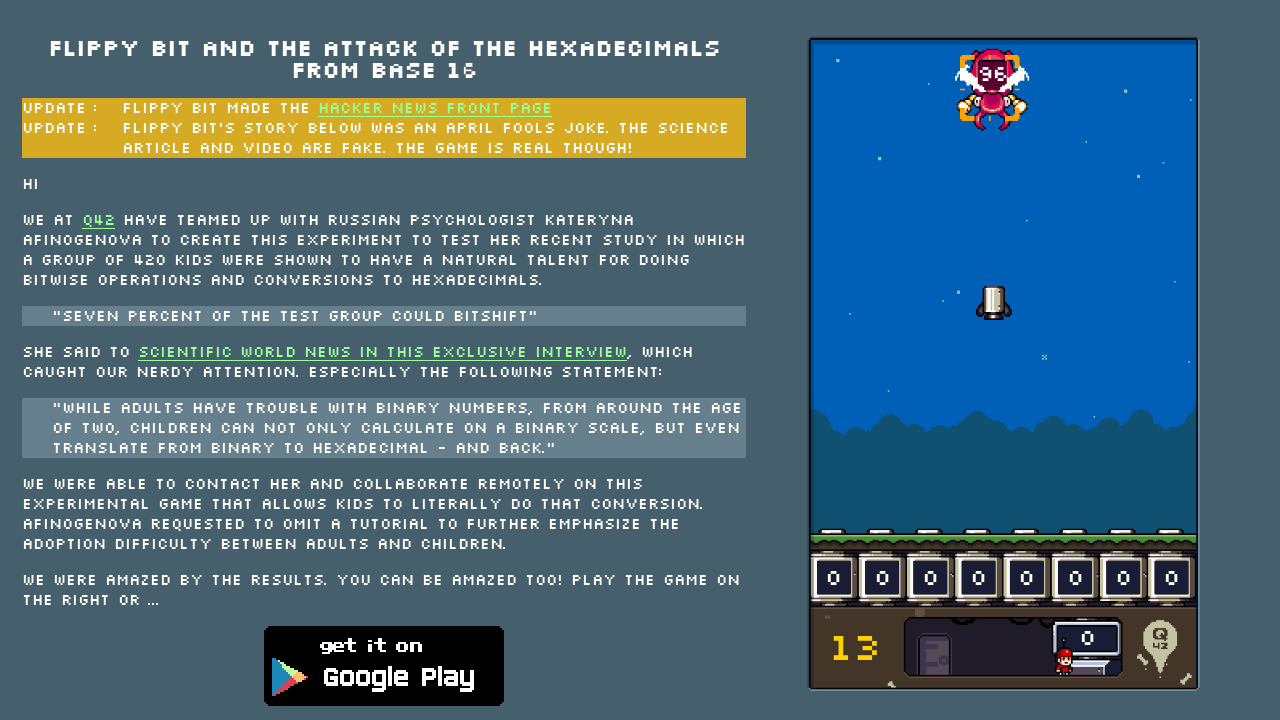

Checked if game is over by reading html class attribute
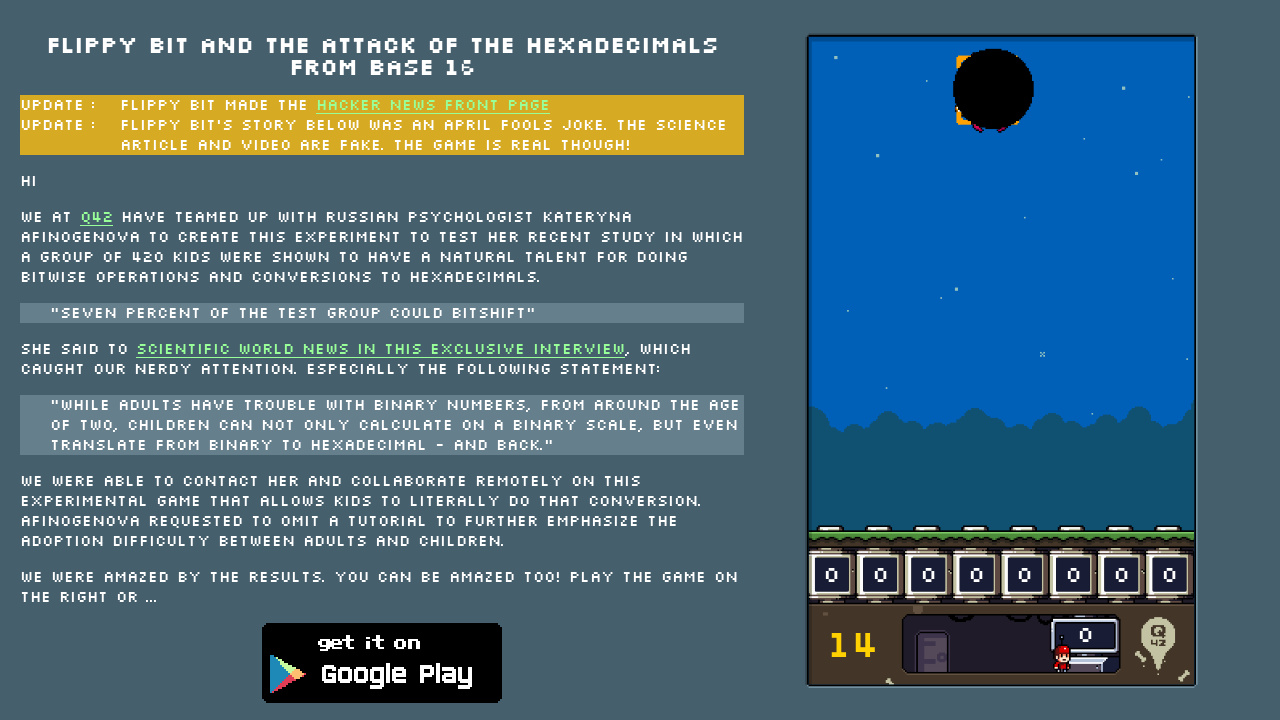

Found 0 enemy elements on screen
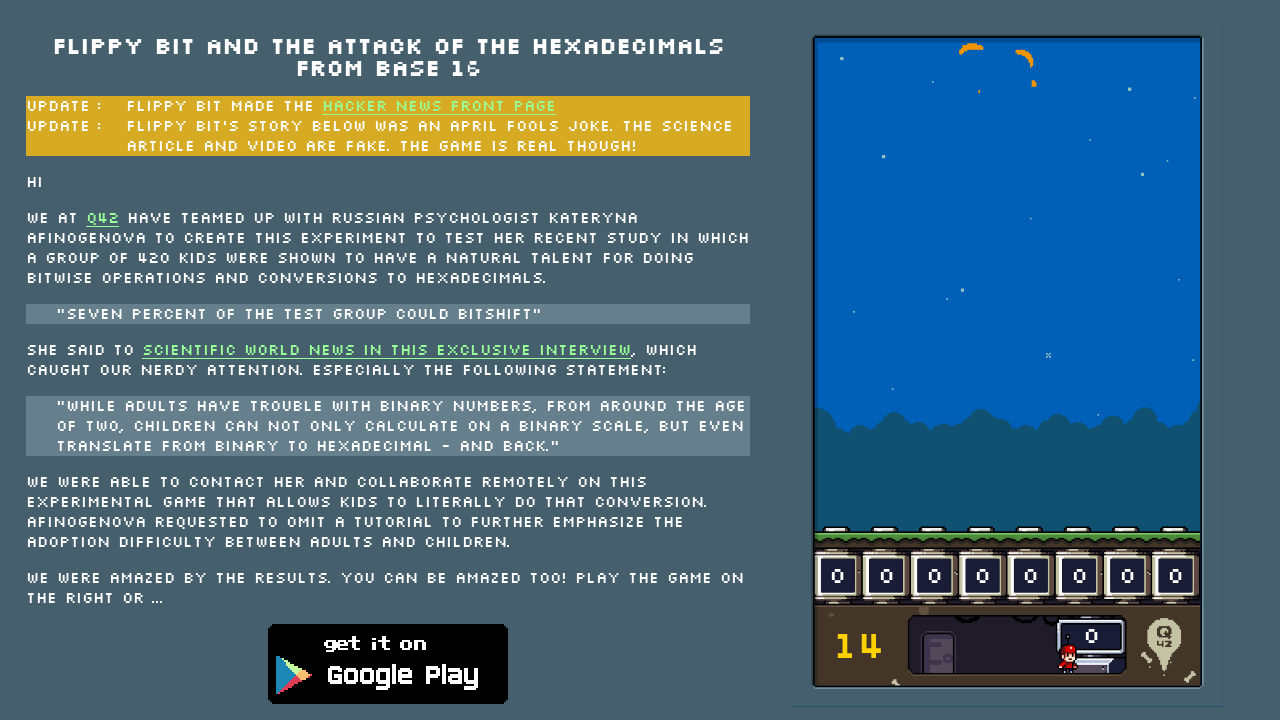

Waited 0.1 seconds for game state to update
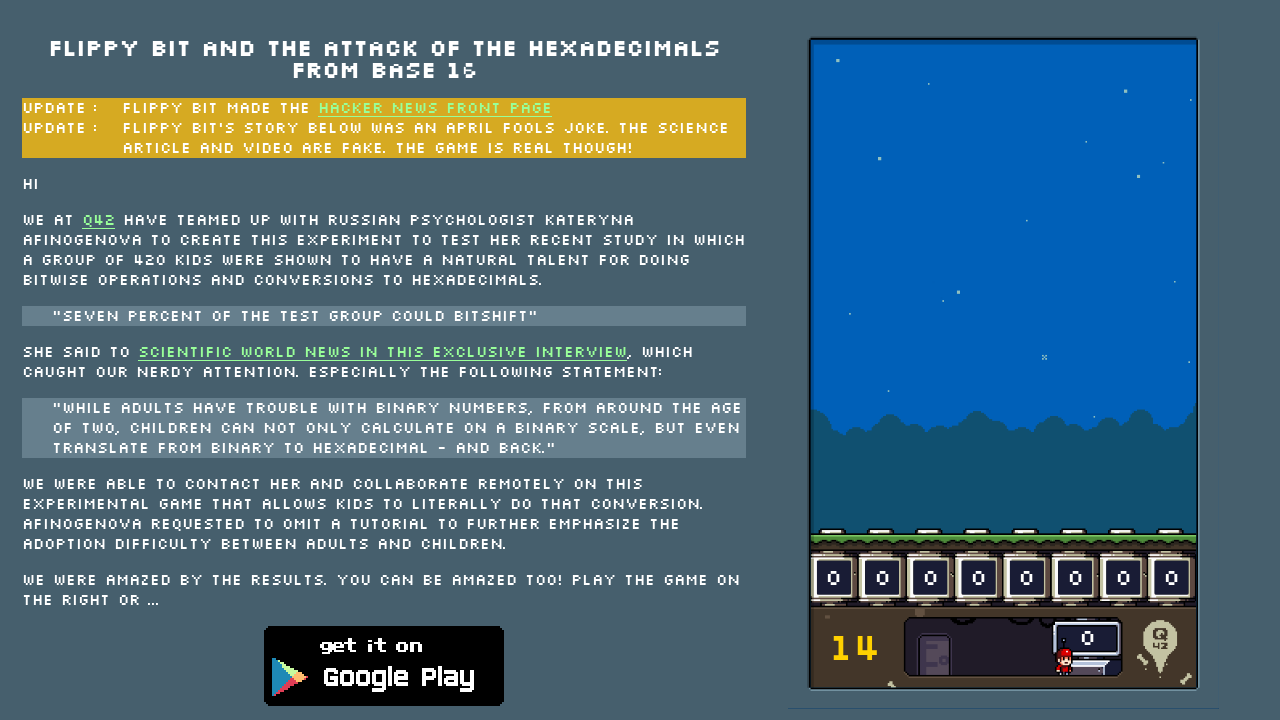

Checked if game is over by reading html class attribute
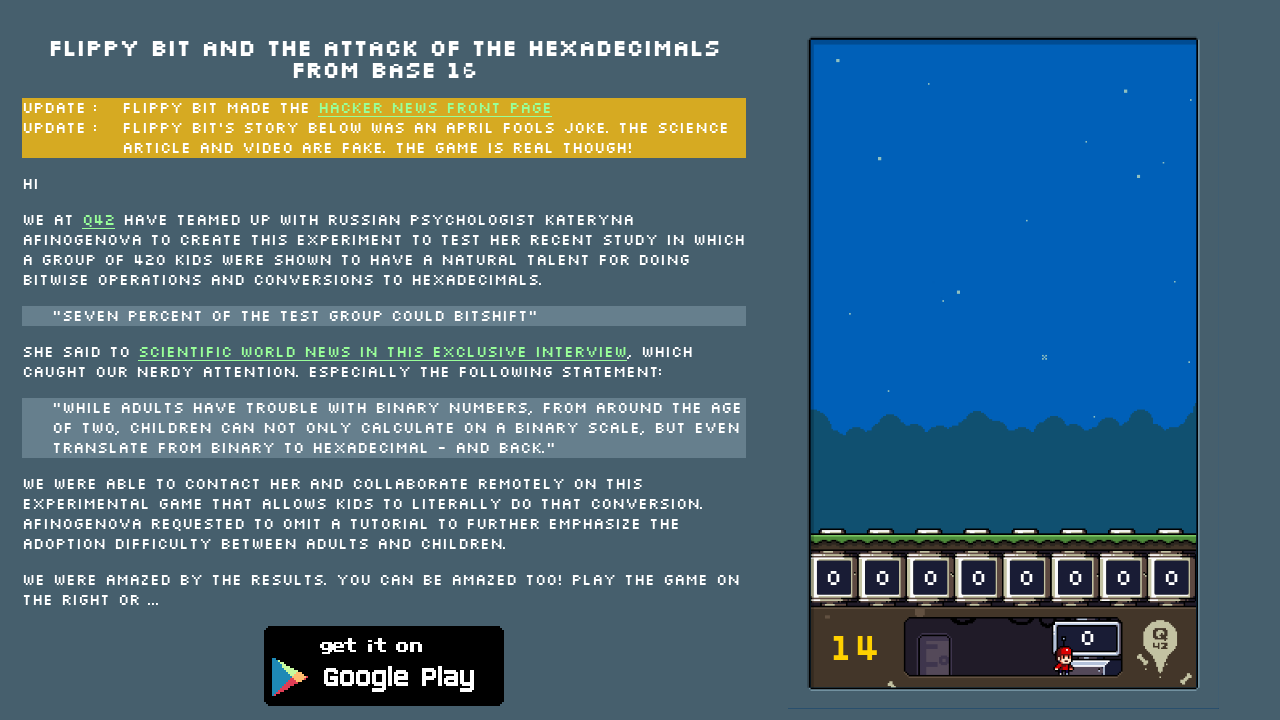

Found 0 enemy elements on screen
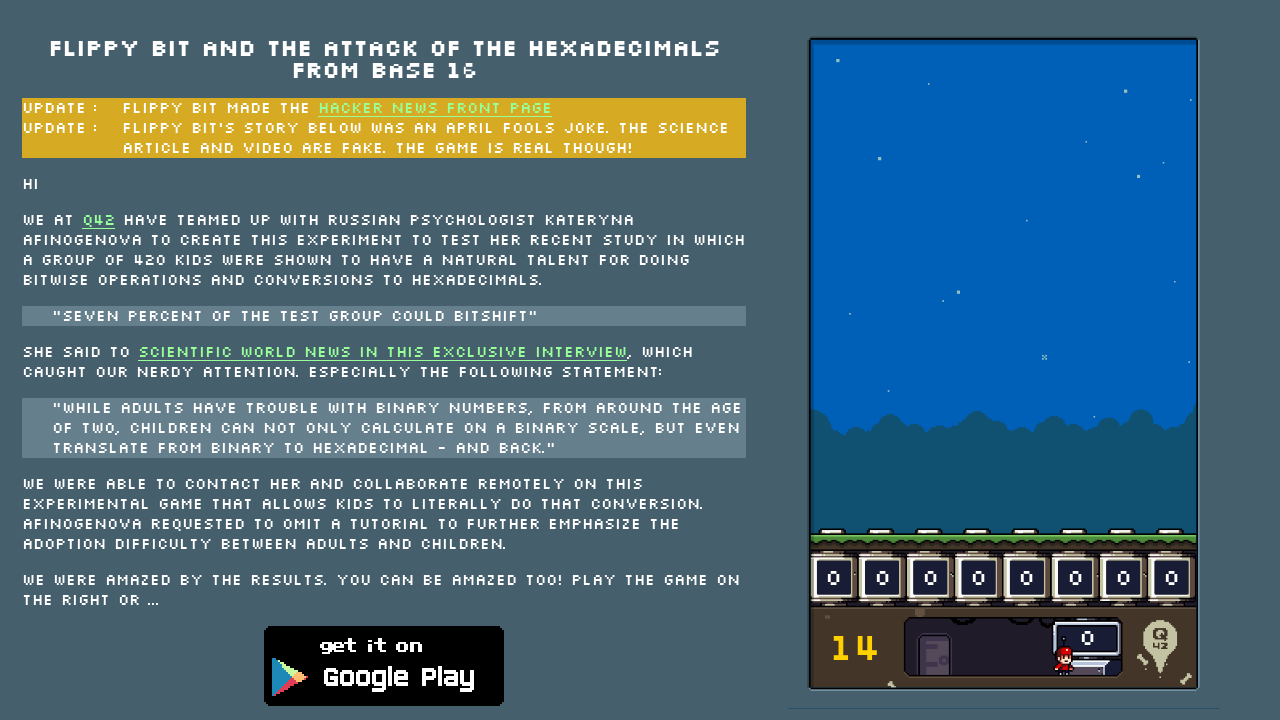

Waited 0.1 seconds for game state to update
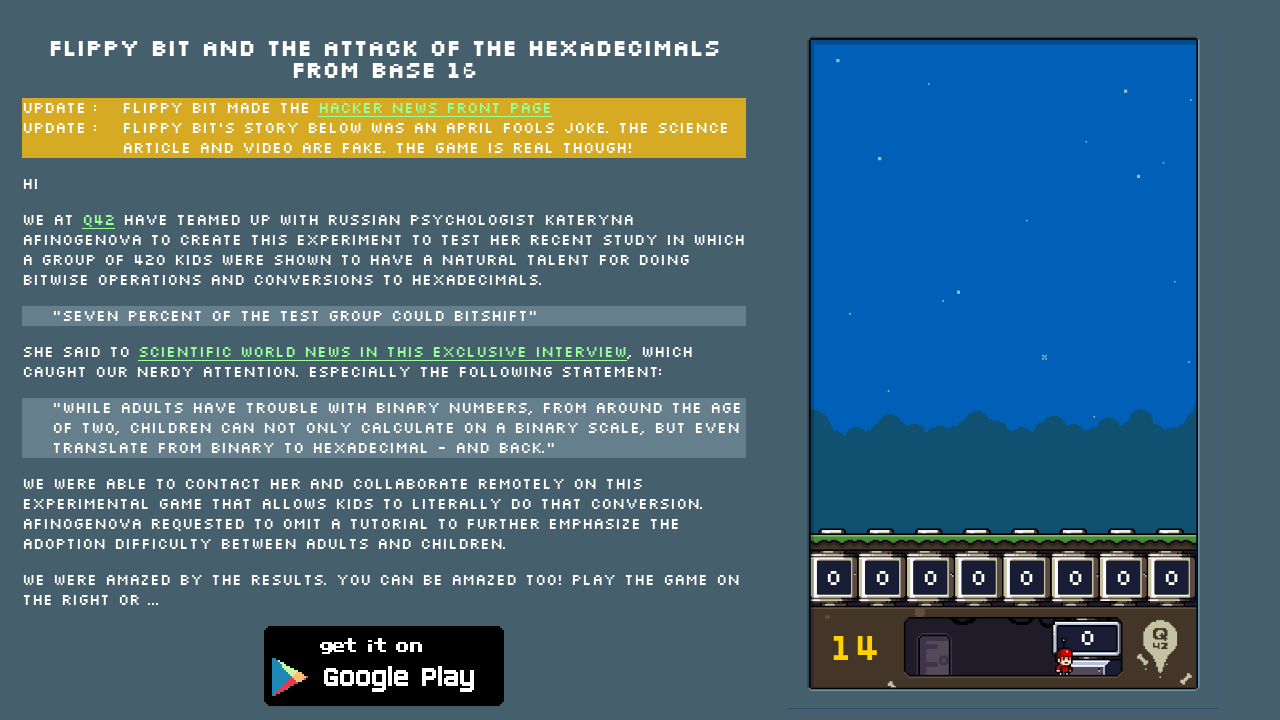

Checked if game is over by reading html class attribute
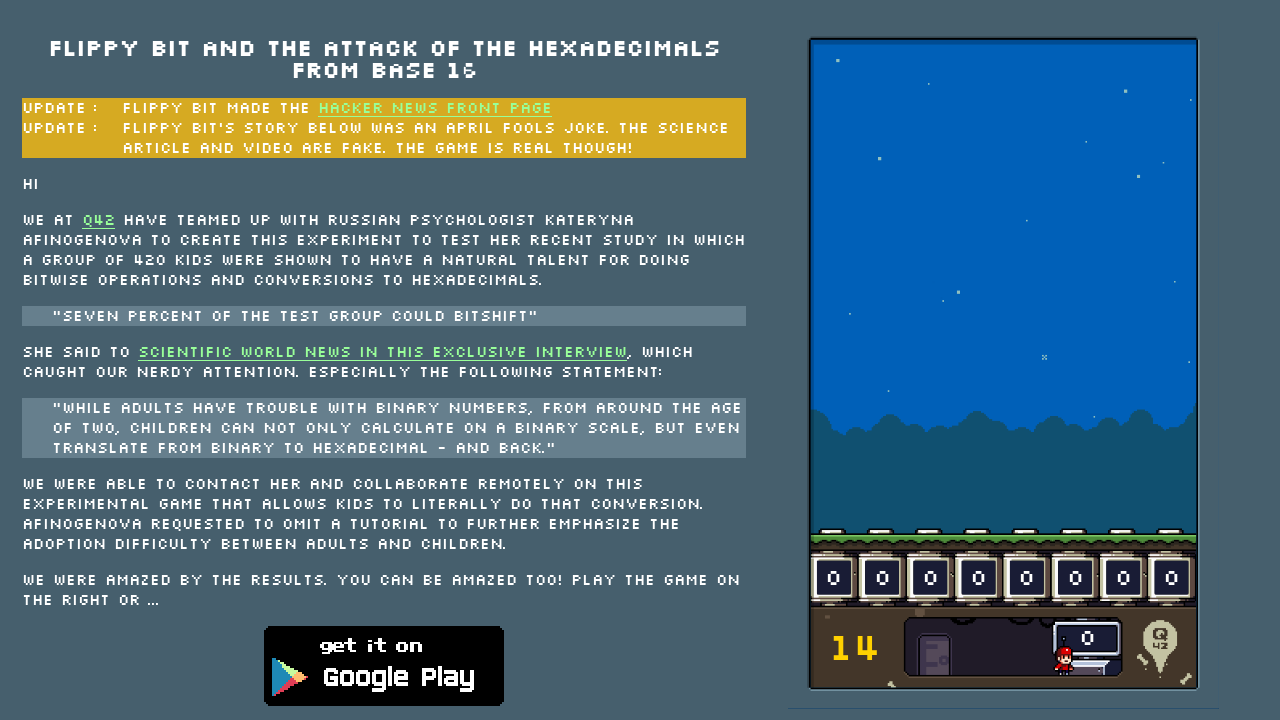

Found 1 enemy elements on screen
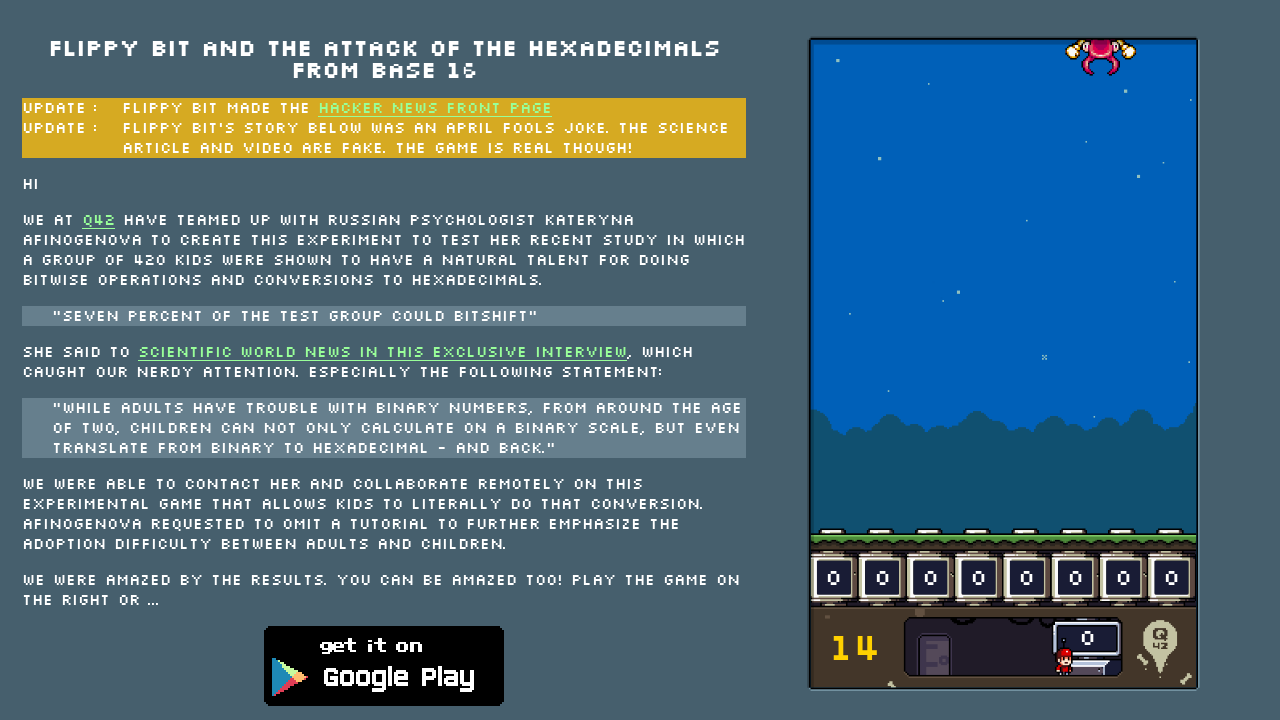

Neutralized hexadecimal enemy with value 'B3'
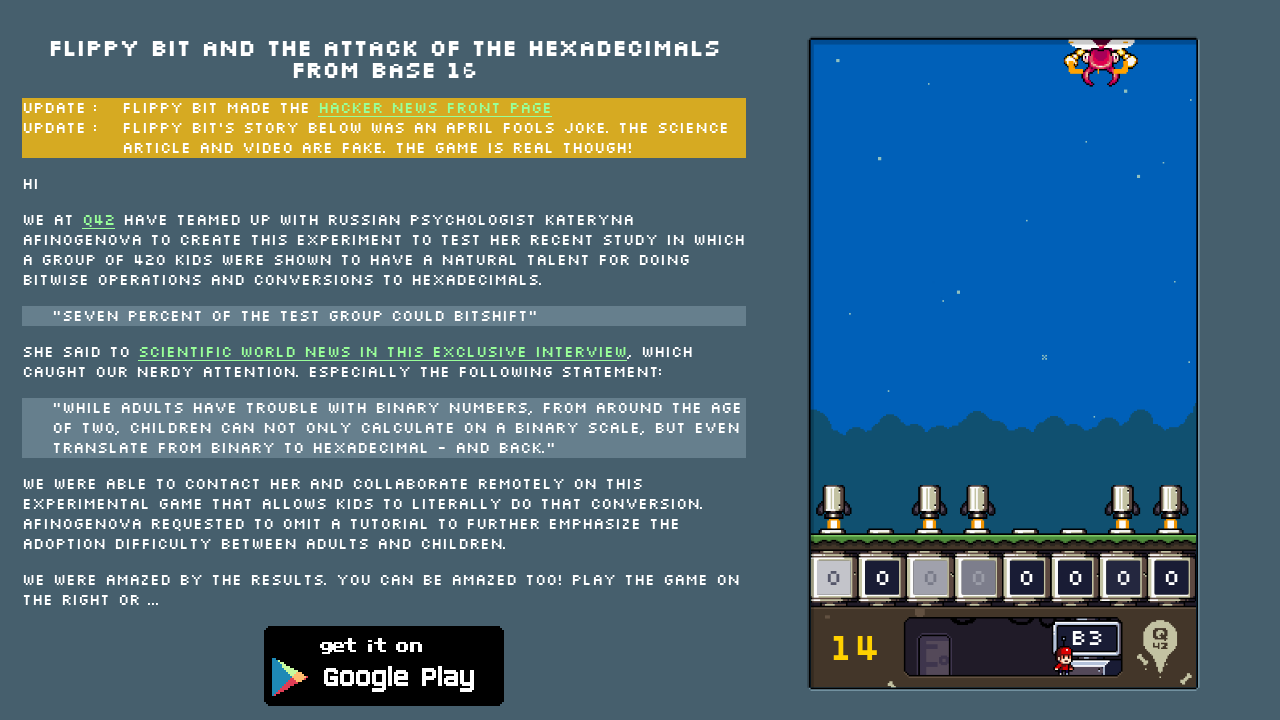

Waited 0.1 seconds for game state to update
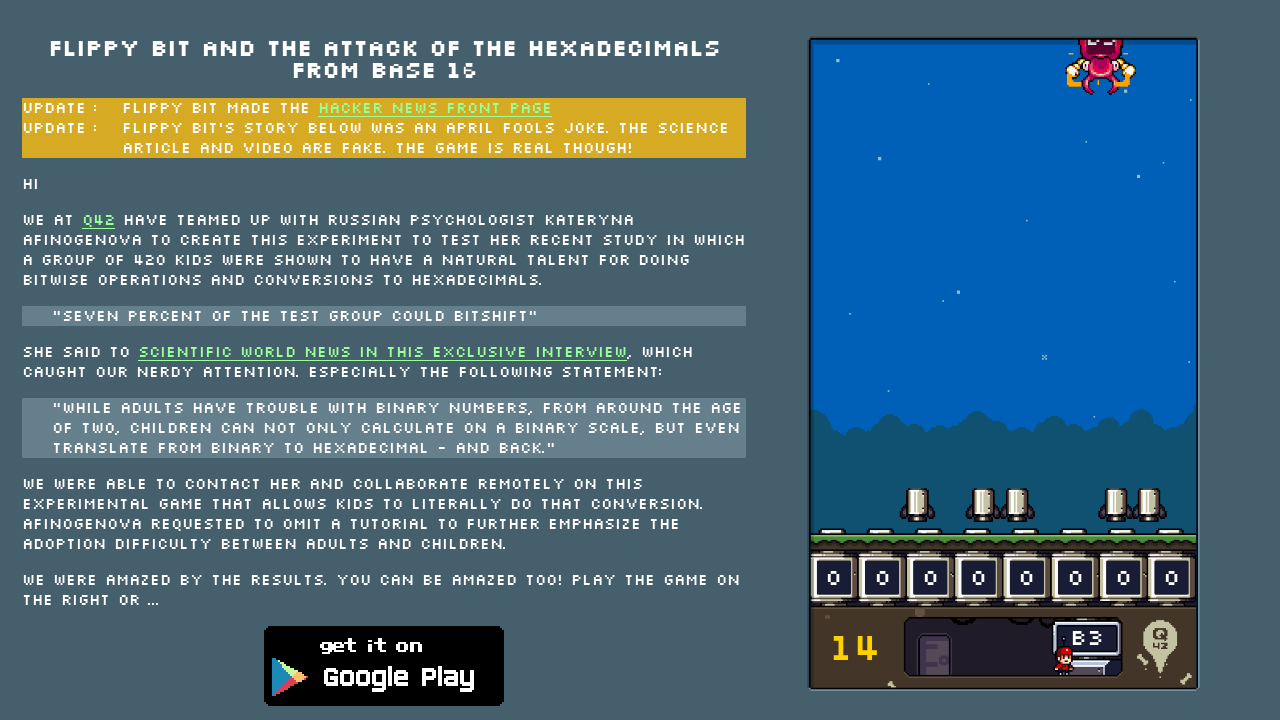

Checked if game is over by reading html class attribute
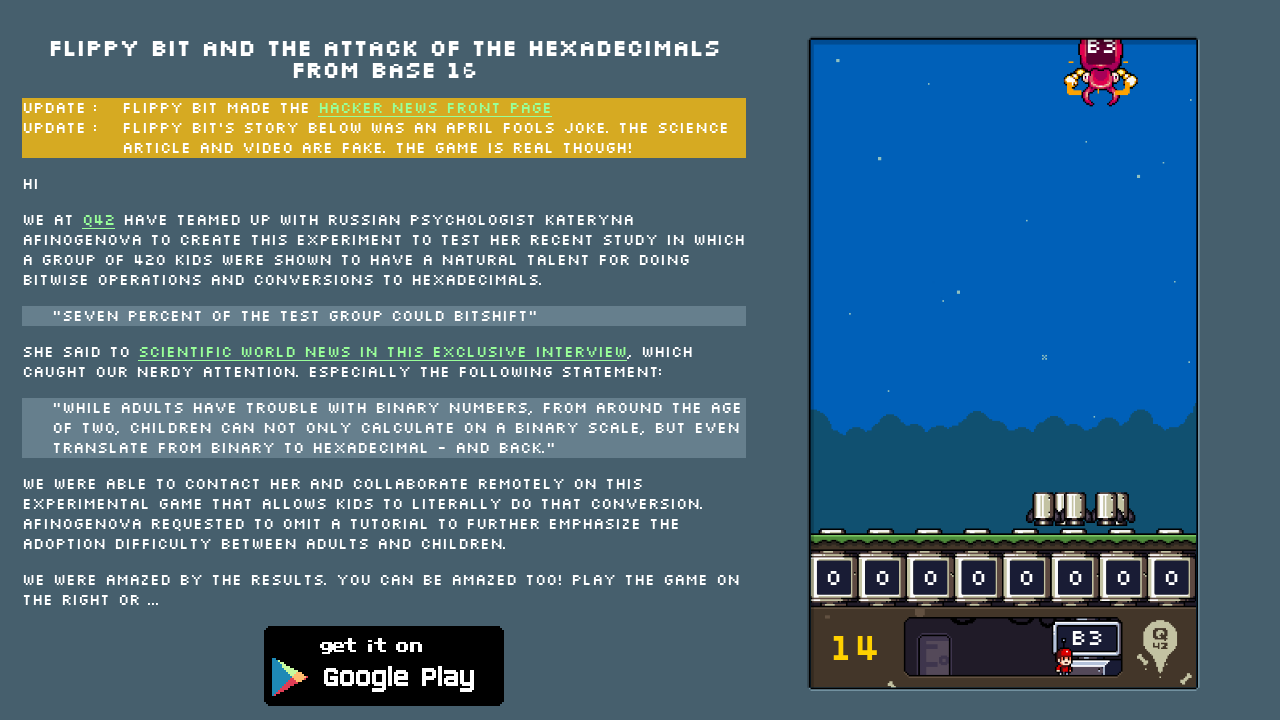

Found 1 enemy elements on screen
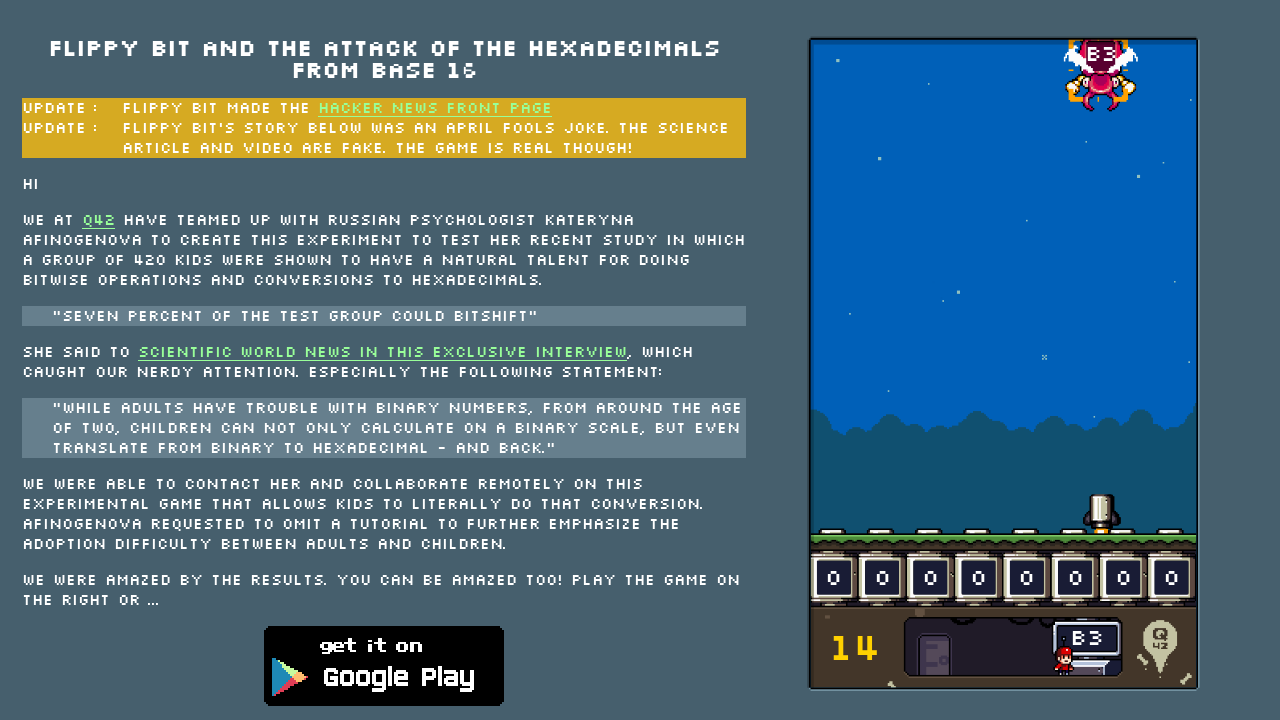

Waited 0.1 seconds for game state to update
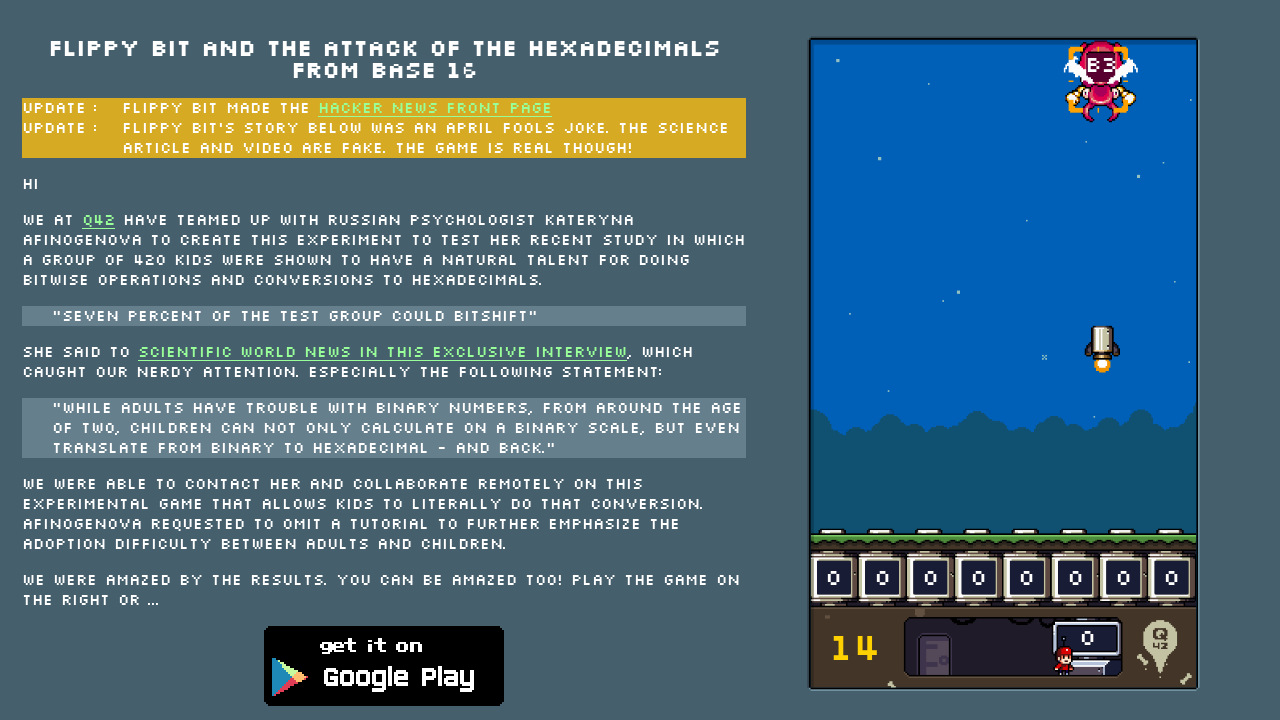

Checked if game is over by reading html class attribute
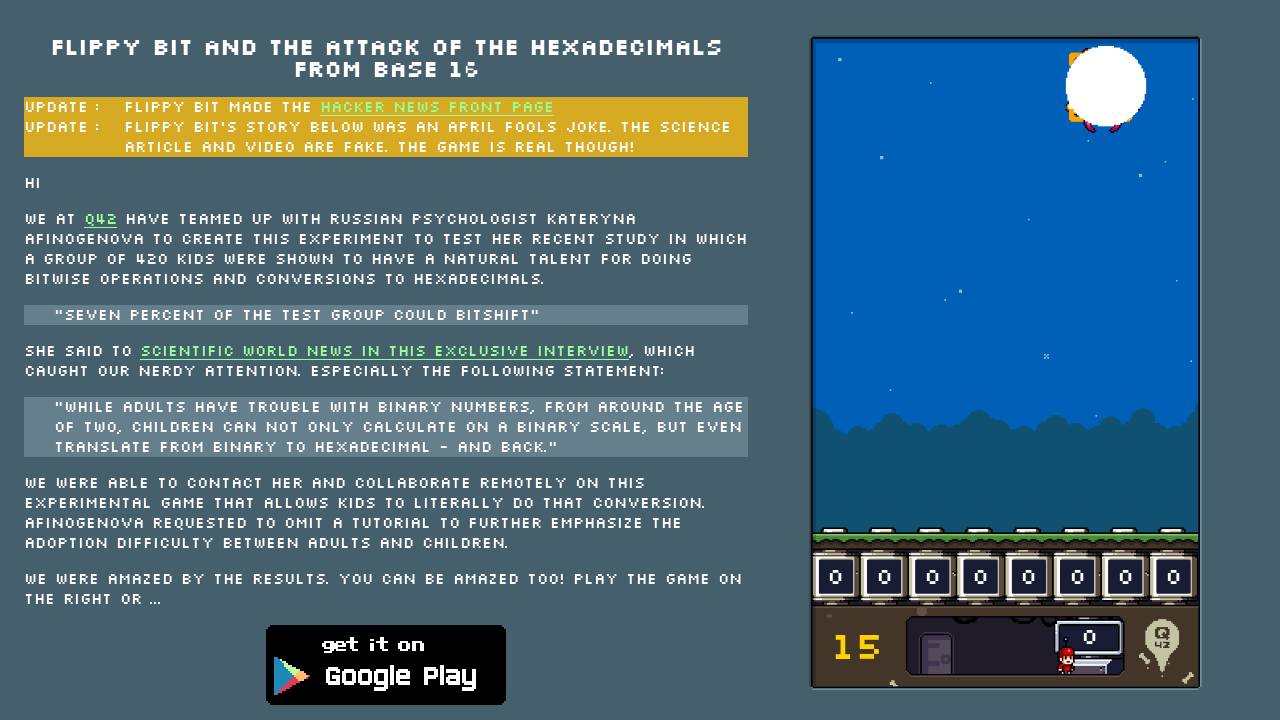

Found 0 enemy elements on screen
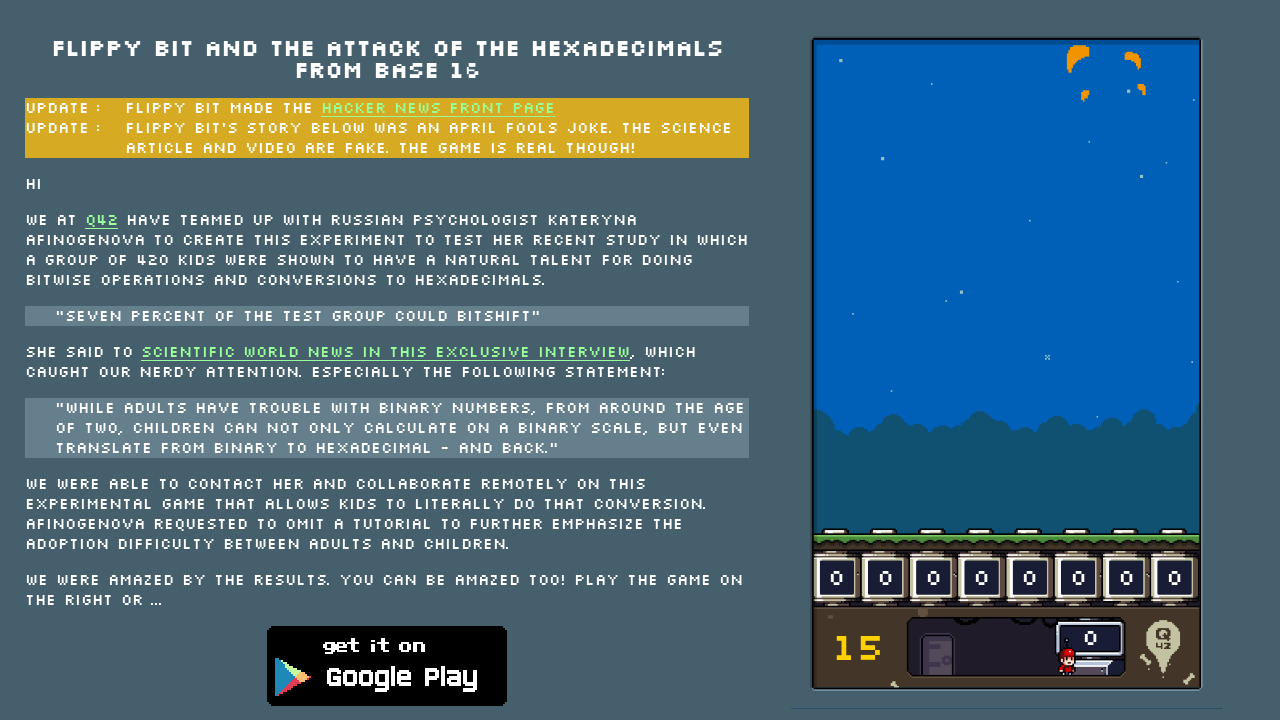

Waited 0.1 seconds for game state to update
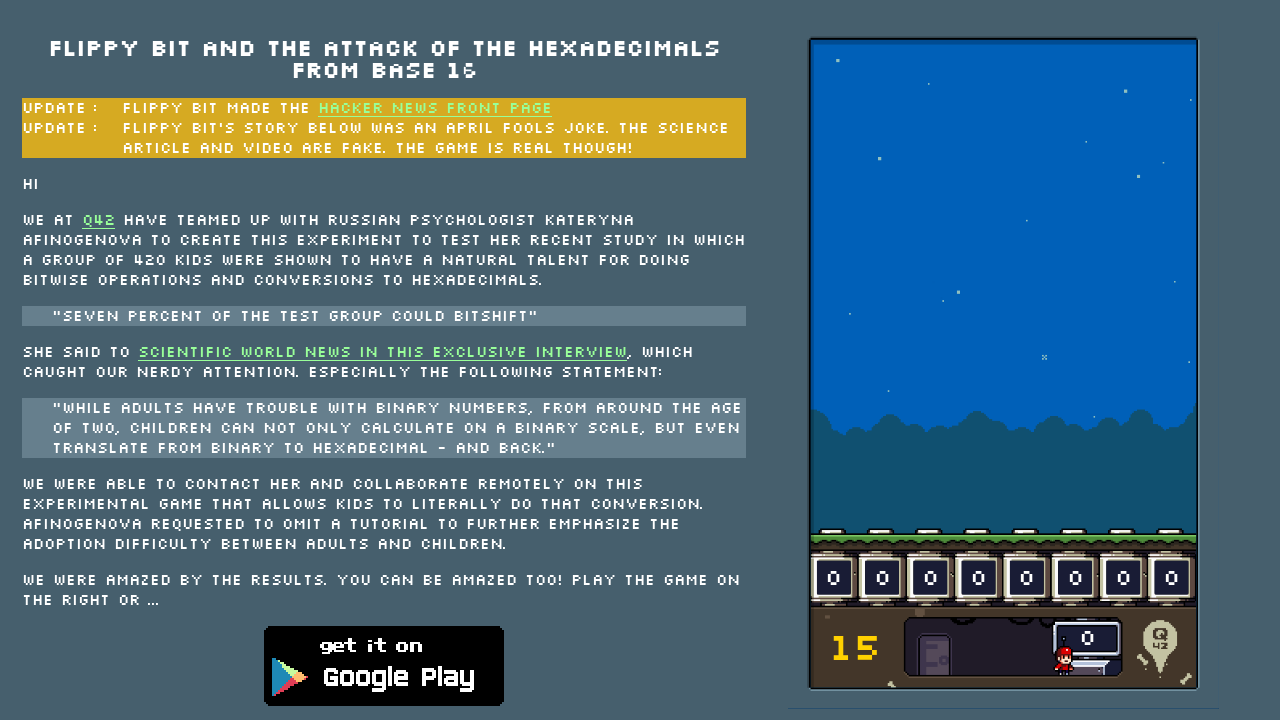

Checked if game is over by reading html class attribute
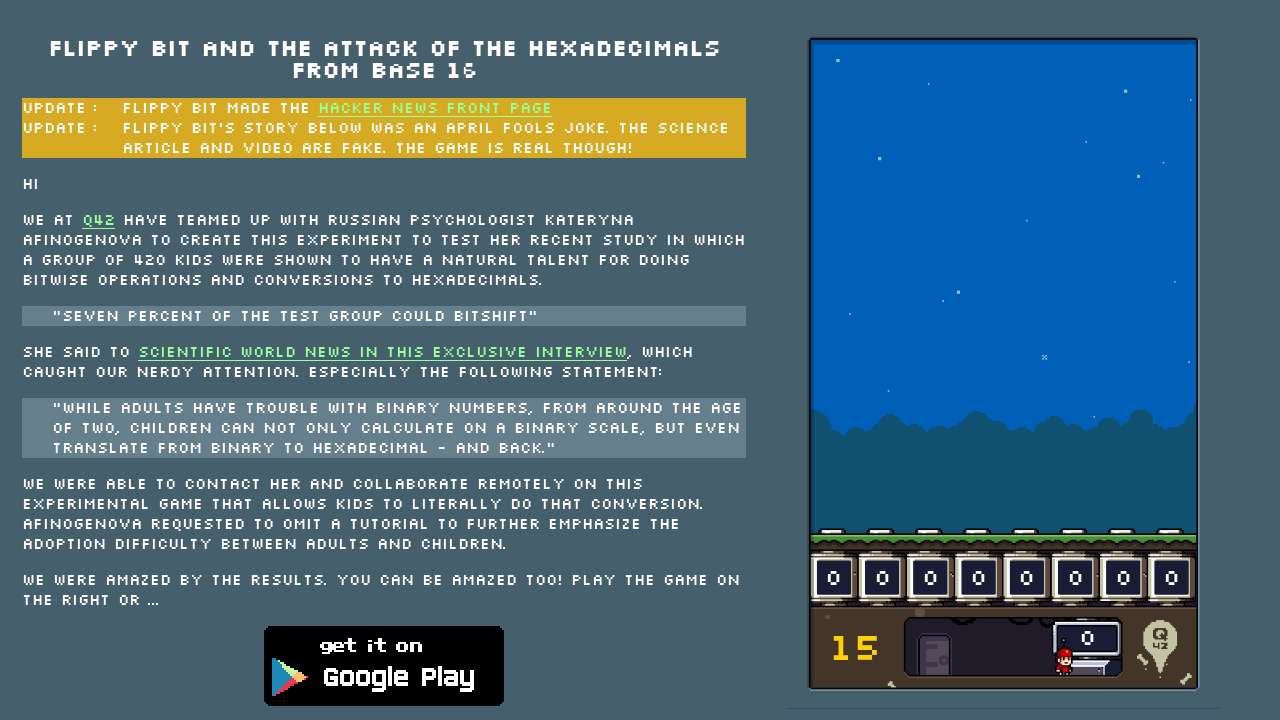

Found 0 enemy elements on screen
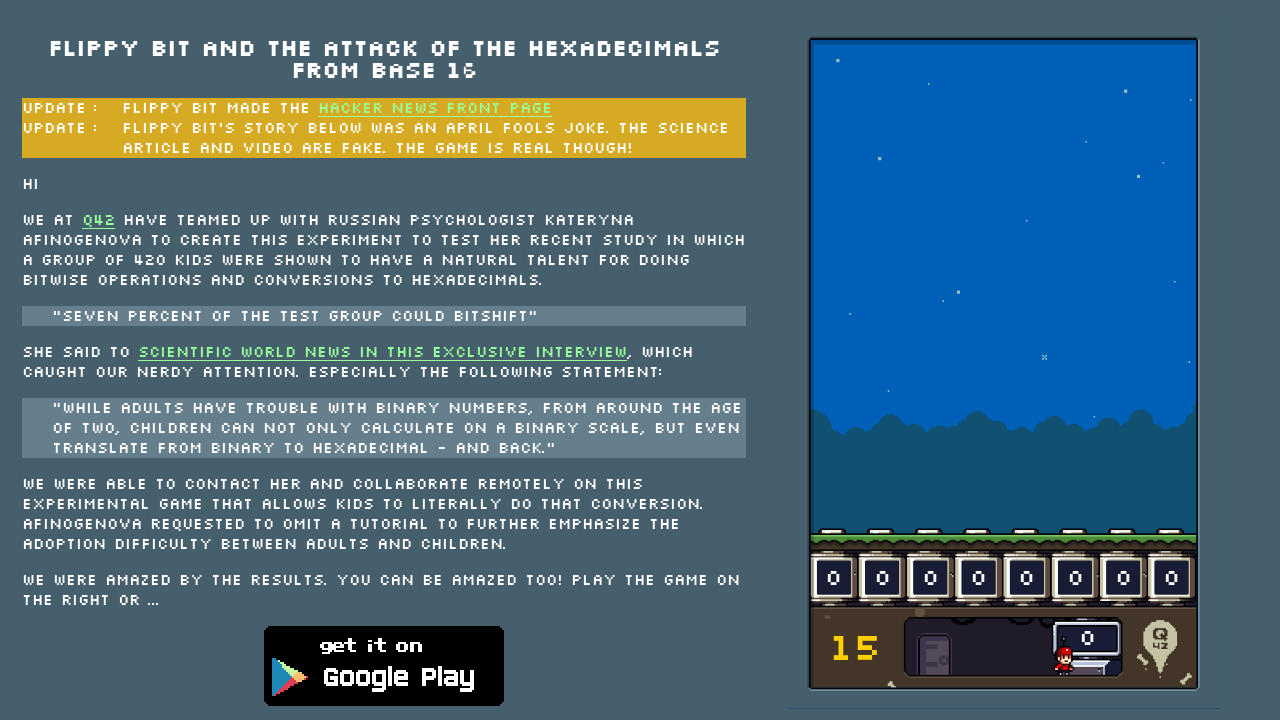

Waited 0.1 seconds for game state to update
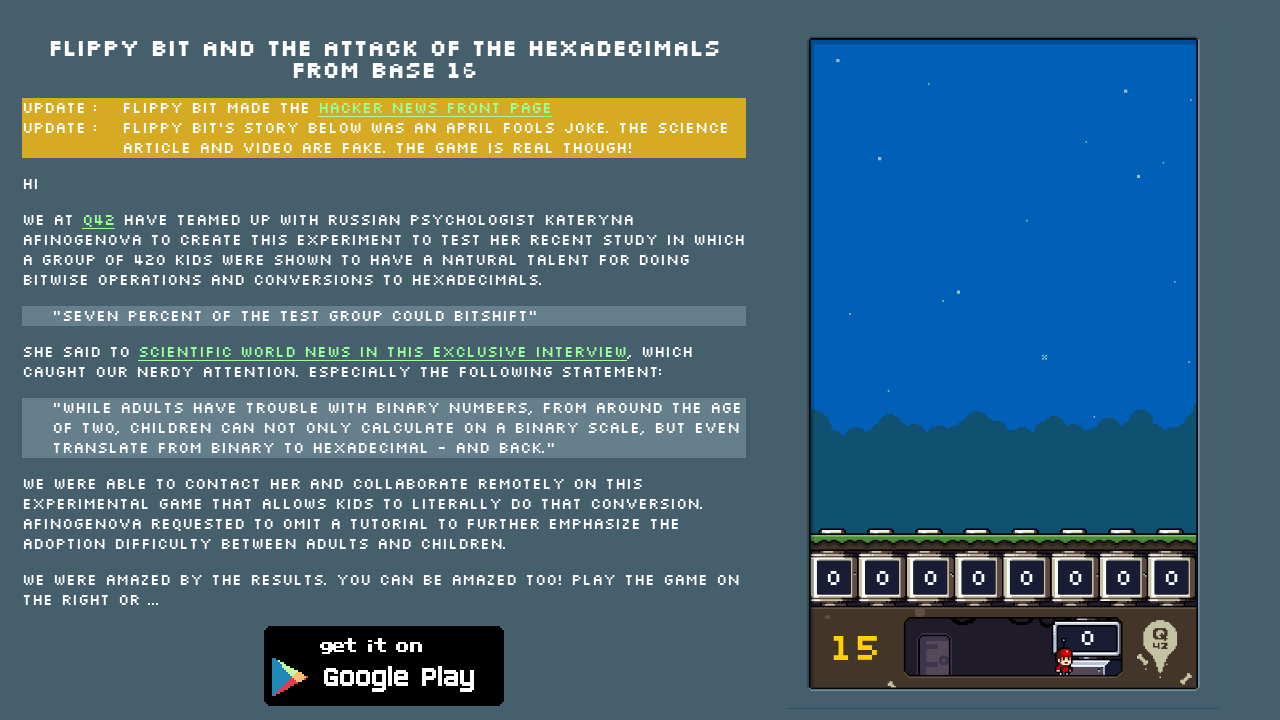

Checked if game is over by reading html class attribute
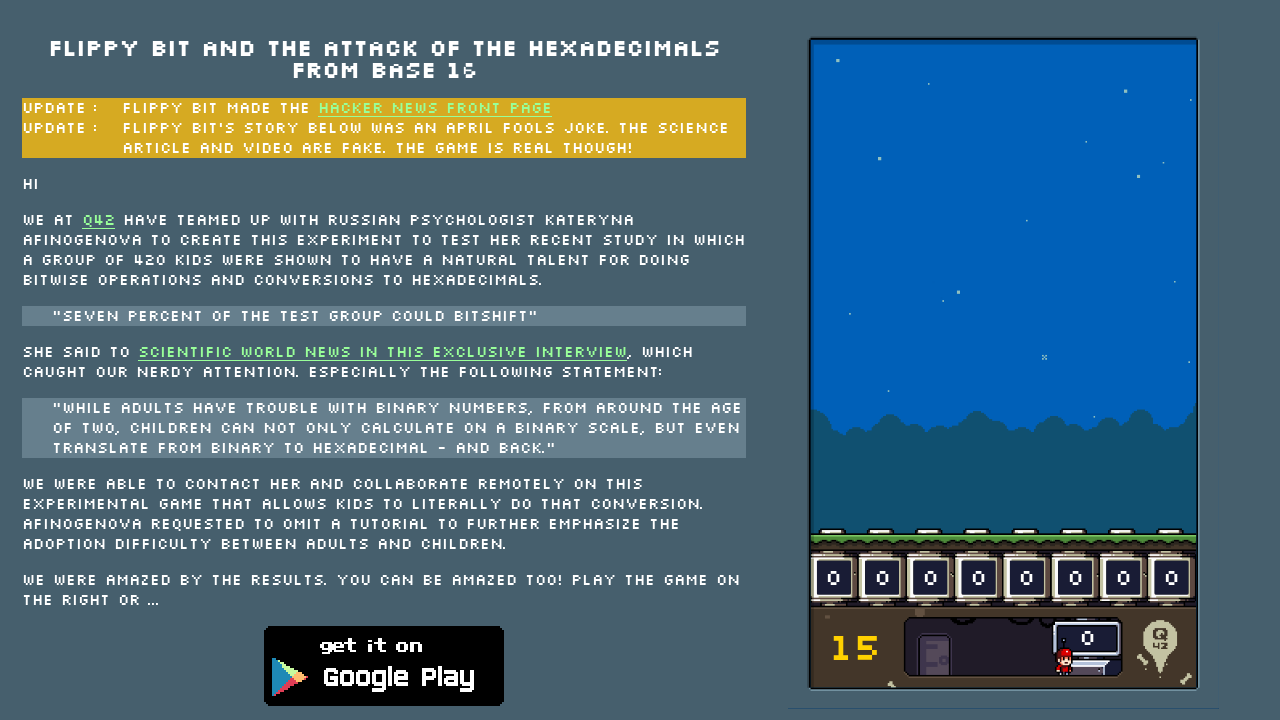

Found 0 enemy elements on screen
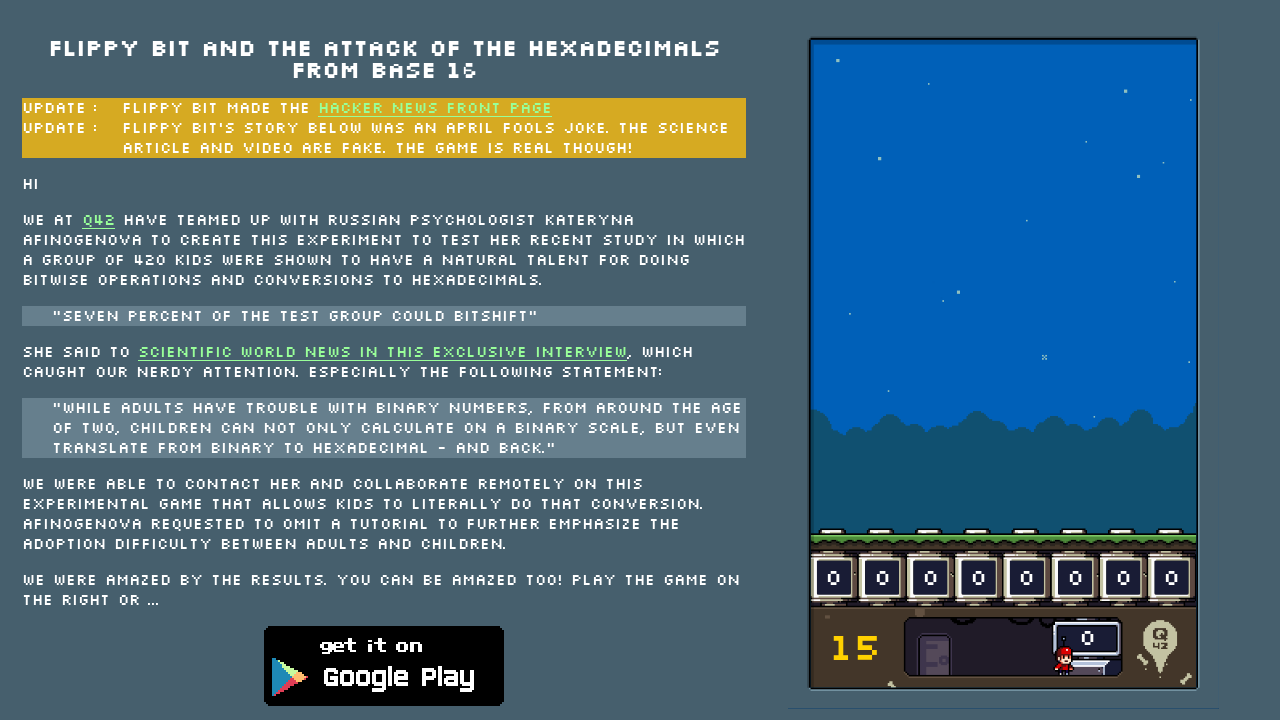

Waited 0.1 seconds for game state to update
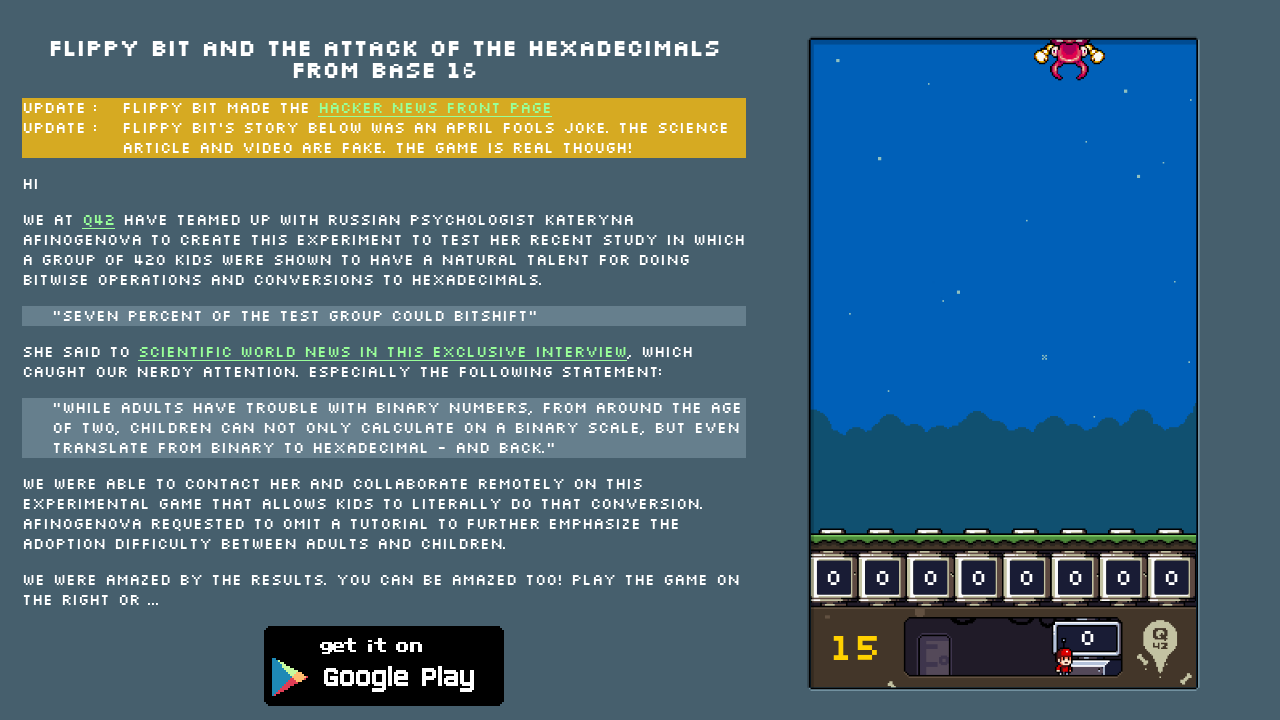

Checked if game is over by reading html class attribute
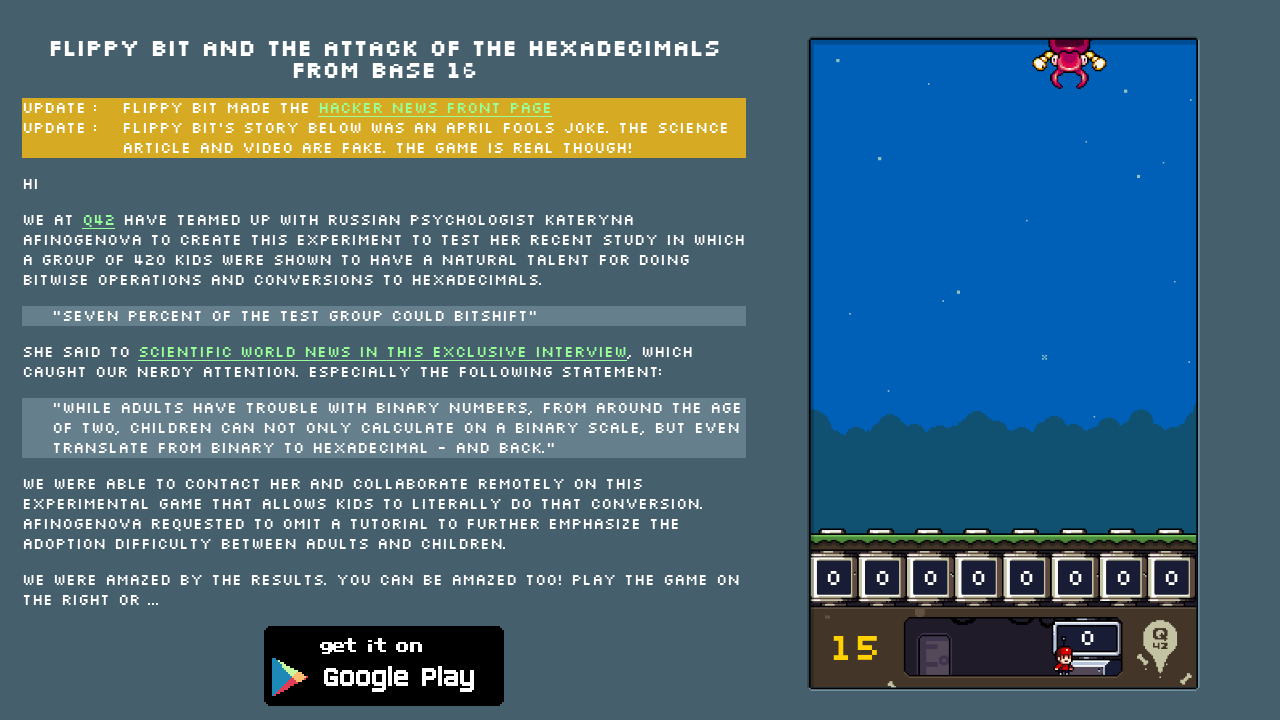

Found 1 enemy elements on screen
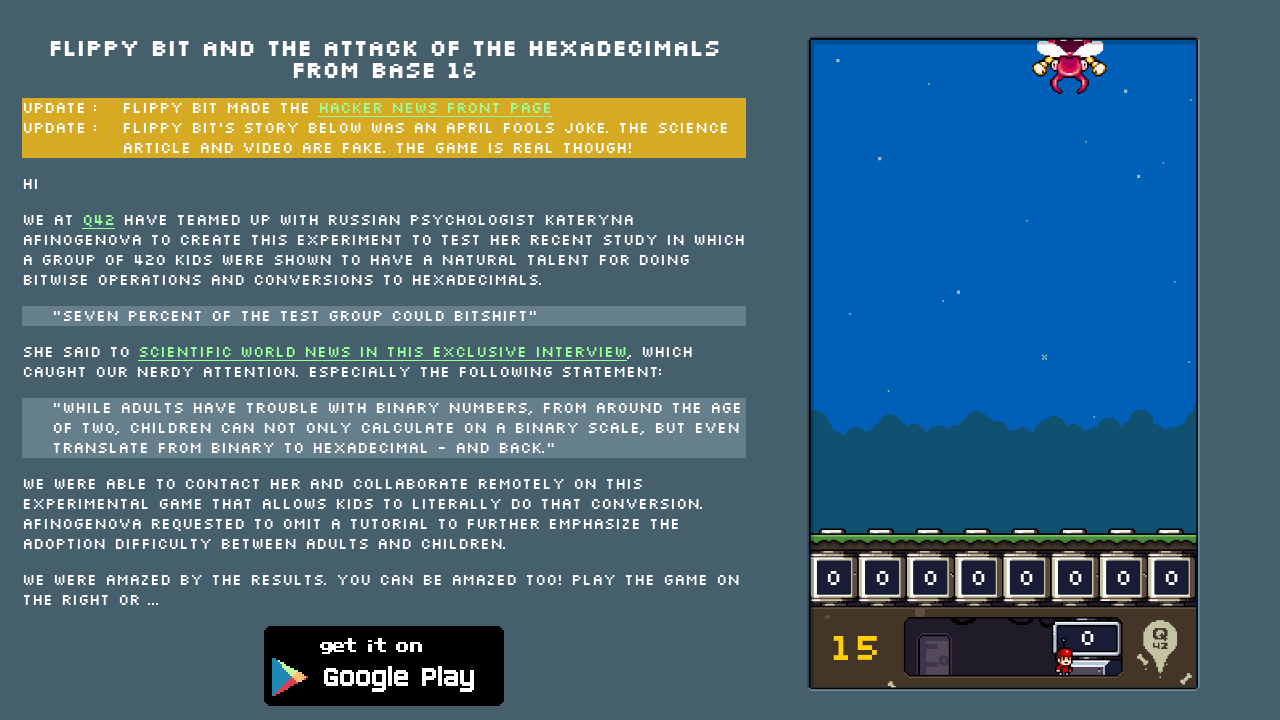

Neutralized hexadecimal enemy with value 'CE'
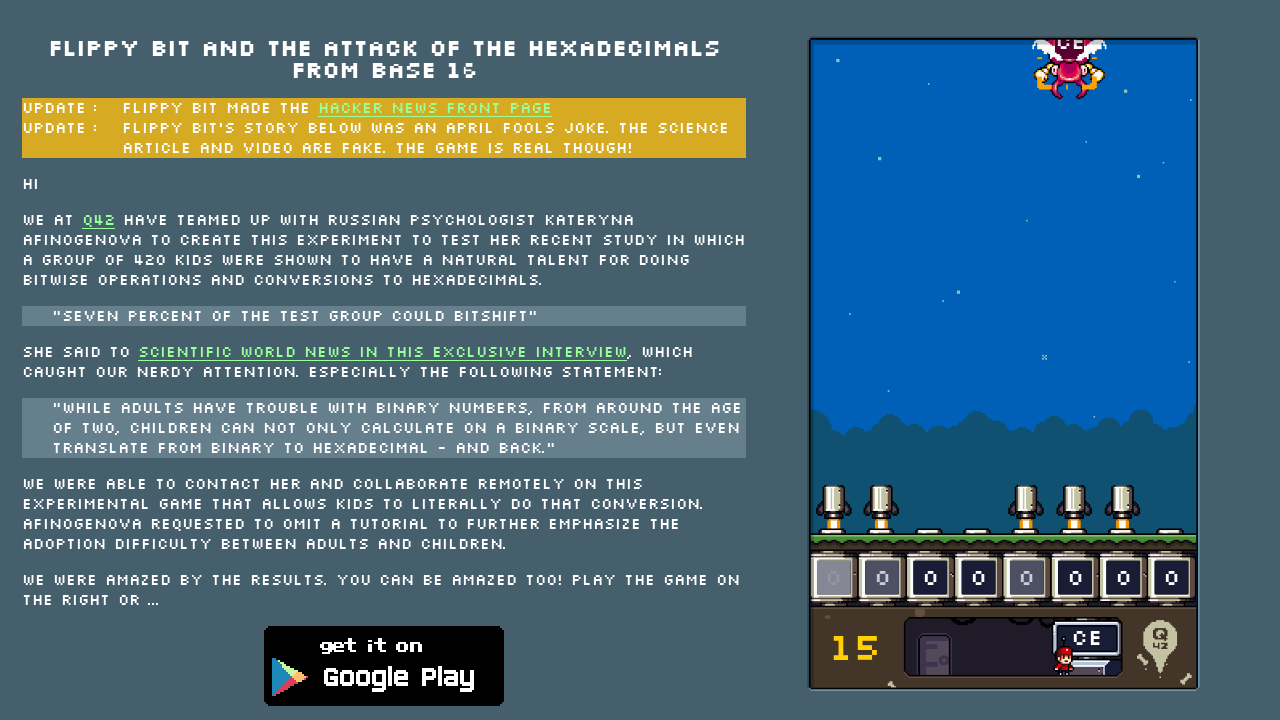

Waited 0.1 seconds for game state to update
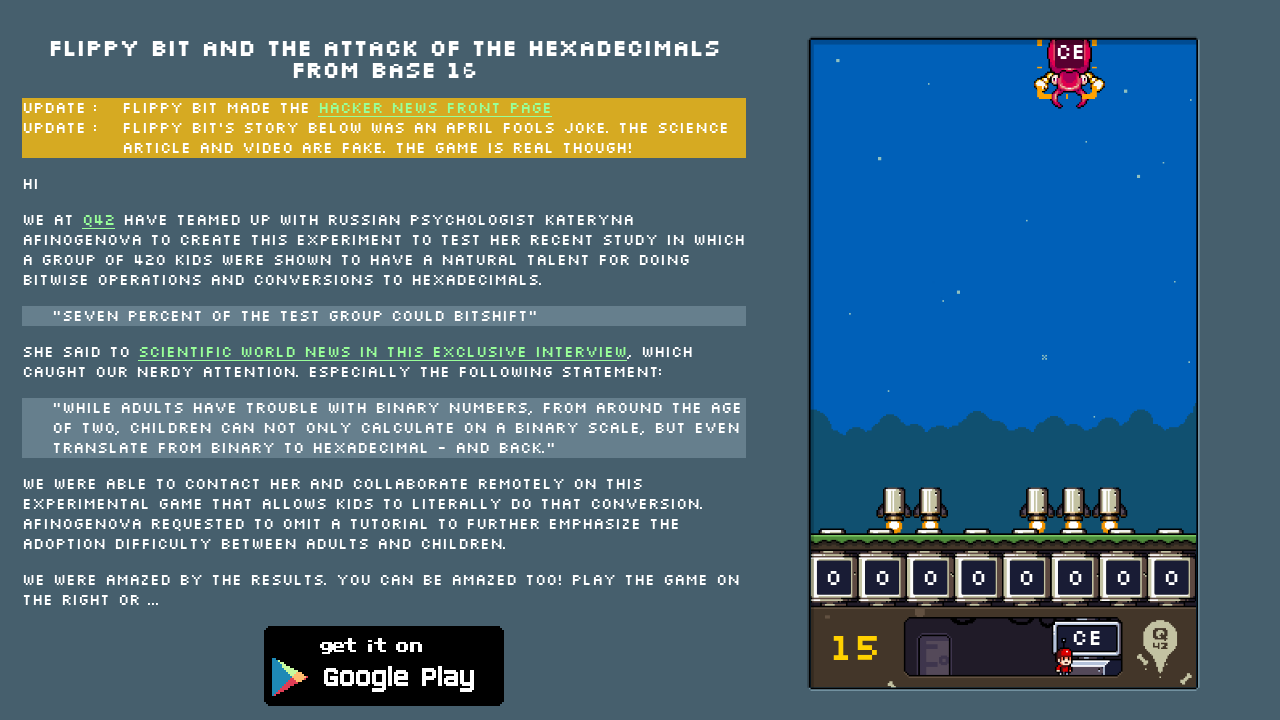

Checked if game is over by reading html class attribute
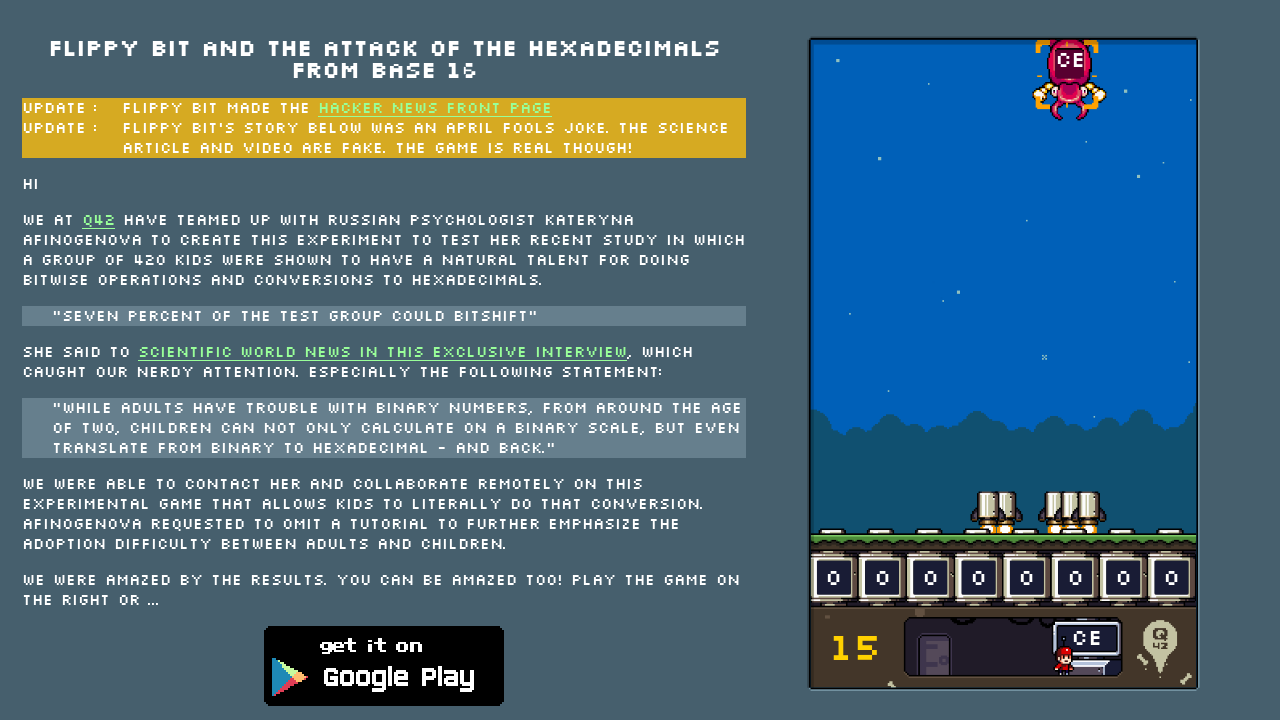

Found 1 enemy elements on screen
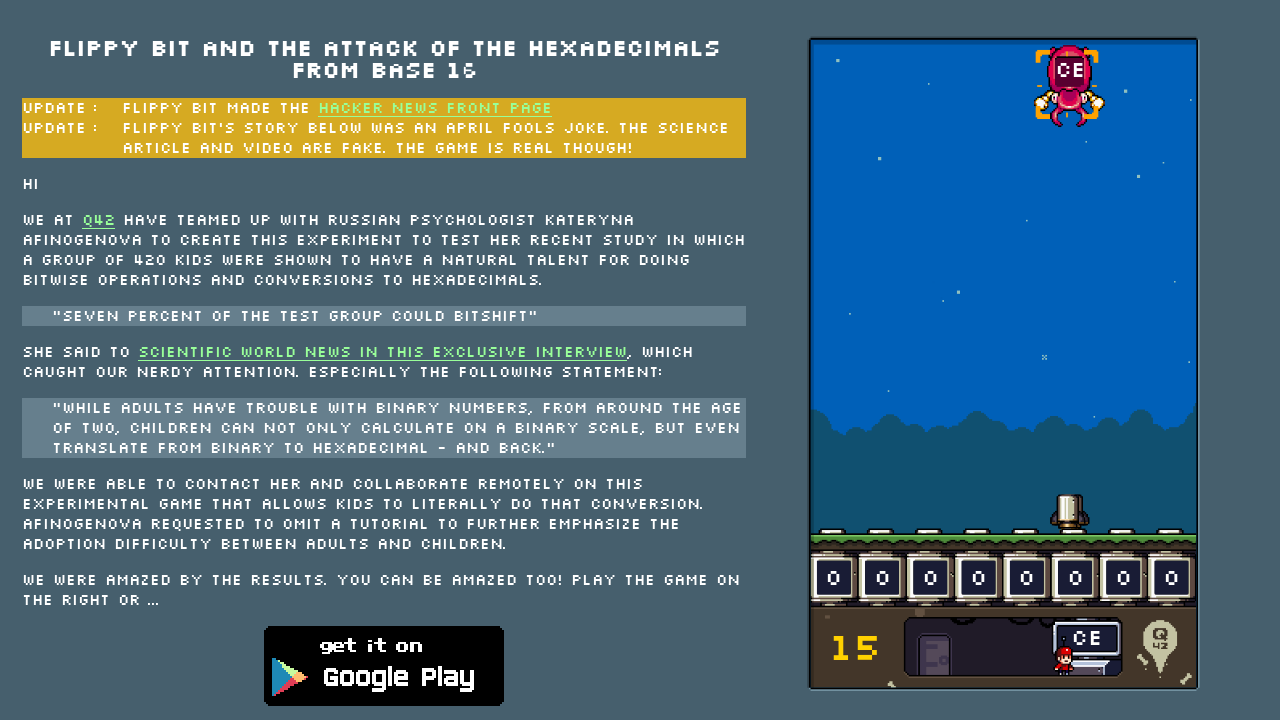

Waited 0.1 seconds for game state to update
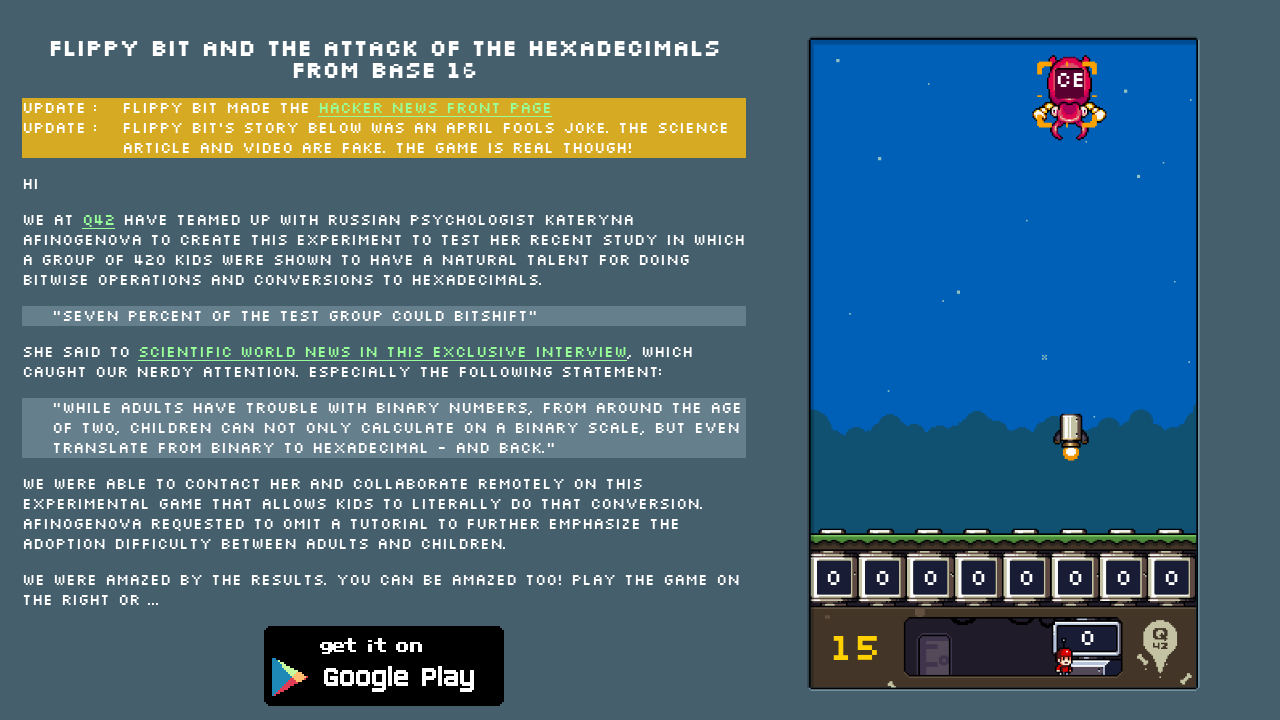

Checked if game is over by reading html class attribute
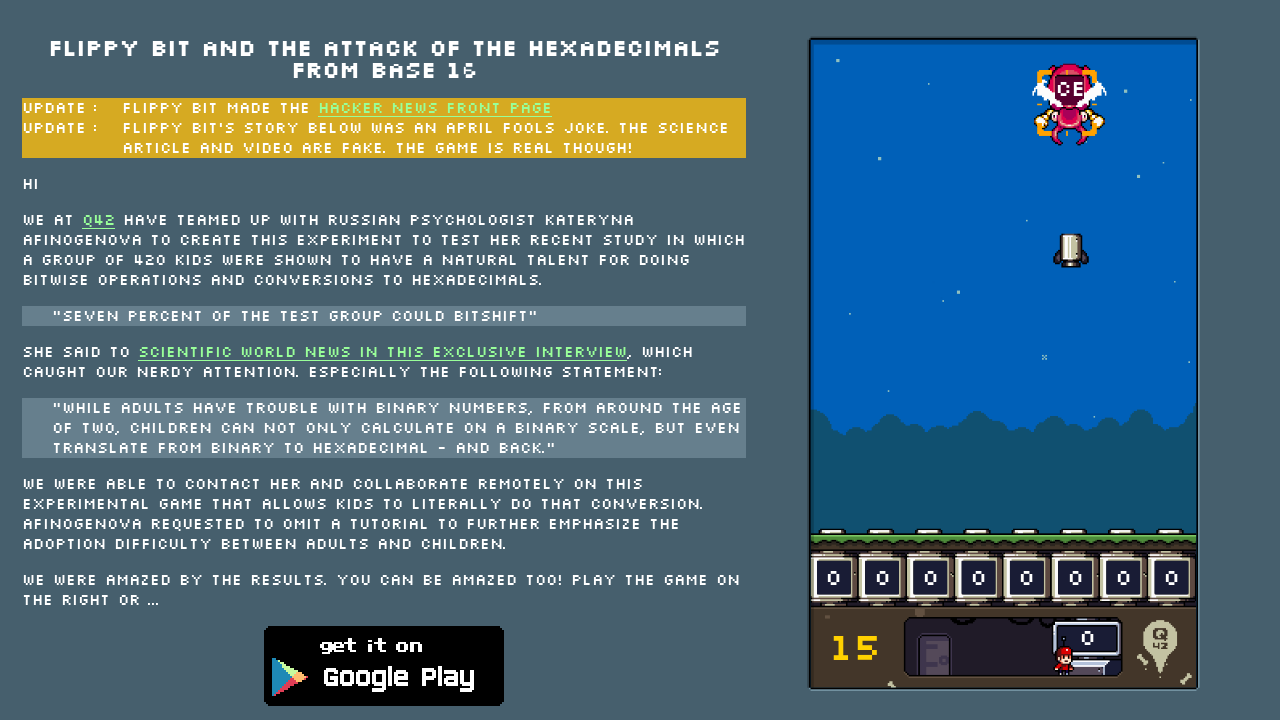

Found 1 enemy elements on screen
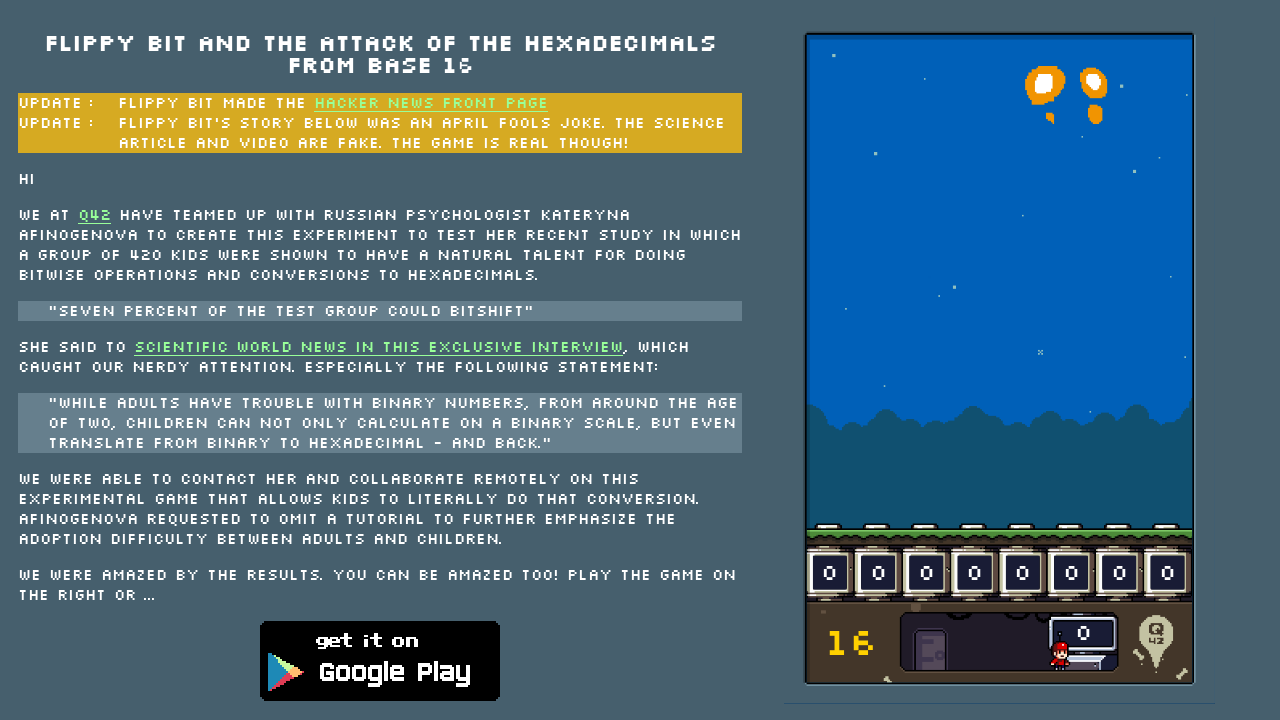

Neutralized hexadecimal enemy with value 'D5'
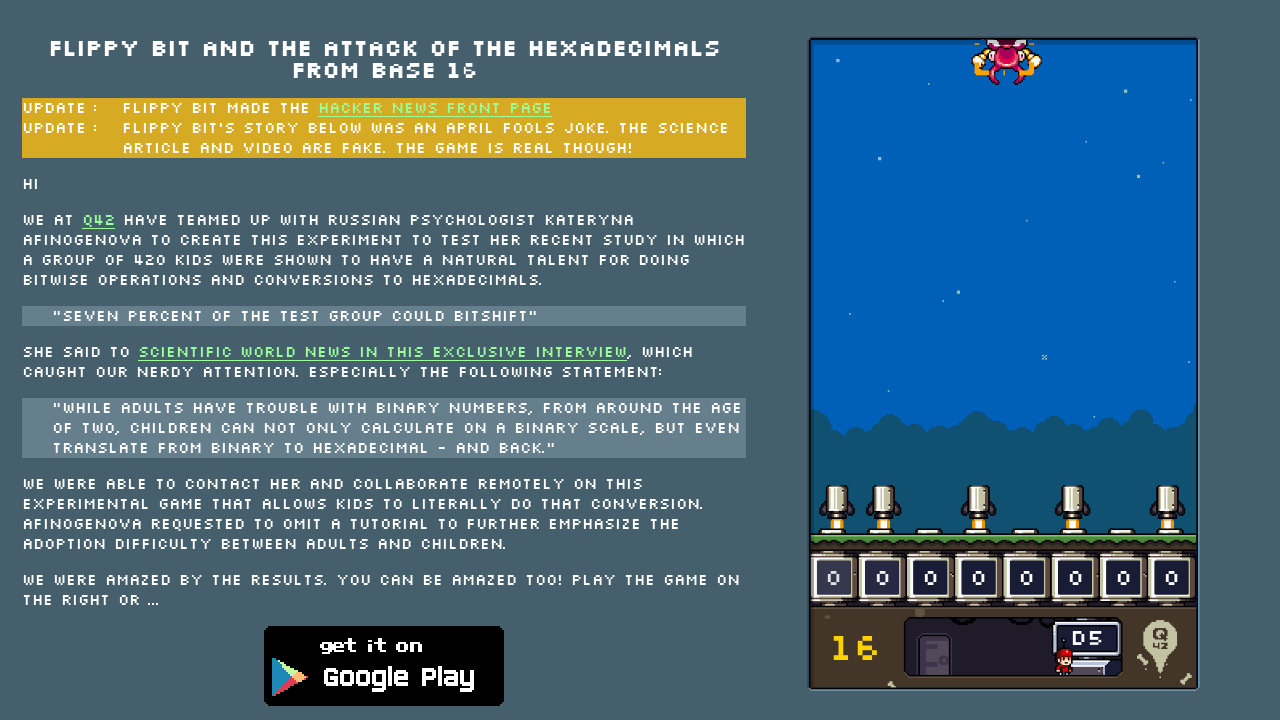

Waited 0.1 seconds for game state to update
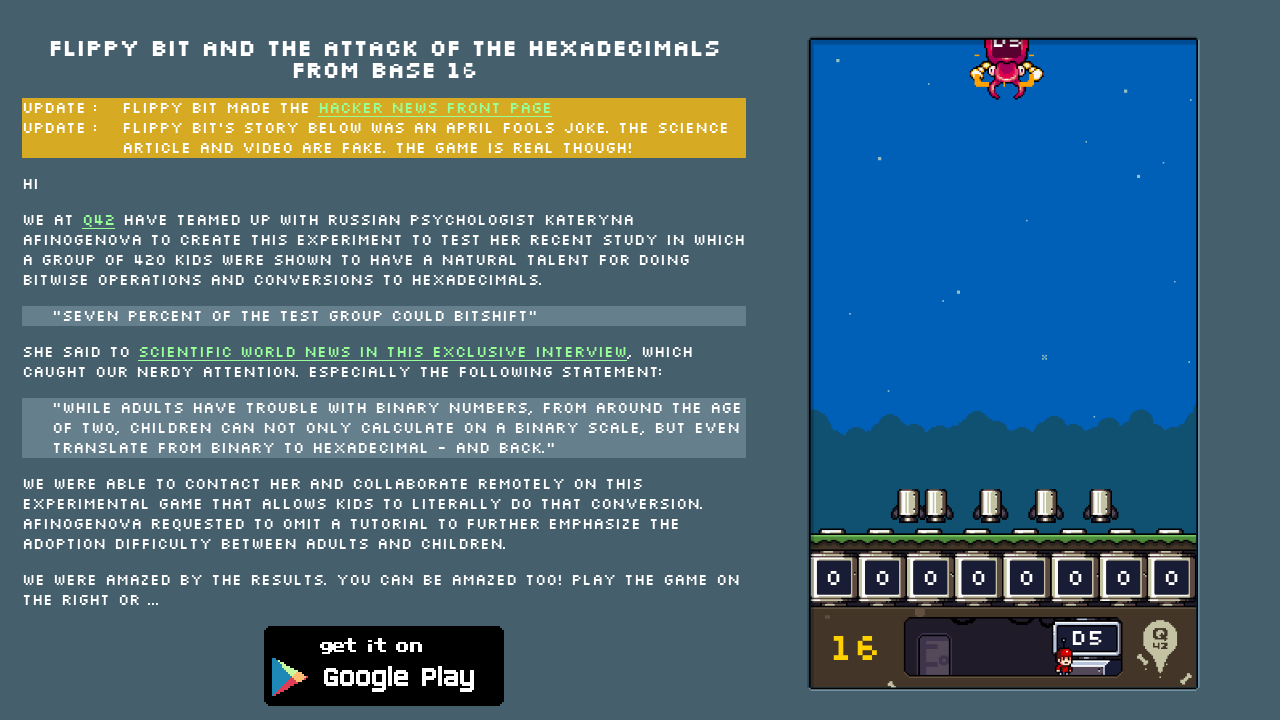

Checked if game is over by reading html class attribute
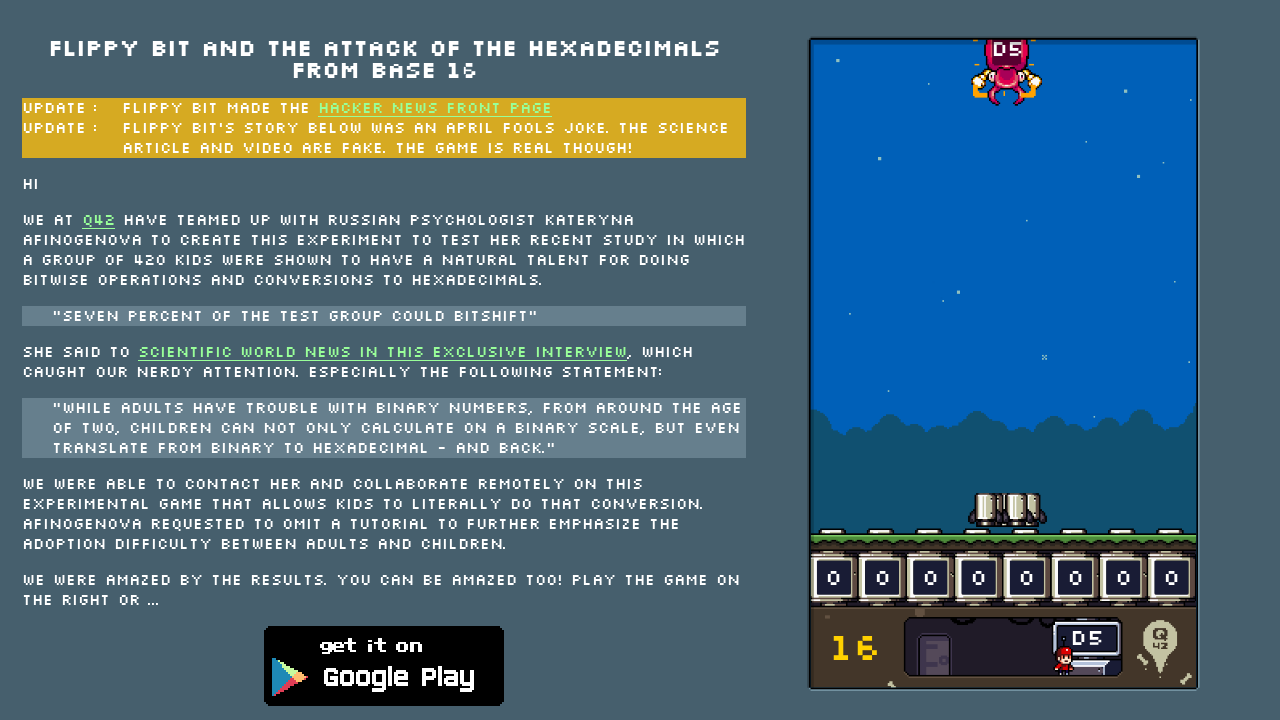

Found 1 enemy elements on screen
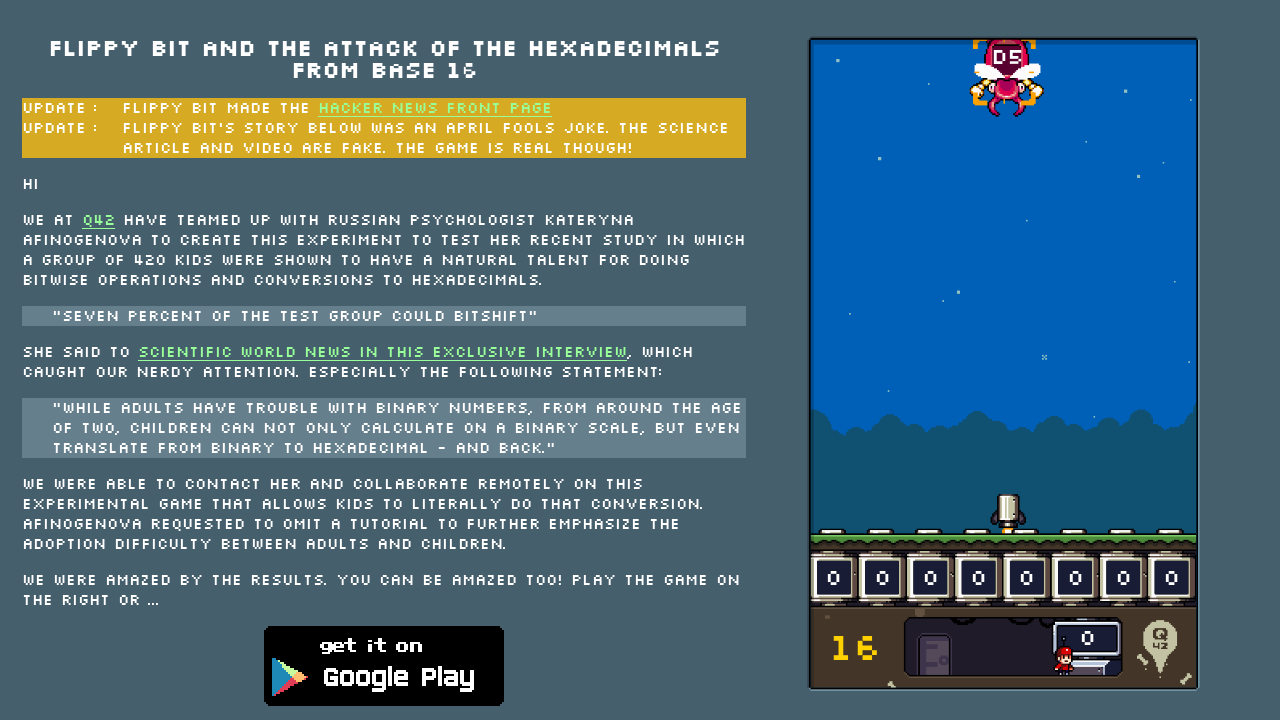

Waited 0.1 seconds for game state to update
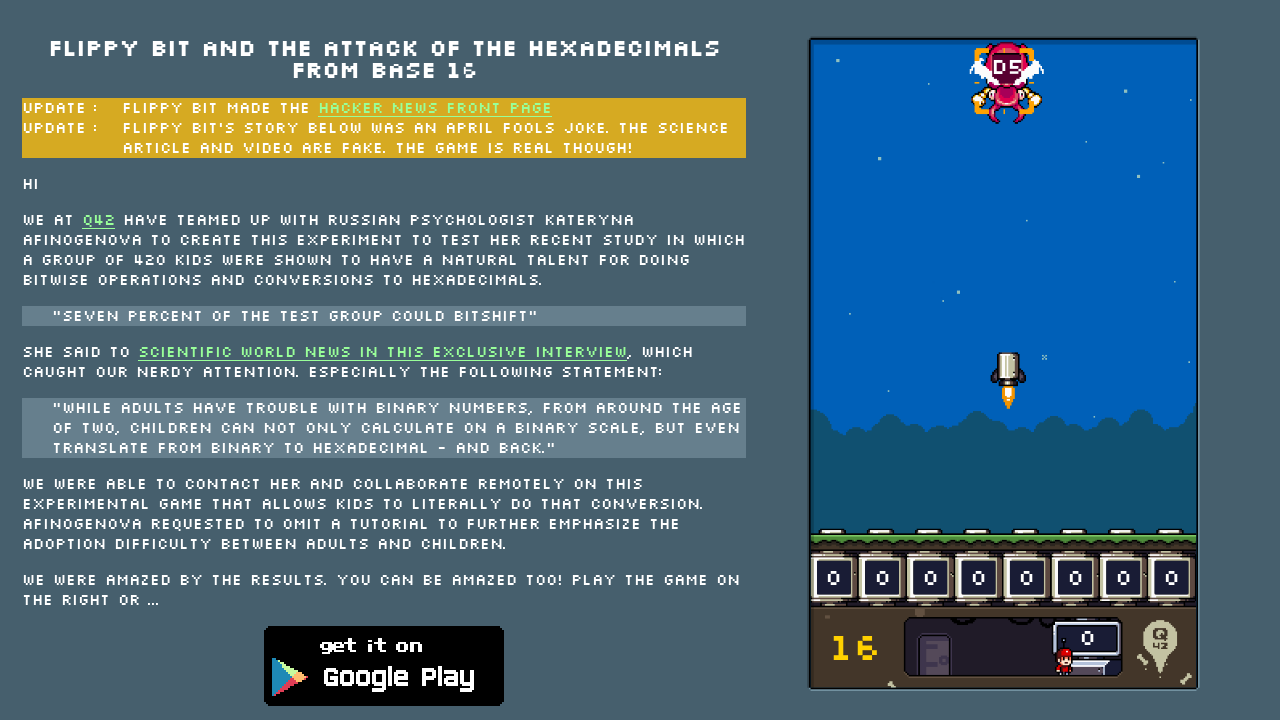

Checked if game is over by reading html class attribute
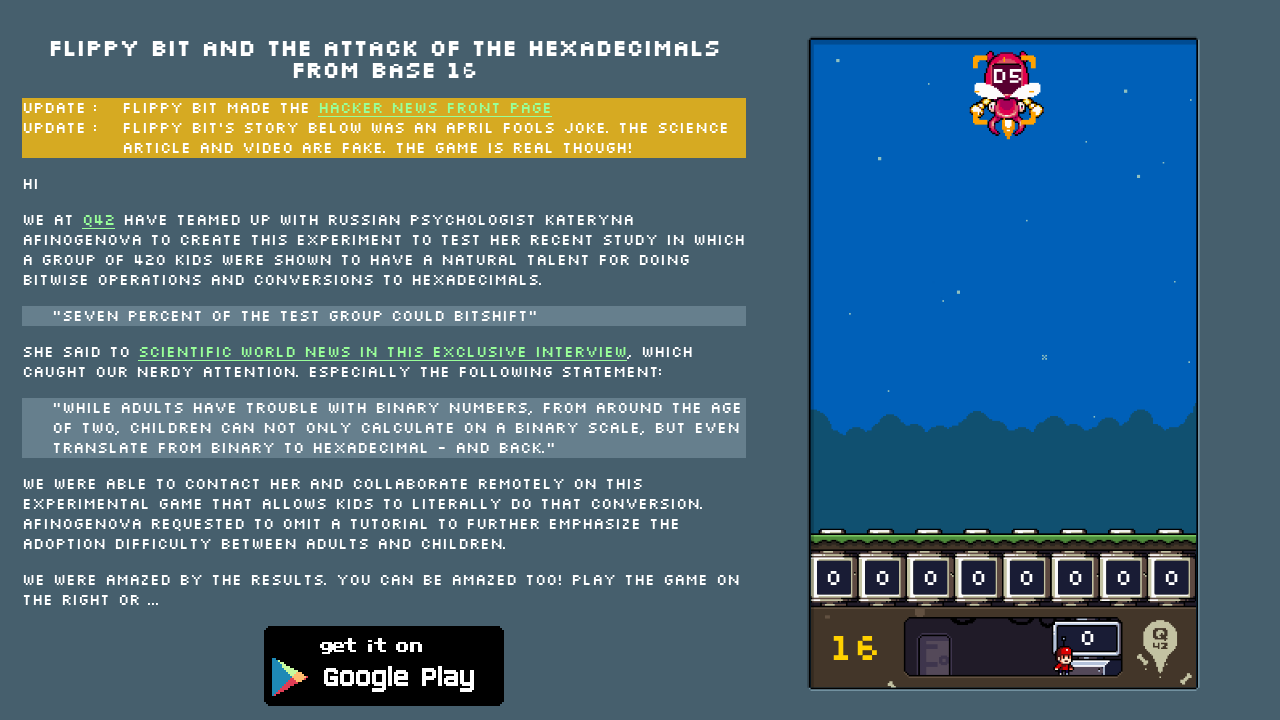

Found 0 enemy elements on screen
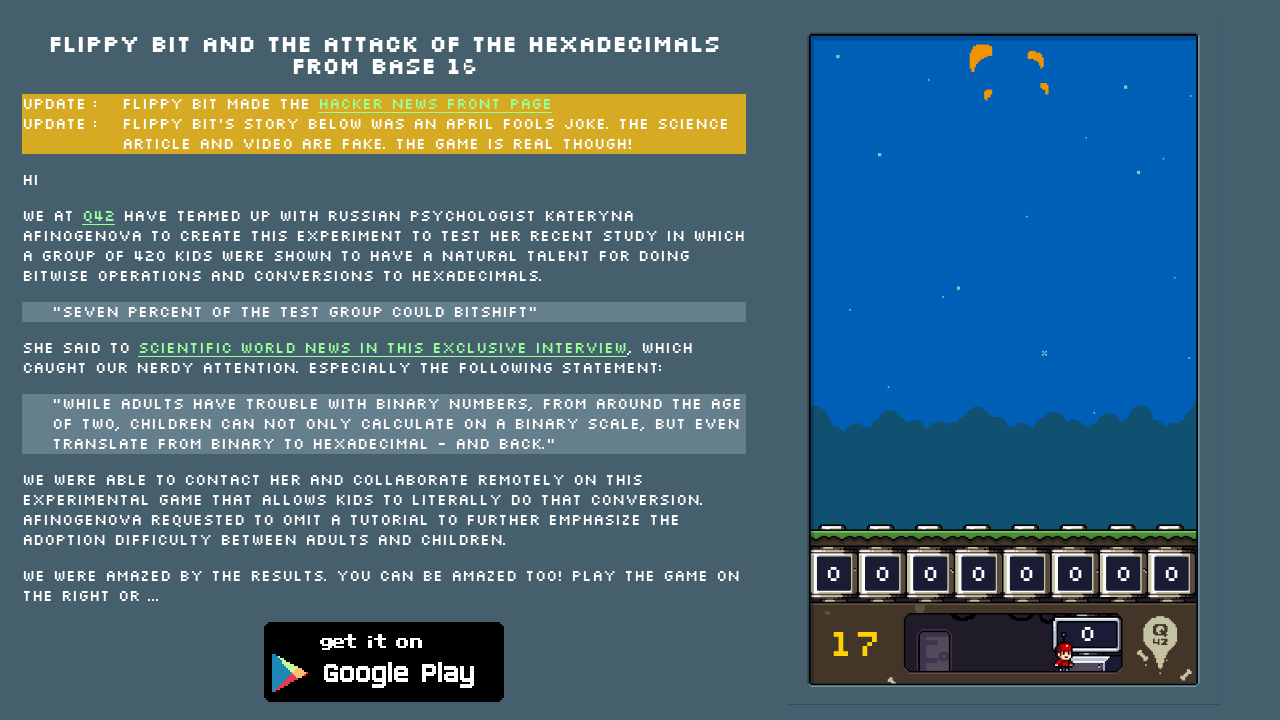

Waited 0.1 seconds for game state to update
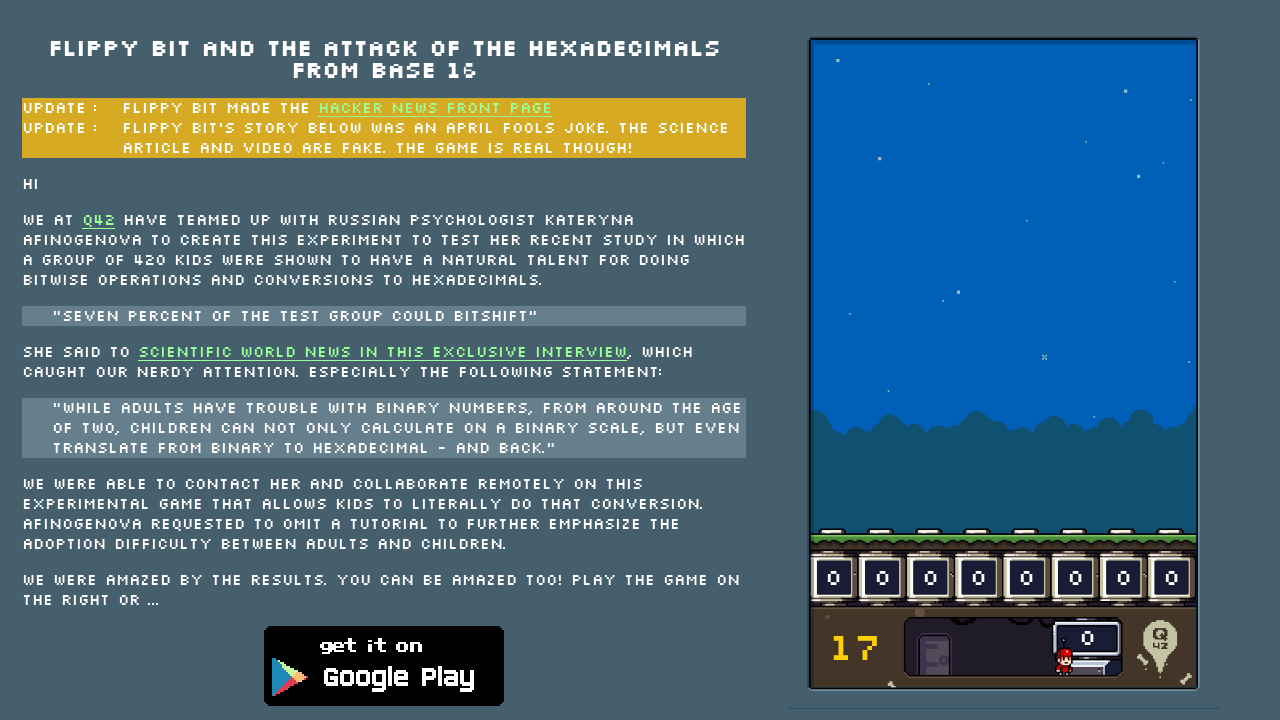

Checked if game is over by reading html class attribute
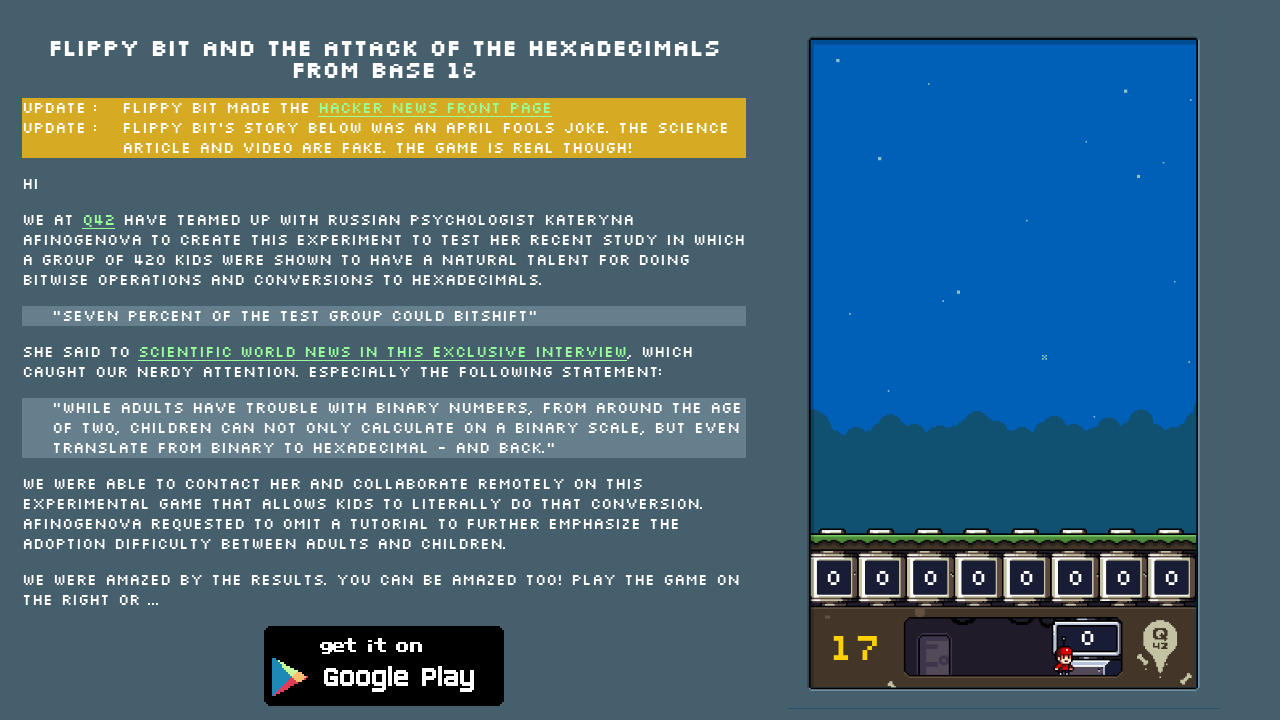

Found 0 enemy elements on screen
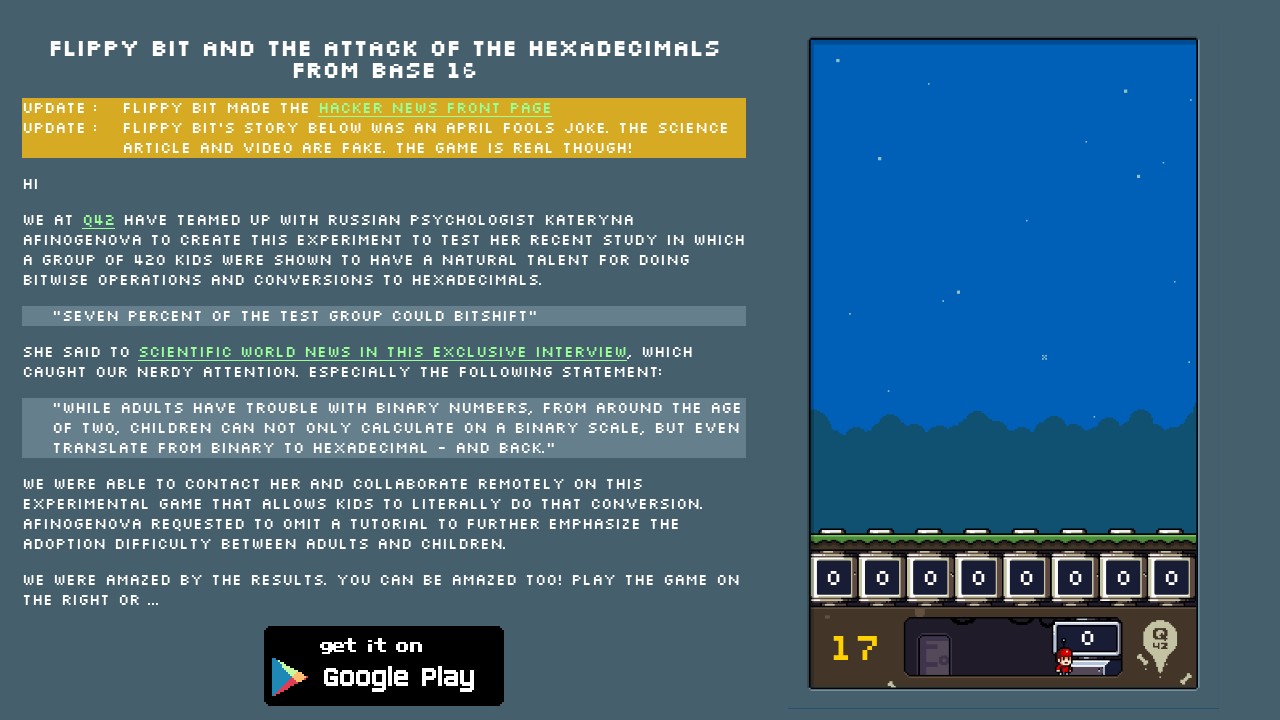

Waited 0.1 seconds for game state to update
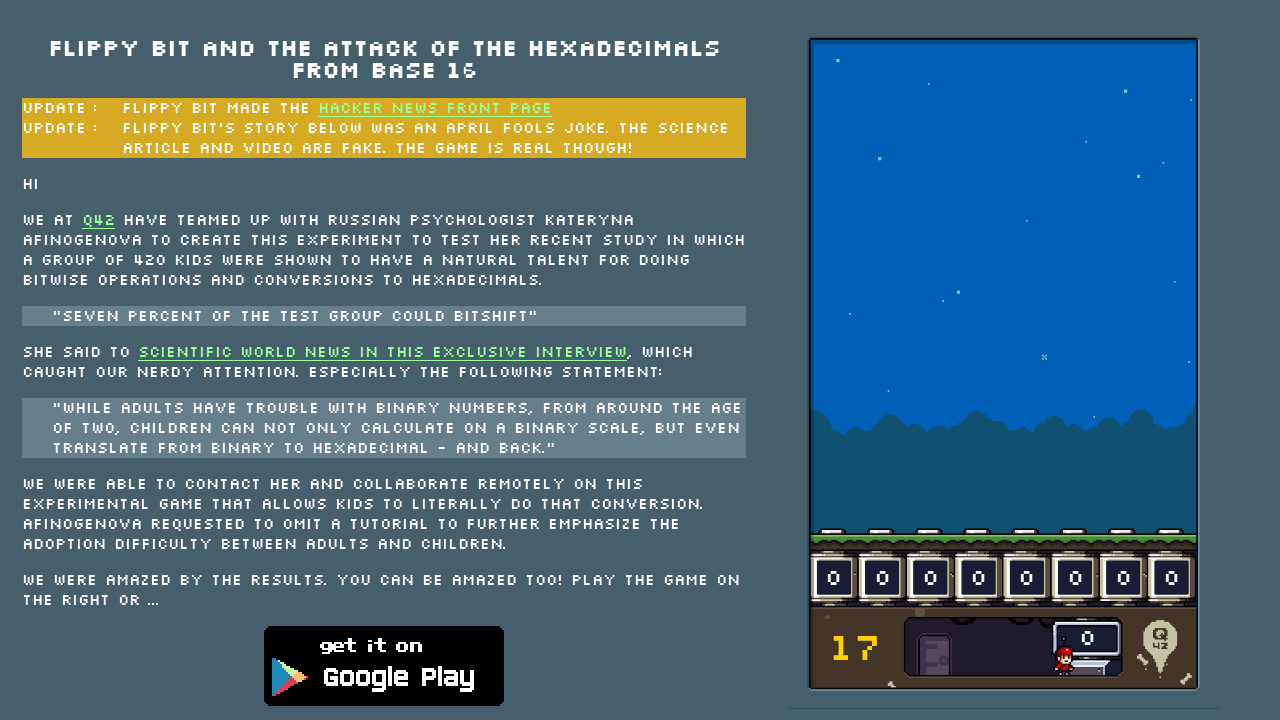

Checked if game is over by reading html class attribute
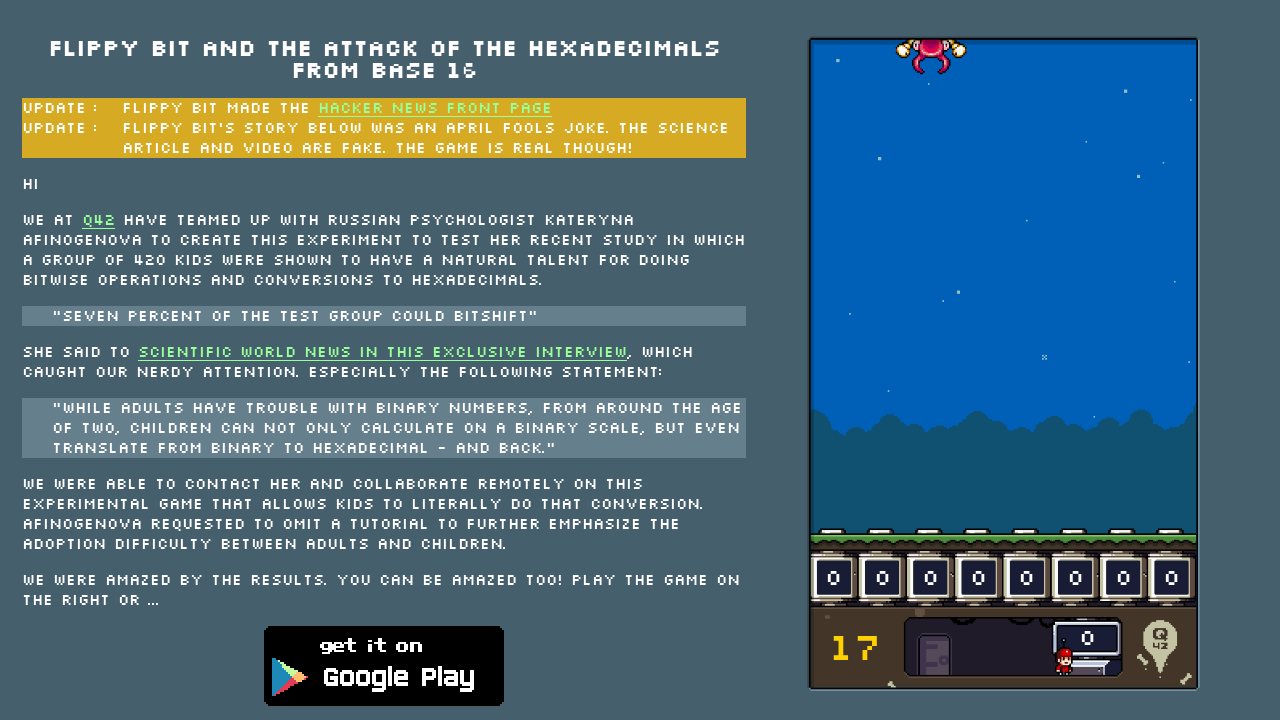

Found 1 enemy elements on screen
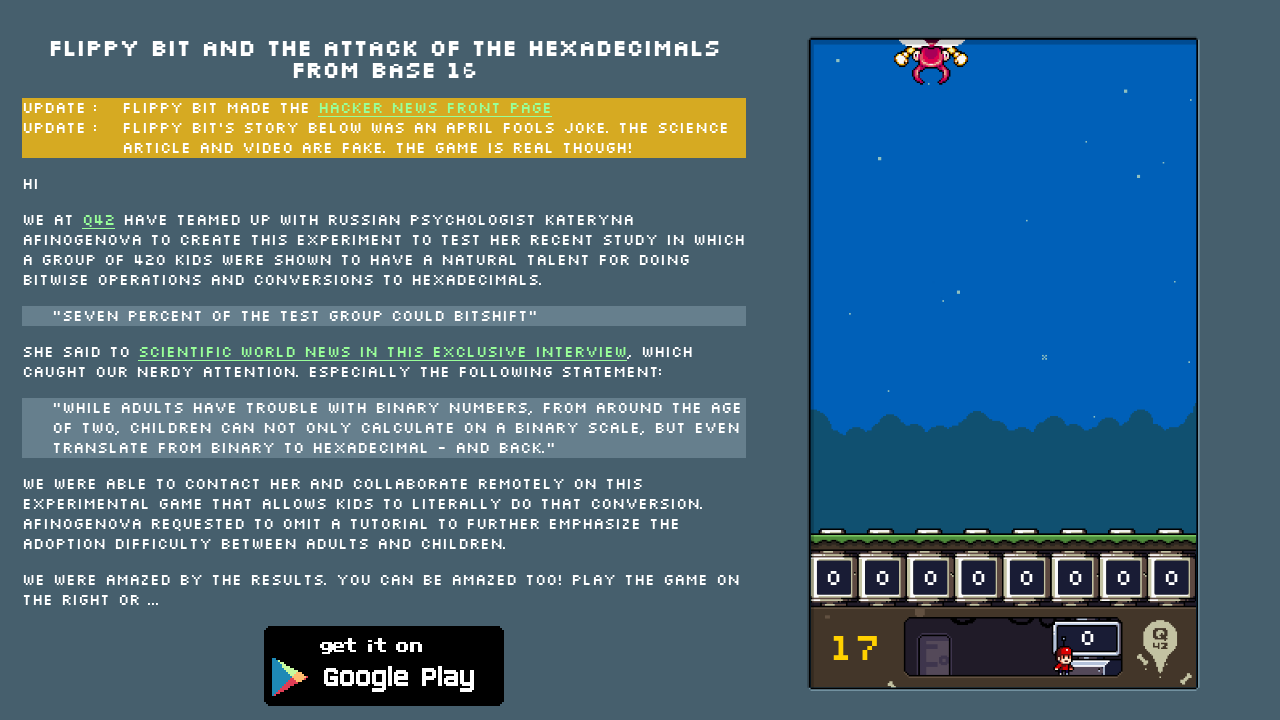

Neutralized hexadecimal enemy with value 'E5'
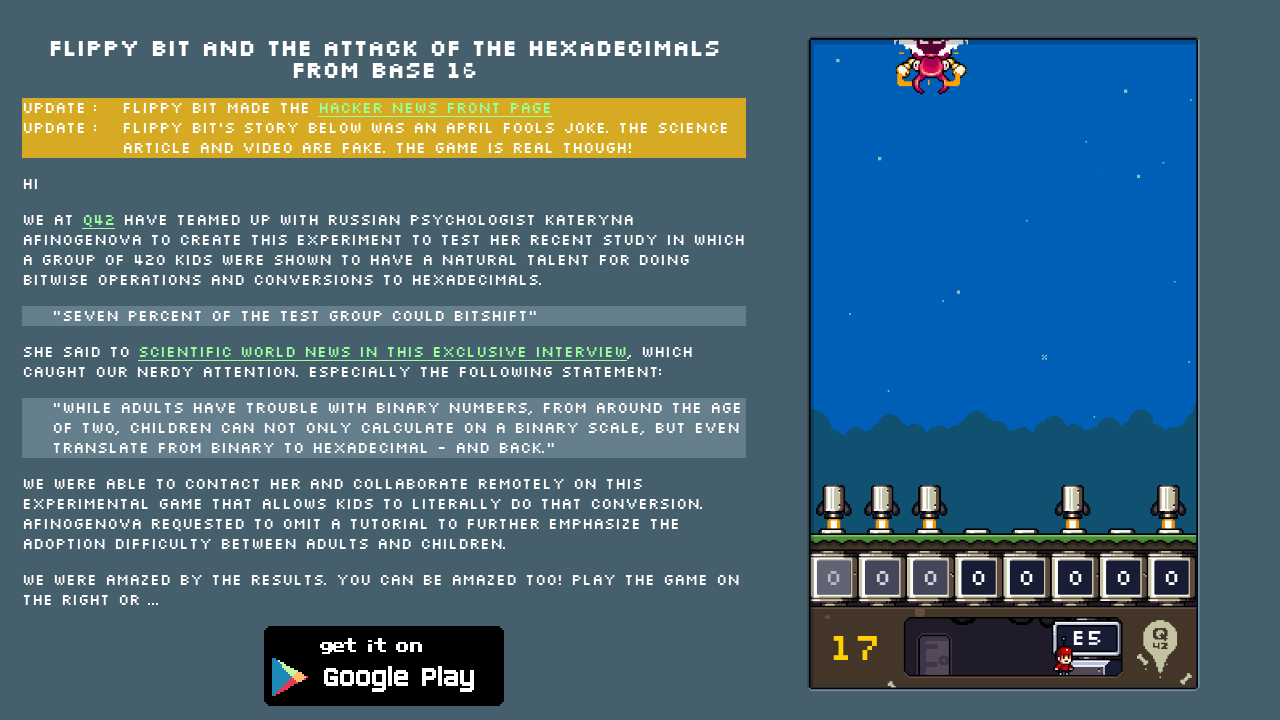

Waited 0.1 seconds for game state to update
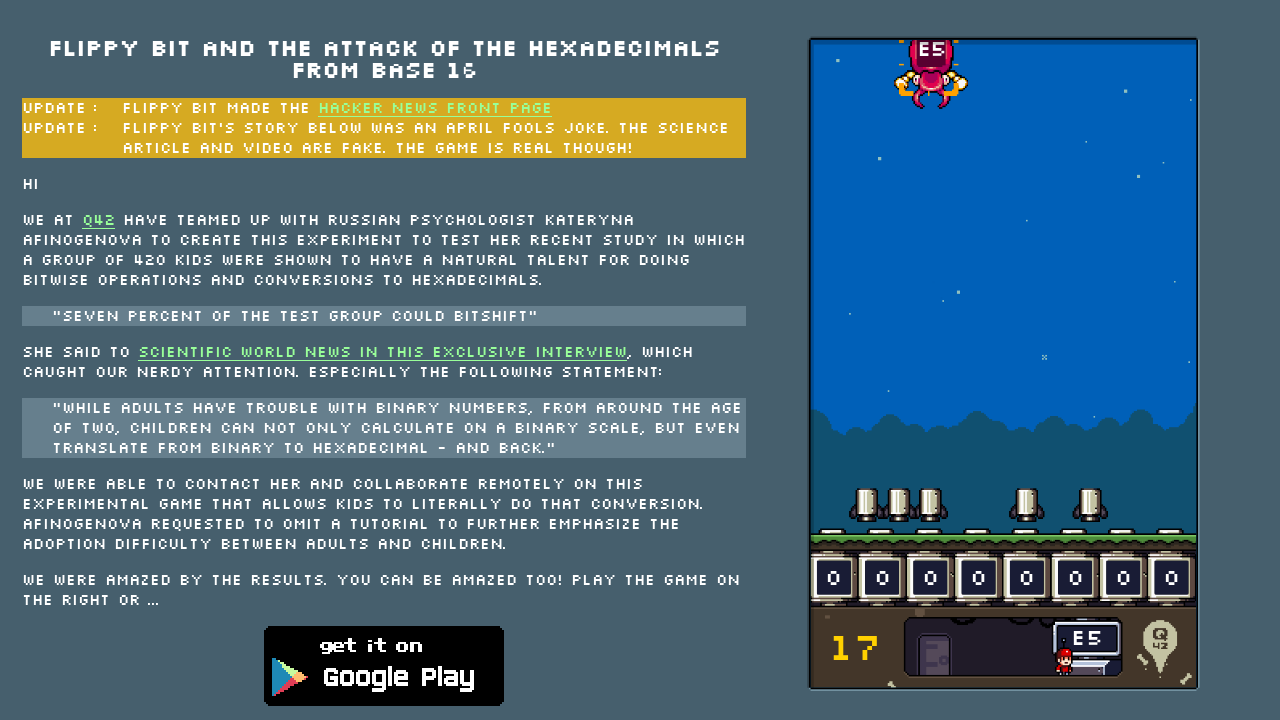

Checked if game is over by reading html class attribute
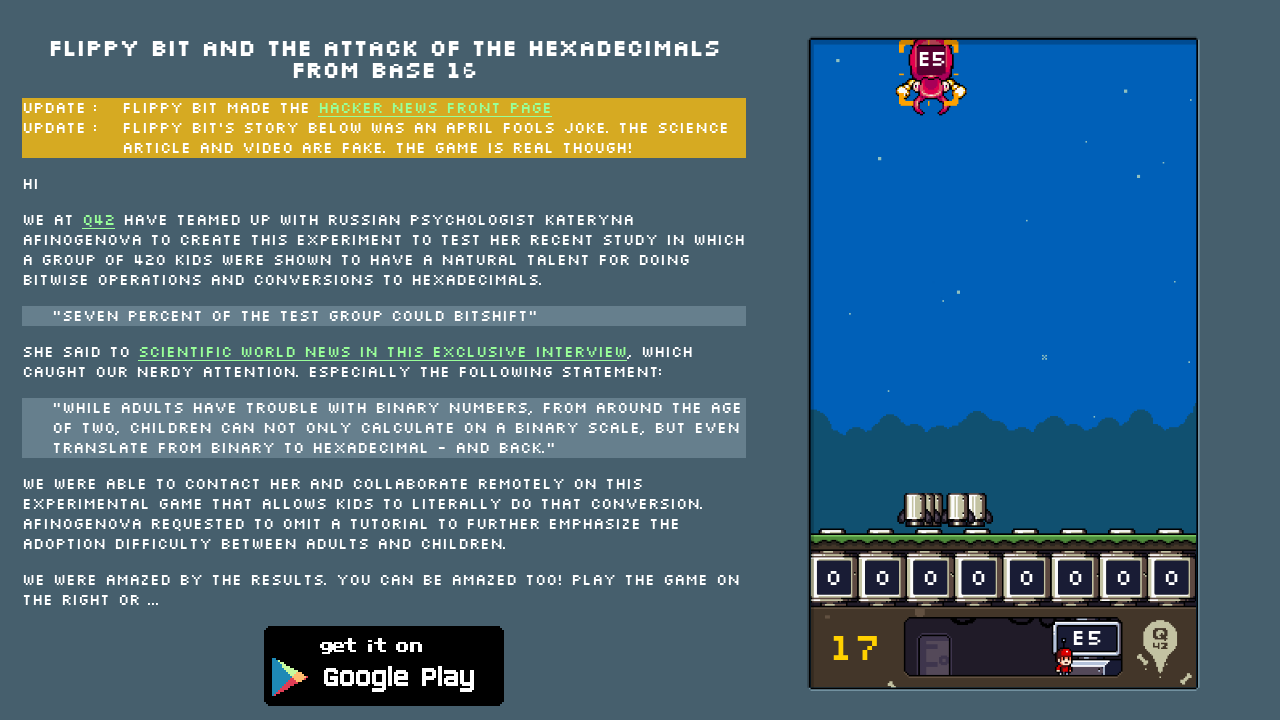

Found 1 enemy elements on screen
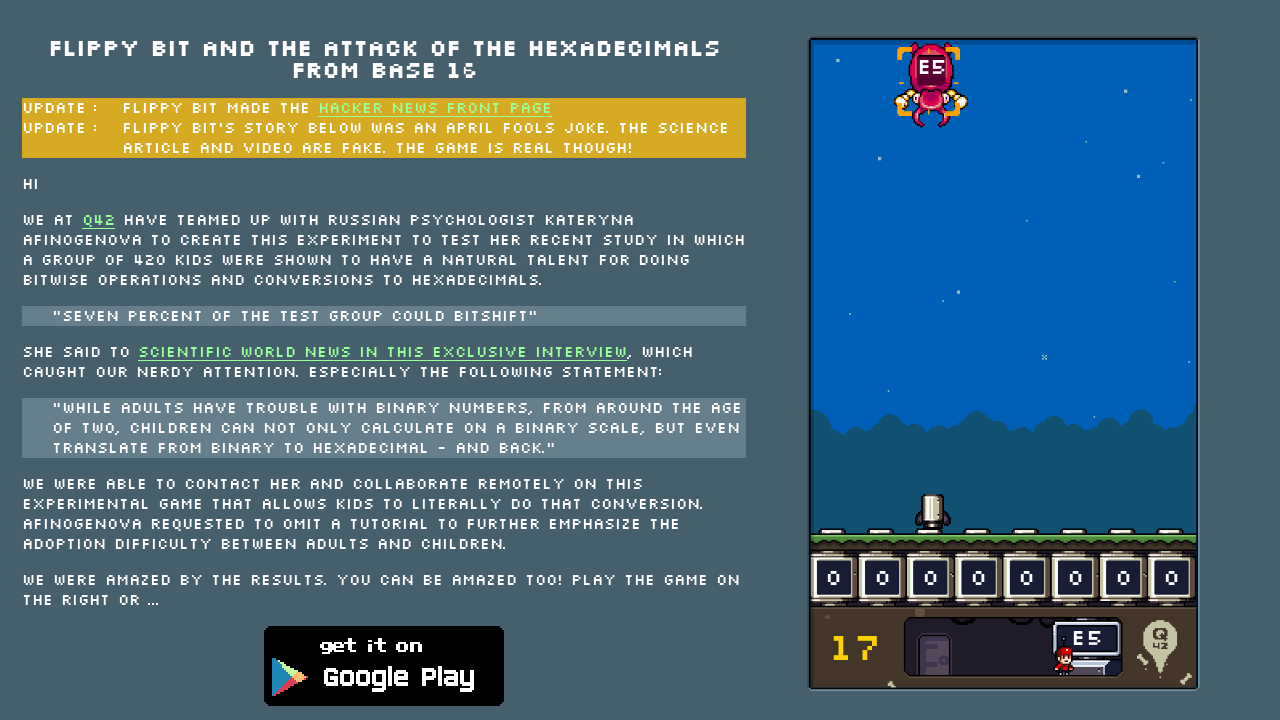

Waited 0.1 seconds for game state to update
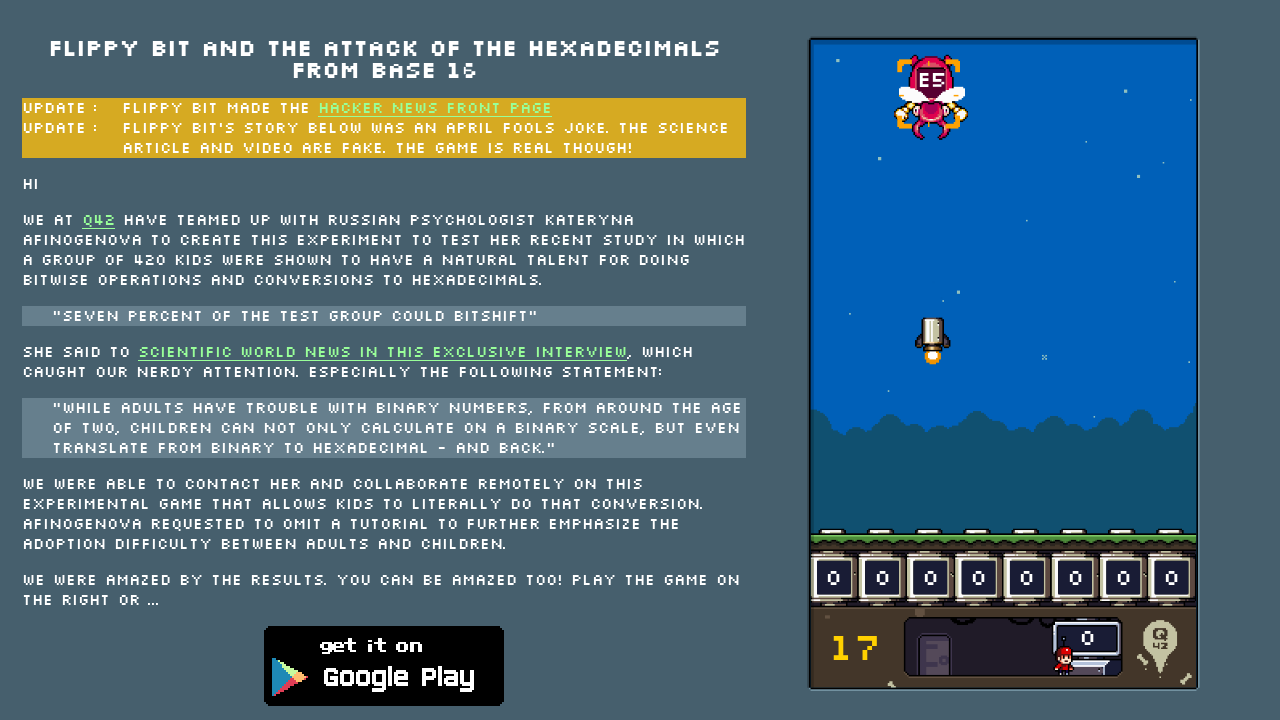

Checked if game is over by reading html class attribute
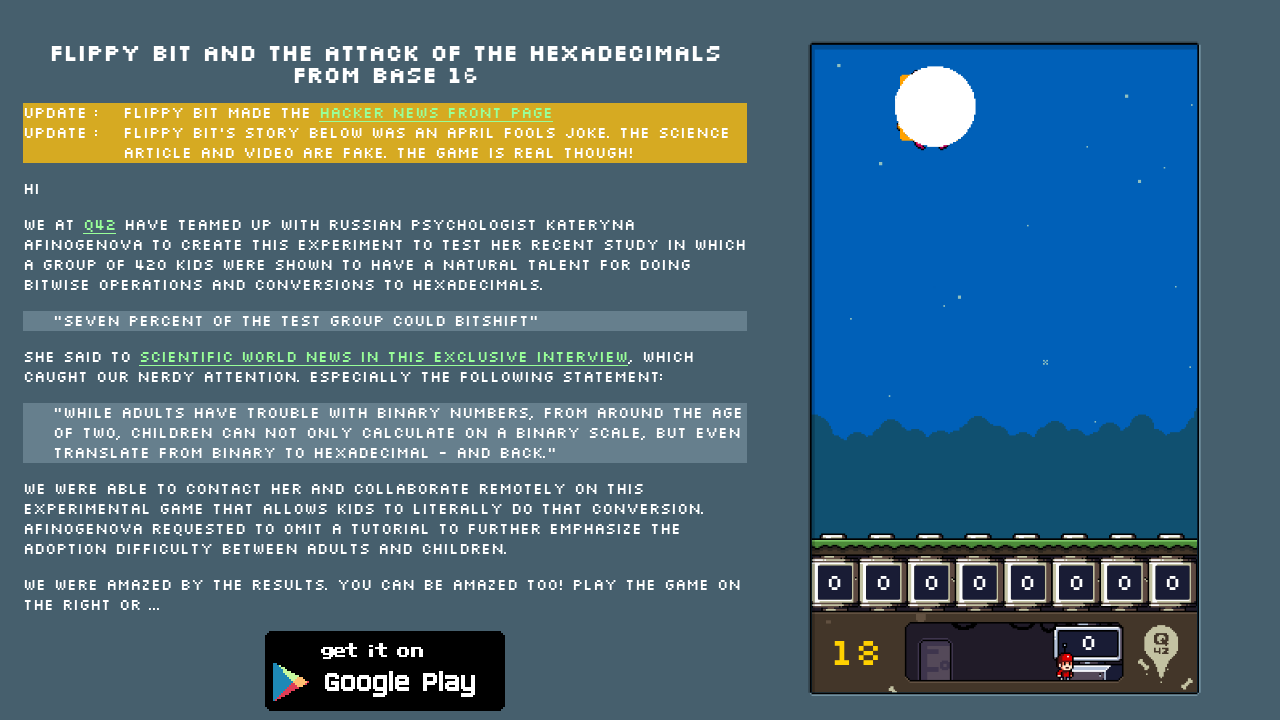

Found 0 enemy elements on screen
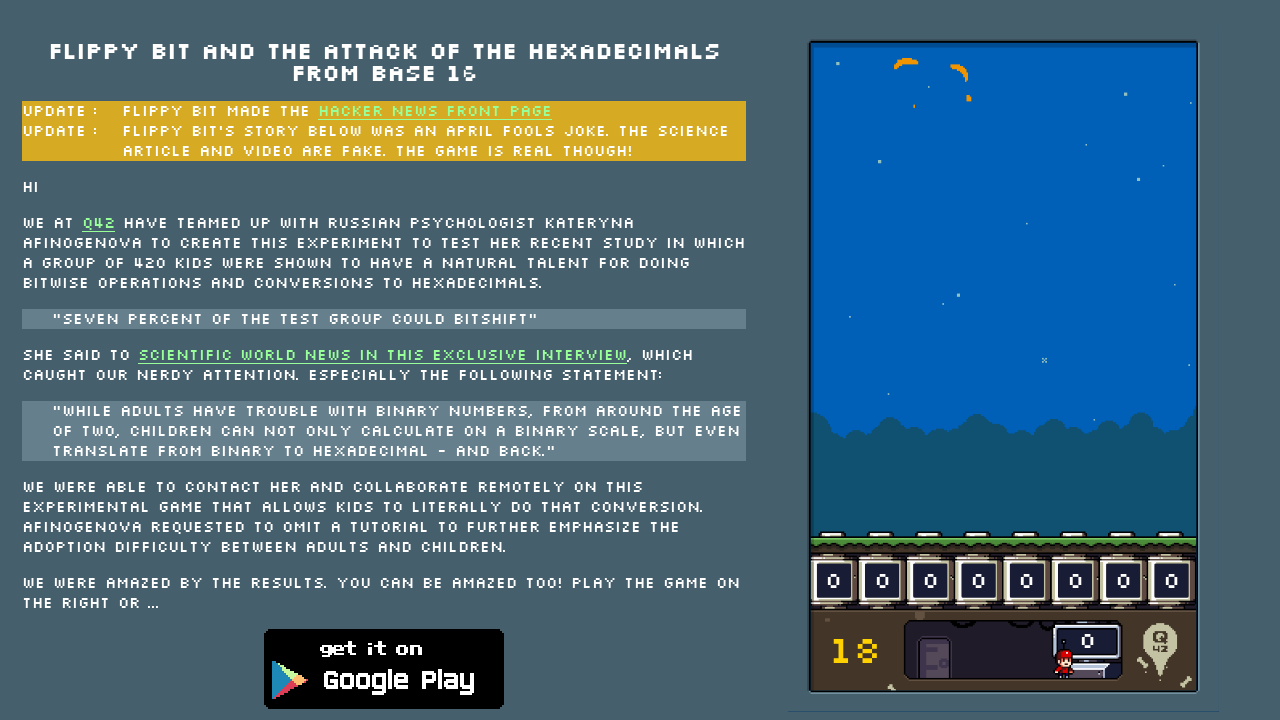

Waited 0.1 seconds for game state to update
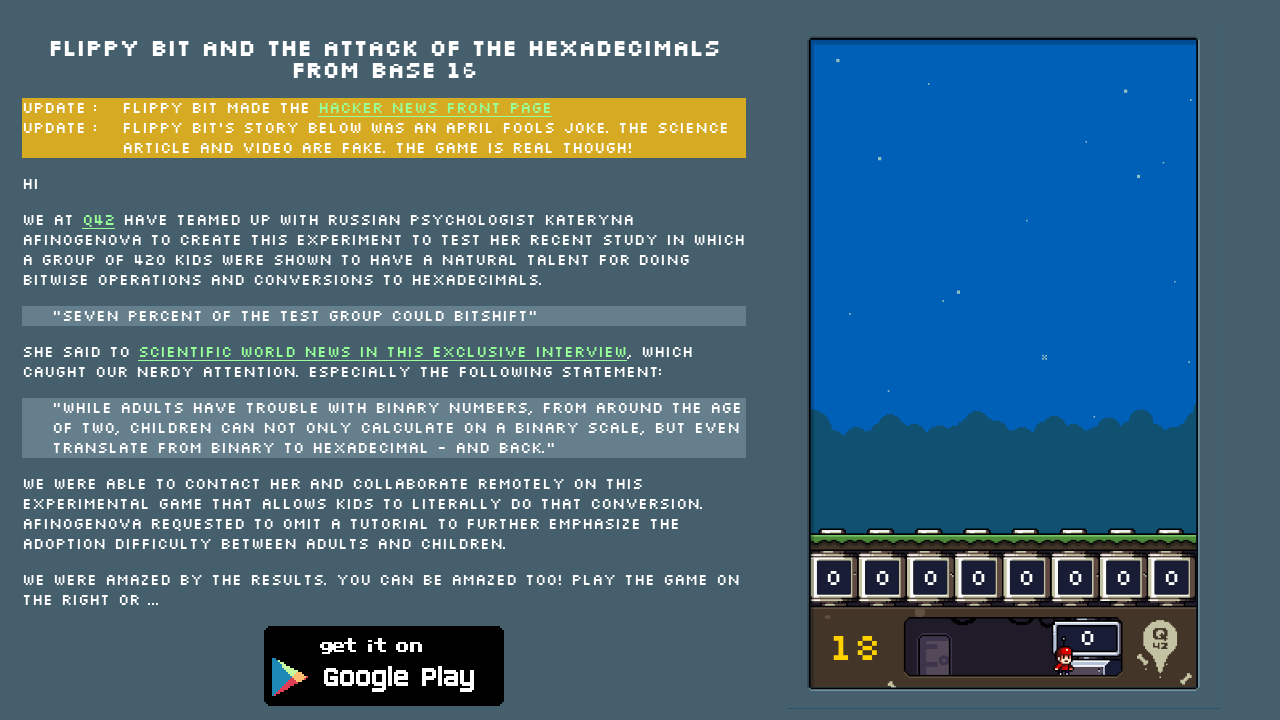

Checked if game is over by reading html class attribute
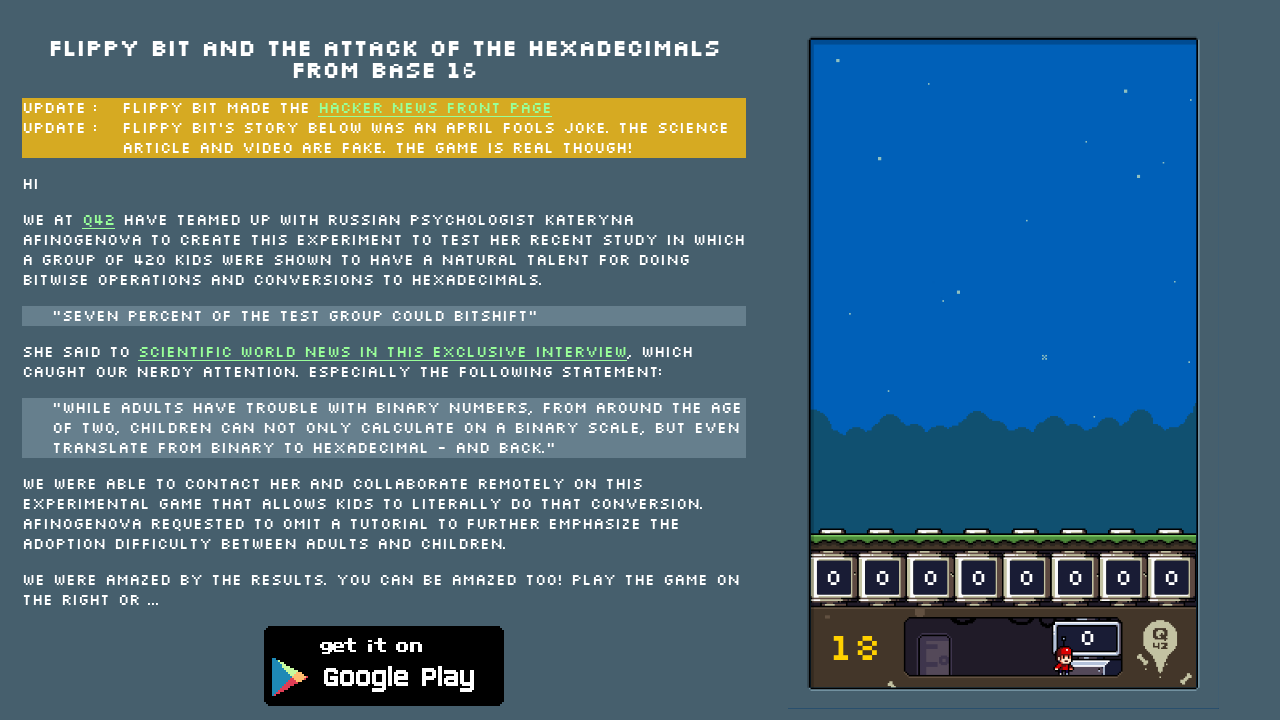

Found 0 enemy elements on screen
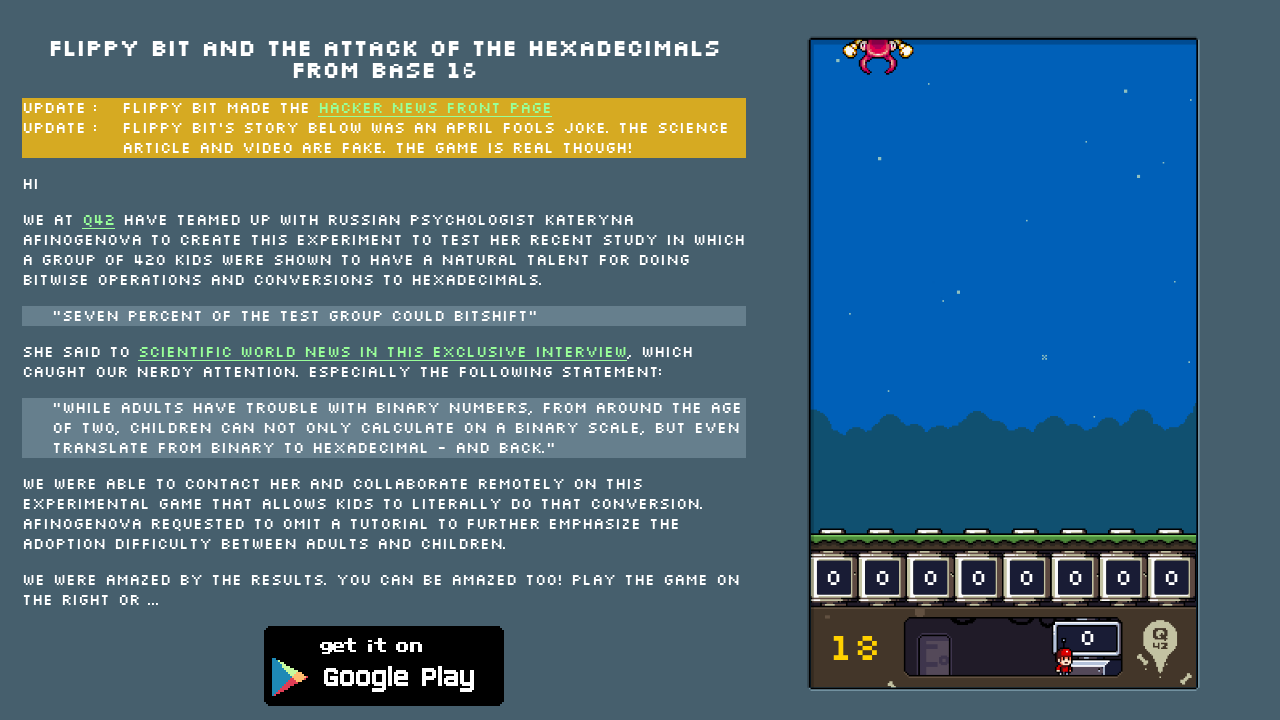

Waited 0.1 seconds for game state to update
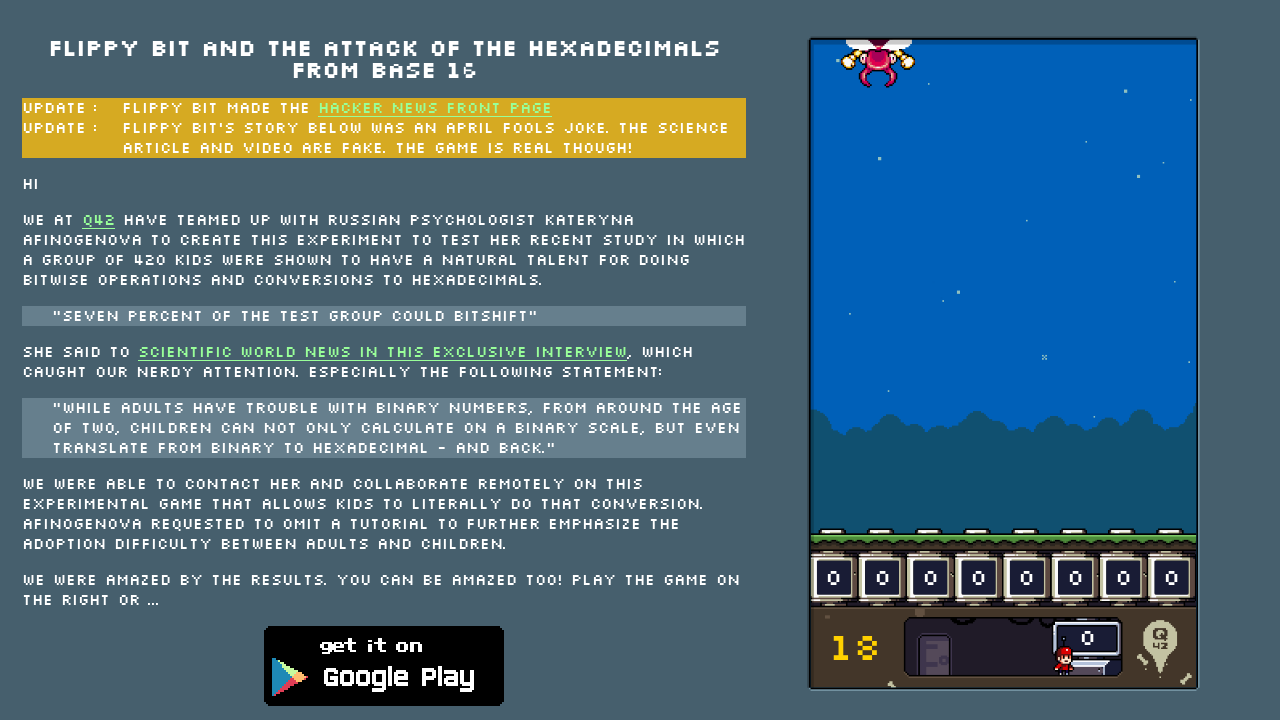

Checked if game is over by reading html class attribute
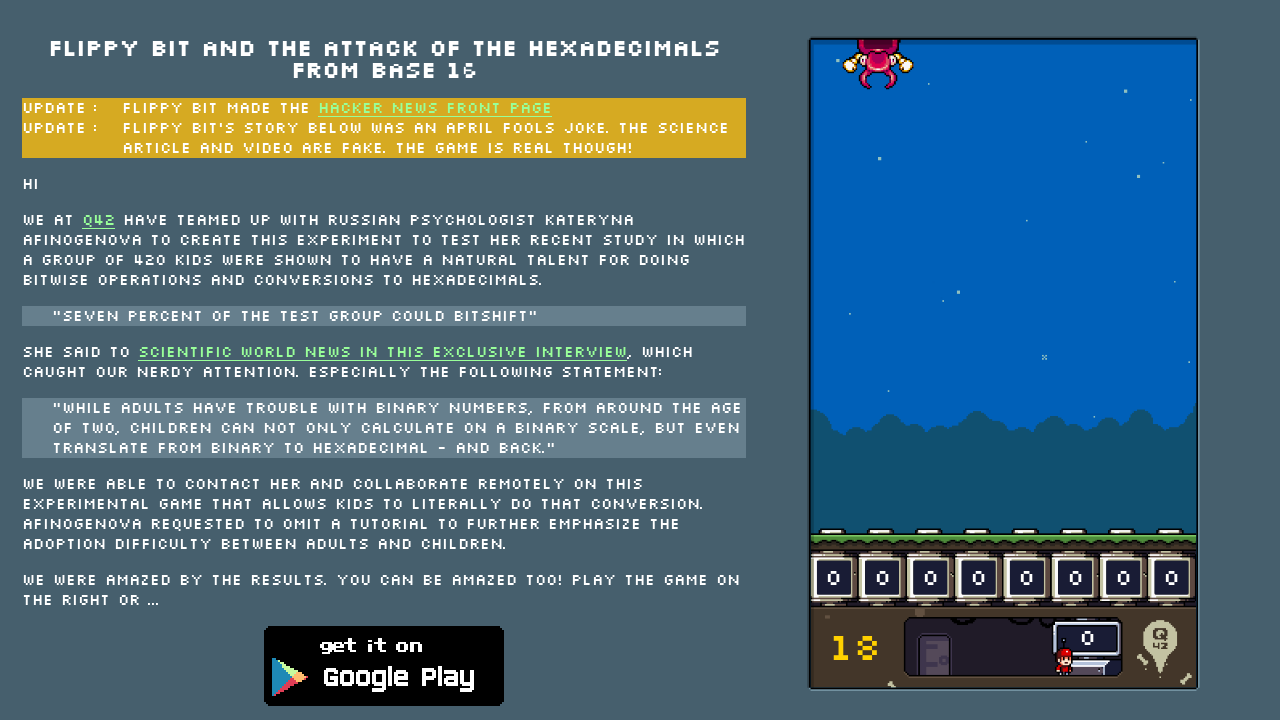

Found 1 enemy elements on screen
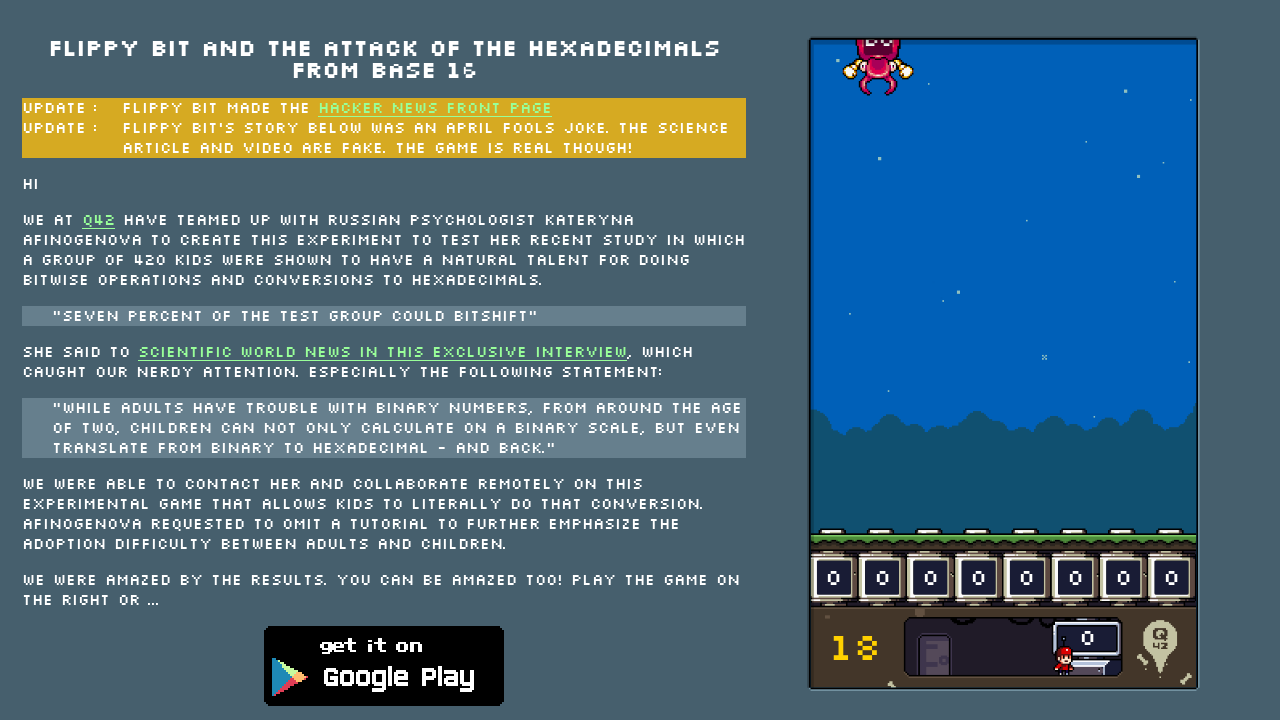

Neutralized hexadecimal enemy with value 'BC'
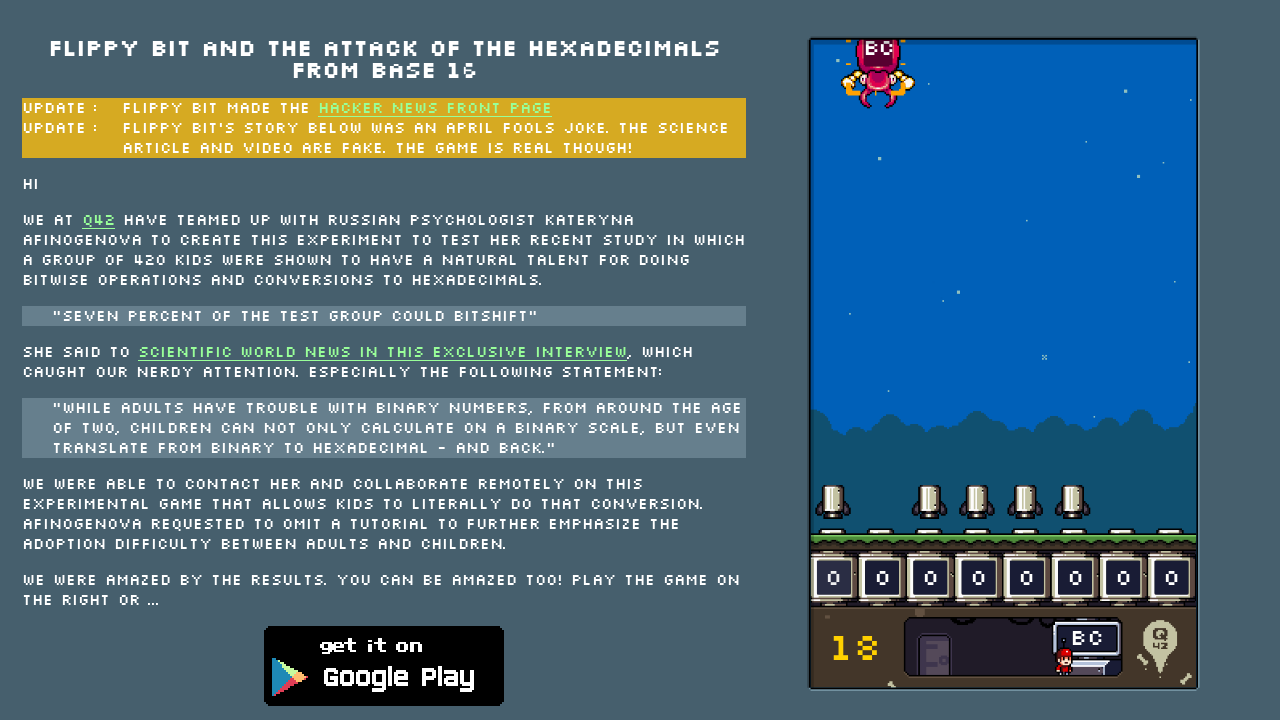

Waited 0.1 seconds for game state to update
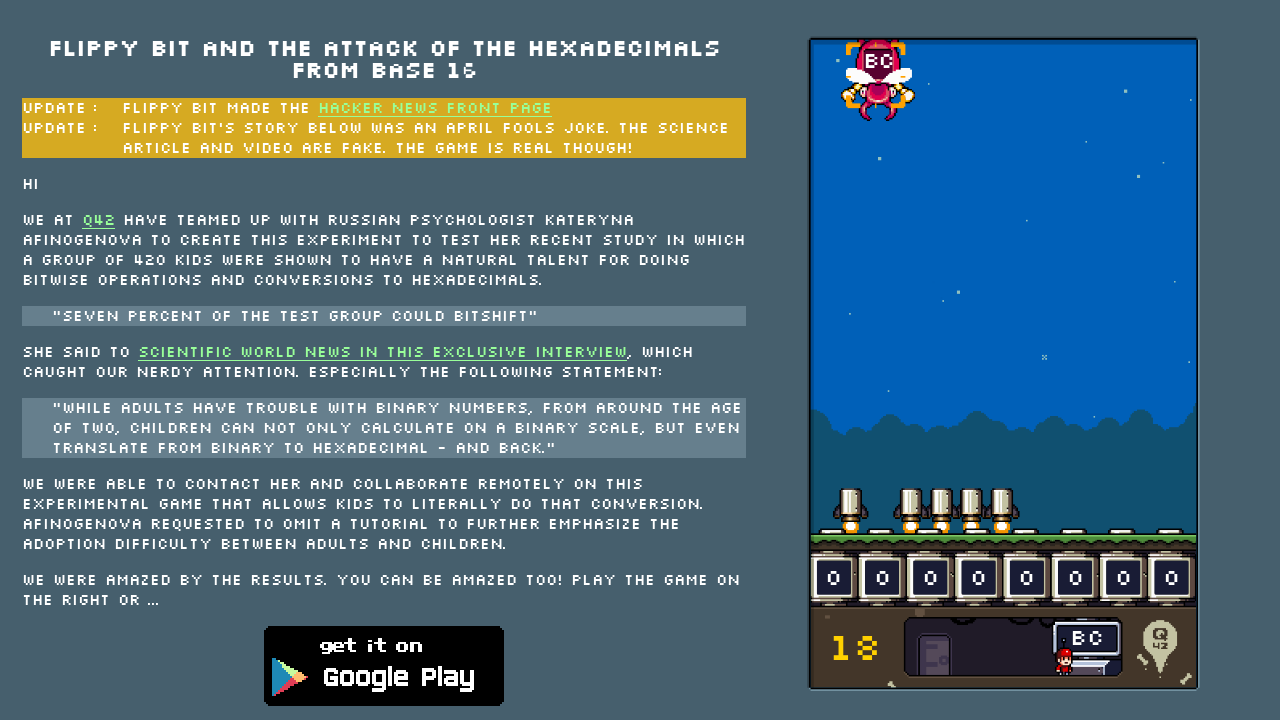

Checked if game is over by reading html class attribute
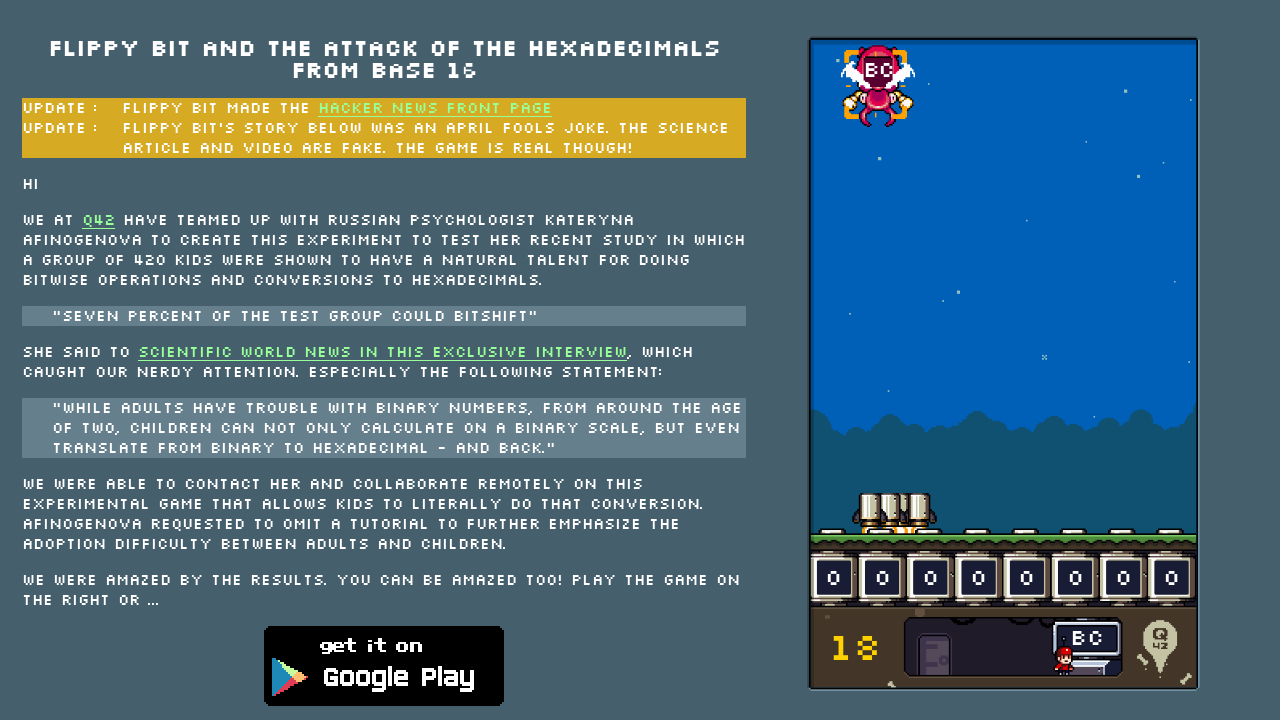

Found 1 enemy elements on screen
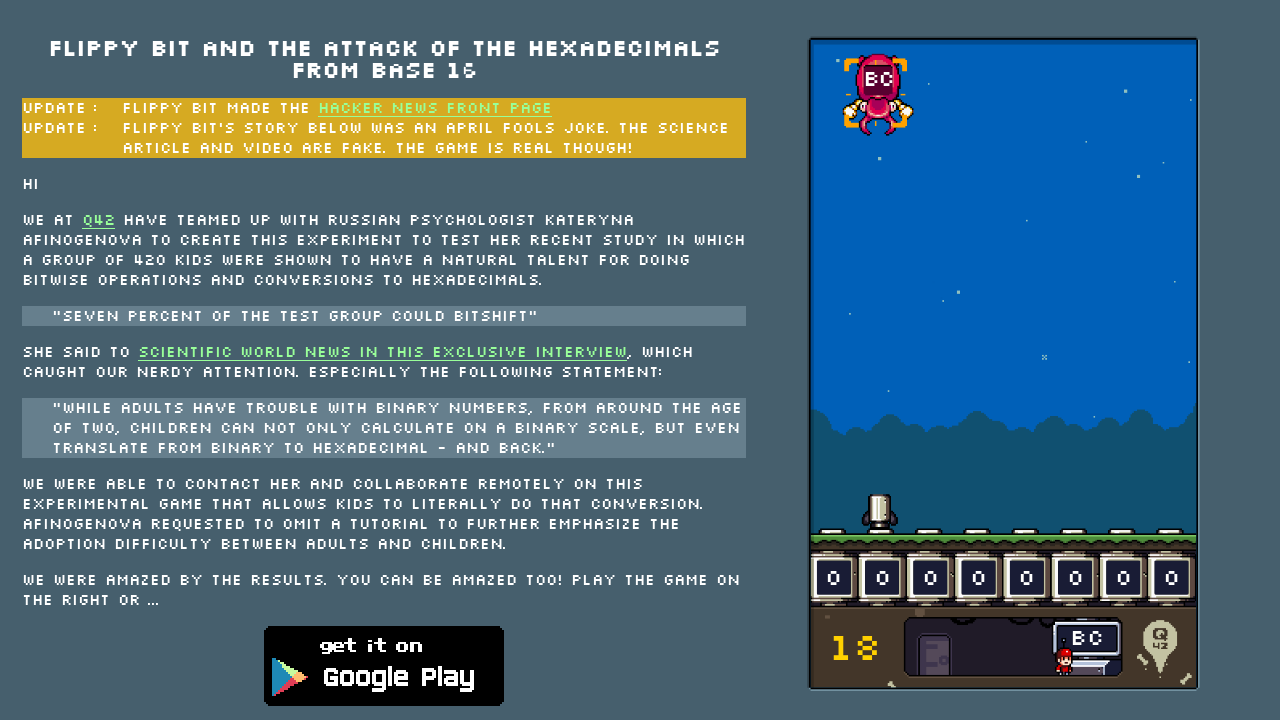

Waited 0.1 seconds for game state to update
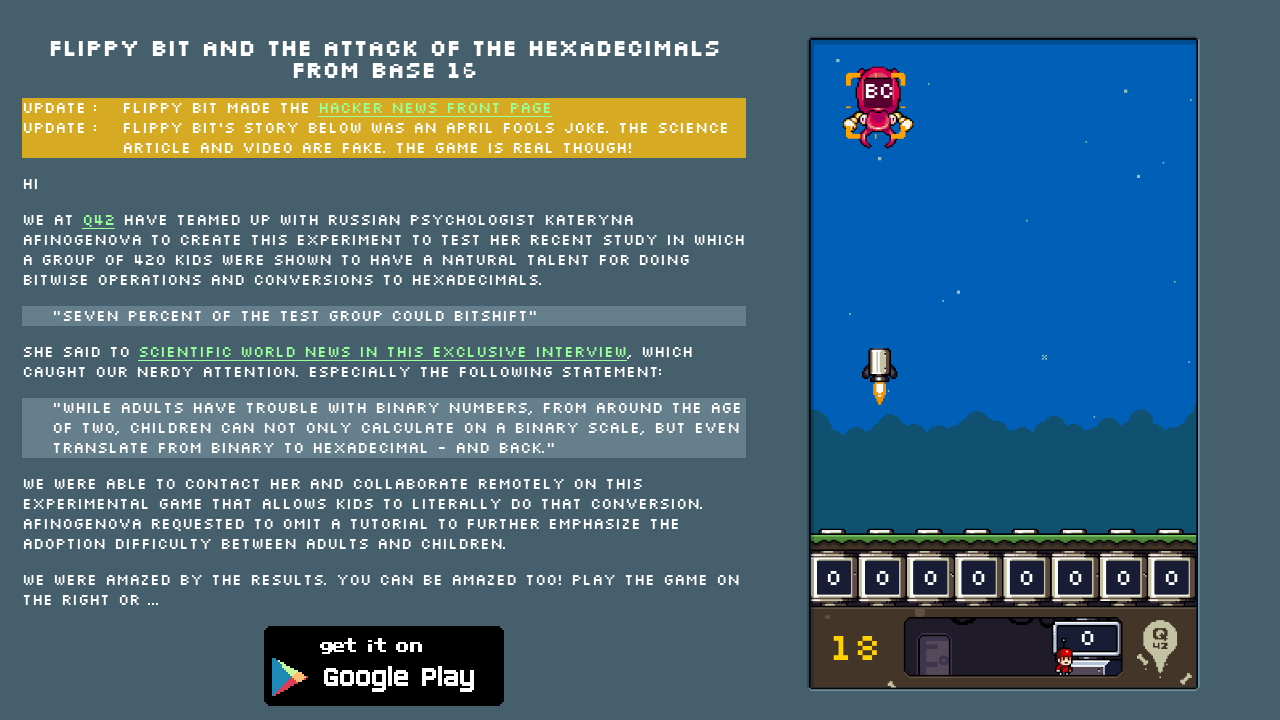

Checked if game is over by reading html class attribute
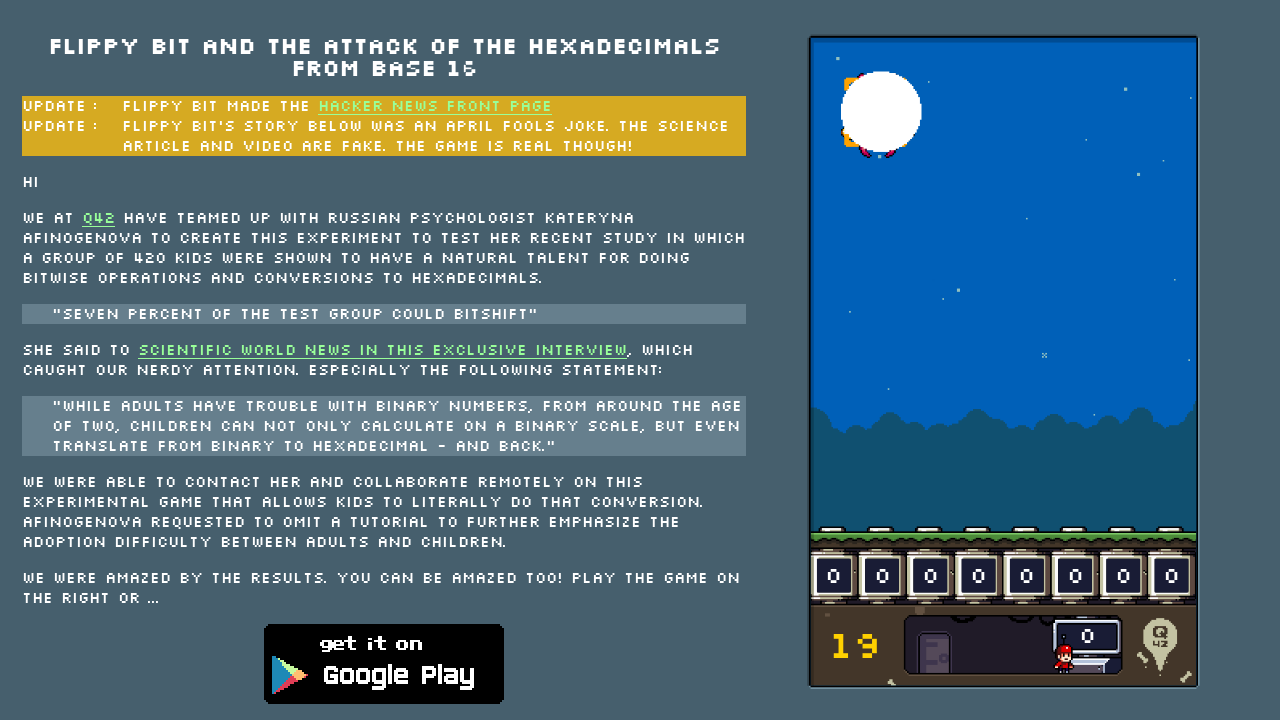

Found 0 enemy elements on screen
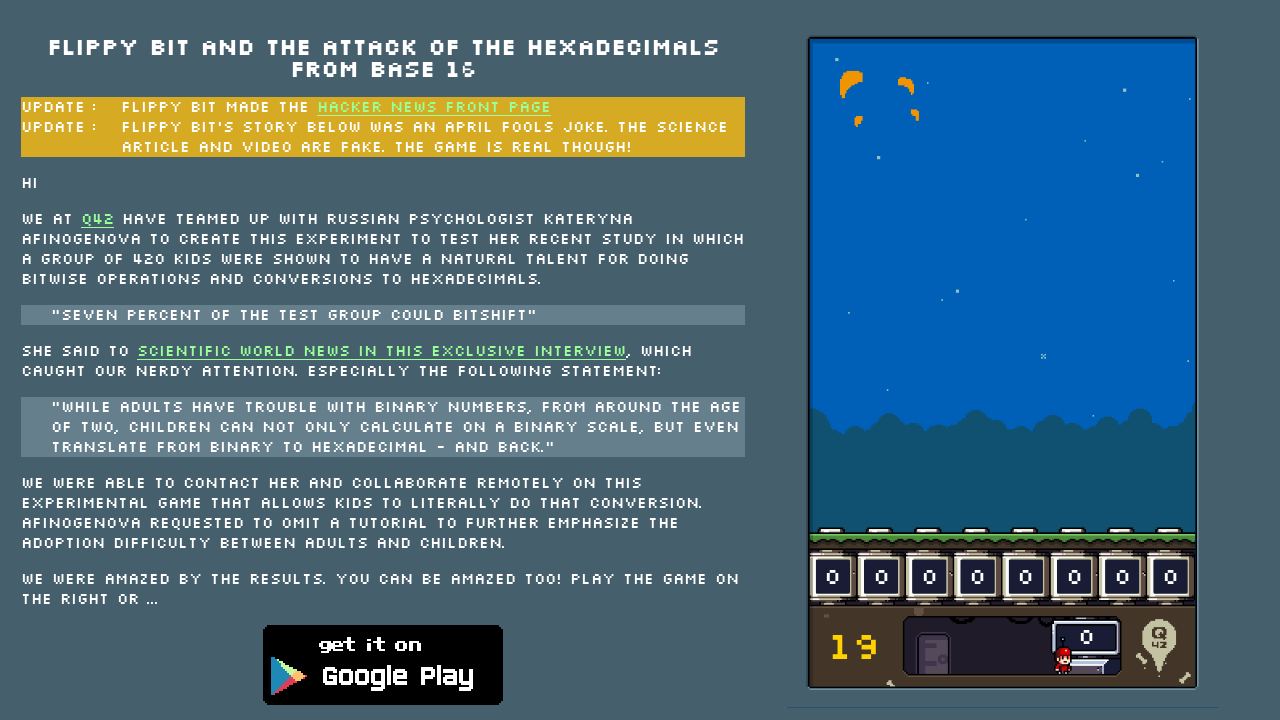

Waited 0.1 seconds for game state to update
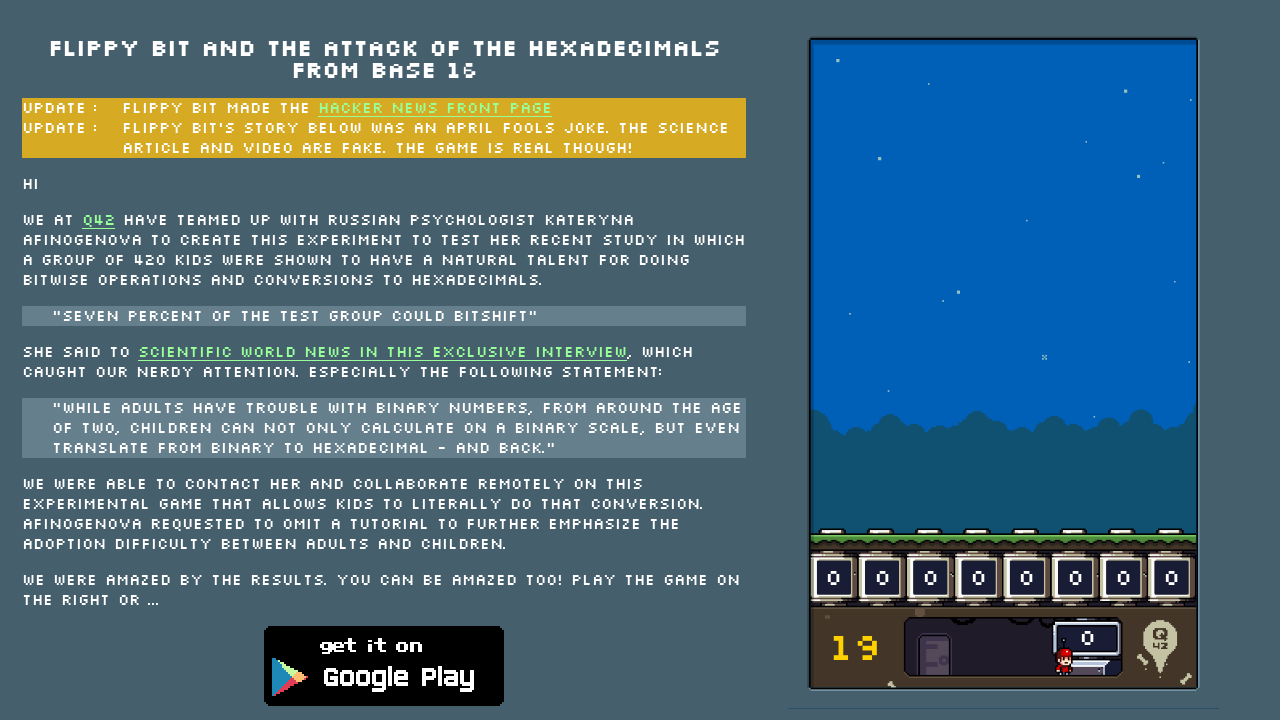

Checked if game is over by reading html class attribute
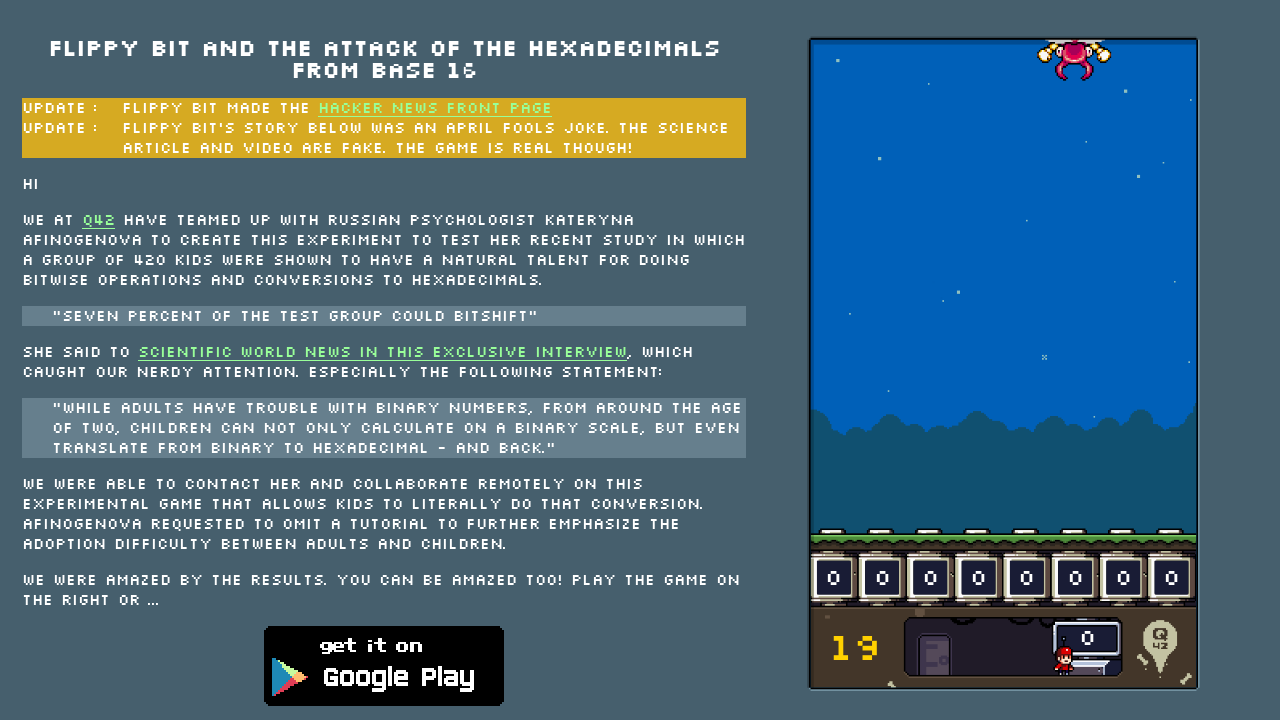

Found 1 enemy elements on screen
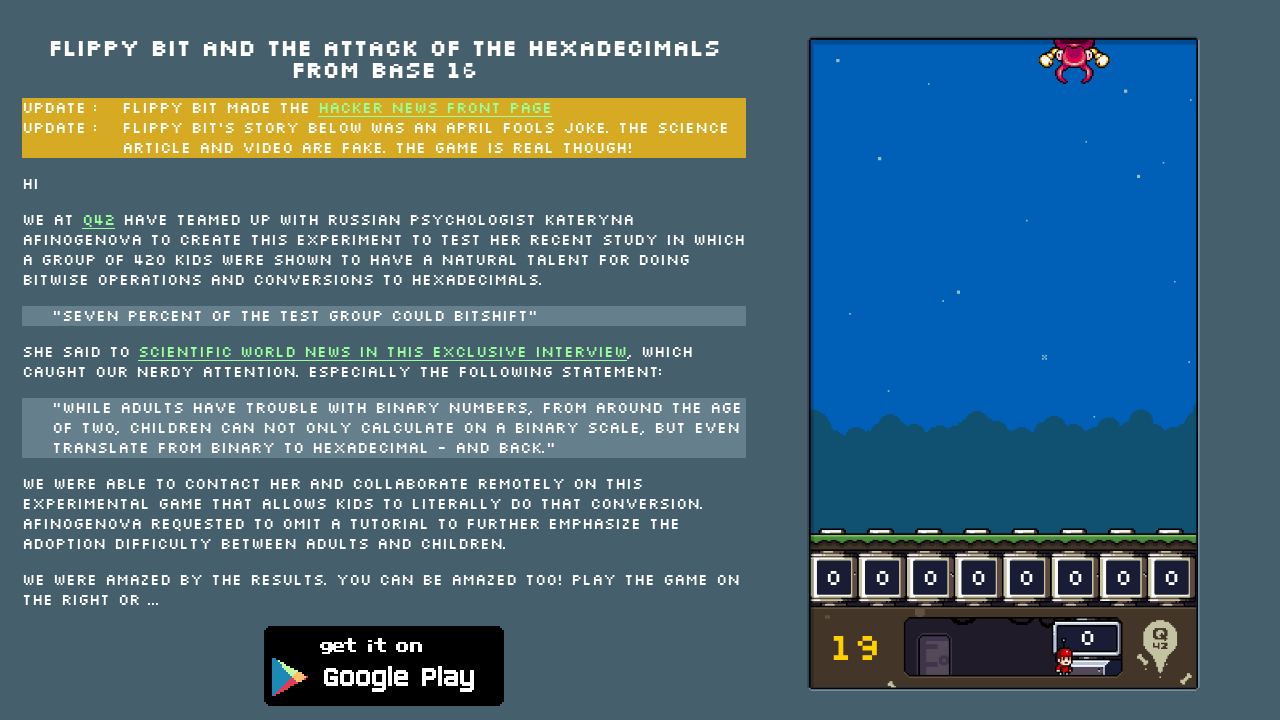

Neutralized hexadecimal enemy with value '3C'
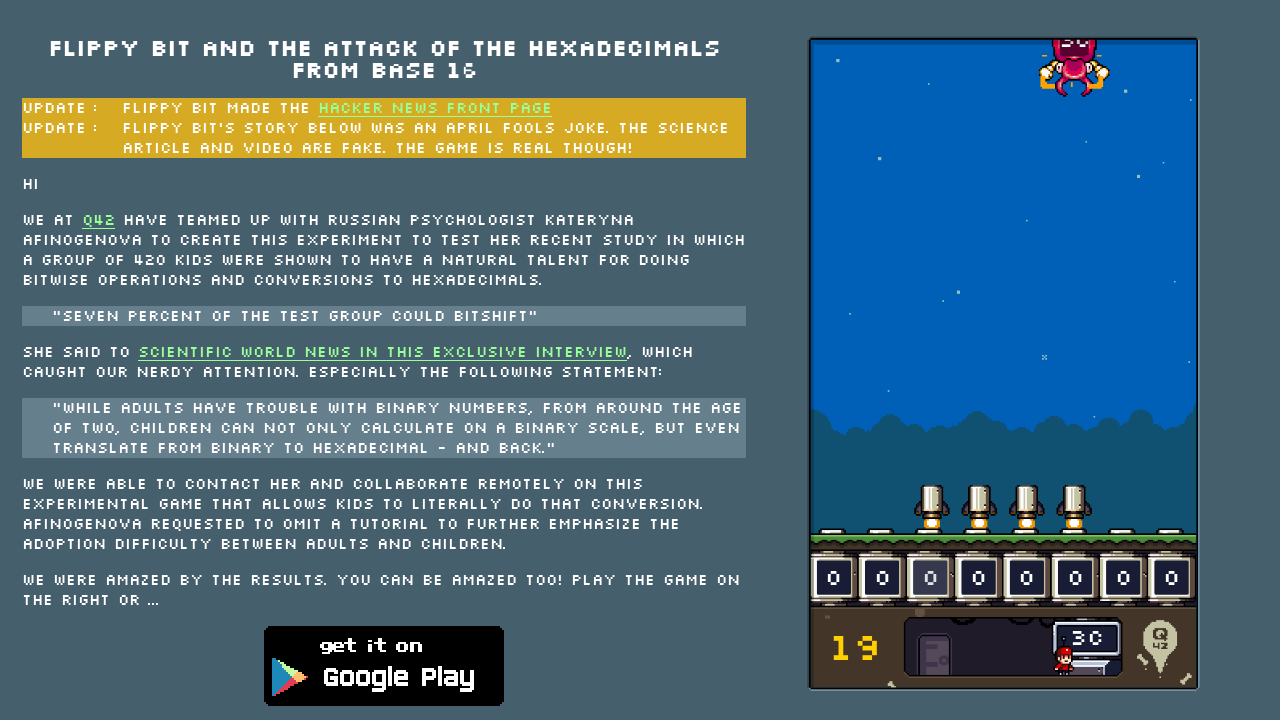

Waited 0.1 seconds for game state to update
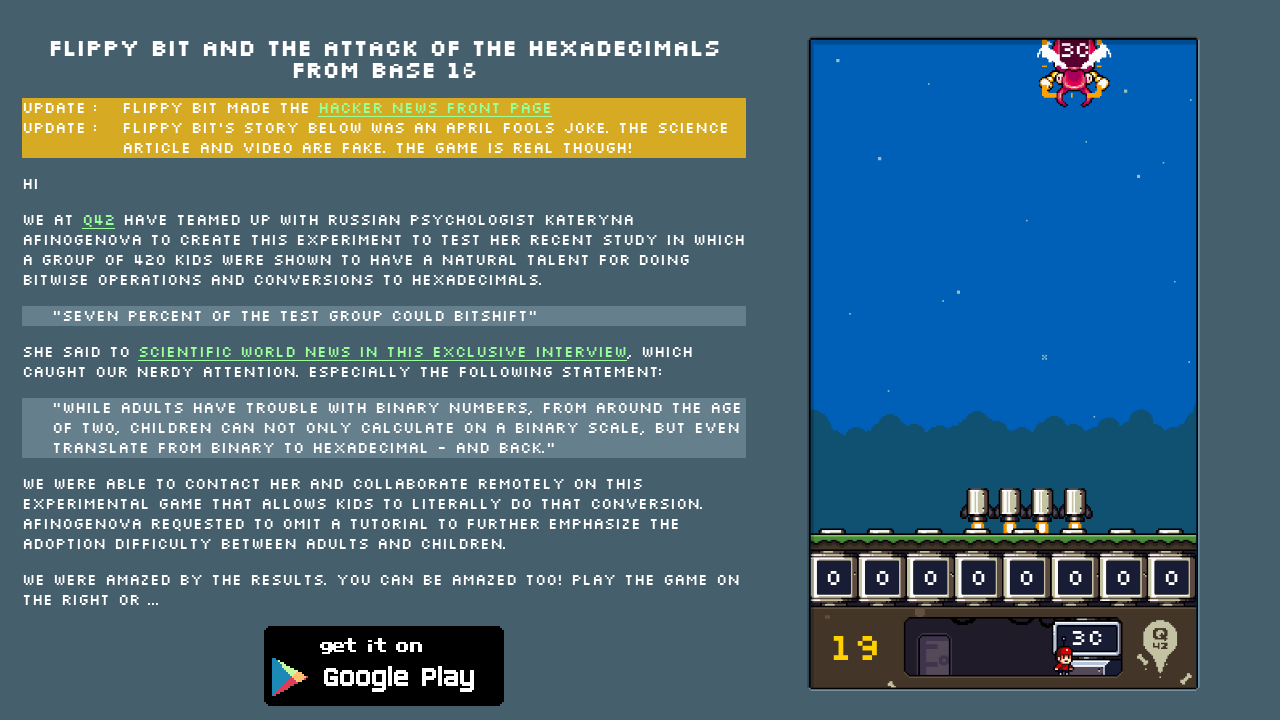

Checked if game is over by reading html class attribute
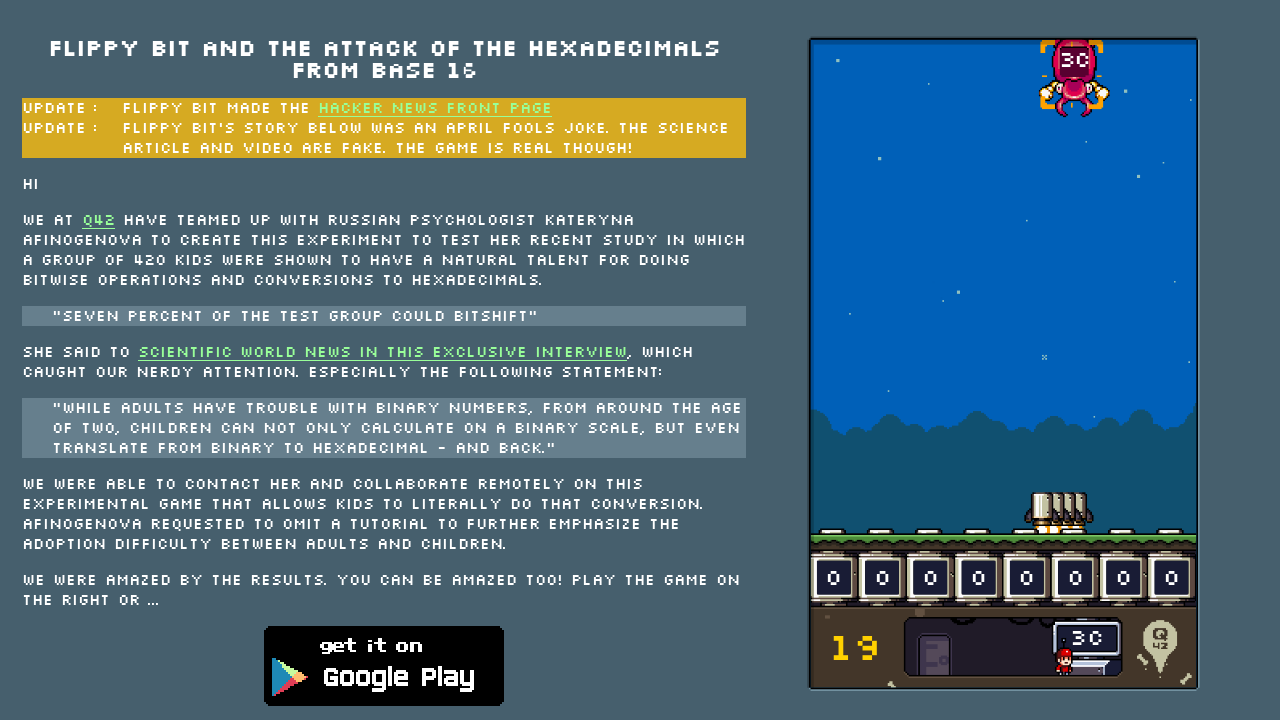

Found 1 enemy elements on screen
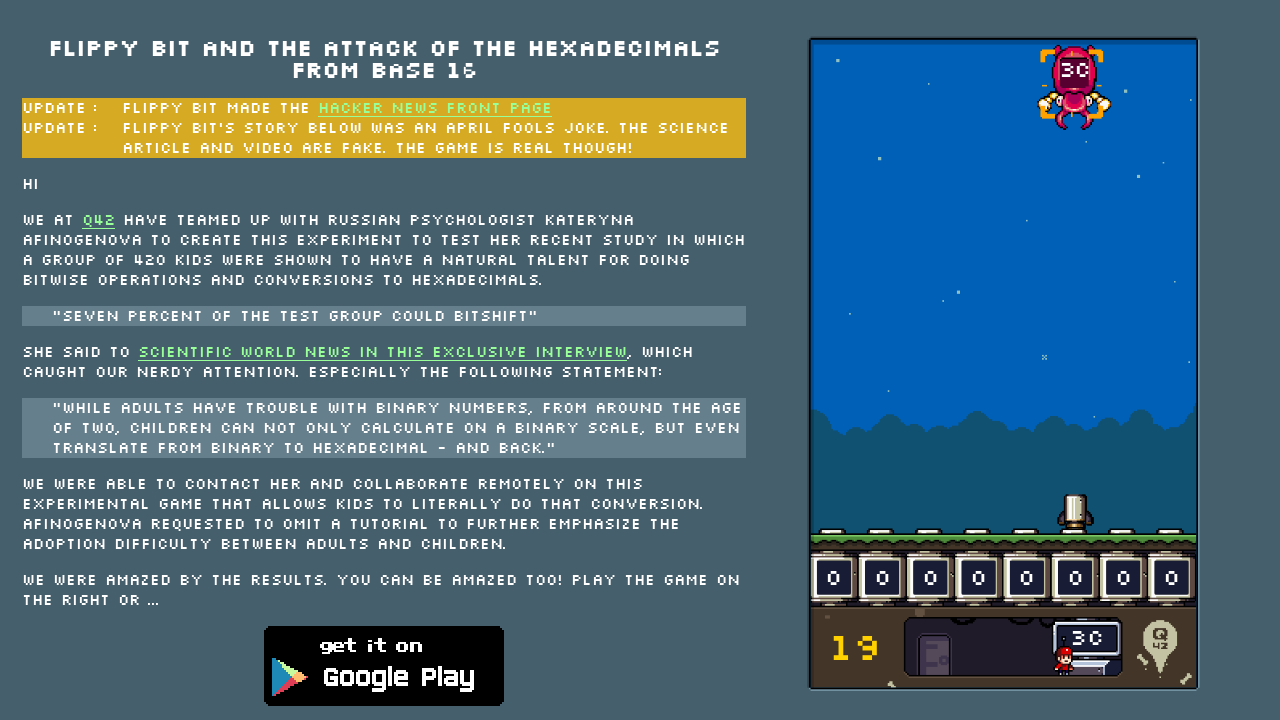

Waited 0.1 seconds for game state to update
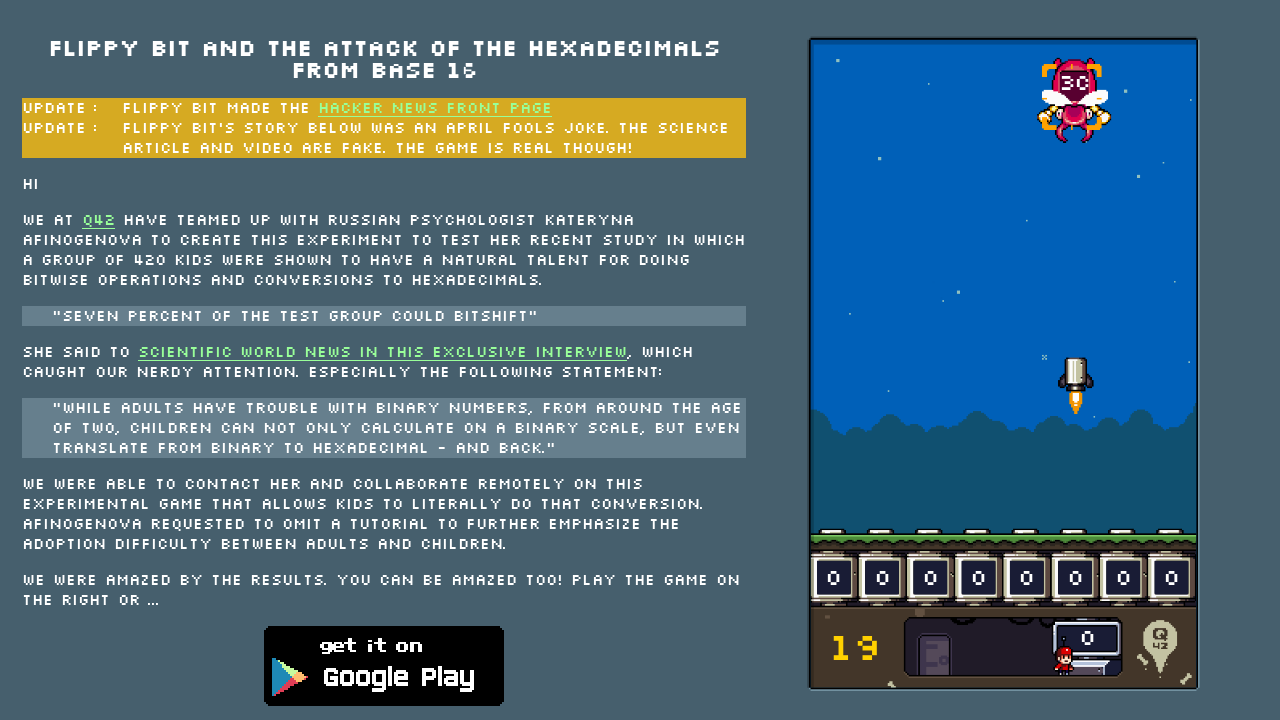

Checked if game is over by reading html class attribute
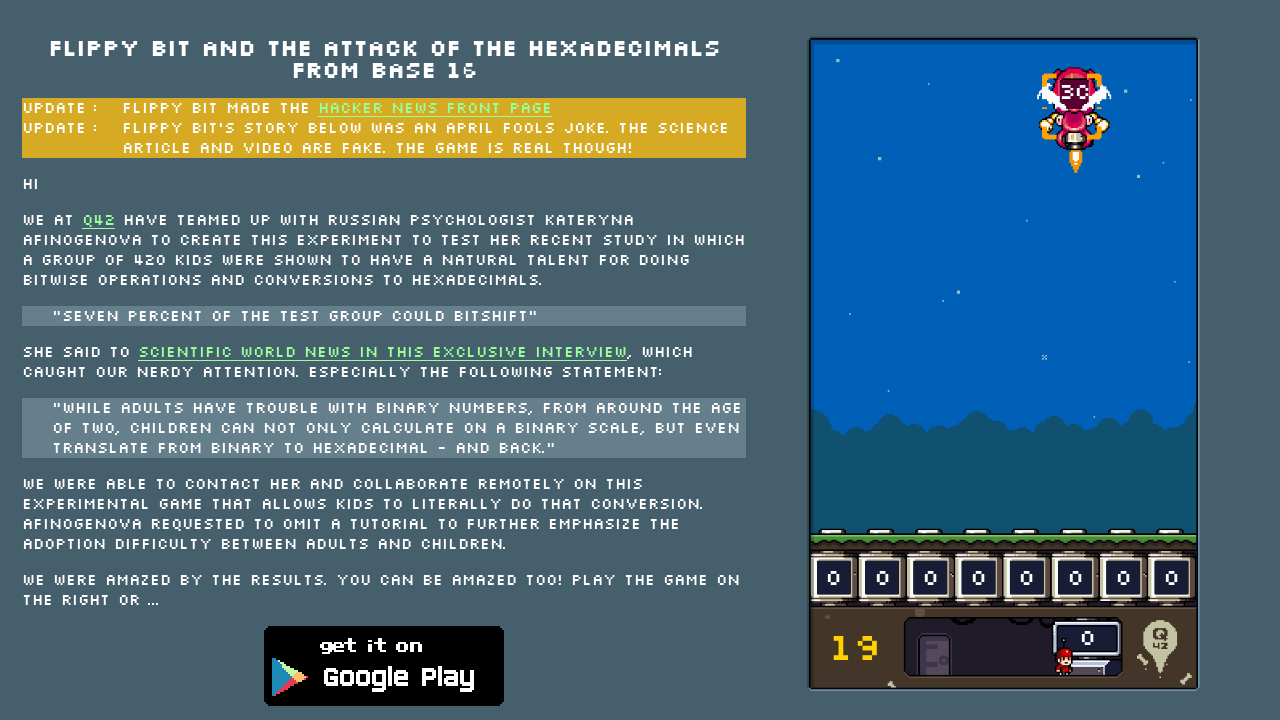

Found 0 enemy elements on screen
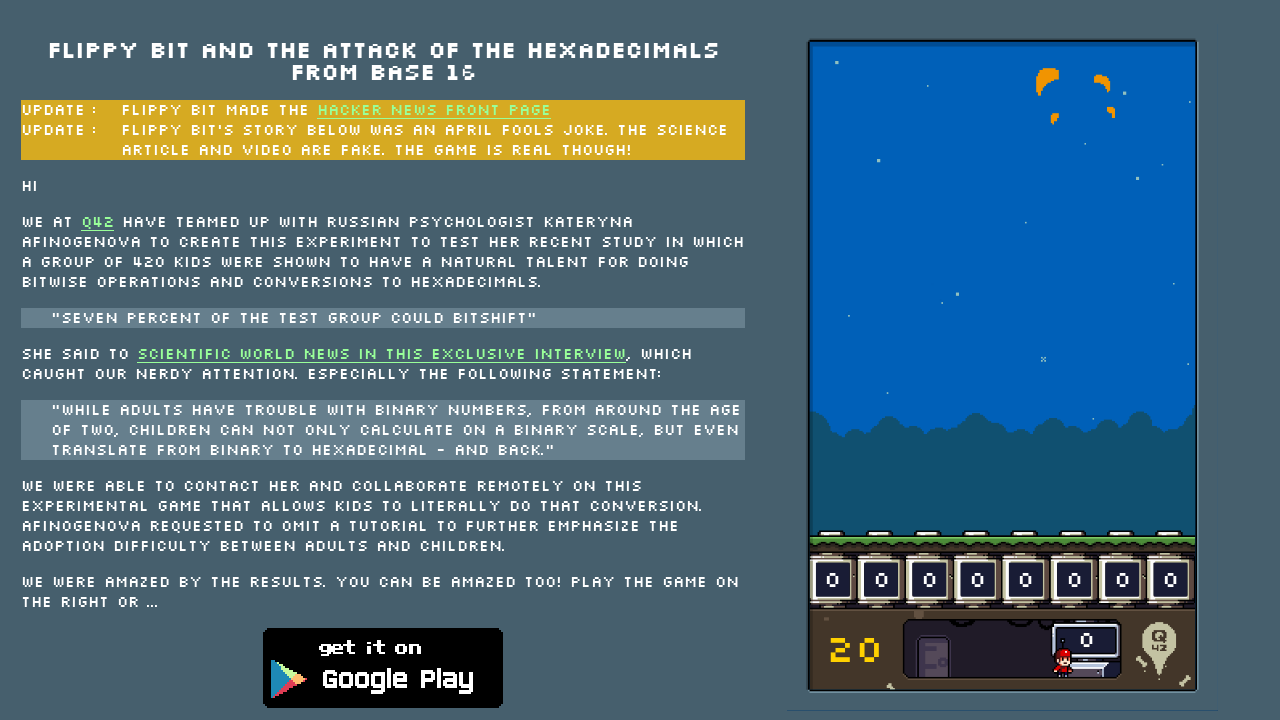

Waited 0.1 seconds for game state to update
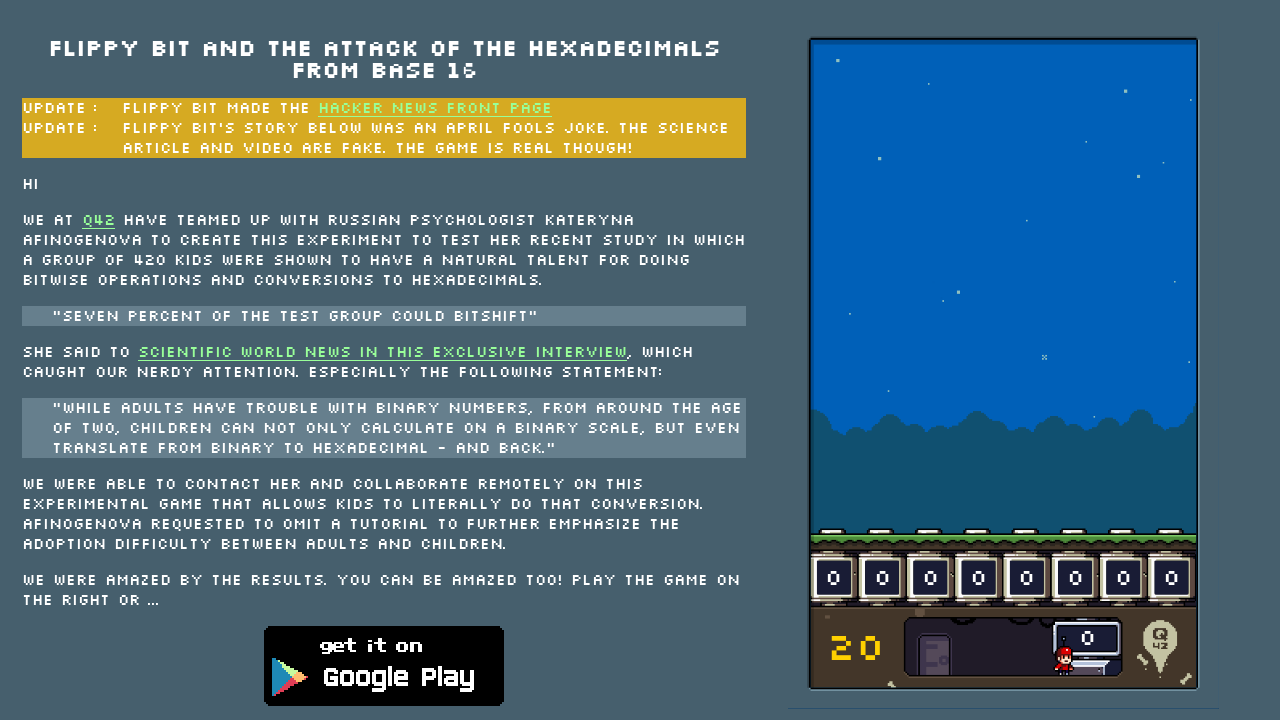

Checked if game is over by reading html class attribute
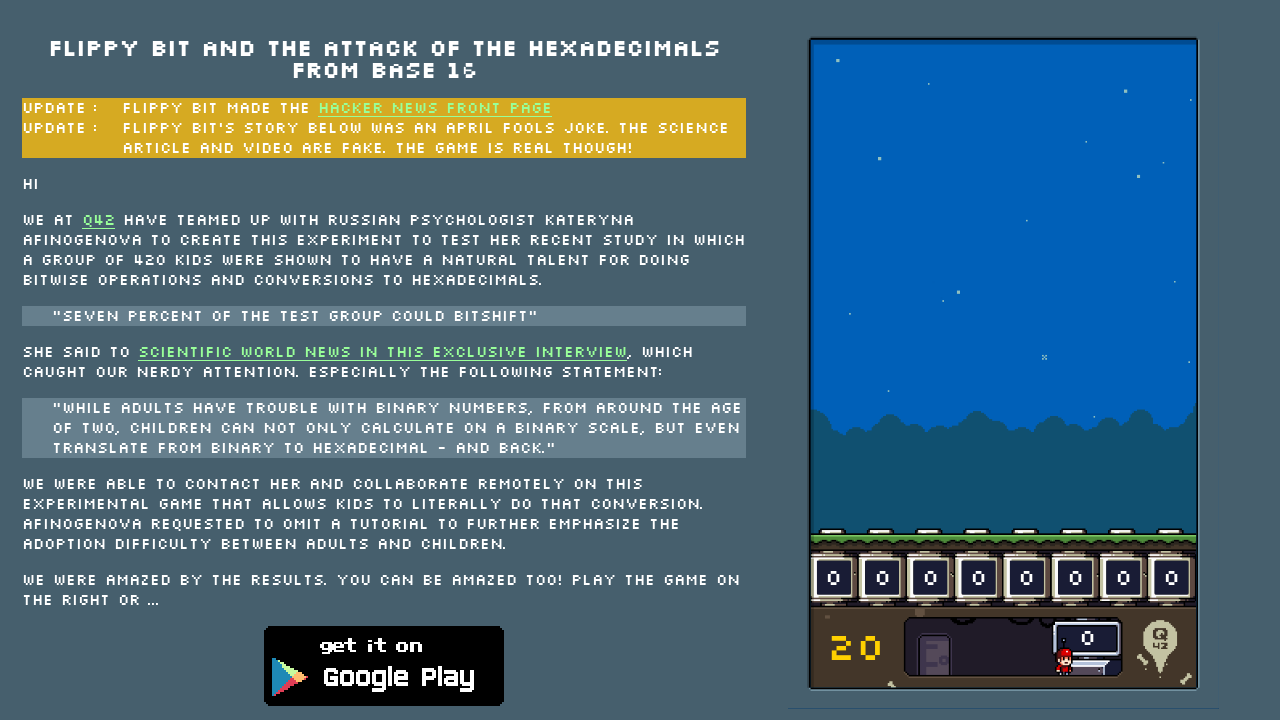

Found 1 enemy elements on screen
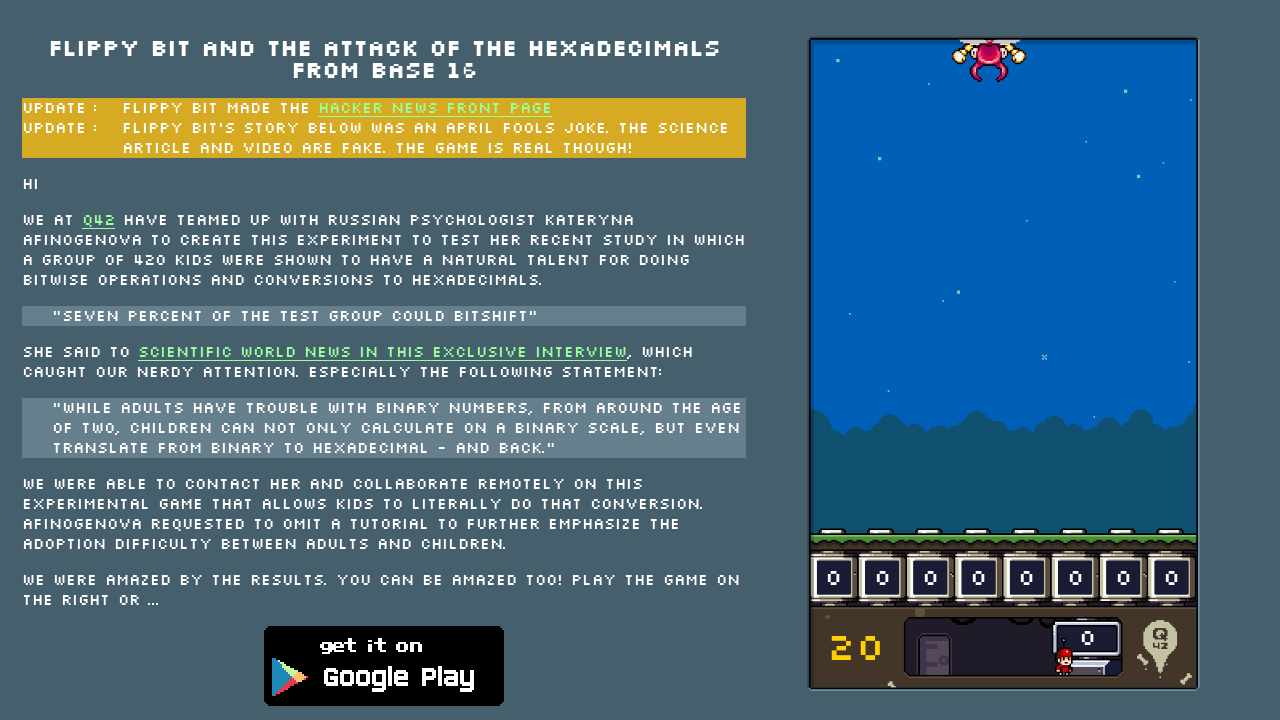

Neutralized hexadecimal enemy with value 'D3'
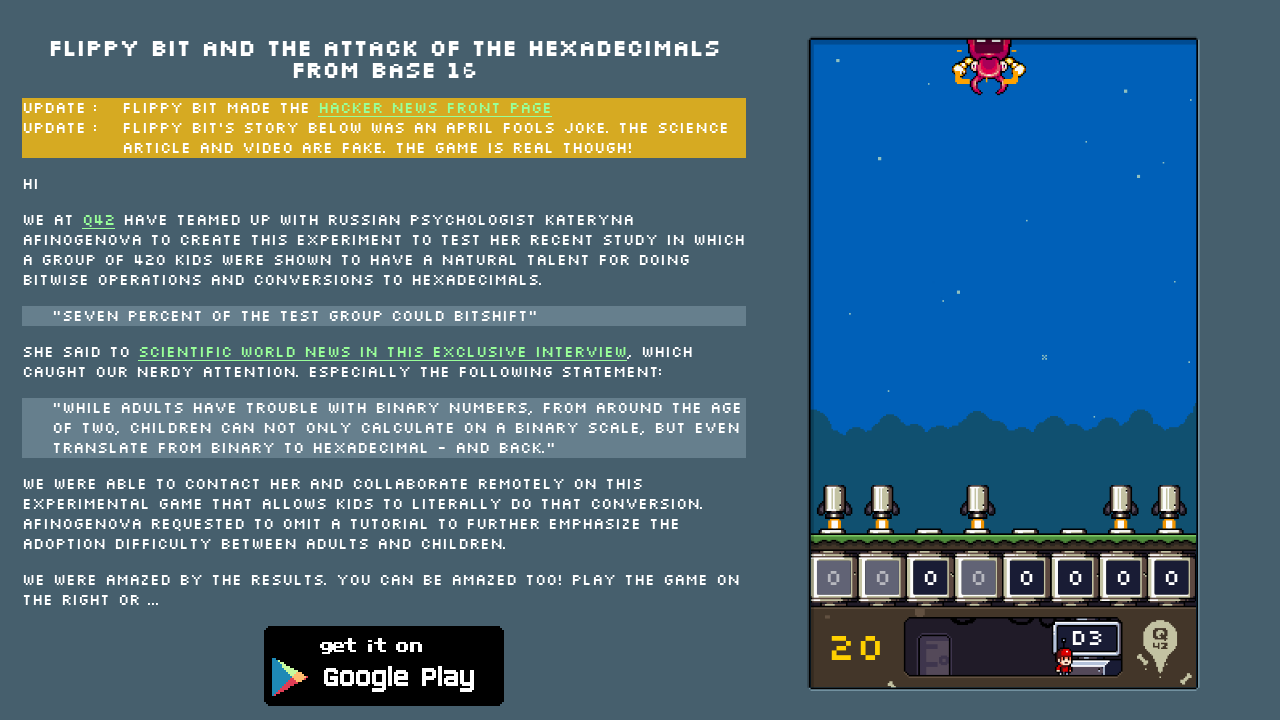

Waited 0.1 seconds for game state to update
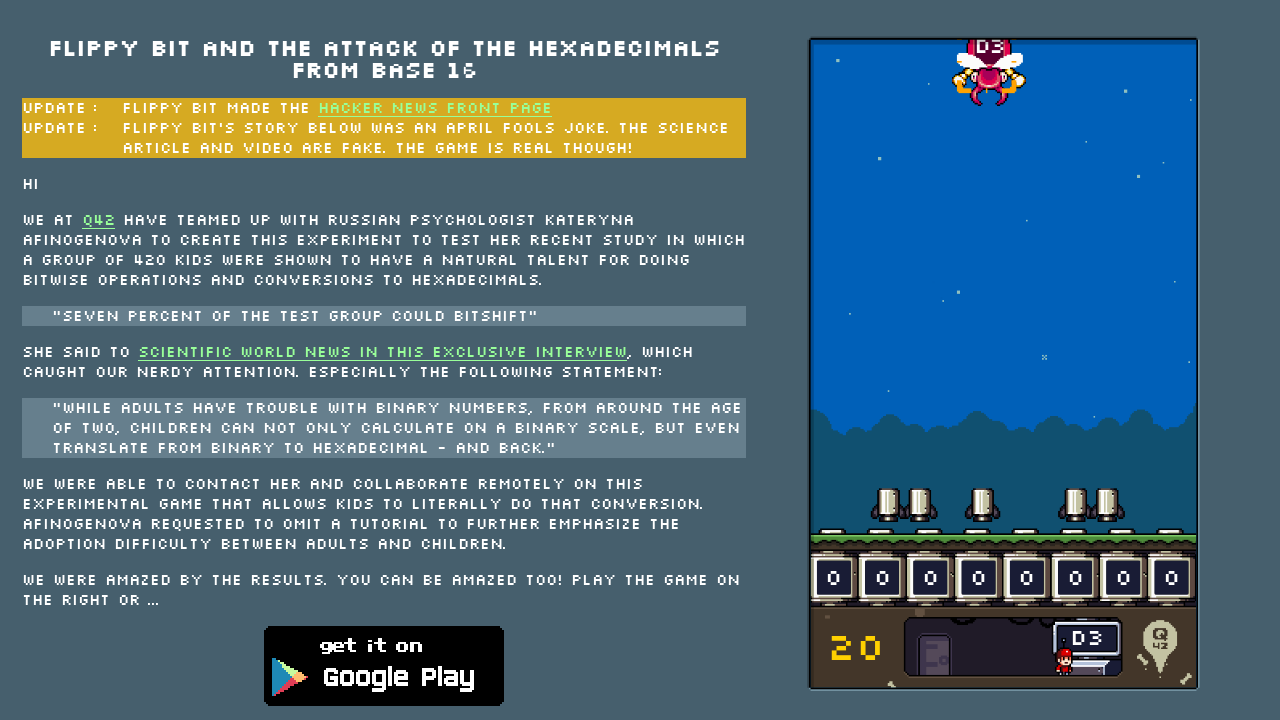

Checked if game is over by reading html class attribute
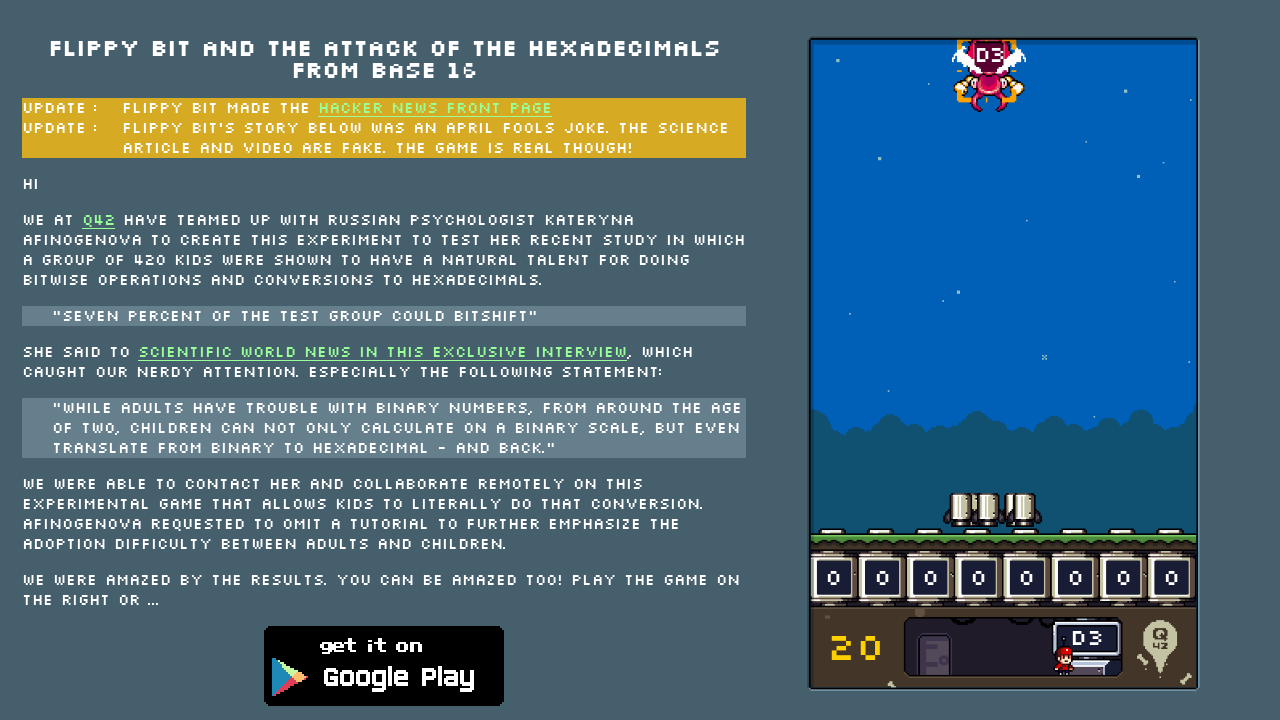

Found 1 enemy elements on screen
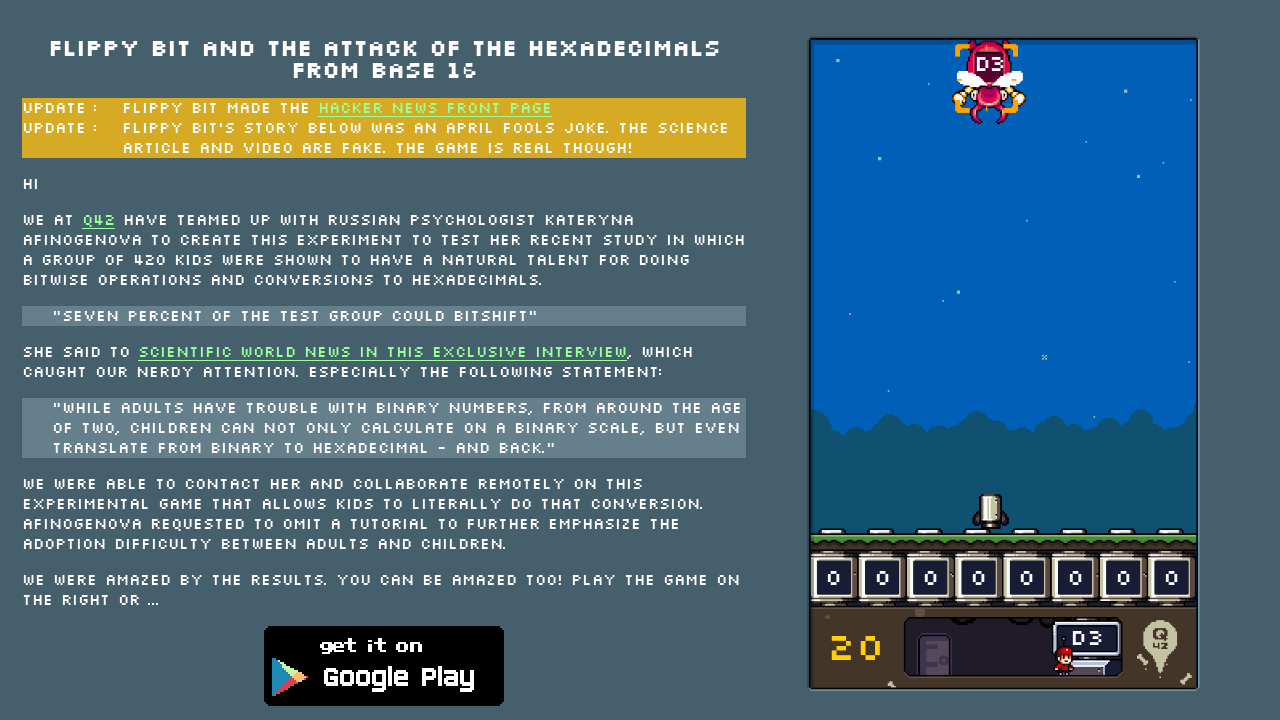

Waited 0.1 seconds for game state to update
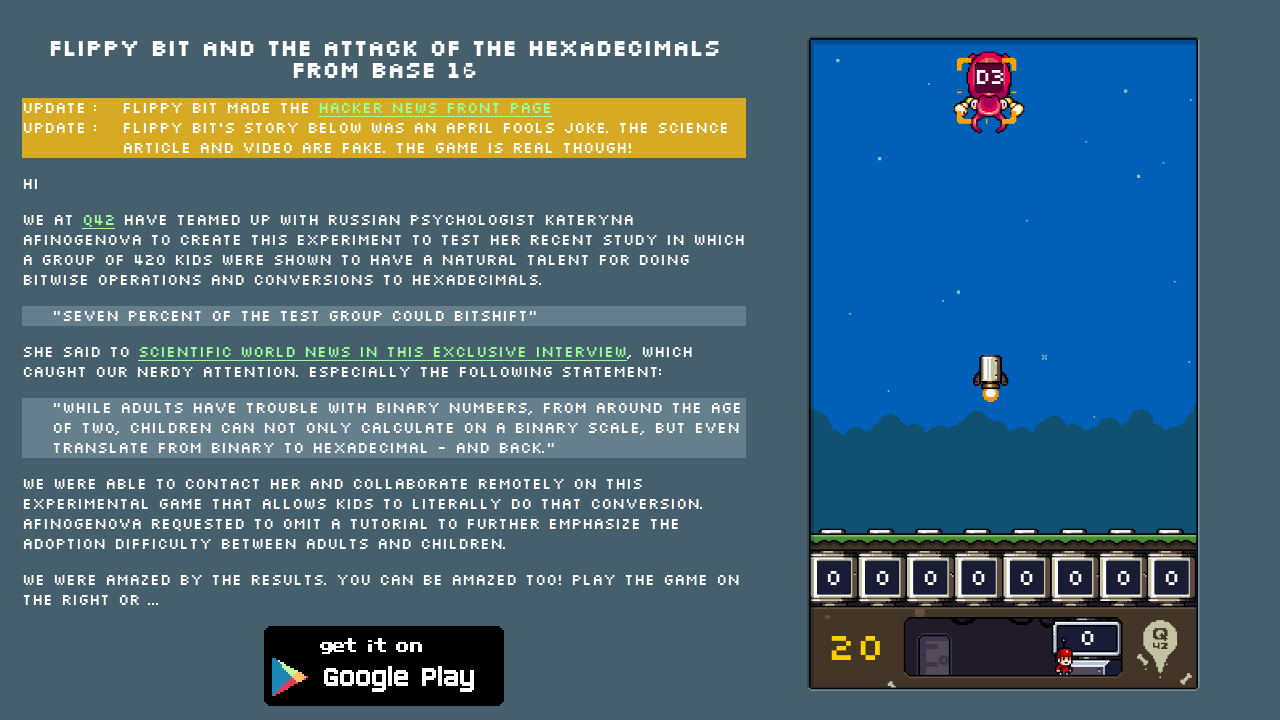

Checked if game is over by reading html class attribute
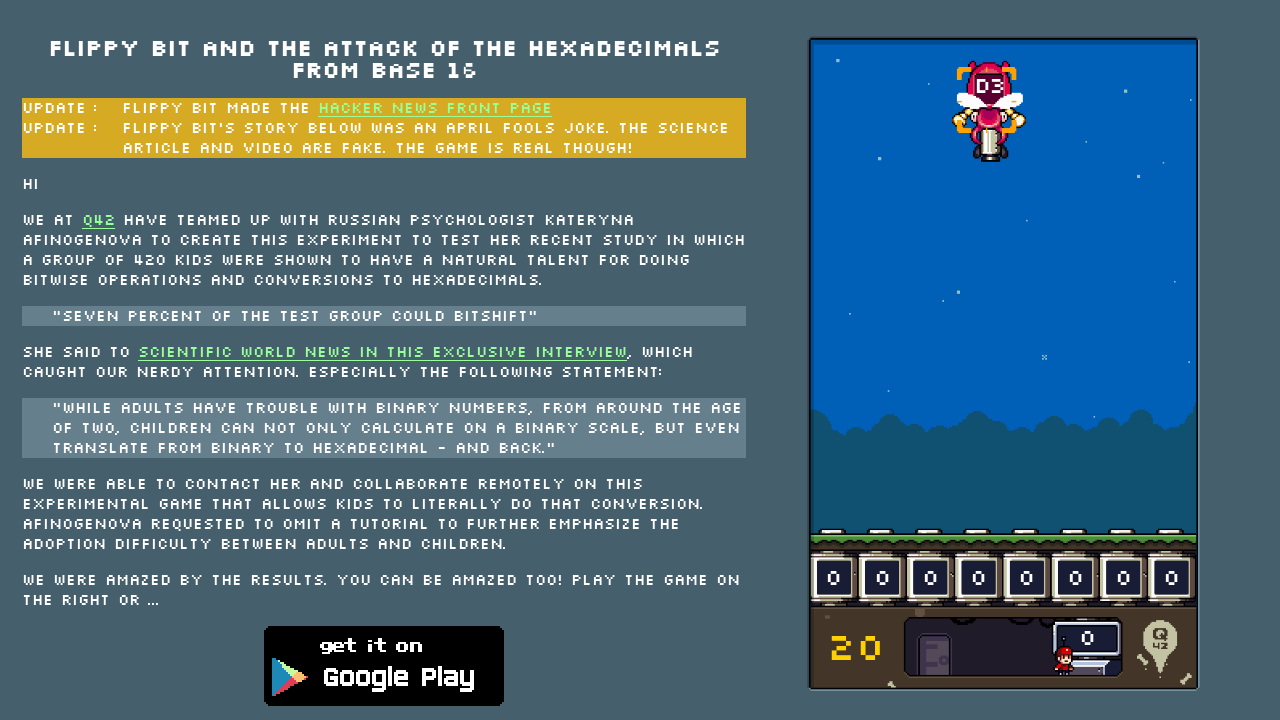

Found 0 enemy elements on screen
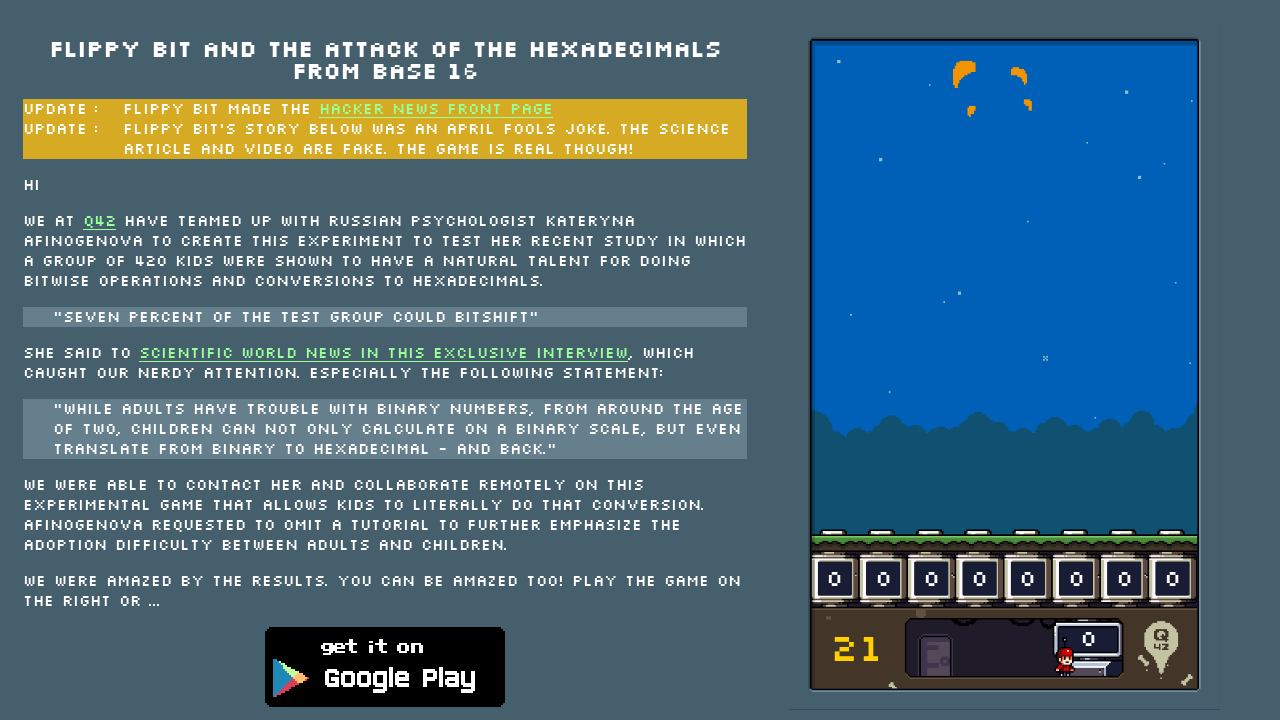

Waited 0.1 seconds for game state to update
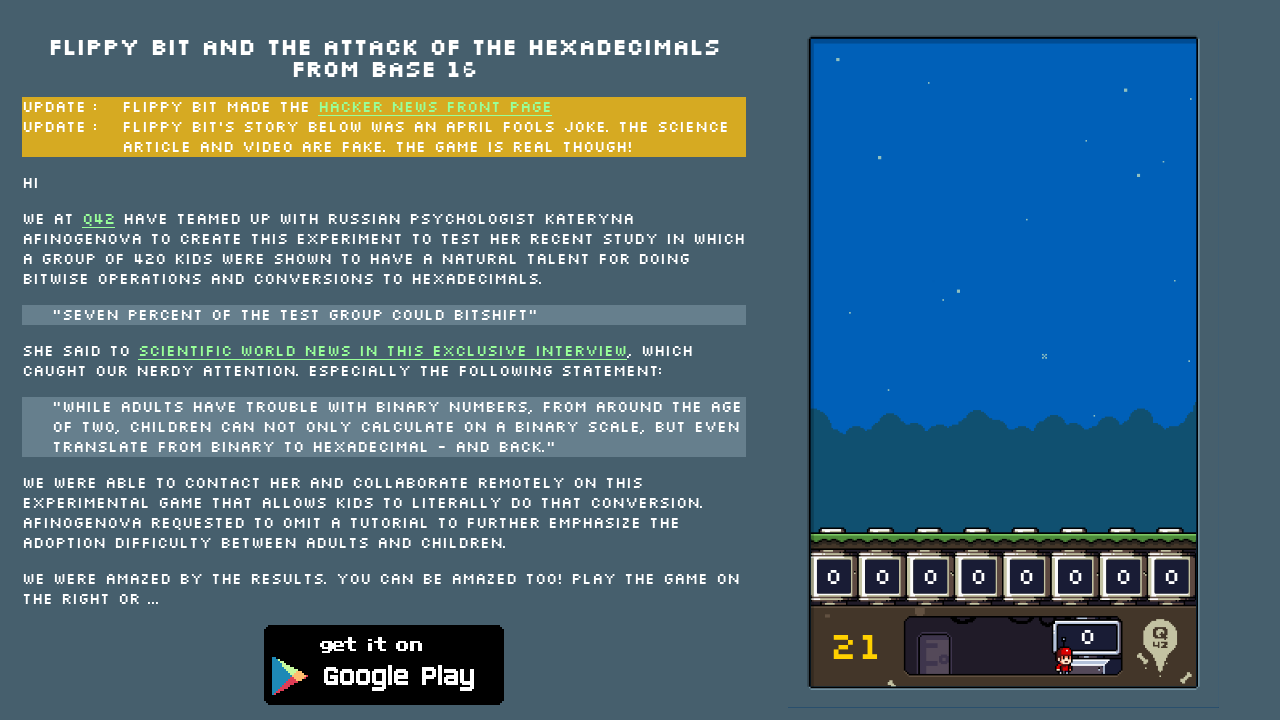

Checked if game is over by reading html class attribute
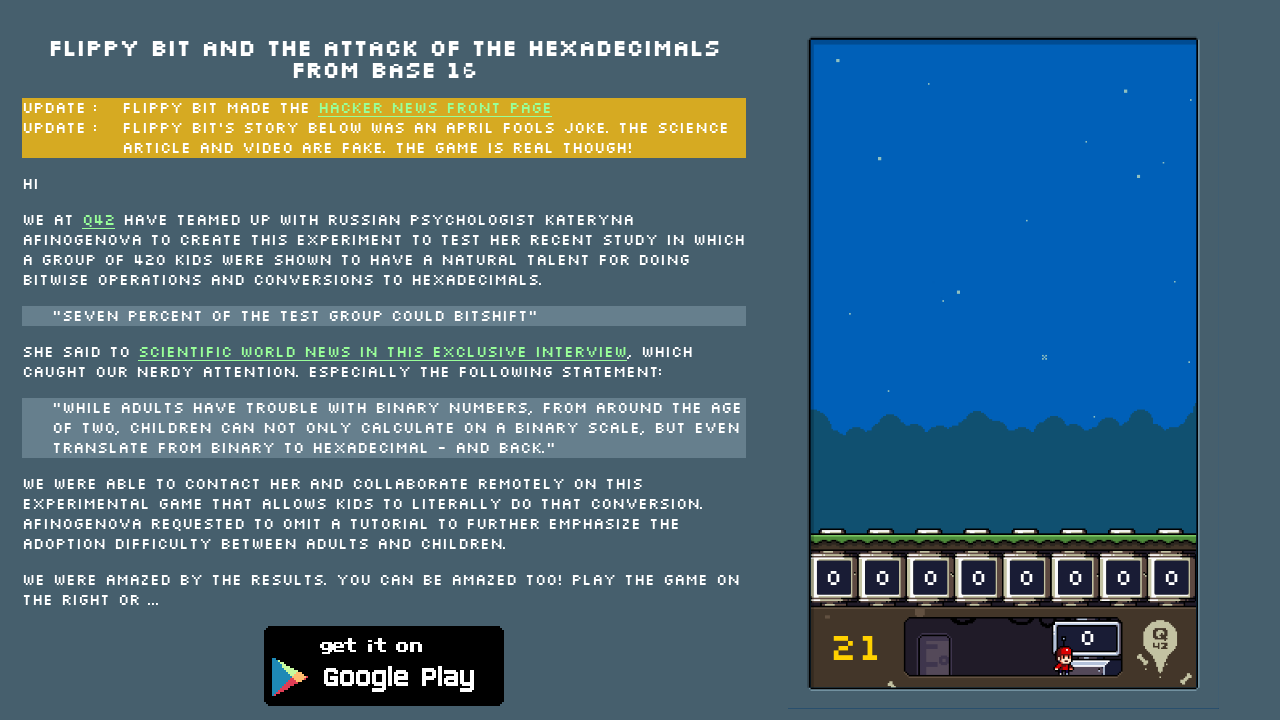

Found 1 enemy elements on screen
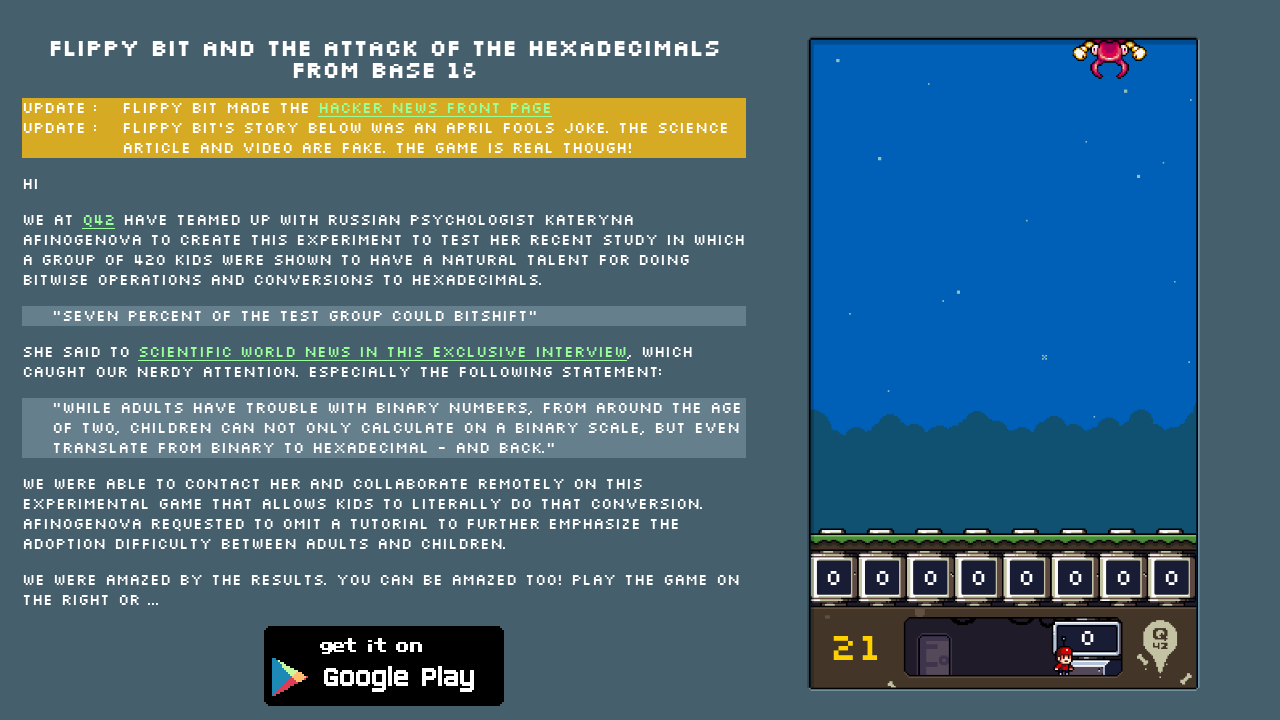

Neutralized hexadecimal enemy with value 'E2'
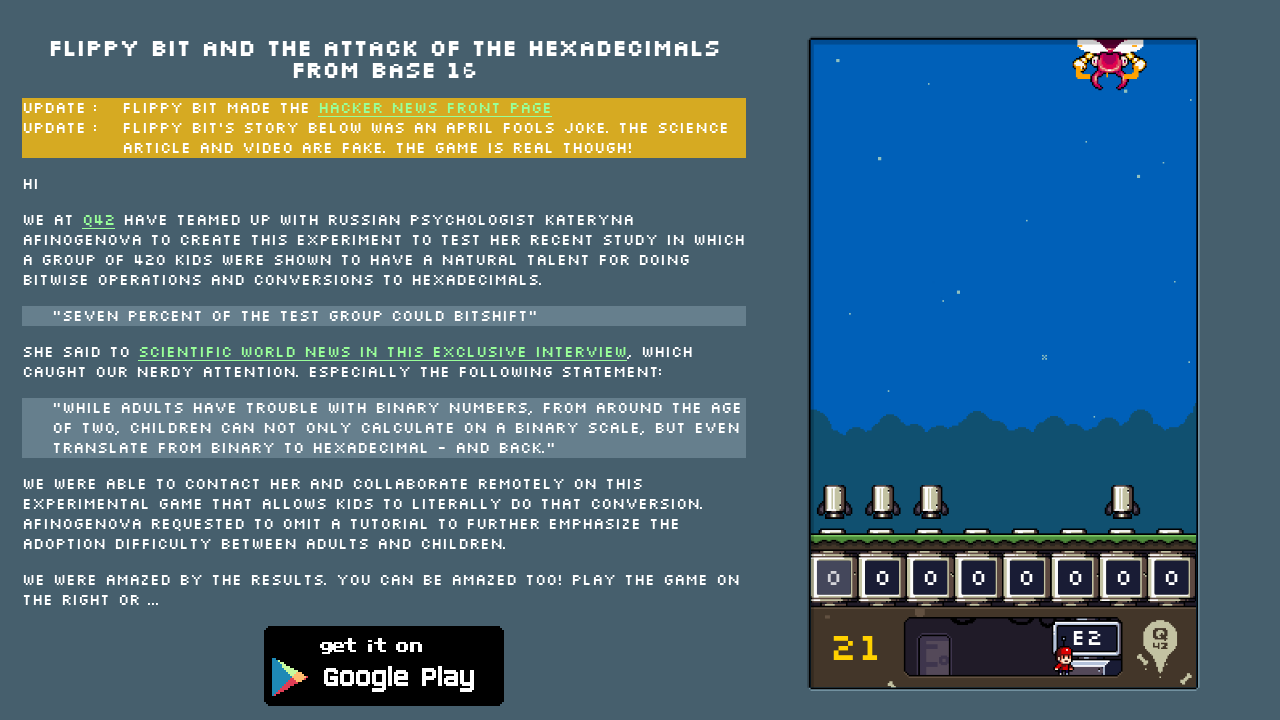

Waited 0.1 seconds for game state to update
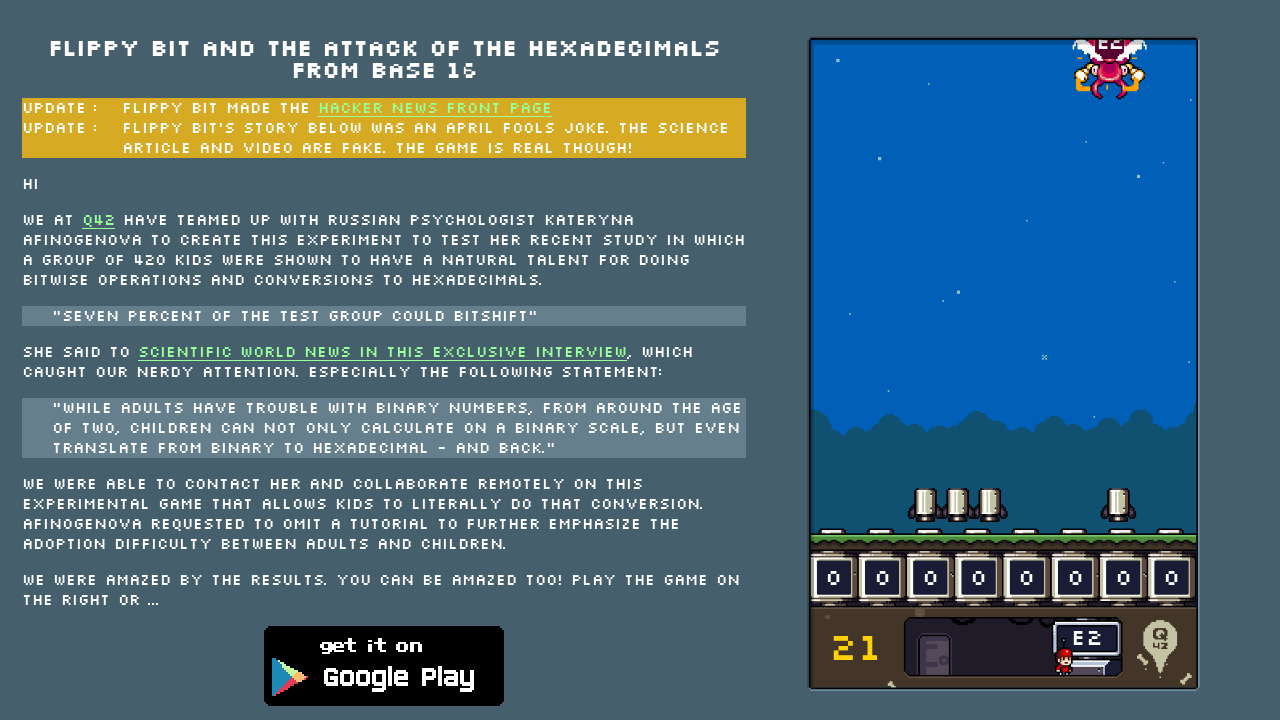

Checked if game is over by reading html class attribute
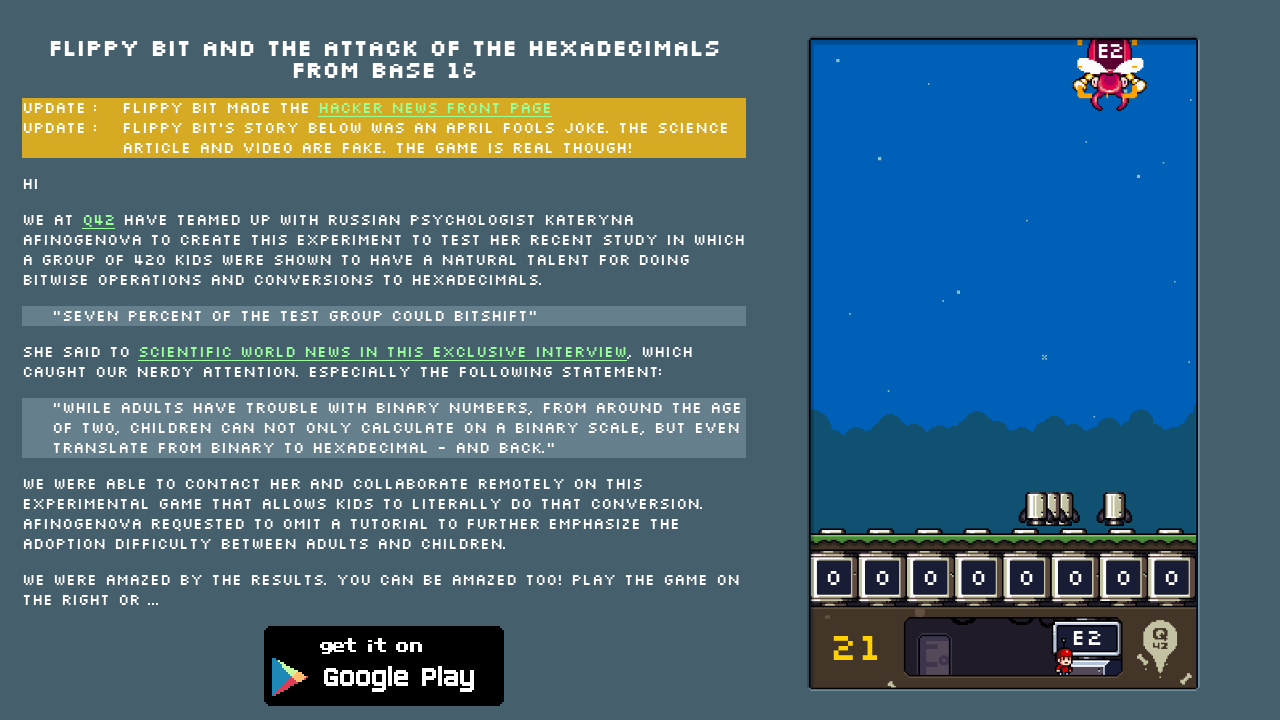

Found 1 enemy elements on screen
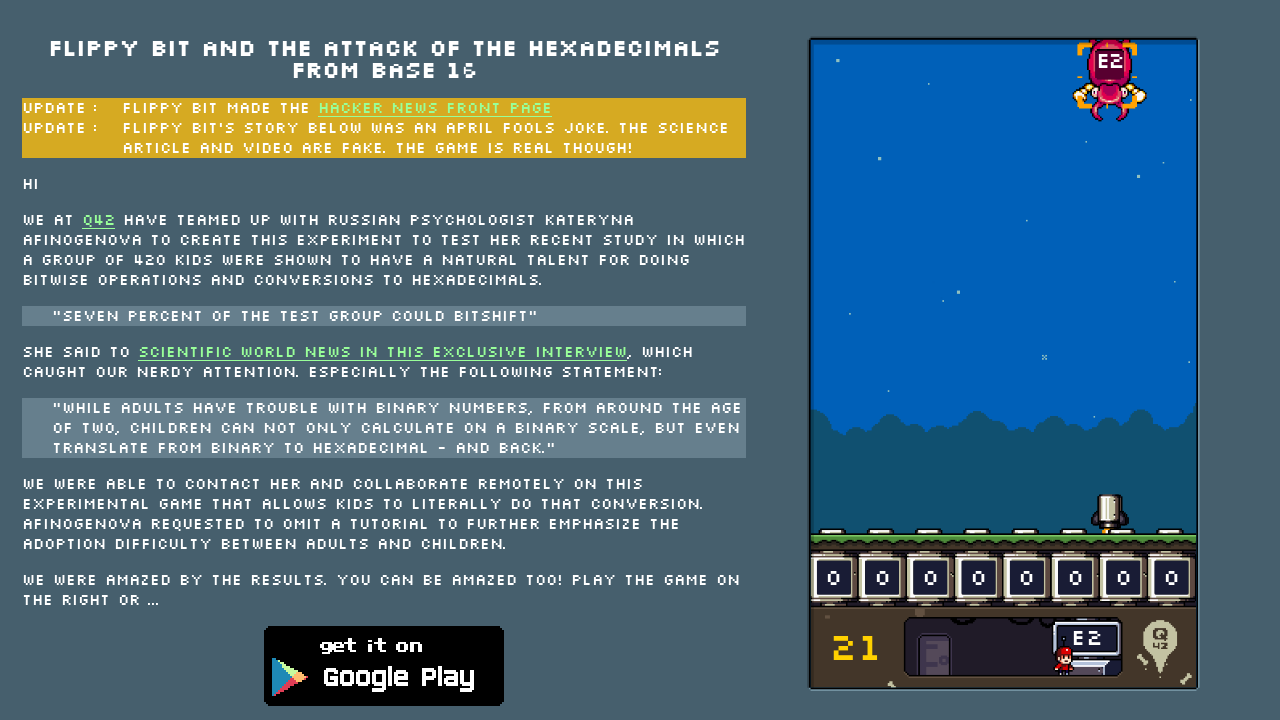

Waited 0.1 seconds for game state to update
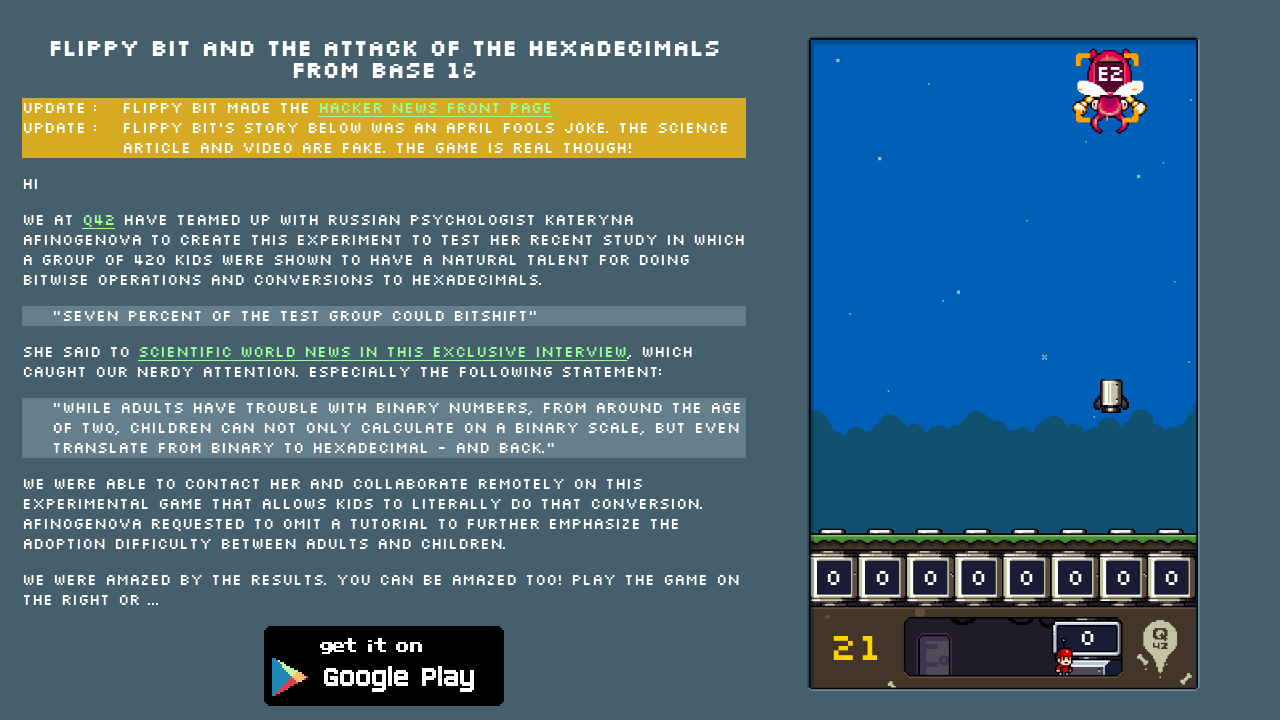

Checked if game is over by reading html class attribute
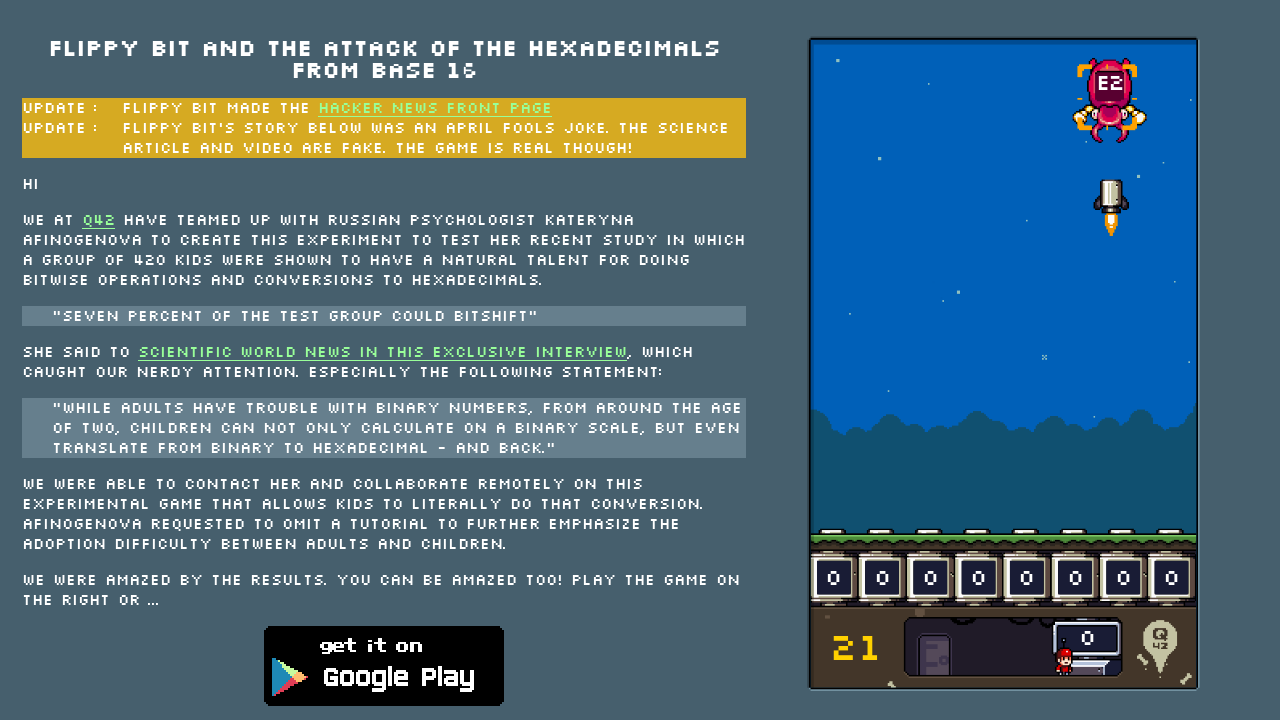

Found 1 enemy elements on screen
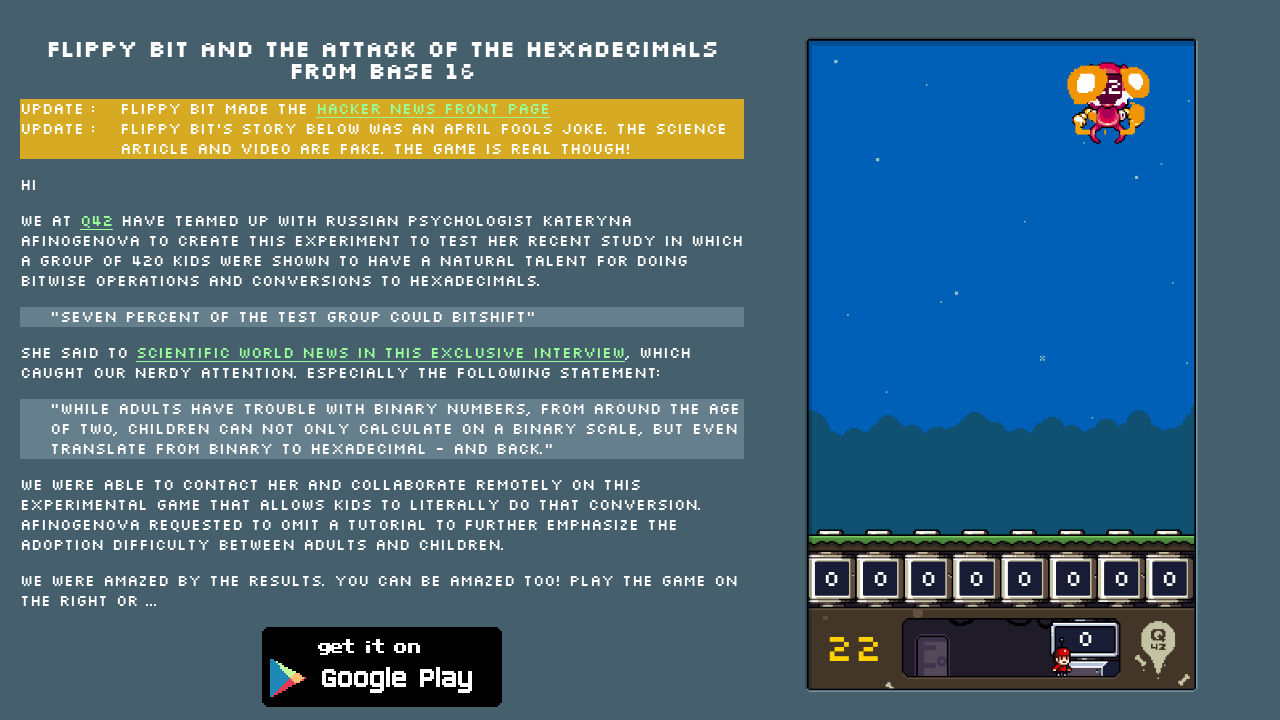

Neutralized hexadecimal enemy with value '5D'
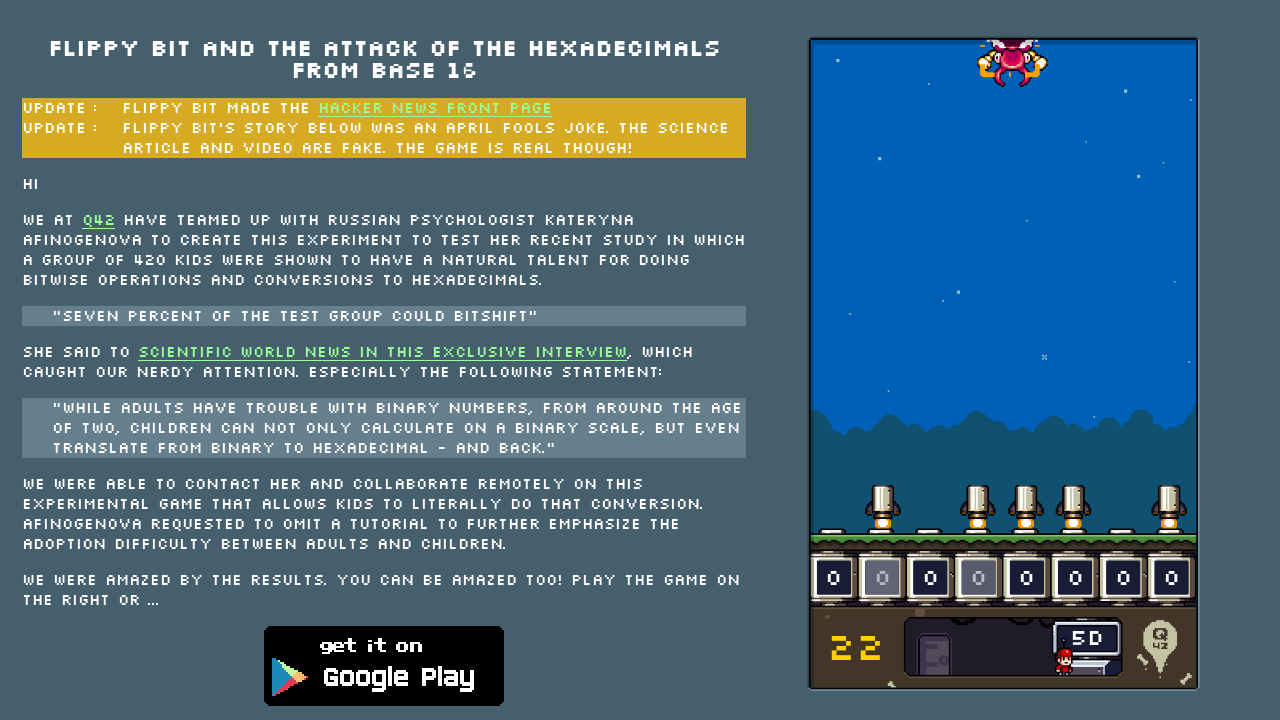

Waited 0.1 seconds for game state to update
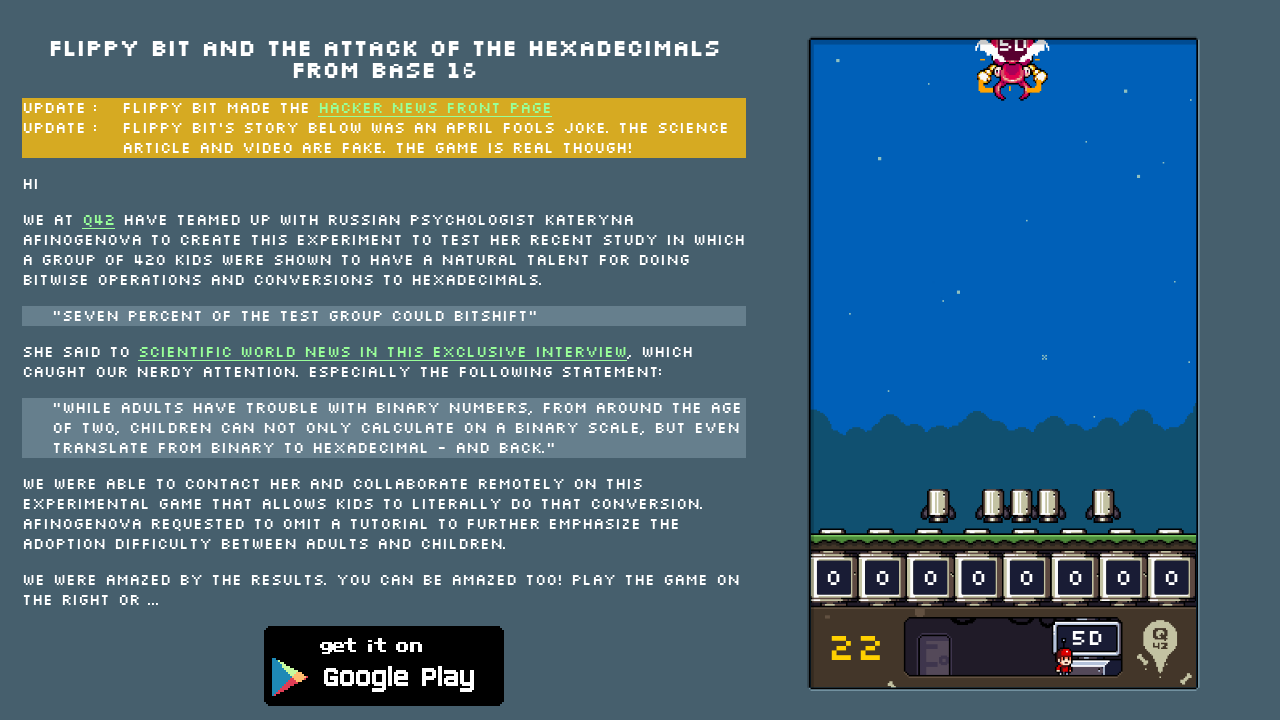

Checked if game is over by reading html class attribute
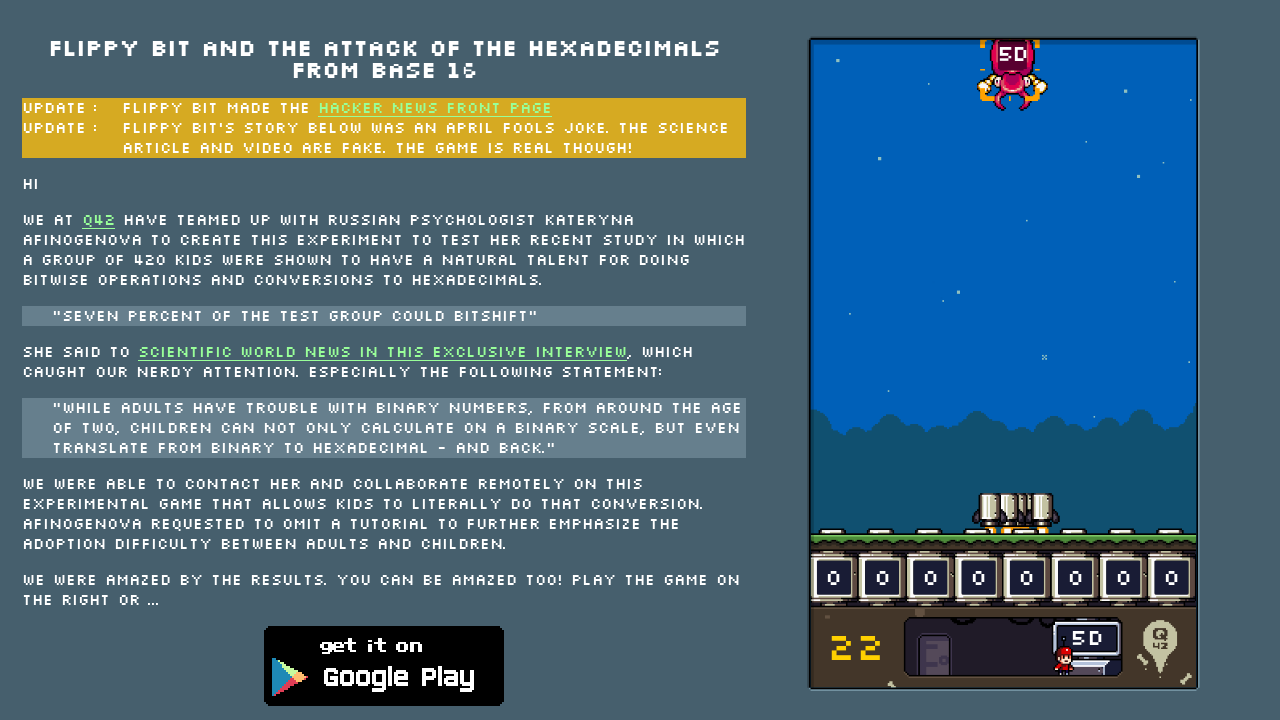

Found 1 enemy elements on screen
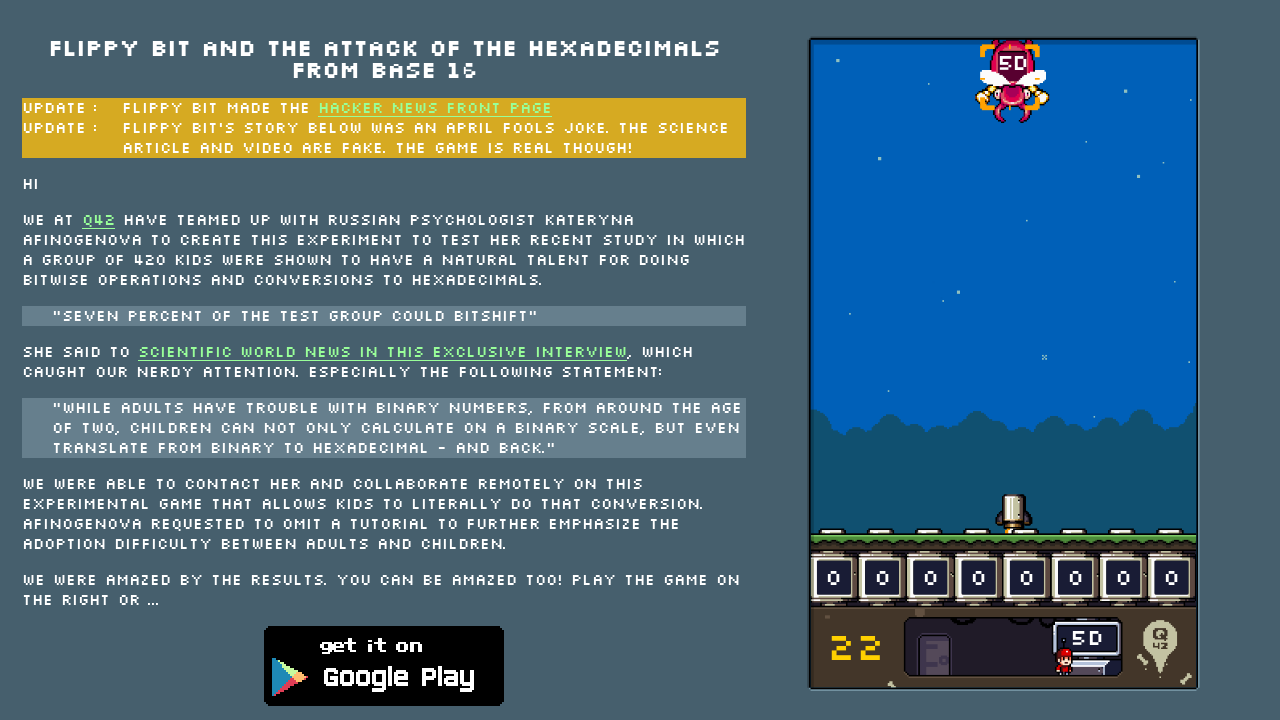

Waited 0.1 seconds for game state to update
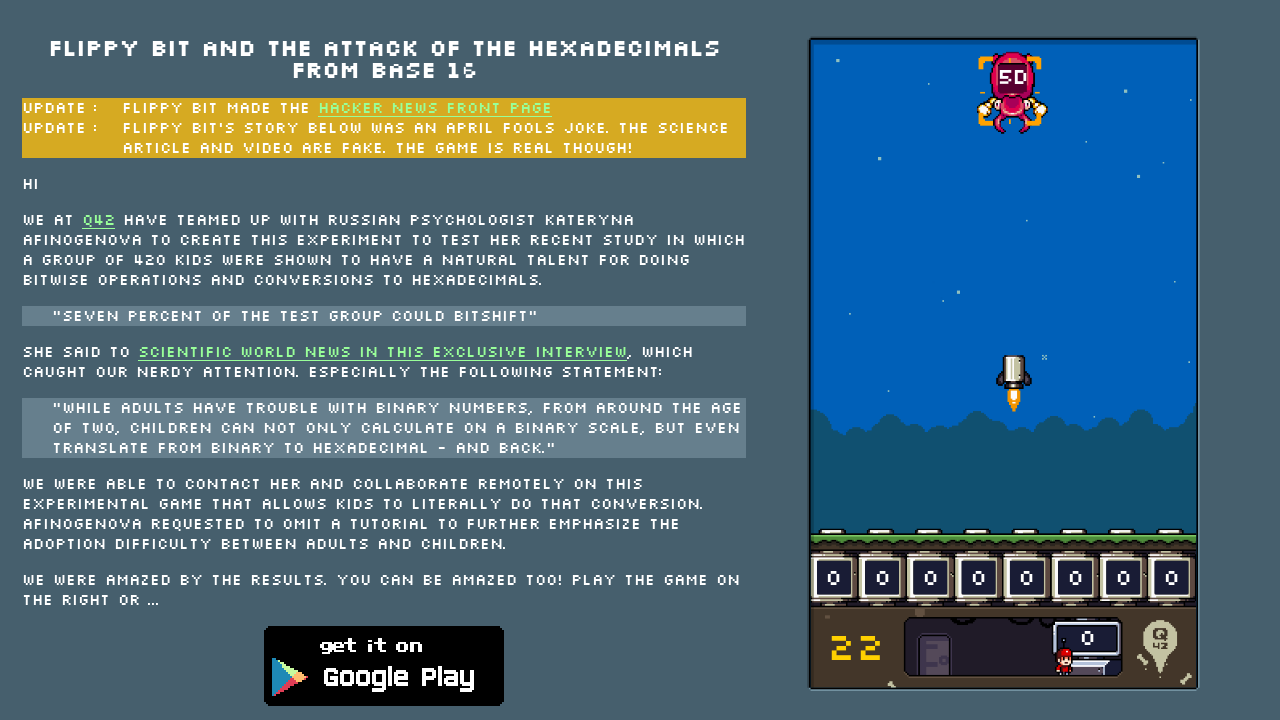

Checked if game is over by reading html class attribute
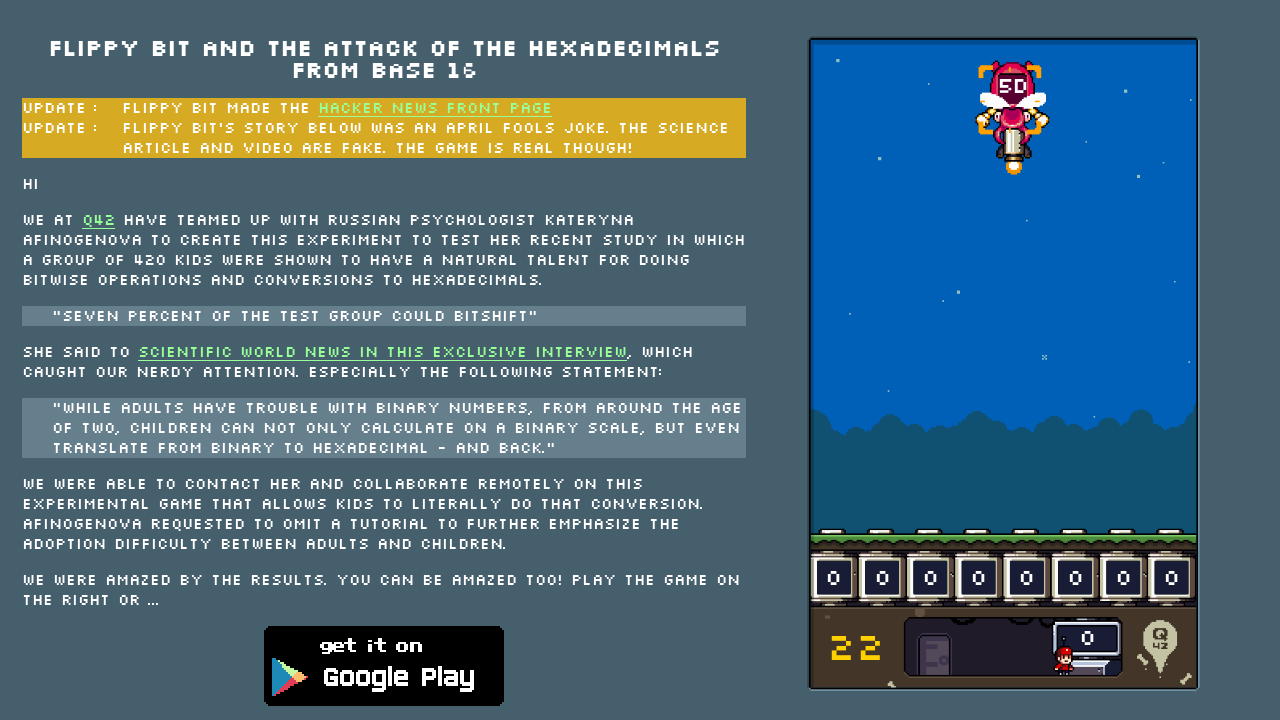

Found 0 enemy elements on screen
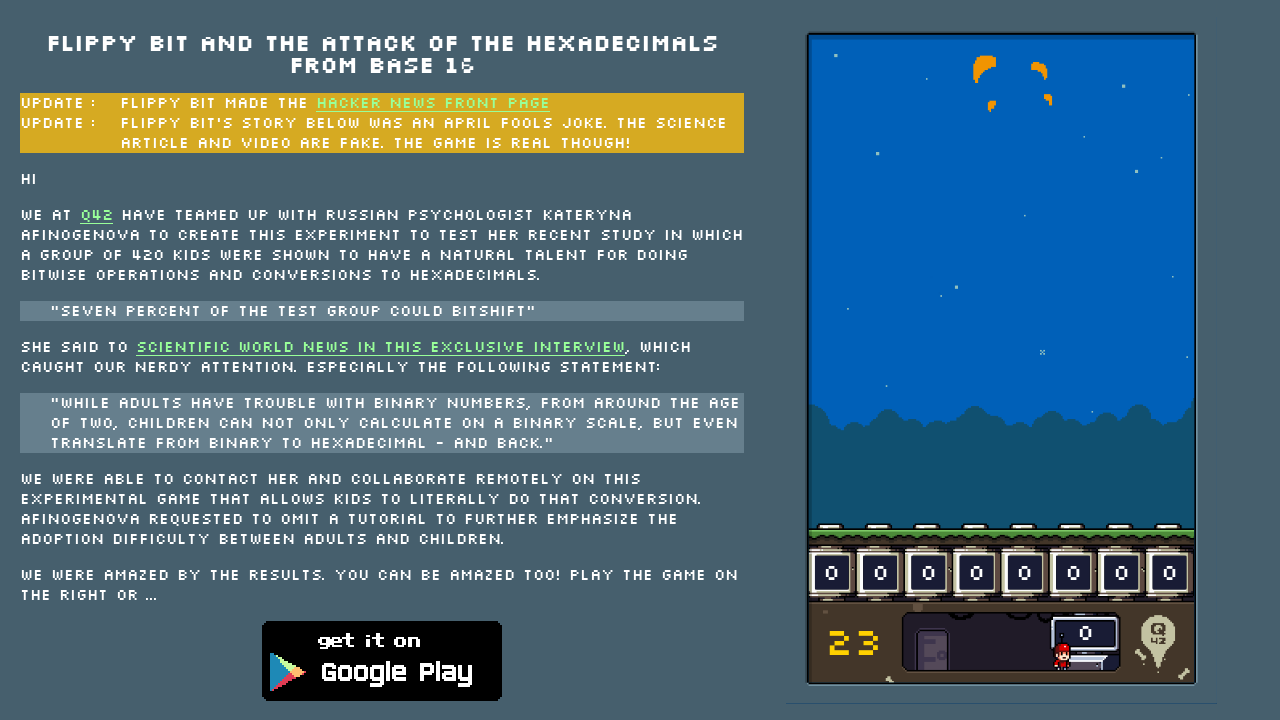

Waited 0.1 seconds for game state to update
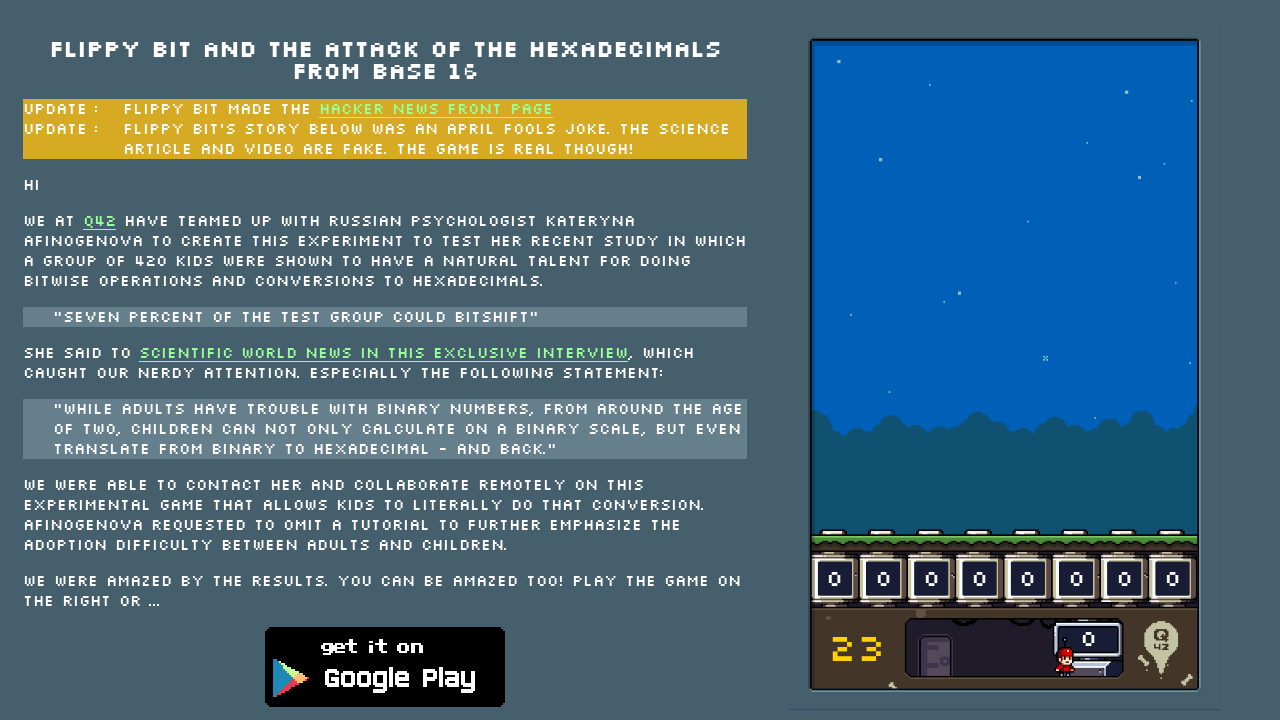

Checked if game is over by reading html class attribute
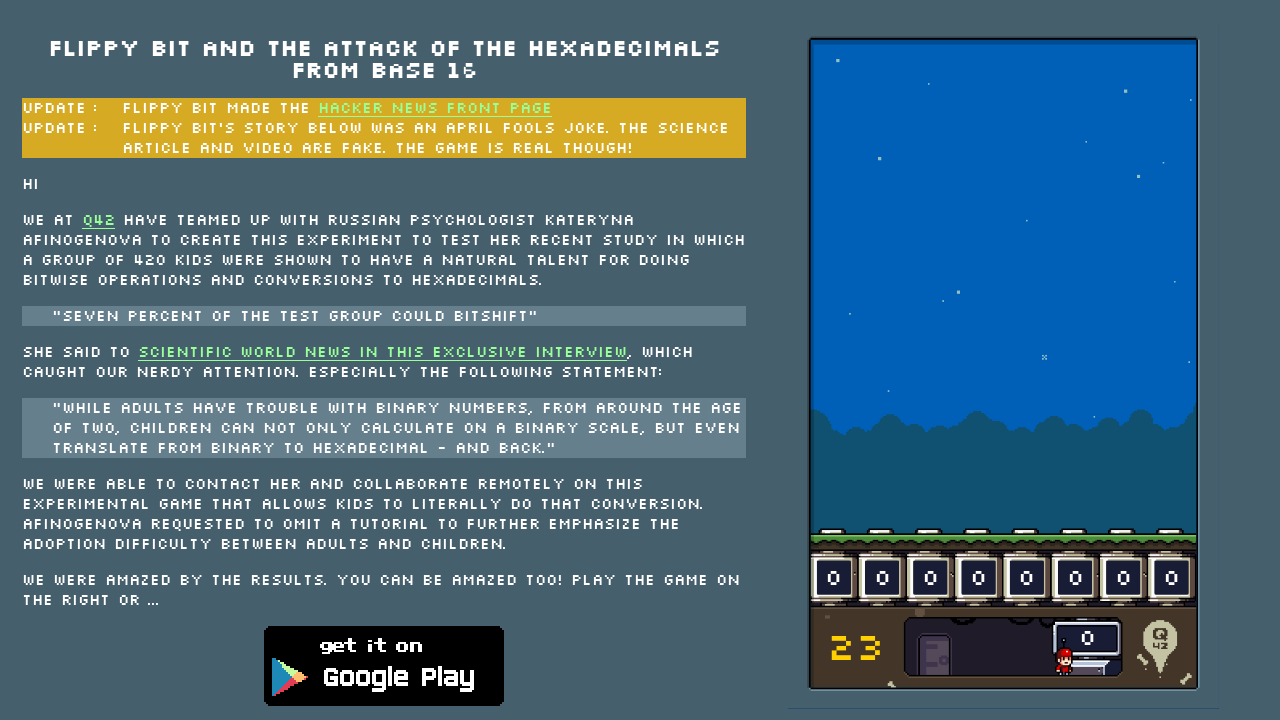

Found 0 enemy elements on screen
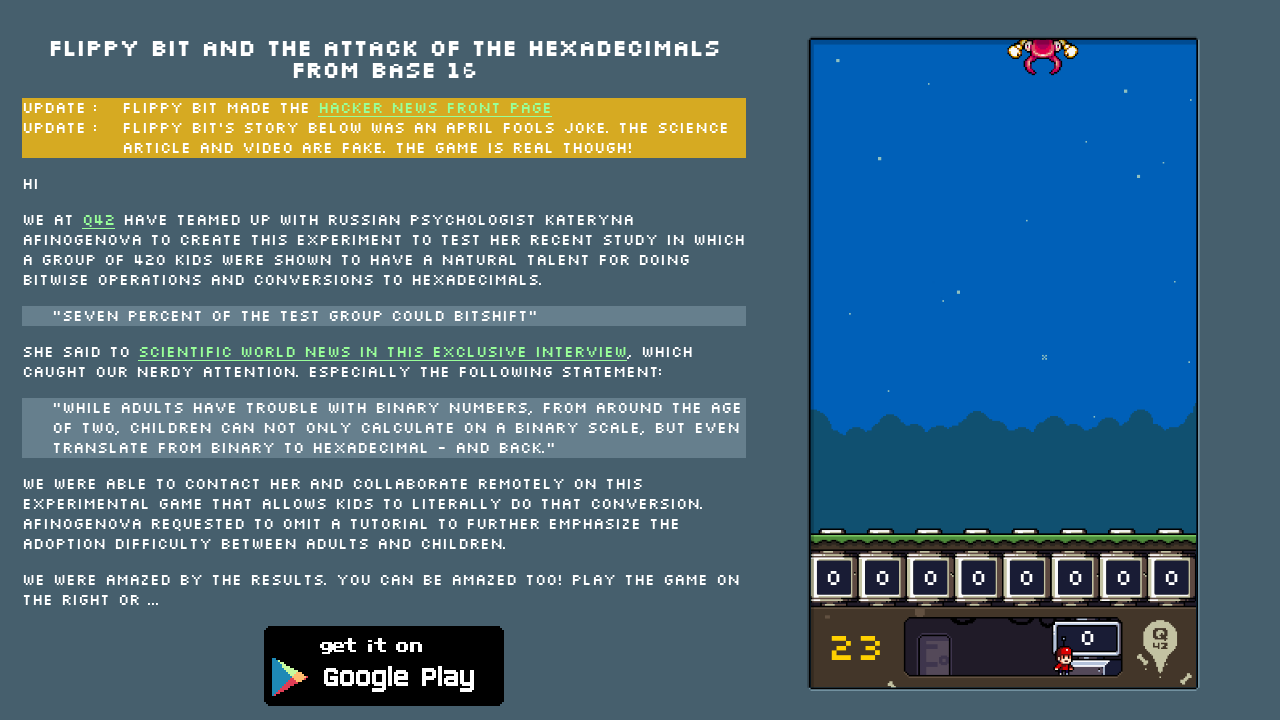

Waited 0.1 seconds for game state to update
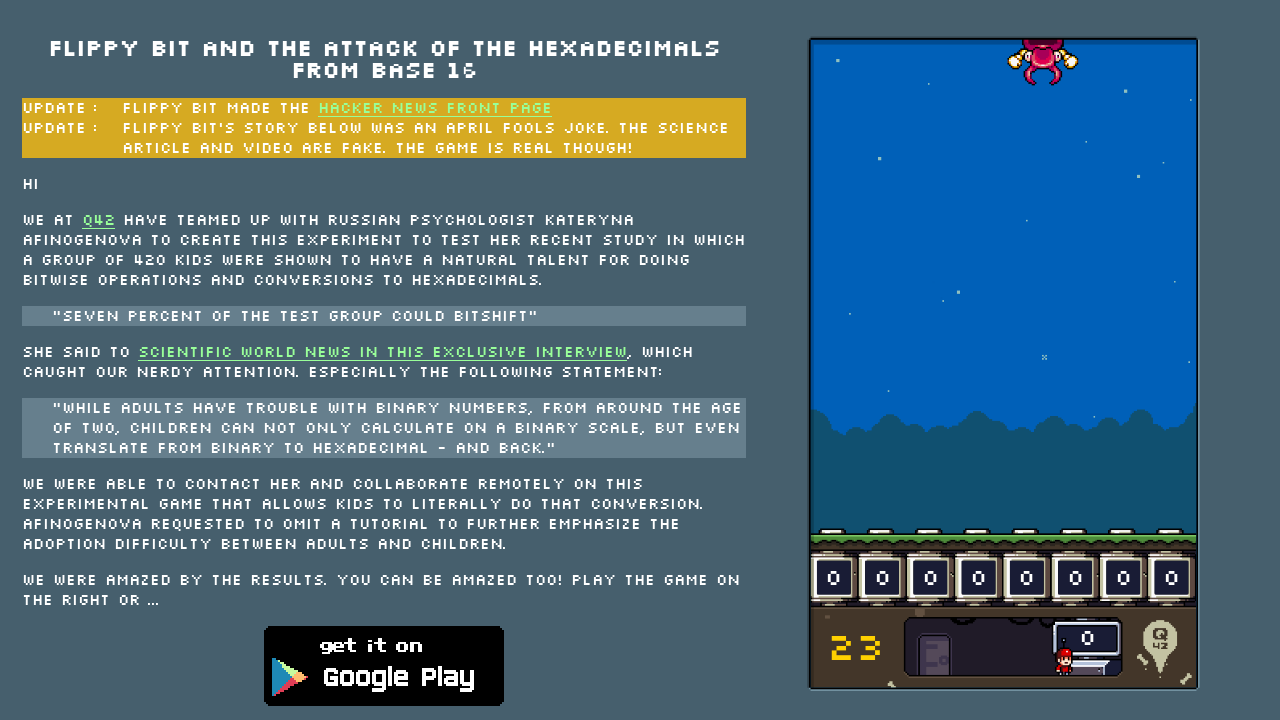

Checked if game is over by reading html class attribute
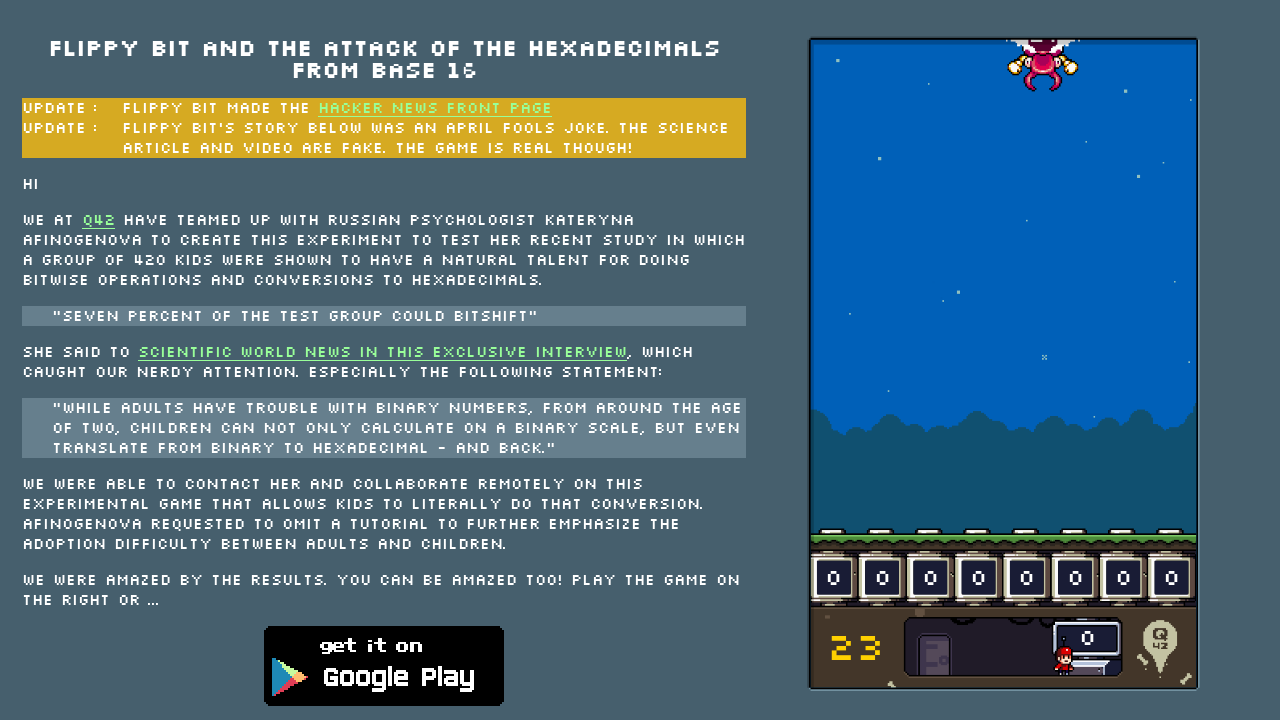

Found 1 enemy elements on screen
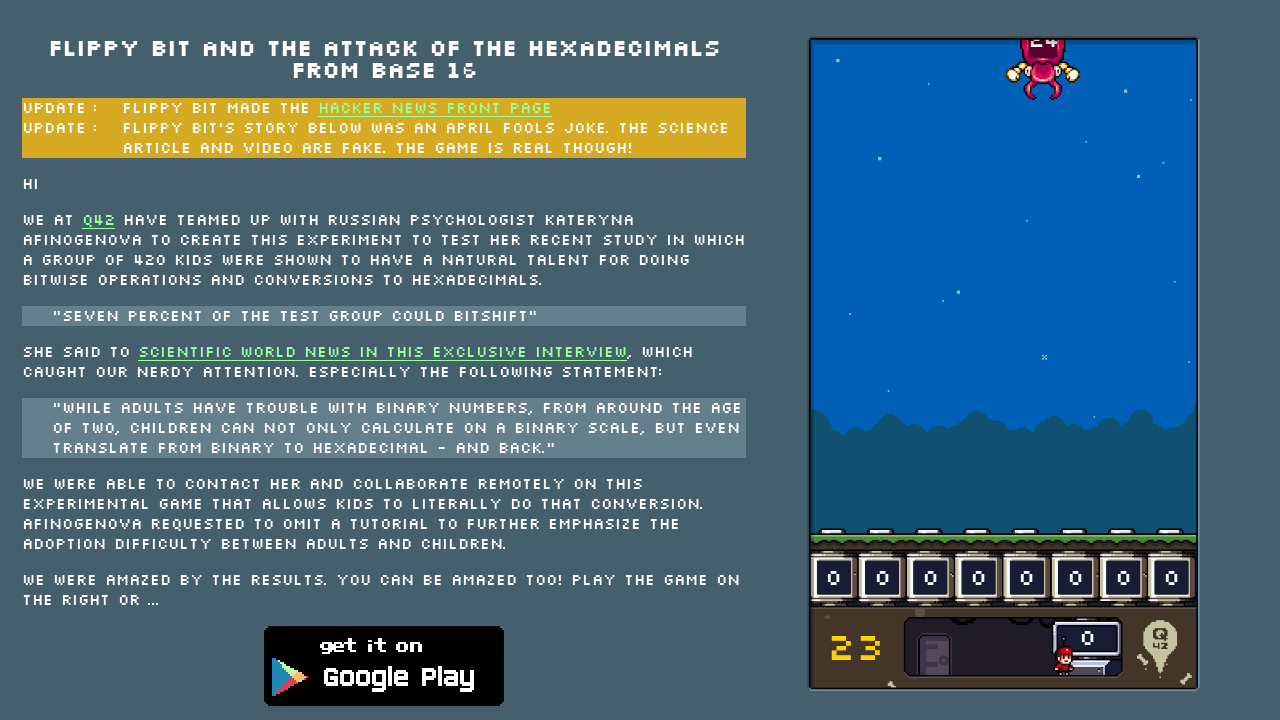

Neutralized hexadecimal enemy with value '24'
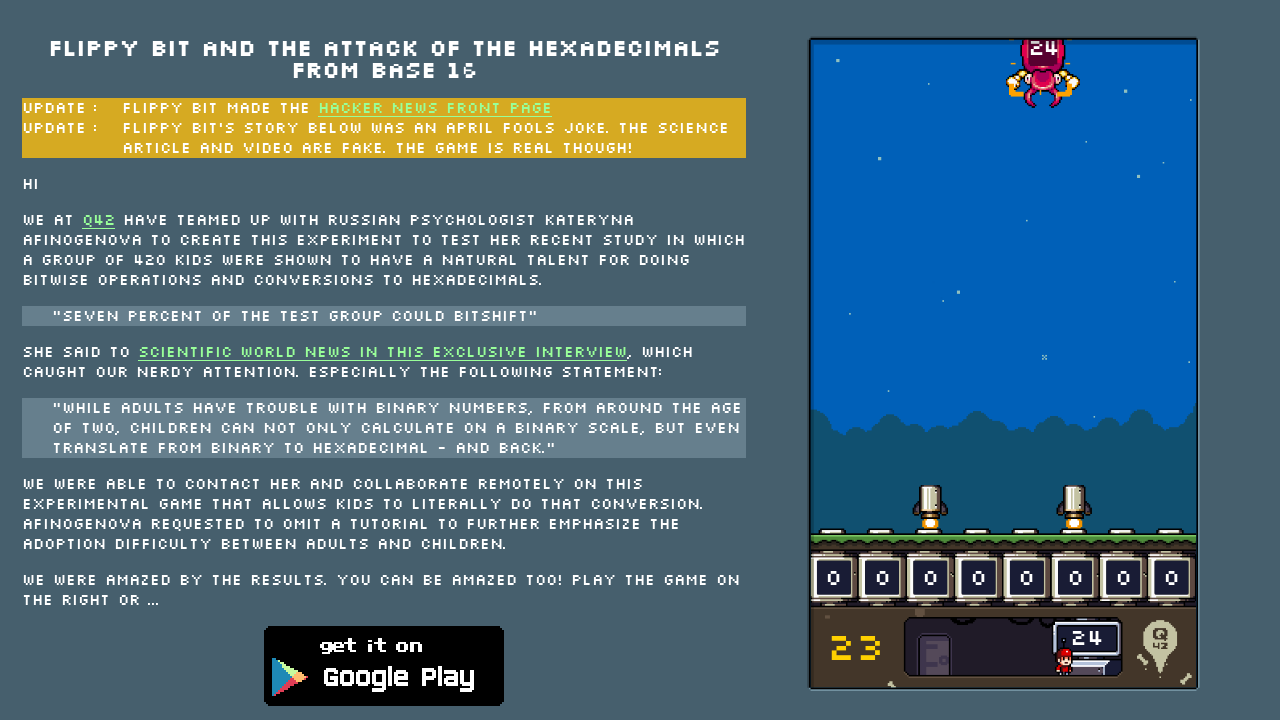

Waited 0.1 seconds for game state to update
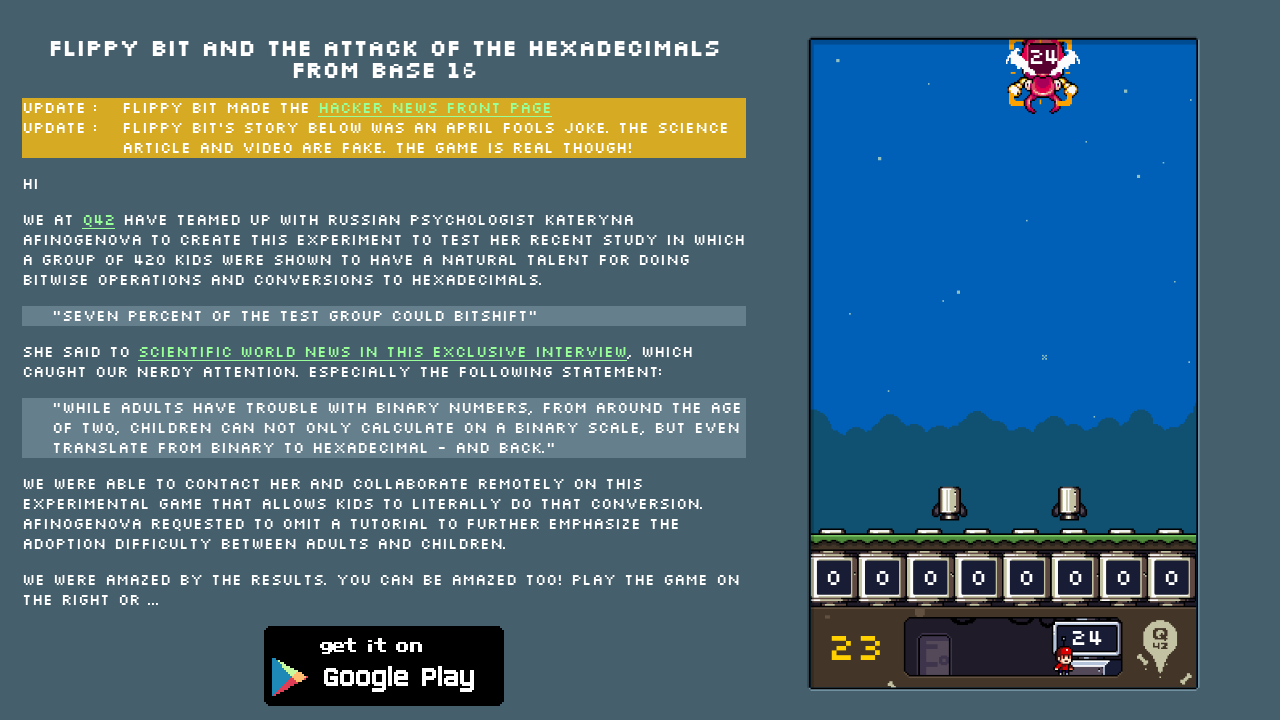

Checked if game is over by reading html class attribute
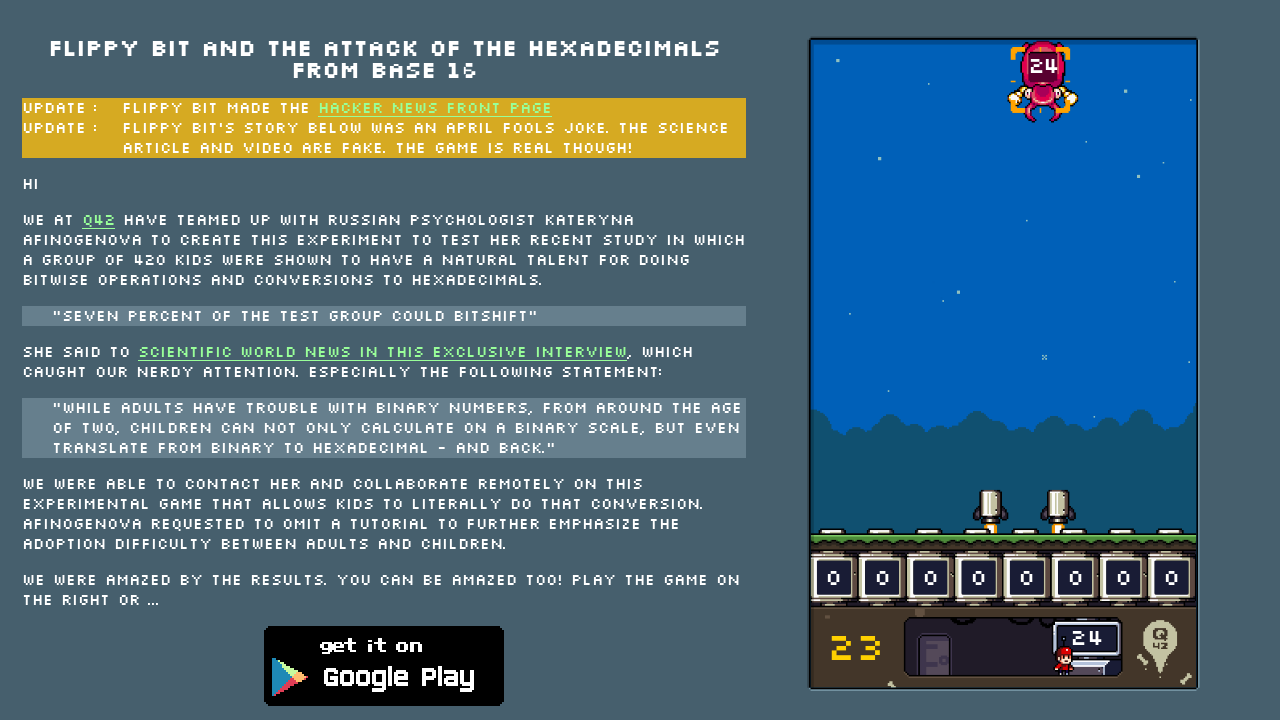

Found 1 enemy elements on screen
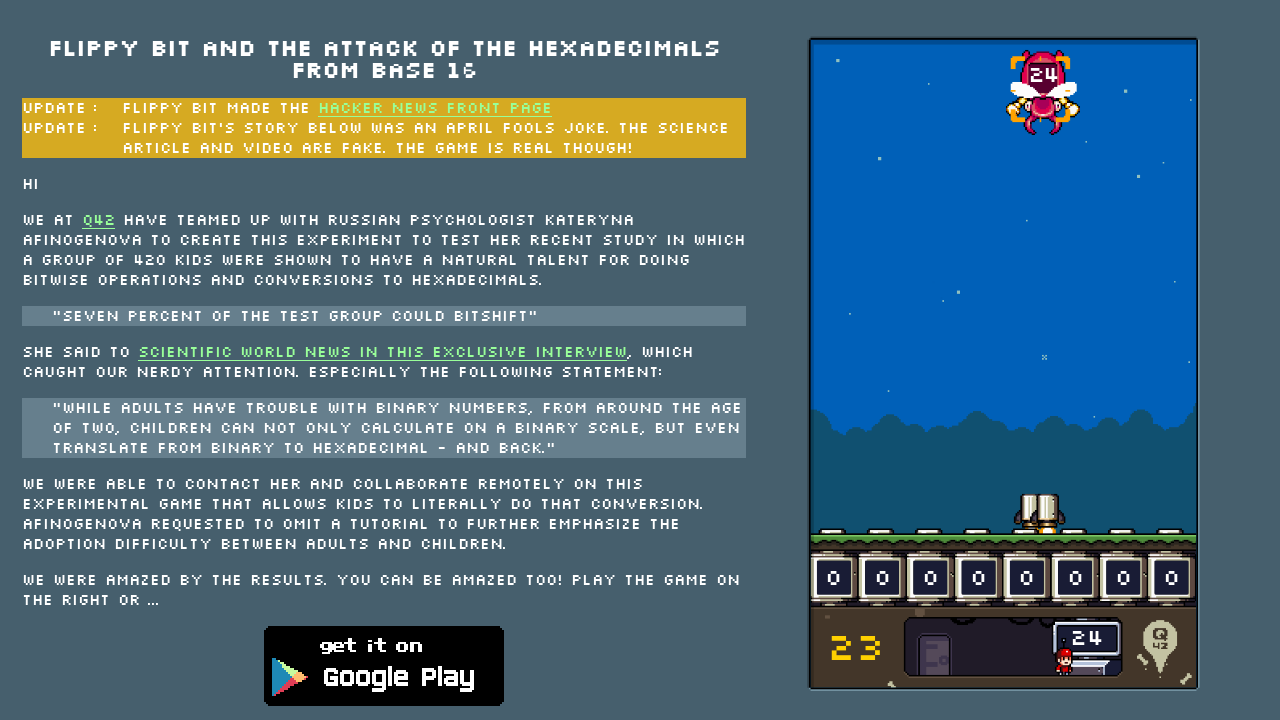

Waited 0.1 seconds for game state to update
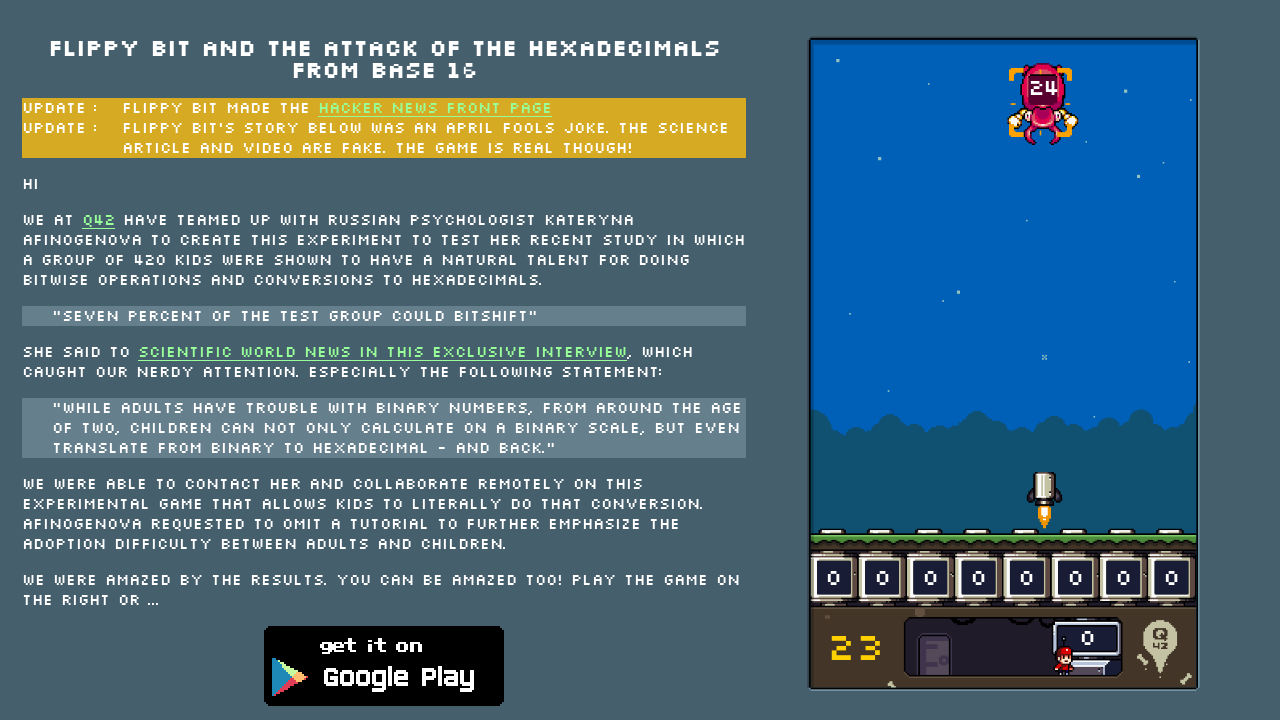

Checked if game is over by reading html class attribute
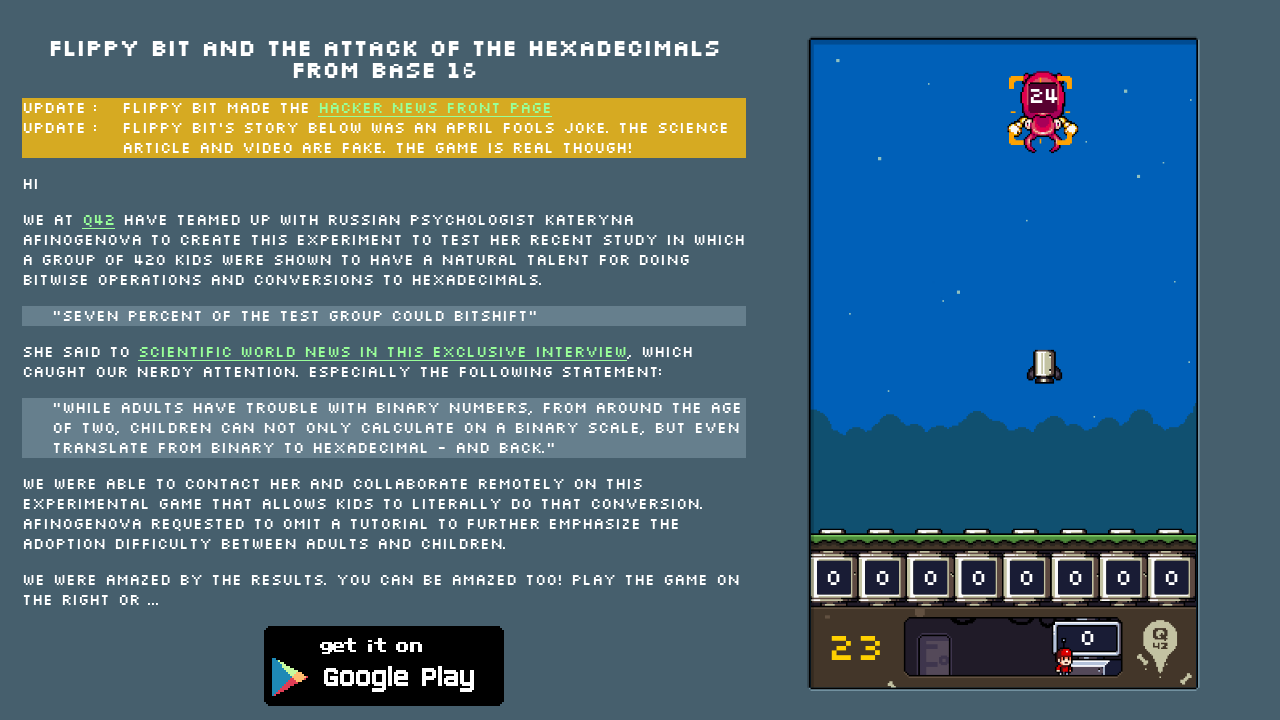

Found 1 enemy elements on screen
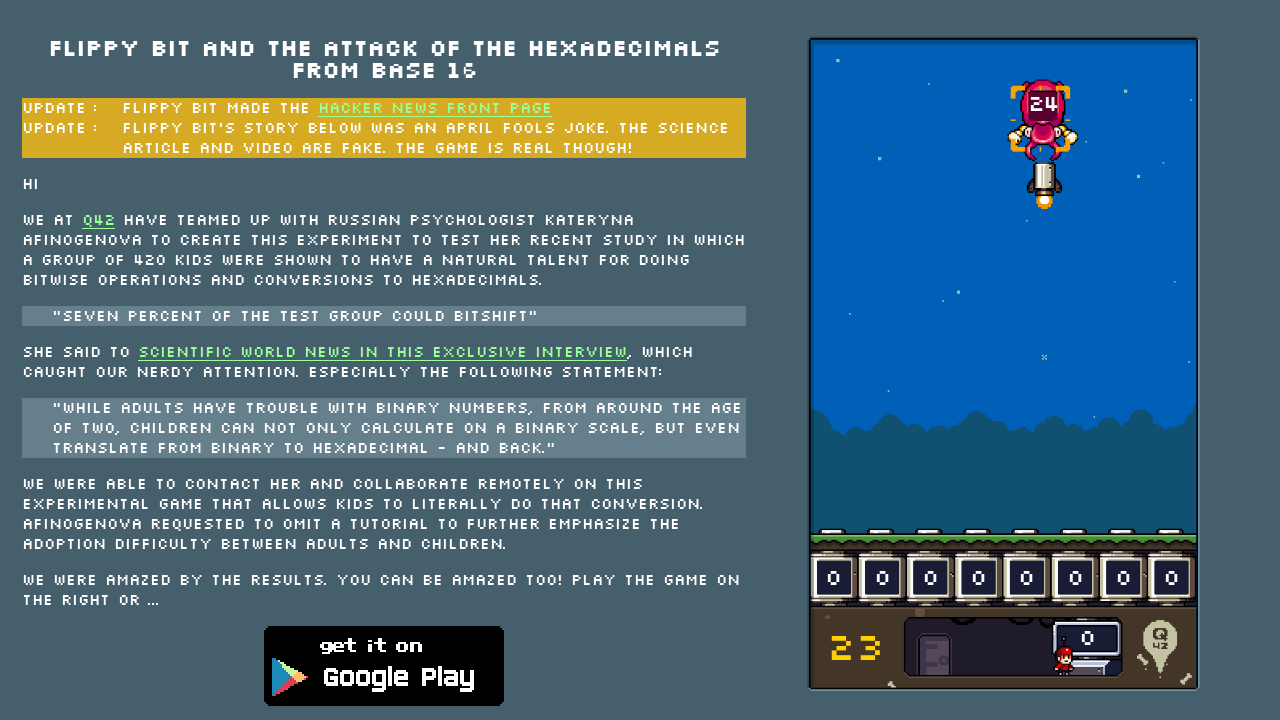

Waited 0.1 seconds for game state to update
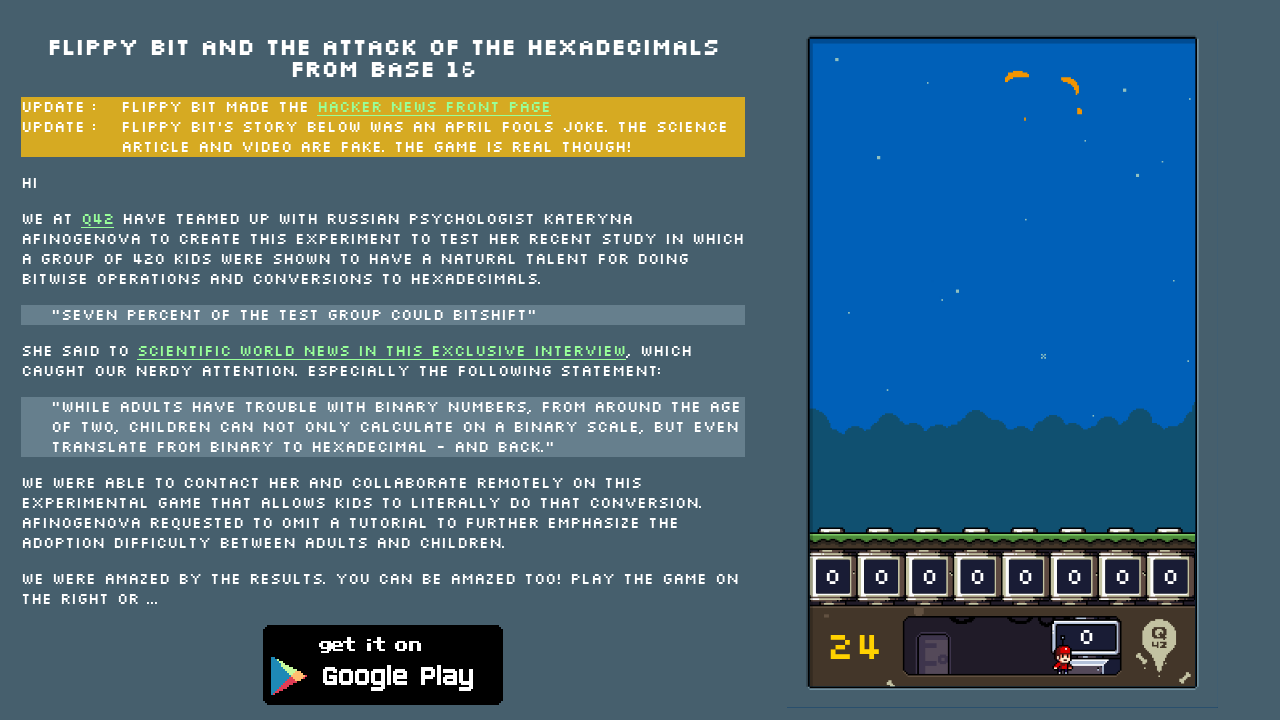

Checked if game is over by reading html class attribute
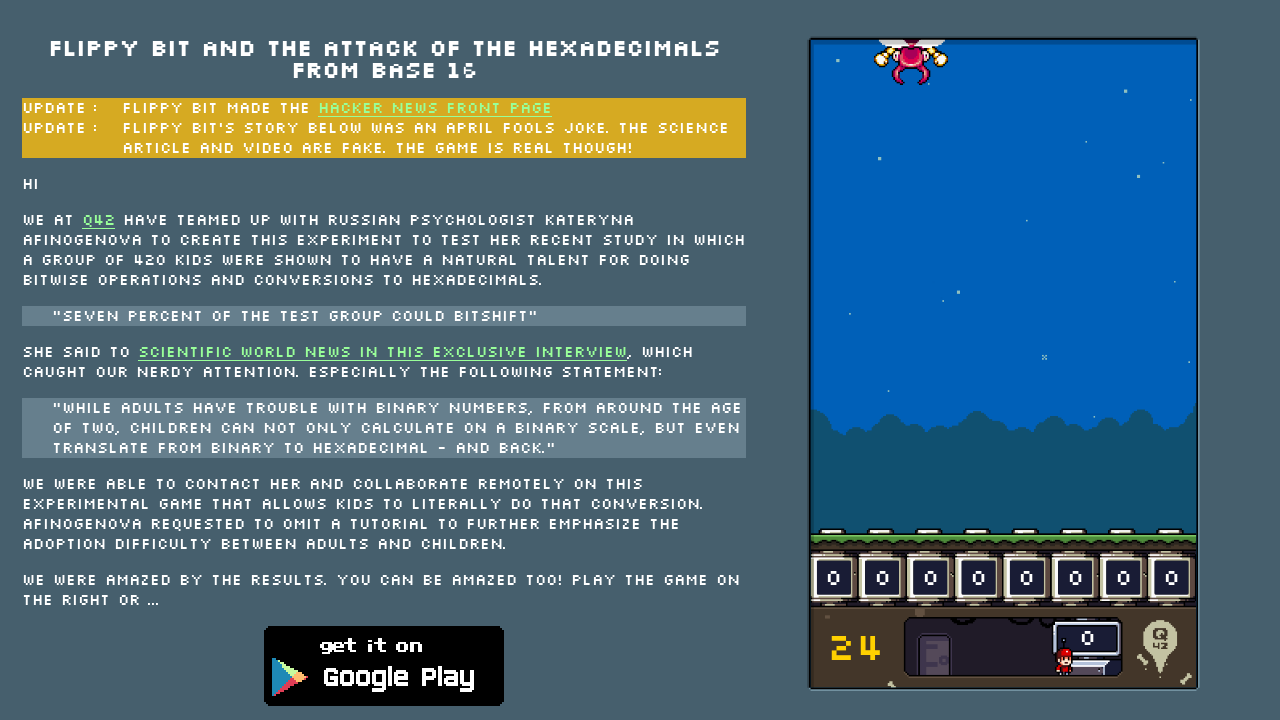

Found 1 enemy elements on screen
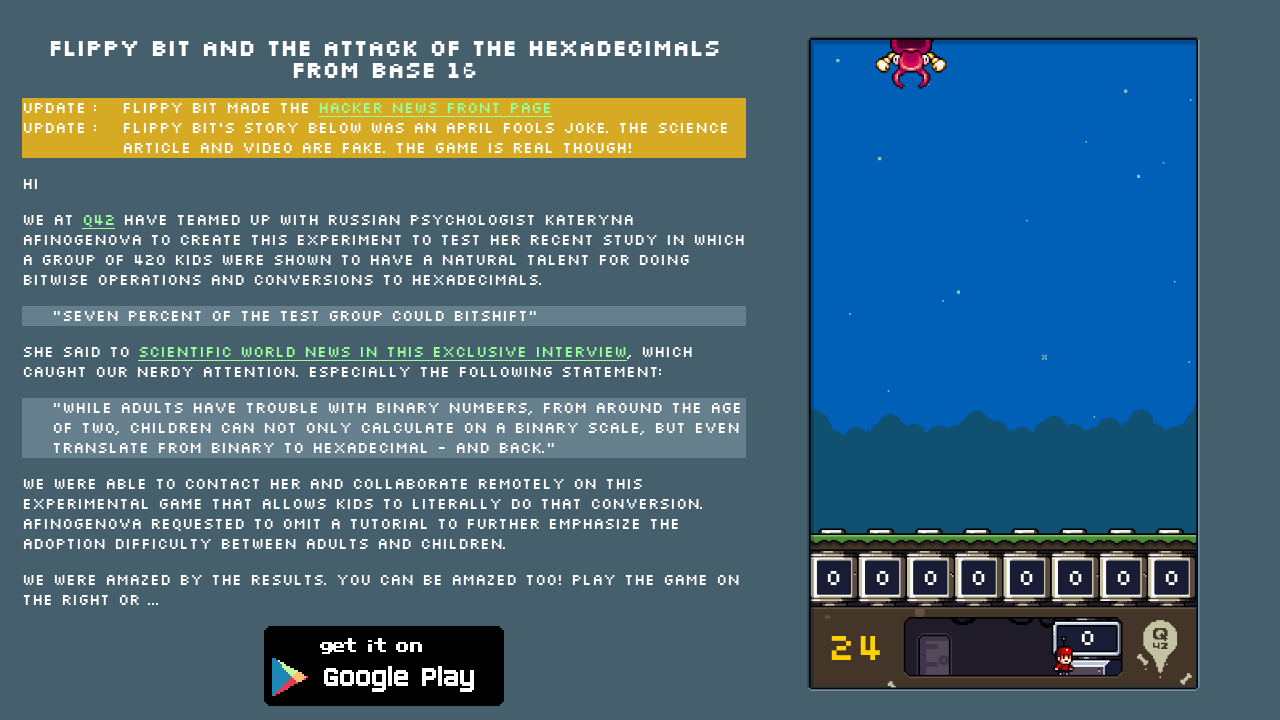

Neutralized hexadecimal enemy with value '6'
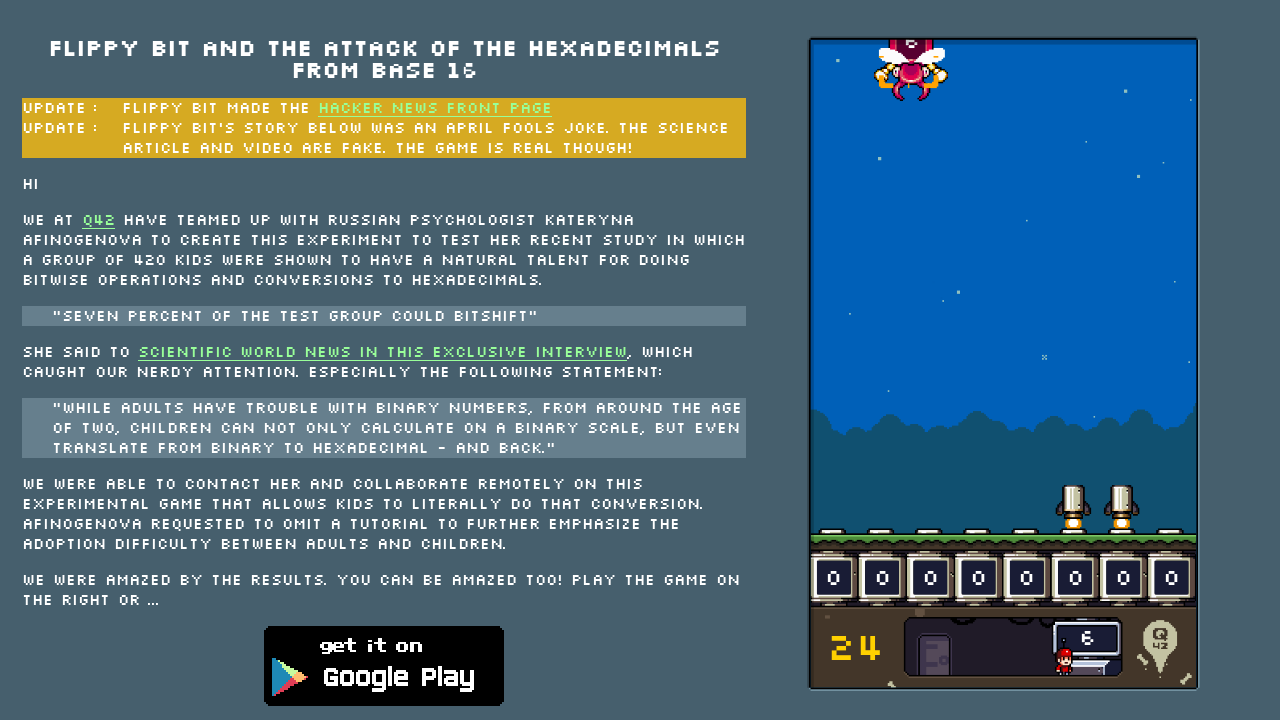

Waited 0.1 seconds for game state to update
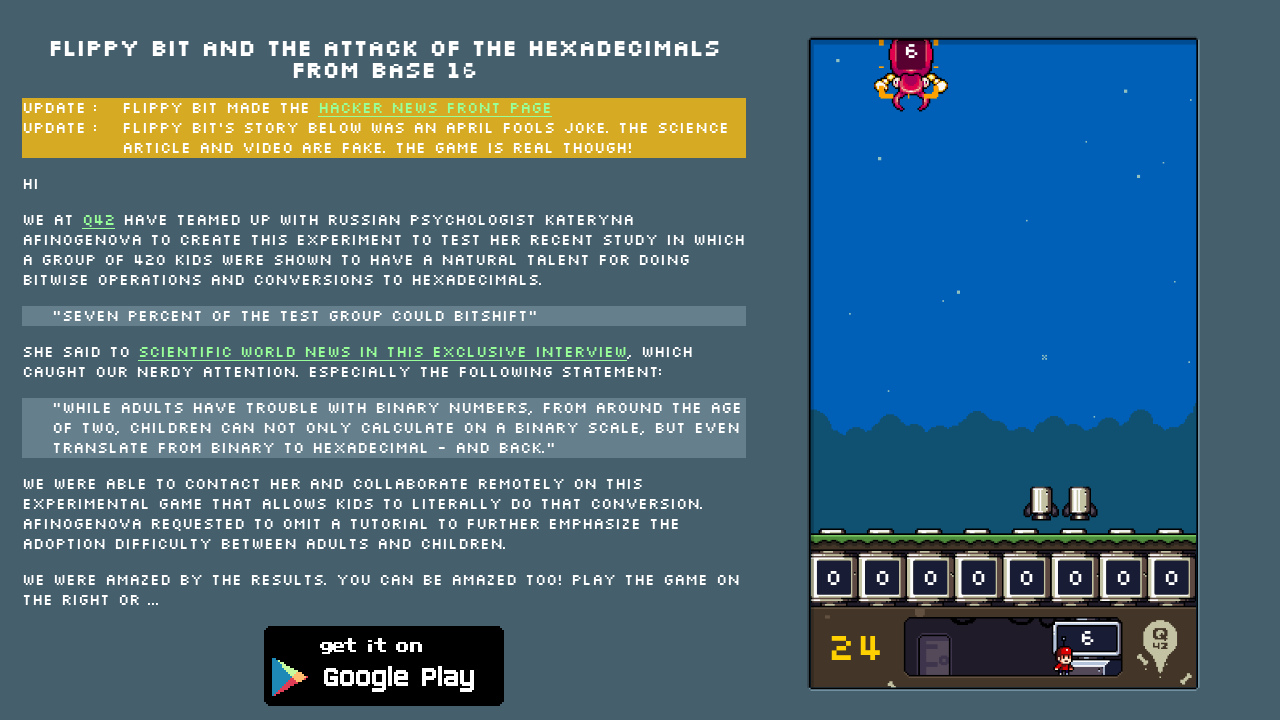

Checked if game is over by reading html class attribute
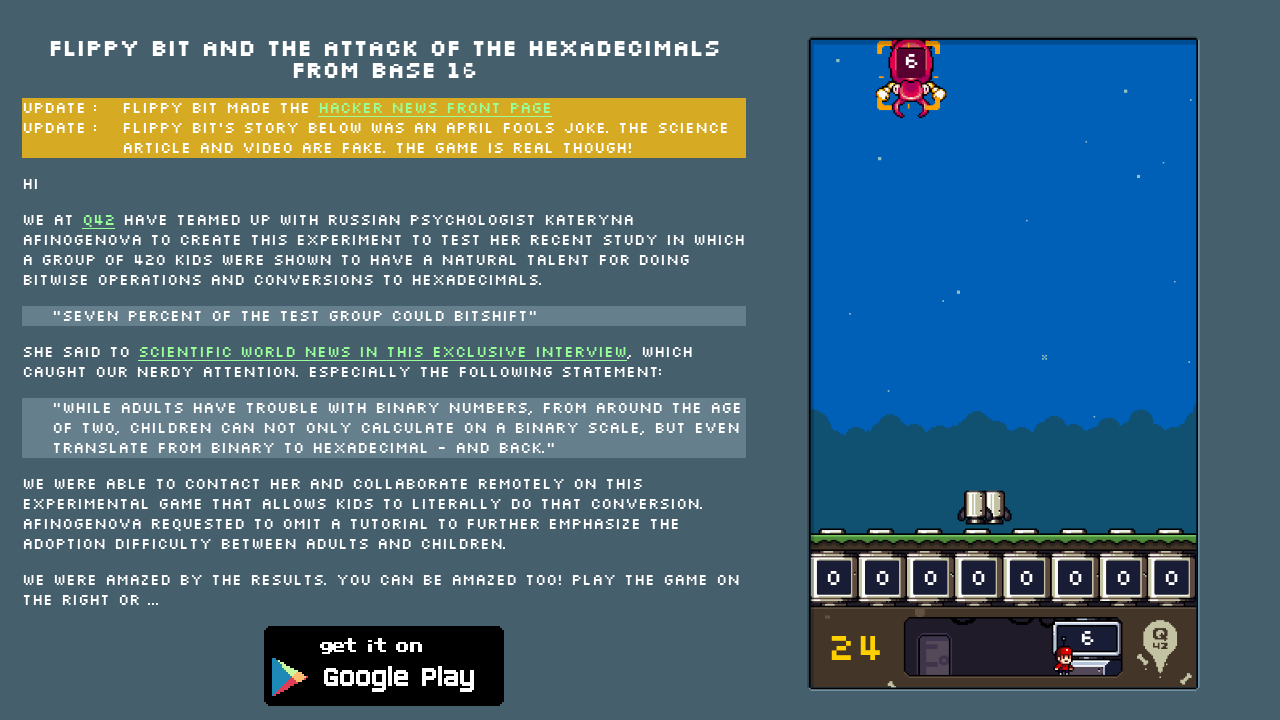

Found 1 enemy elements on screen
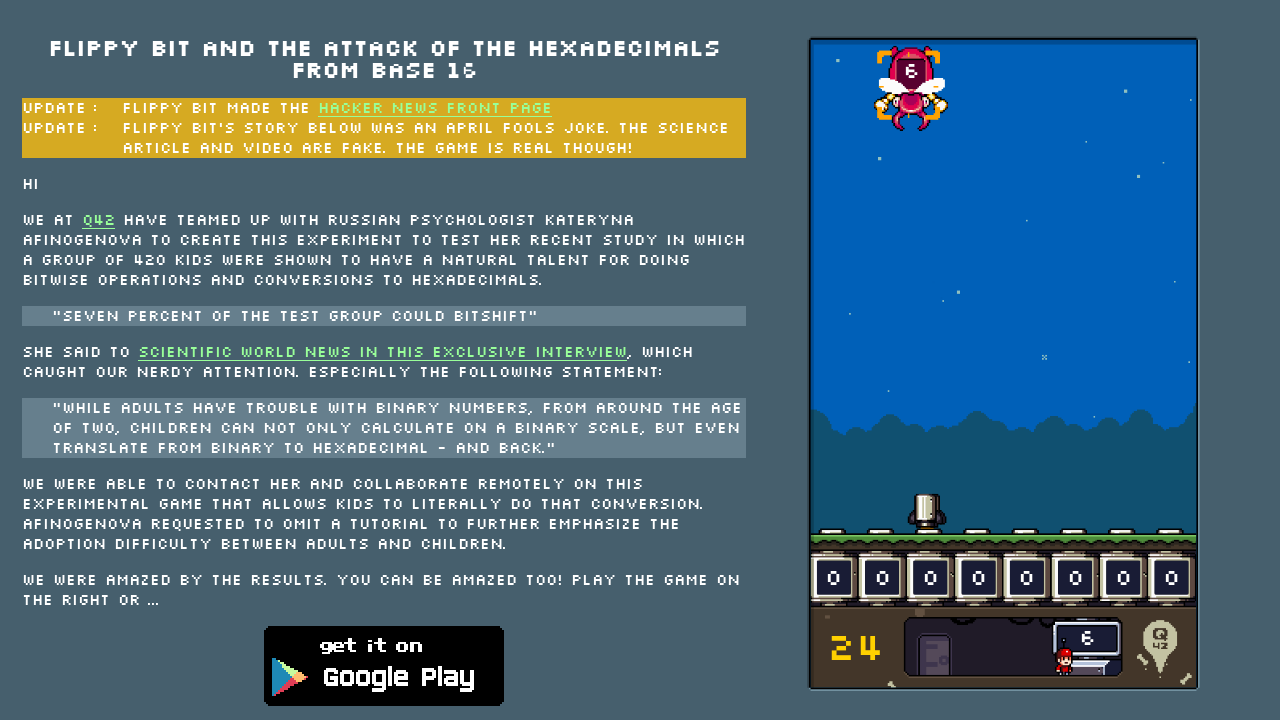

Waited 0.1 seconds for game state to update
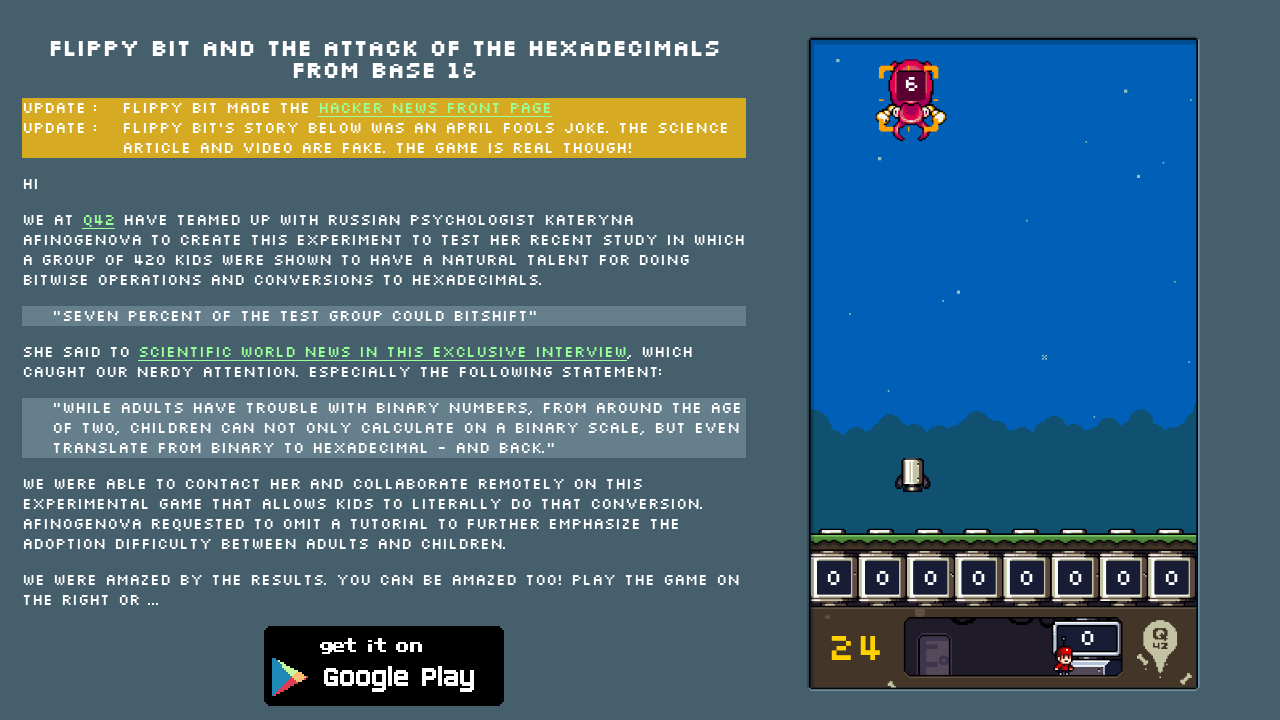

Checked if game is over by reading html class attribute
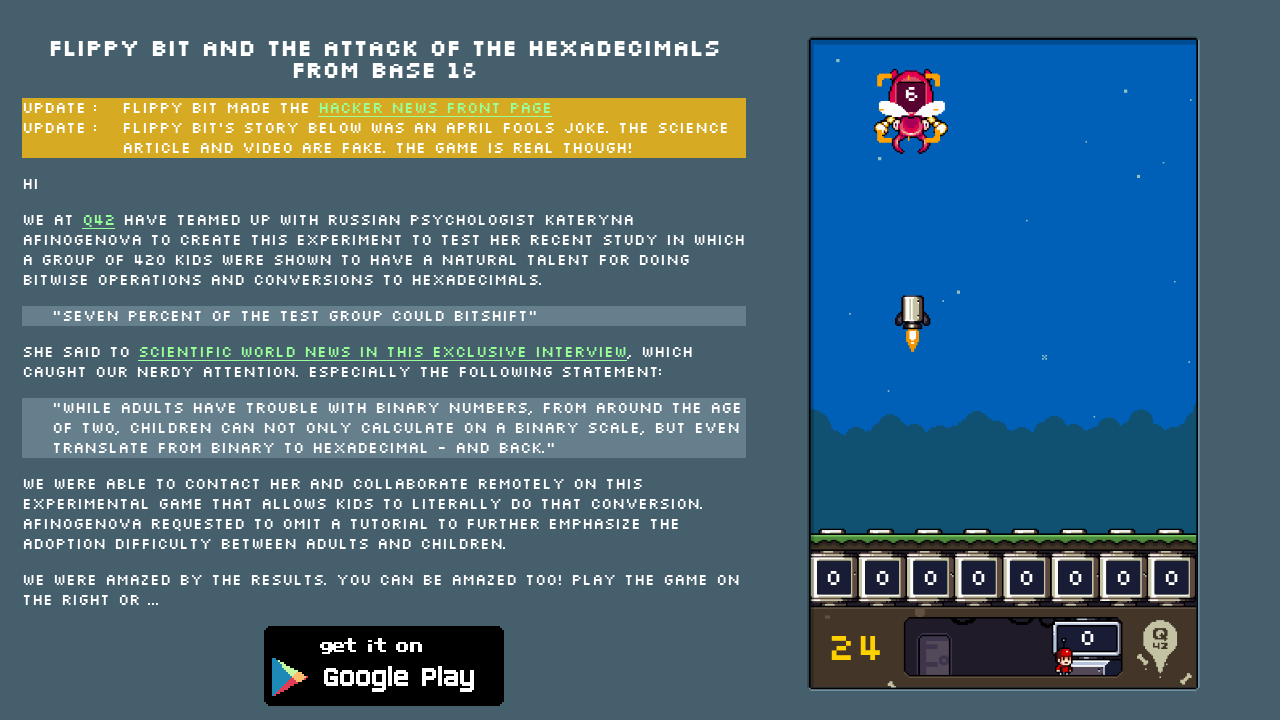

Found 1 enemy elements on screen
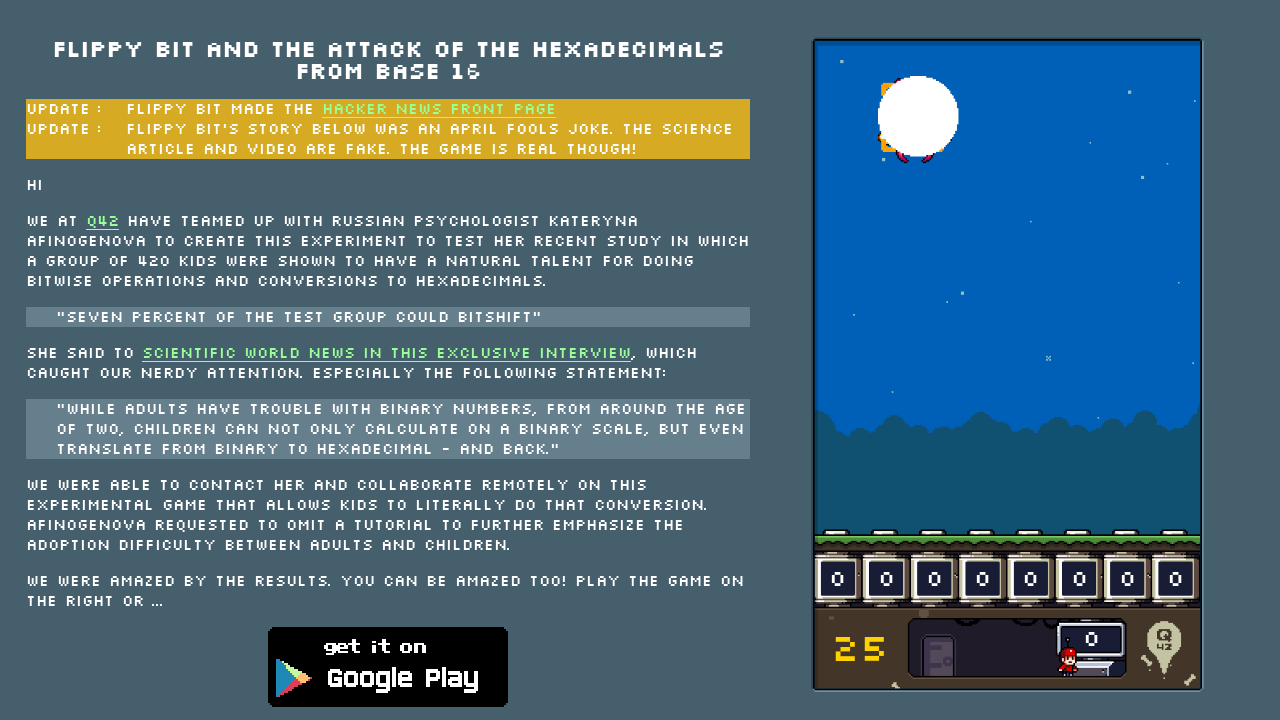

Neutralized hexadecimal enemy with value 'E1'
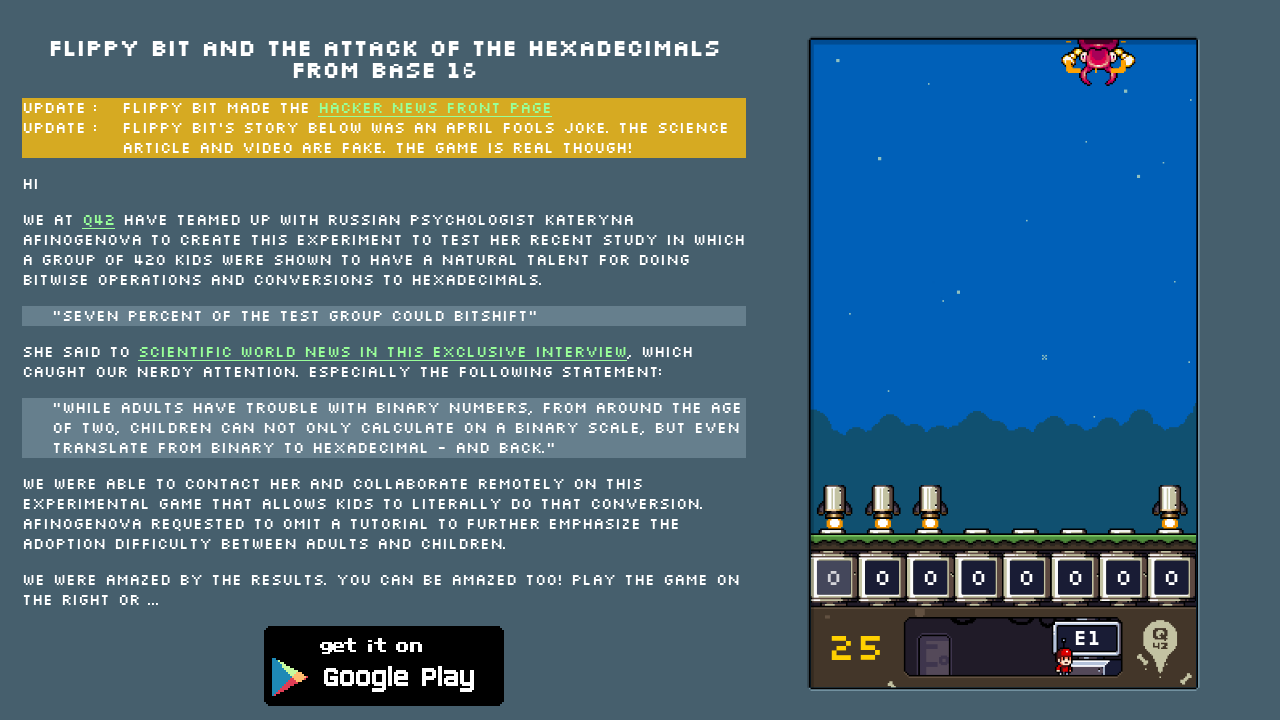

Waited 0.1 seconds for game state to update
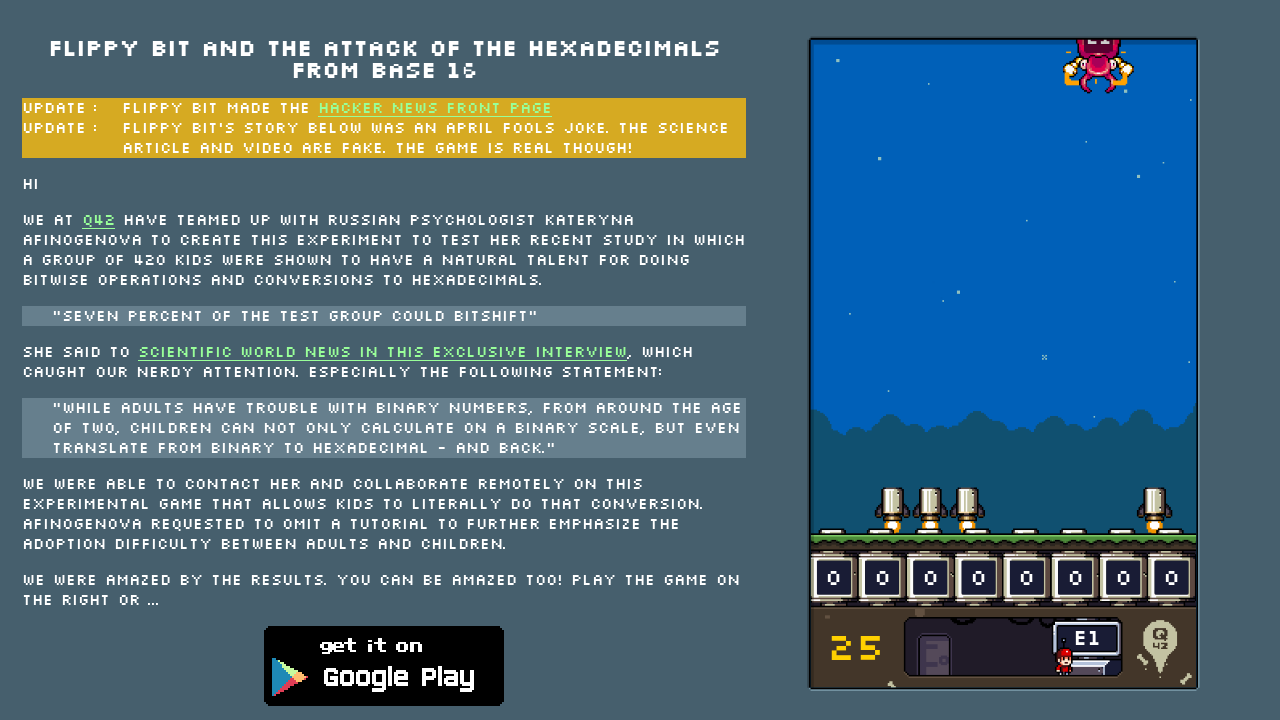

Located score element
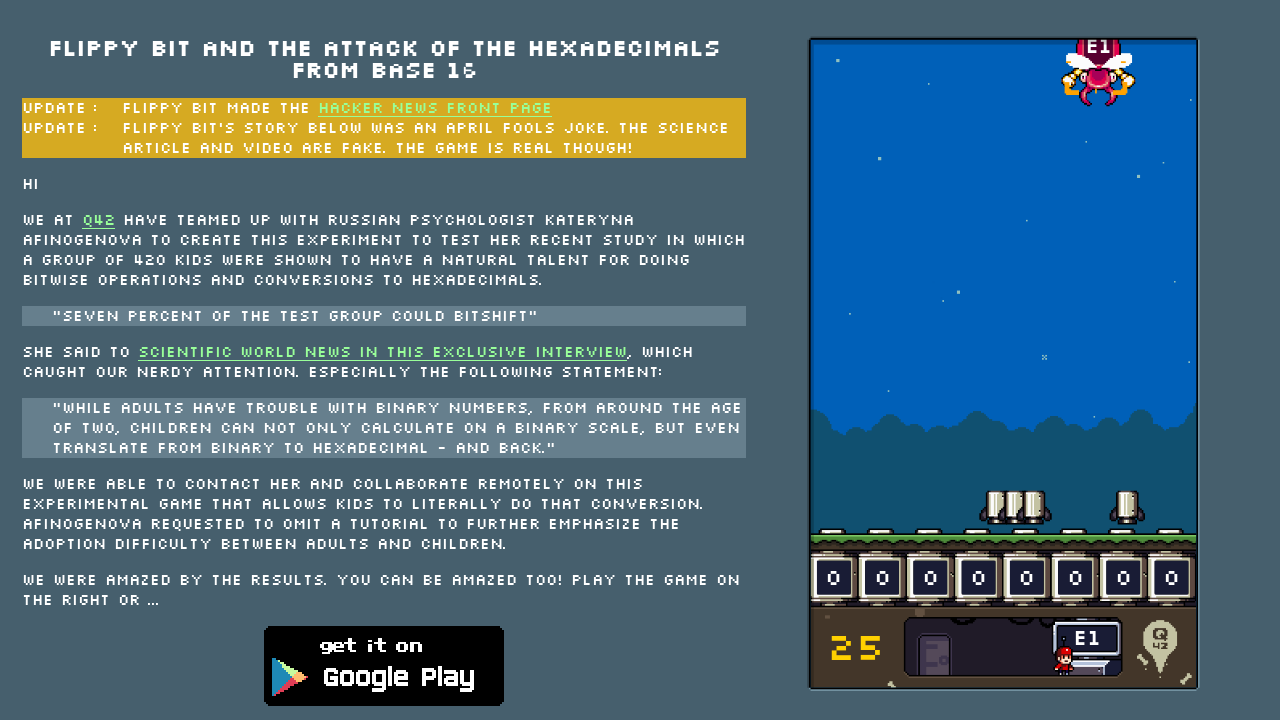

Retrieved final score: 25
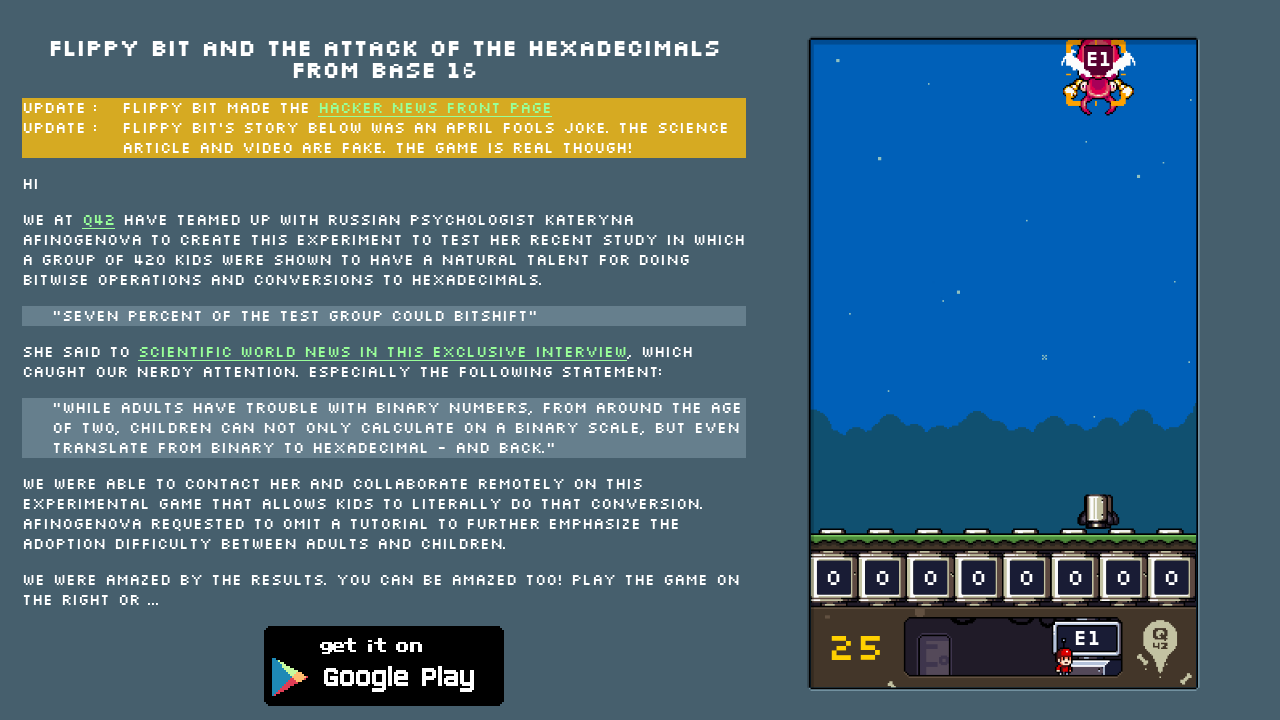

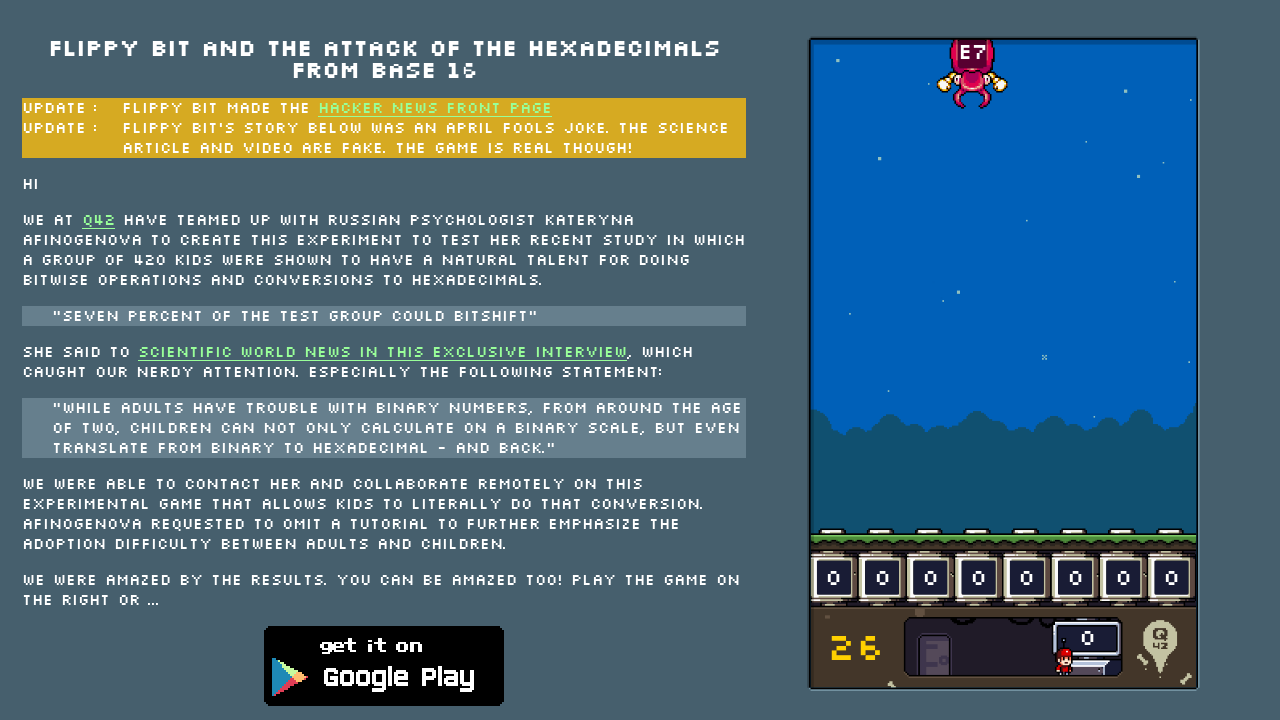